Tests slider widget functionality by moving the slider handle to different positions using arrow keys and verifying the displayed values

Starting URL: https://seleniumui.moderntester.pl/slider.php

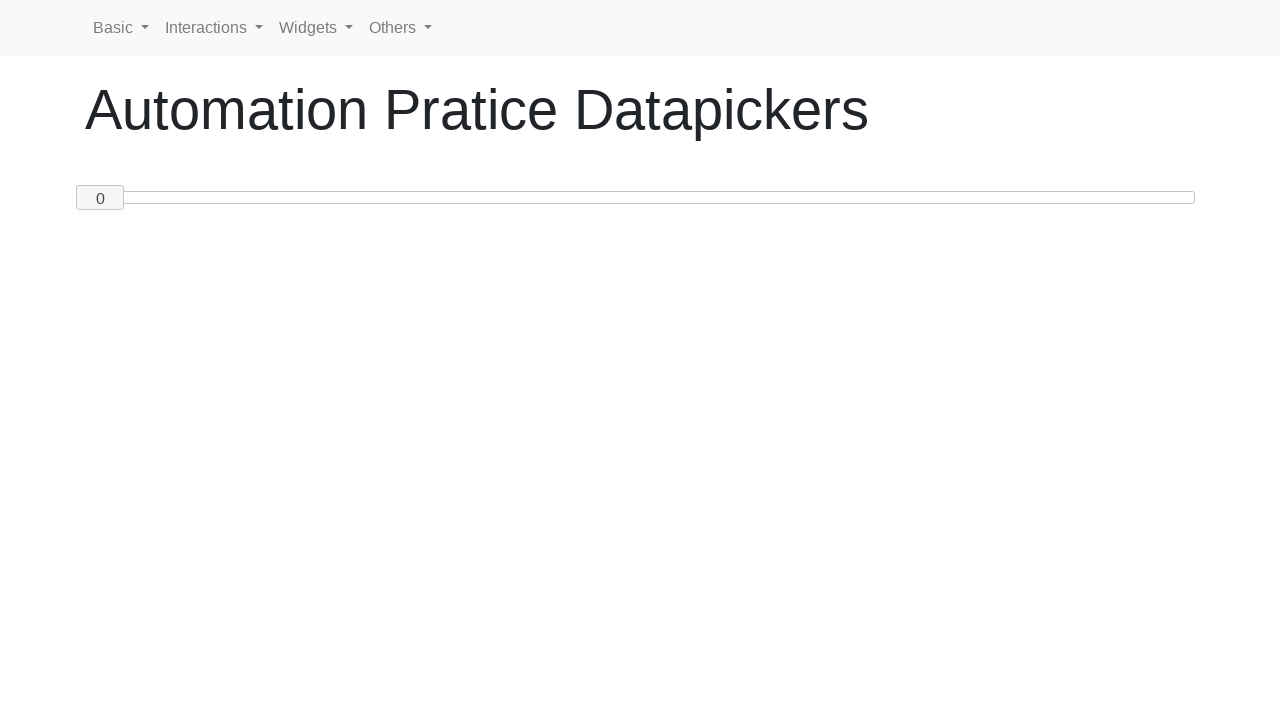

Retrieved slider handle text: 0
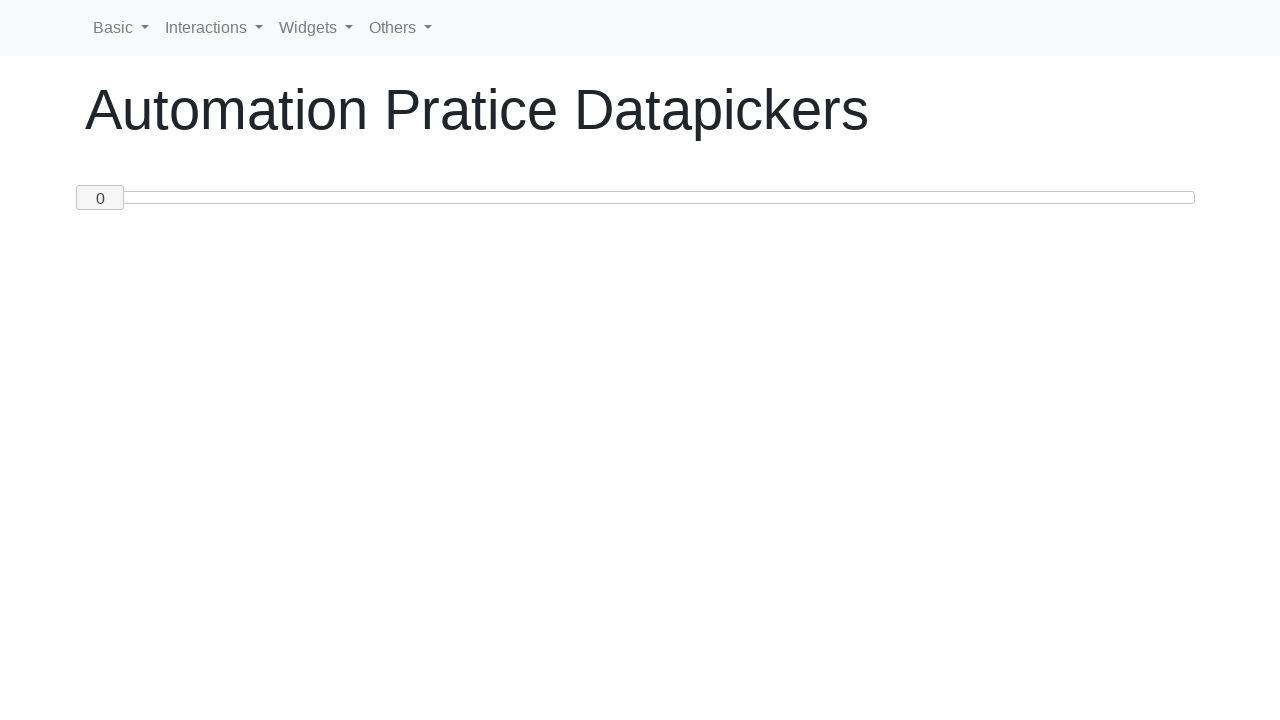

Pressed ArrowRight to move slider towards target value 50 on #custom-handle
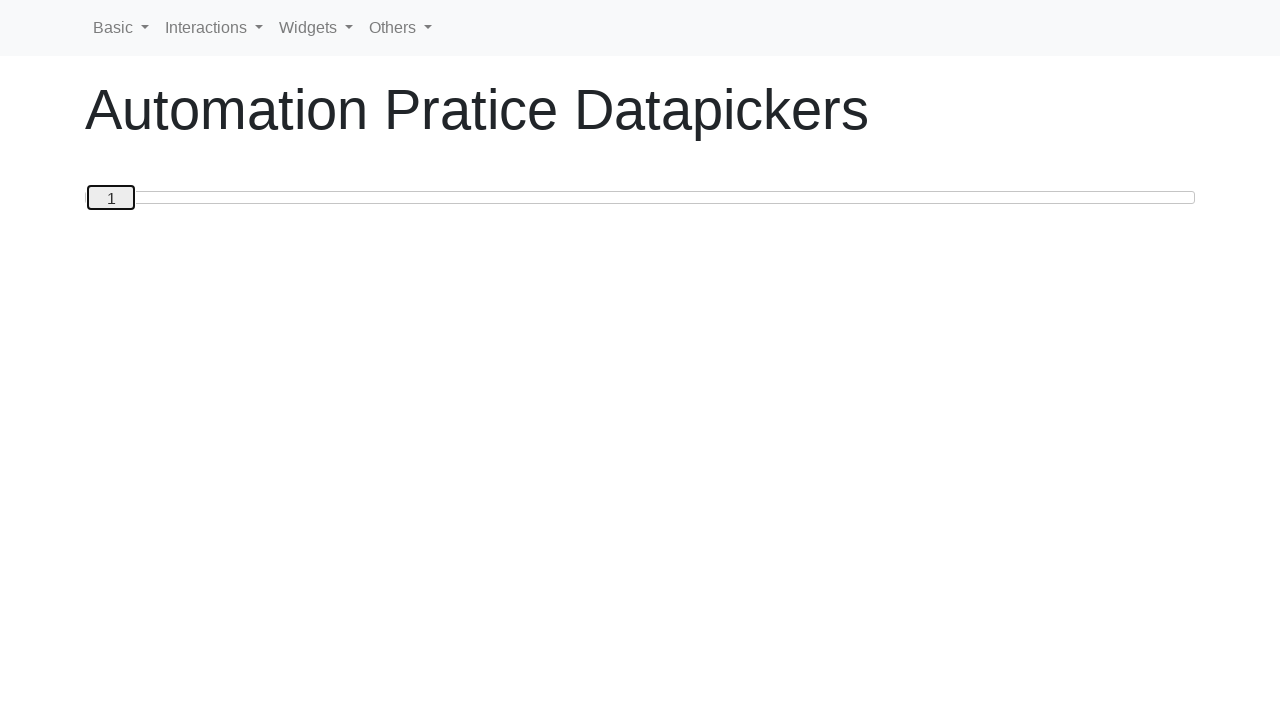

Retrieved slider handle text: 1
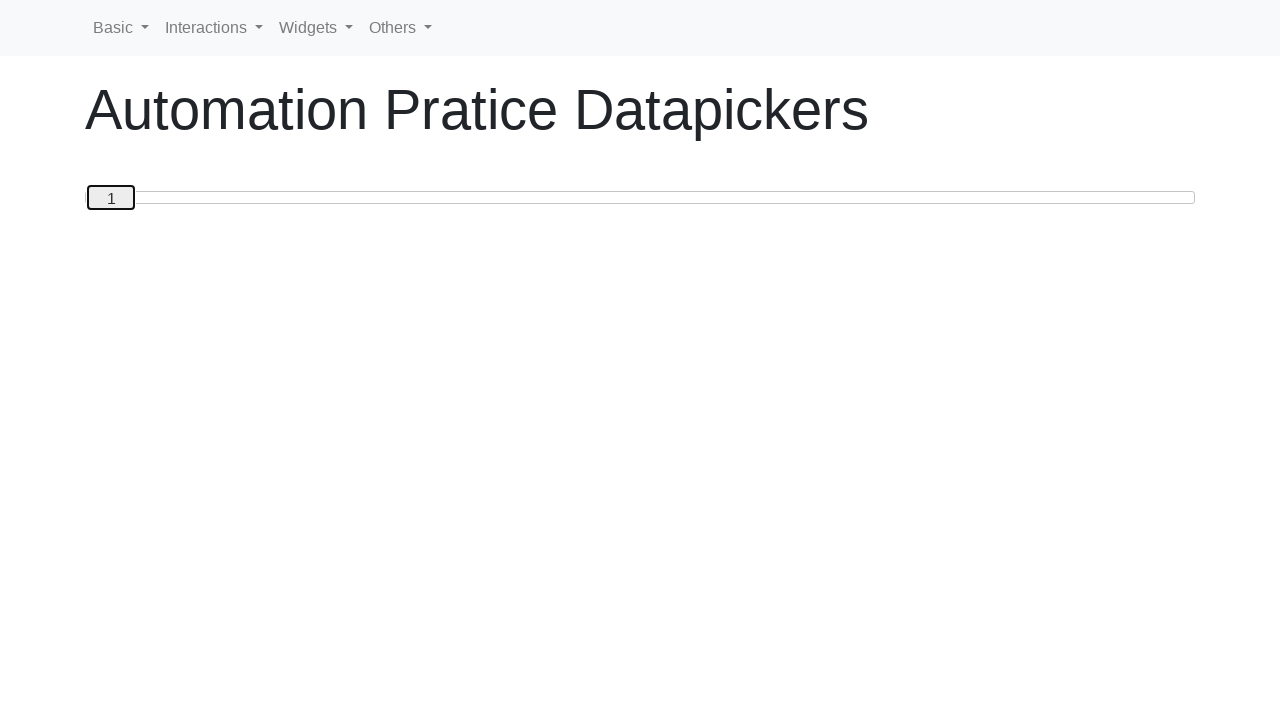

Pressed ArrowRight to move slider towards target value 50 on #custom-handle
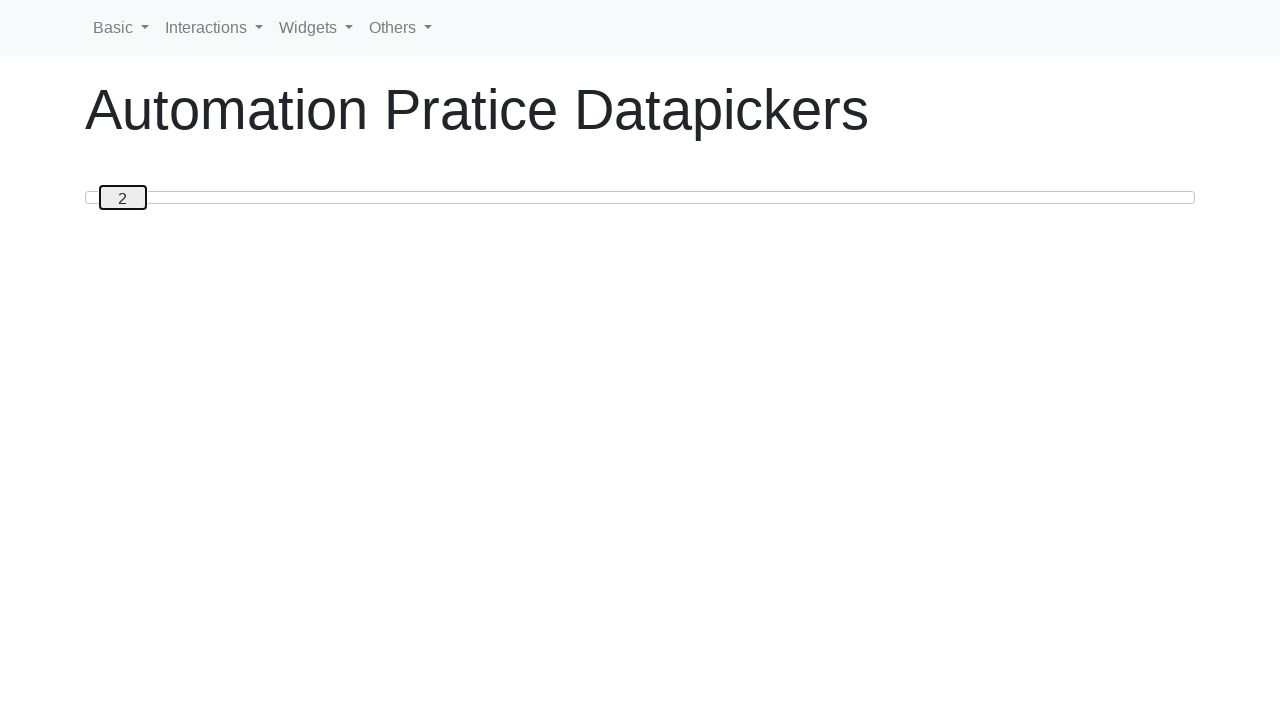

Retrieved slider handle text: 2
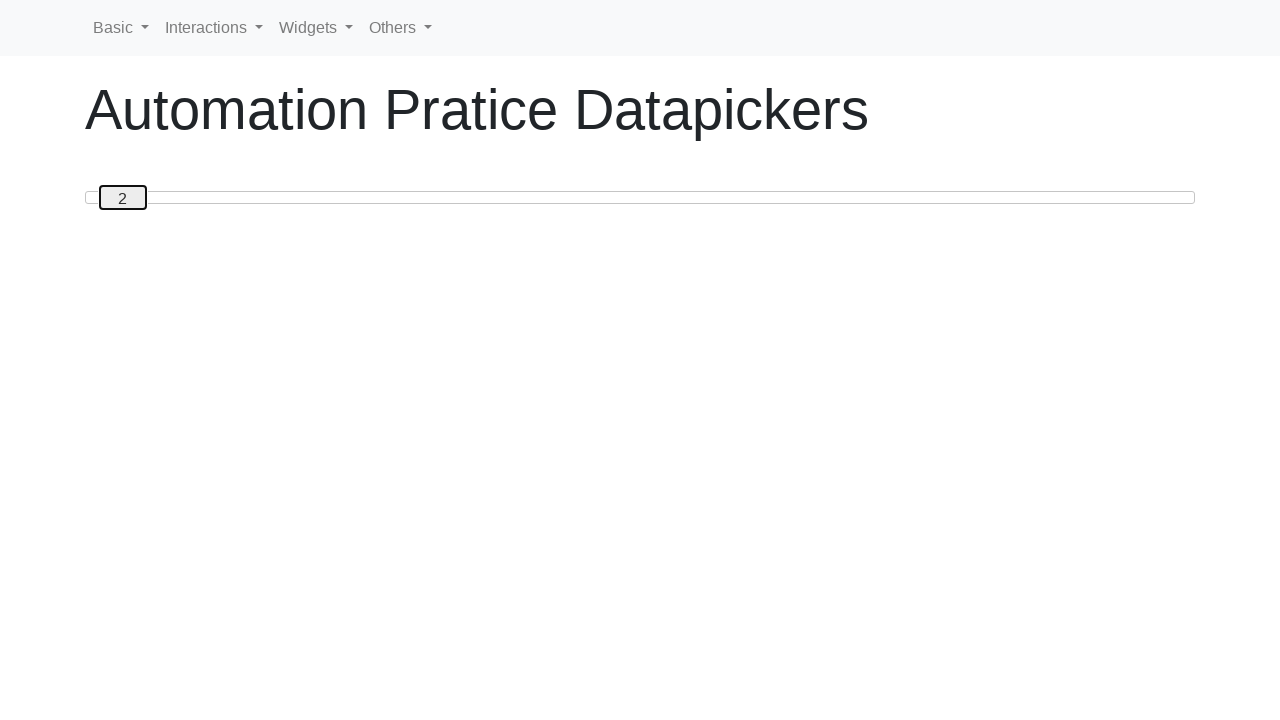

Pressed ArrowRight to move slider towards target value 50 on #custom-handle
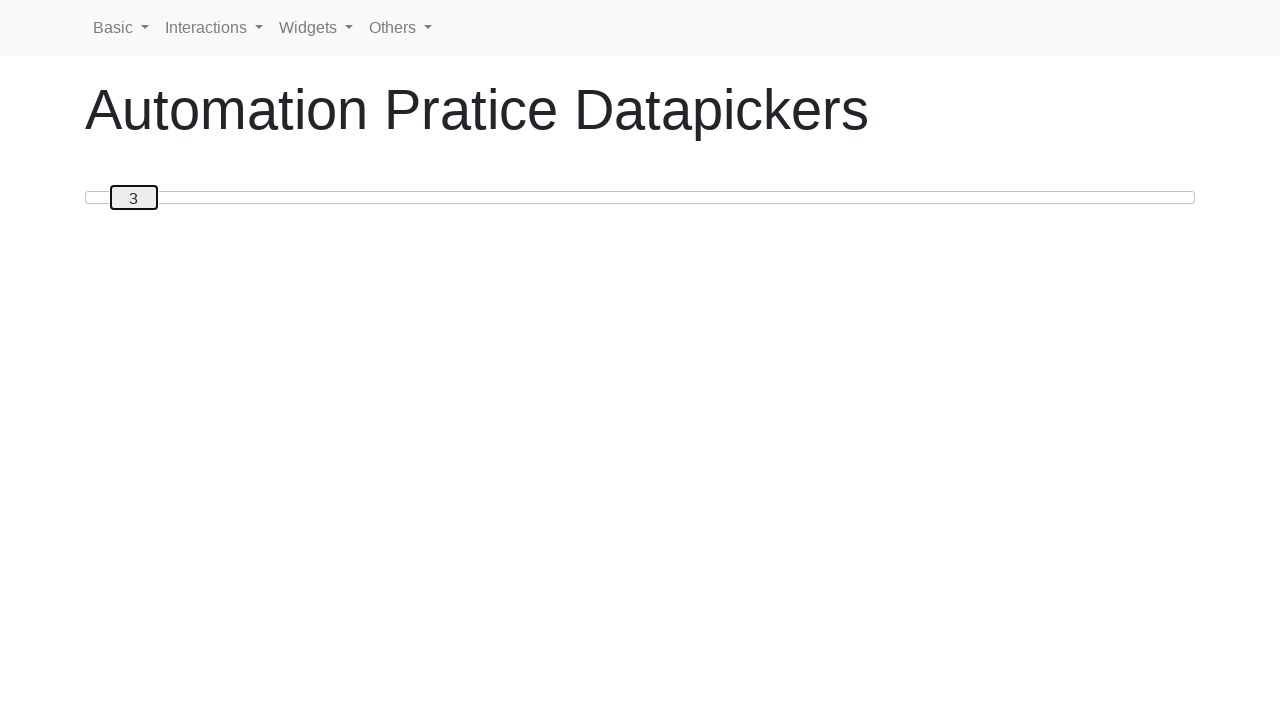

Retrieved slider handle text: 3
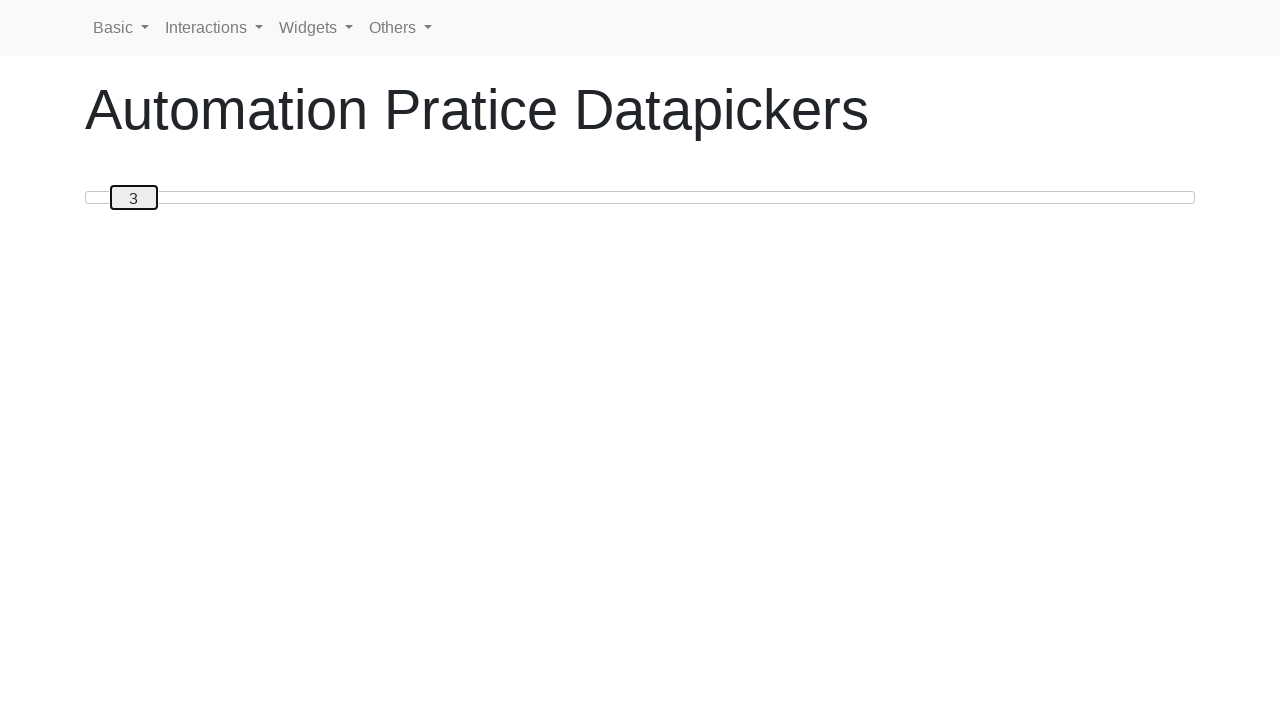

Pressed ArrowRight to move slider towards target value 50 on #custom-handle
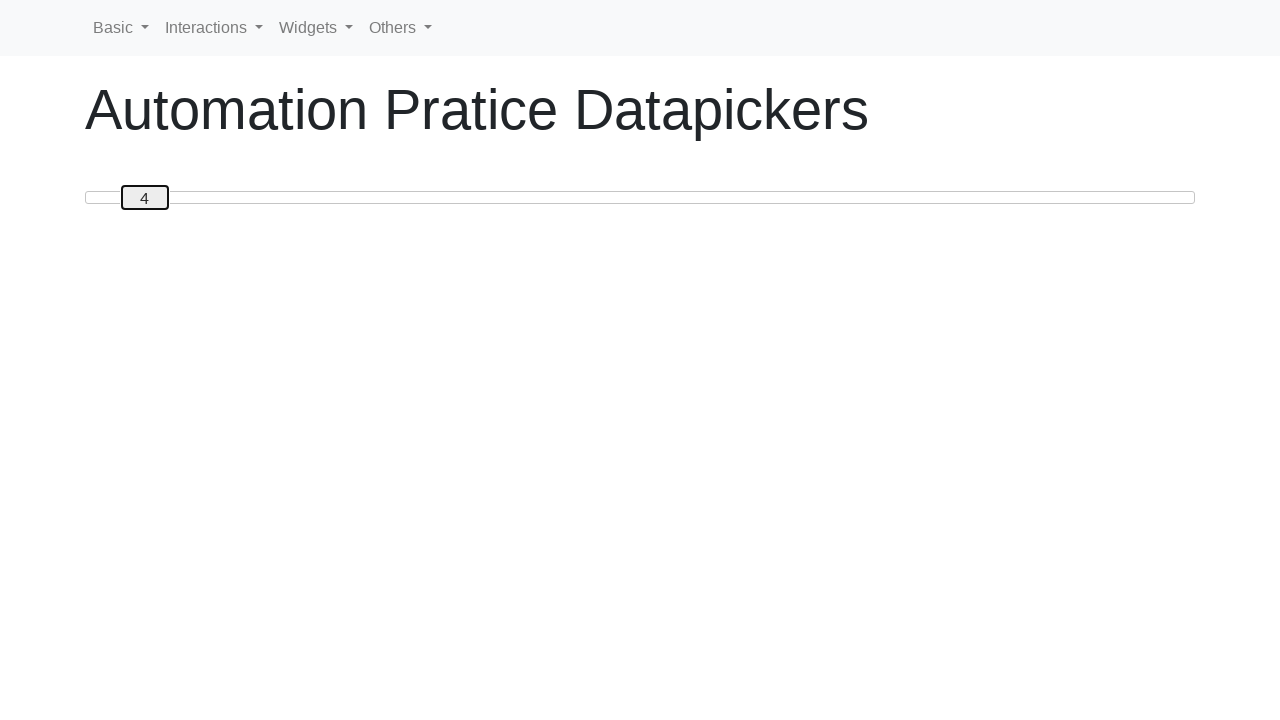

Retrieved slider handle text: 4
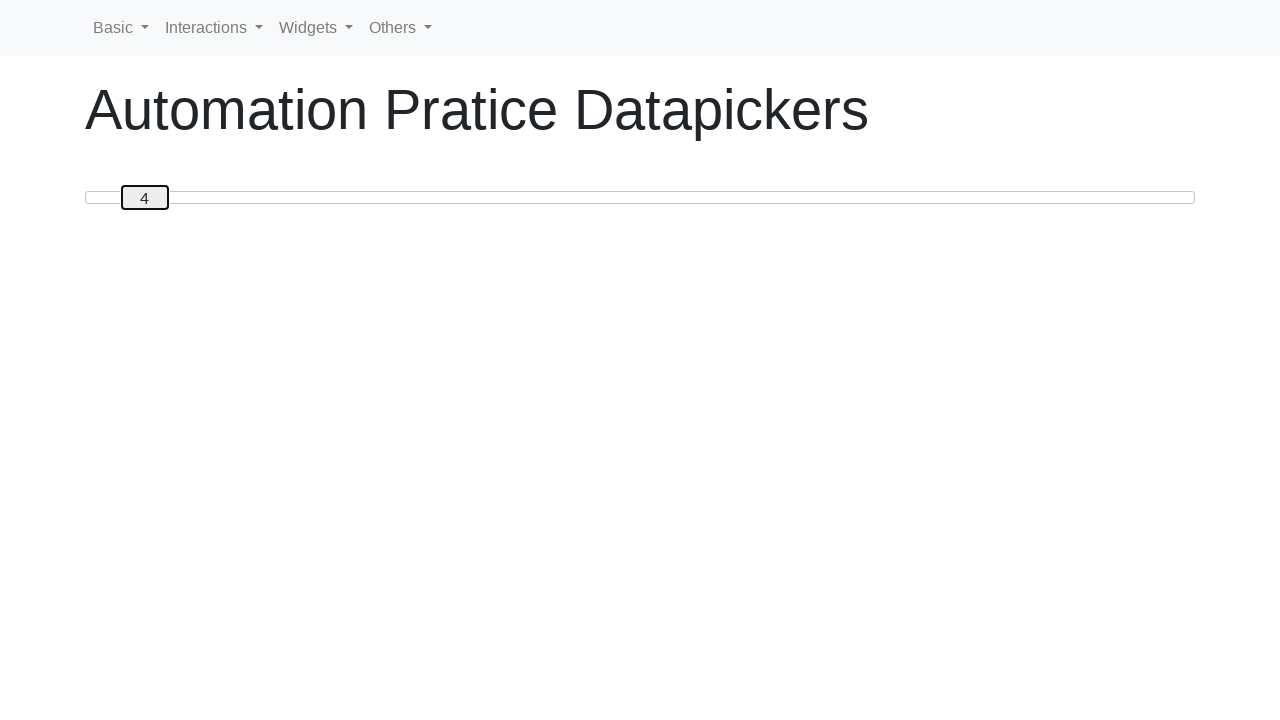

Pressed ArrowRight to move slider towards target value 50 on #custom-handle
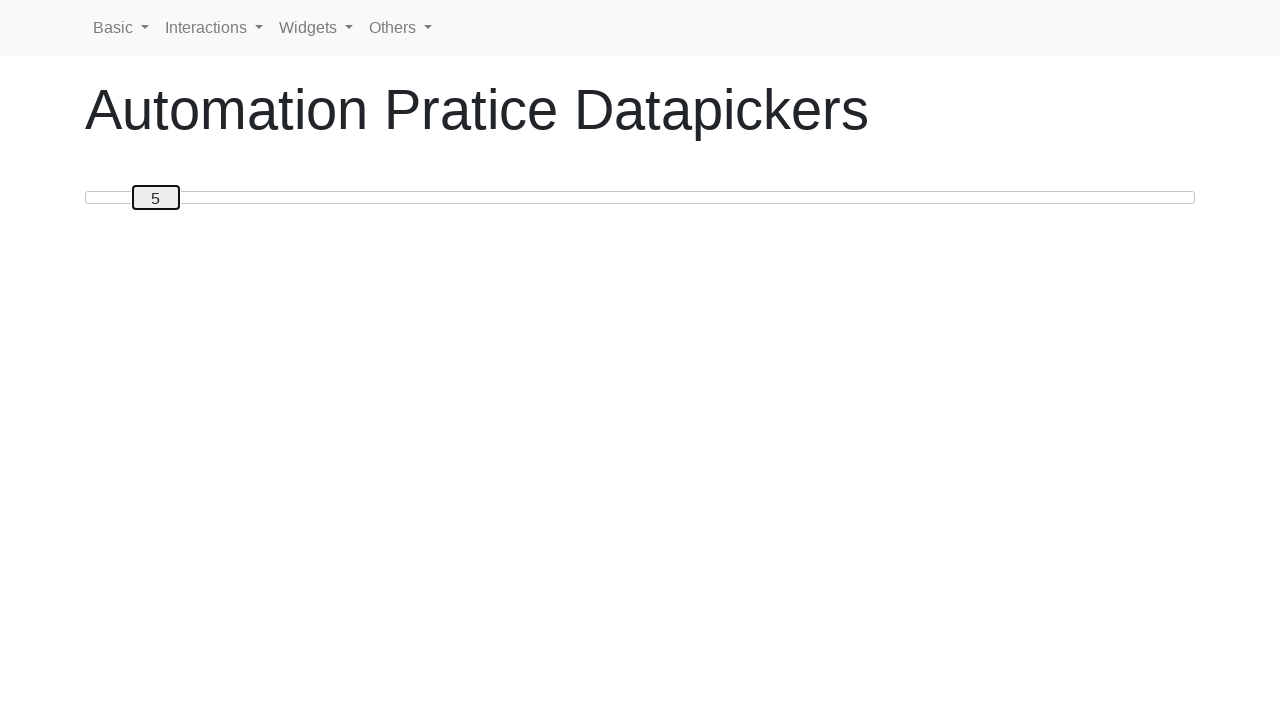

Retrieved slider handle text: 5
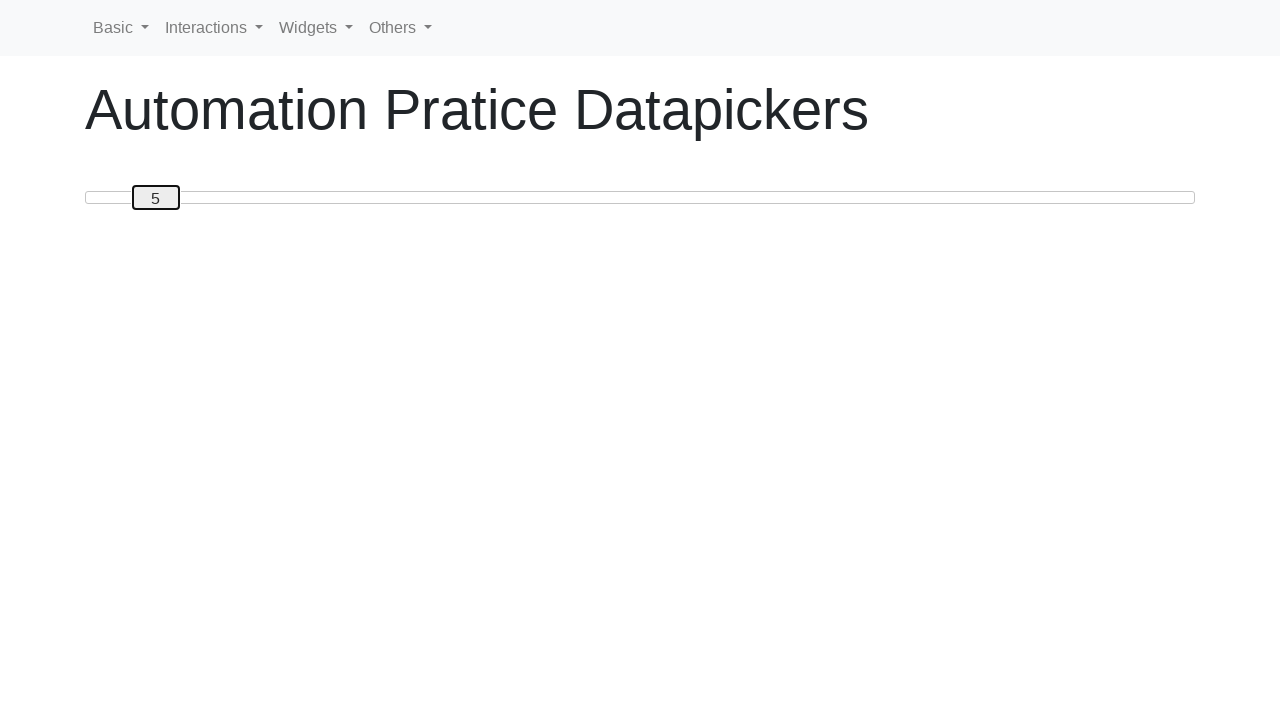

Pressed ArrowRight to move slider towards target value 50 on #custom-handle
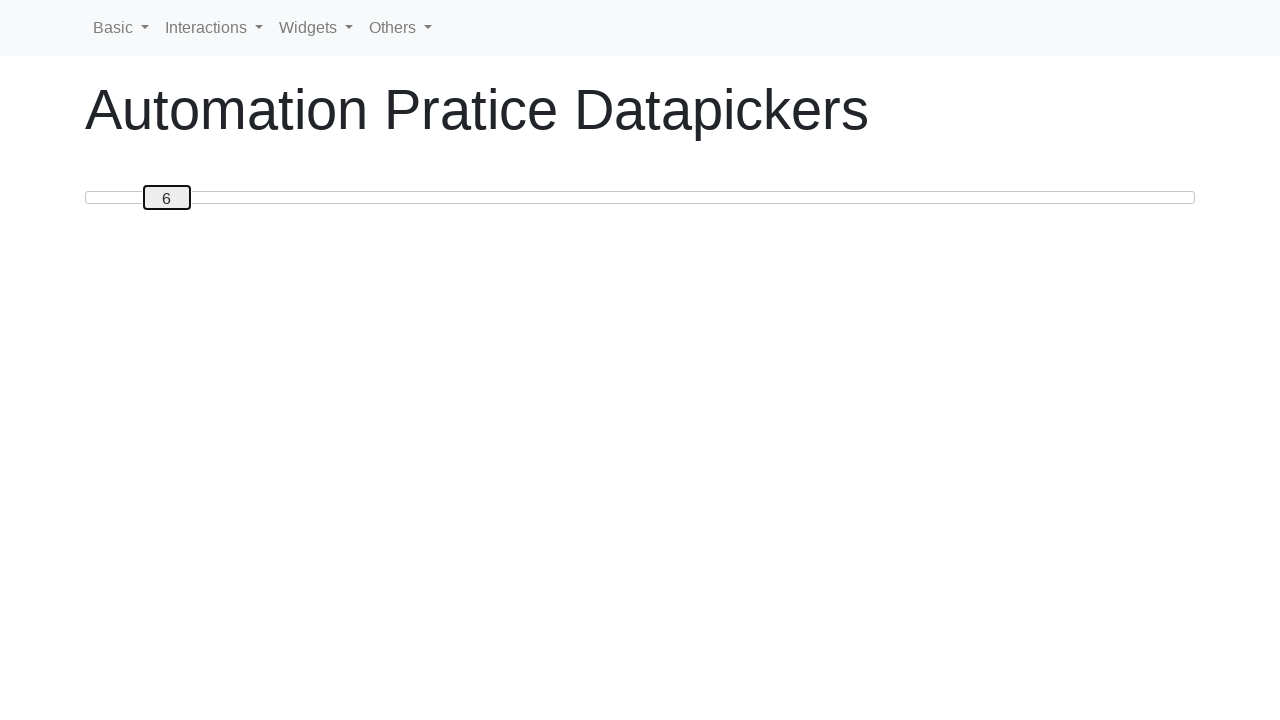

Retrieved slider handle text: 6
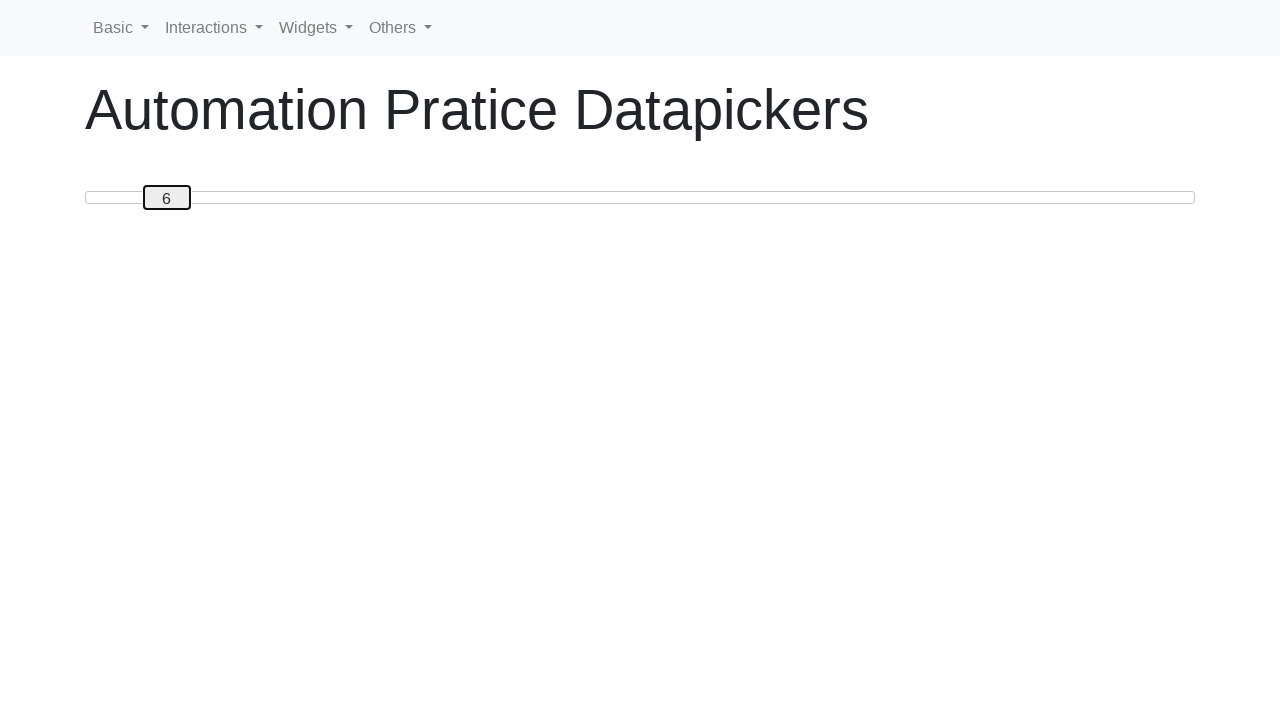

Pressed ArrowRight to move slider towards target value 50 on #custom-handle
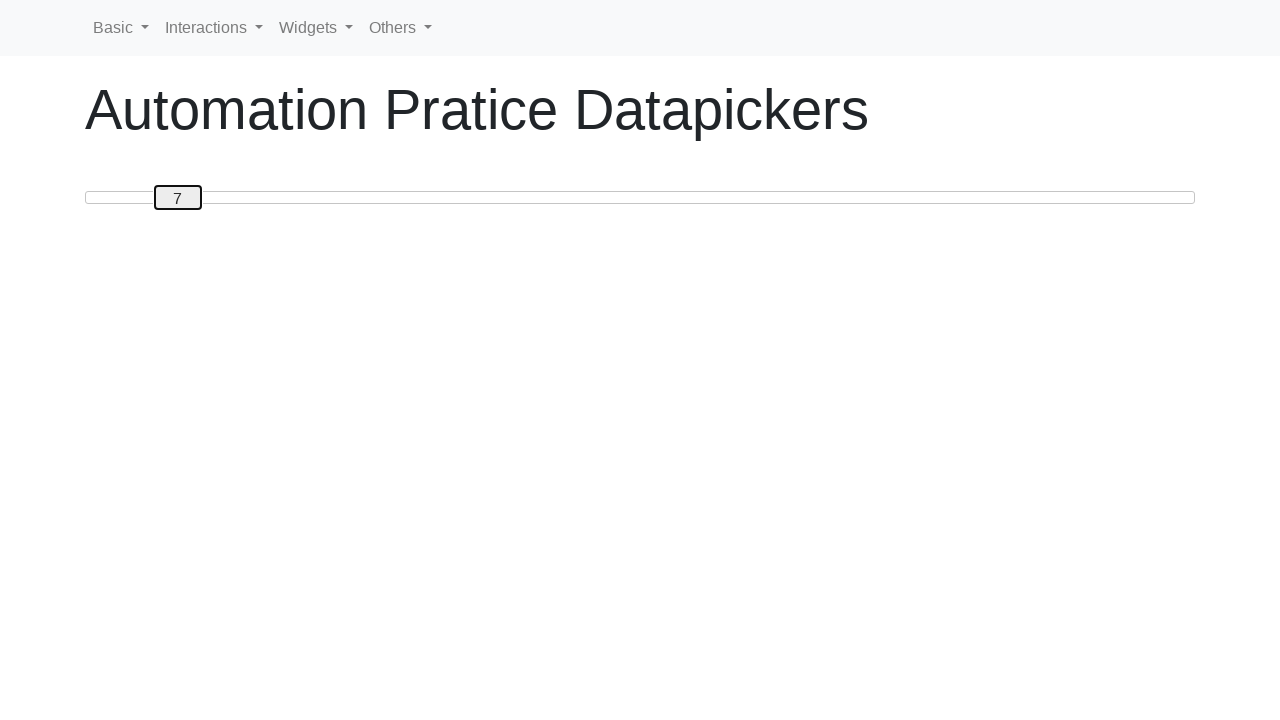

Retrieved slider handle text: 7
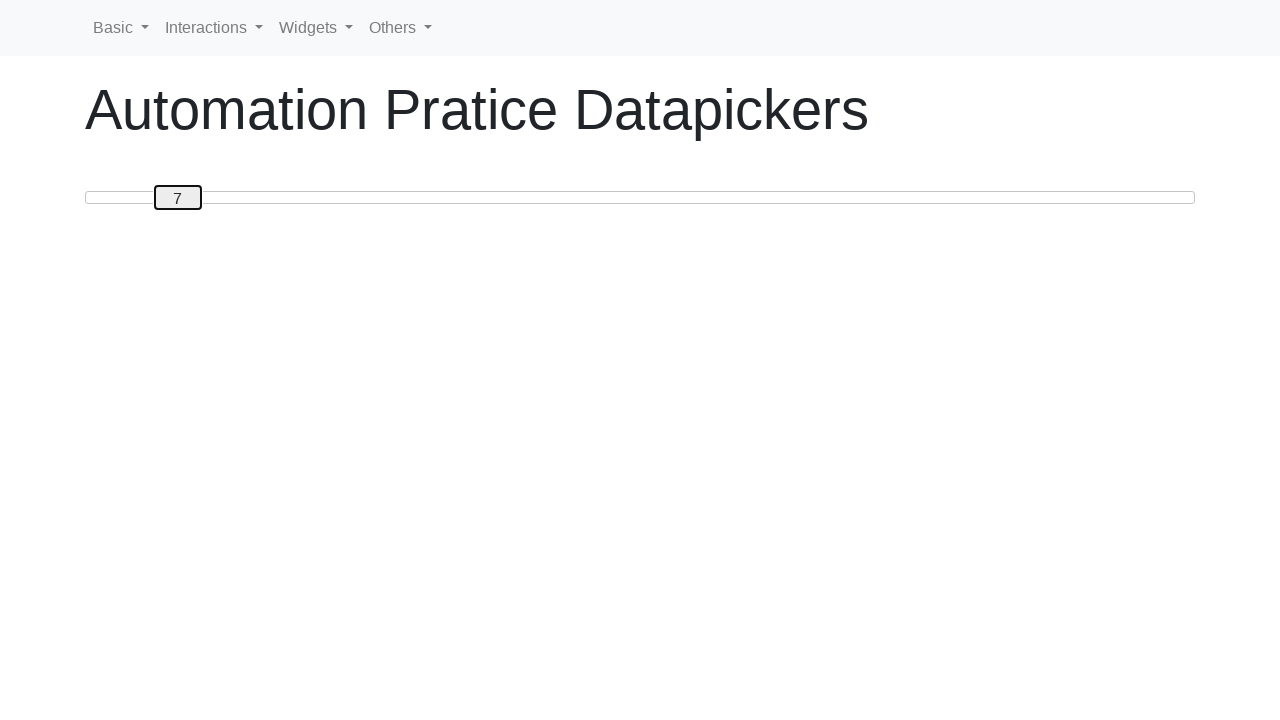

Pressed ArrowRight to move slider towards target value 50 on #custom-handle
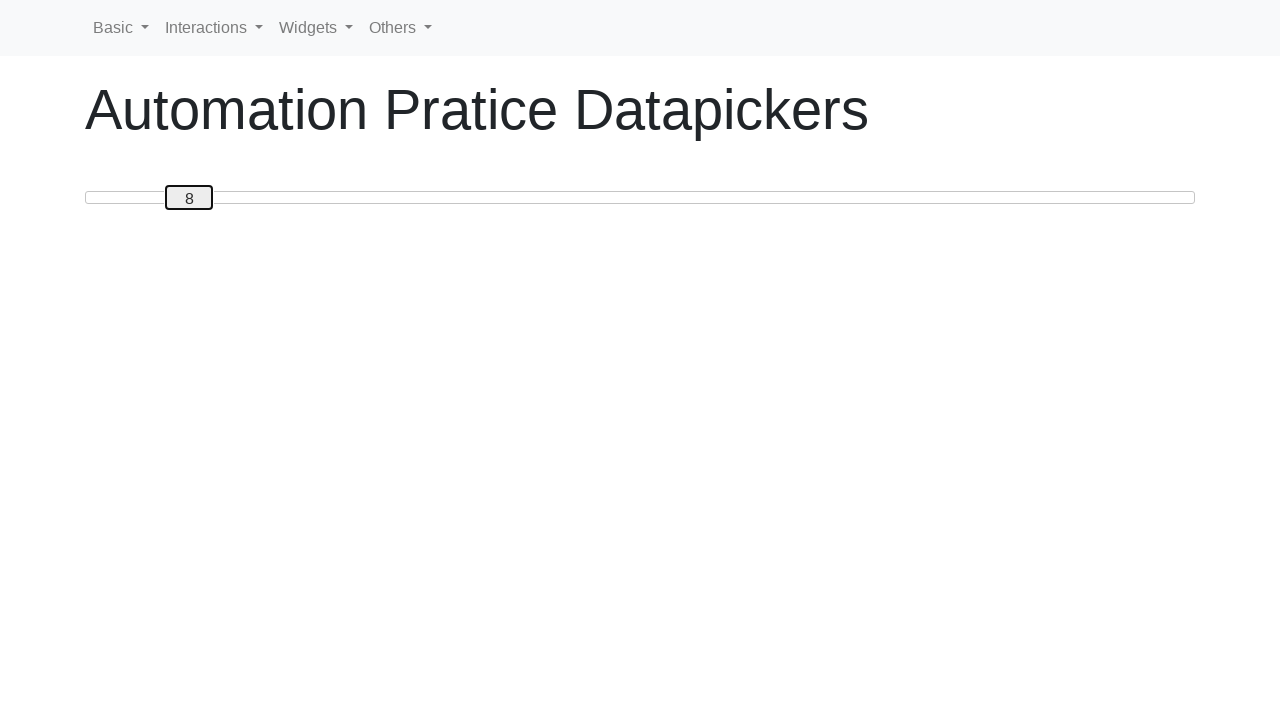

Retrieved slider handle text: 8
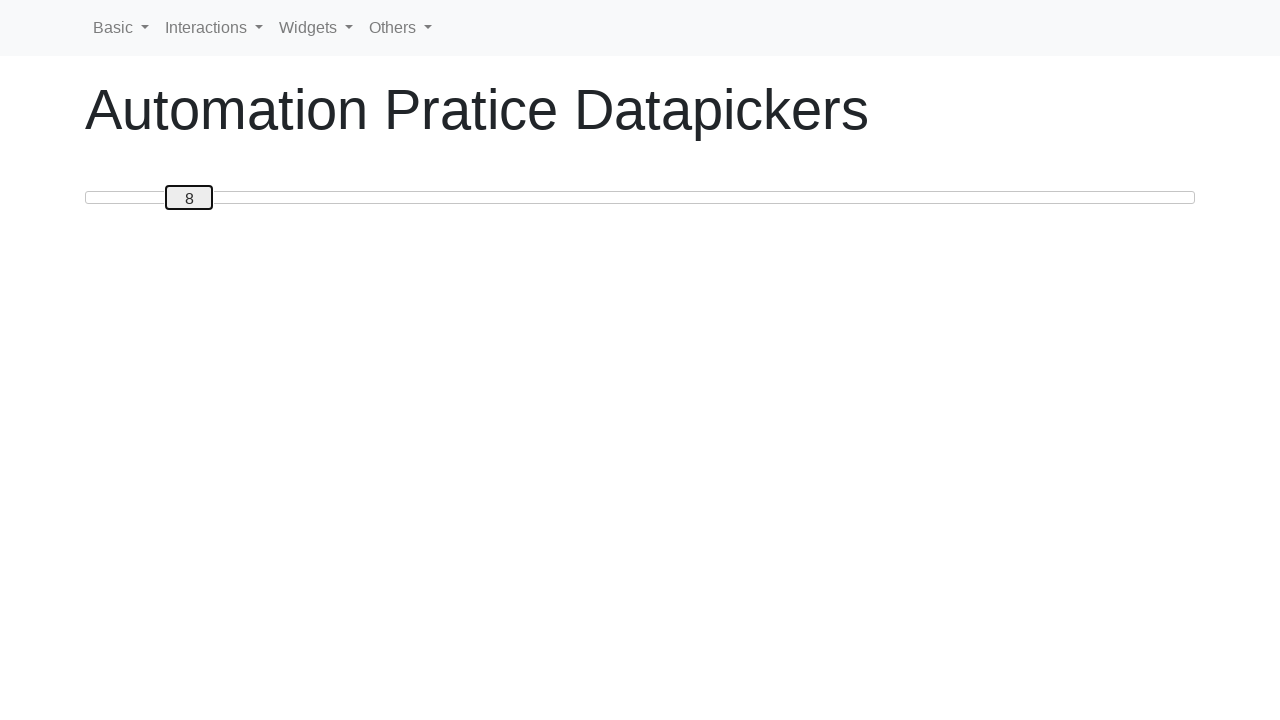

Pressed ArrowRight to move slider towards target value 50 on #custom-handle
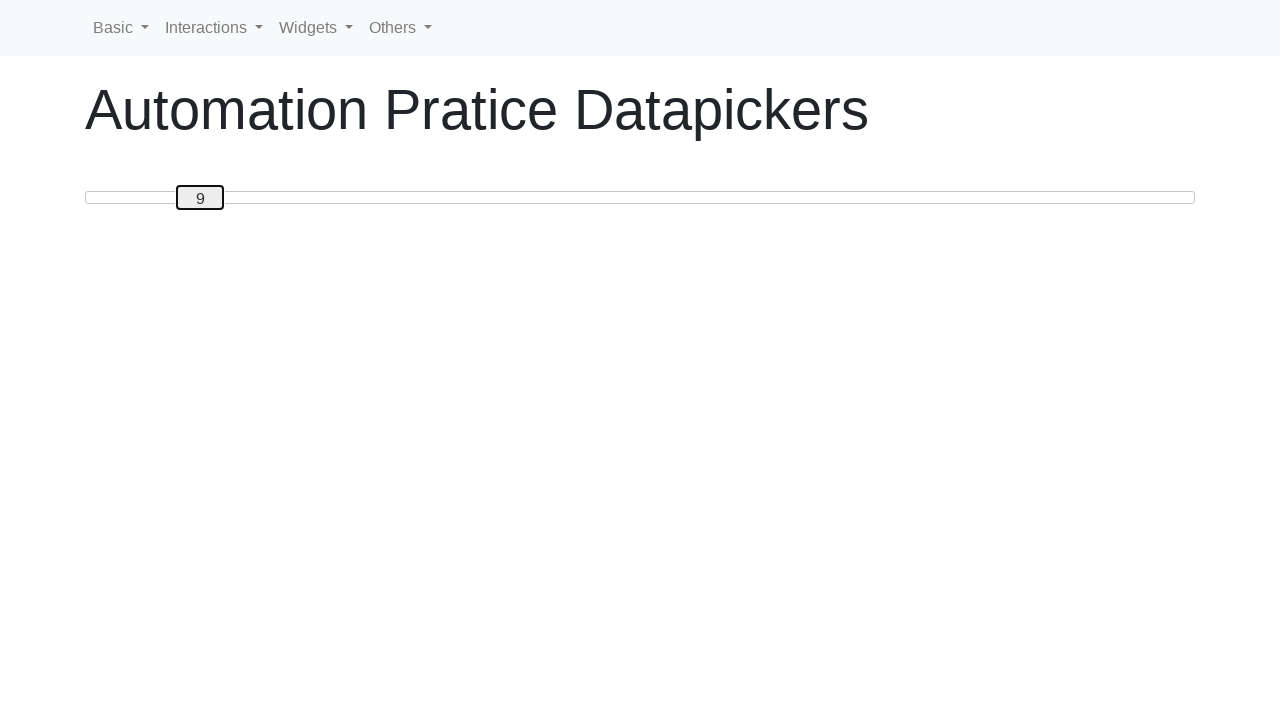

Retrieved slider handle text: 9
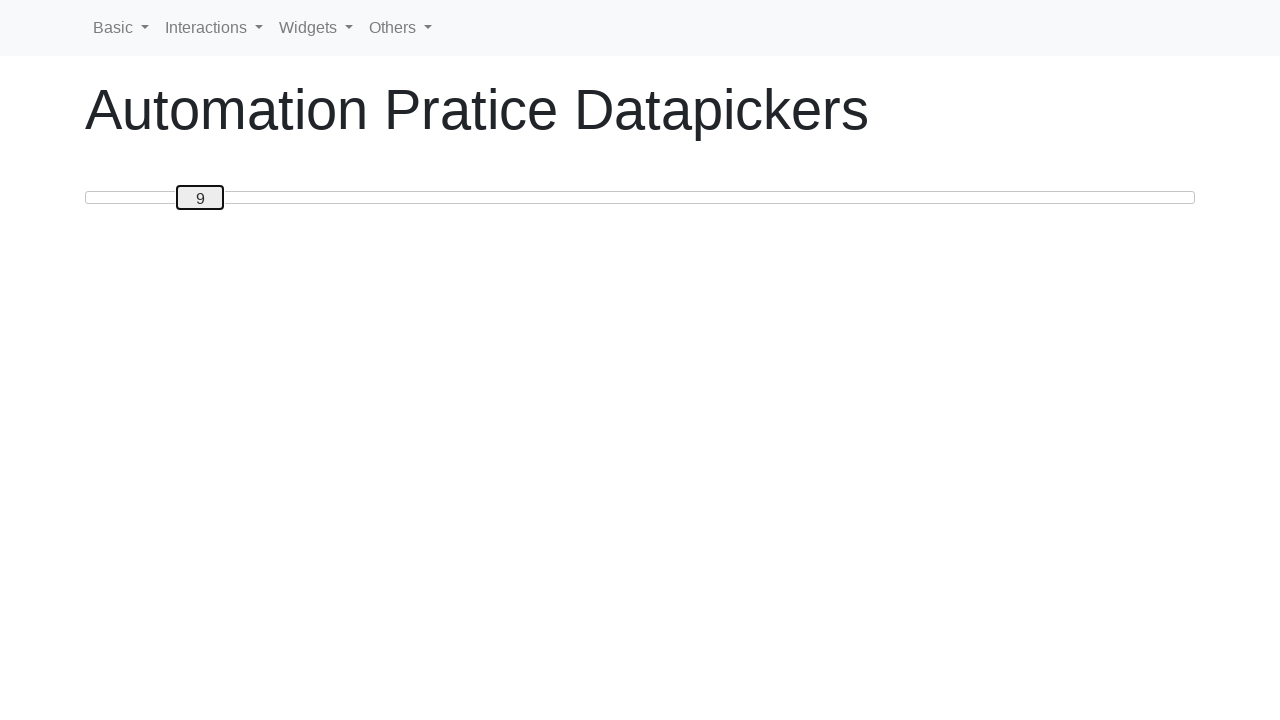

Pressed ArrowRight to move slider towards target value 50 on #custom-handle
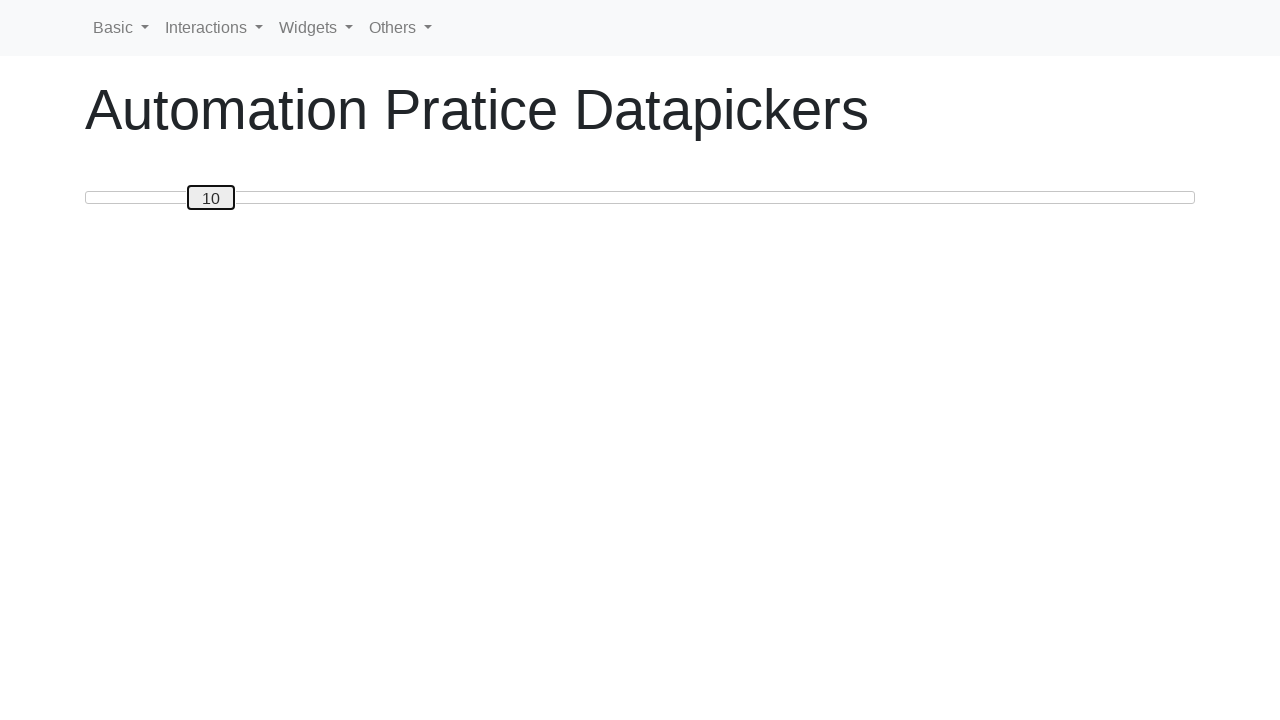

Retrieved slider handle text: 10
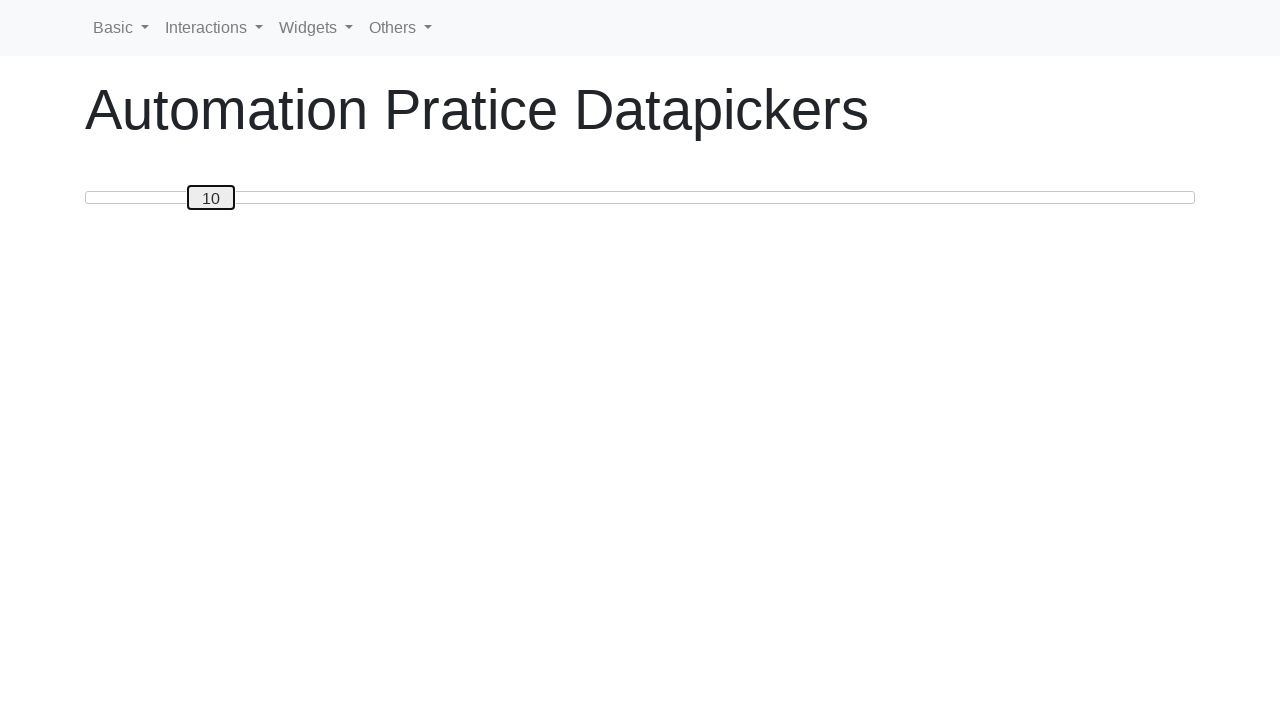

Pressed ArrowRight to move slider towards target value 50 on #custom-handle
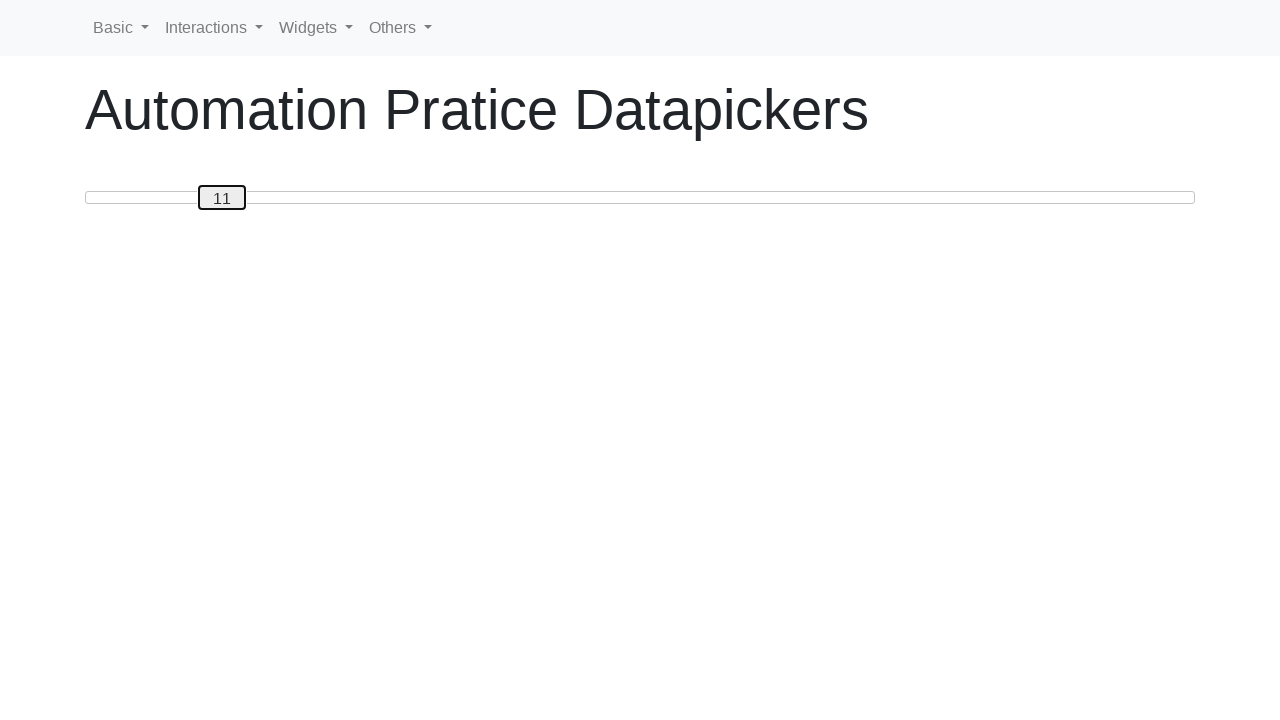

Retrieved slider handle text: 11
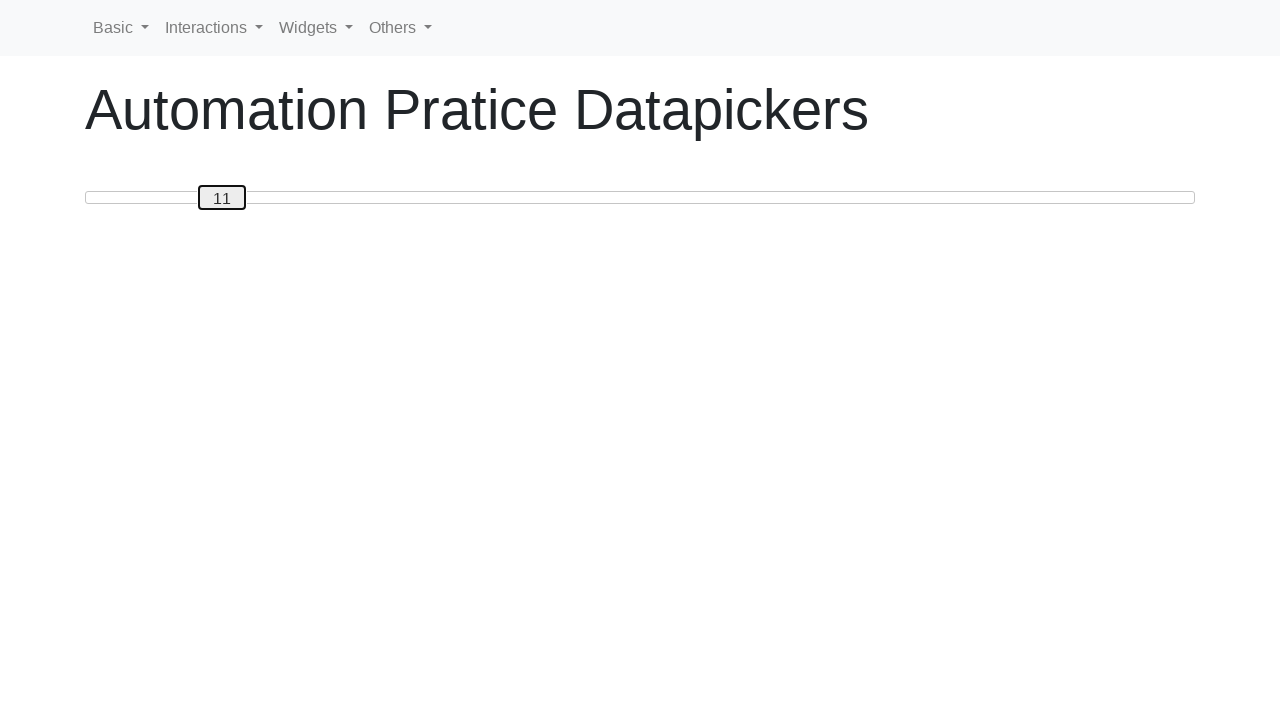

Pressed ArrowRight to move slider towards target value 50 on #custom-handle
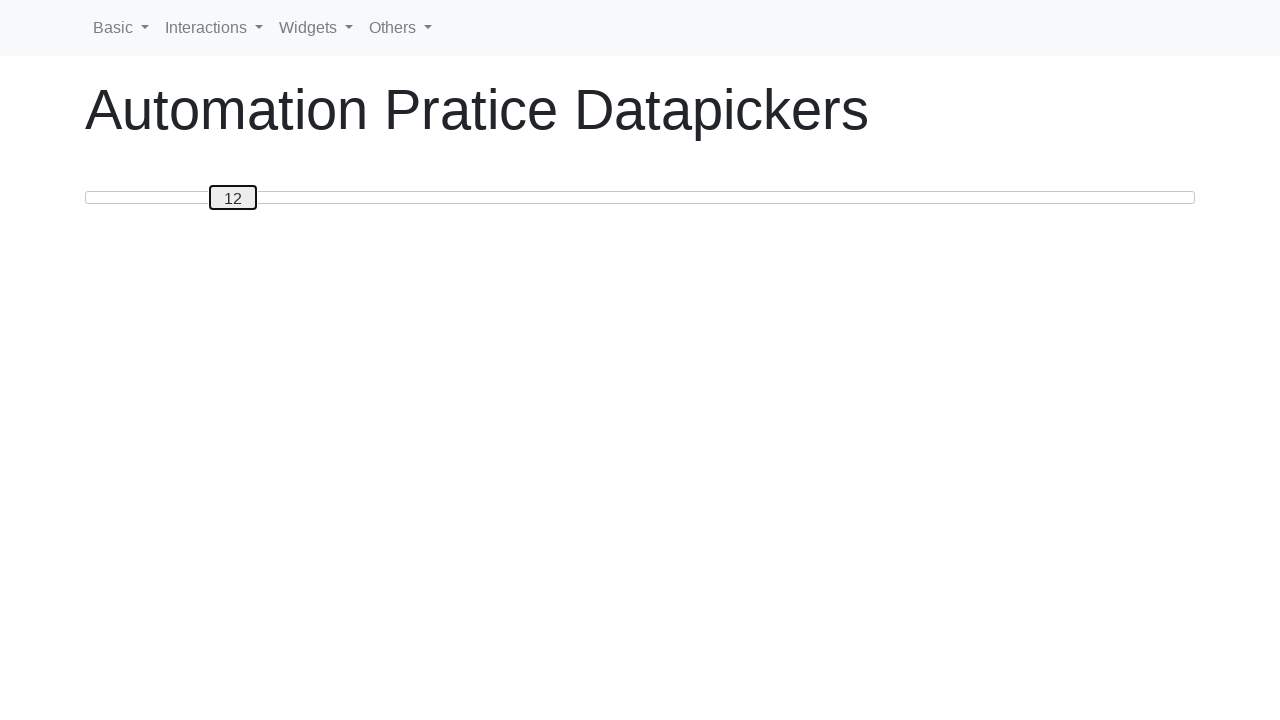

Retrieved slider handle text: 12
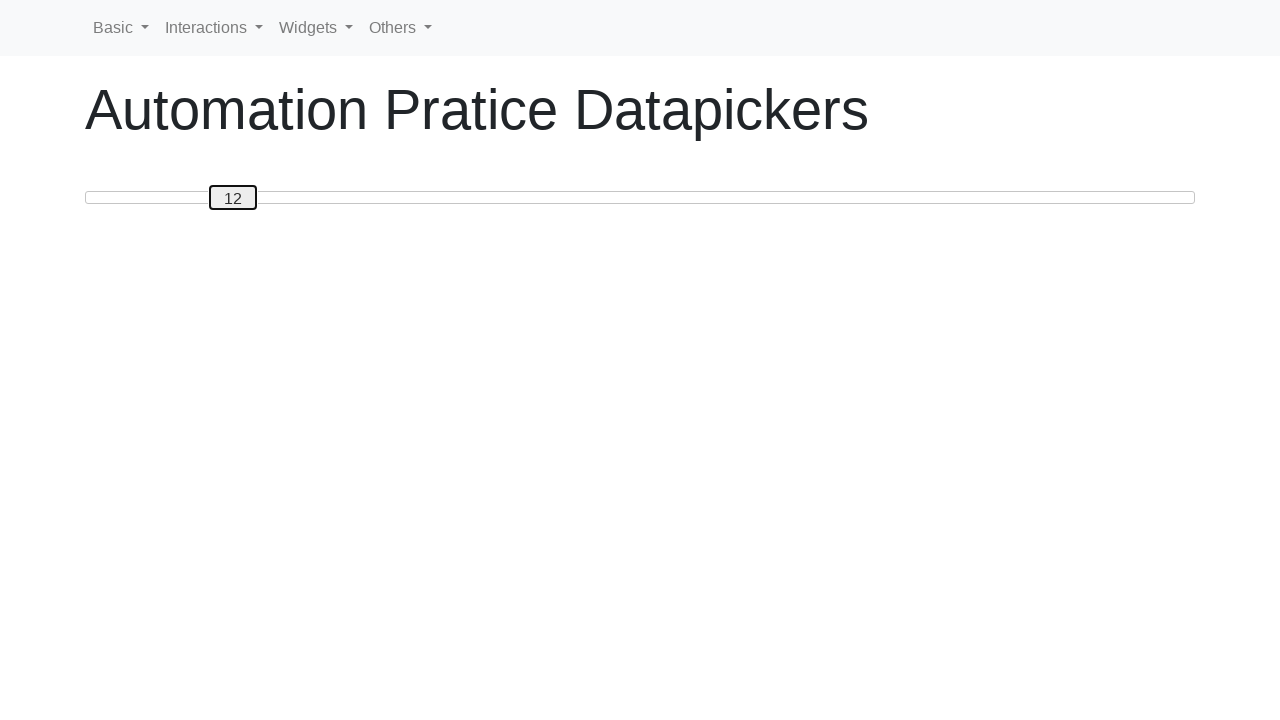

Pressed ArrowRight to move slider towards target value 50 on #custom-handle
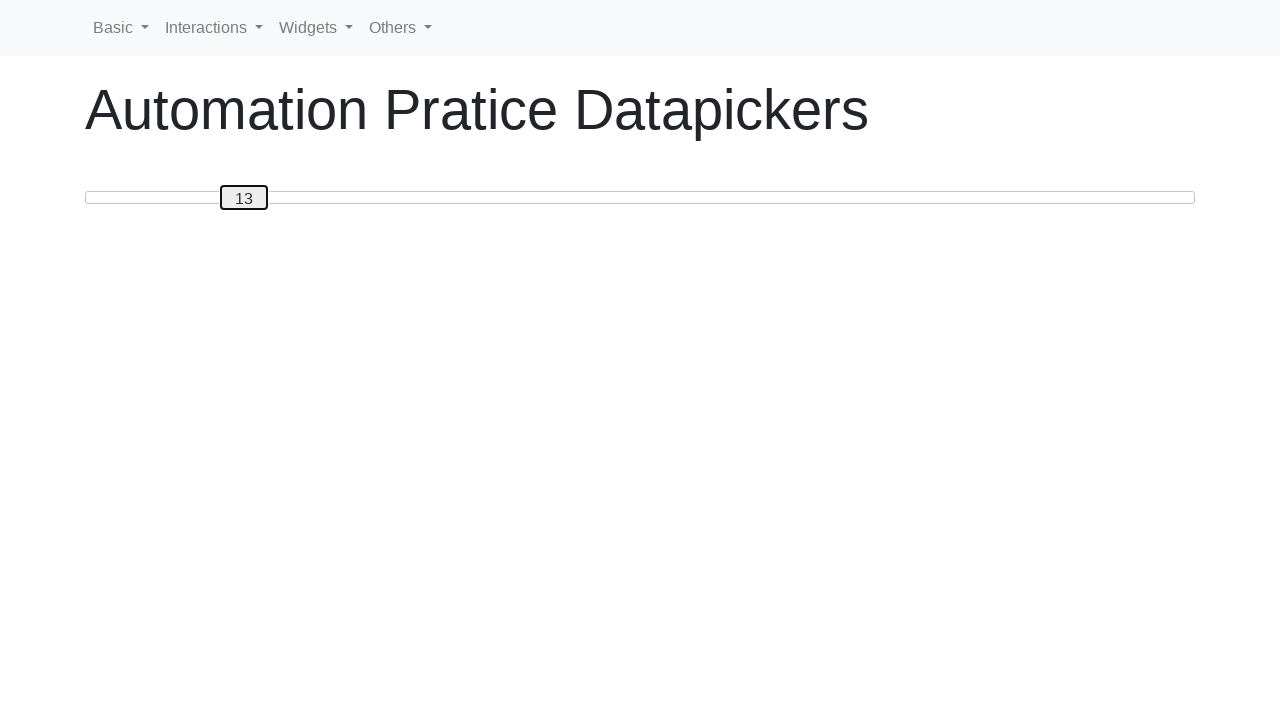

Retrieved slider handle text: 13
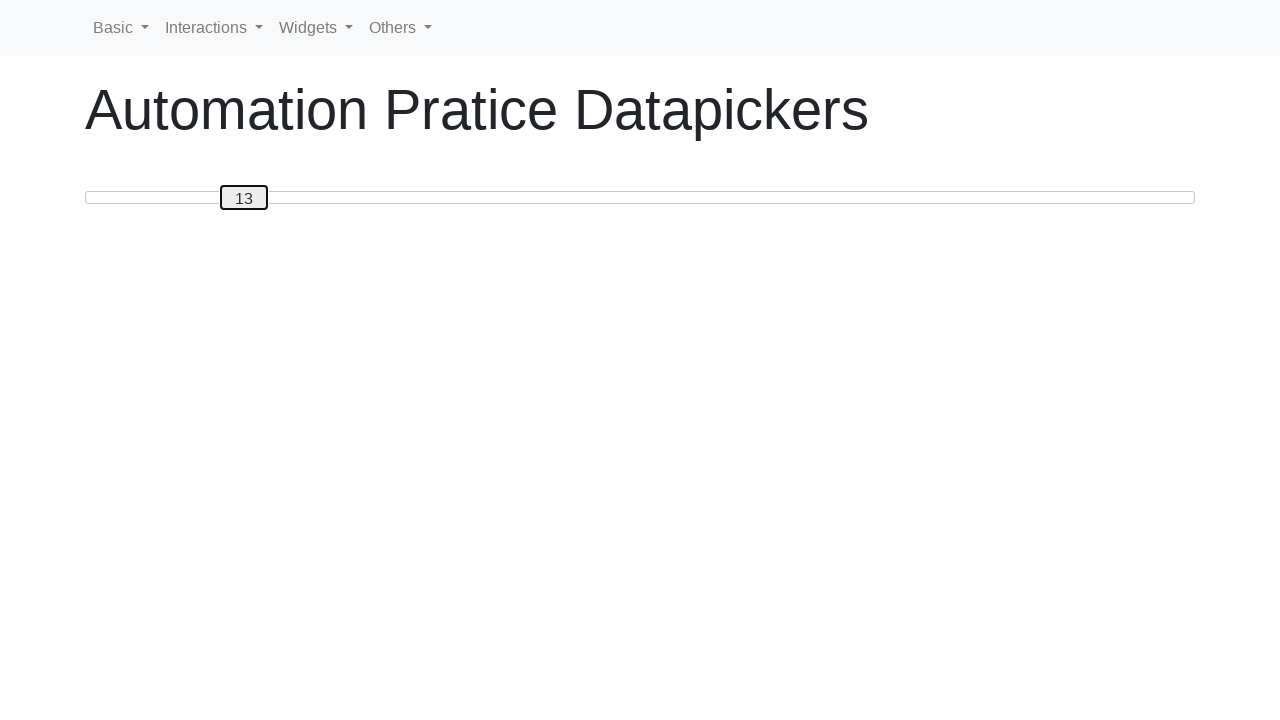

Pressed ArrowRight to move slider towards target value 50 on #custom-handle
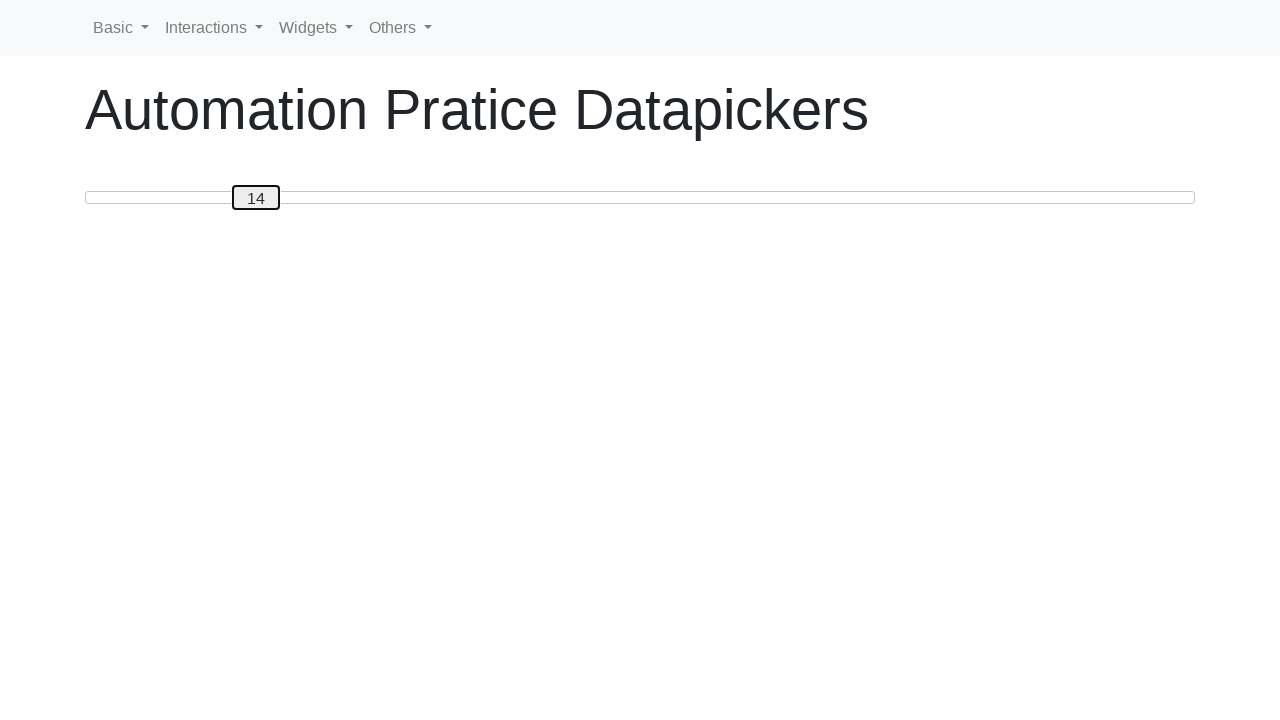

Retrieved slider handle text: 14
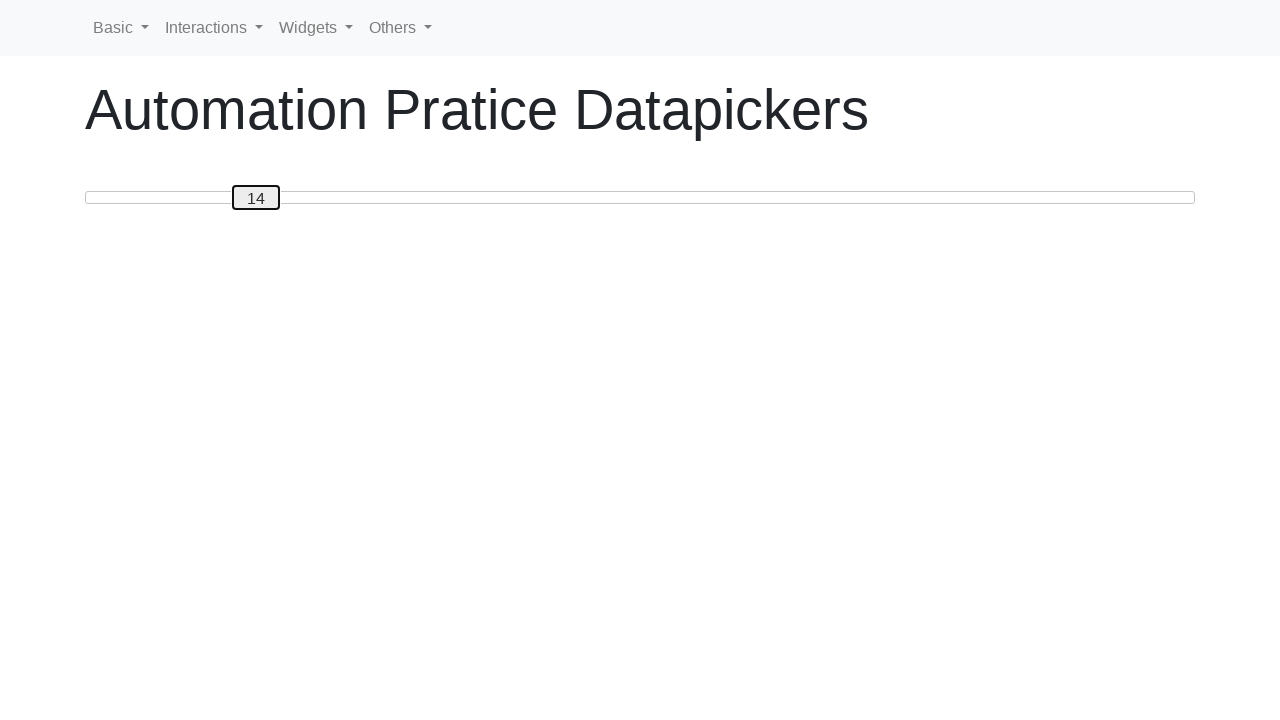

Pressed ArrowRight to move slider towards target value 50 on #custom-handle
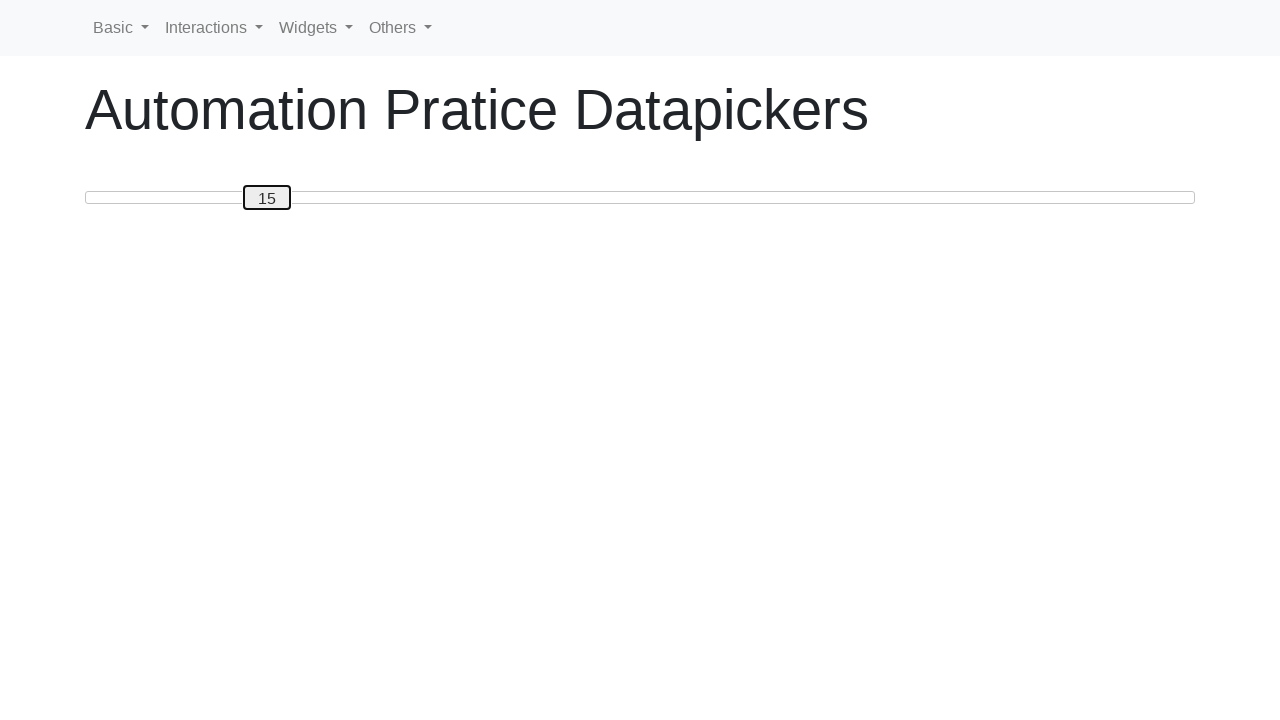

Retrieved slider handle text: 15
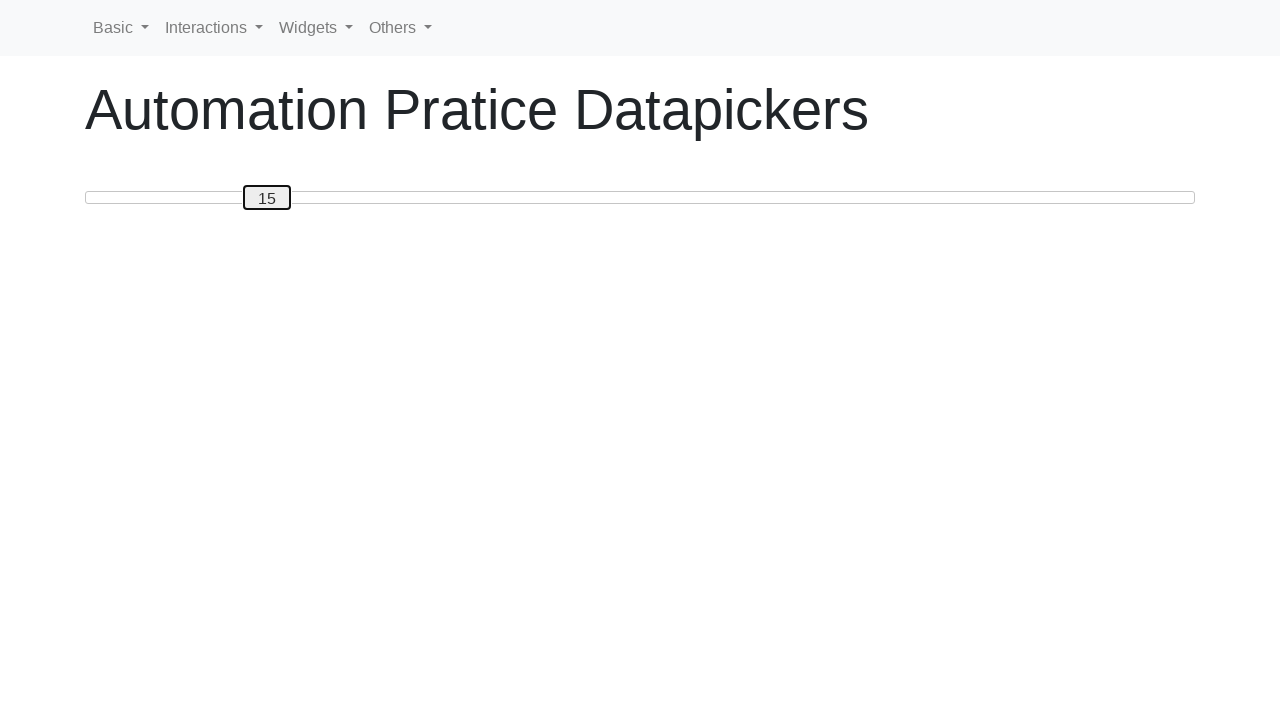

Pressed ArrowRight to move slider towards target value 50 on #custom-handle
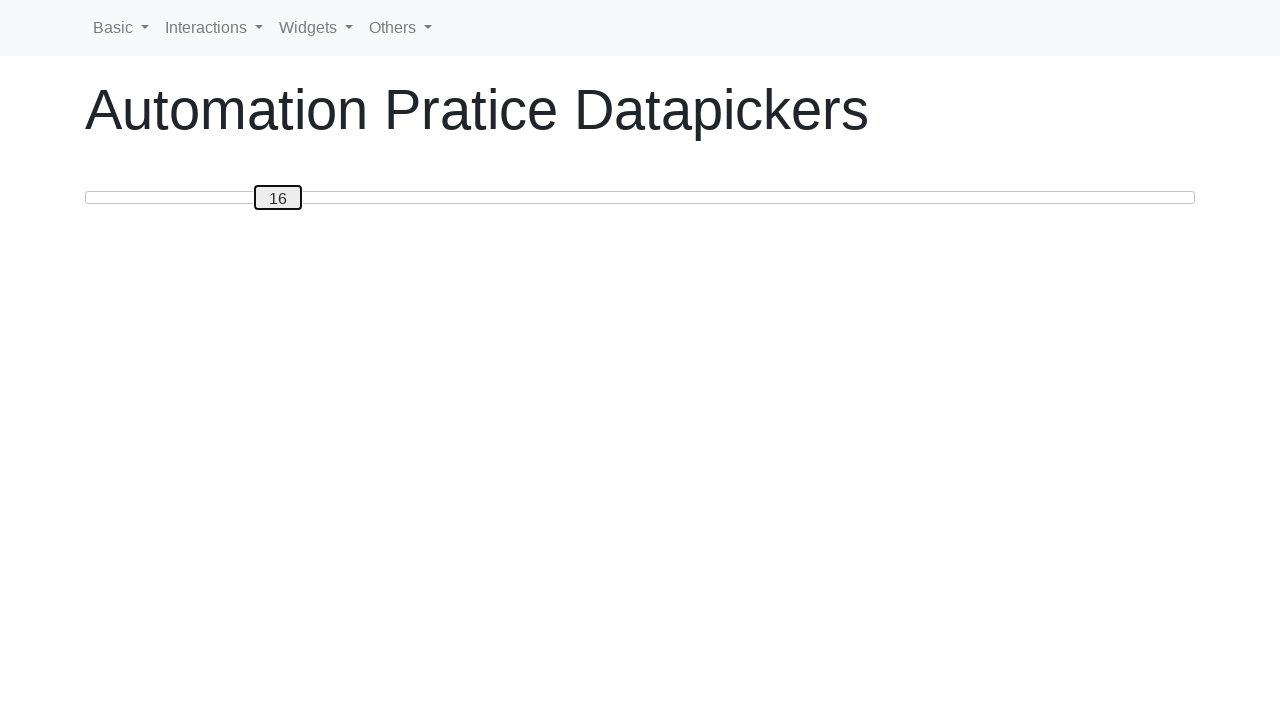

Retrieved slider handle text: 16
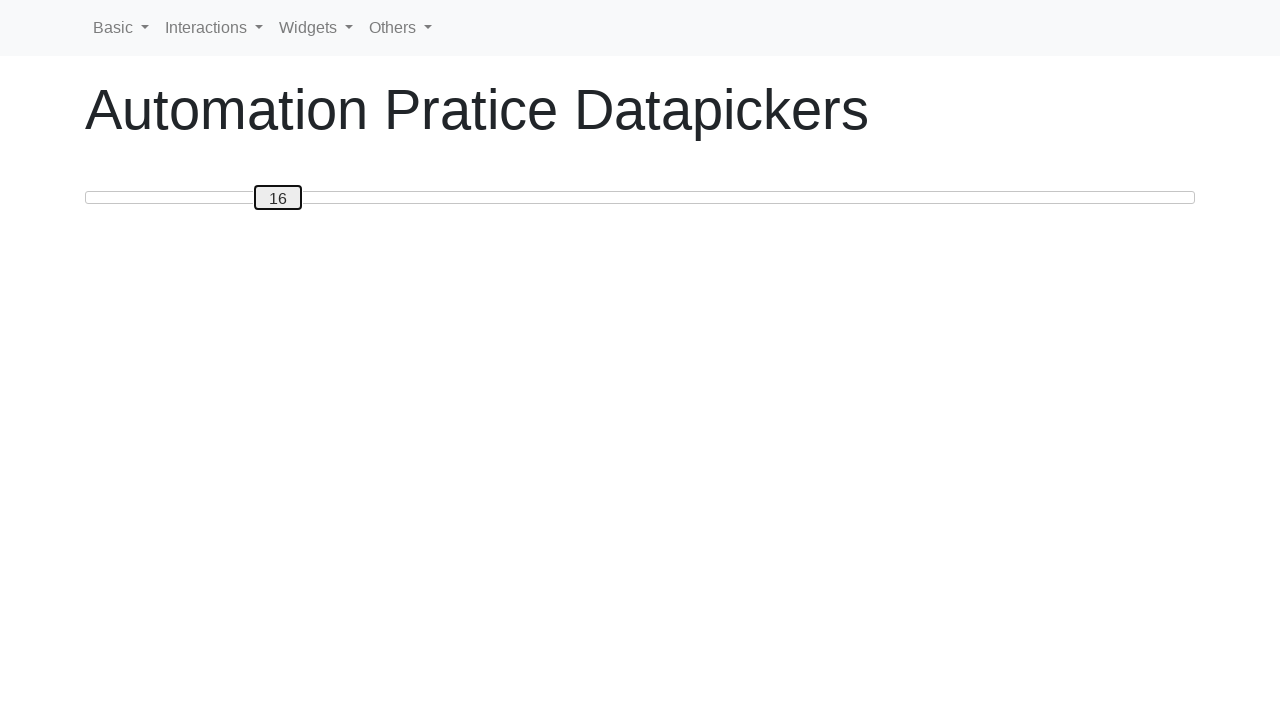

Pressed ArrowRight to move slider towards target value 50 on #custom-handle
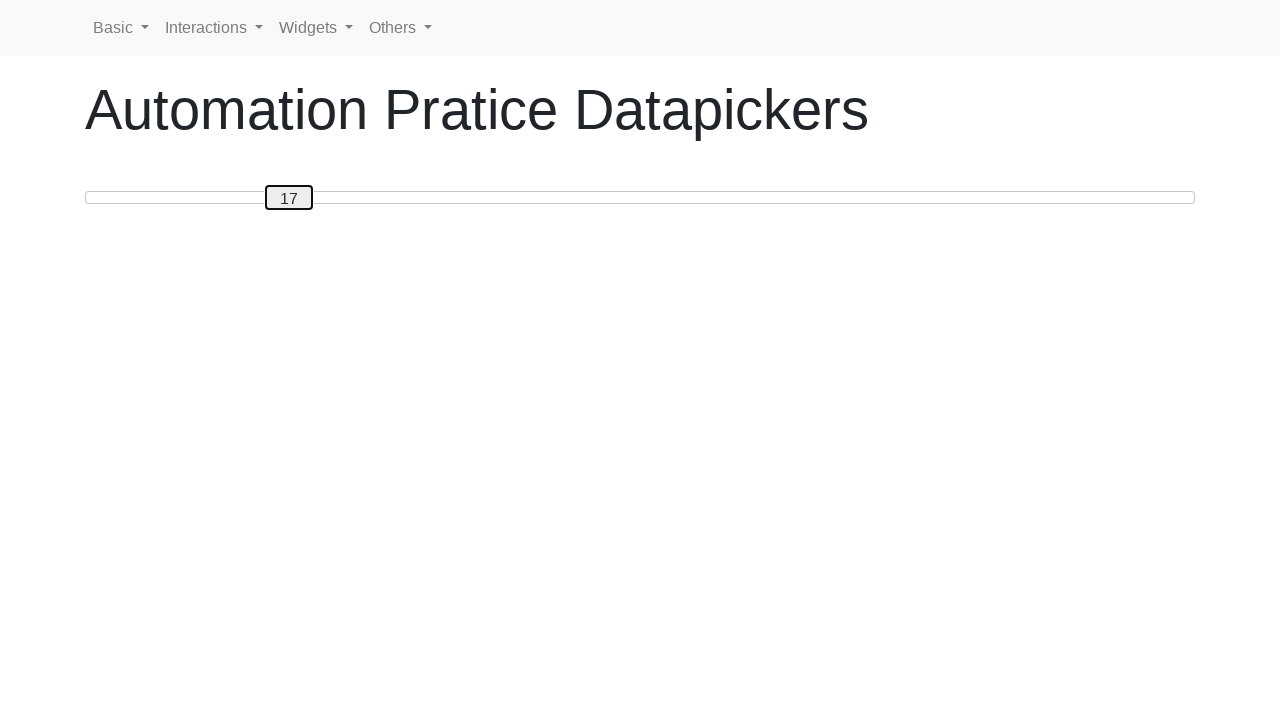

Retrieved slider handle text: 17
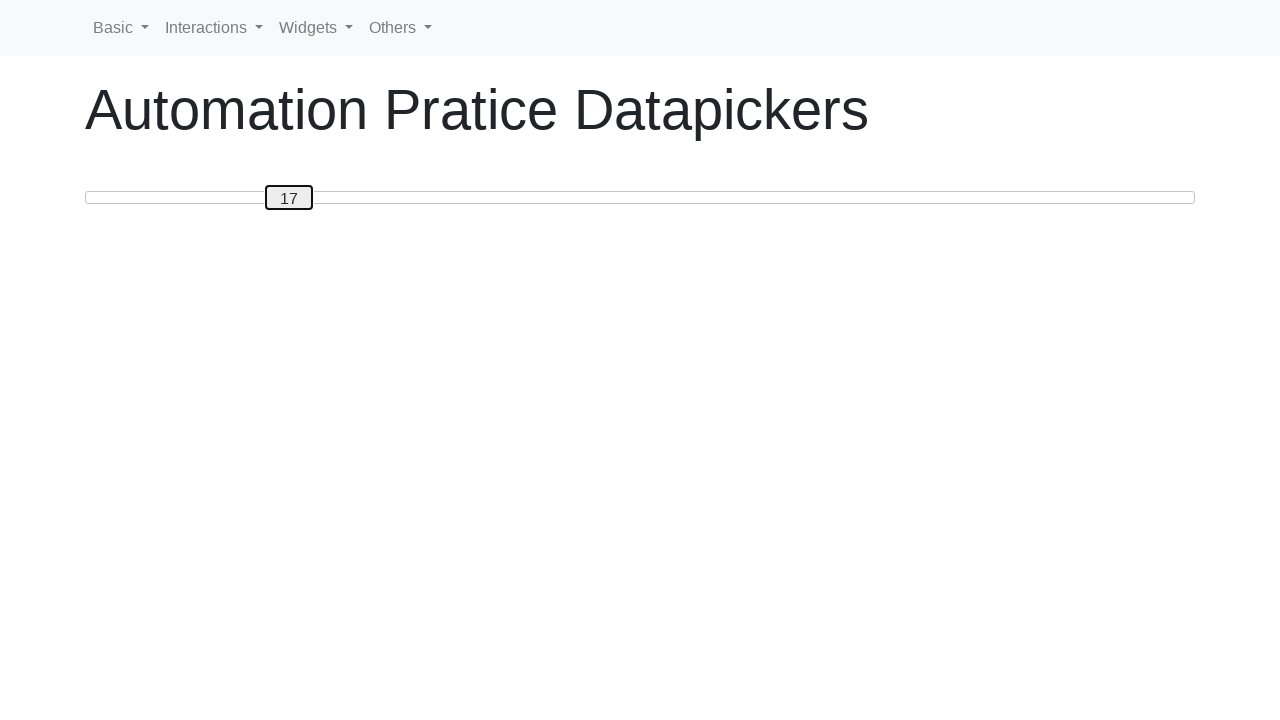

Pressed ArrowRight to move slider towards target value 50 on #custom-handle
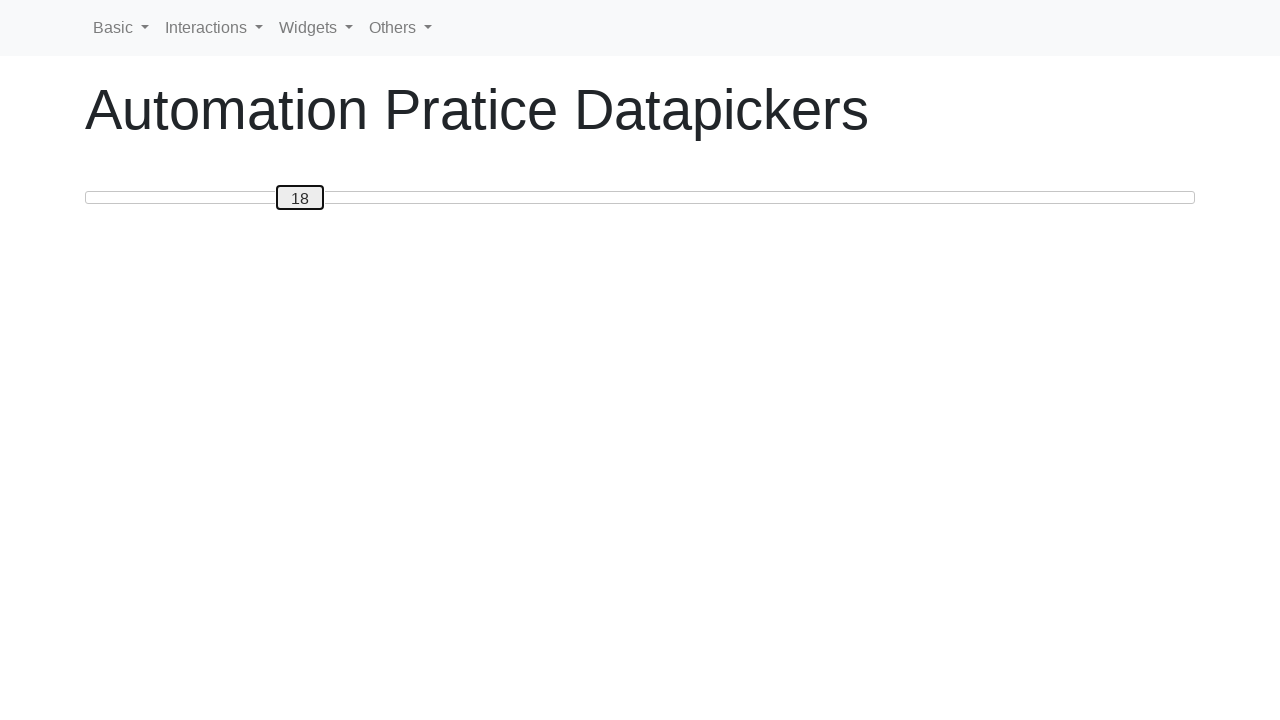

Retrieved slider handle text: 18
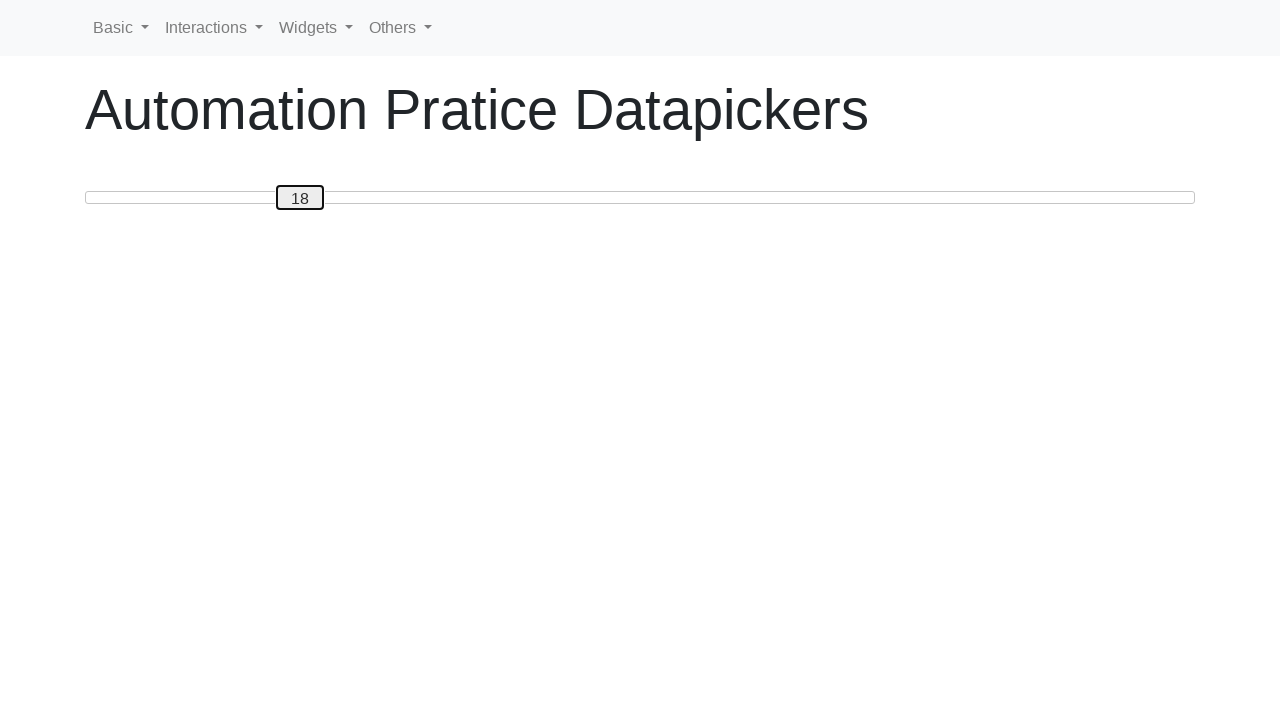

Pressed ArrowRight to move slider towards target value 50 on #custom-handle
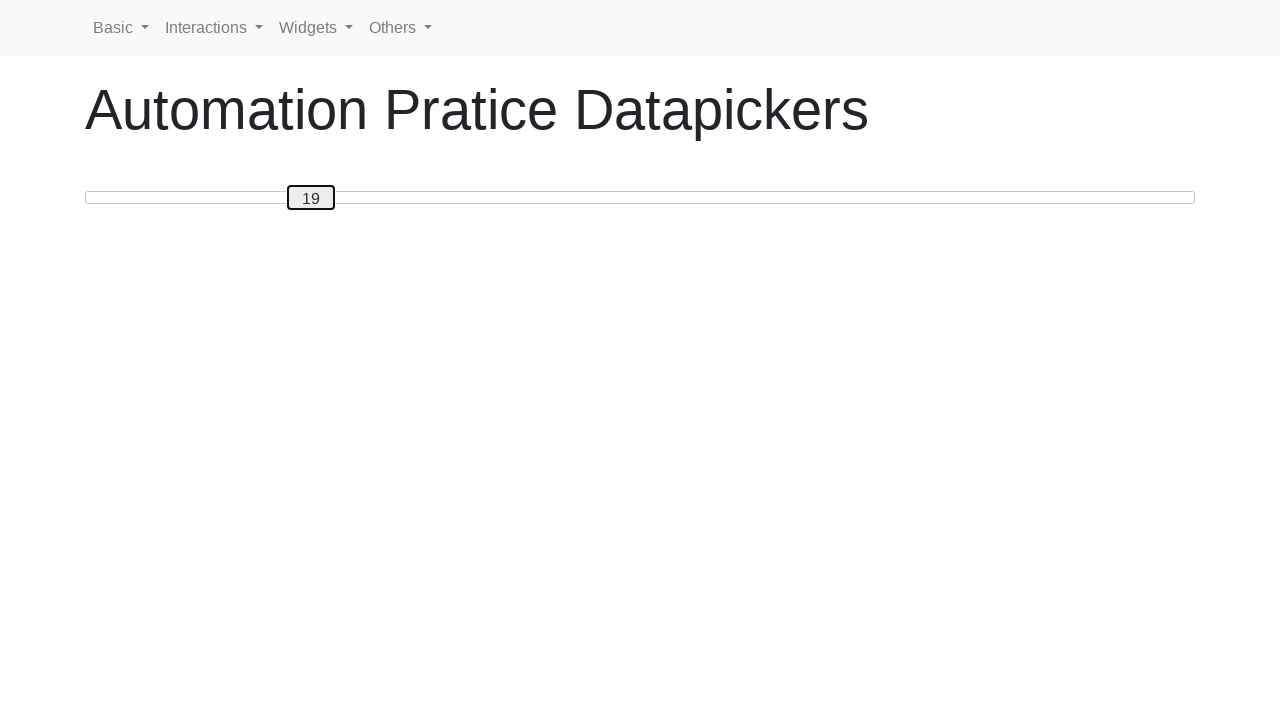

Retrieved slider handle text: 19
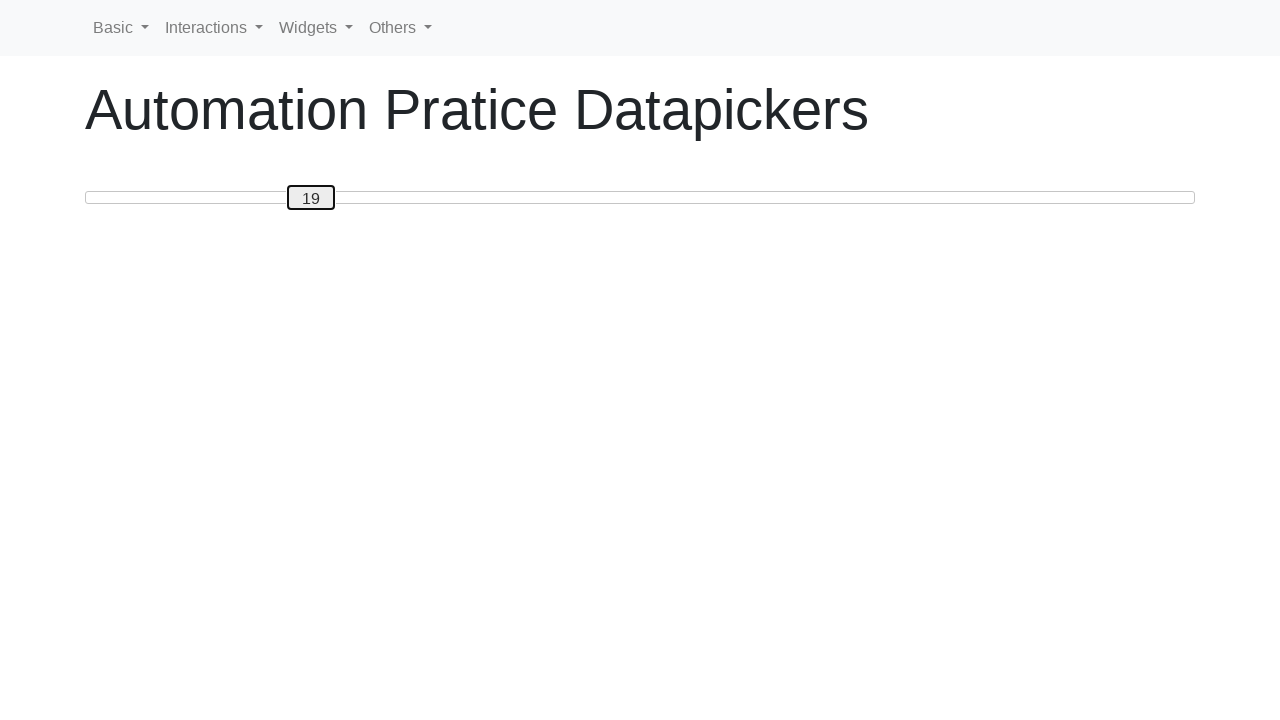

Pressed ArrowRight to move slider towards target value 50 on #custom-handle
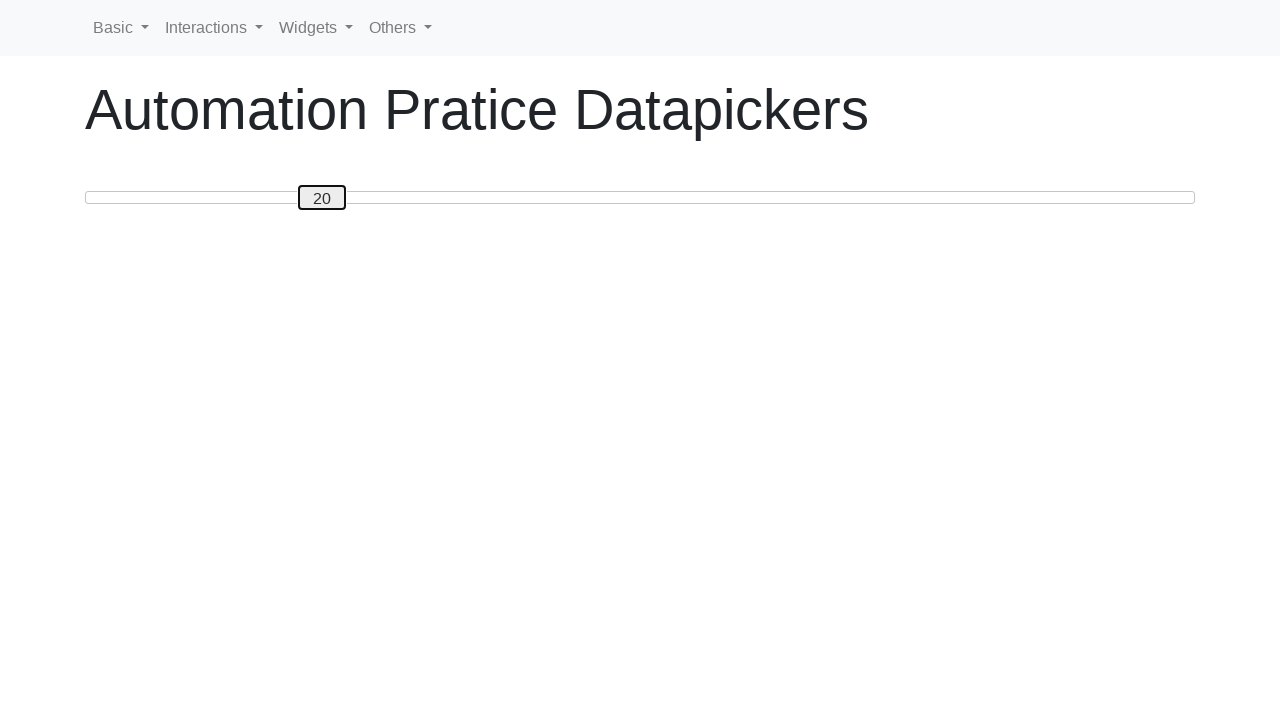

Retrieved slider handle text: 20
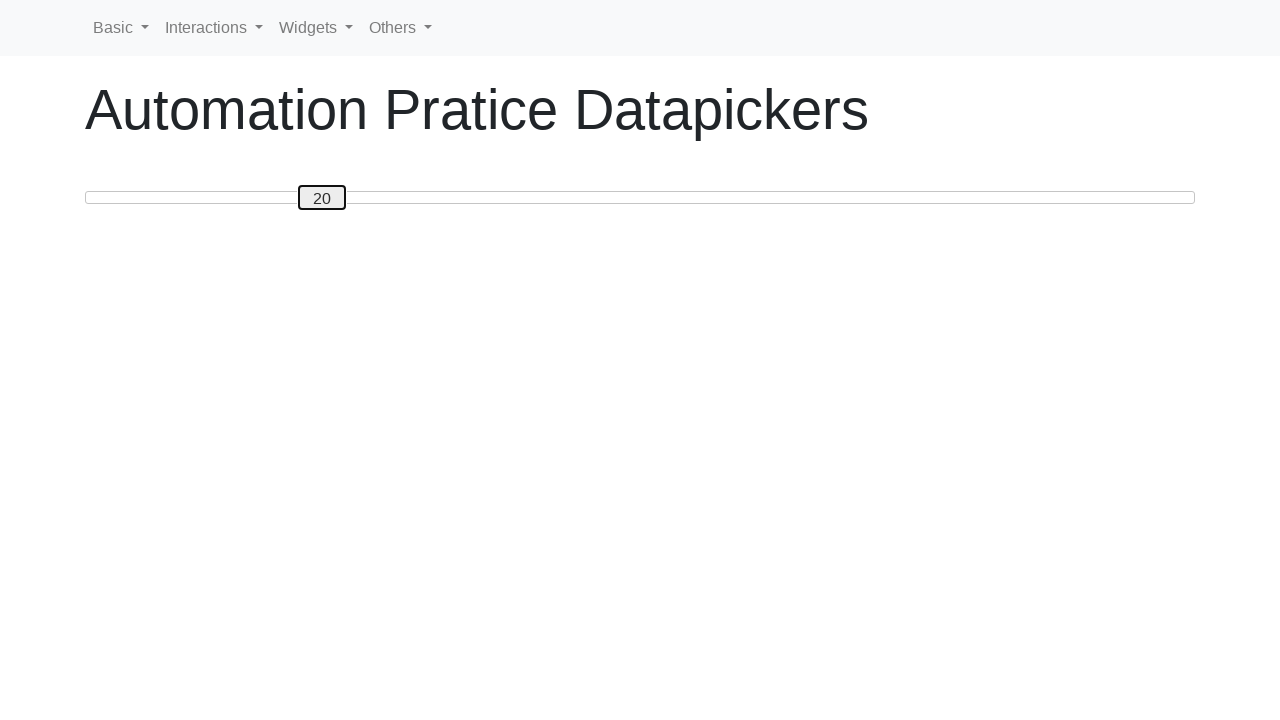

Pressed ArrowRight to move slider towards target value 50 on #custom-handle
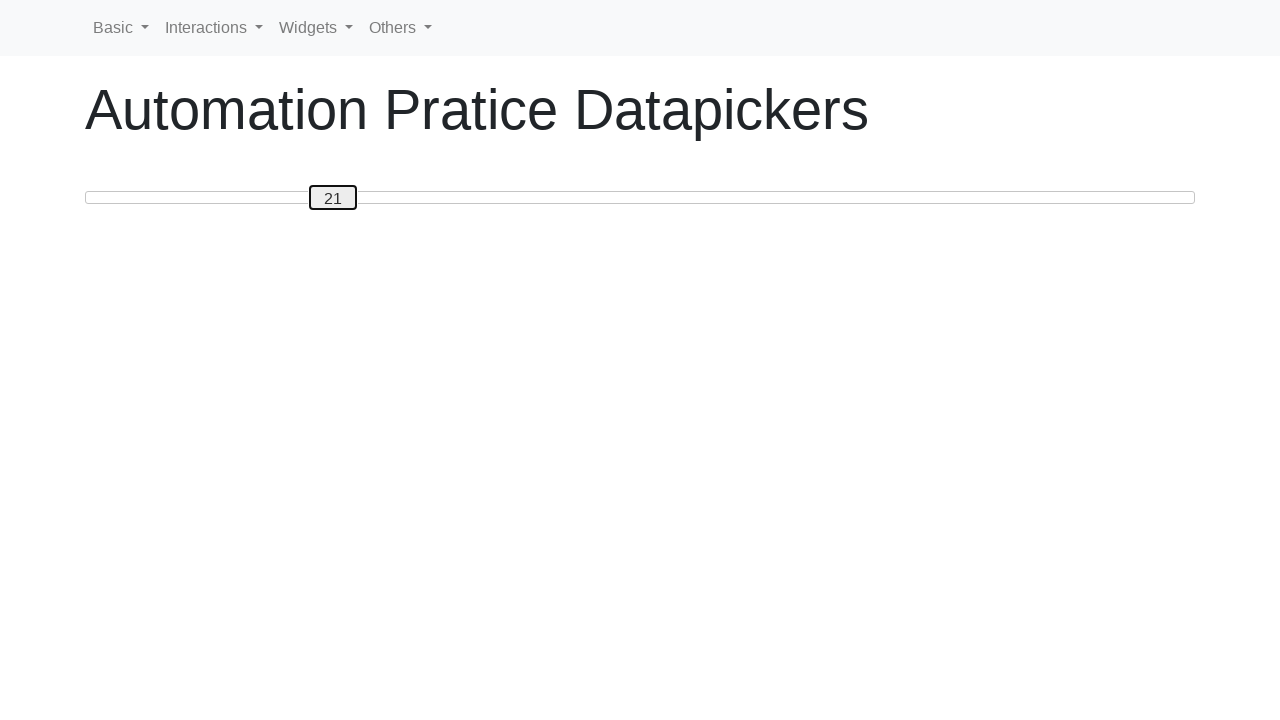

Retrieved slider handle text: 21
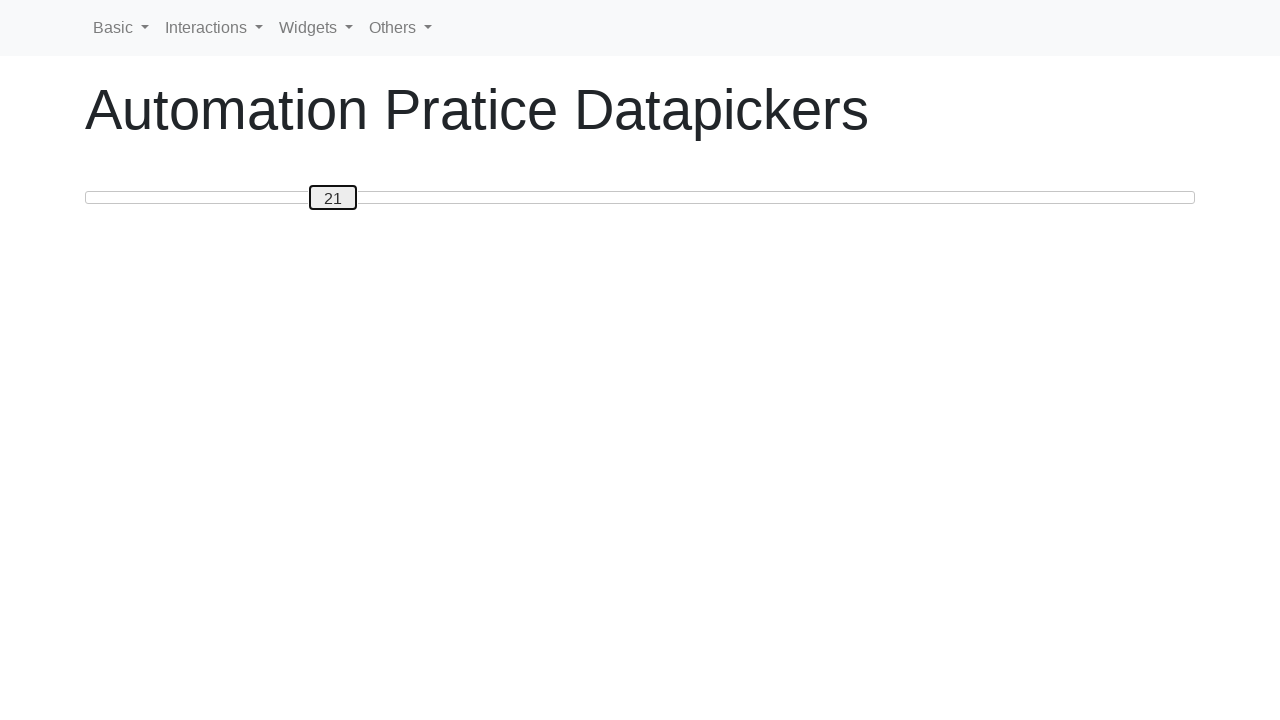

Pressed ArrowRight to move slider towards target value 50 on #custom-handle
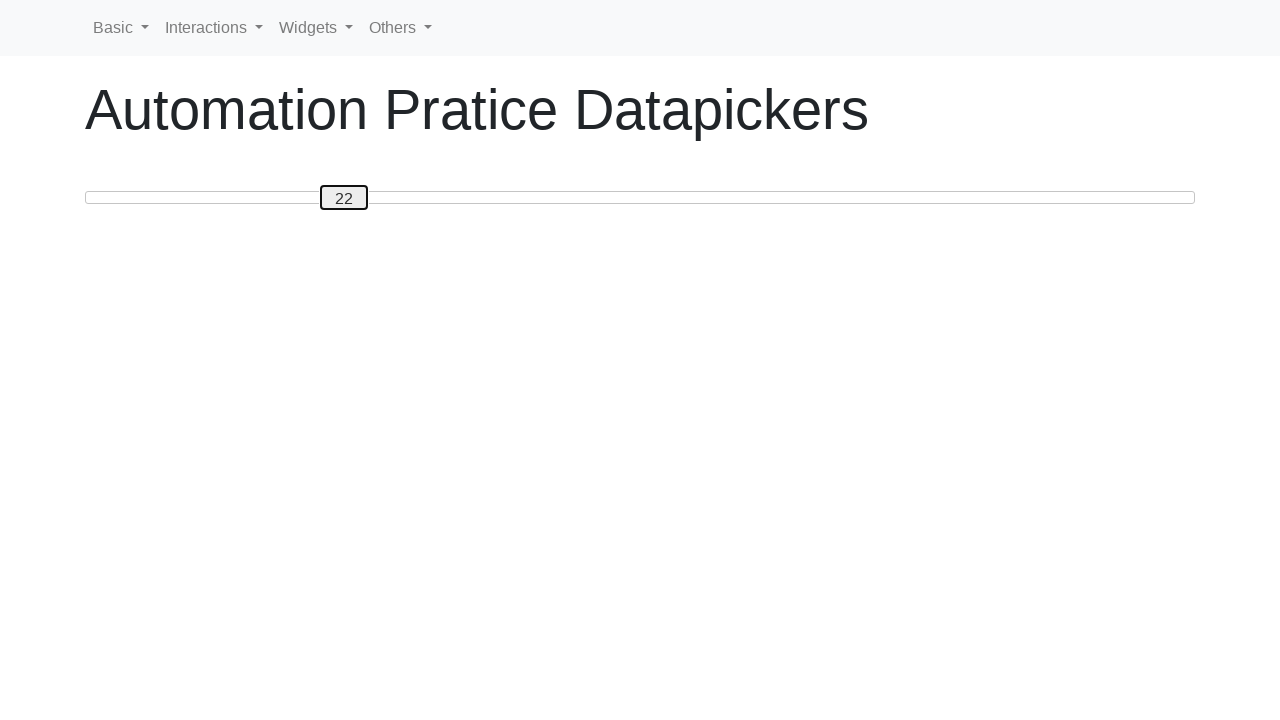

Retrieved slider handle text: 22
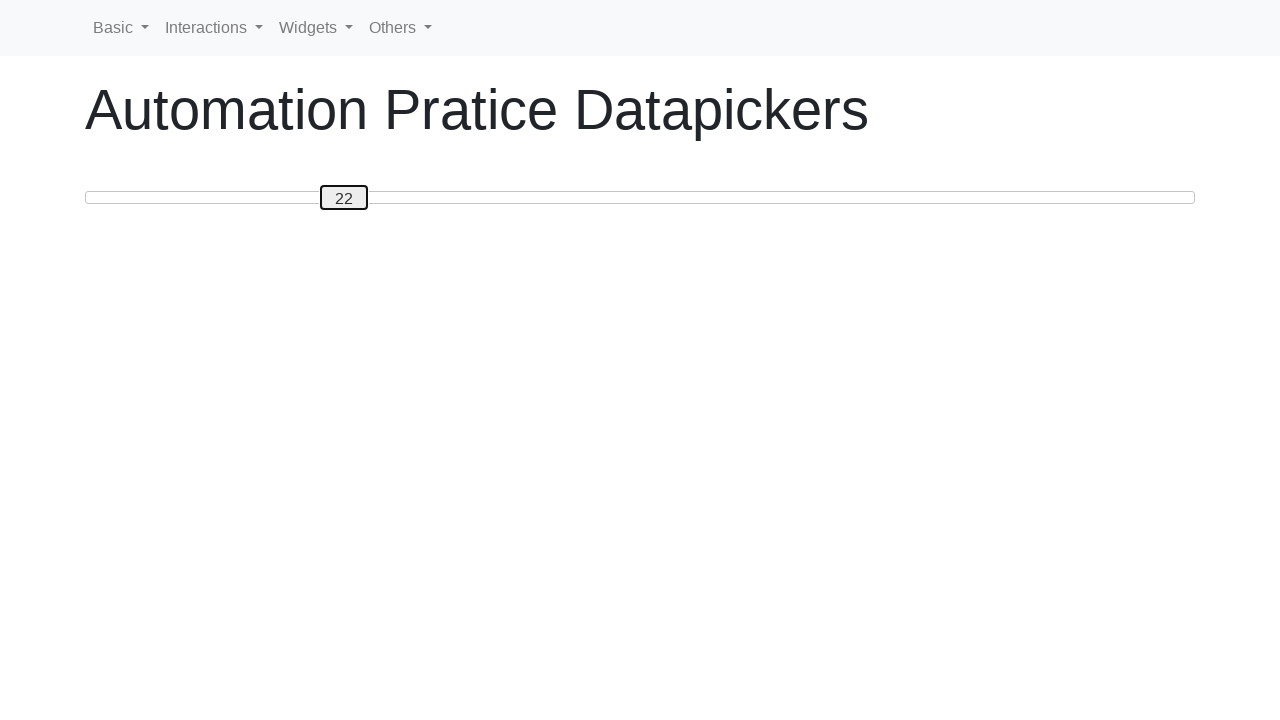

Pressed ArrowRight to move slider towards target value 50 on #custom-handle
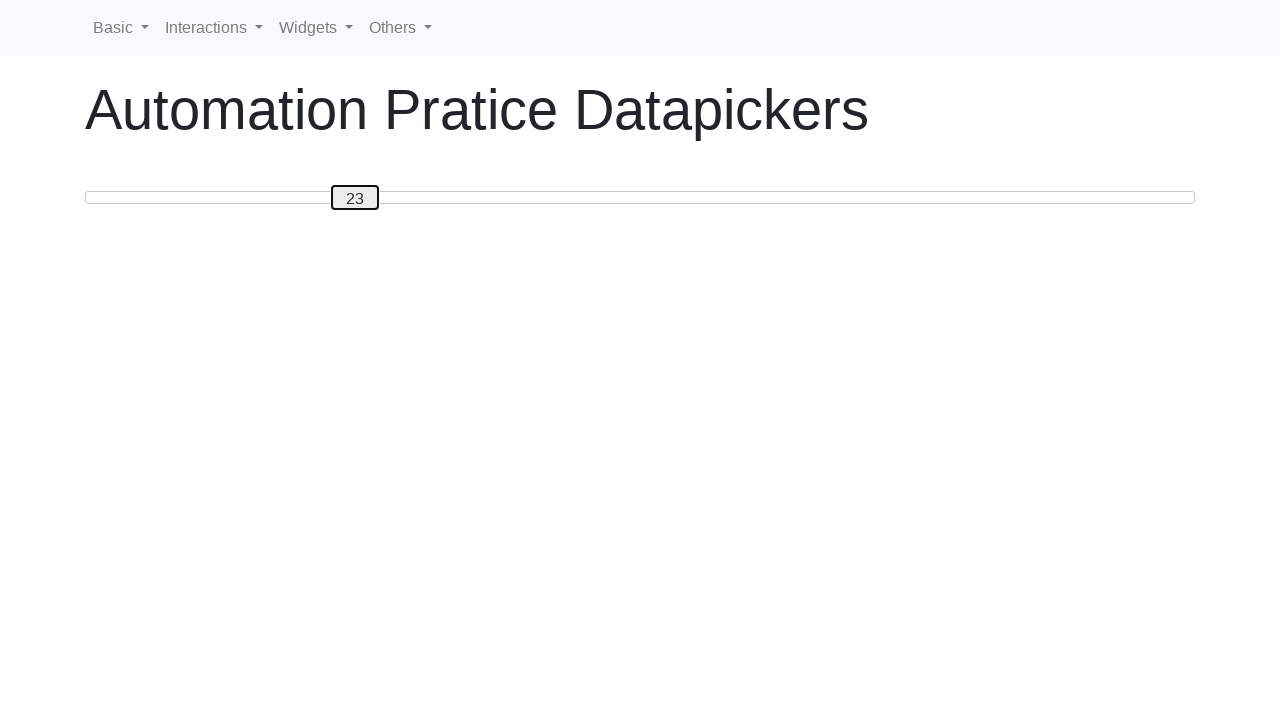

Retrieved slider handle text: 23
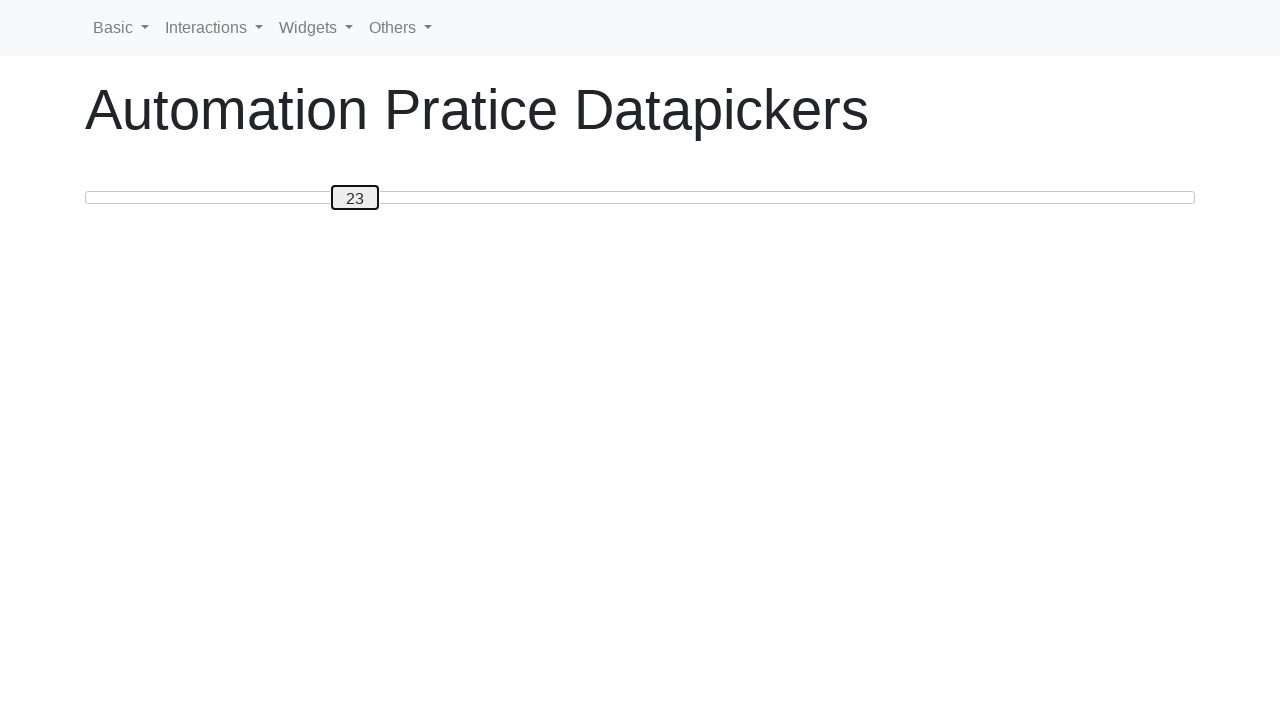

Pressed ArrowRight to move slider towards target value 50 on #custom-handle
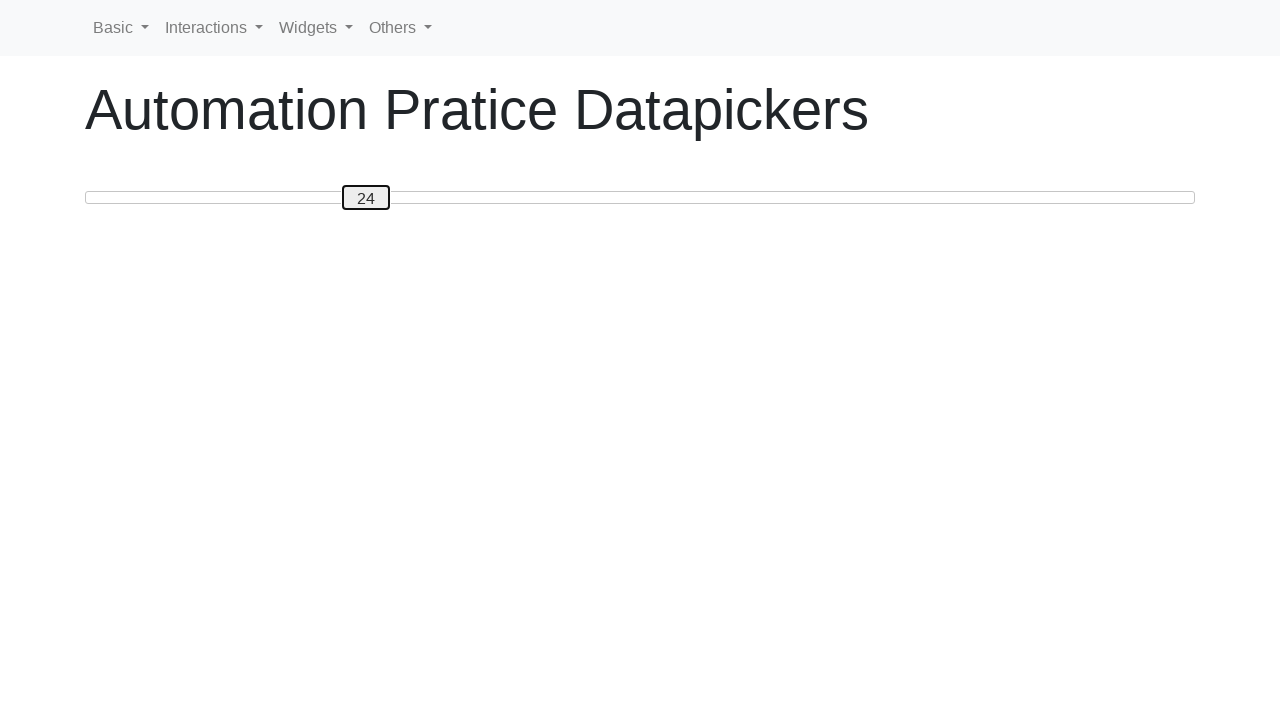

Retrieved slider handle text: 24
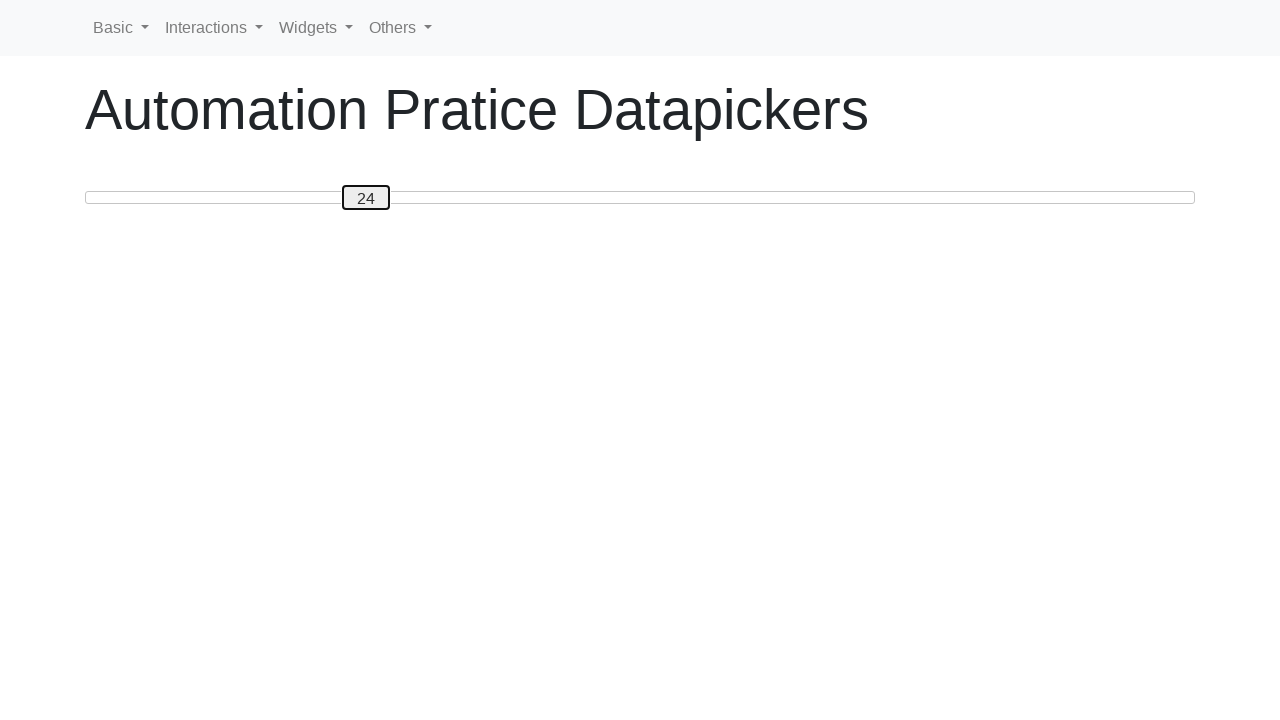

Pressed ArrowRight to move slider towards target value 50 on #custom-handle
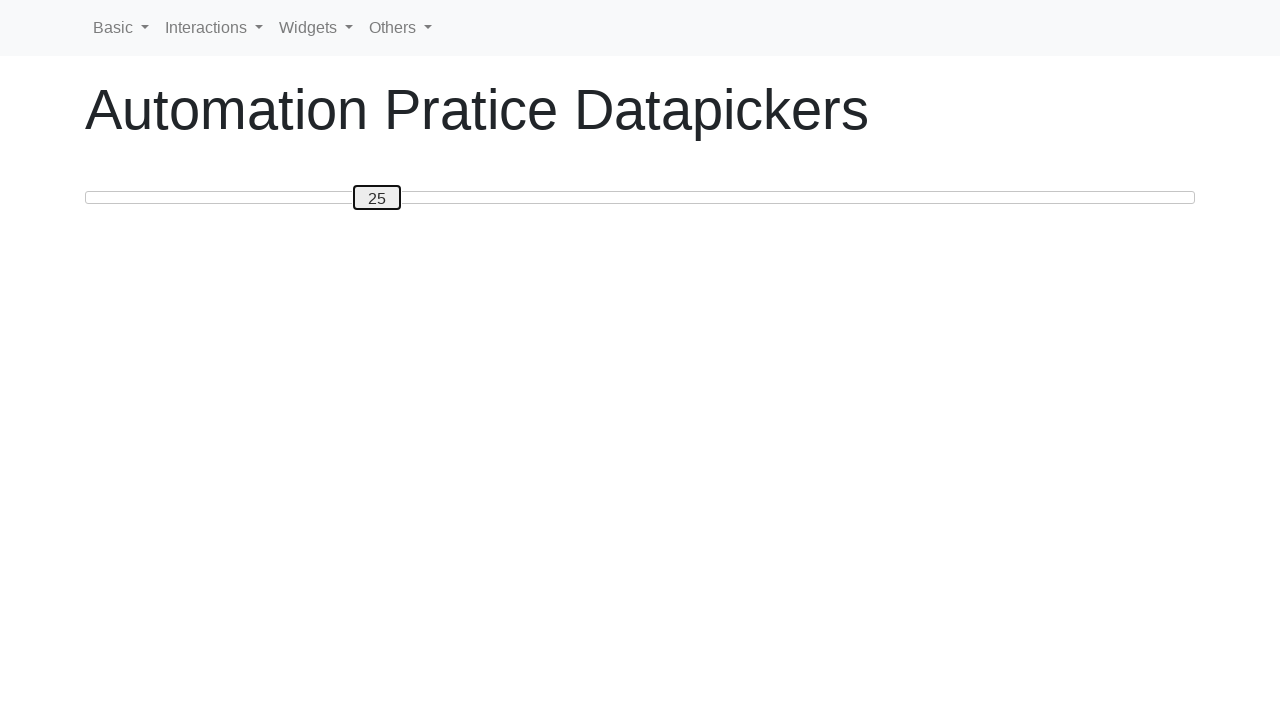

Retrieved slider handle text: 25
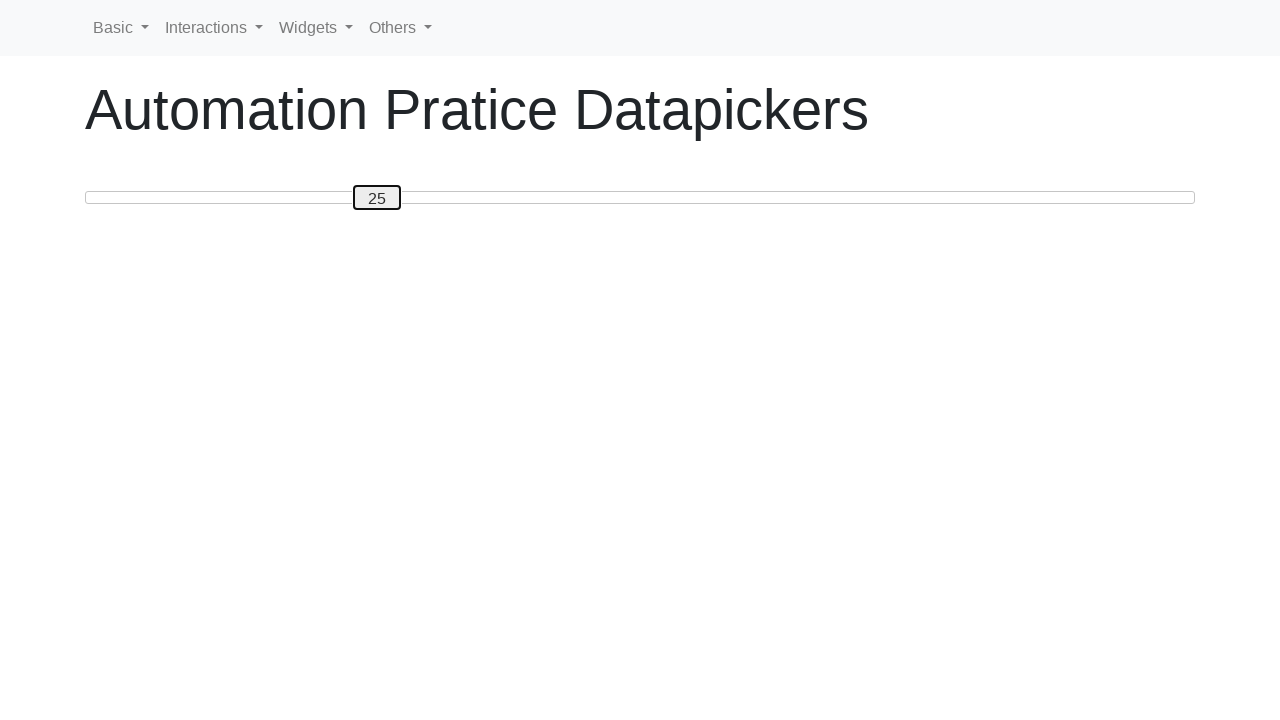

Pressed ArrowRight to move slider towards target value 50 on #custom-handle
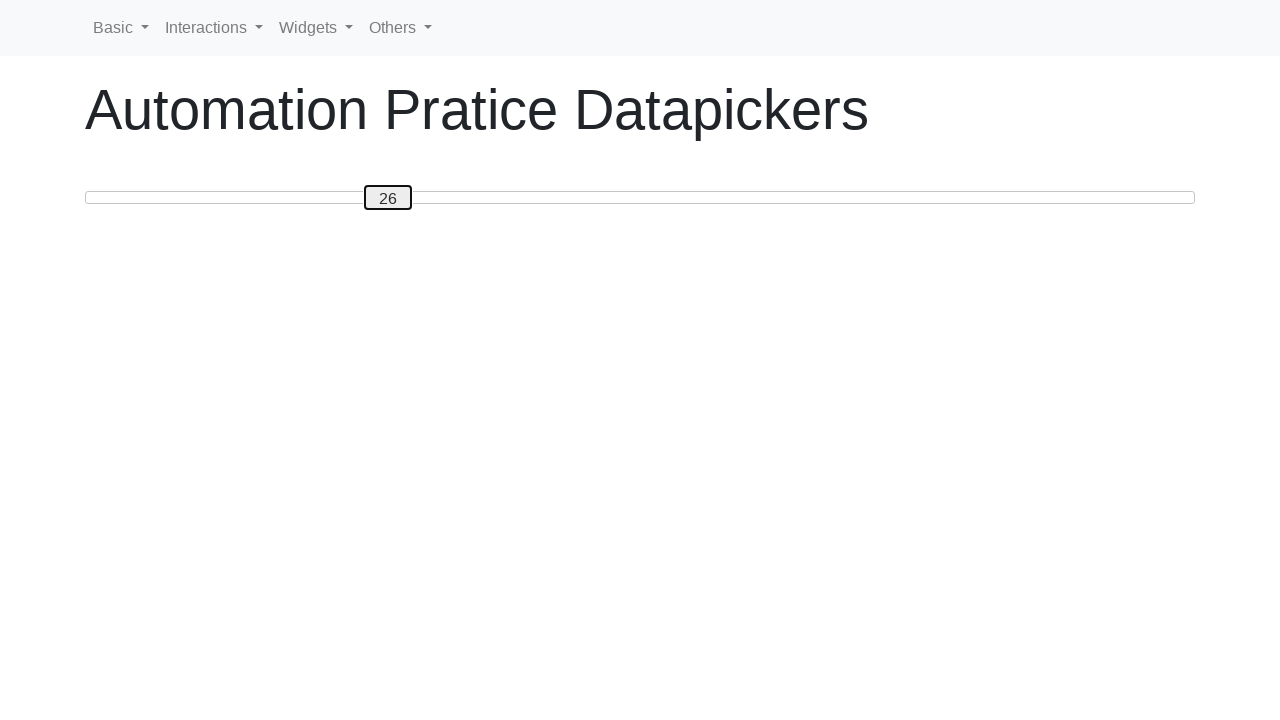

Retrieved slider handle text: 26
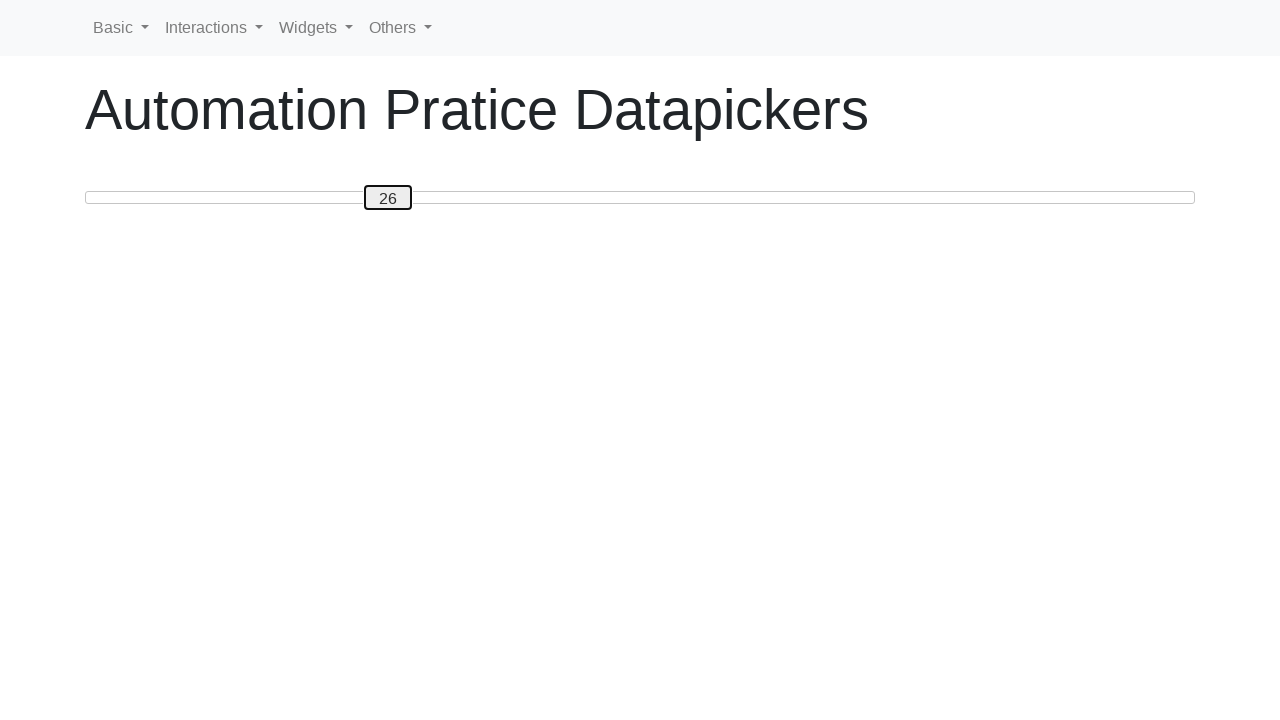

Pressed ArrowRight to move slider towards target value 50 on #custom-handle
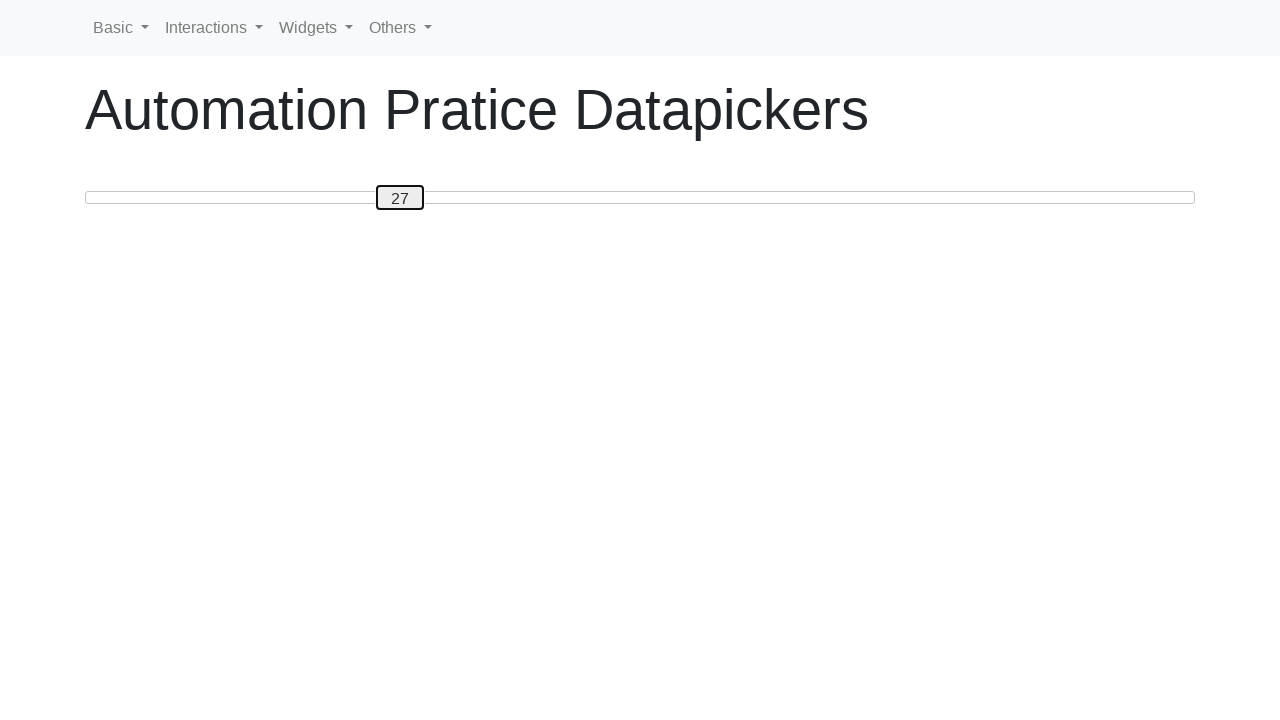

Retrieved slider handle text: 27
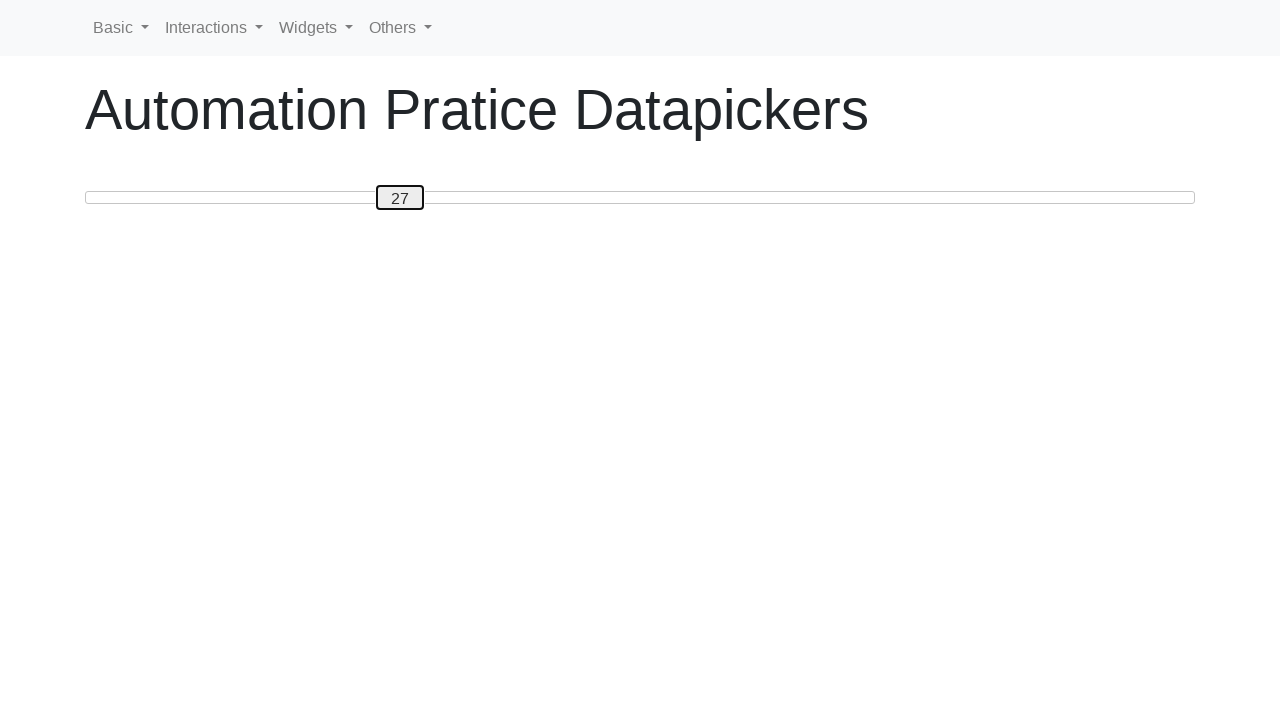

Pressed ArrowRight to move slider towards target value 50 on #custom-handle
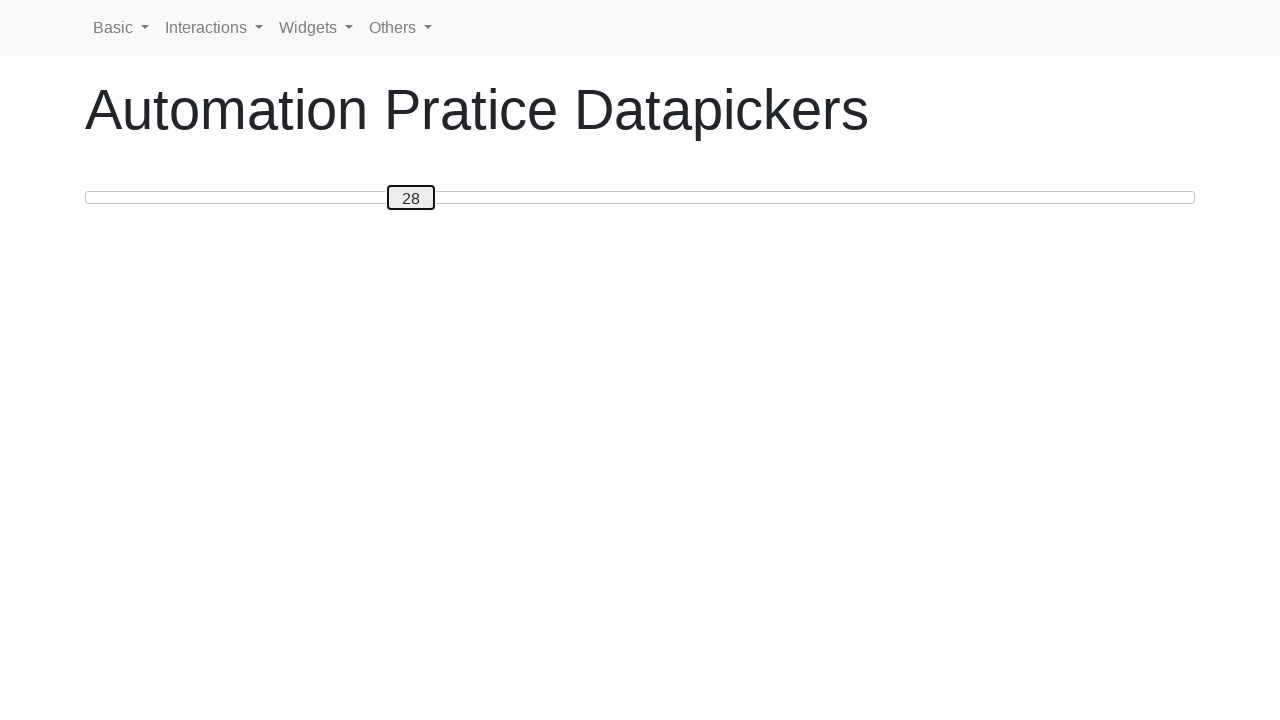

Retrieved slider handle text: 28
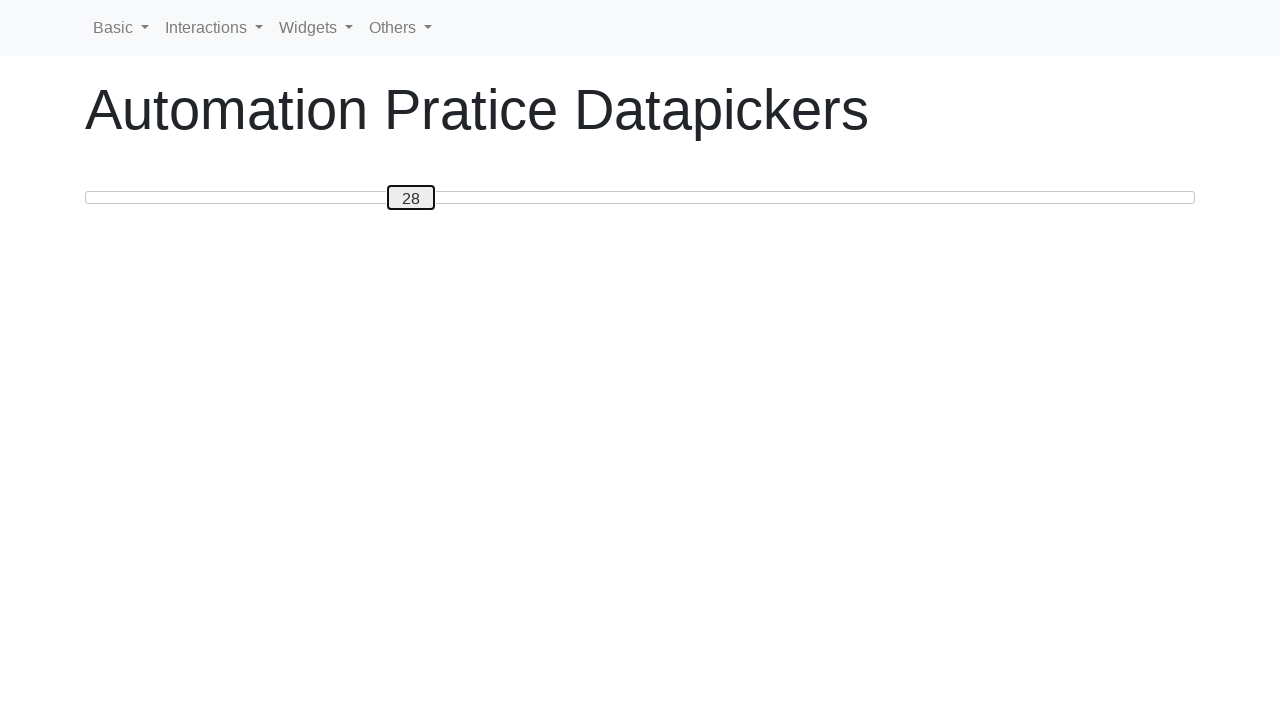

Pressed ArrowRight to move slider towards target value 50 on #custom-handle
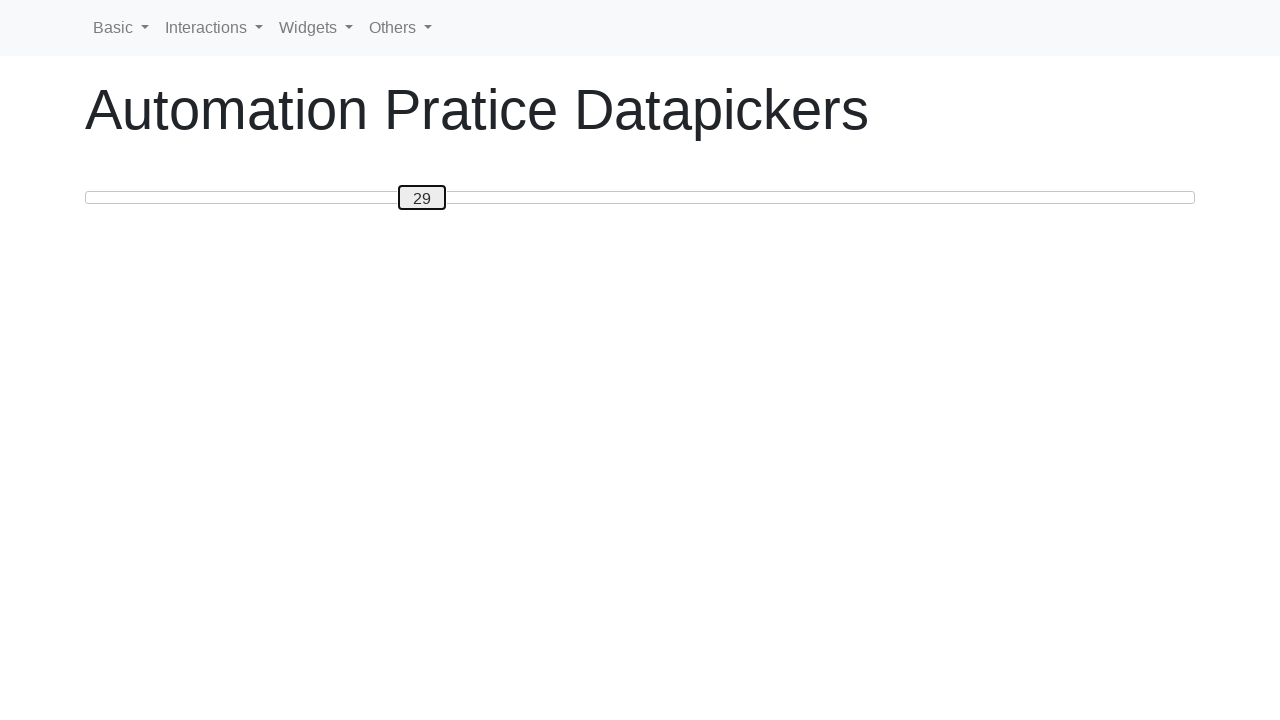

Retrieved slider handle text: 29
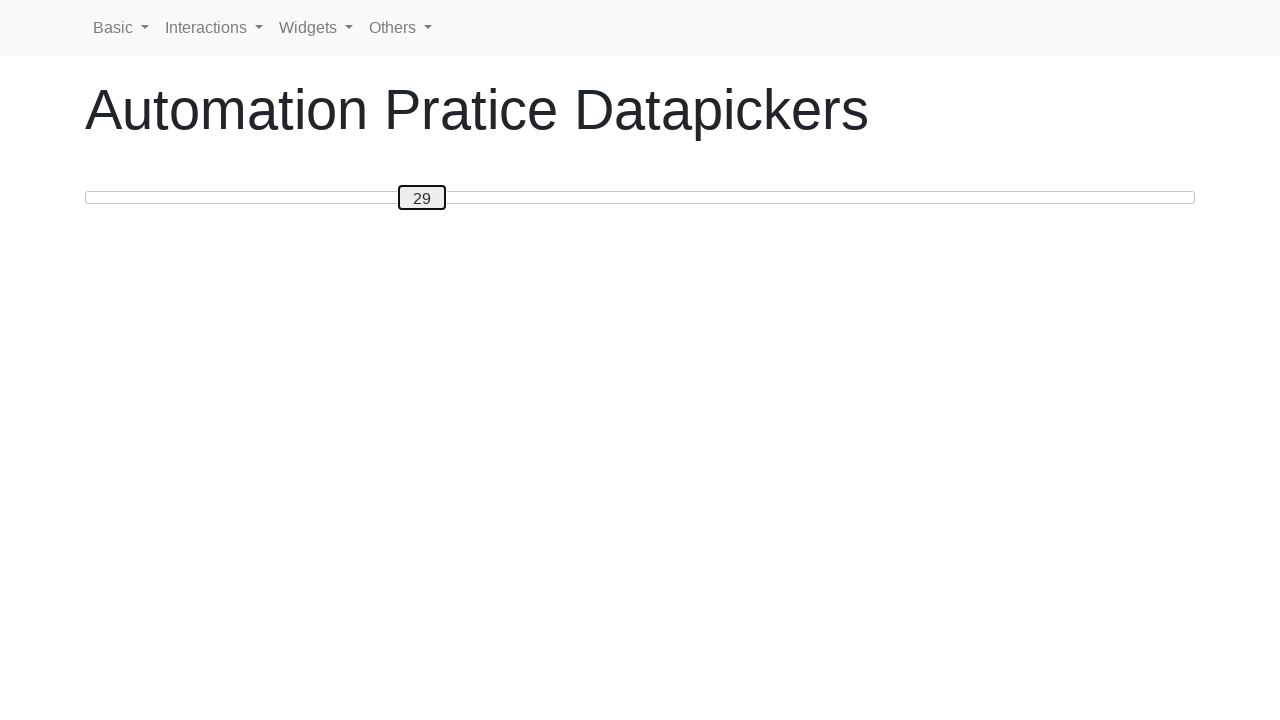

Pressed ArrowRight to move slider towards target value 50 on #custom-handle
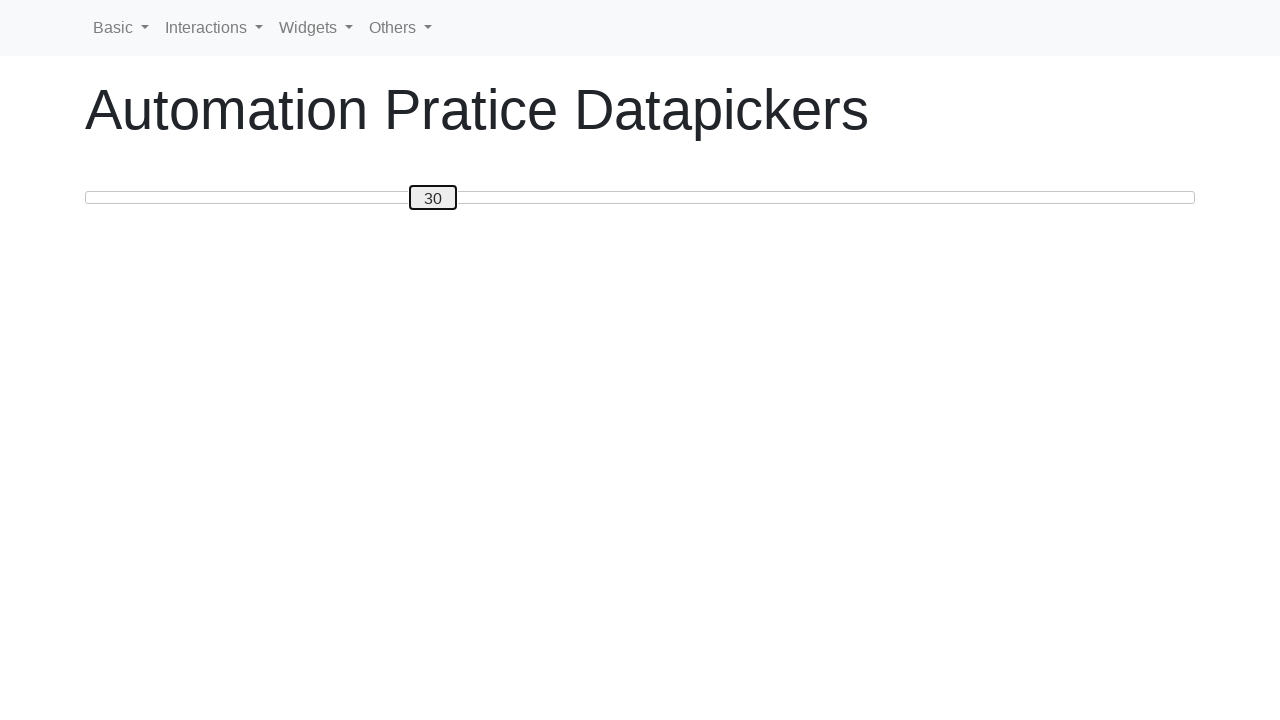

Retrieved slider handle text: 30
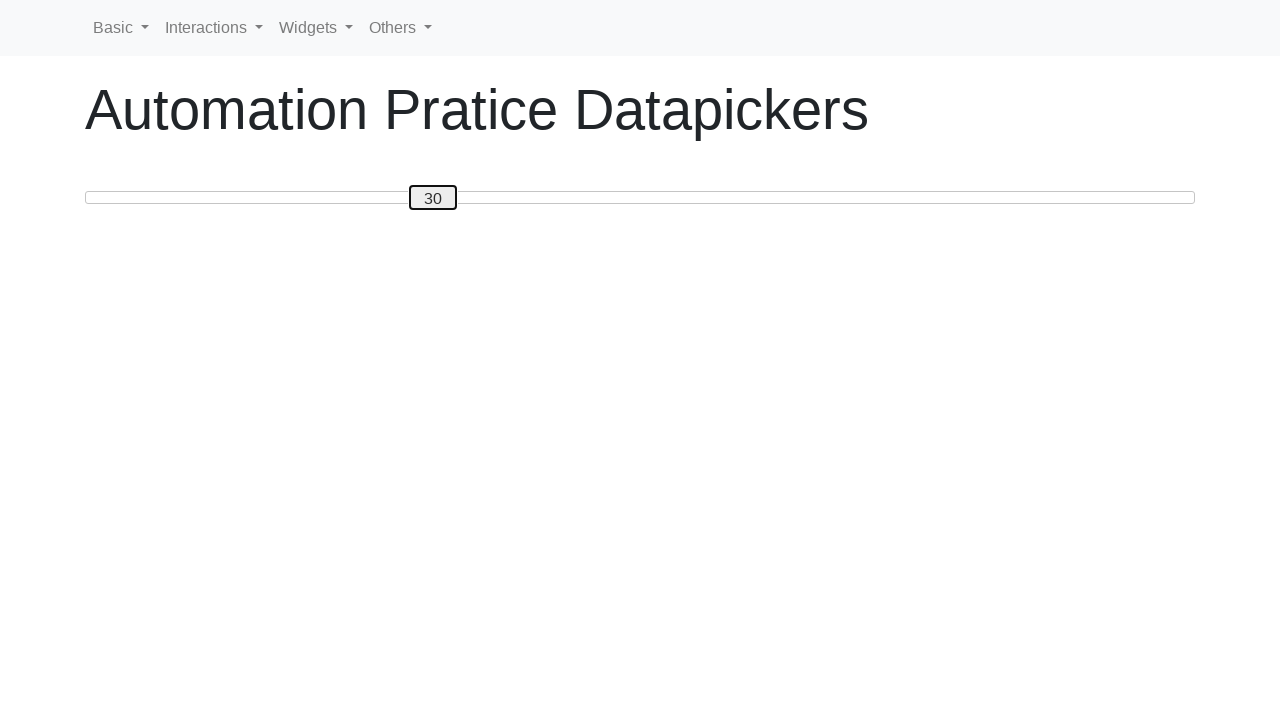

Pressed ArrowRight to move slider towards target value 50 on #custom-handle
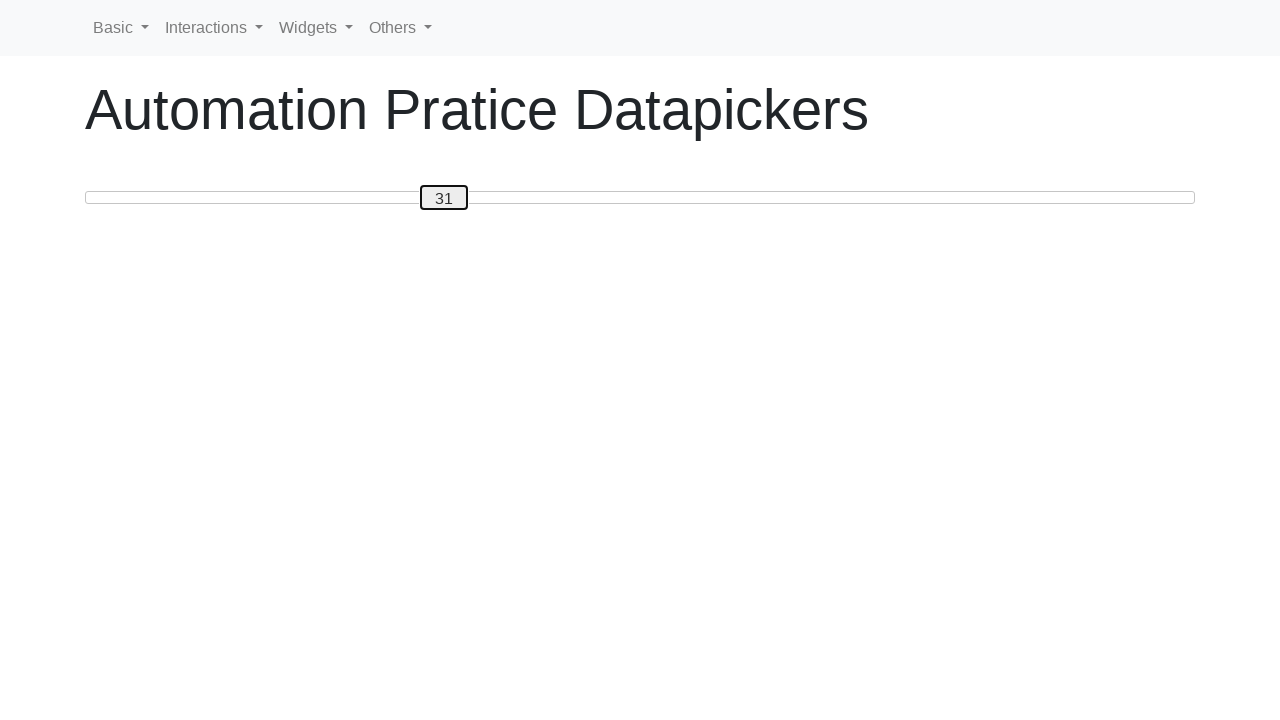

Retrieved slider handle text: 31
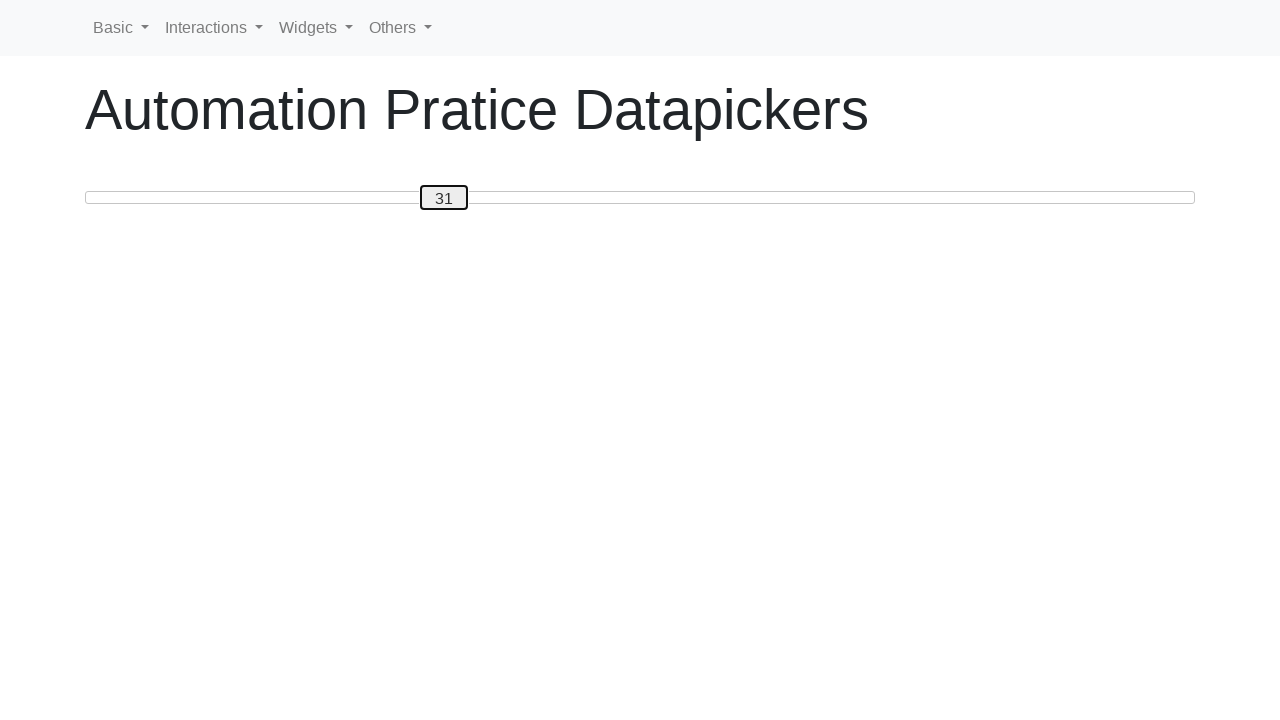

Pressed ArrowRight to move slider towards target value 50 on #custom-handle
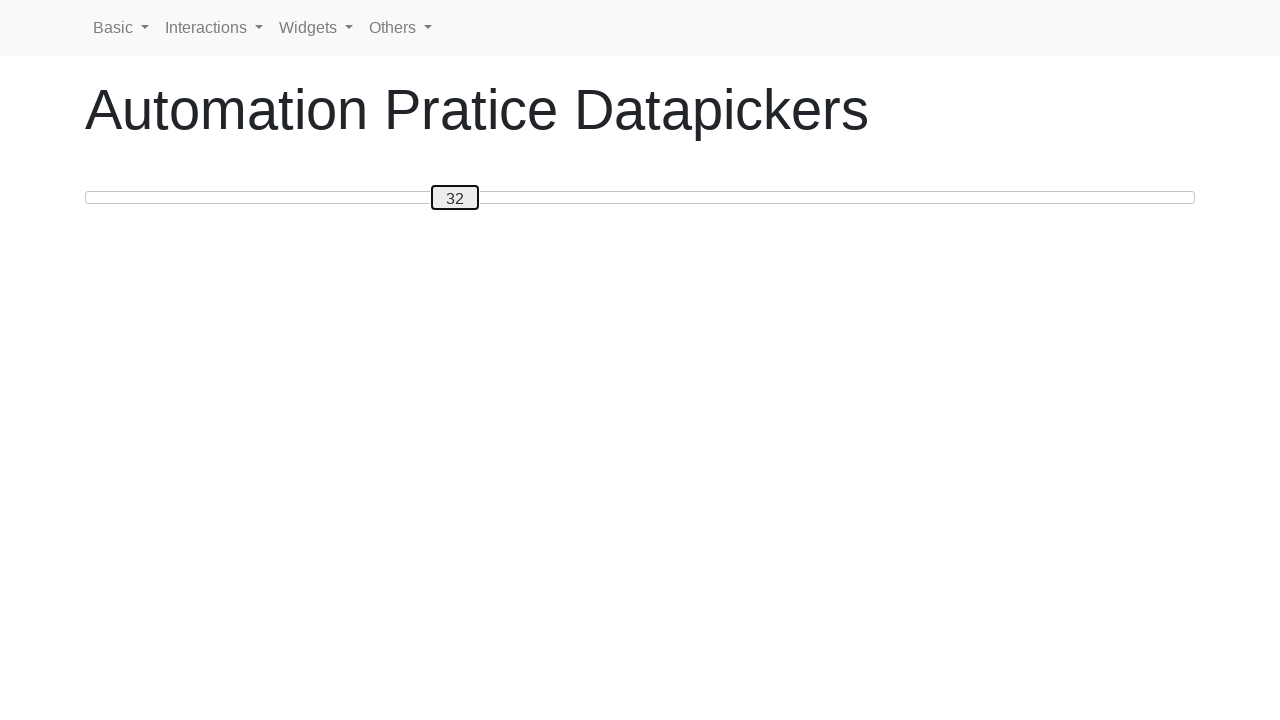

Retrieved slider handle text: 32
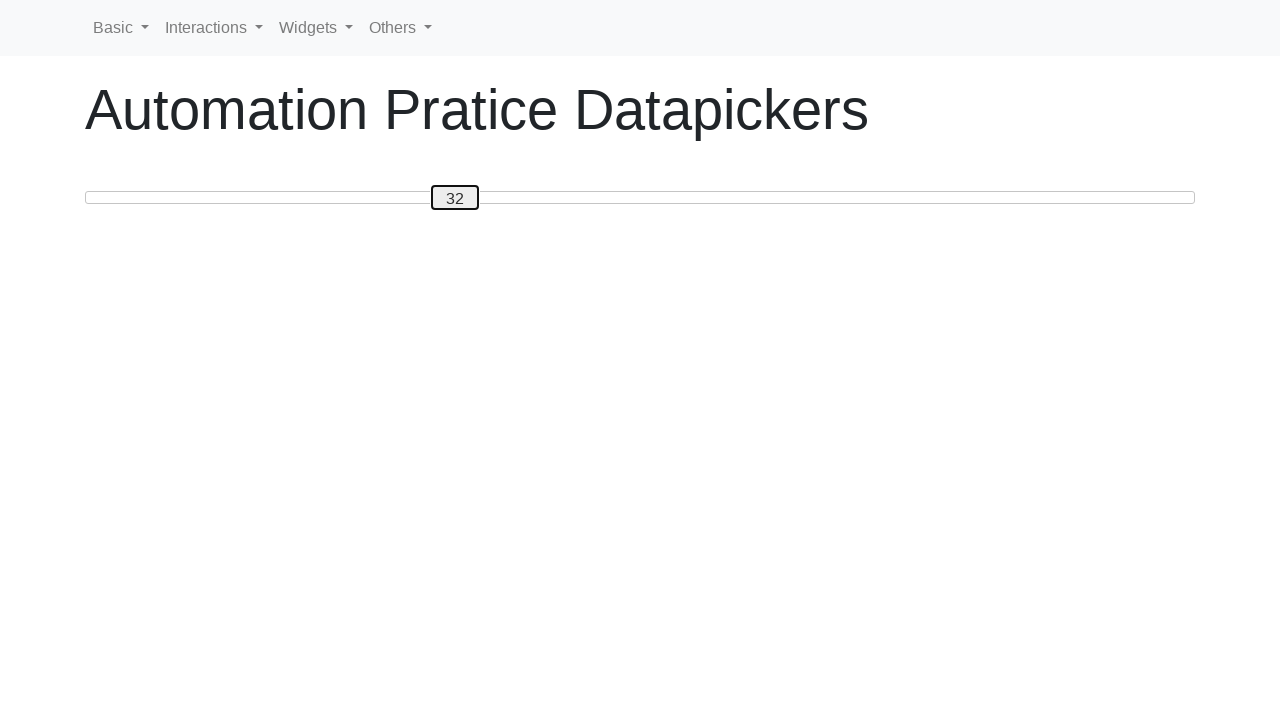

Pressed ArrowRight to move slider towards target value 50 on #custom-handle
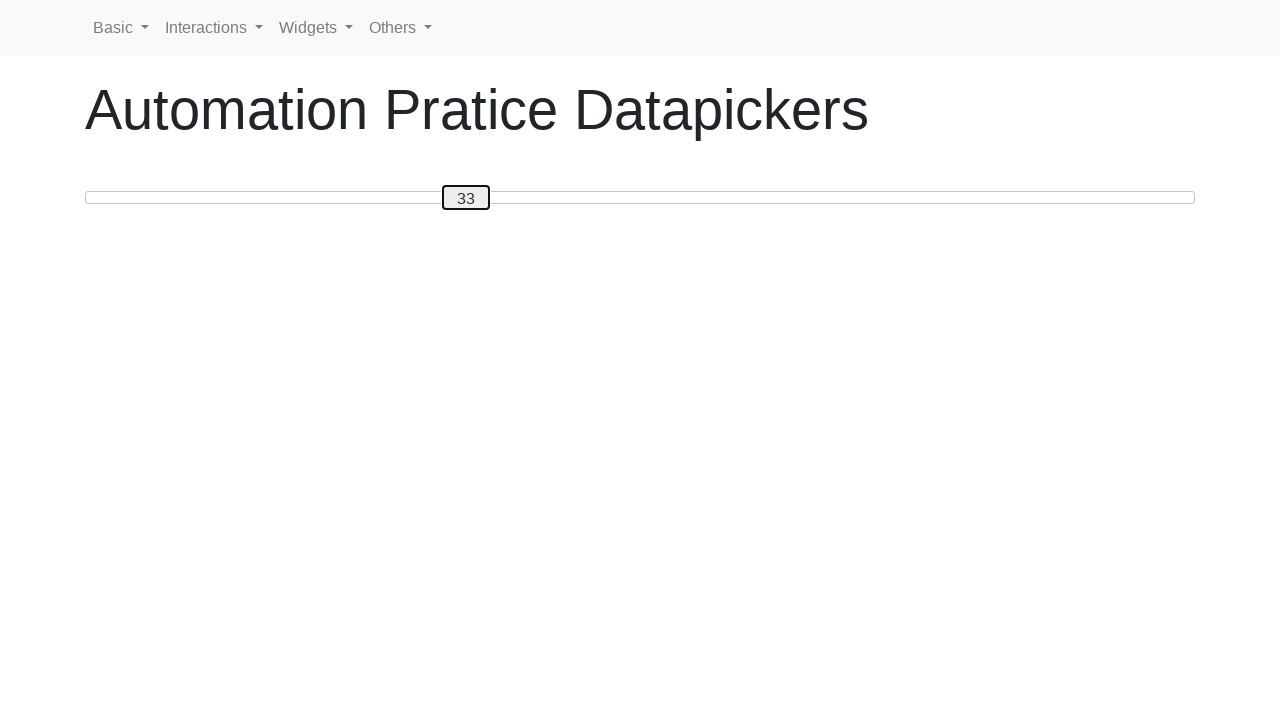

Retrieved slider handle text: 33
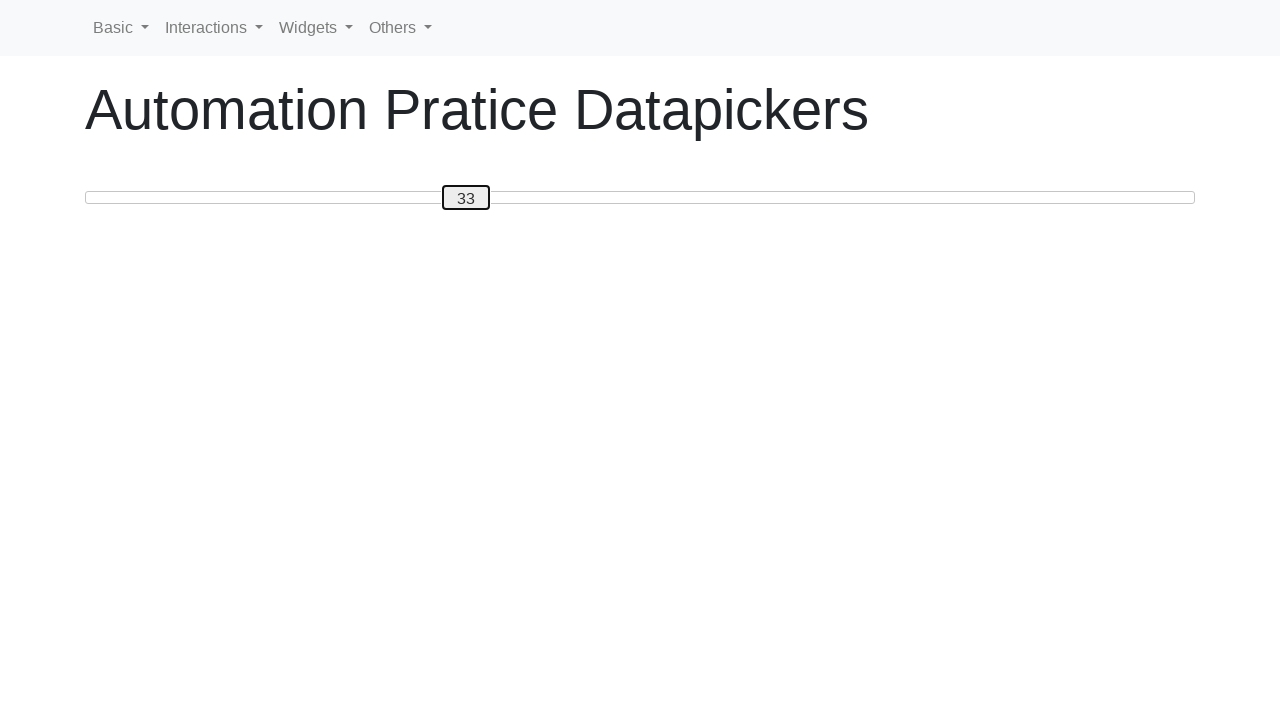

Pressed ArrowRight to move slider towards target value 50 on #custom-handle
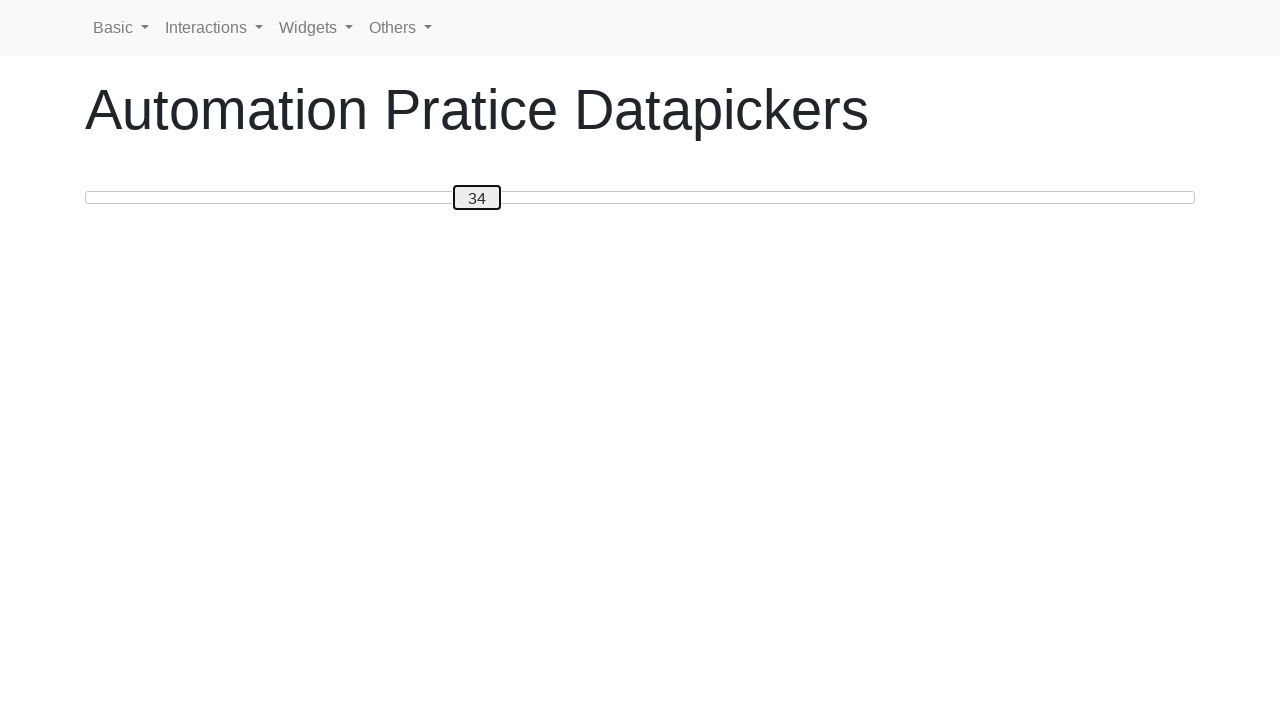

Retrieved slider handle text: 34
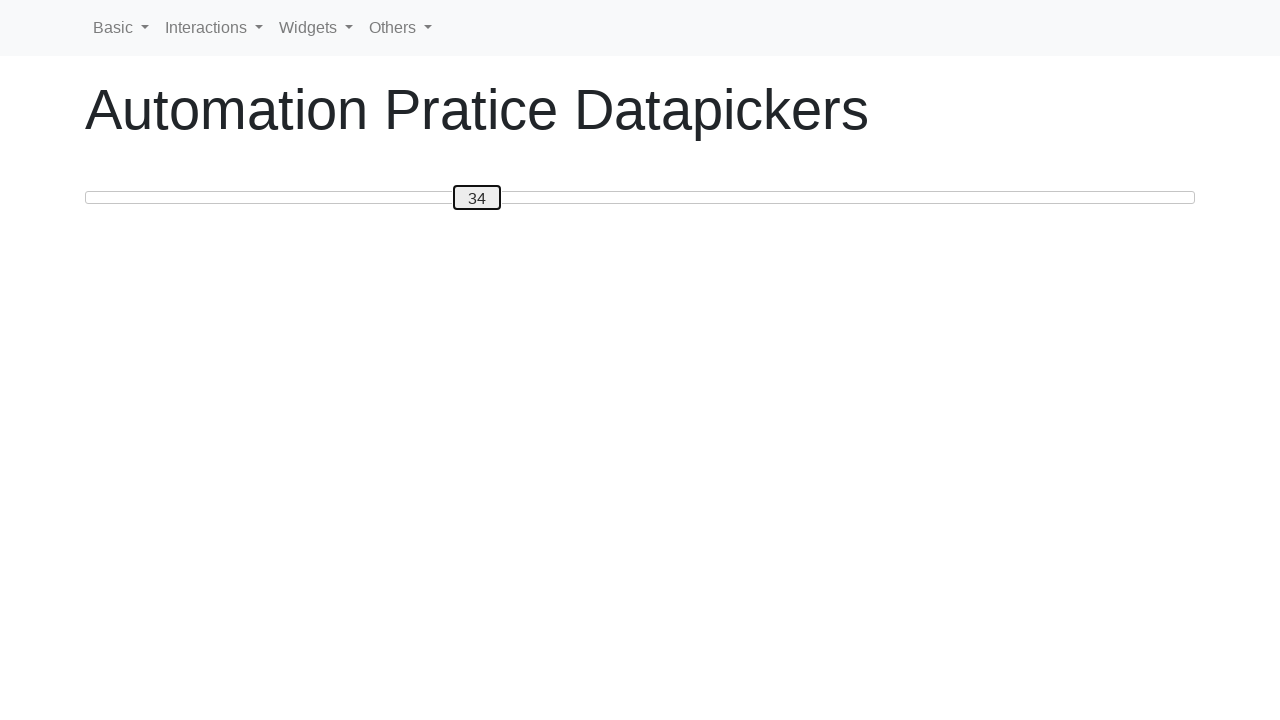

Pressed ArrowRight to move slider towards target value 50 on #custom-handle
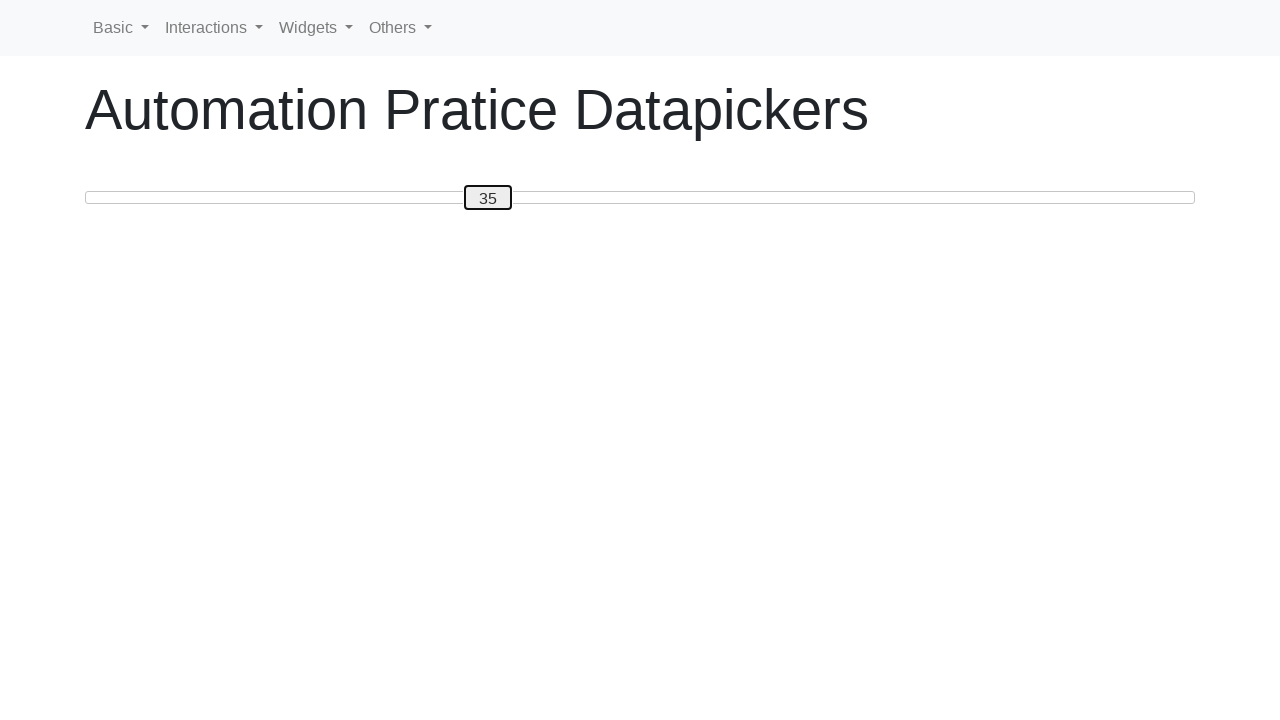

Retrieved slider handle text: 35
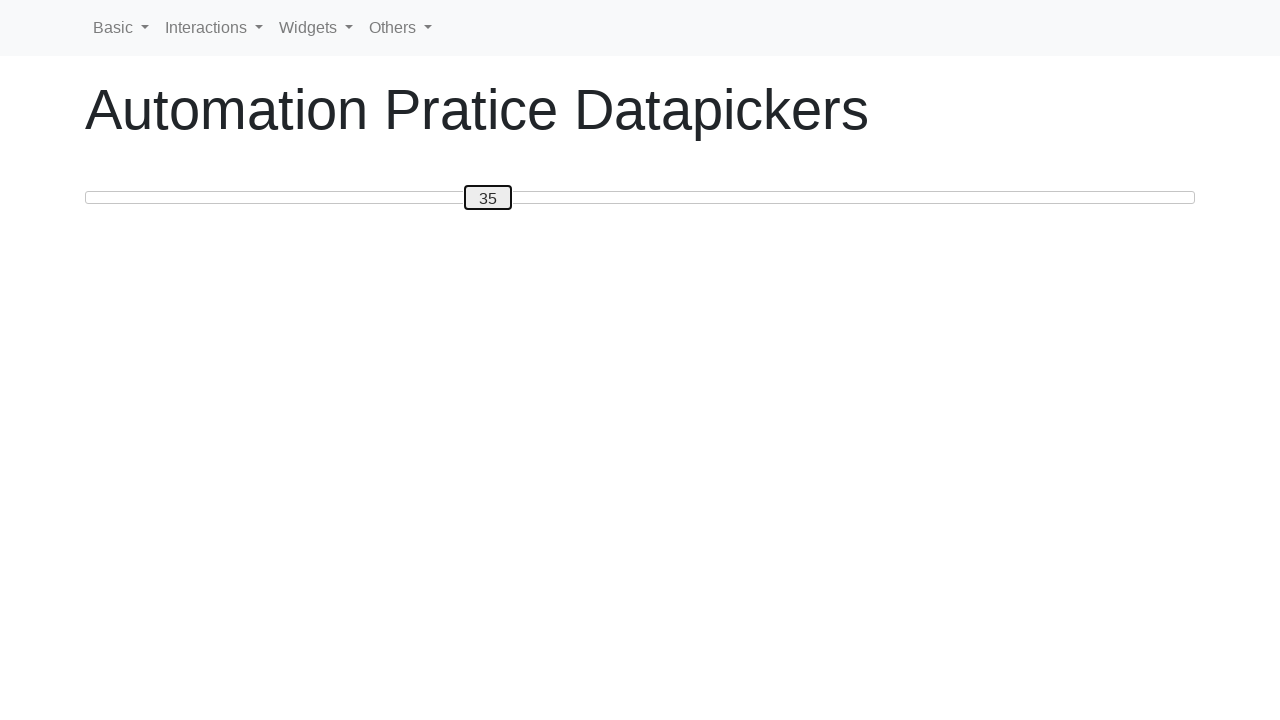

Pressed ArrowRight to move slider towards target value 50 on #custom-handle
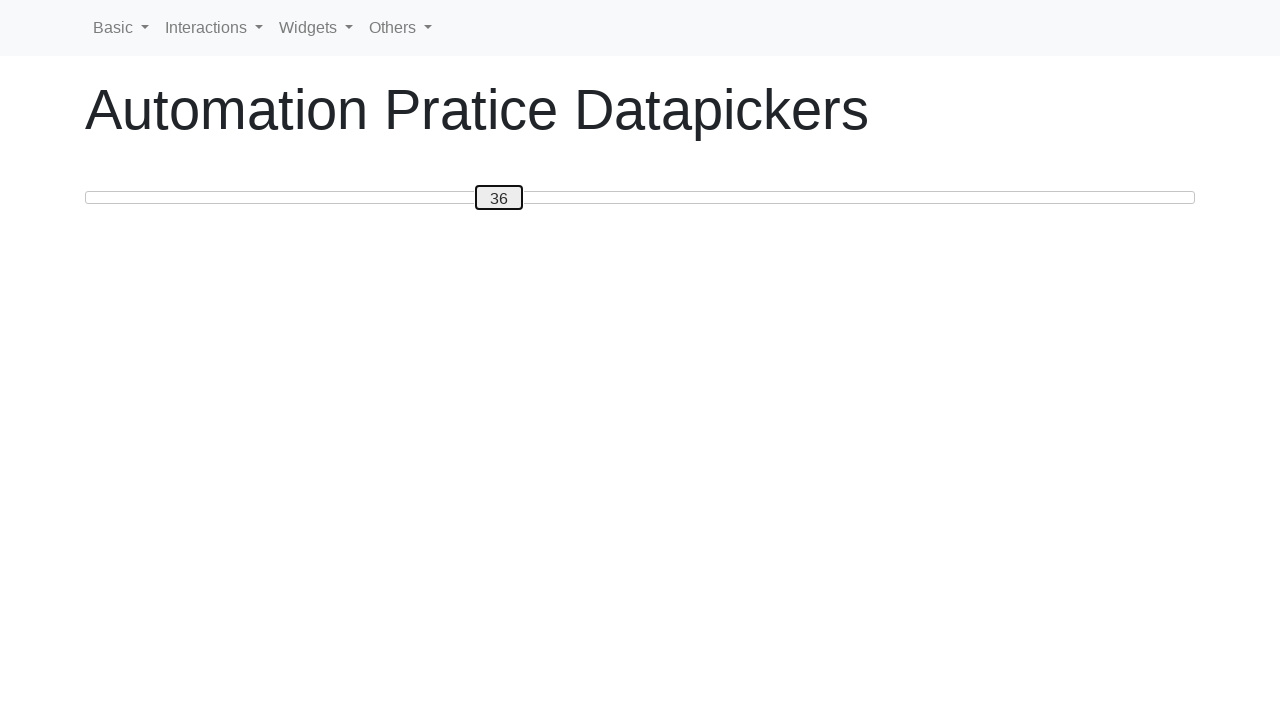

Retrieved slider handle text: 36
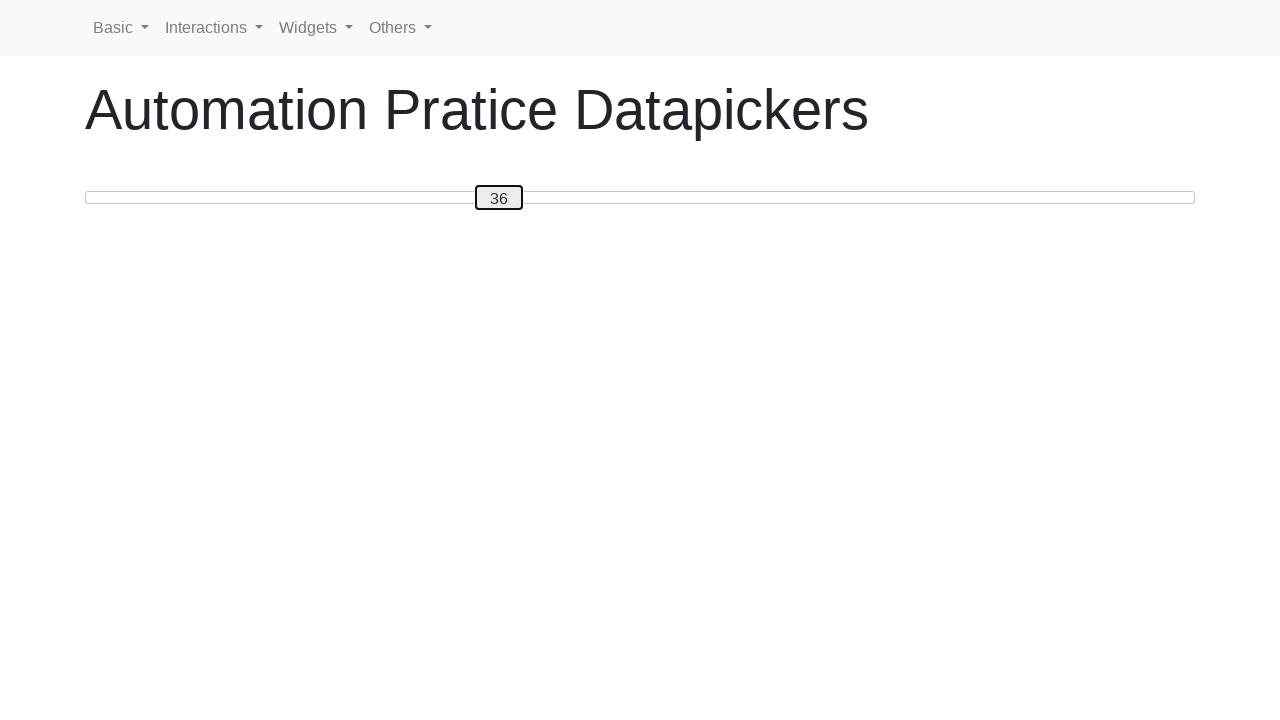

Pressed ArrowRight to move slider towards target value 50 on #custom-handle
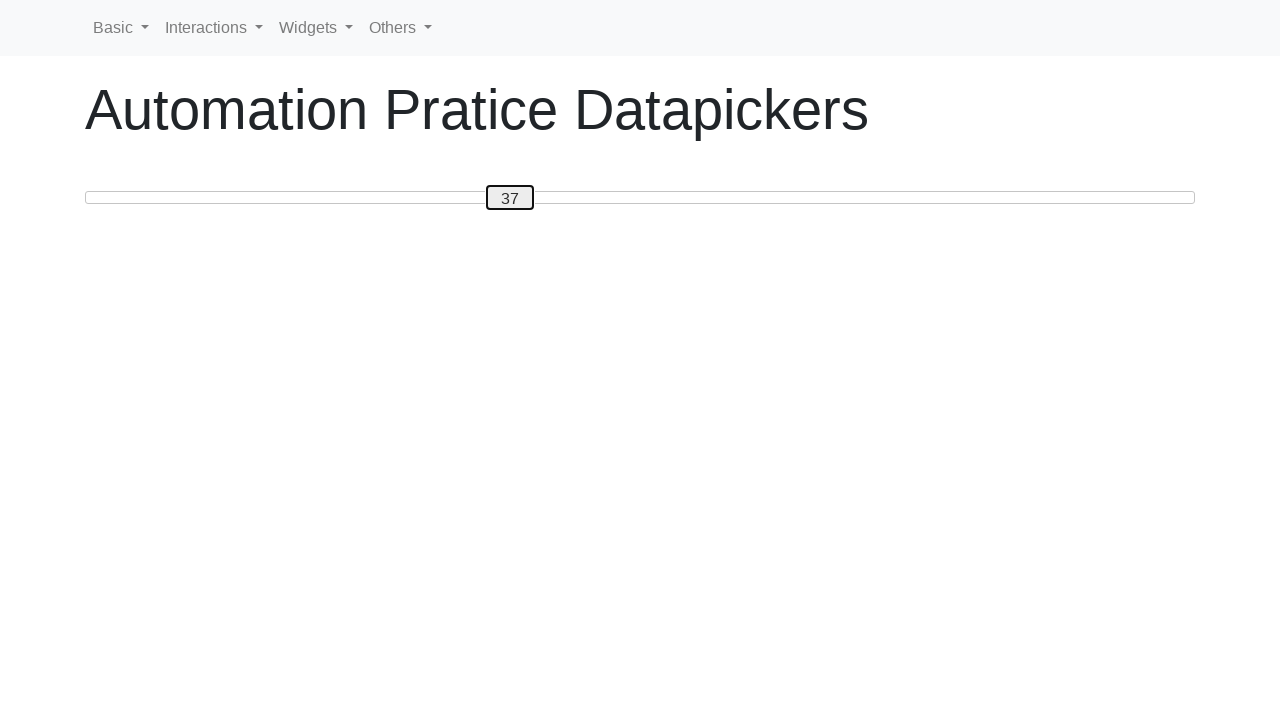

Retrieved slider handle text: 37
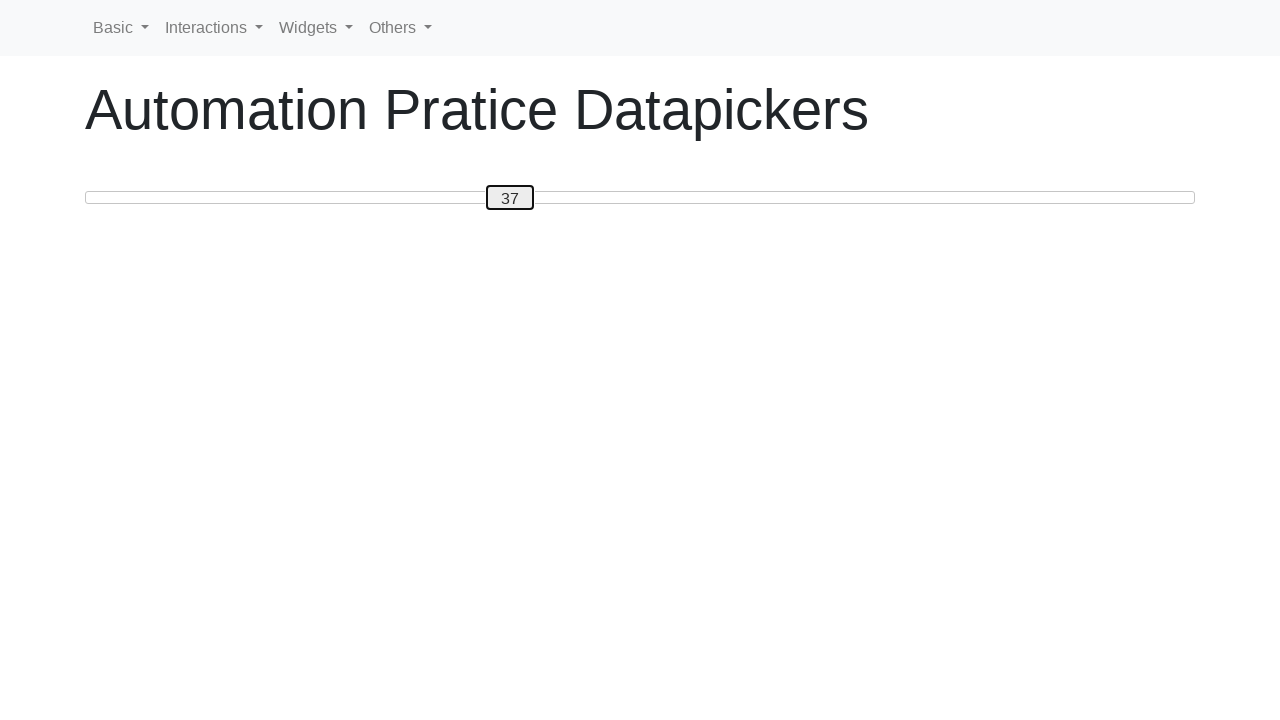

Pressed ArrowRight to move slider towards target value 50 on #custom-handle
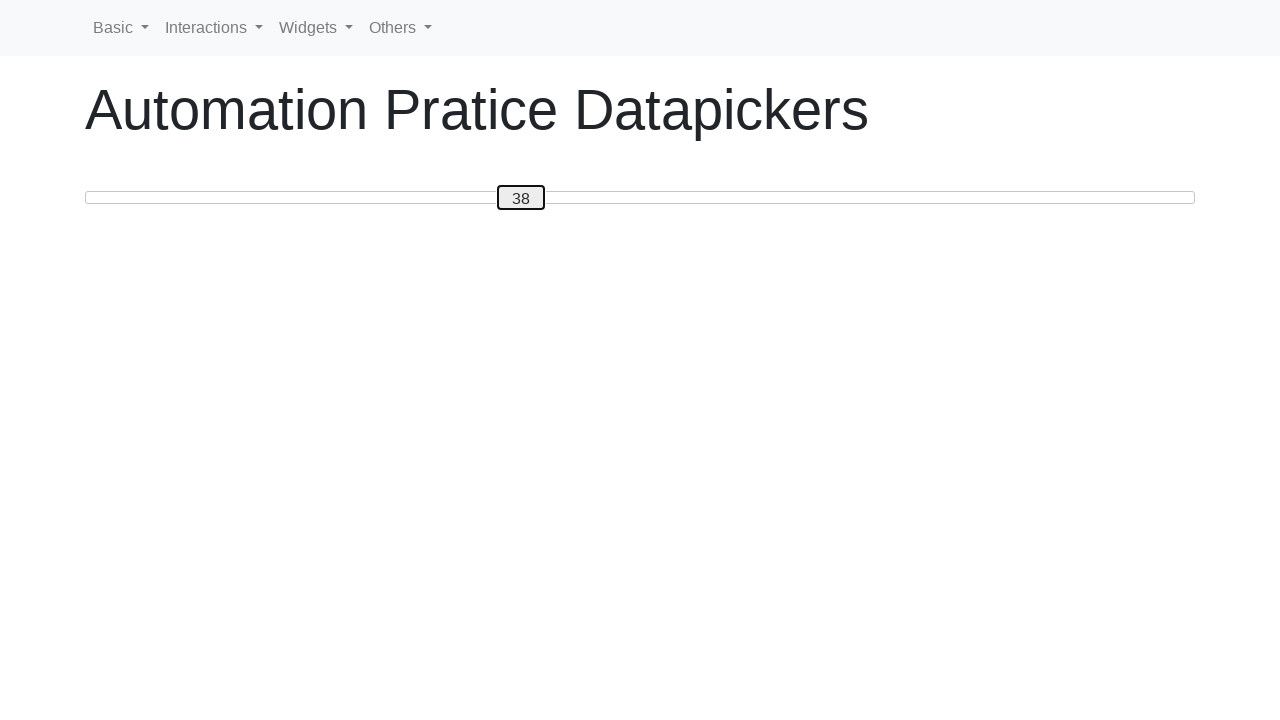

Retrieved slider handle text: 38
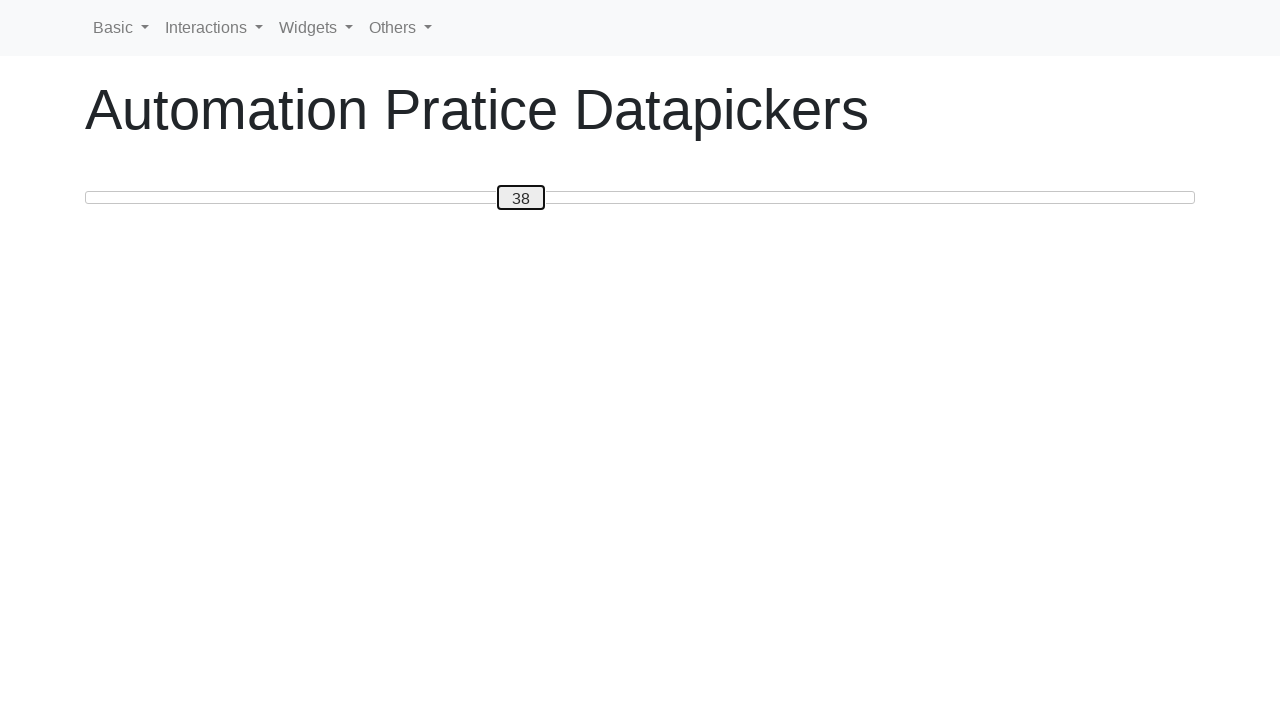

Pressed ArrowRight to move slider towards target value 50 on #custom-handle
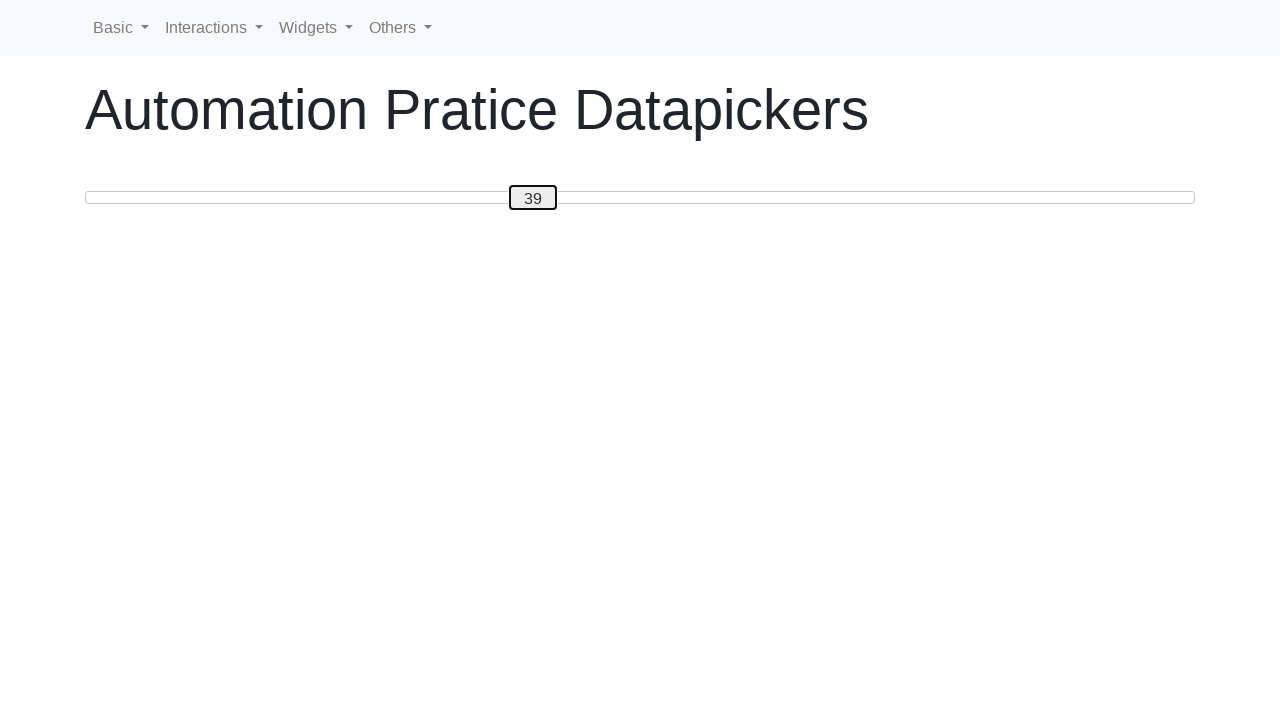

Retrieved slider handle text: 39
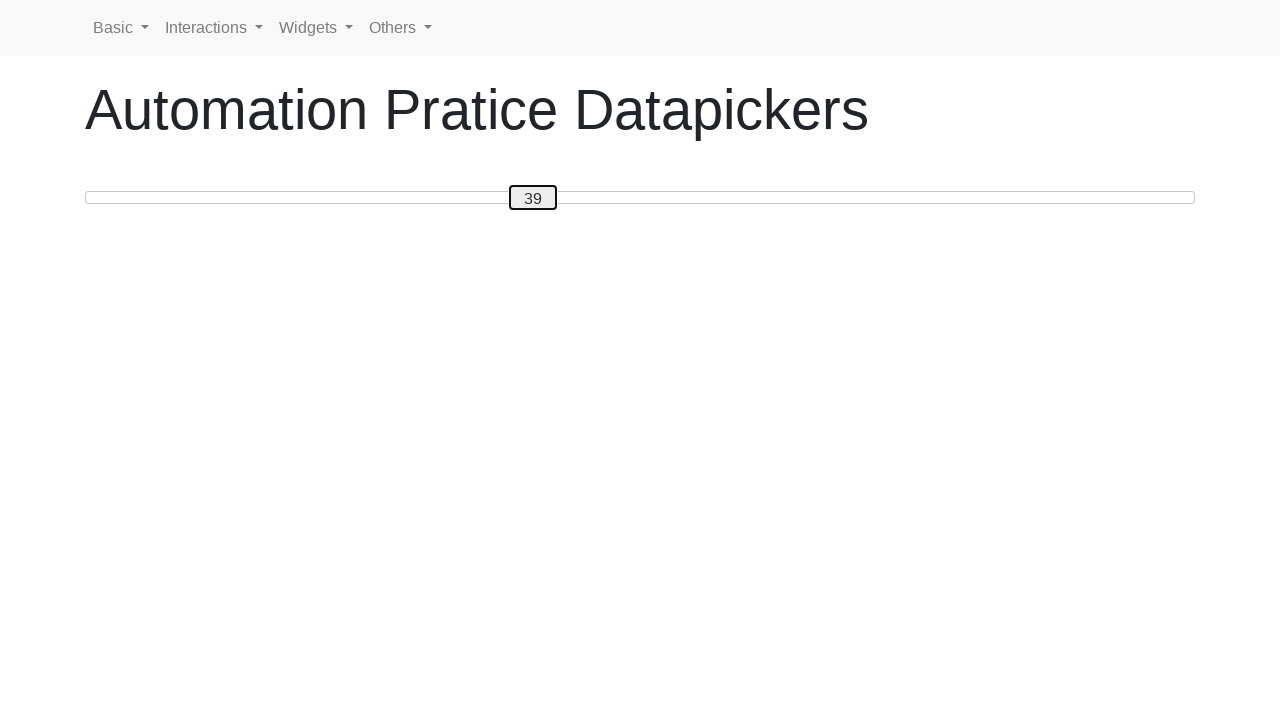

Pressed ArrowRight to move slider towards target value 50 on #custom-handle
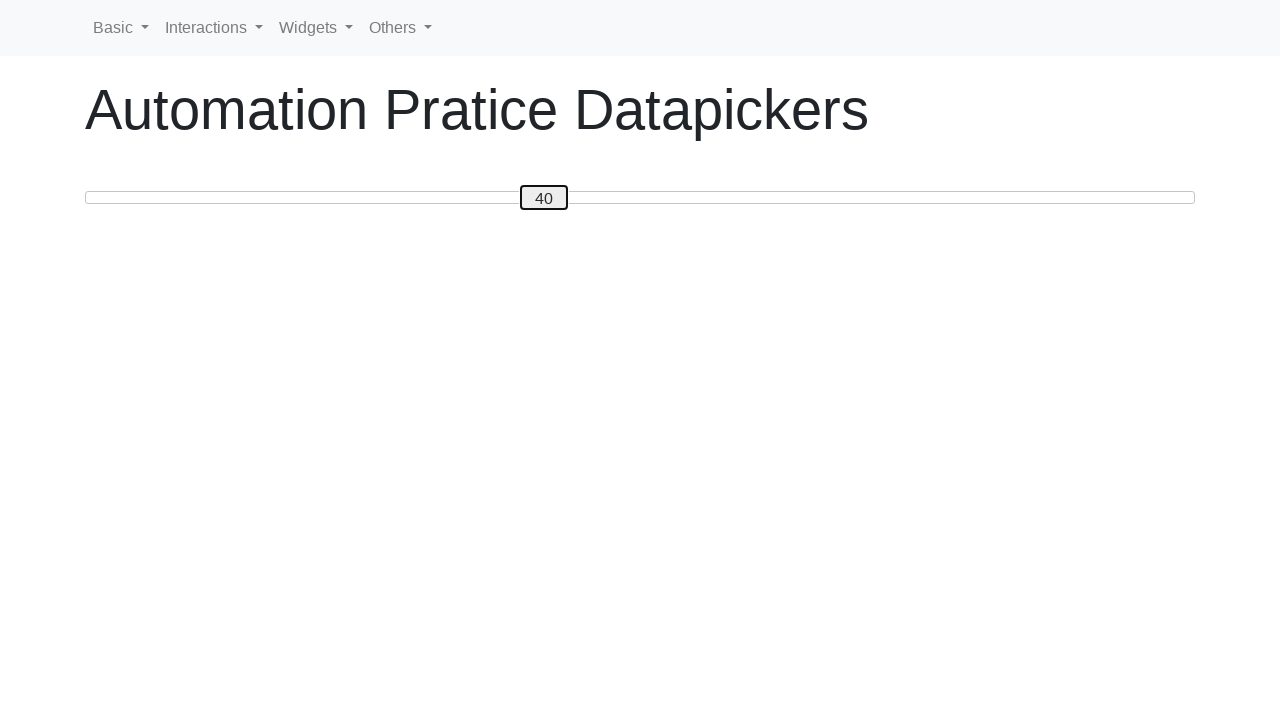

Retrieved slider handle text: 40
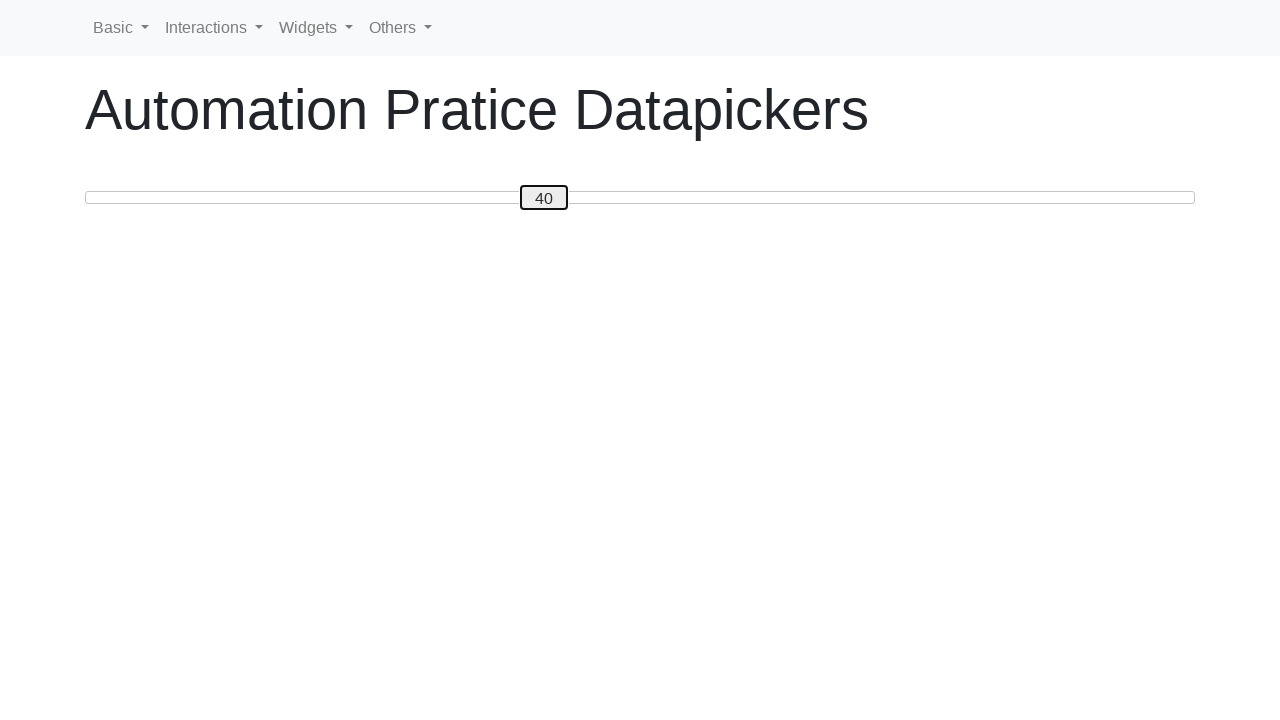

Pressed ArrowRight to move slider towards target value 50 on #custom-handle
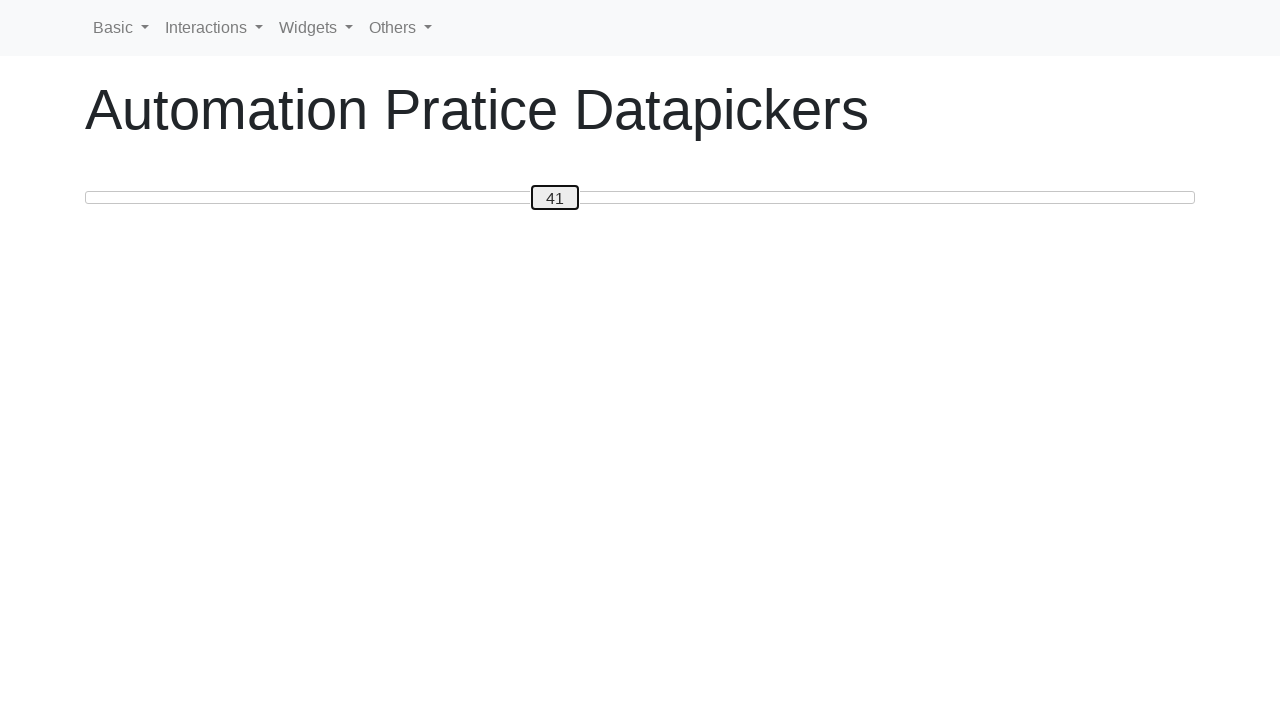

Retrieved slider handle text: 41
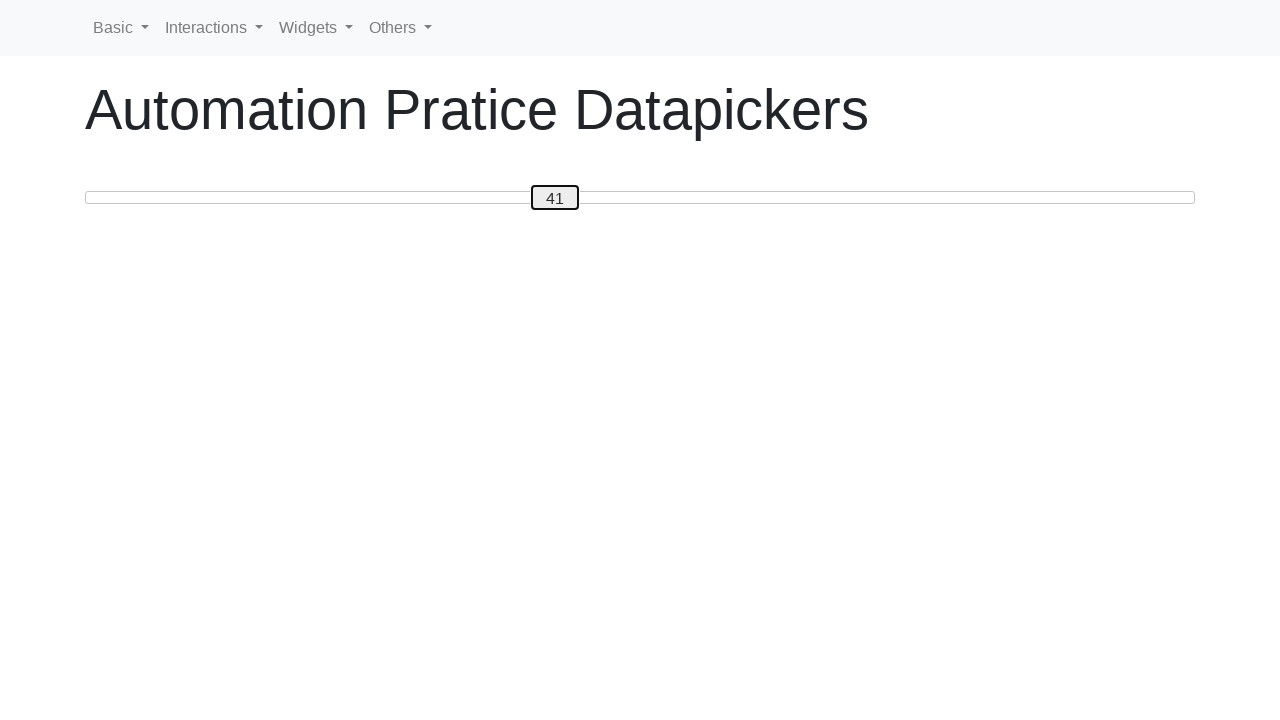

Pressed ArrowRight to move slider towards target value 50 on #custom-handle
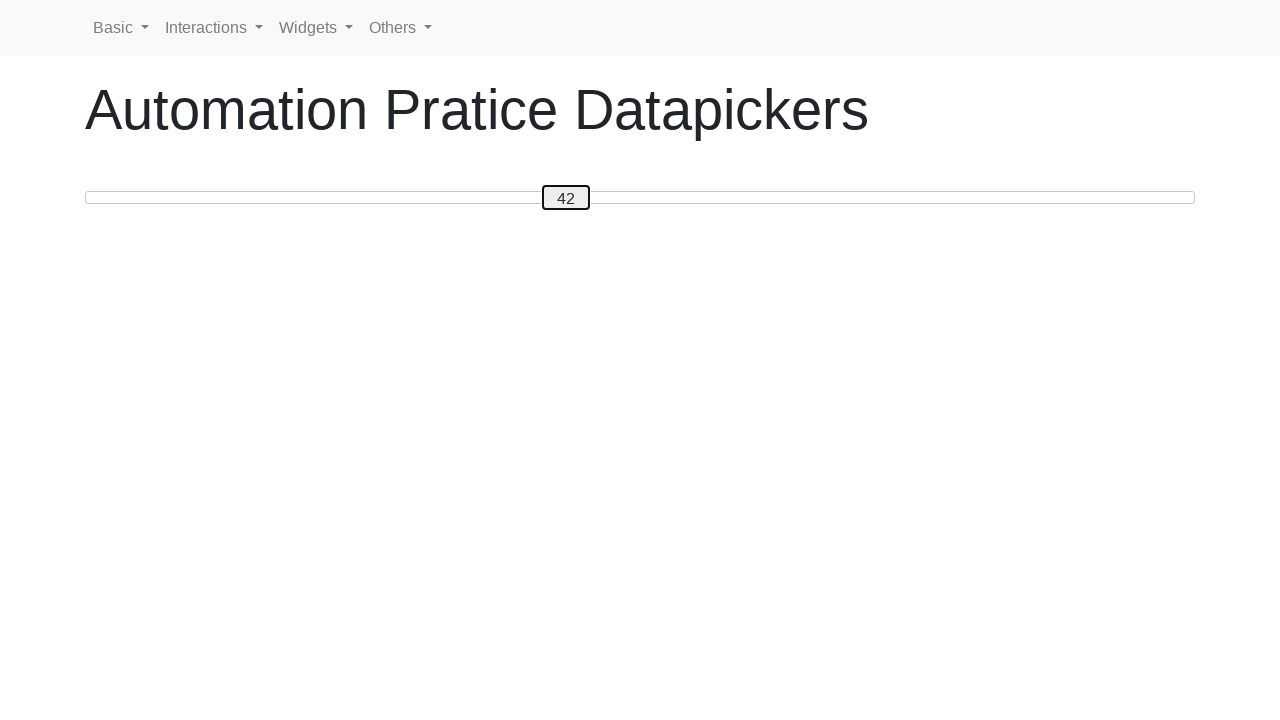

Retrieved slider handle text: 42
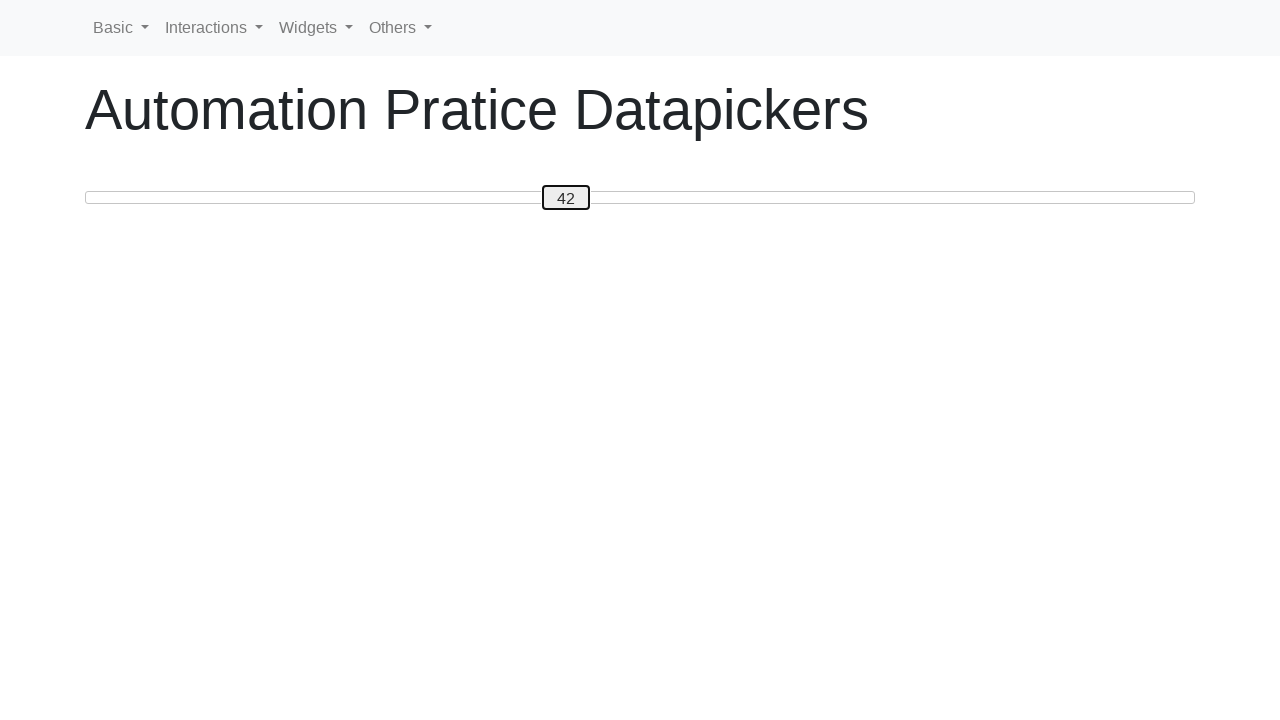

Pressed ArrowRight to move slider towards target value 50 on #custom-handle
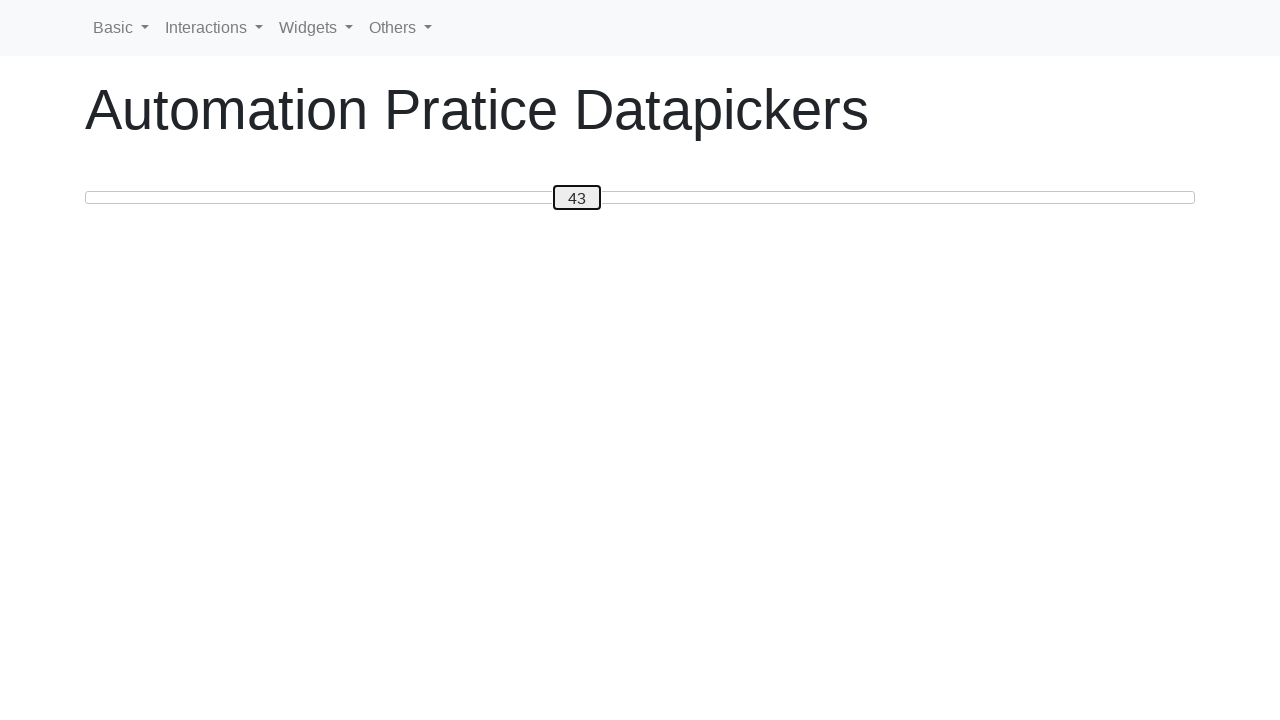

Retrieved slider handle text: 43
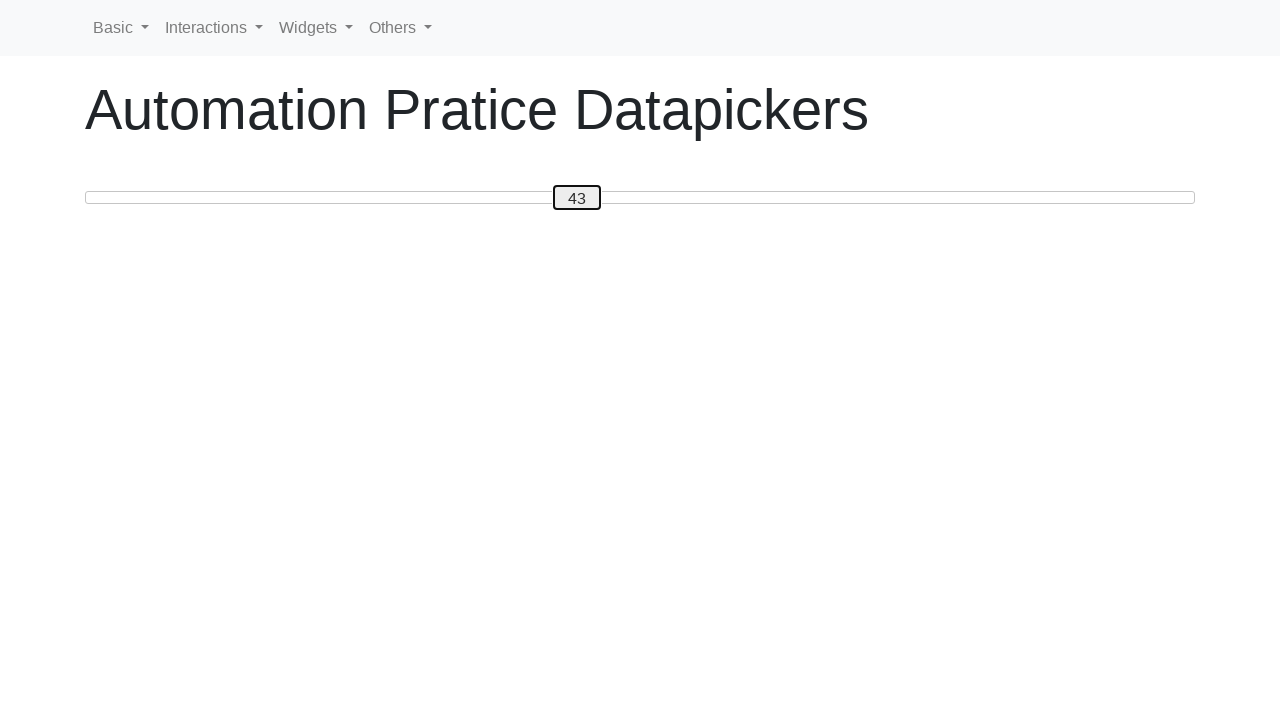

Pressed ArrowRight to move slider towards target value 50 on #custom-handle
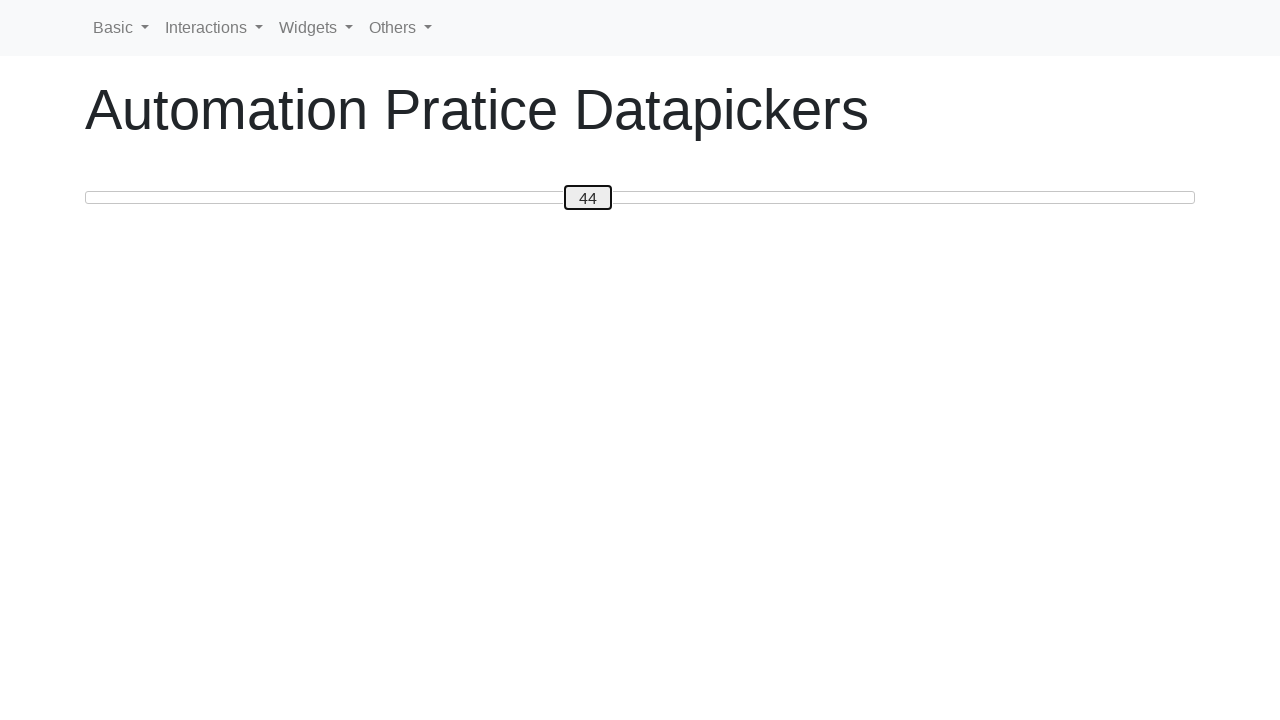

Retrieved slider handle text: 44
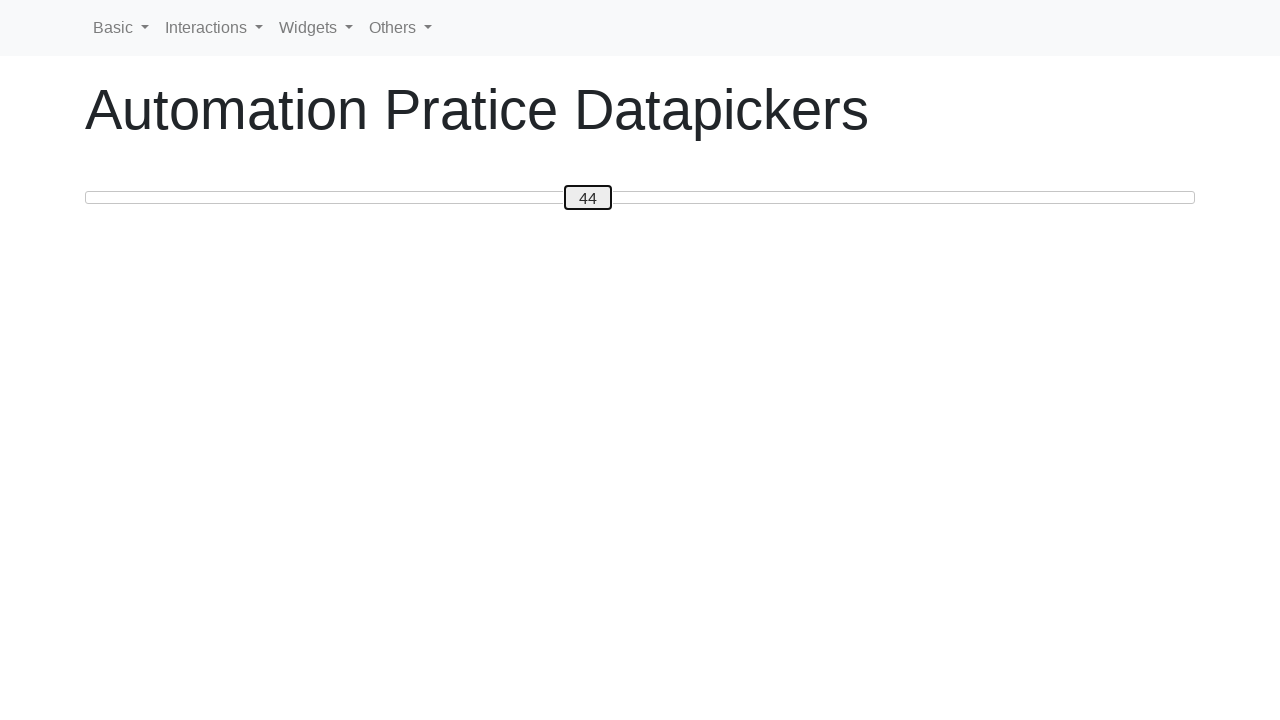

Pressed ArrowRight to move slider towards target value 50 on #custom-handle
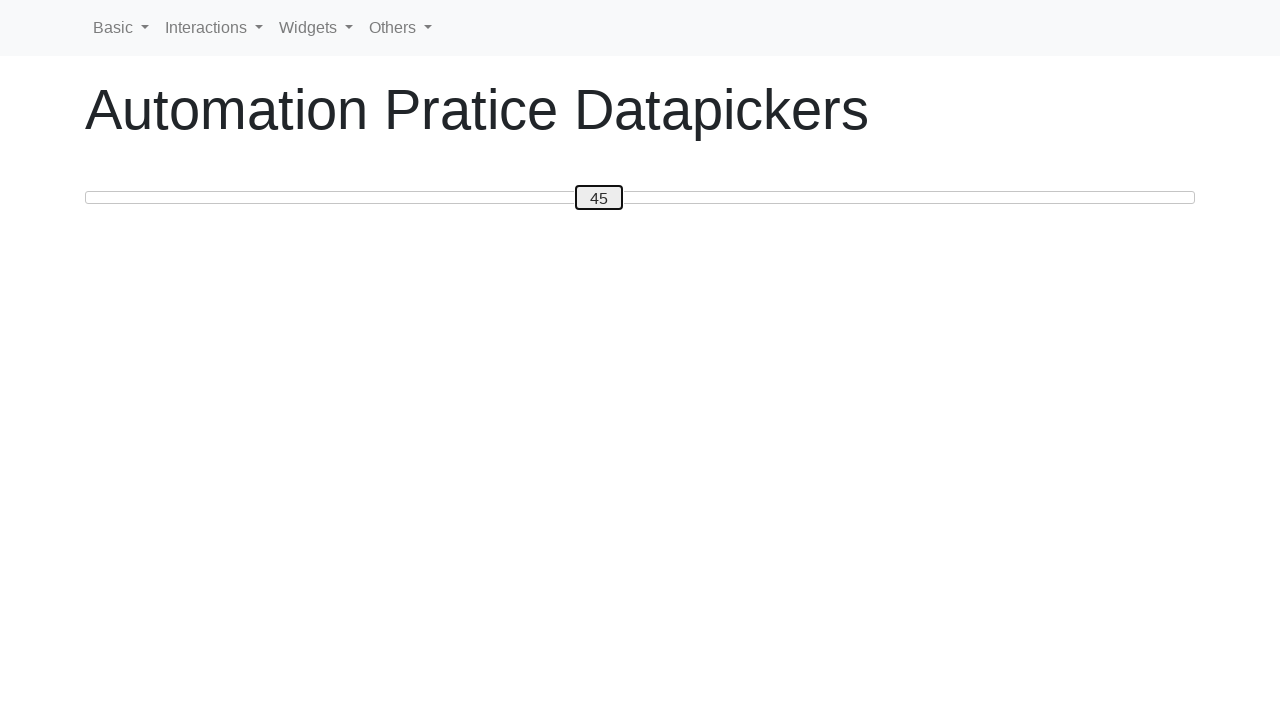

Retrieved slider handle text: 45
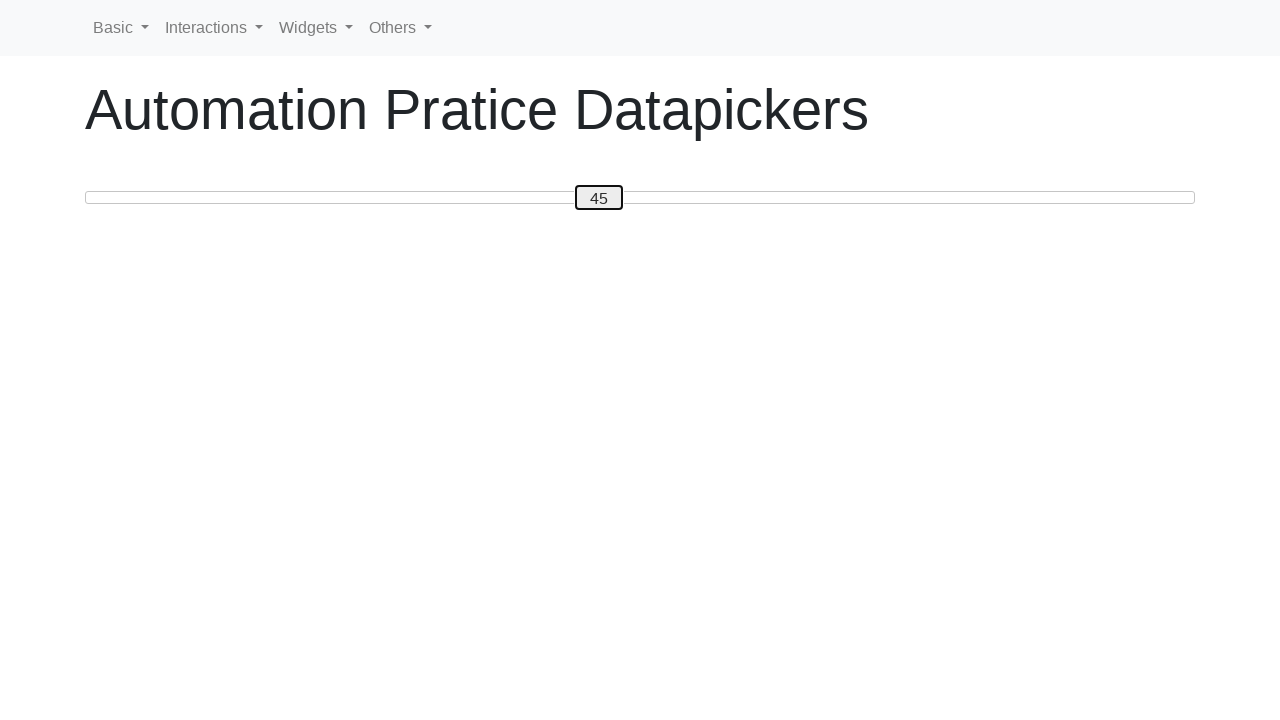

Pressed ArrowRight to move slider towards target value 50 on #custom-handle
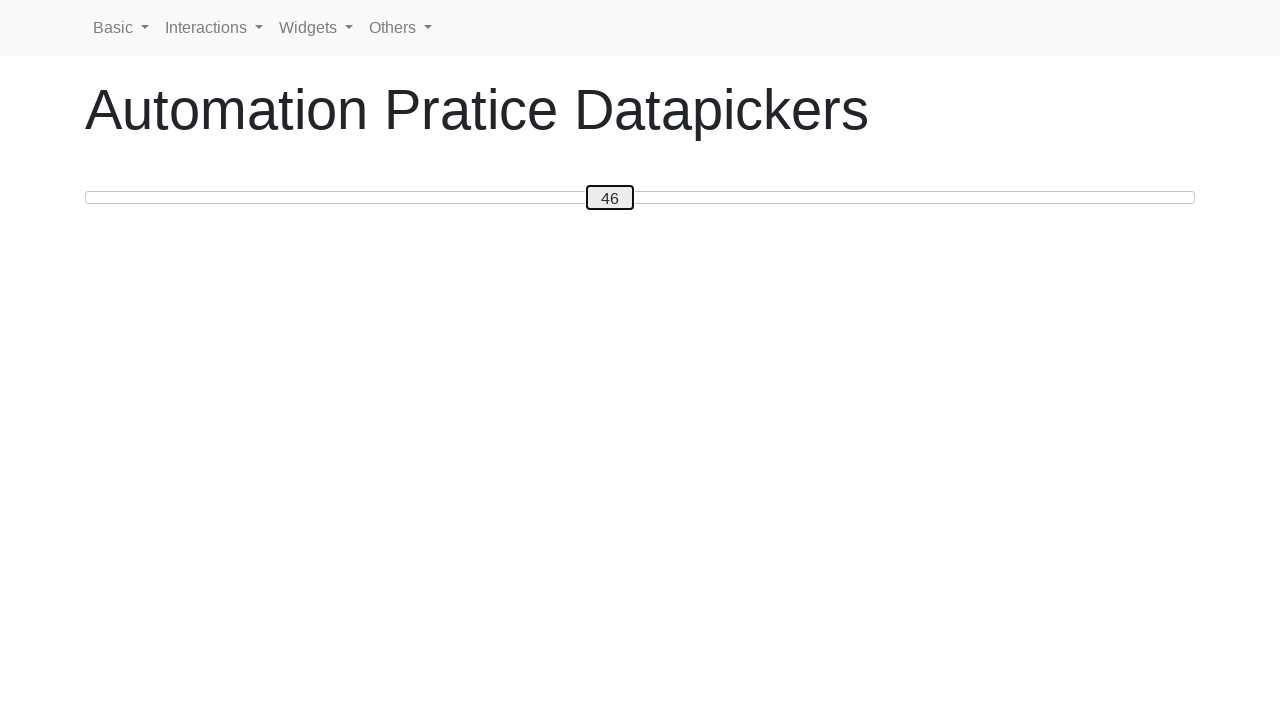

Retrieved slider handle text: 46
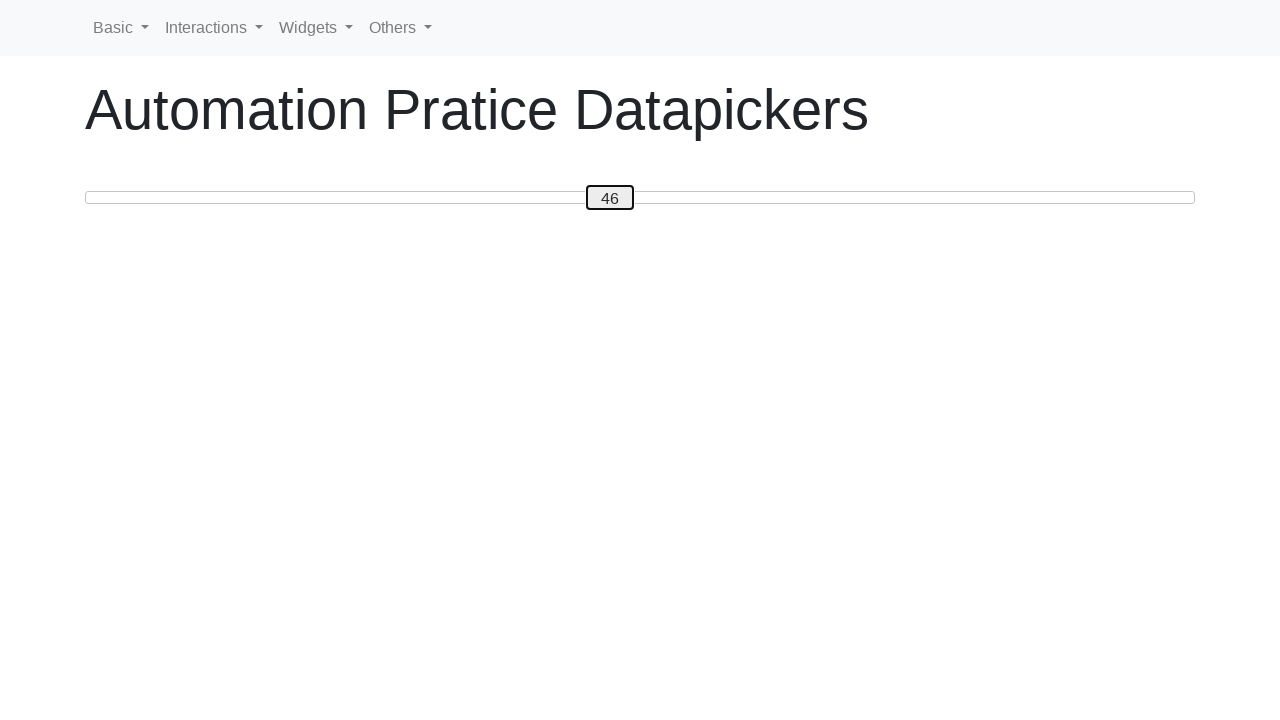

Pressed ArrowRight to move slider towards target value 50 on #custom-handle
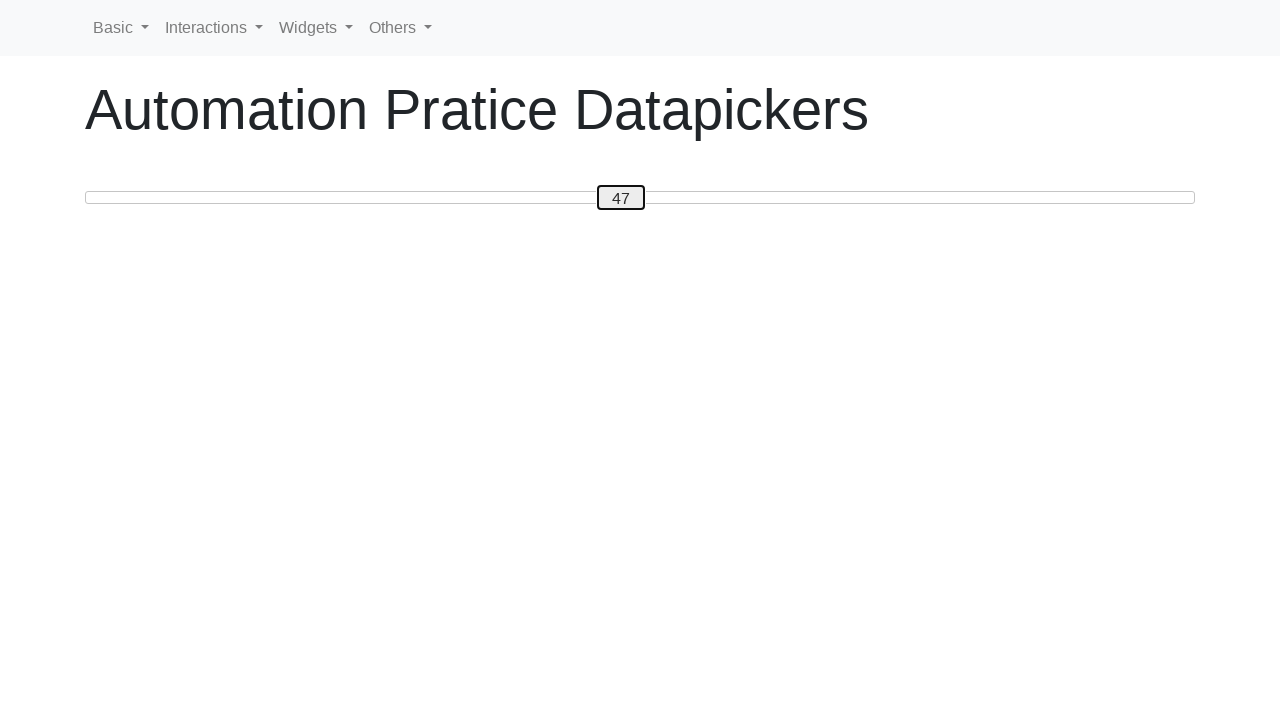

Retrieved slider handle text: 47
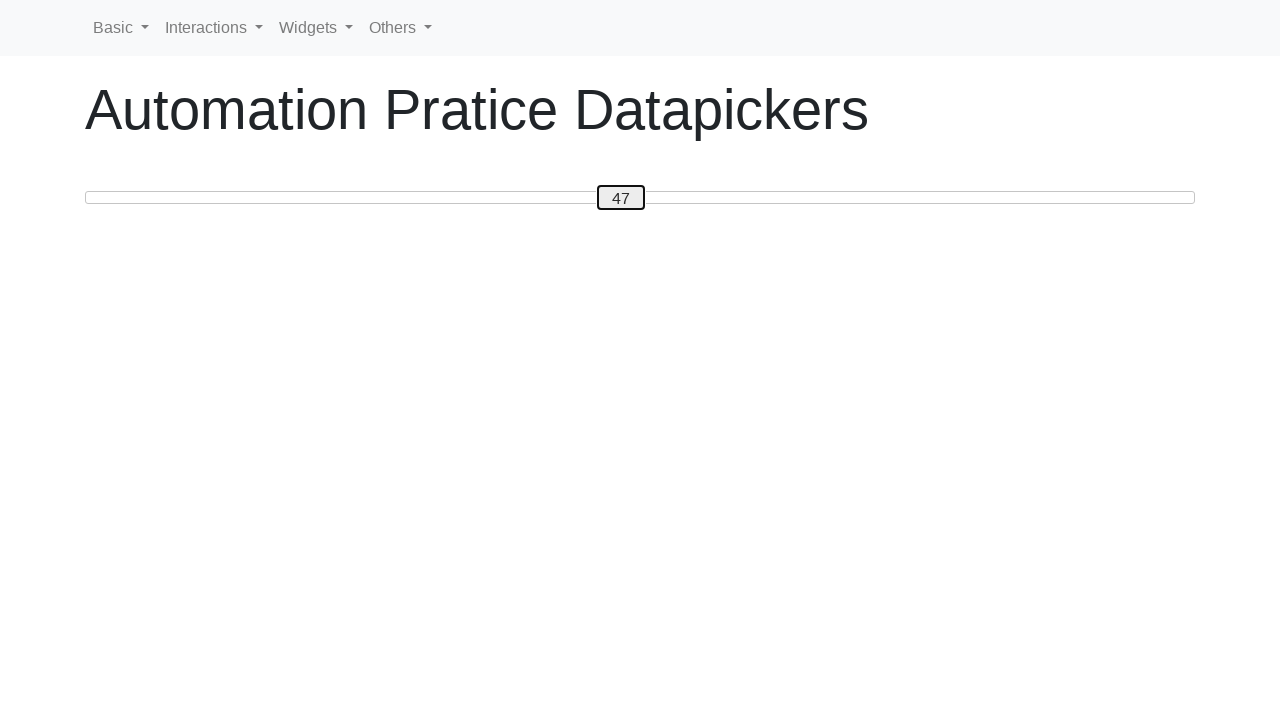

Pressed ArrowRight to move slider towards target value 50 on #custom-handle
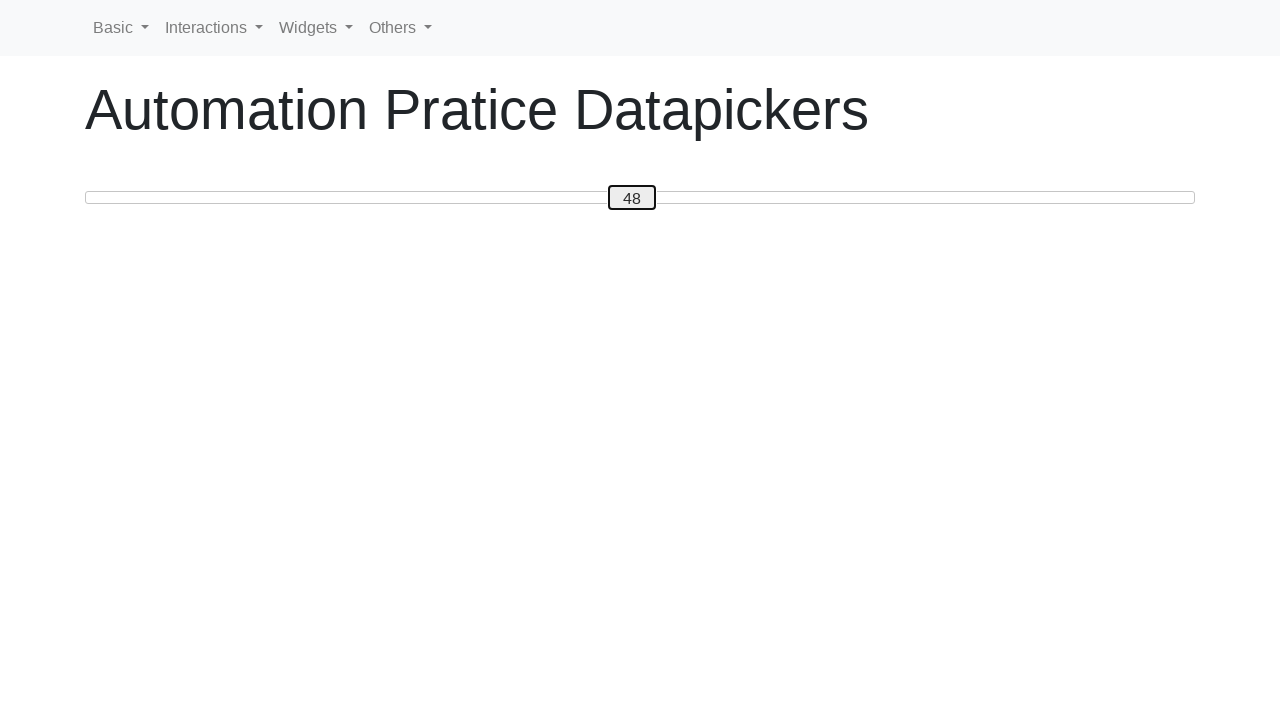

Retrieved slider handle text: 48
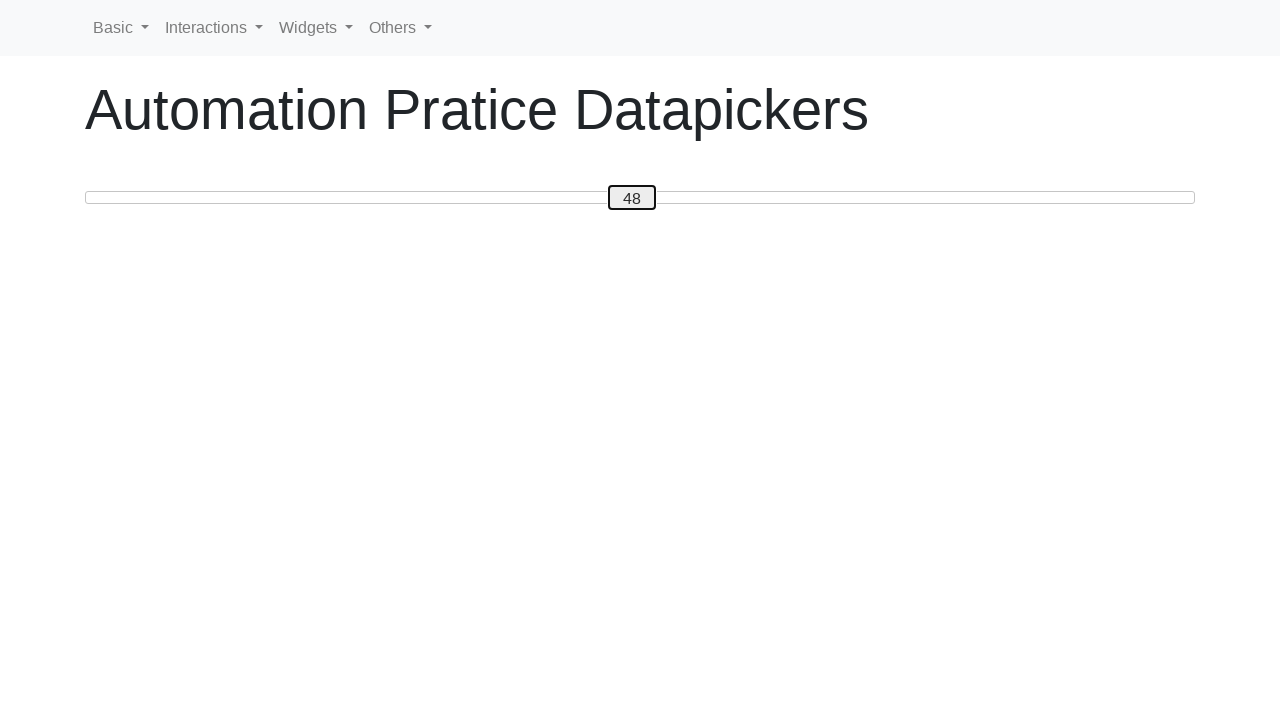

Pressed ArrowRight to move slider towards target value 50 on #custom-handle
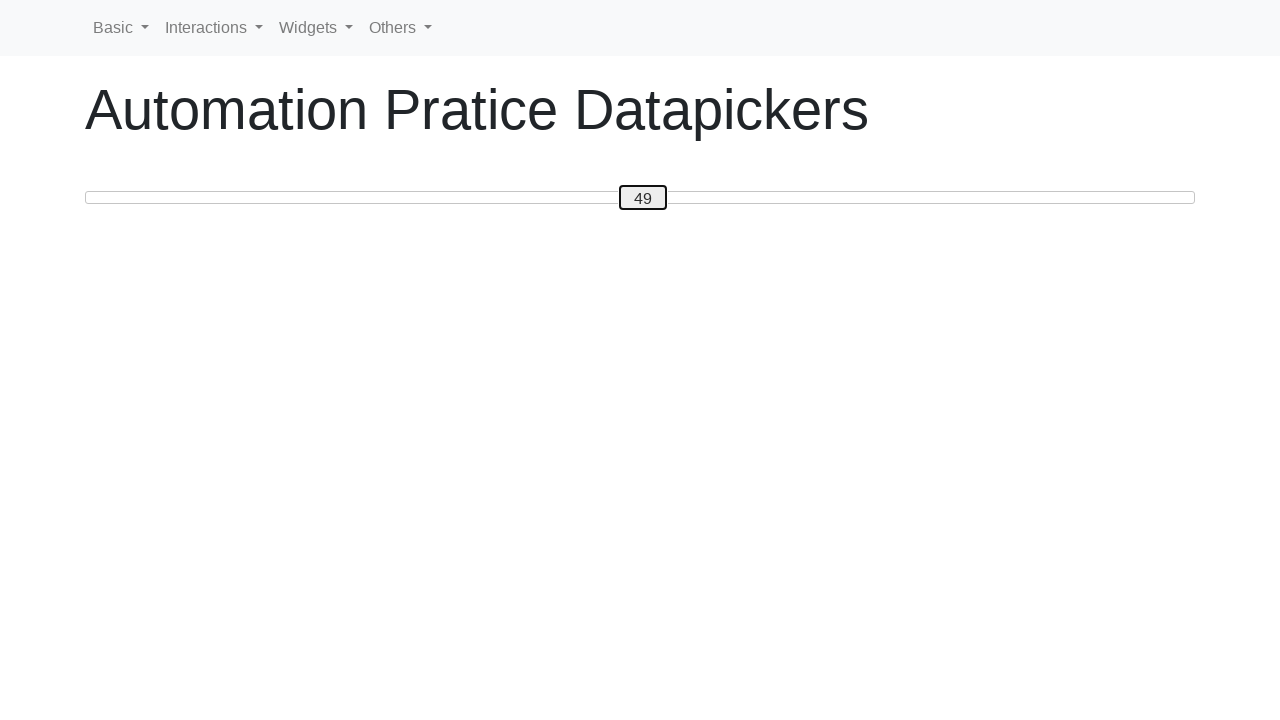

Retrieved slider handle text: 49
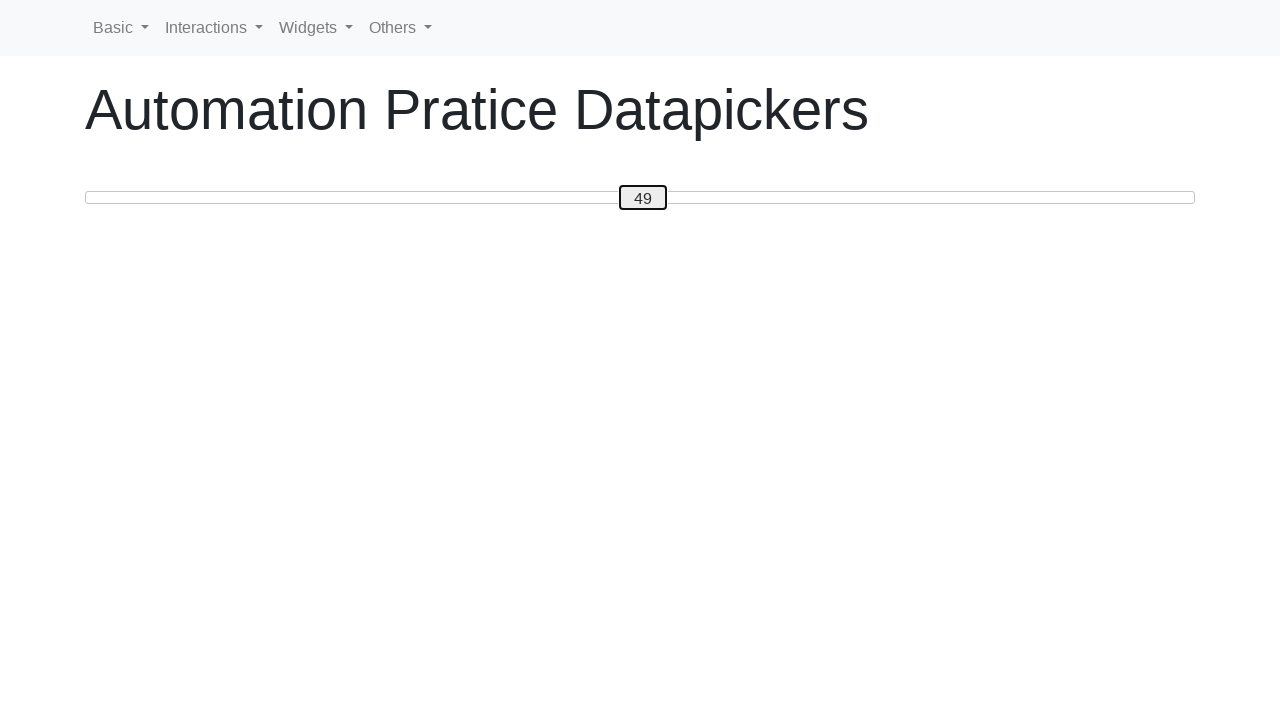

Pressed ArrowRight to move slider towards target value 50 on #custom-handle
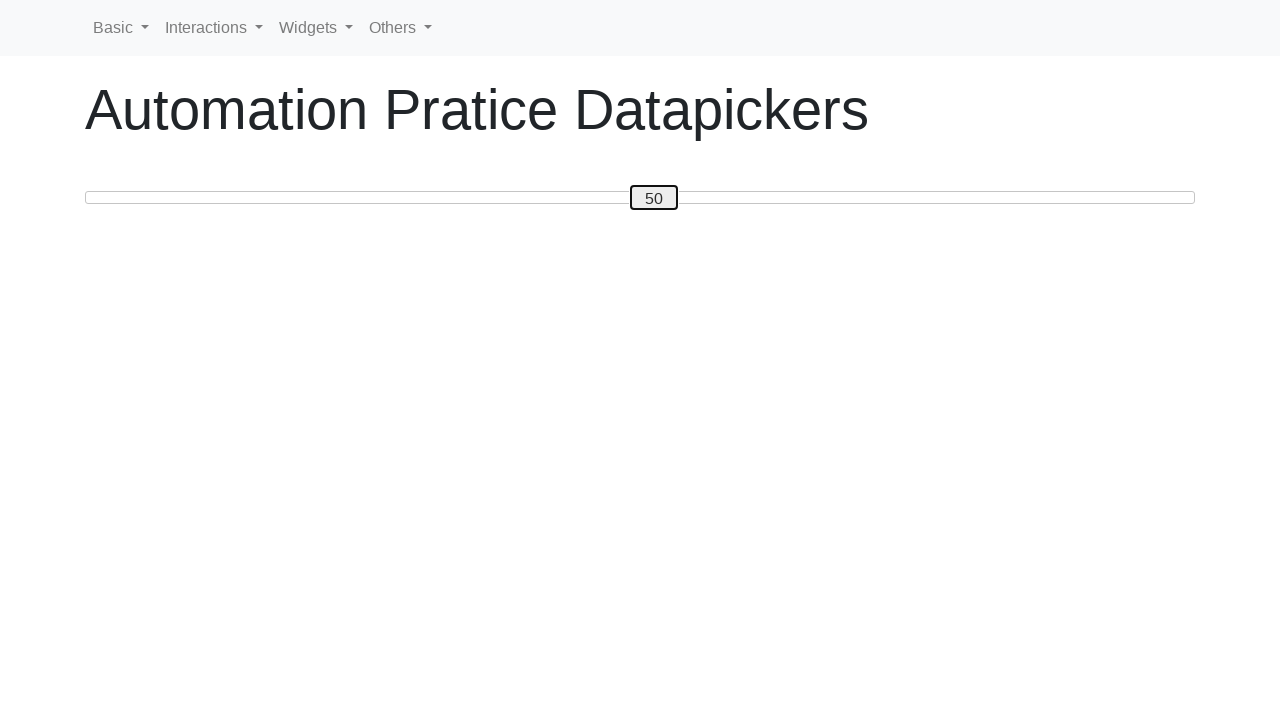

Retrieved slider handle text: 50
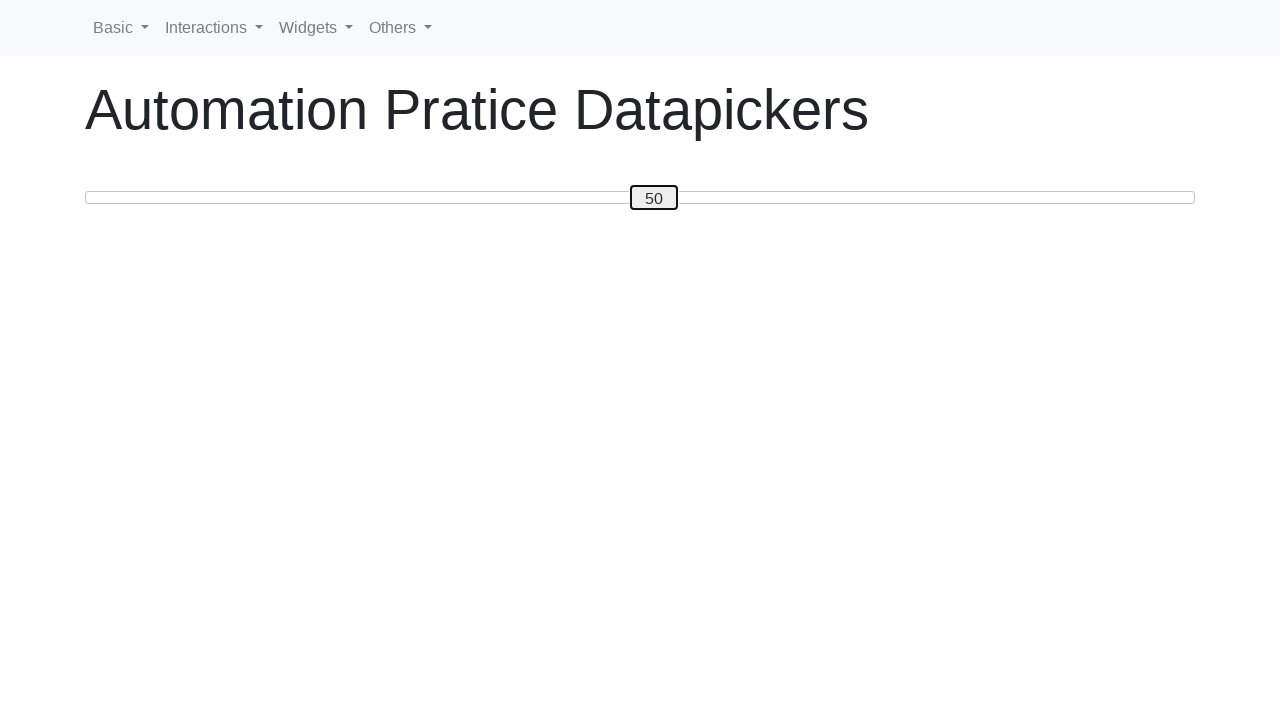

Verified slider is positioned at target value 50
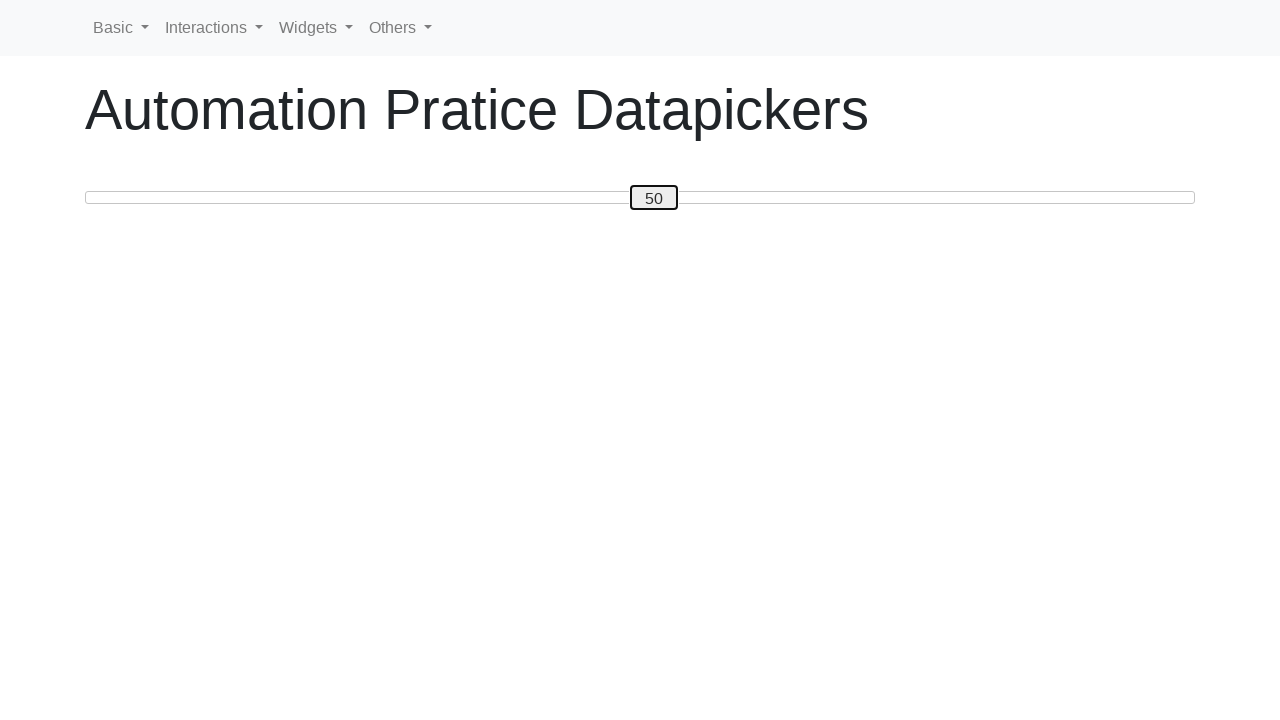

Retrieved slider handle text: 50
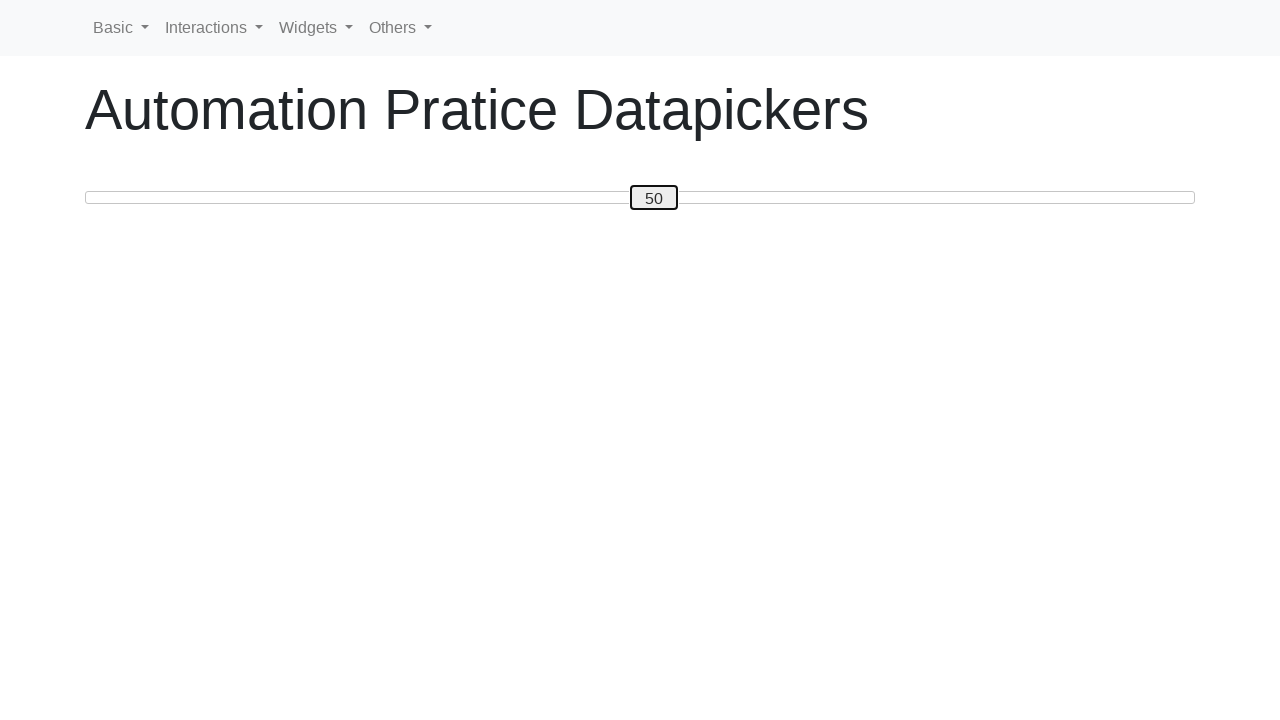

Pressed ArrowRight to move slider towards target value 80 on #custom-handle
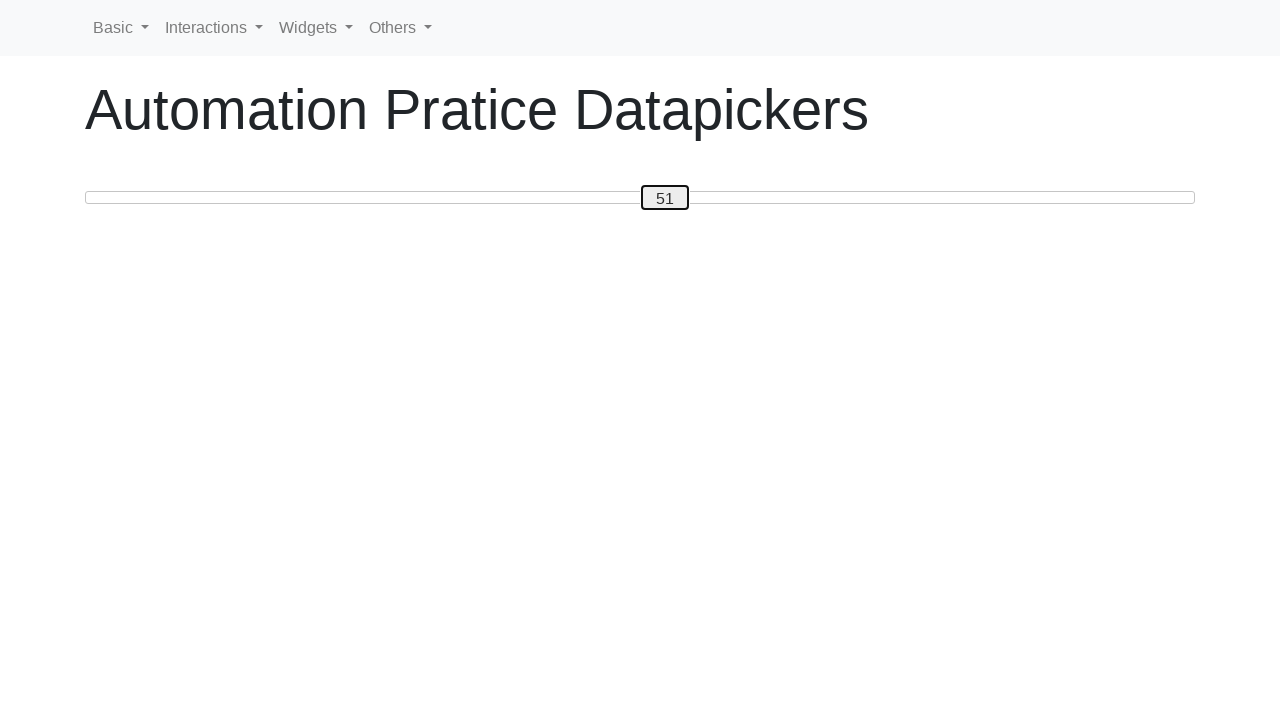

Retrieved slider handle text: 51
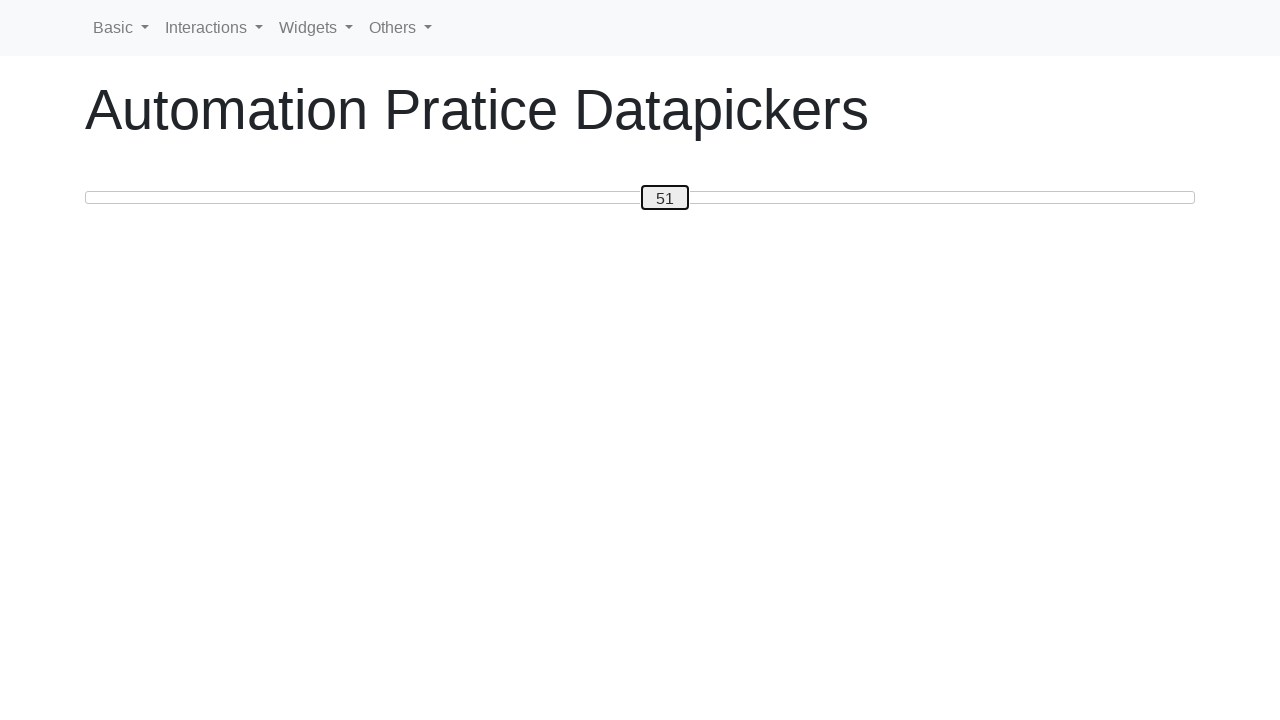

Pressed ArrowRight to move slider towards target value 80 on #custom-handle
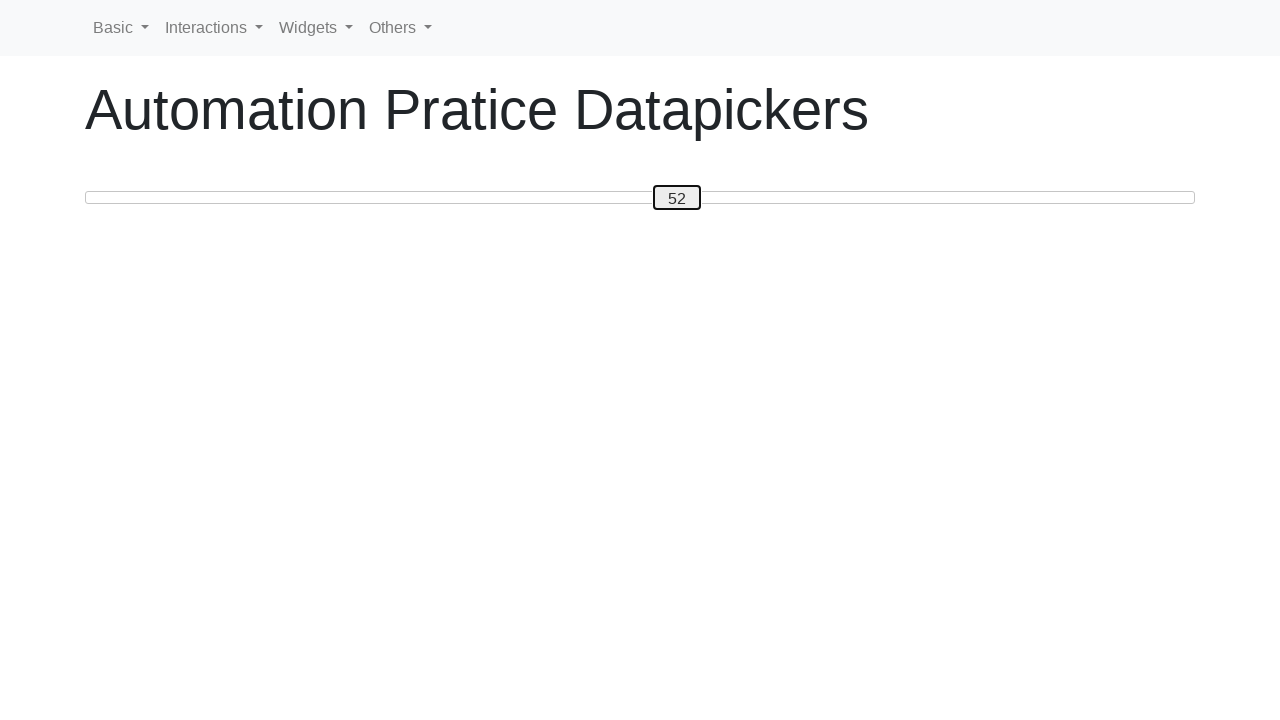

Retrieved slider handle text: 52
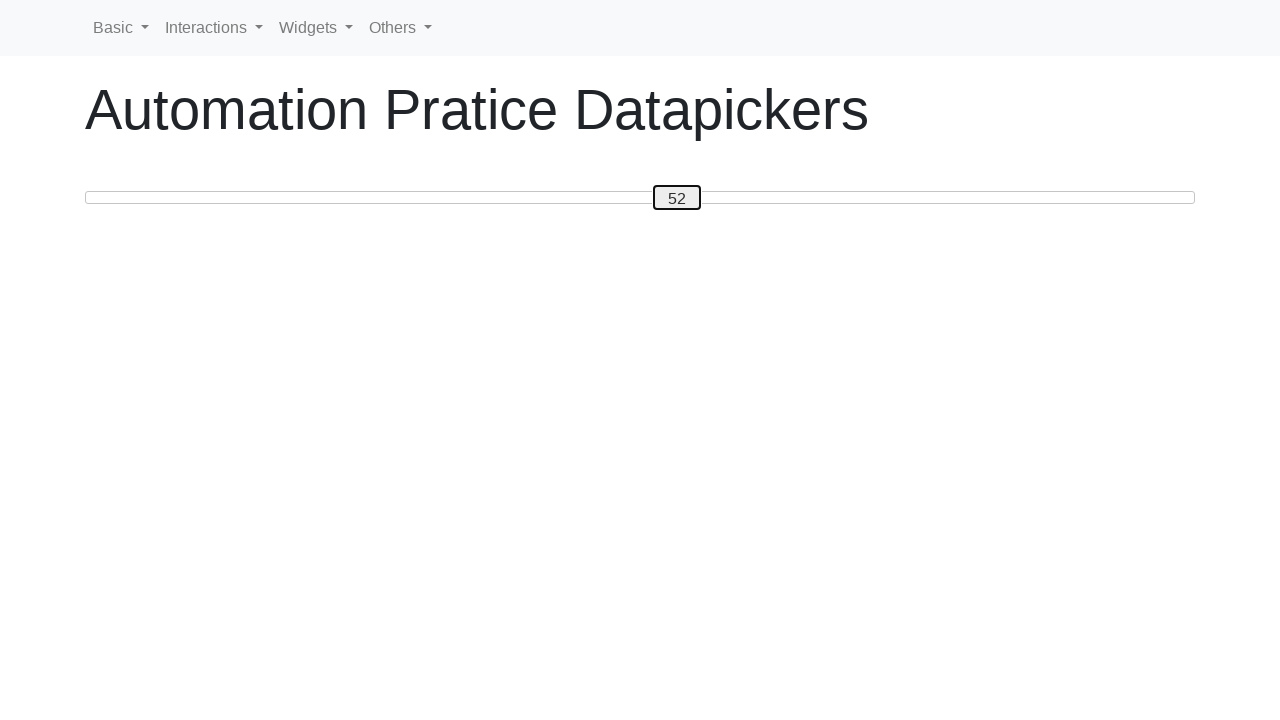

Pressed ArrowRight to move slider towards target value 80 on #custom-handle
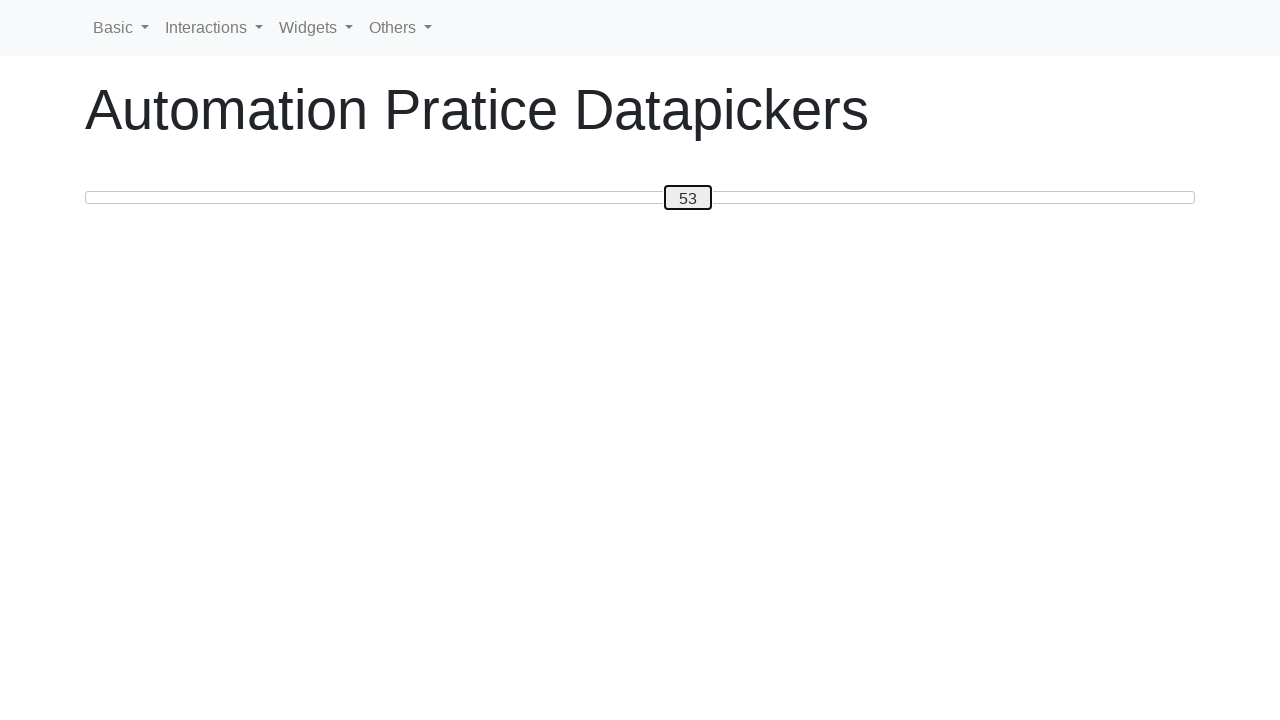

Retrieved slider handle text: 53
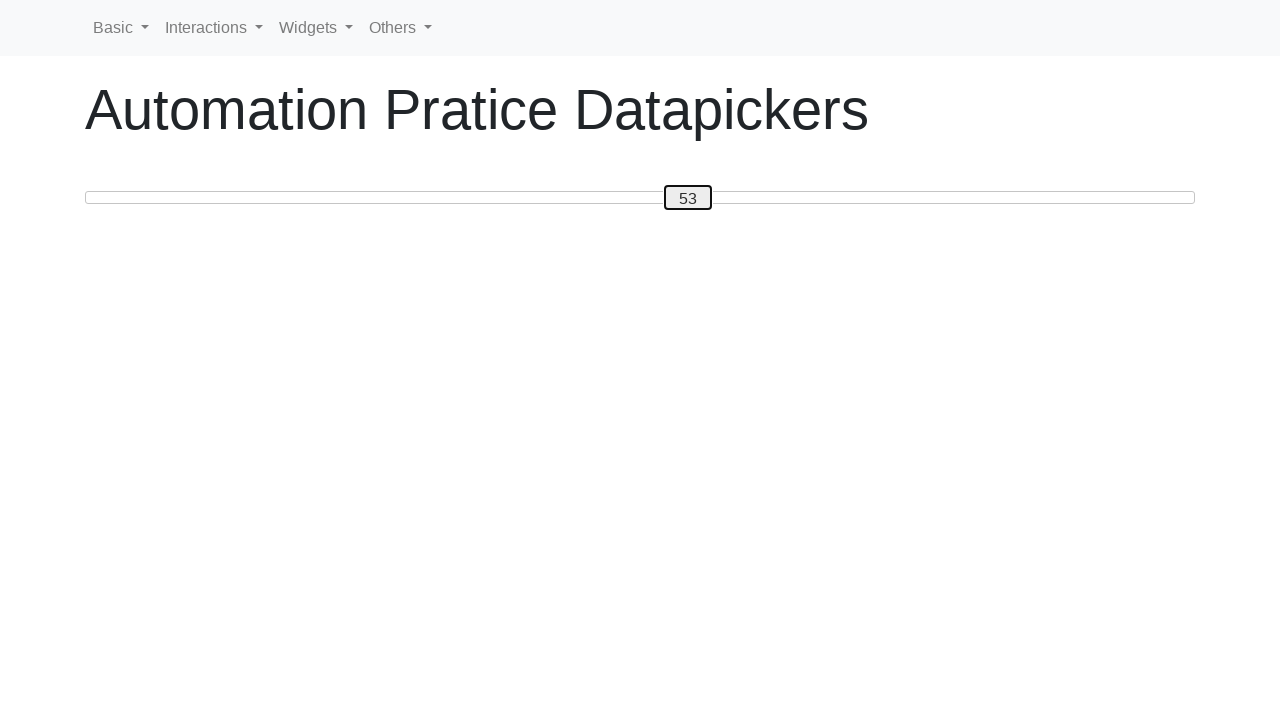

Pressed ArrowRight to move slider towards target value 80 on #custom-handle
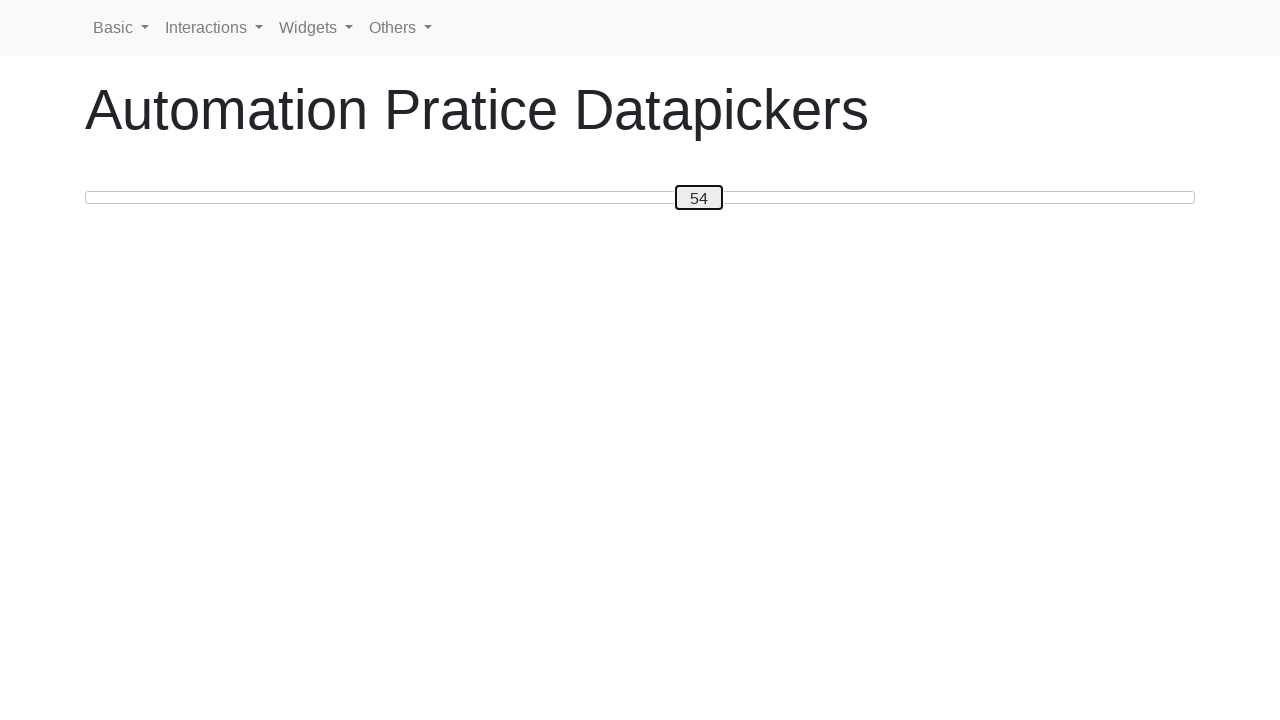

Retrieved slider handle text: 54
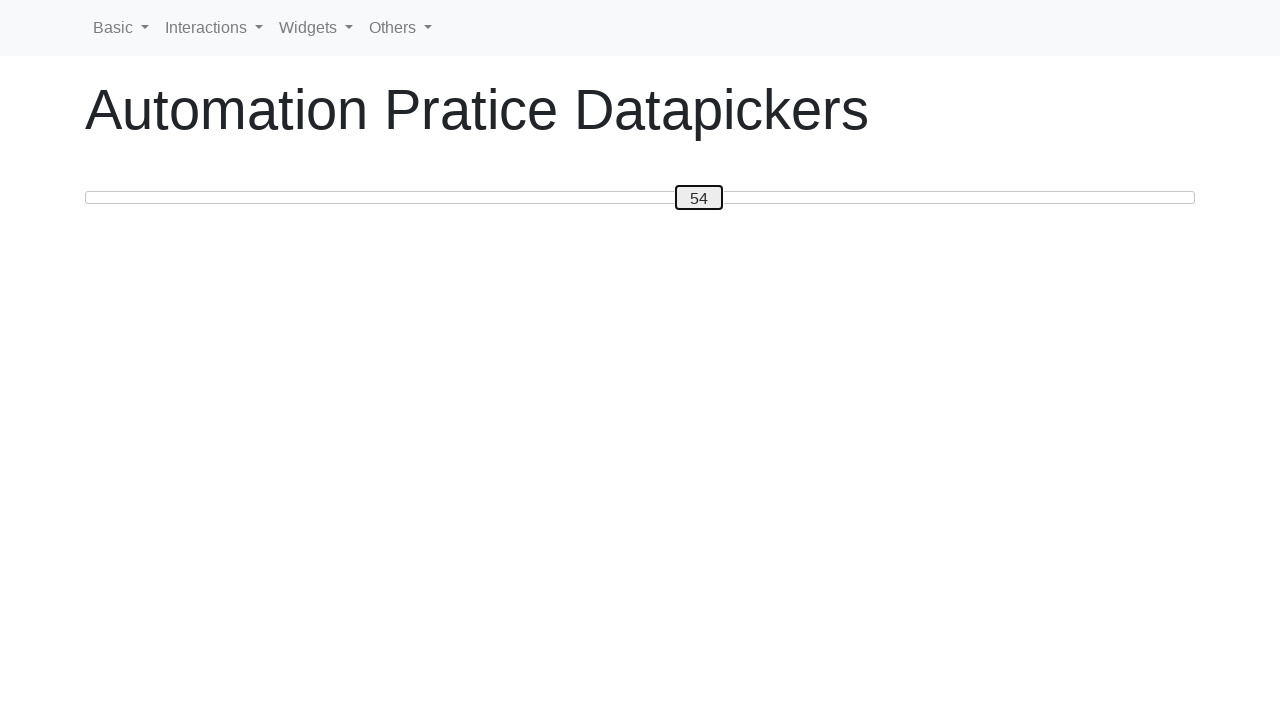

Pressed ArrowRight to move slider towards target value 80 on #custom-handle
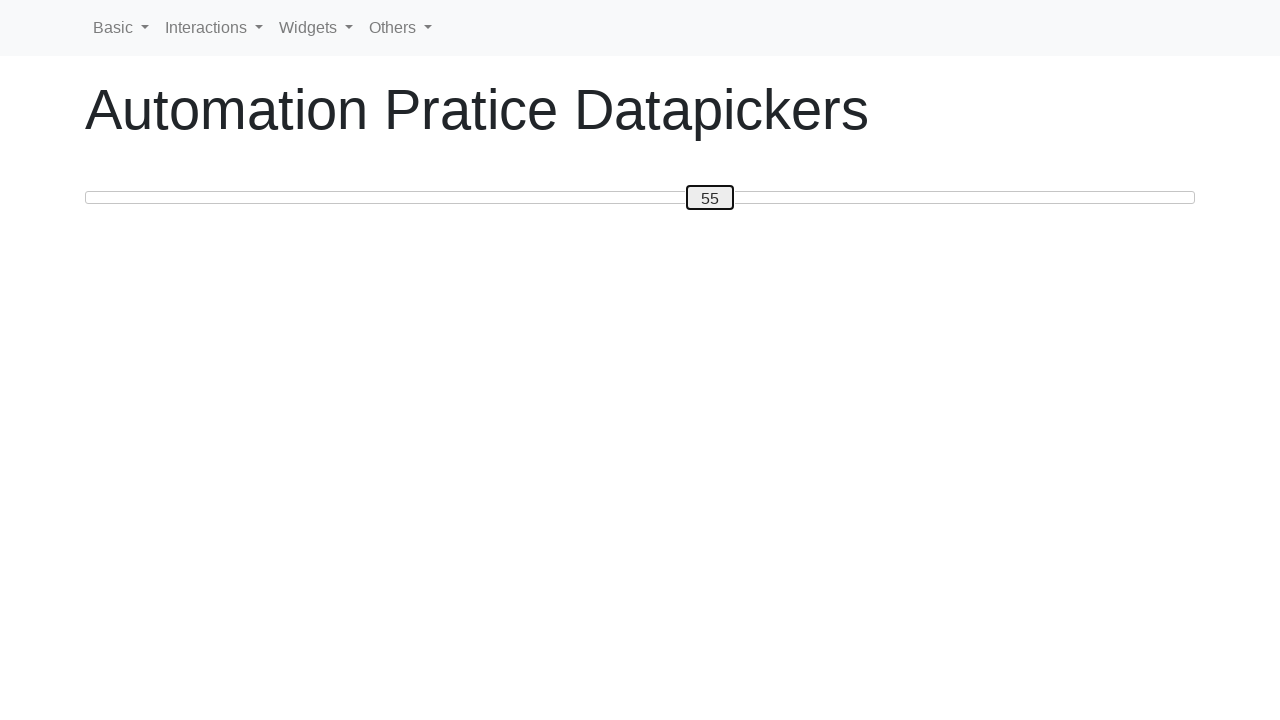

Retrieved slider handle text: 55
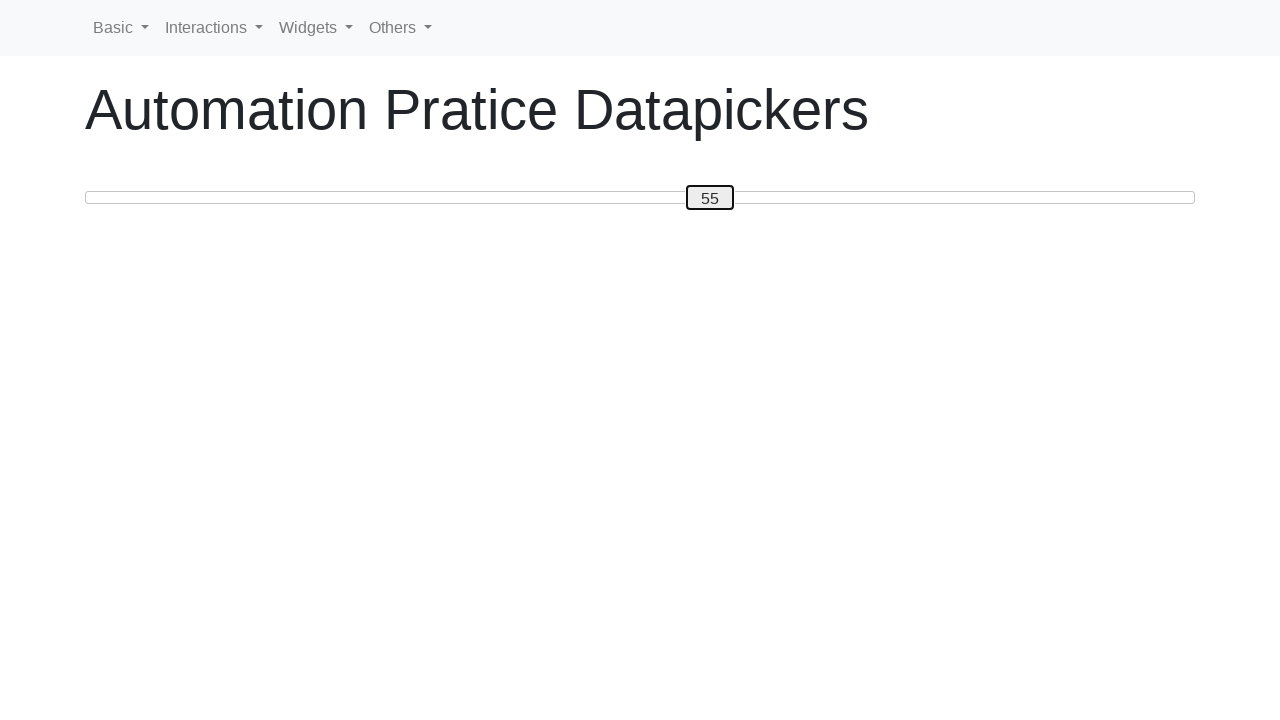

Pressed ArrowRight to move slider towards target value 80 on #custom-handle
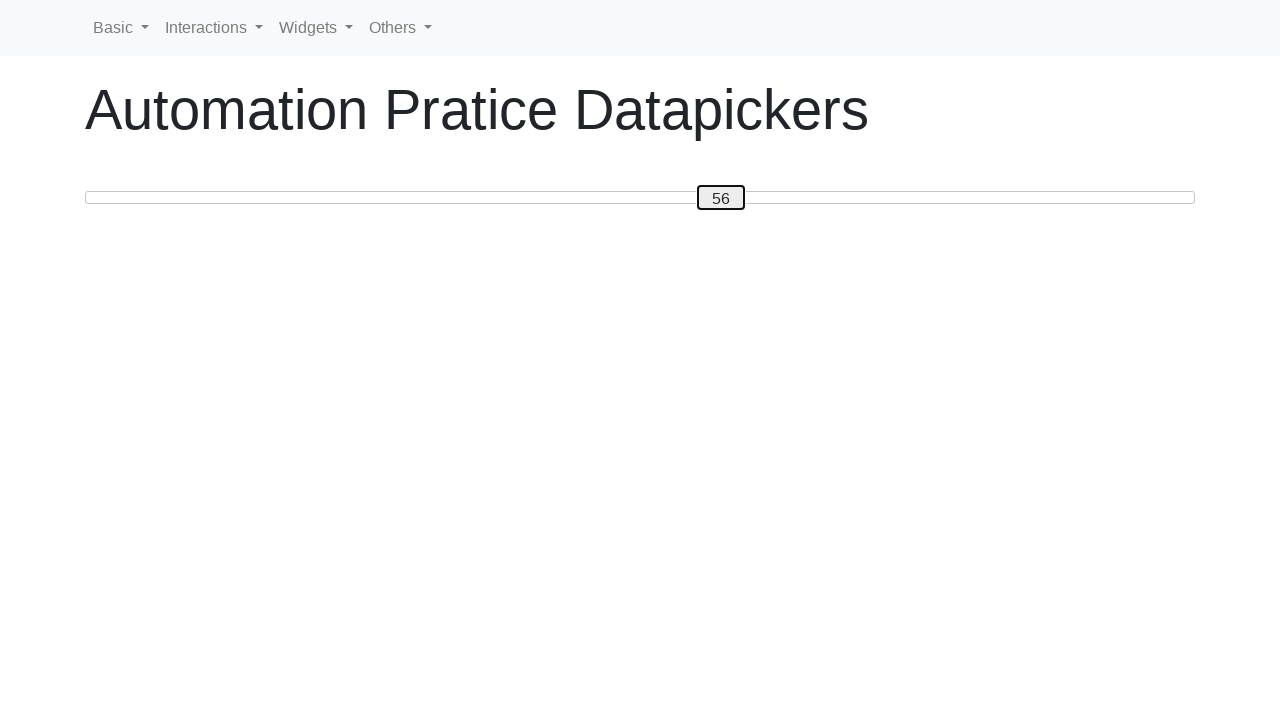

Retrieved slider handle text: 56
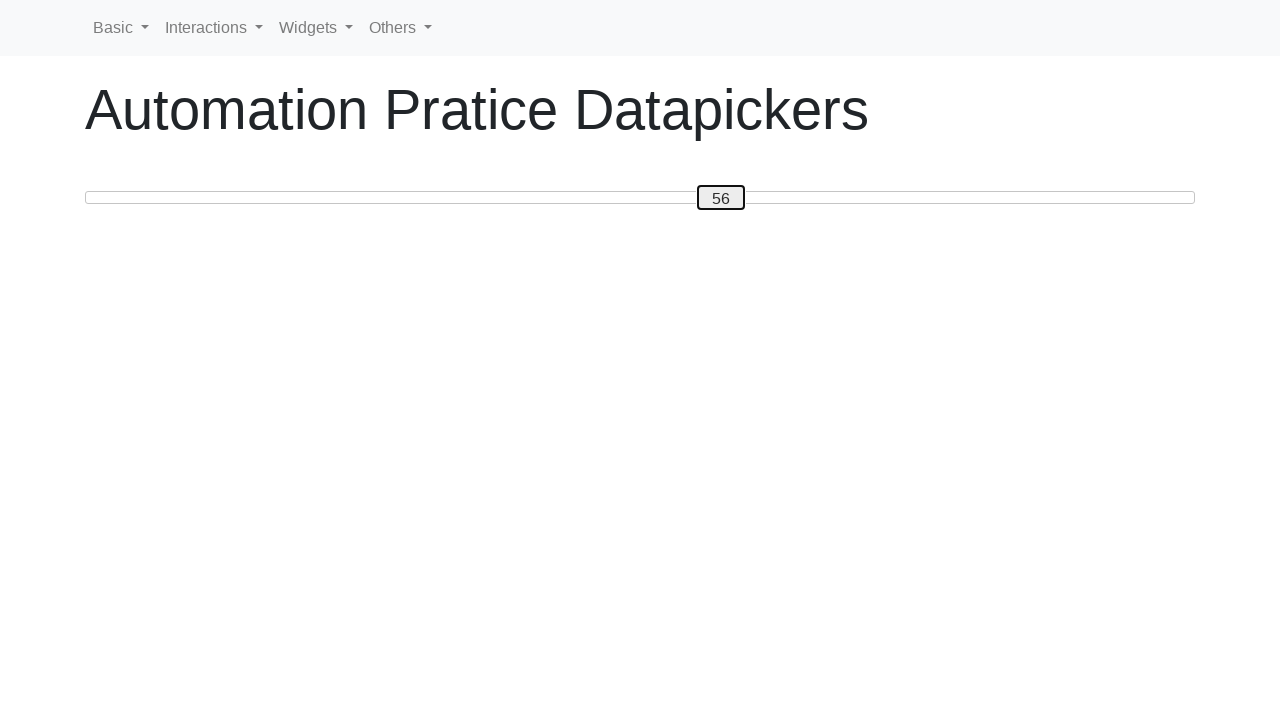

Pressed ArrowRight to move slider towards target value 80 on #custom-handle
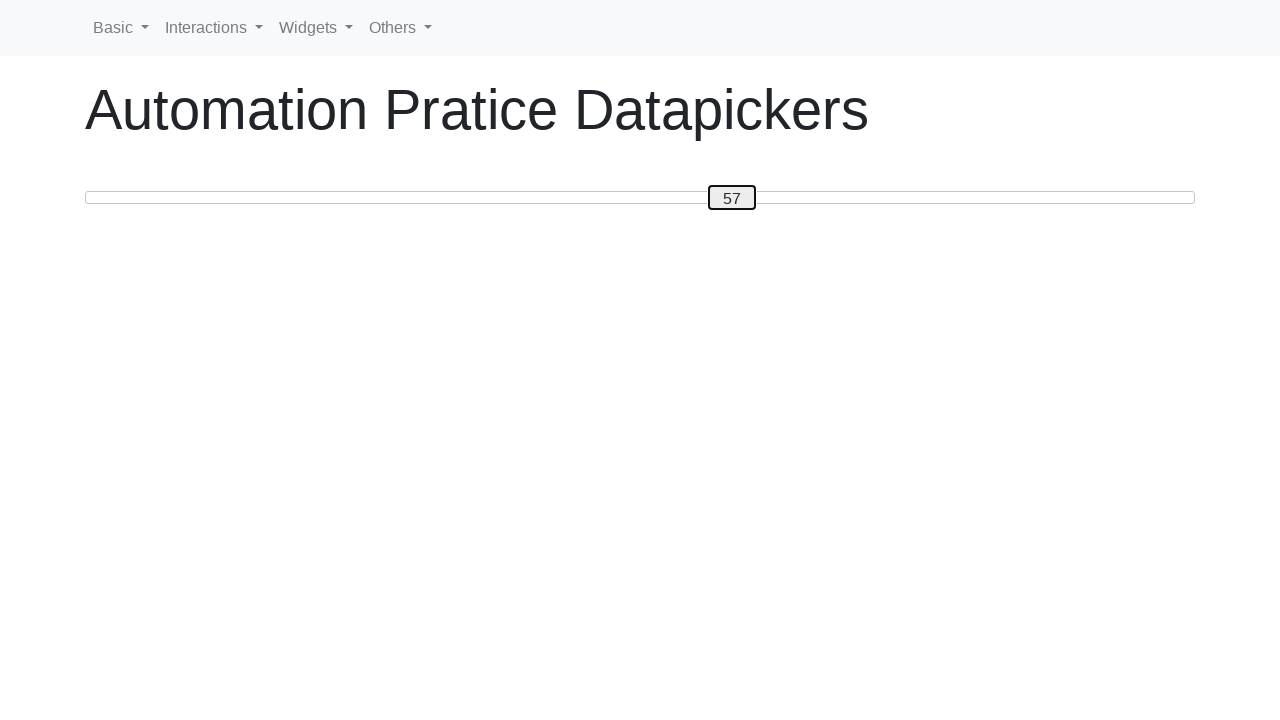

Retrieved slider handle text: 57
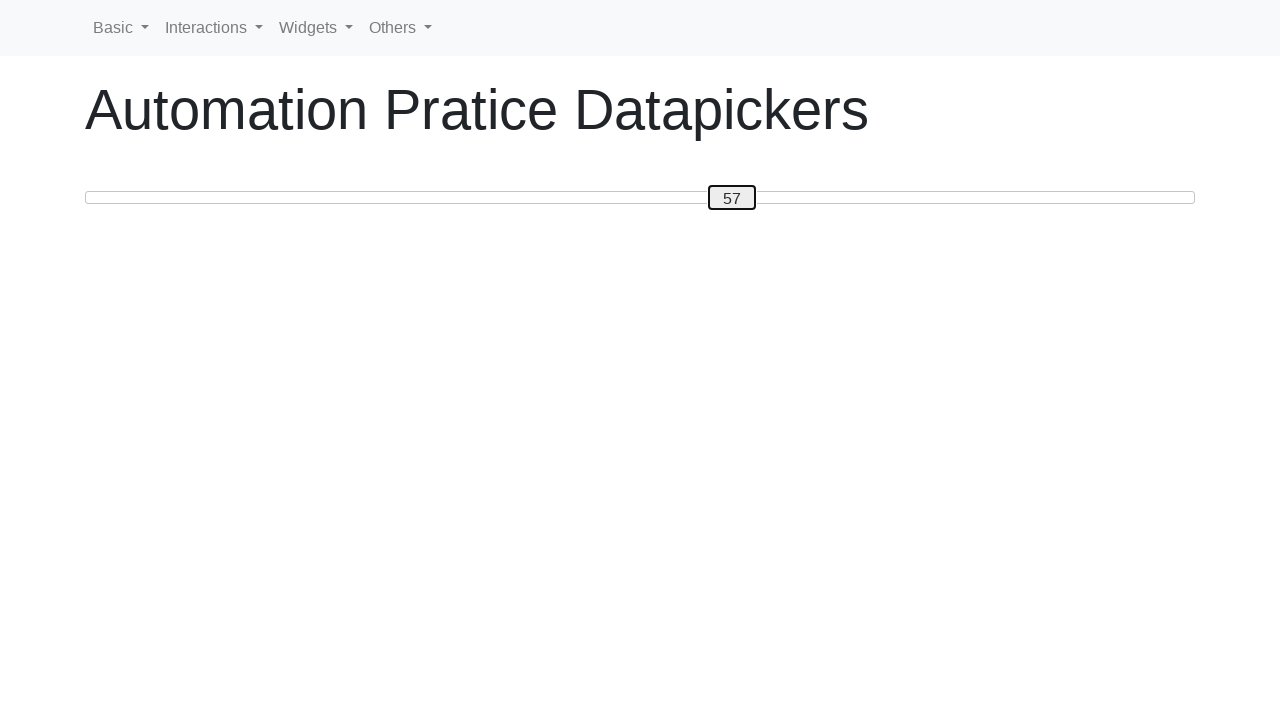

Pressed ArrowRight to move slider towards target value 80 on #custom-handle
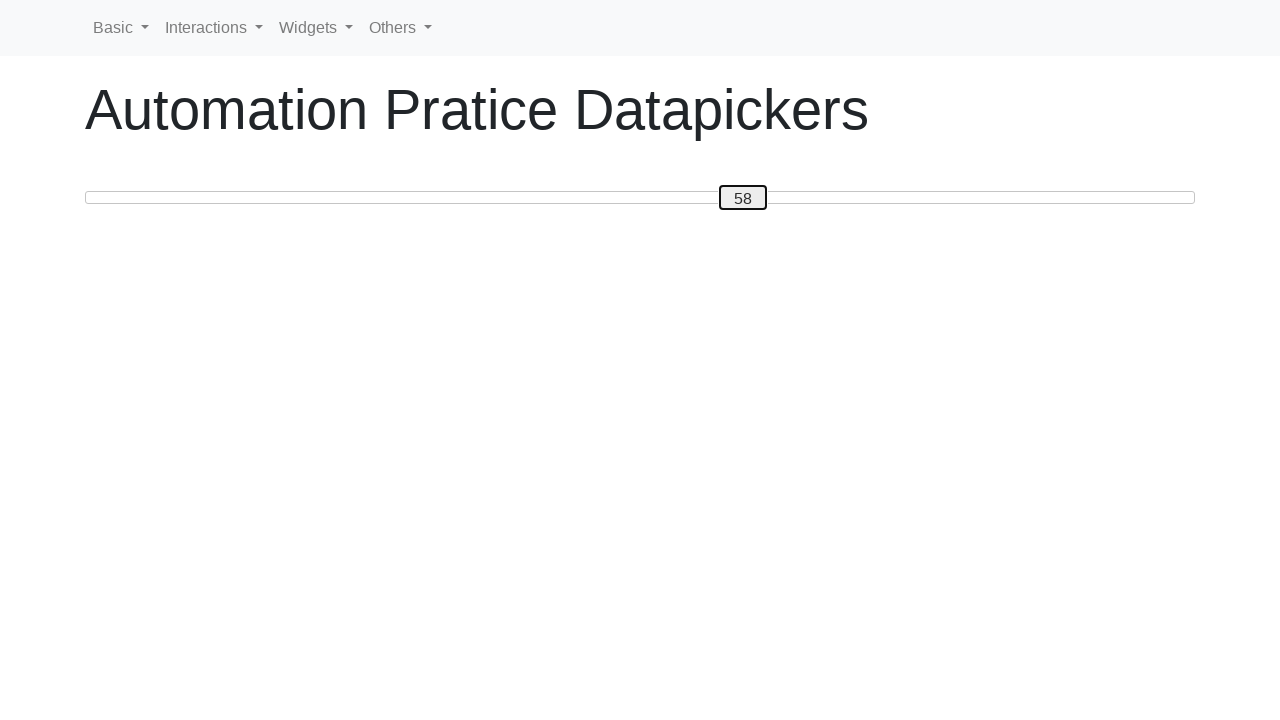

Retrieved slider handle text: 58
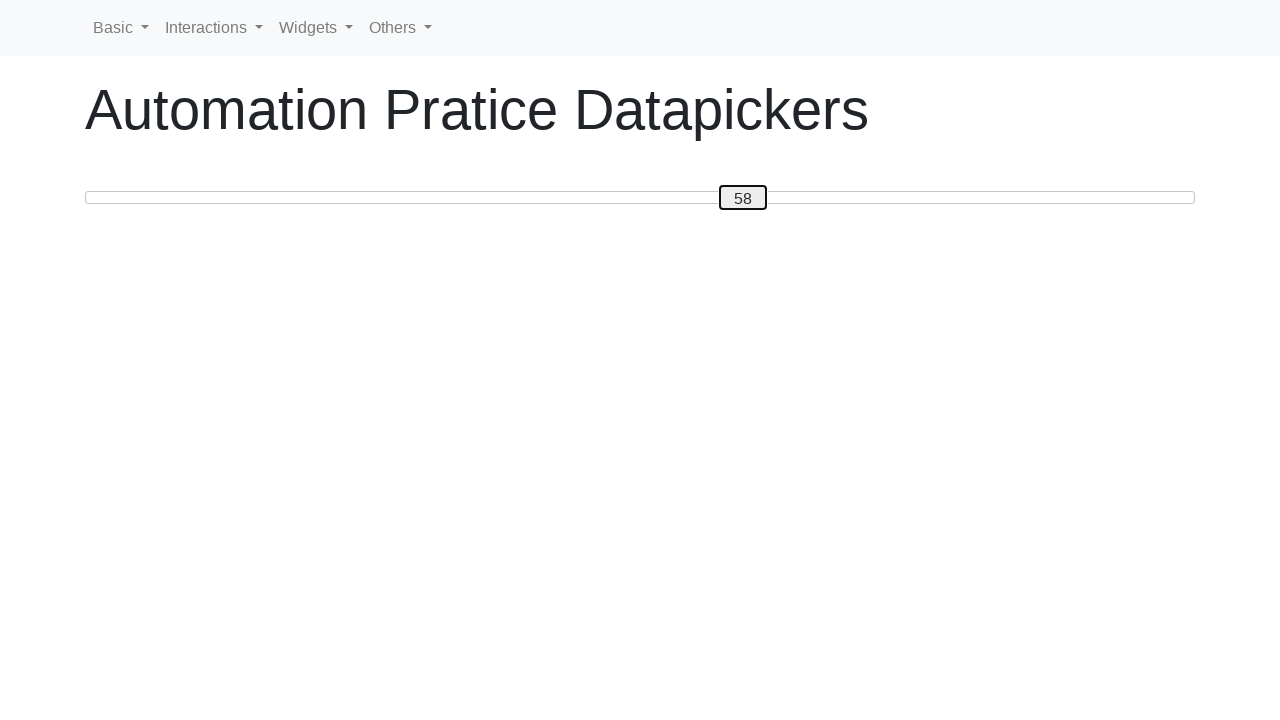

Pressed ArrowRight to move slider towards target value 80 on #custom-handle
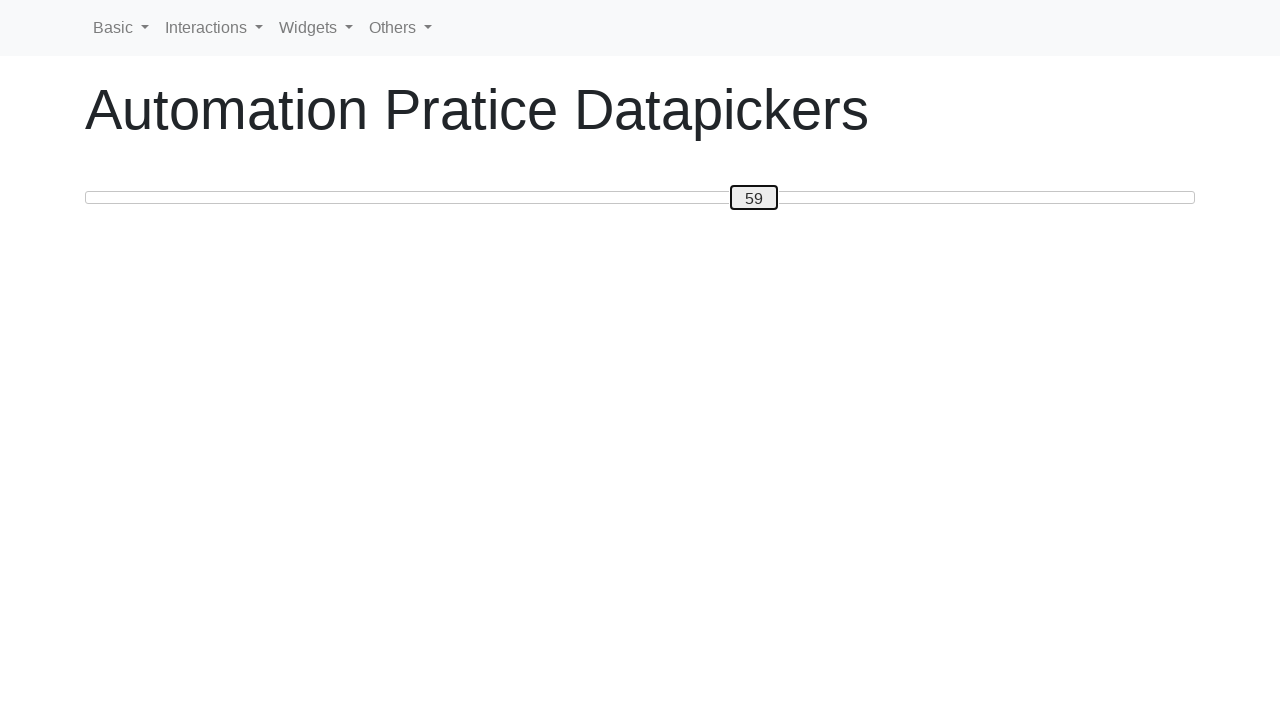

Retrieved slider handle text: 59
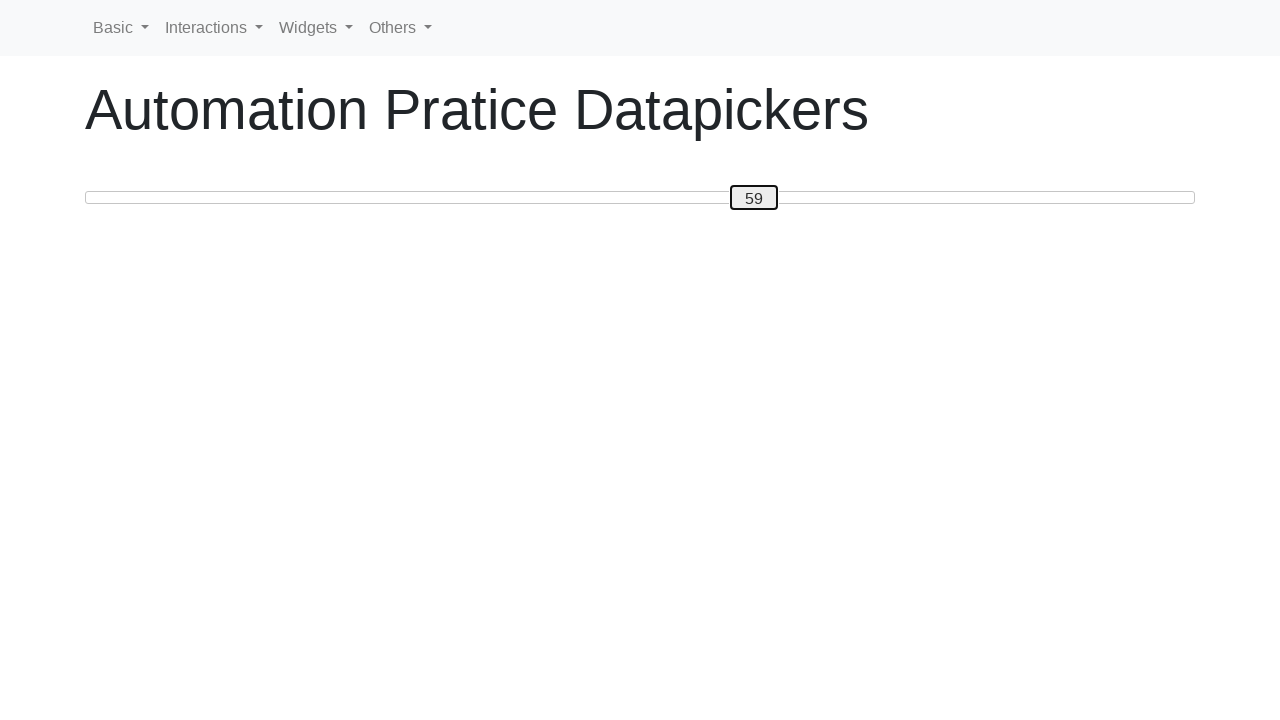

Pressed ArrowRight to move slider towards target value 80 on #custom-handle
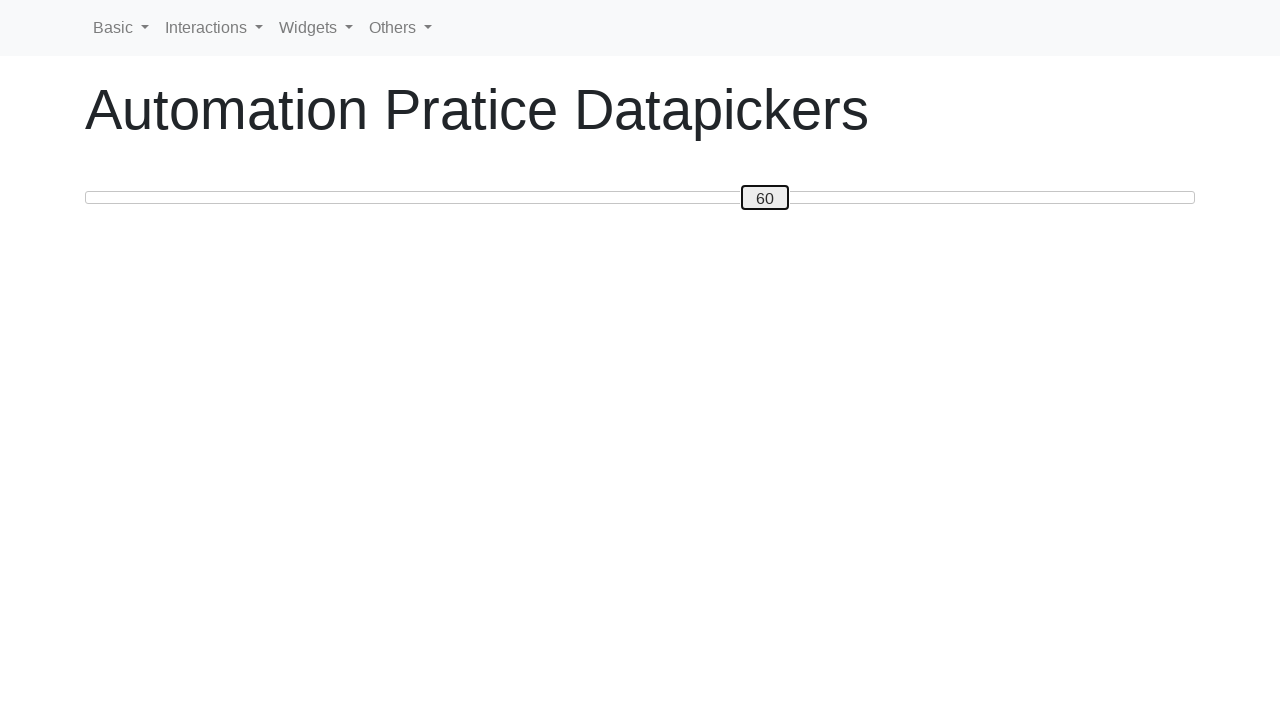

Retrieved slider handle text: 60
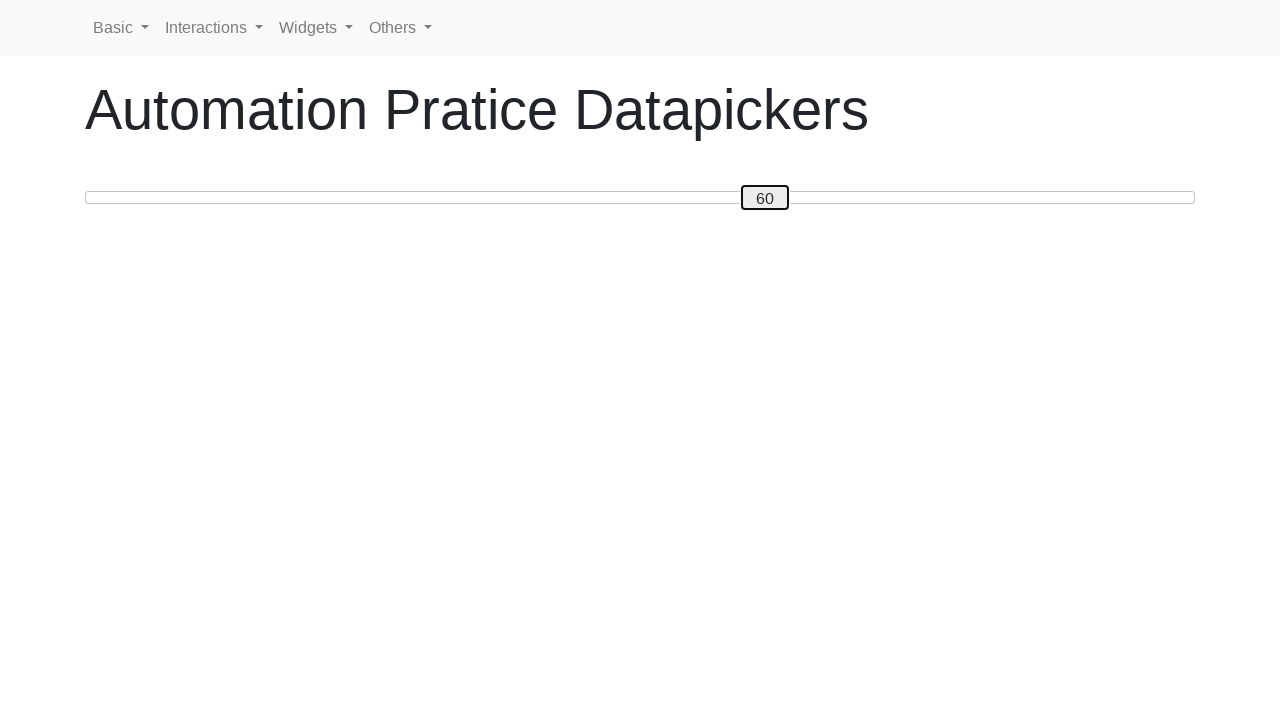

Pressed ArrowRight to move slider towards target value 80 on #custom-handle
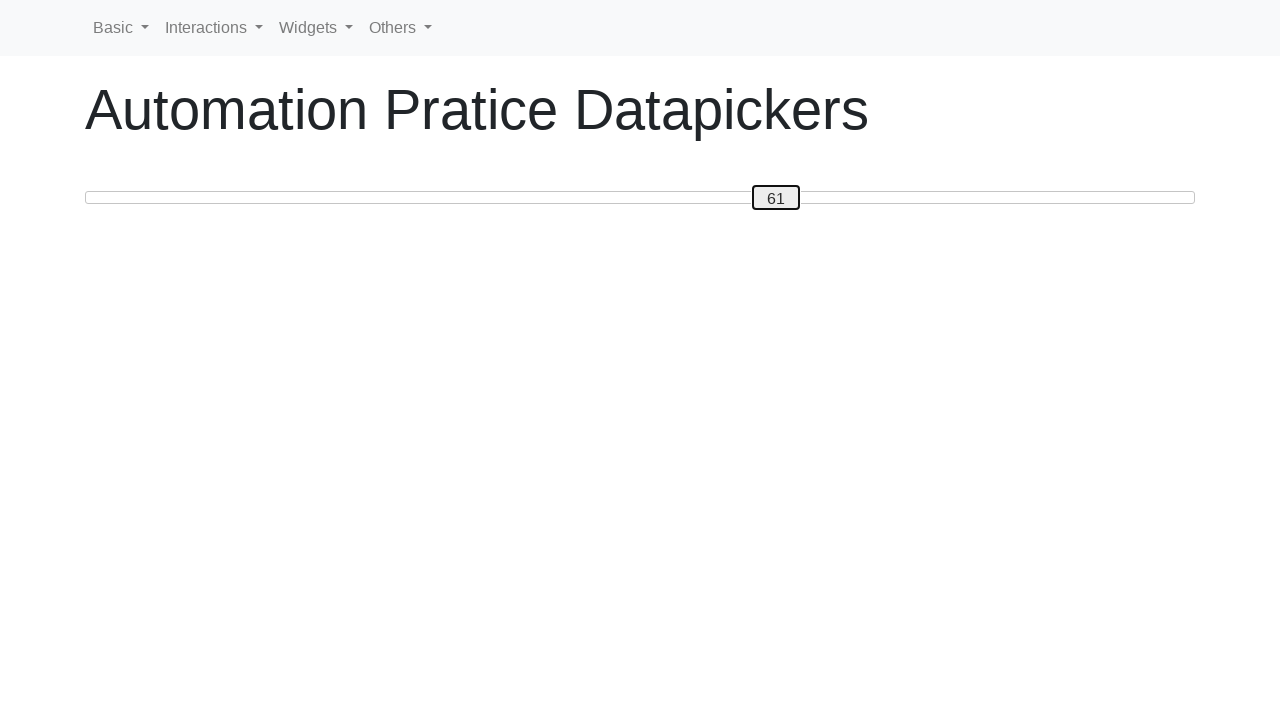

Retrieved slider handle text: 61
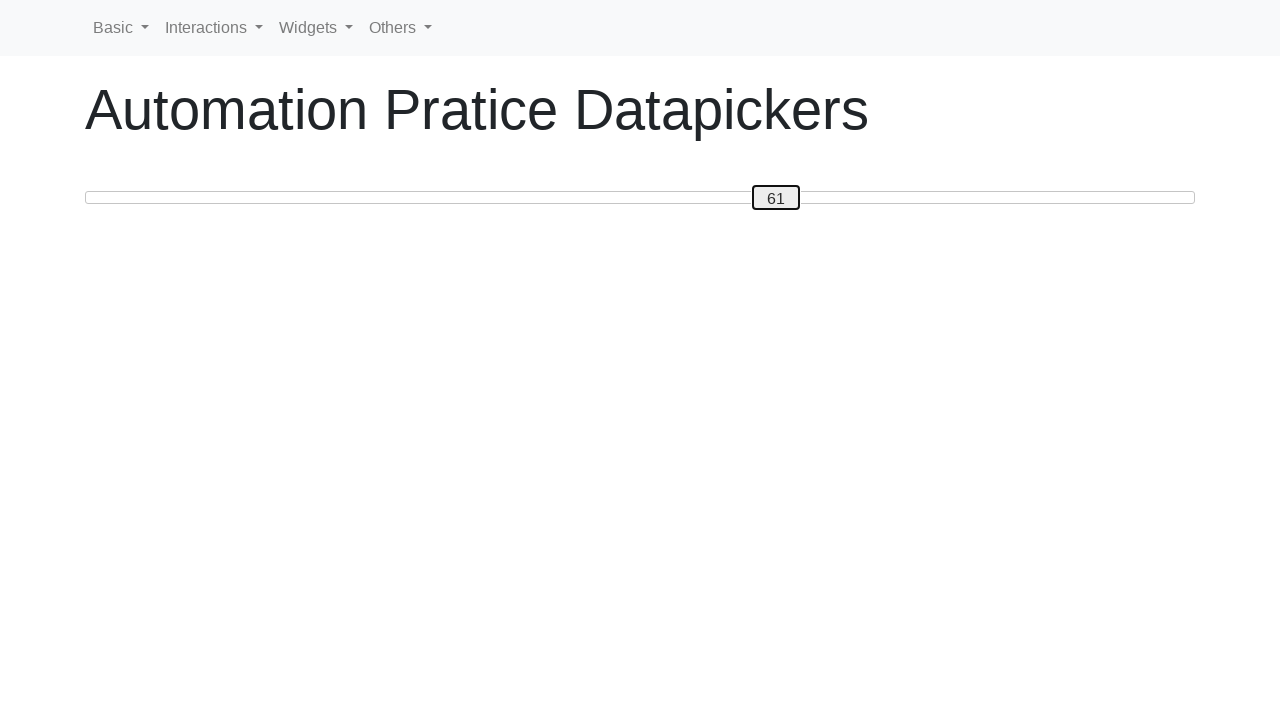

Pressed ArrowRight to move slider towards target value 80 on #custom-handle
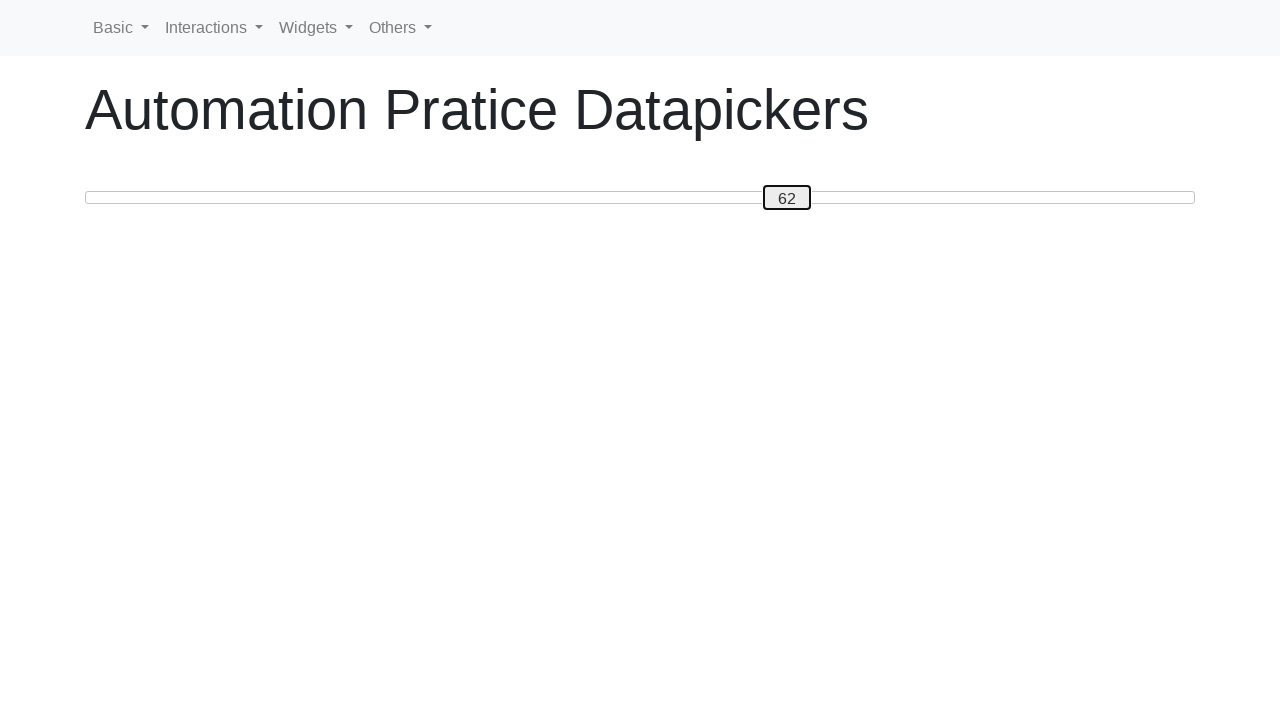

Retrieved slider handle text: 62
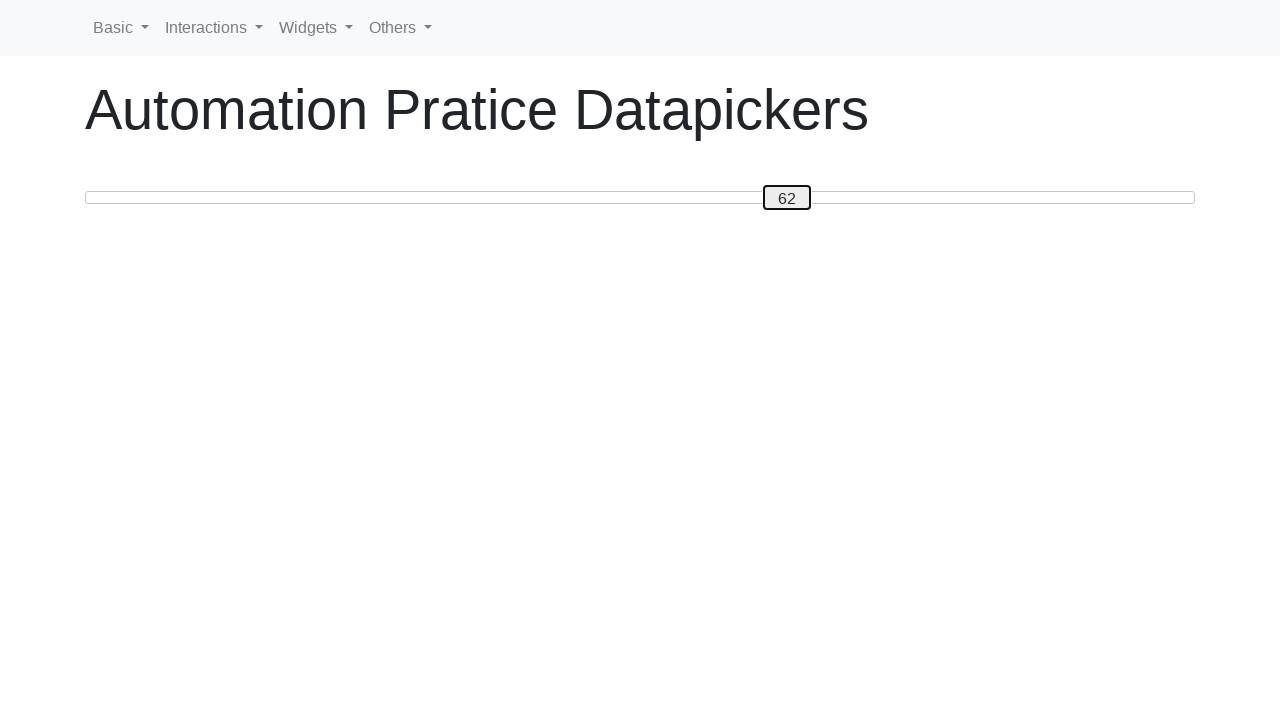

Pressed ArrowRight to move slider towards target value 80 on #custom-handle
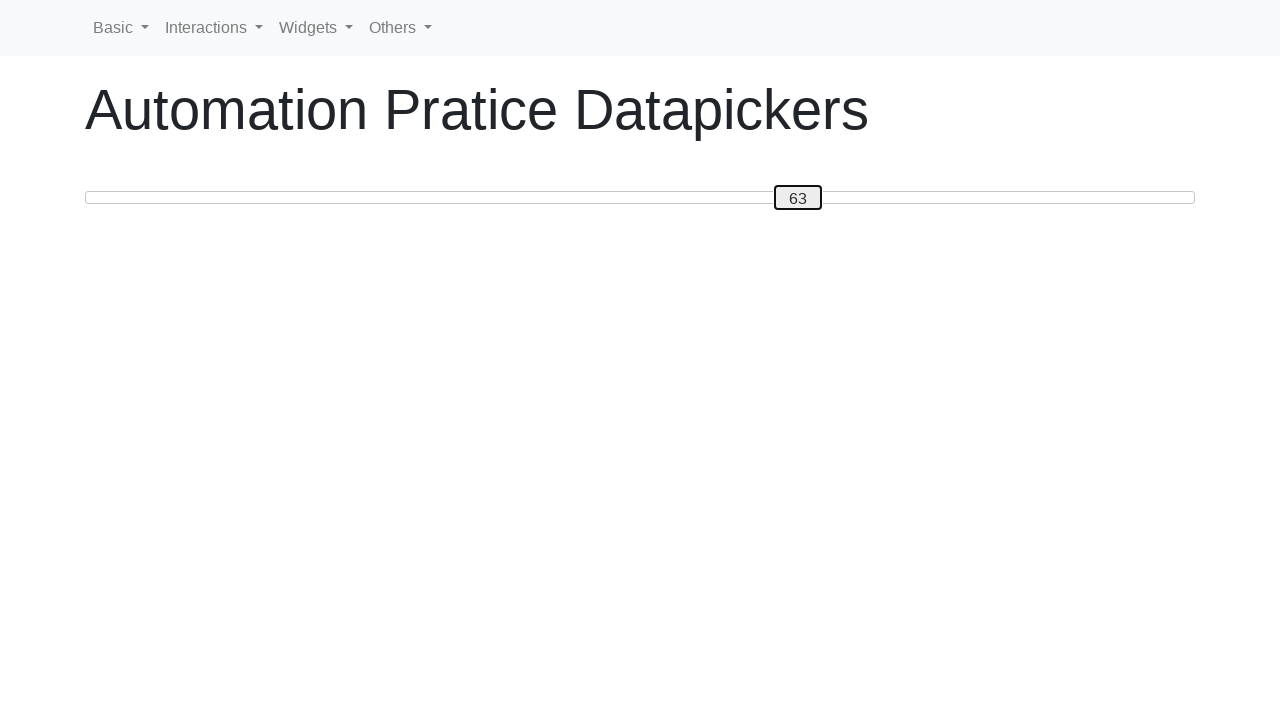

Retrieved slider handle text: 63
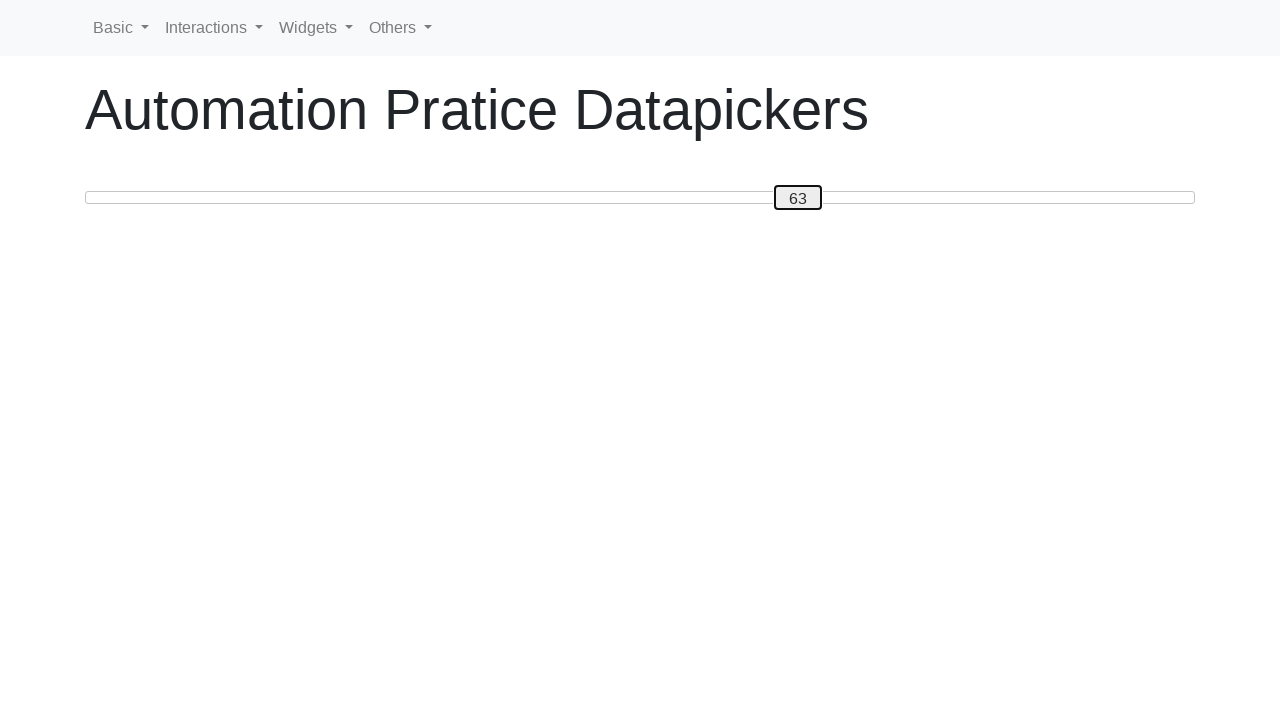

Pressed ArrowRight to move slider towards target value 80 on #custom-handle
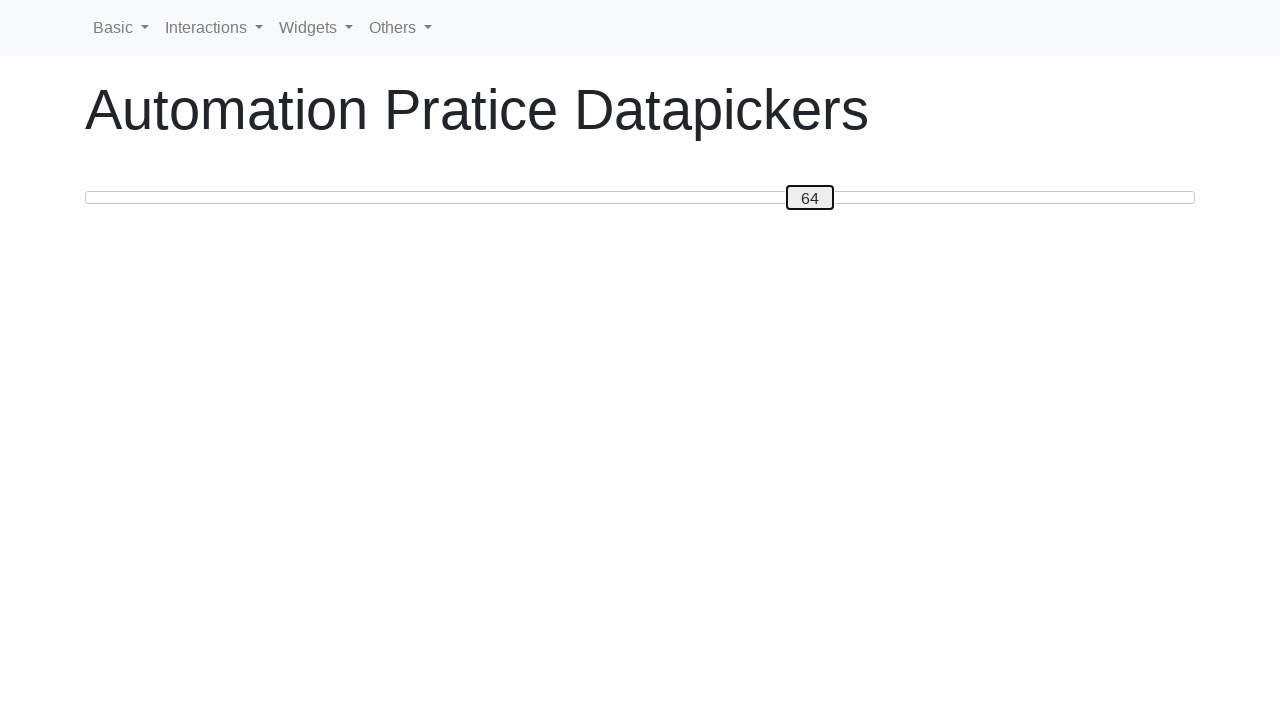

Retrieved slider handle text: 64
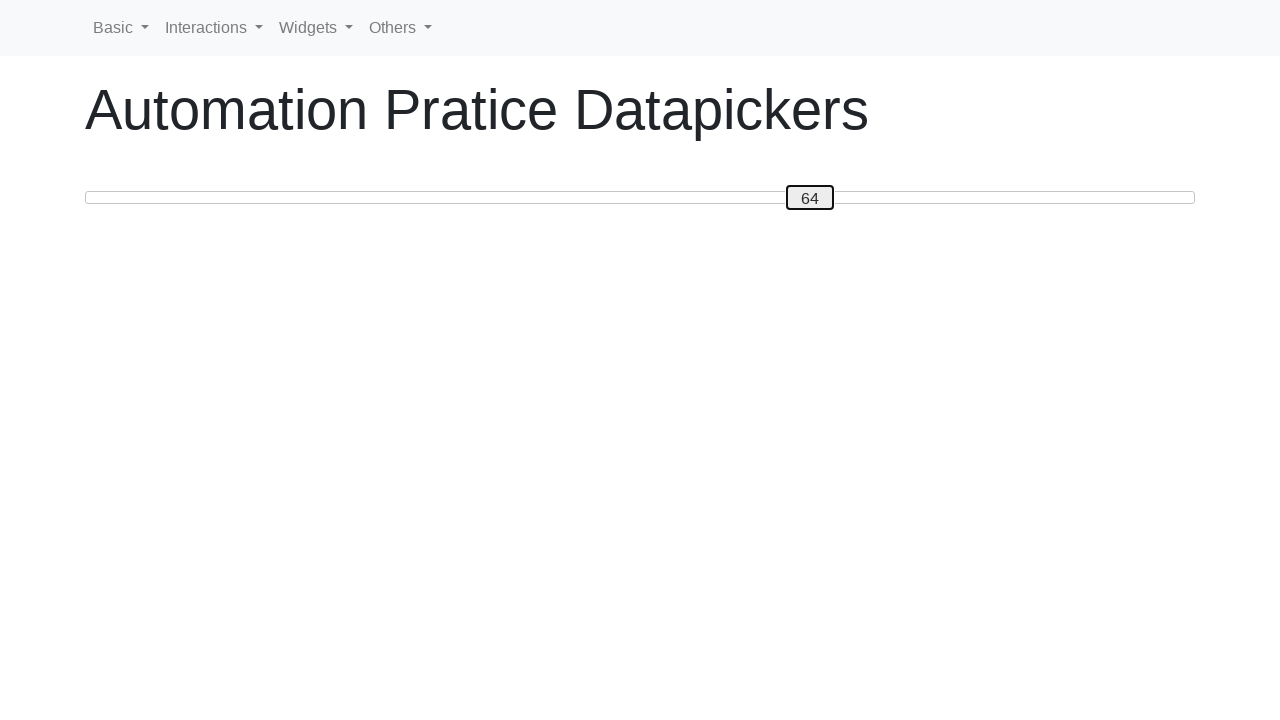

Pressed ArrowRight to move slider towards target value 80 on #custom-handle
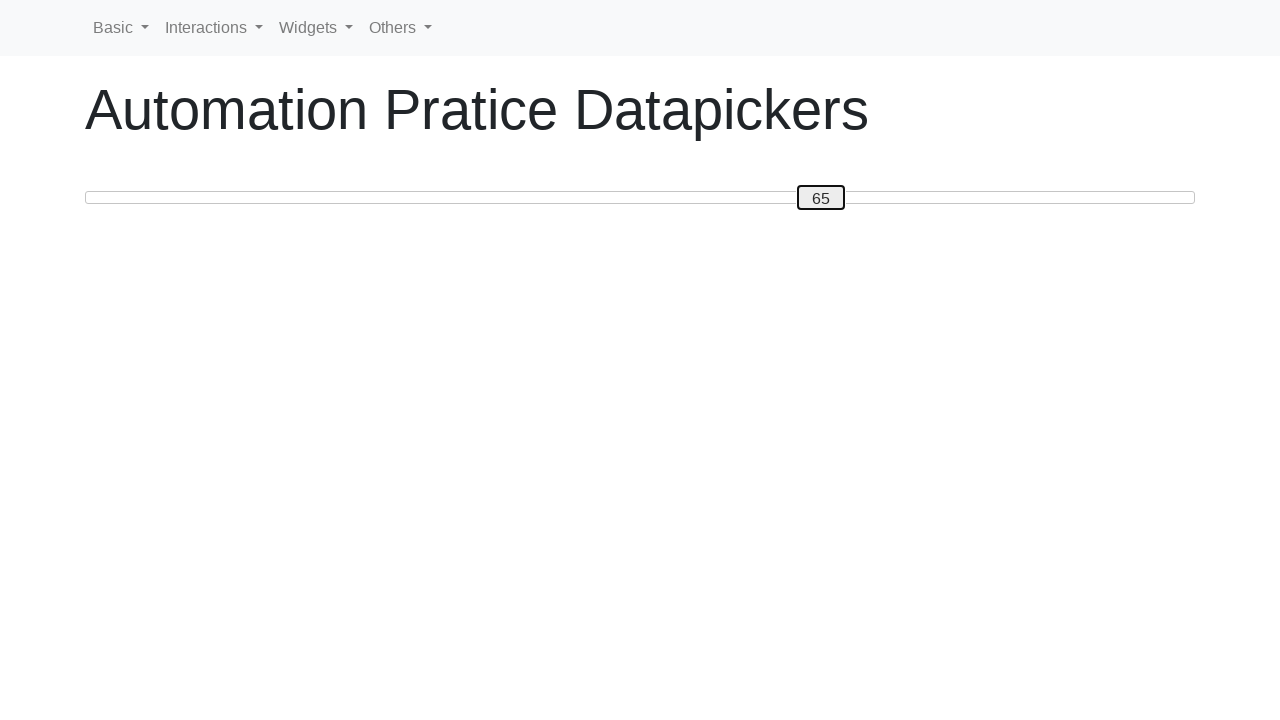

Retrieved slider handle text: 65
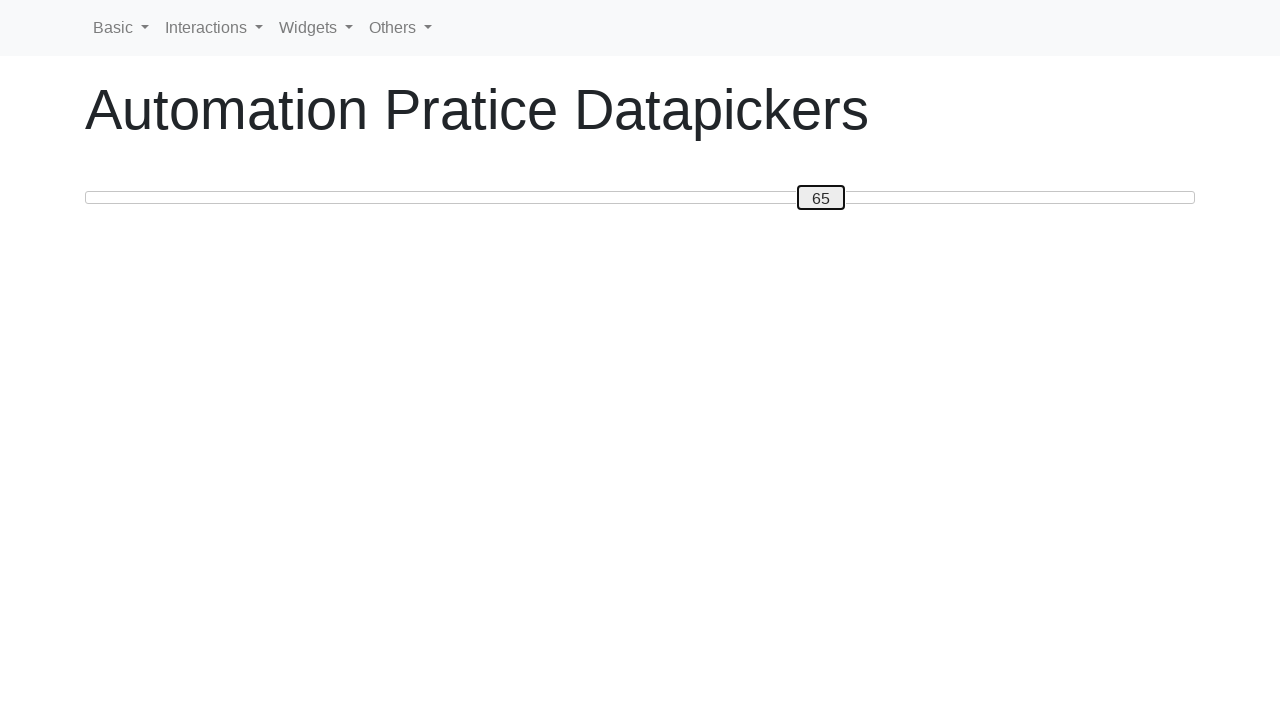

Pressed ArrowRight to move slider towards target value 80 on #custom-handle
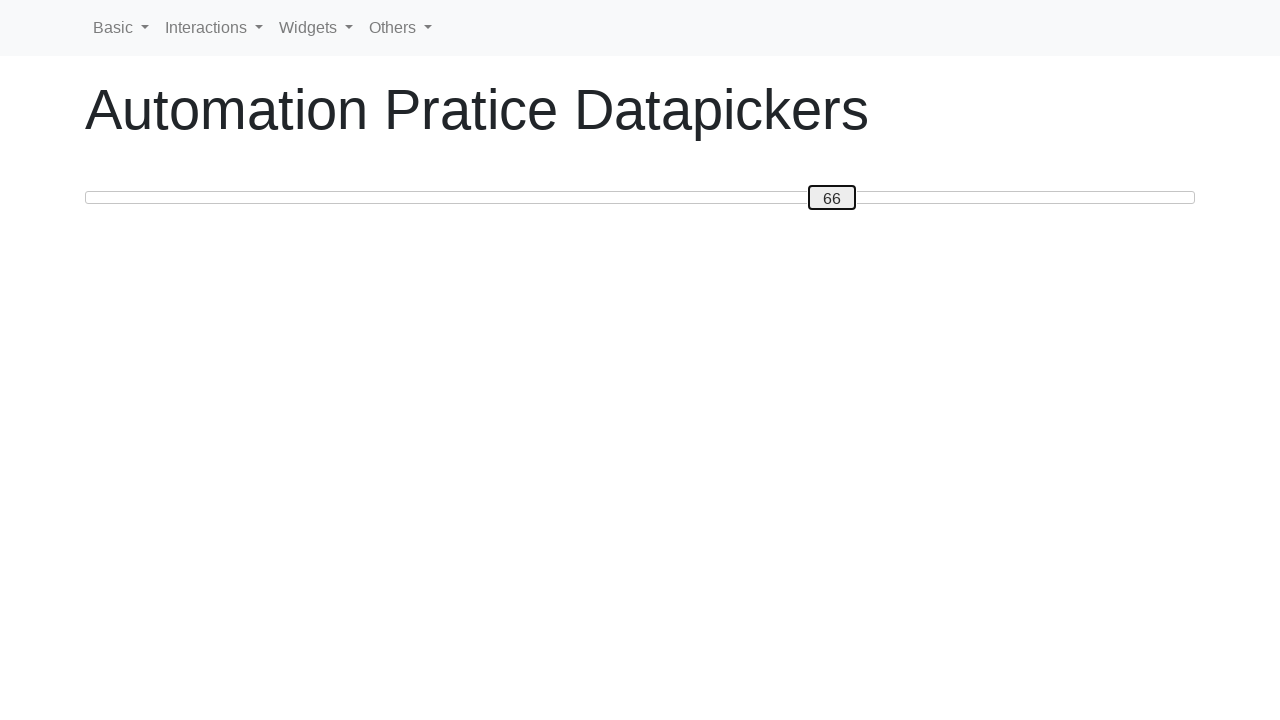

Retrieved slider handle text: 66
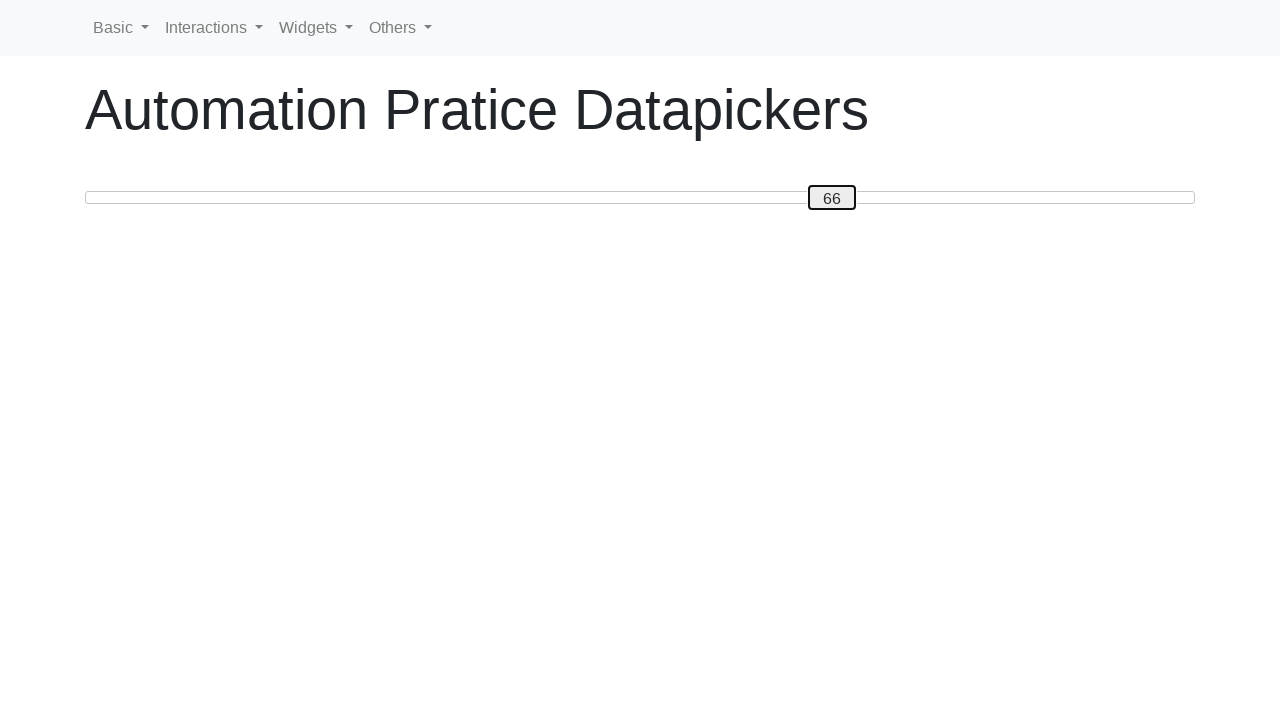

Pressed ArrowRight to move slider towards target value 80 on #custom-handle
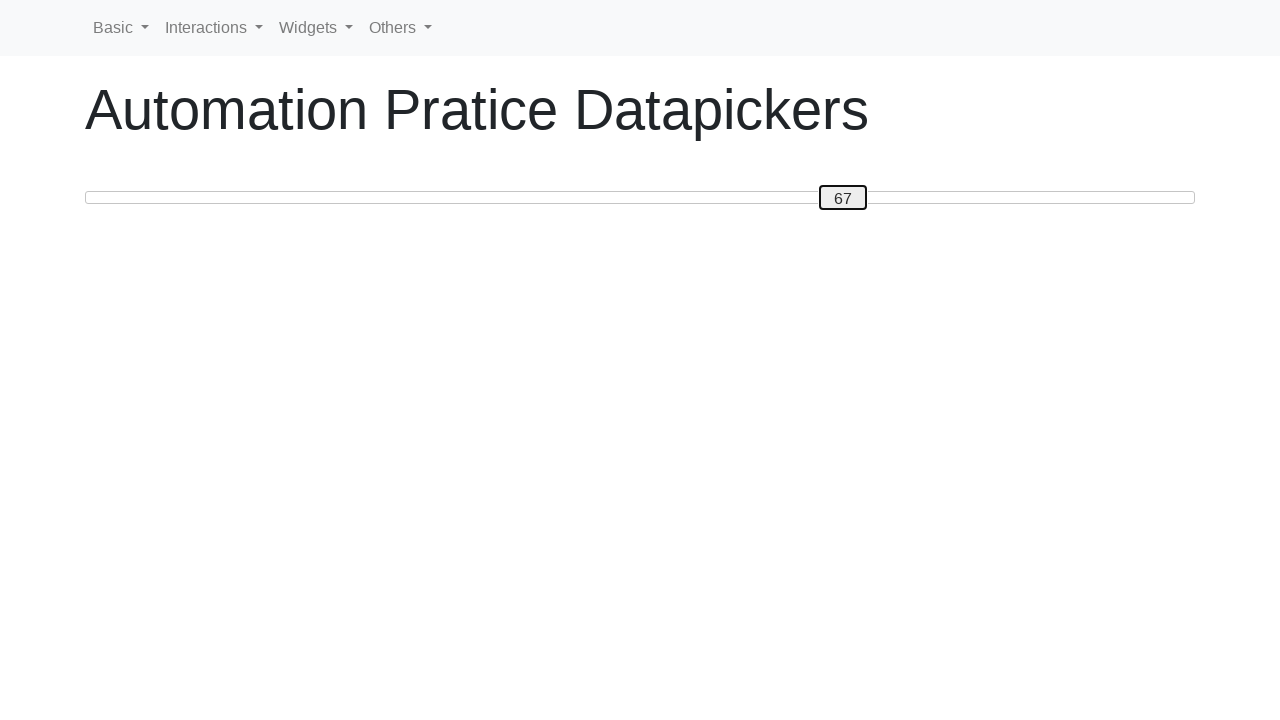

Retrieved slider handle text: 67
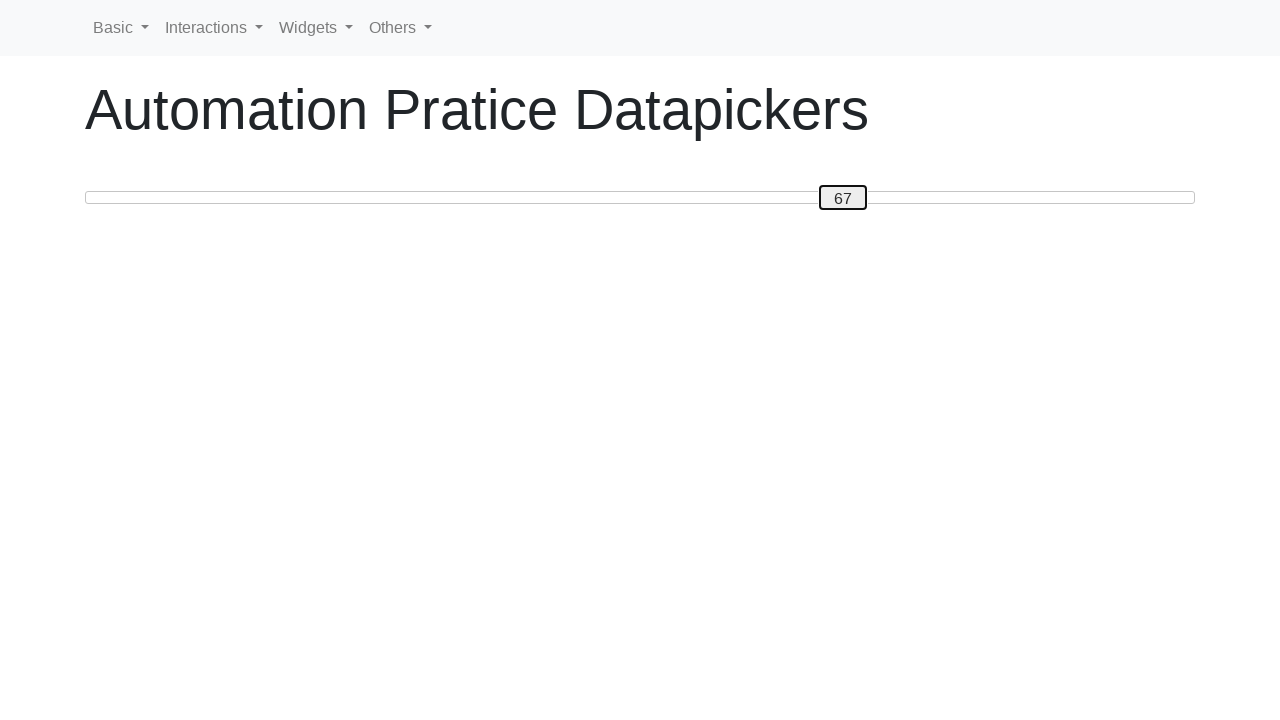

Pressed ArrowRight to move slider towards target value 80 on #custom-handle
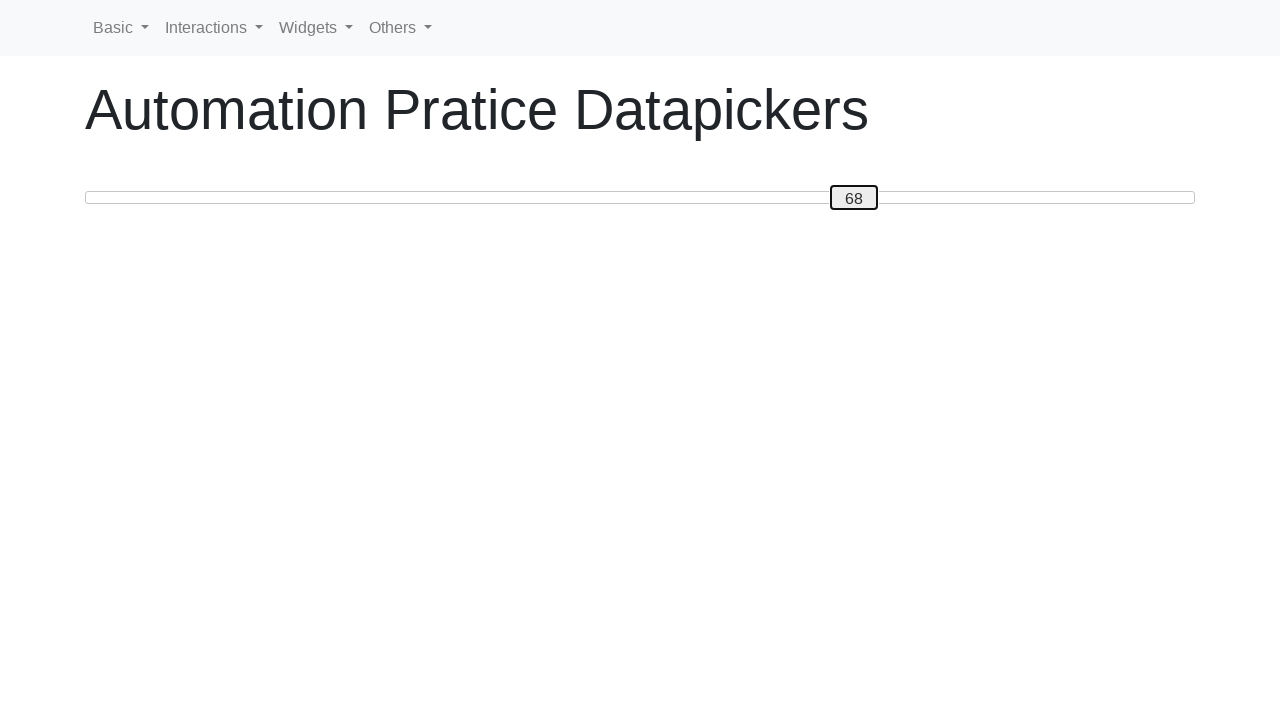

Retrieved slider handle text: 68
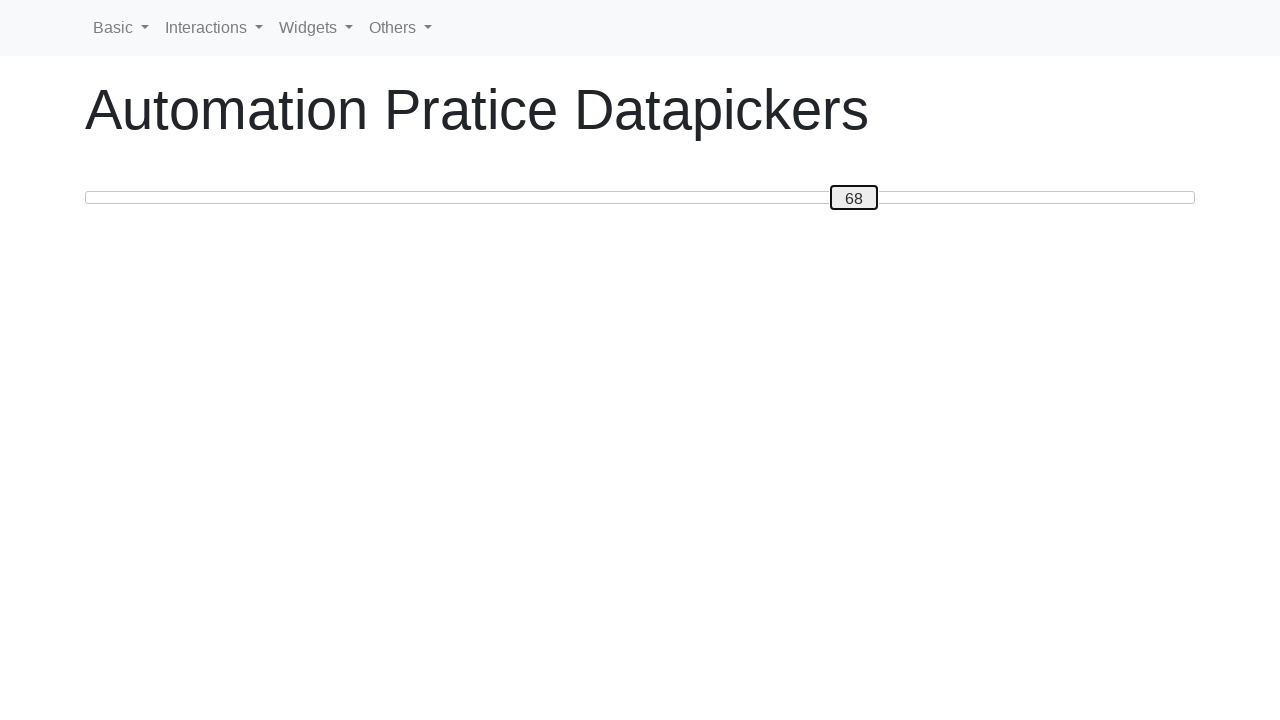

Pressed ArrowRight to move slider towards target value 80 on #custom-handle
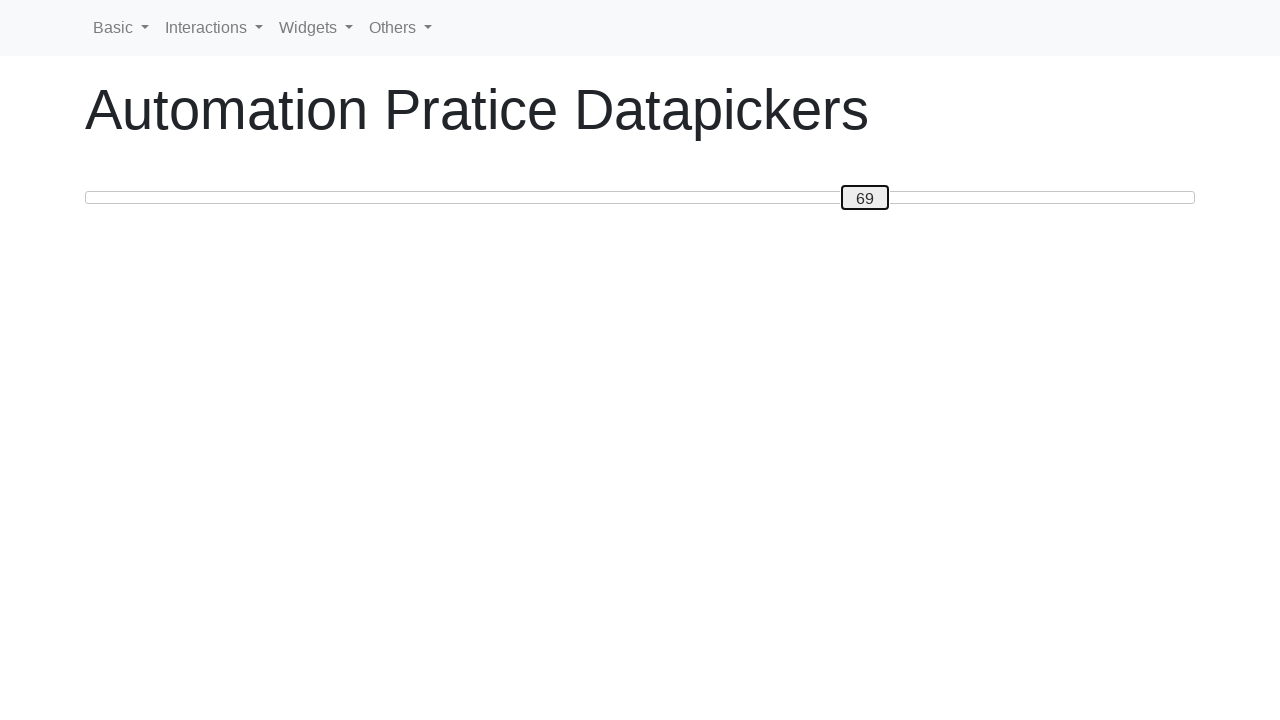

Retrieved slider handle text: 69
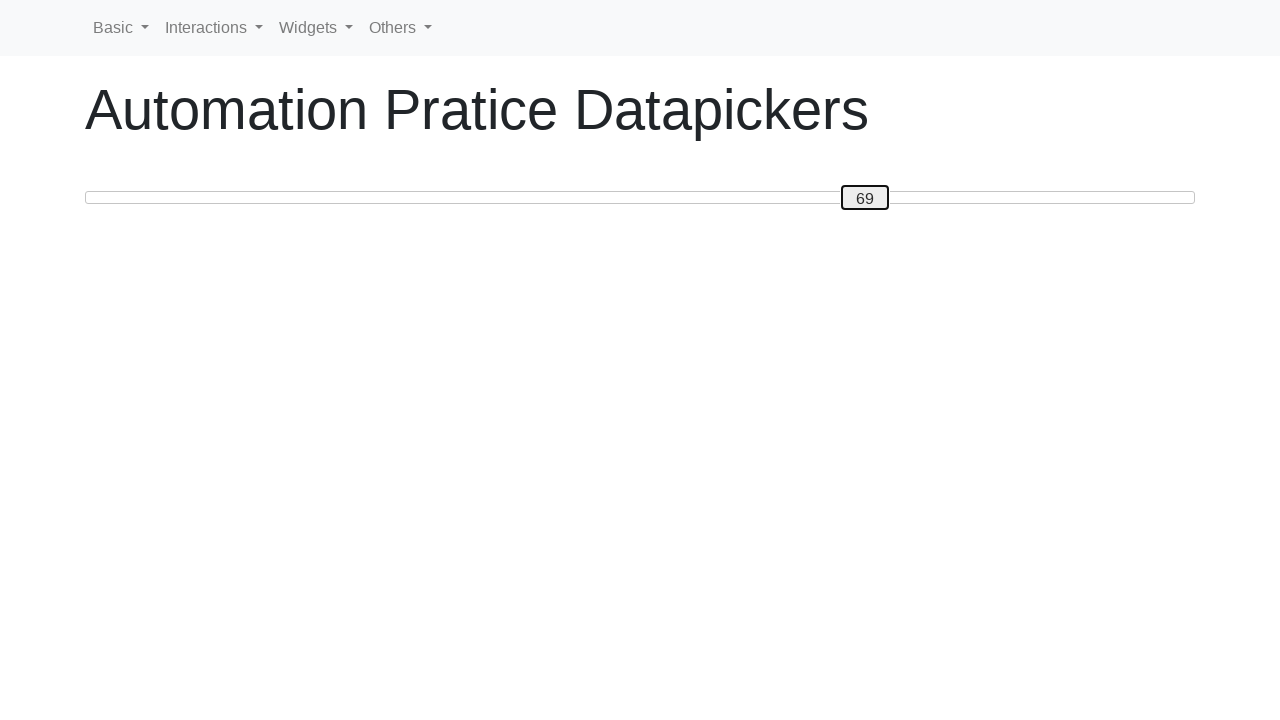

Pressed ArrowRight to move slider towards target value 80 on #custom-handle
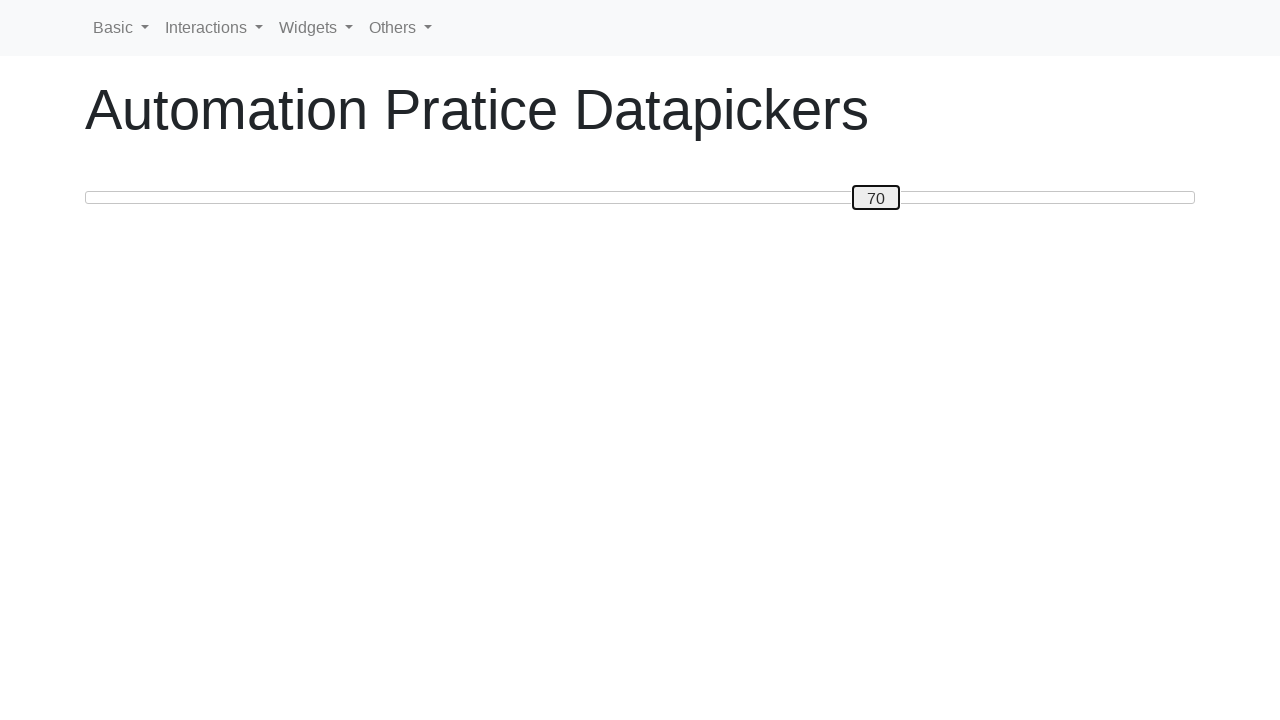

Retrieved slider handle text: 70
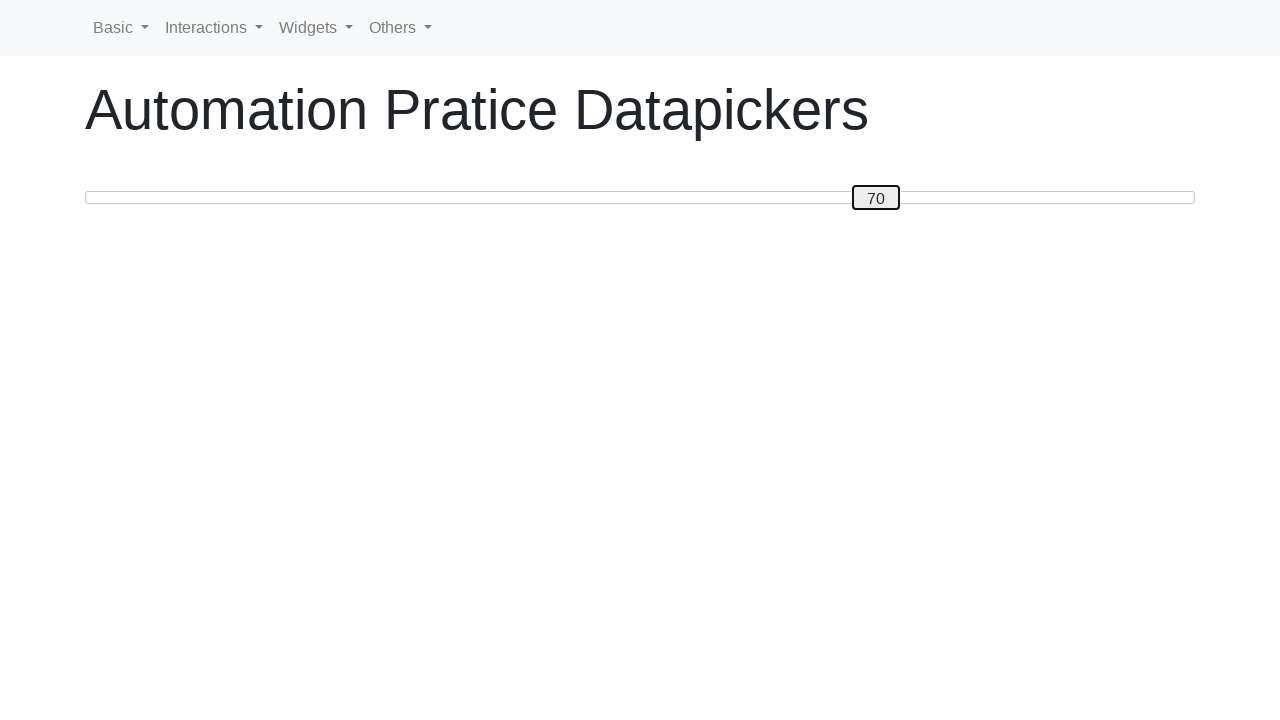

Pressed ArrowRight to move slider towards target value 80 on #custom-handle
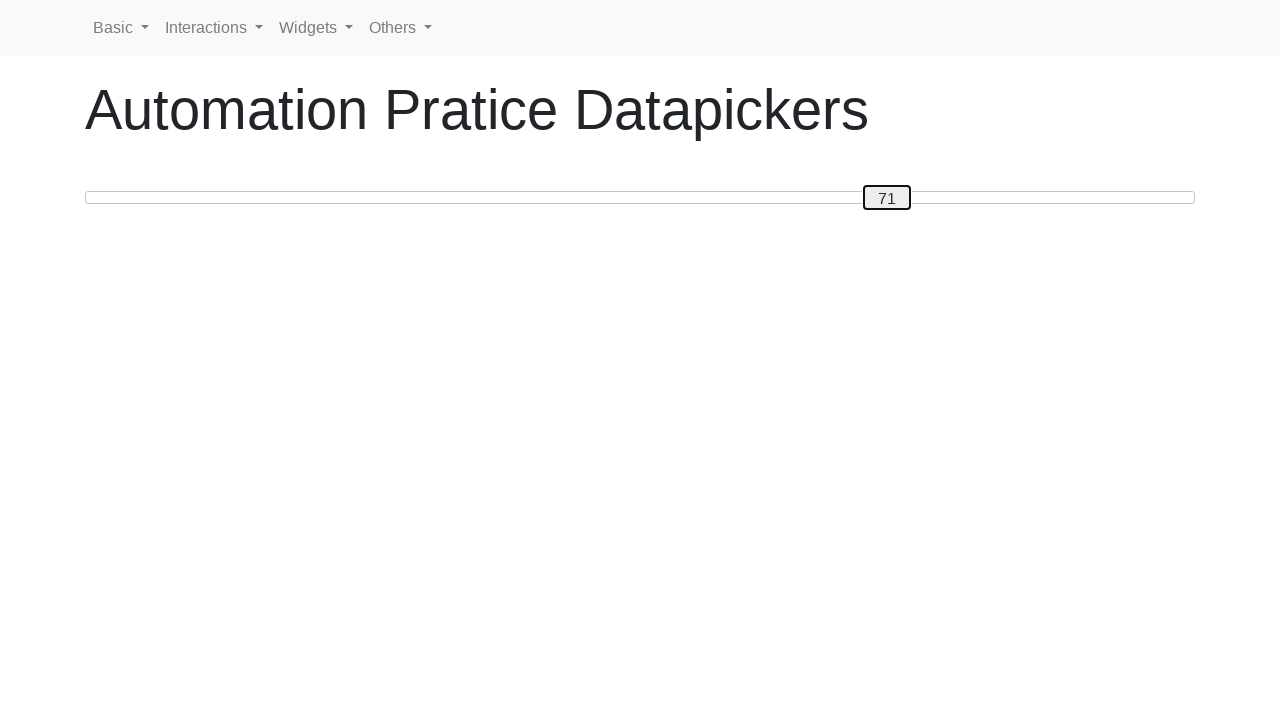

Retrieved slider handle text: 71
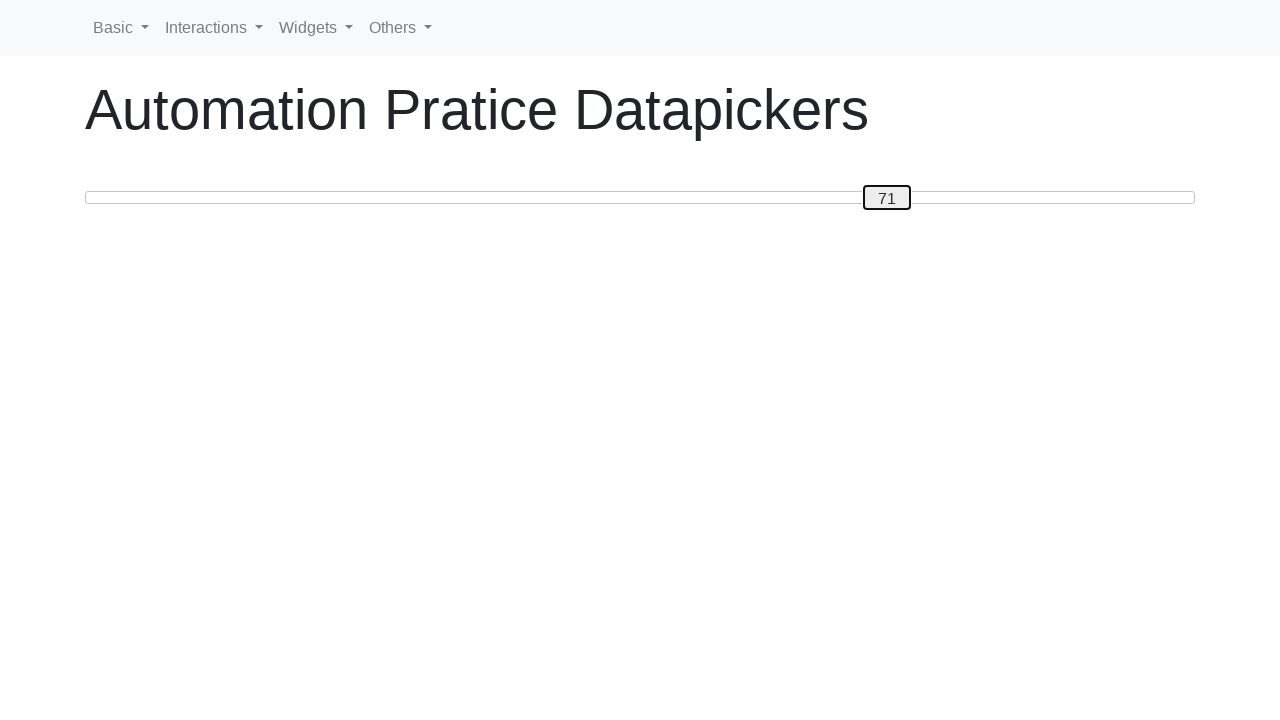

Pressed ArrowRight to move slider towards target value 80 on #custom-handle
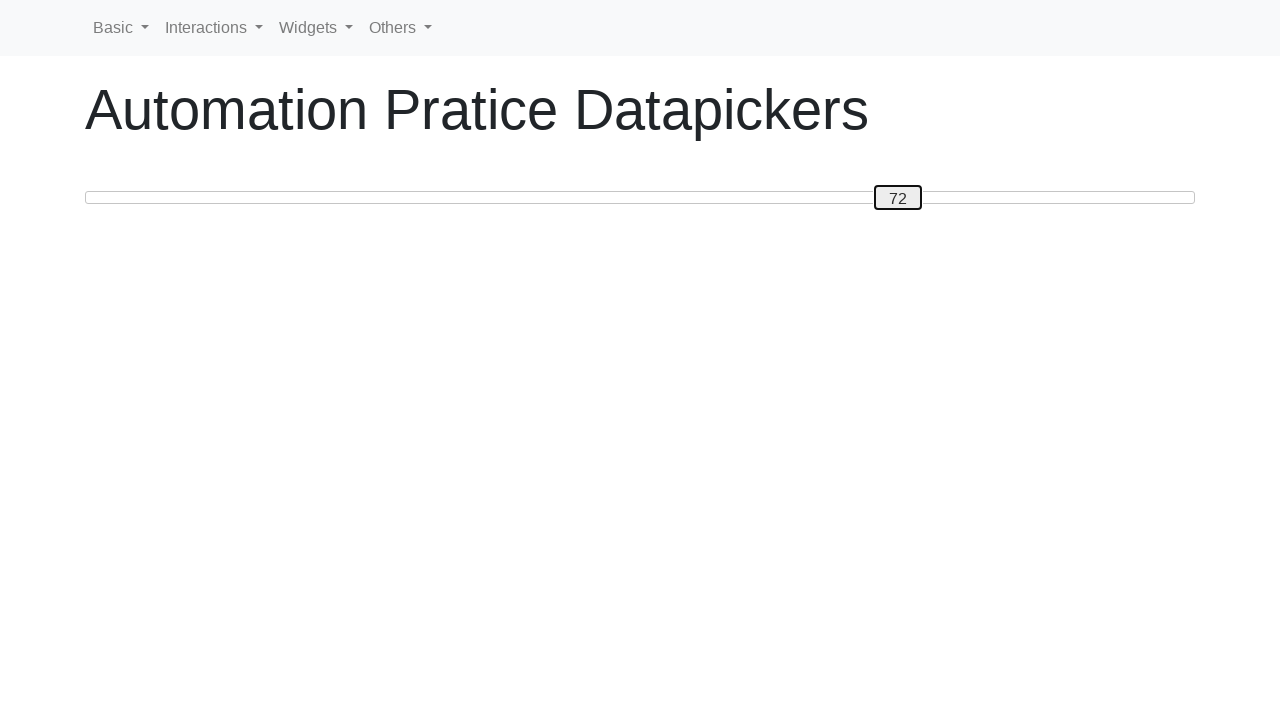

Retrieved slider handle text: 72
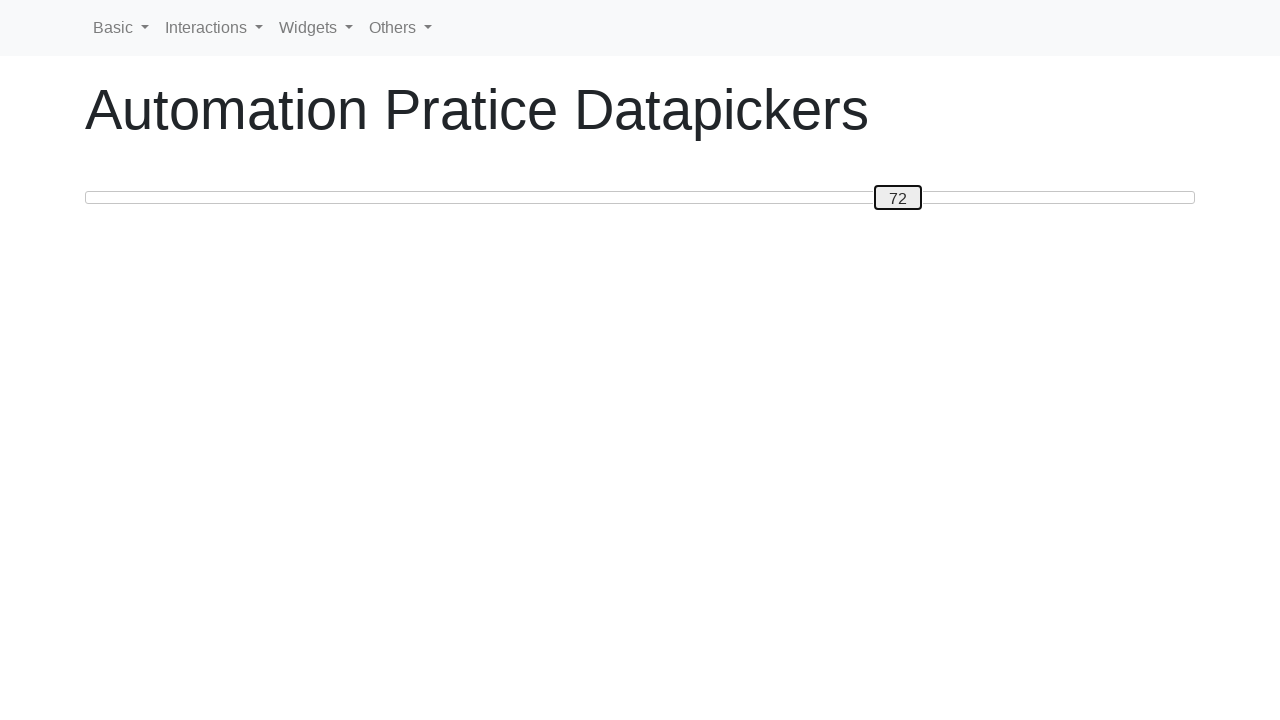

Pressed ArrowRight to move slider towards target value 80 on #custom-handle
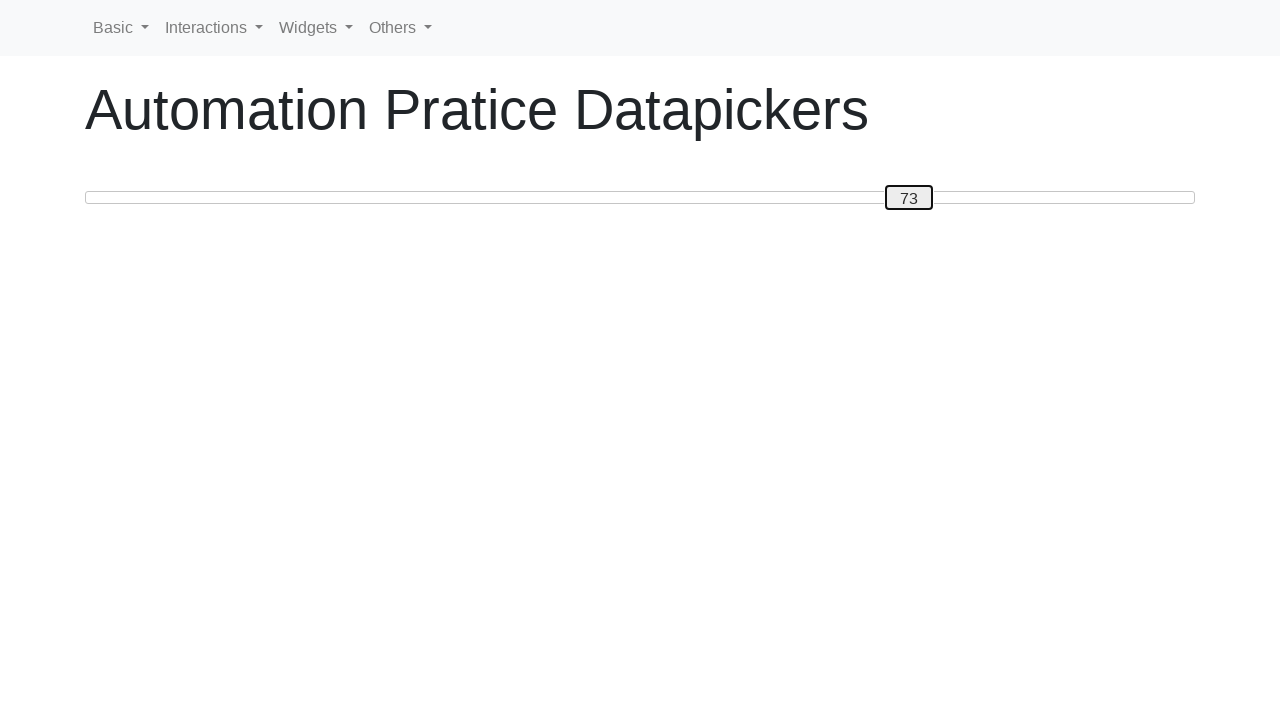

Retrieved slider handle text: 73
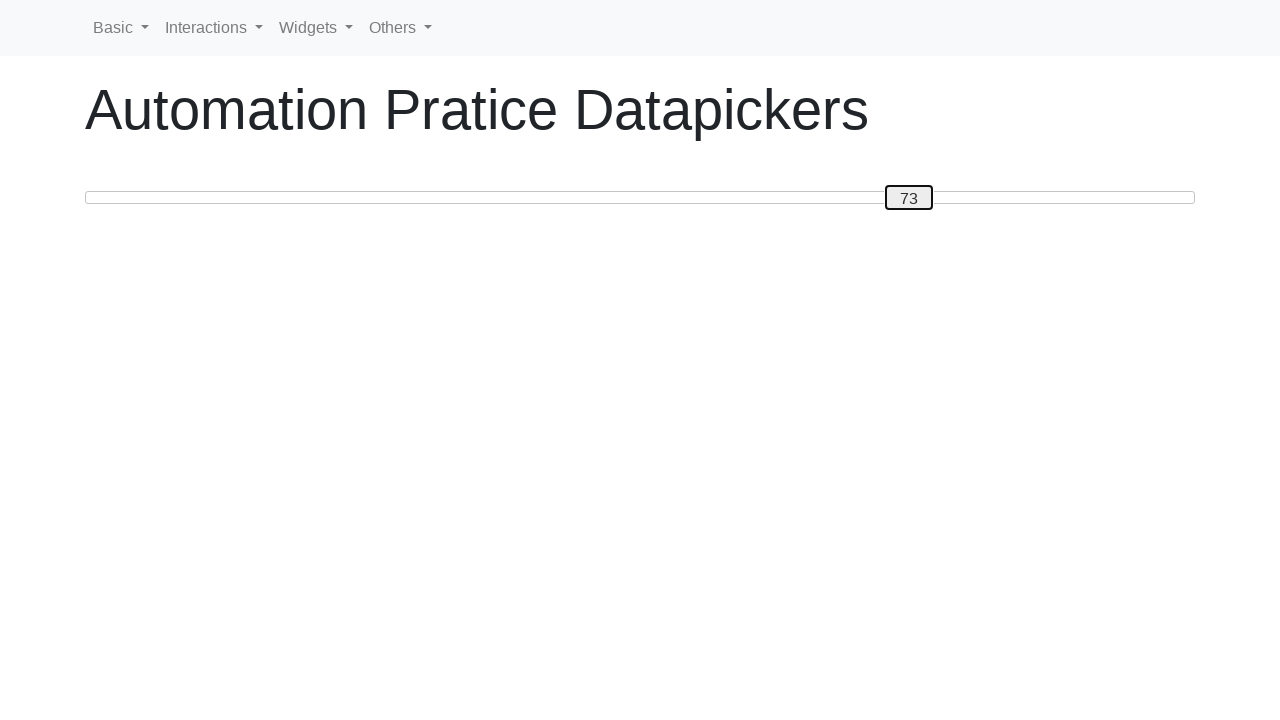

Pressed ArrowRight to move slider towards target value 80 on #custom-handle
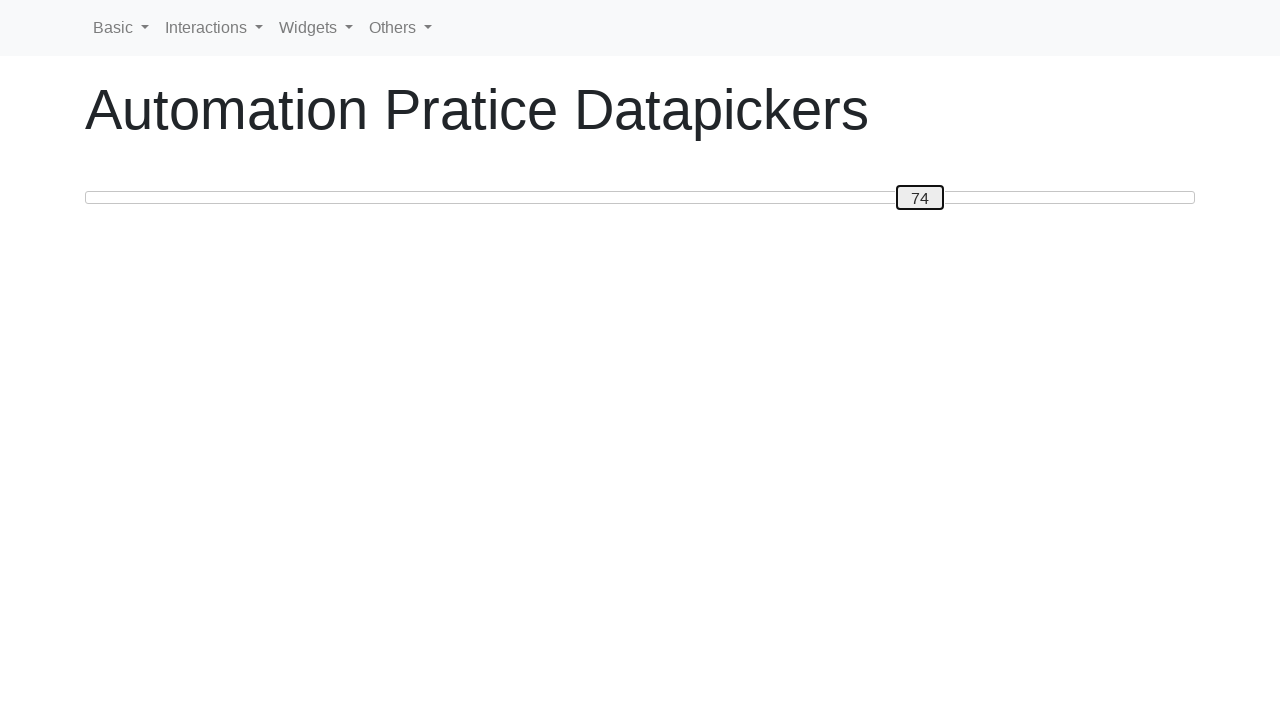

Retrieved slider handle text: 74
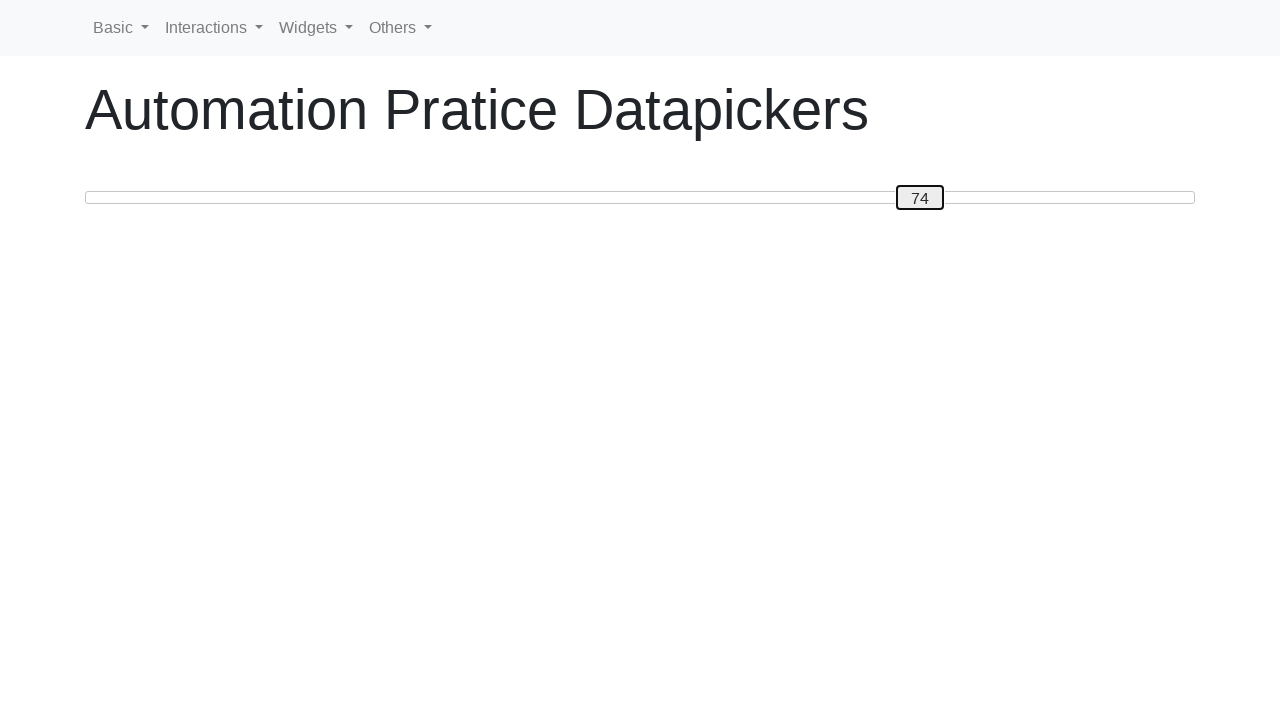

Pressed ArrowRight to move slider towards target value 80 on #custom-handle
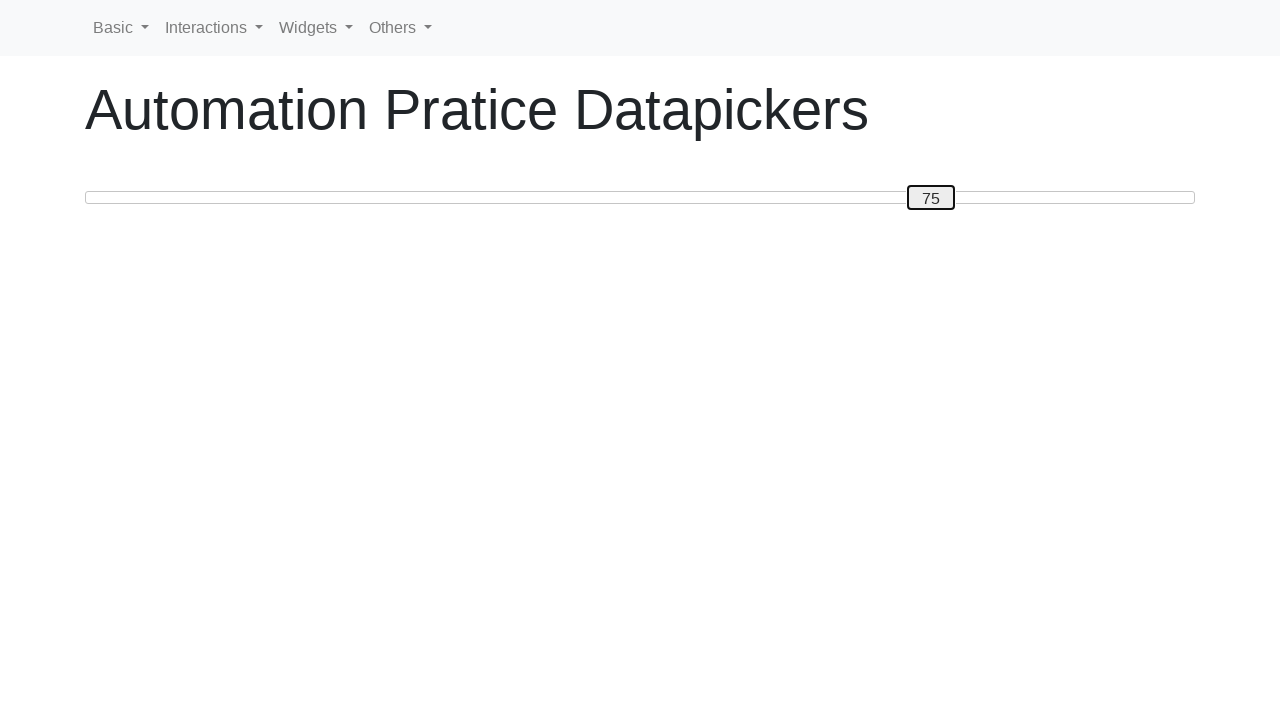

Retrieved slider handle text: 75
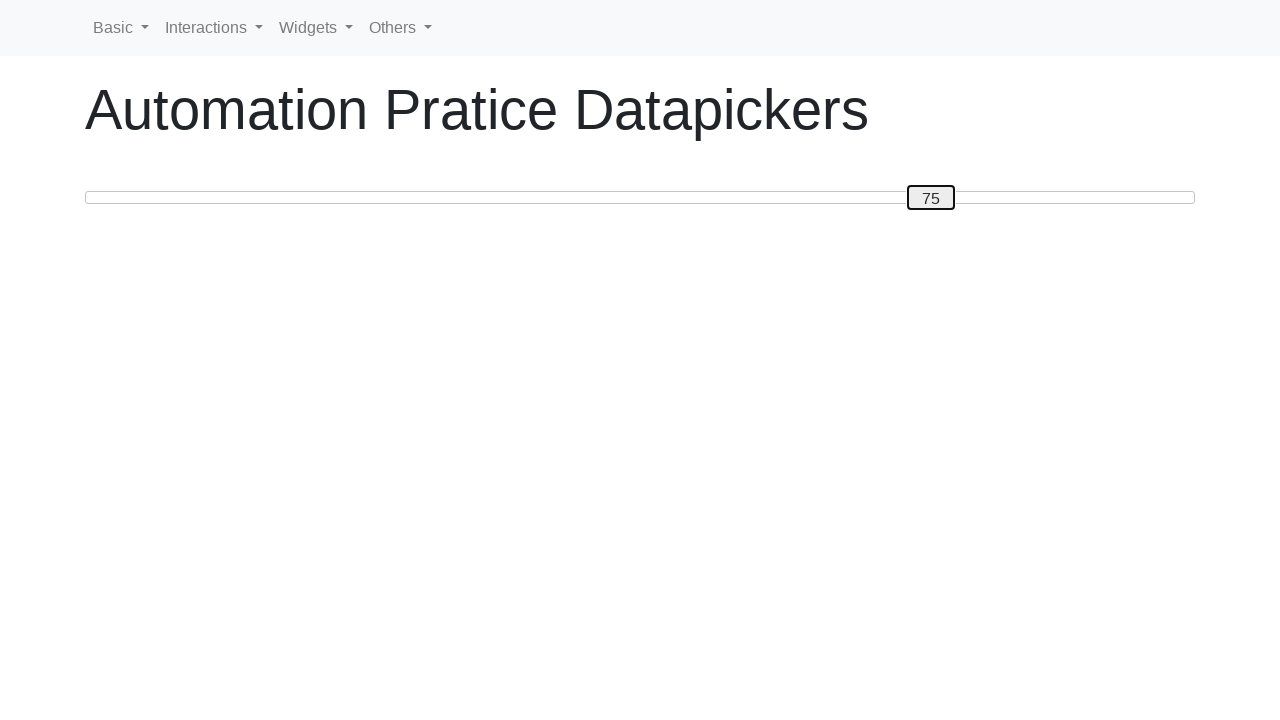

Pressed ArrowRight to move slider towards target value 80 on #custom-handle
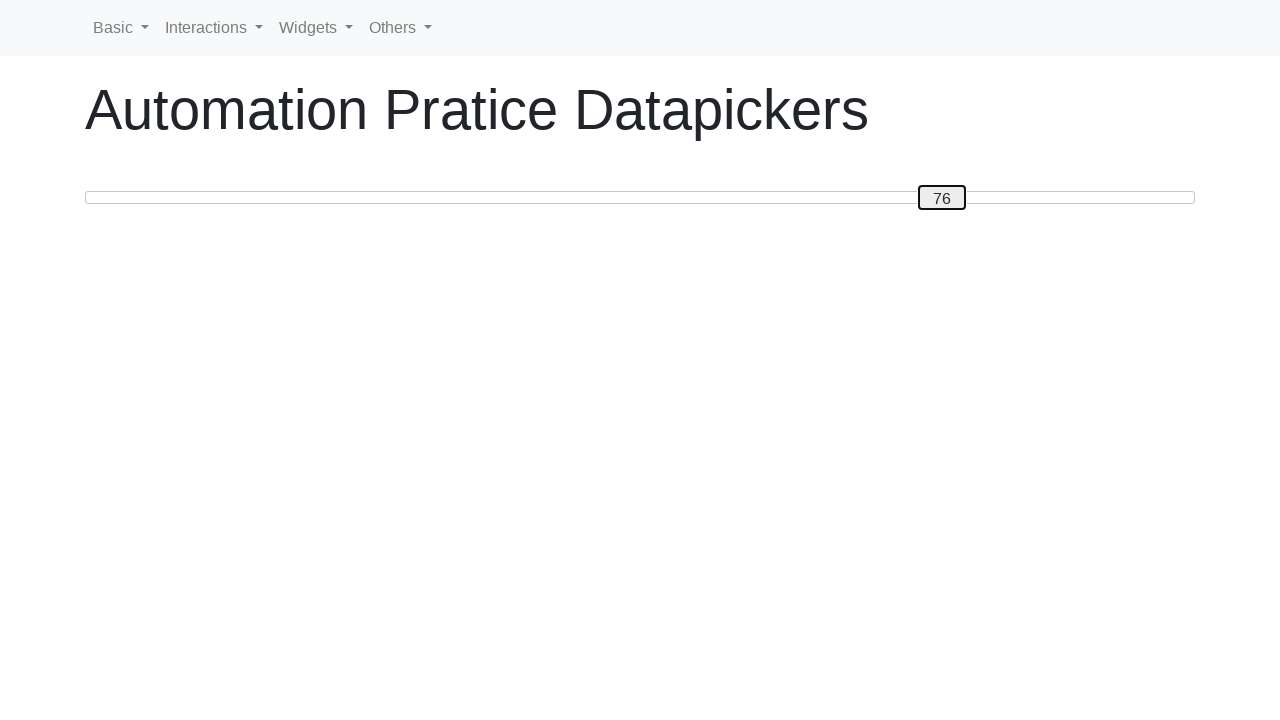

Retrieved slider handle text: 76
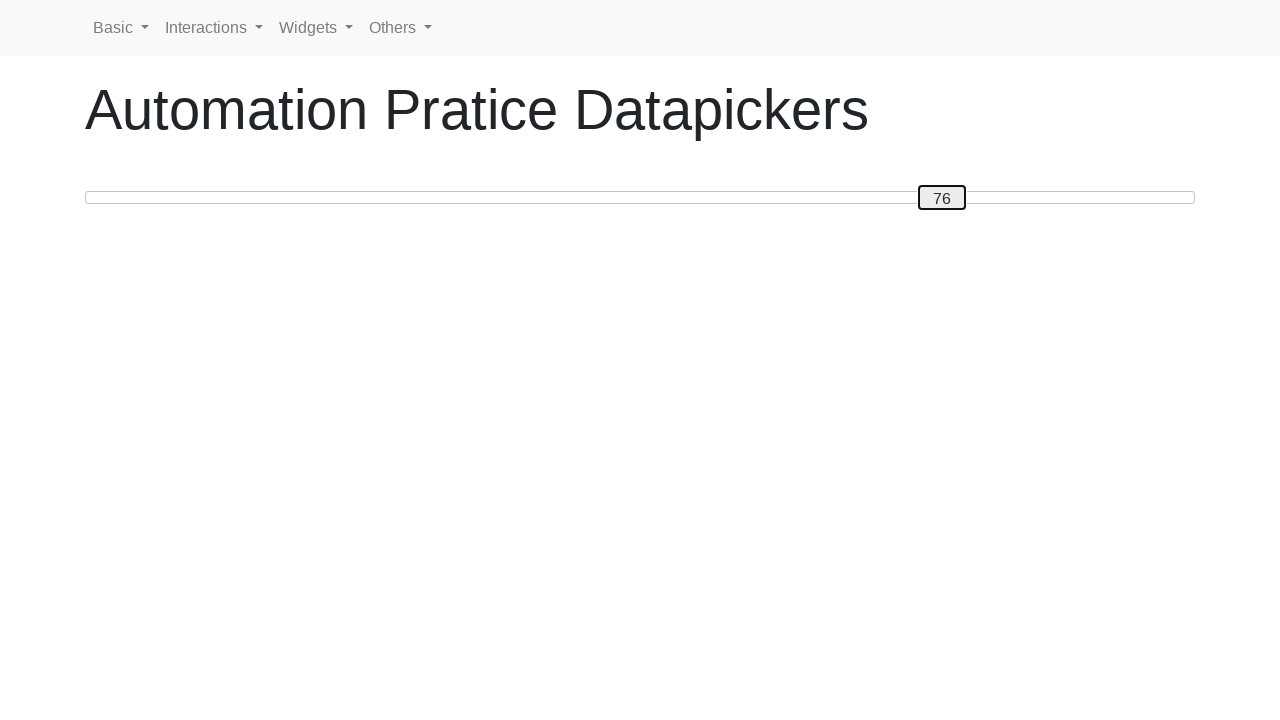

Pressed ArrowRight to move slider towards target value 80 on #custom-handle
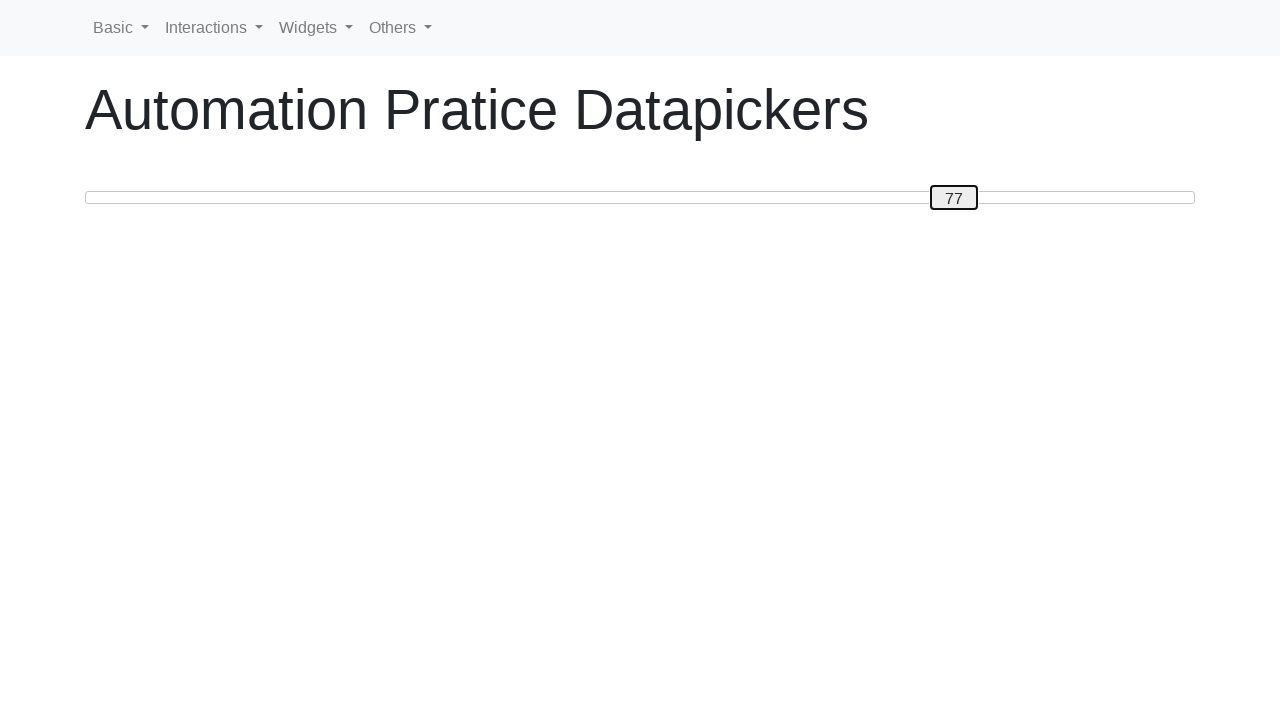

Retrieved slider handle text: 77
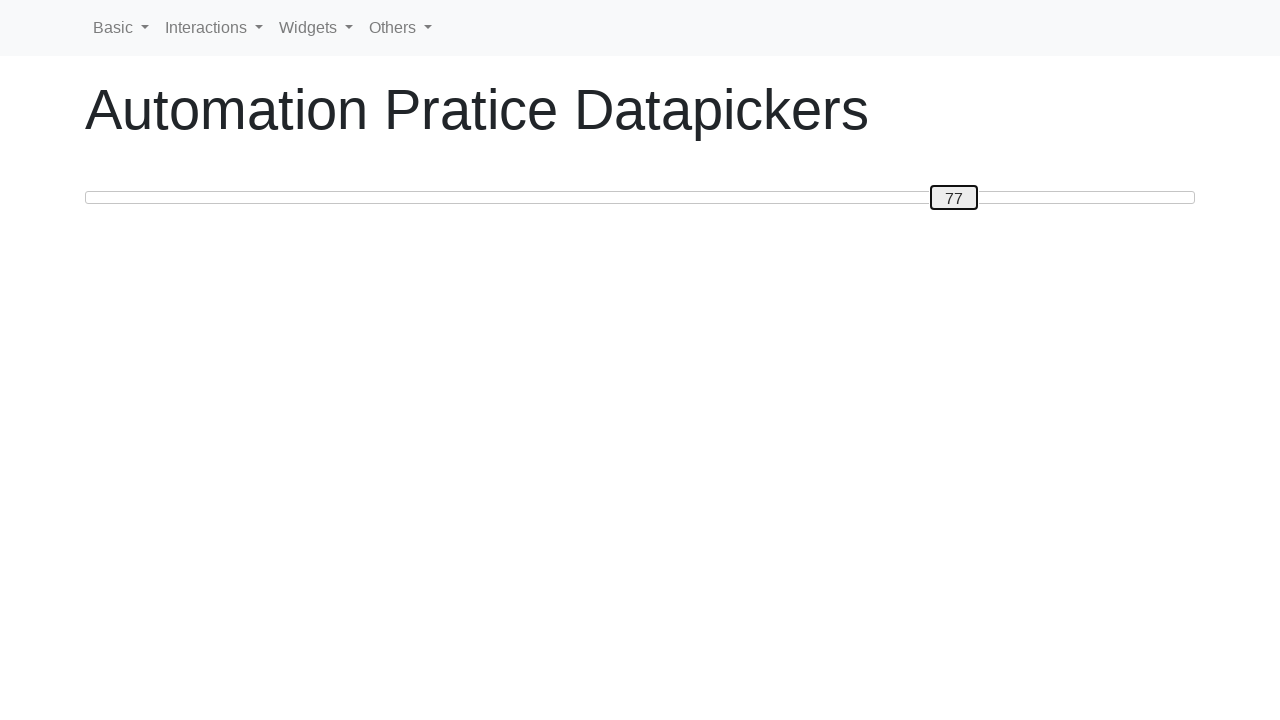

Pressed ArrowRight to move slider towards target value 80 on #custom-handle
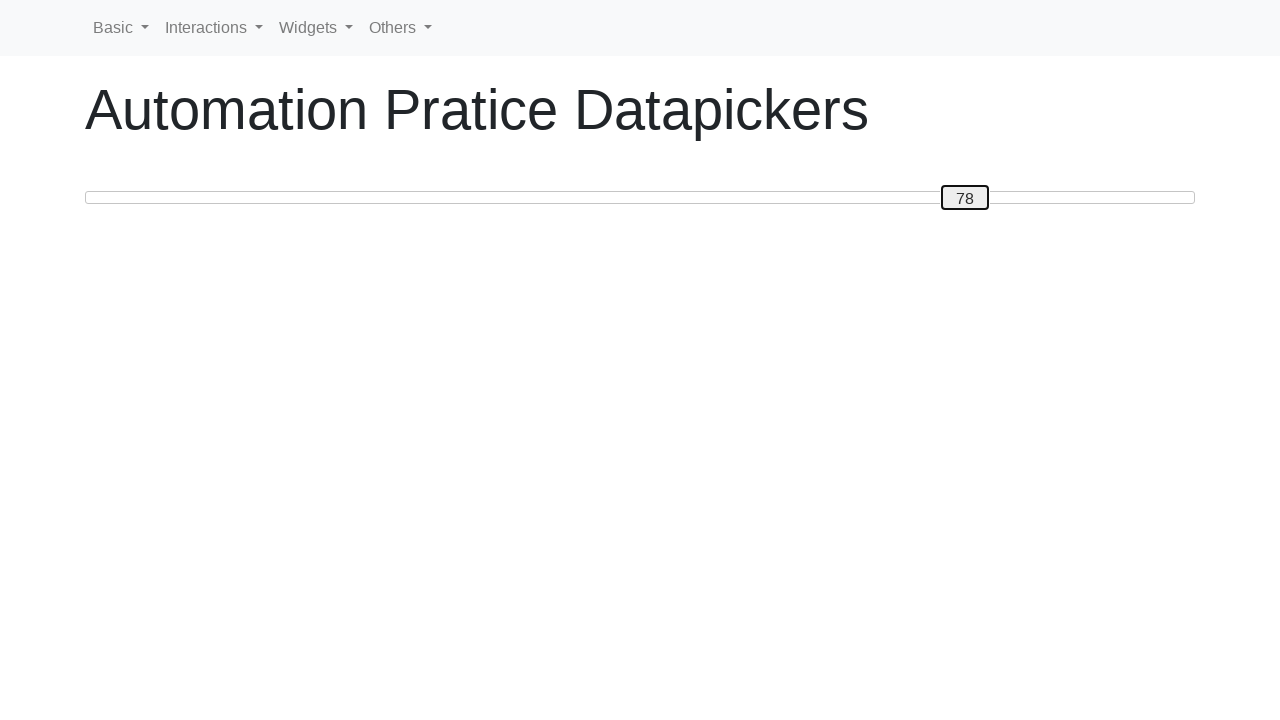

Retrieved slider handle text: 78
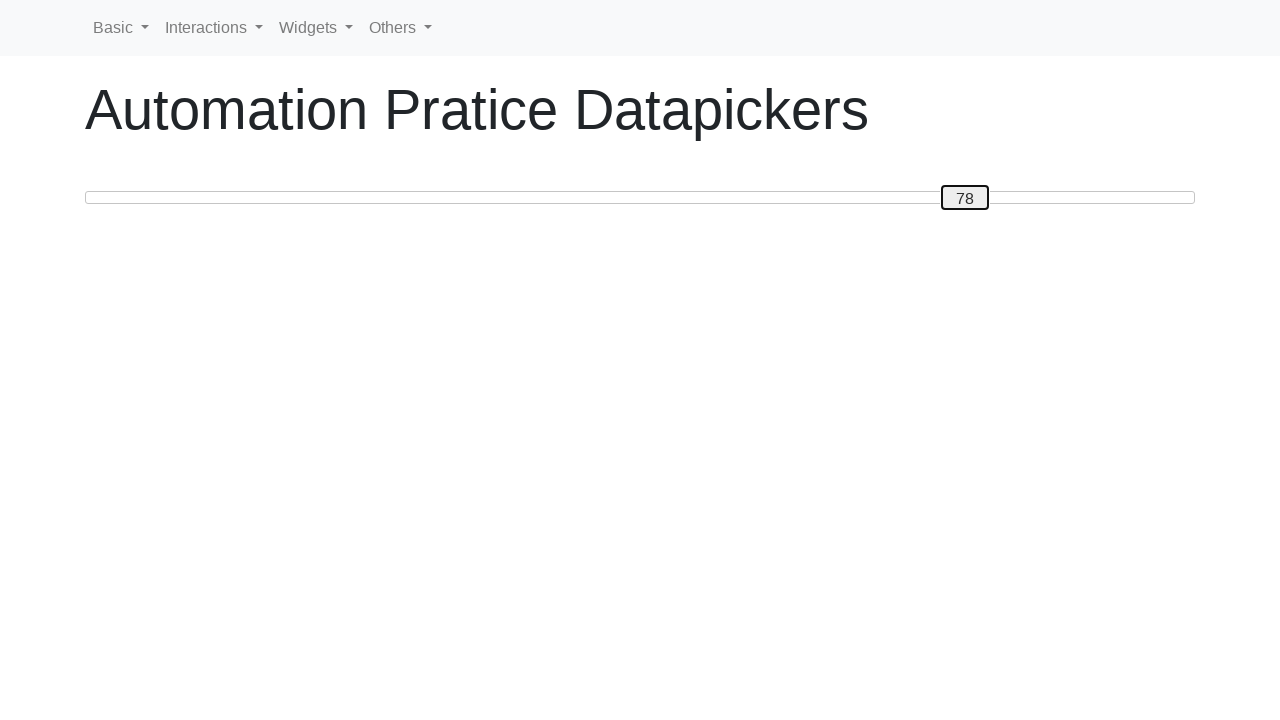

Pressed ArrowRight to move slider towards target value 80 on #custom-handle
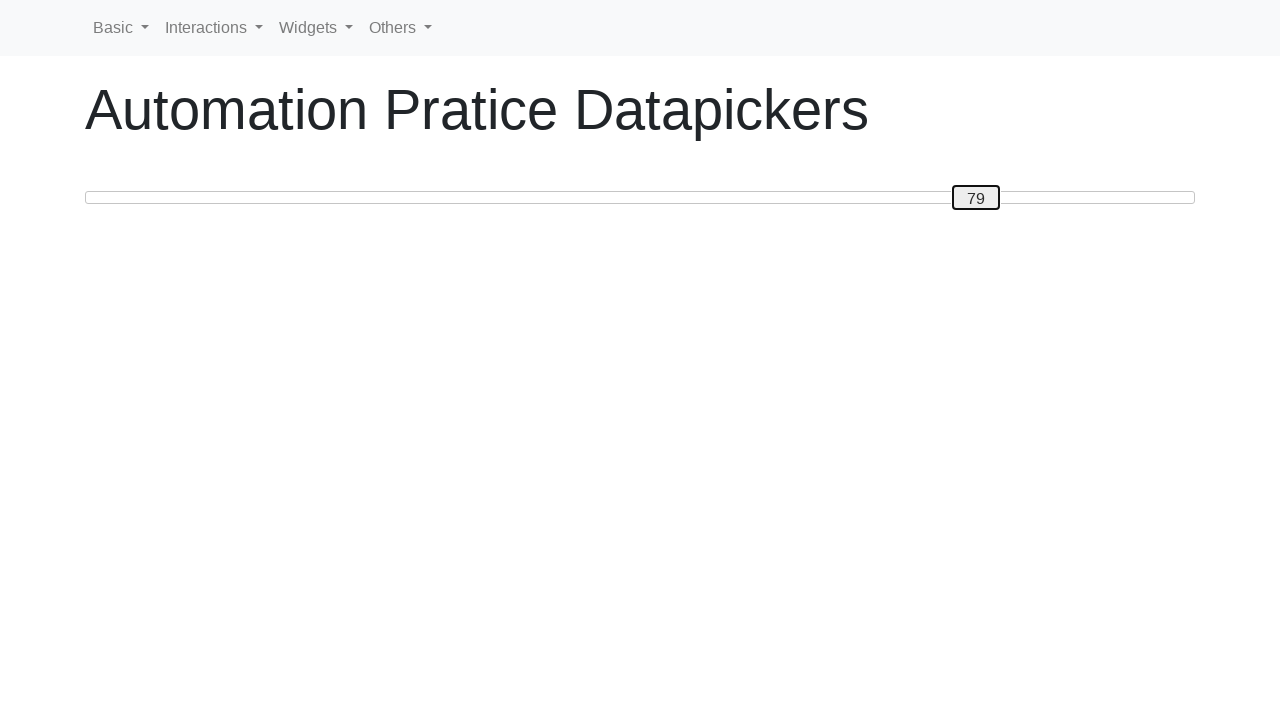

Retrieved slider handle text: 79
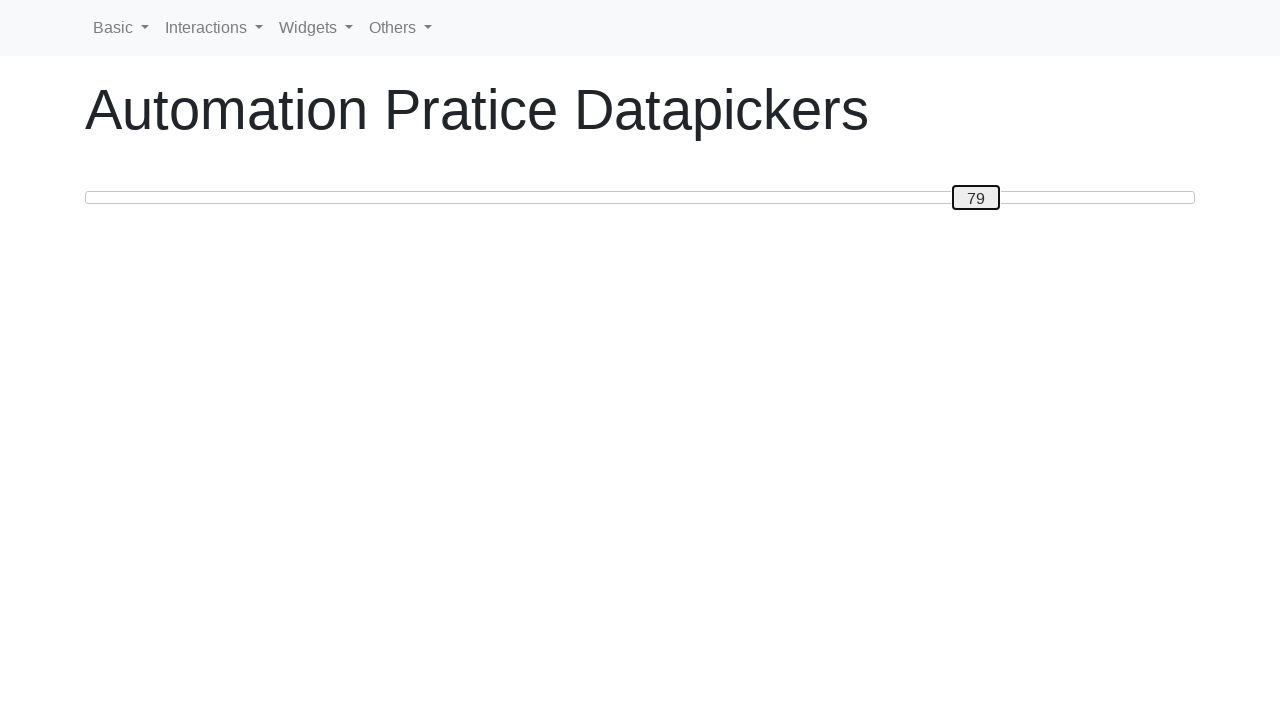

Pressed ArrowRight to move slider towards target value 80 on #custom-handle
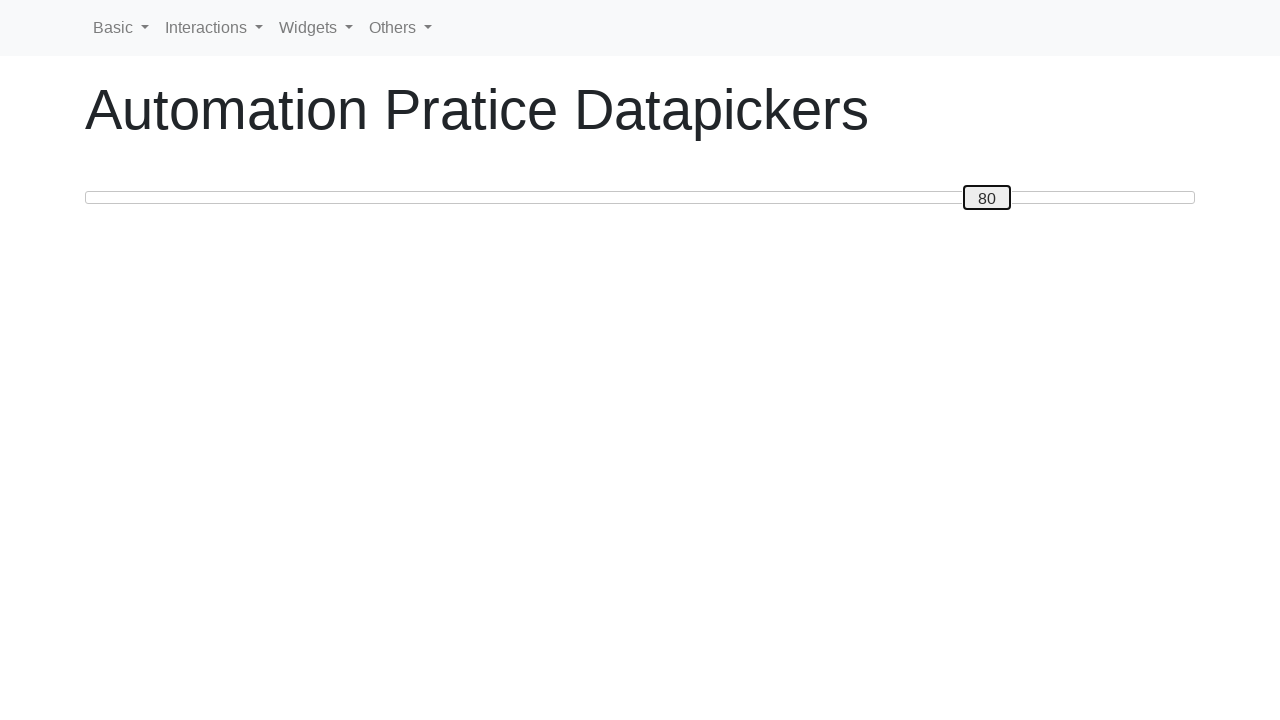

Retrieved slider handle text: 80
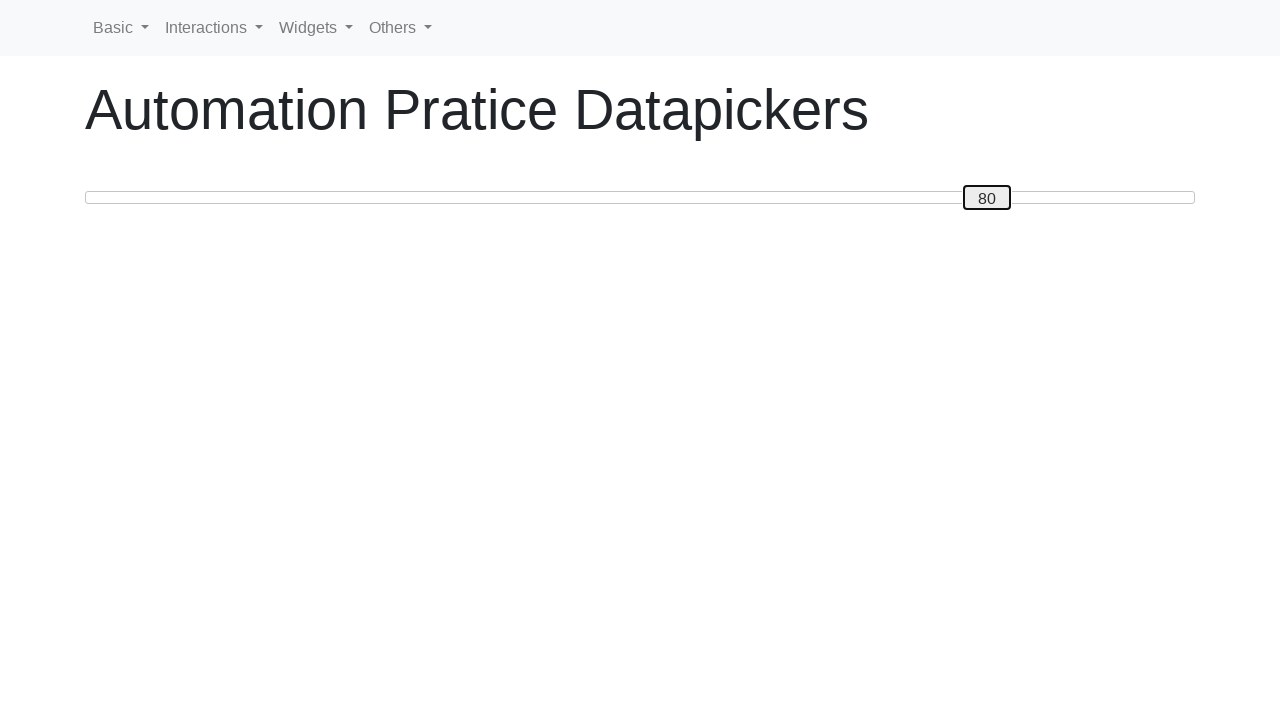

Verified slider is positioned at target value 80
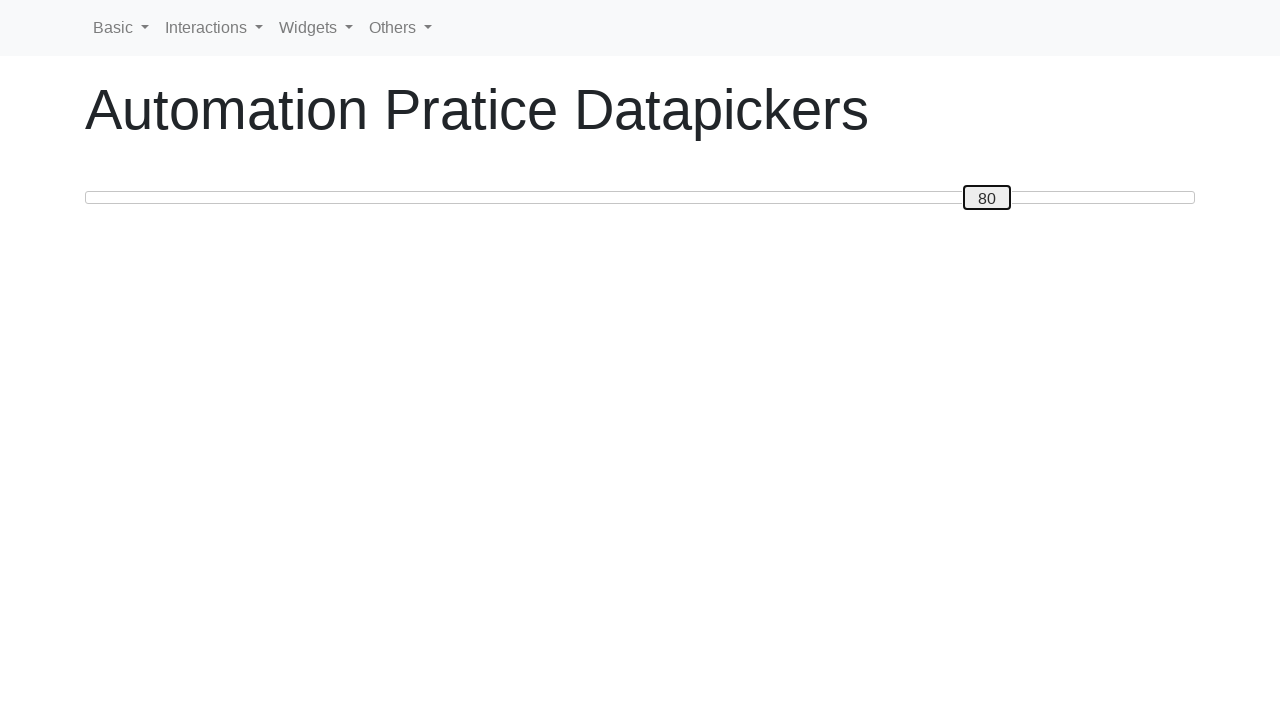

Retrieved slider handle text: 80
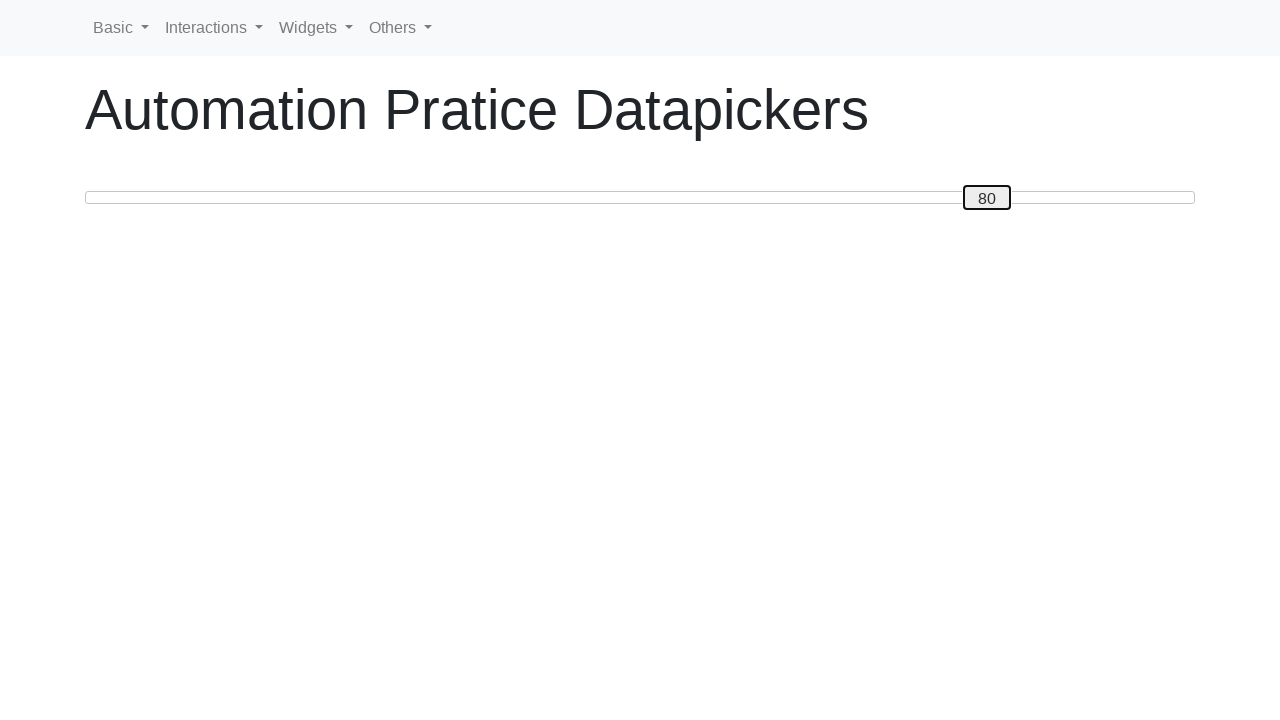

Verified slider is positioned at target value 80
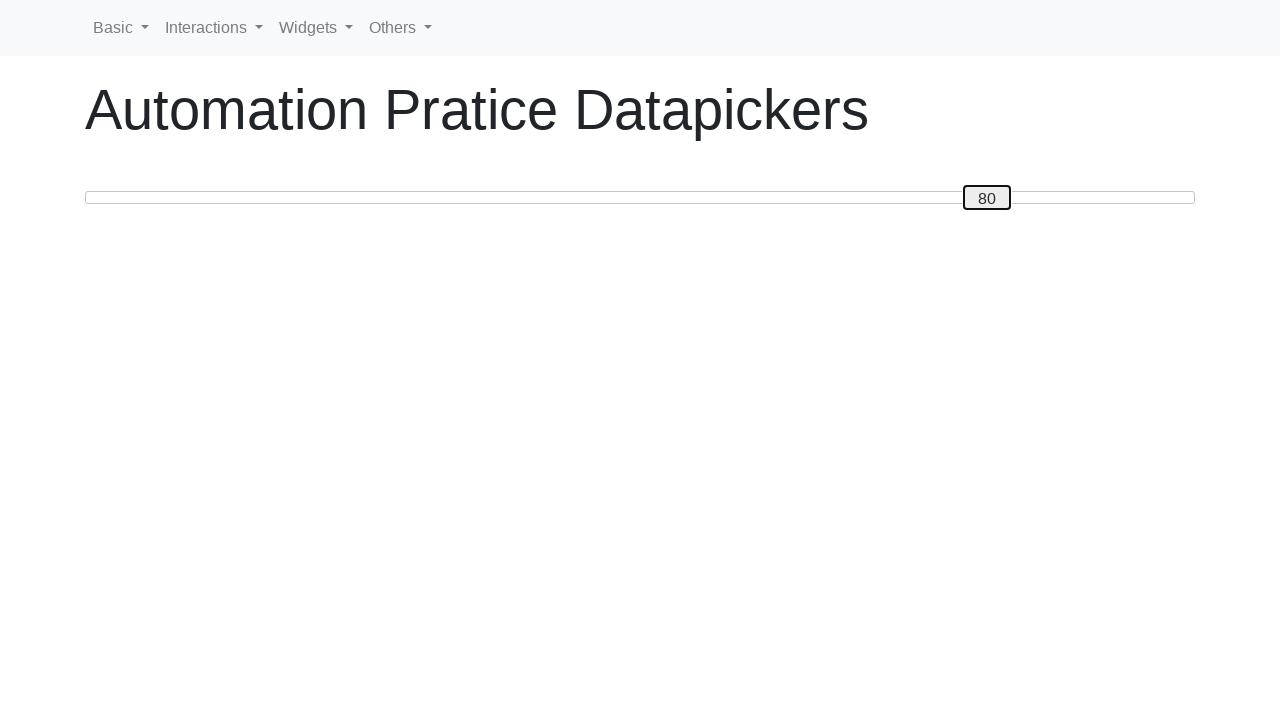

Retrieved slider handle text: 80
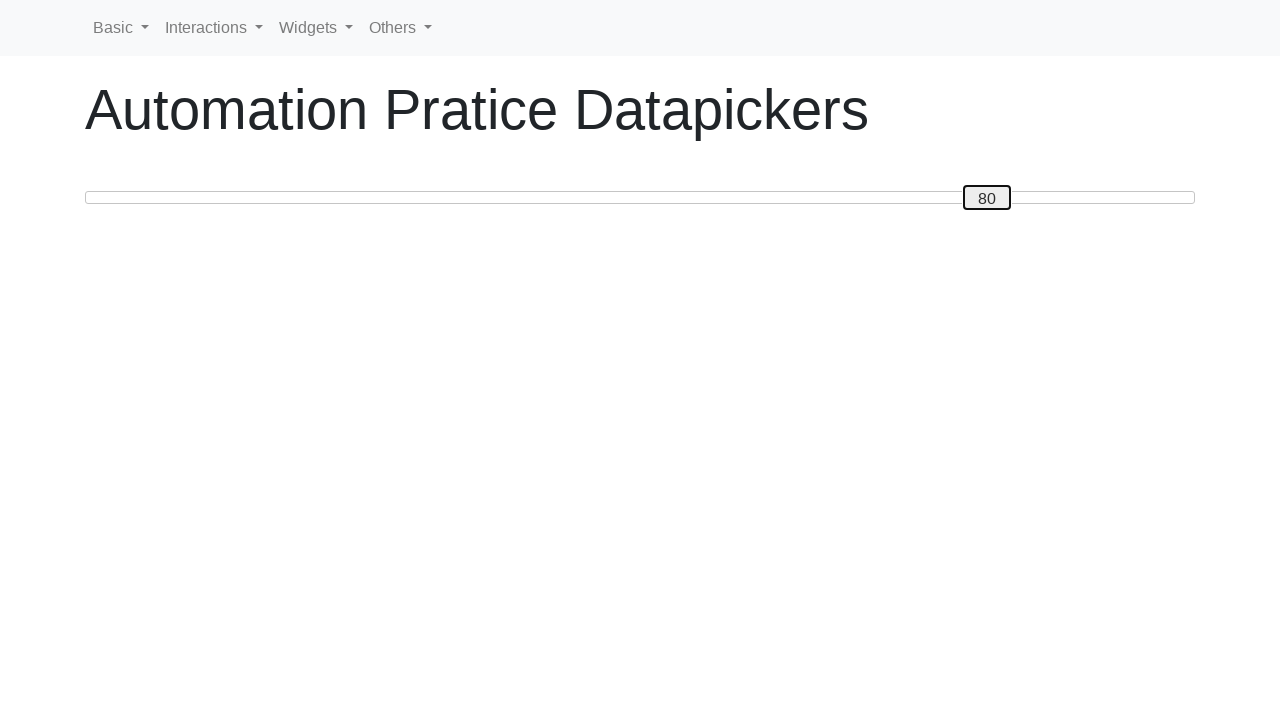

Pressed ArrowLeft to move slider towards target value 20 on #custom-handle
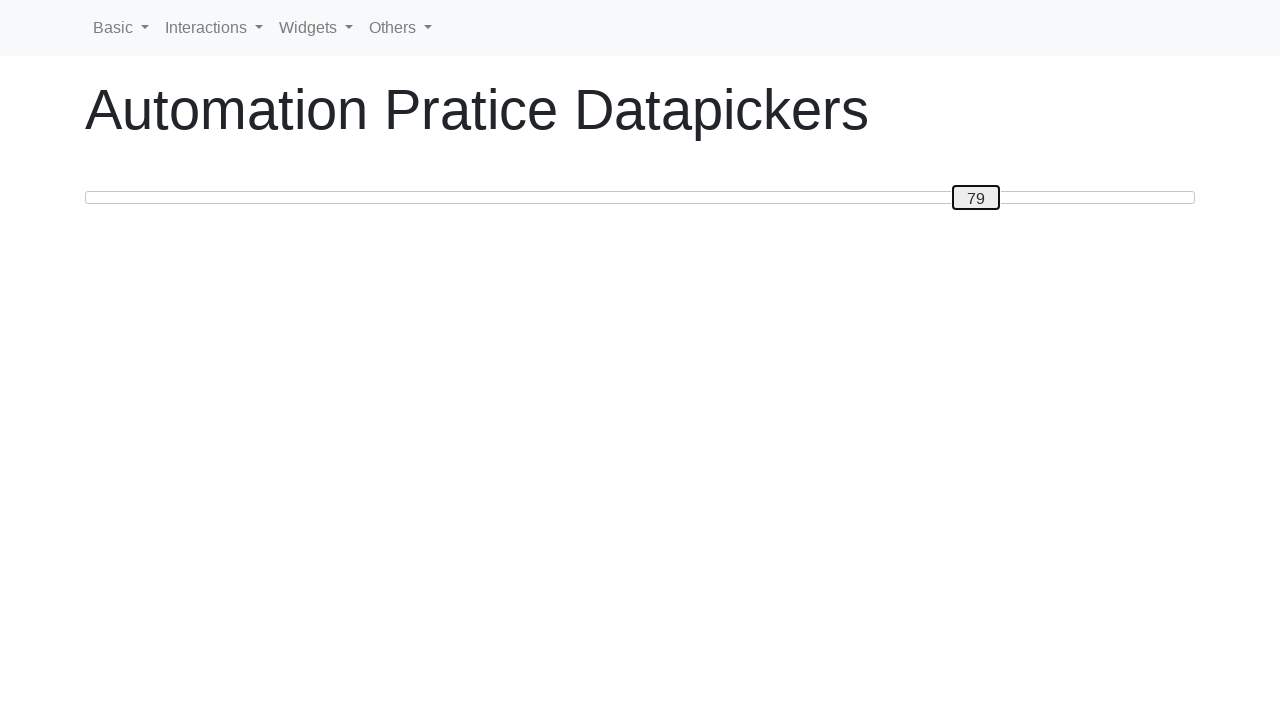

Retrieved slider handle text: 79
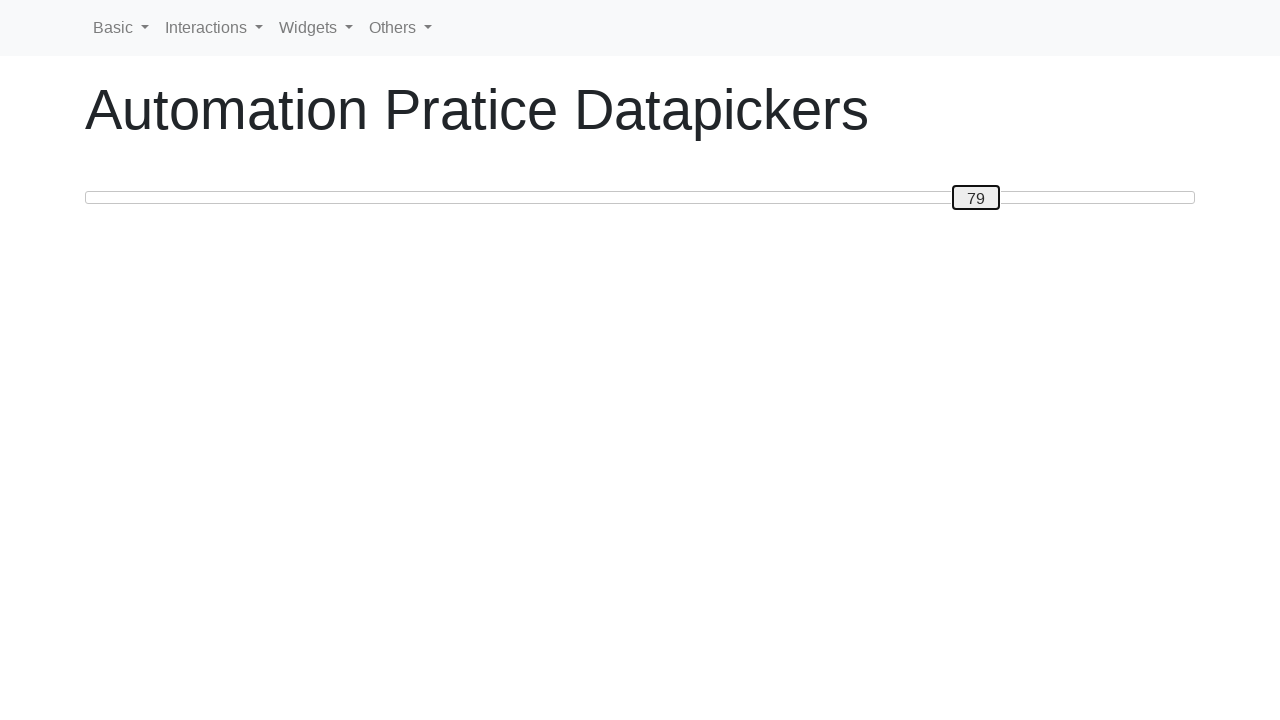

Pressed ArrowLeft to move slider towards target value 20 on #custom-handle
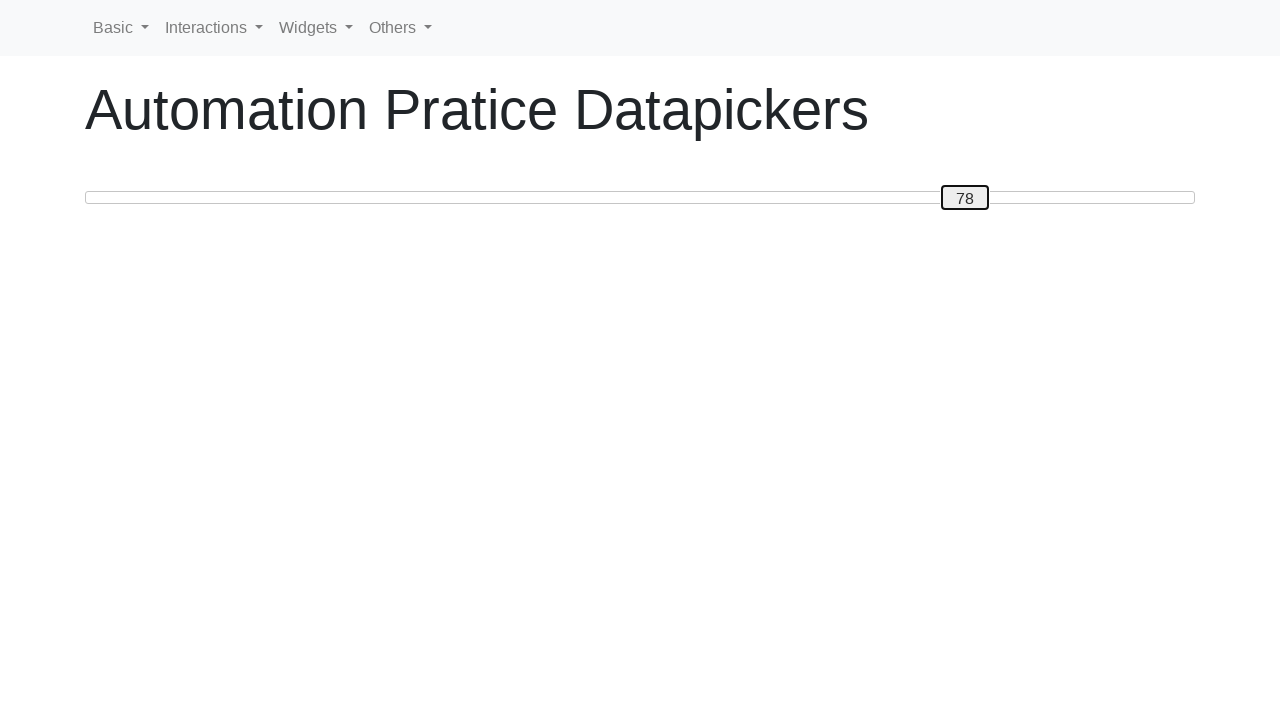

Retrieved slider handle text: 78
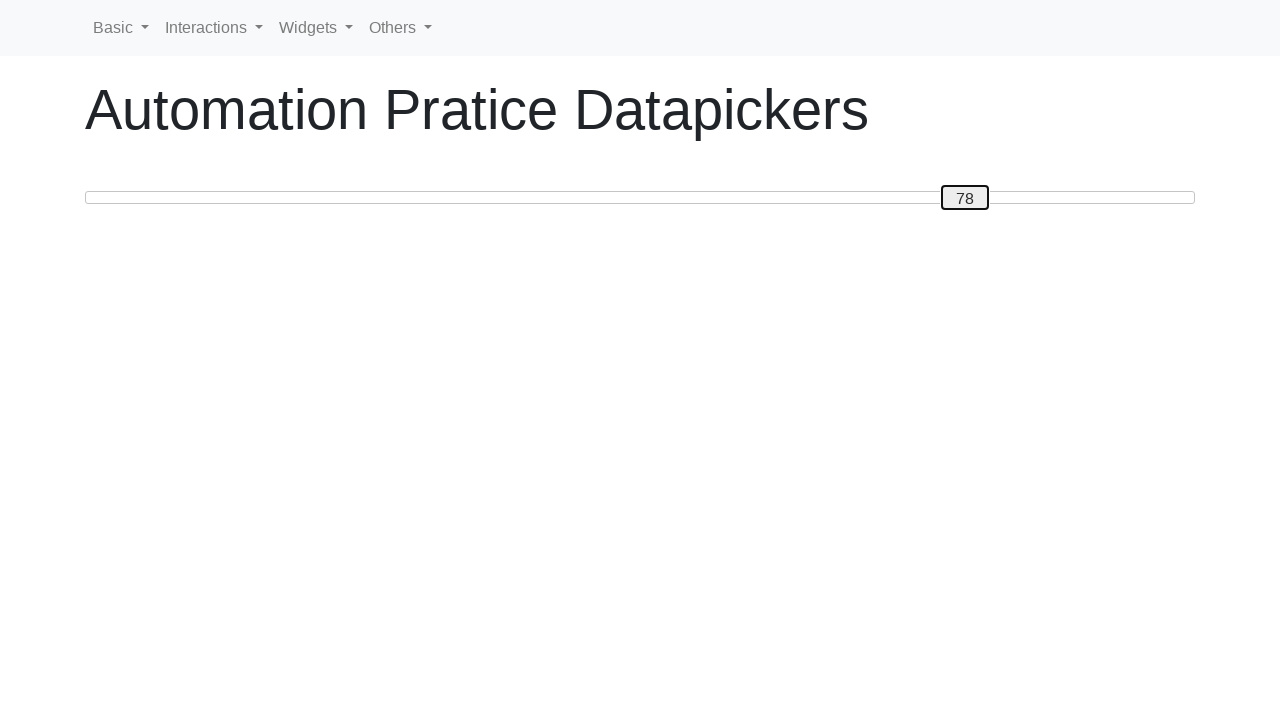

Pressed ArrowLeft to move slider towards target value 20 on #custom-handle
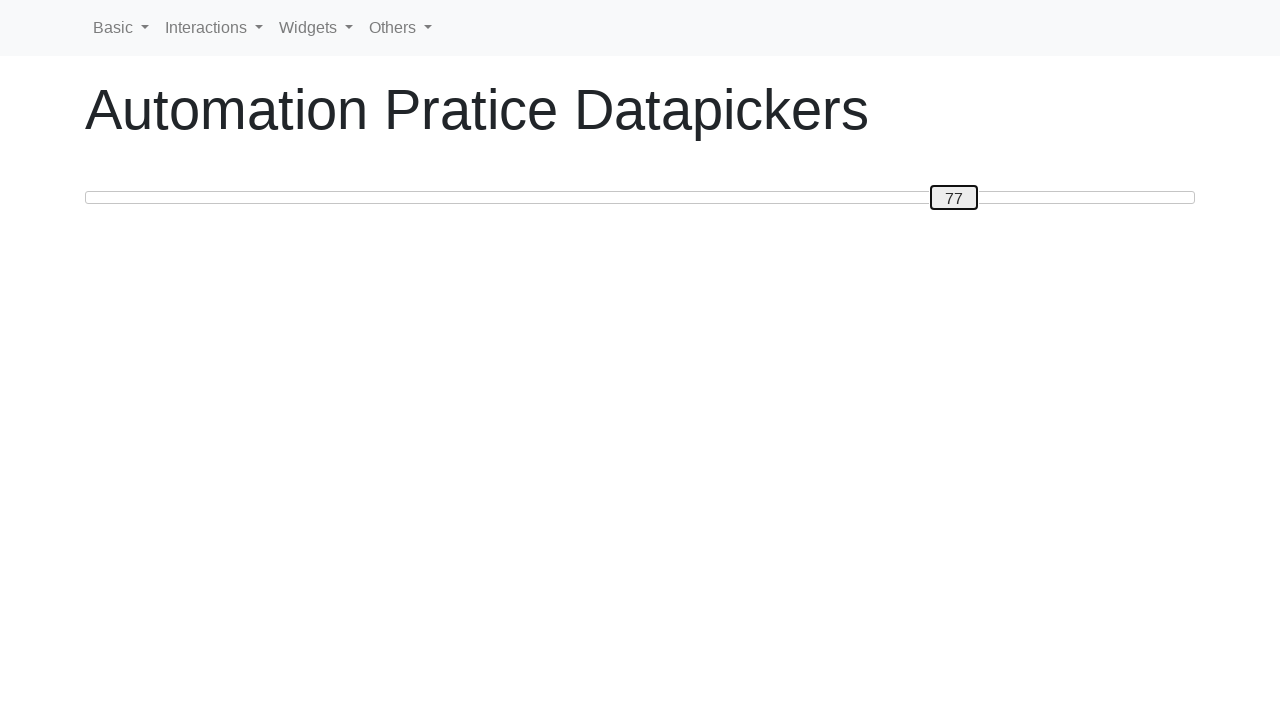

Retrieved slider handle text: 77
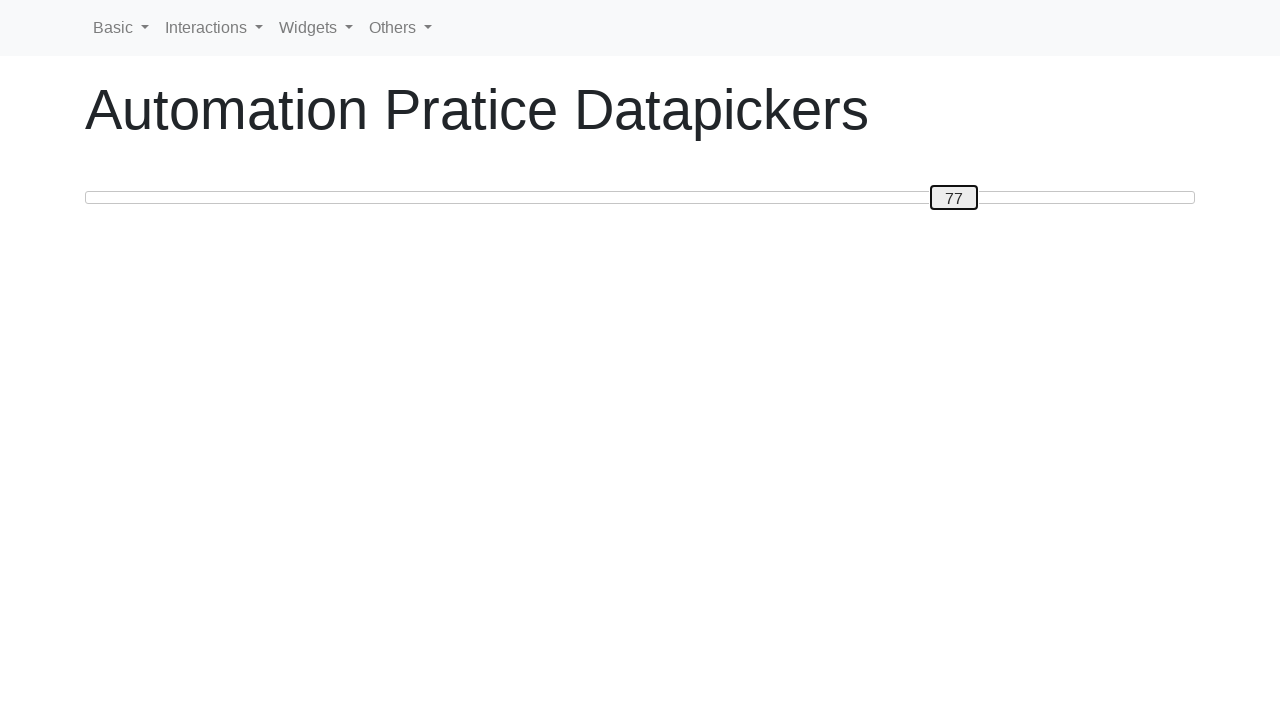

Pressed ArrowLeft to move slider towards target value 20 on #custom-handle
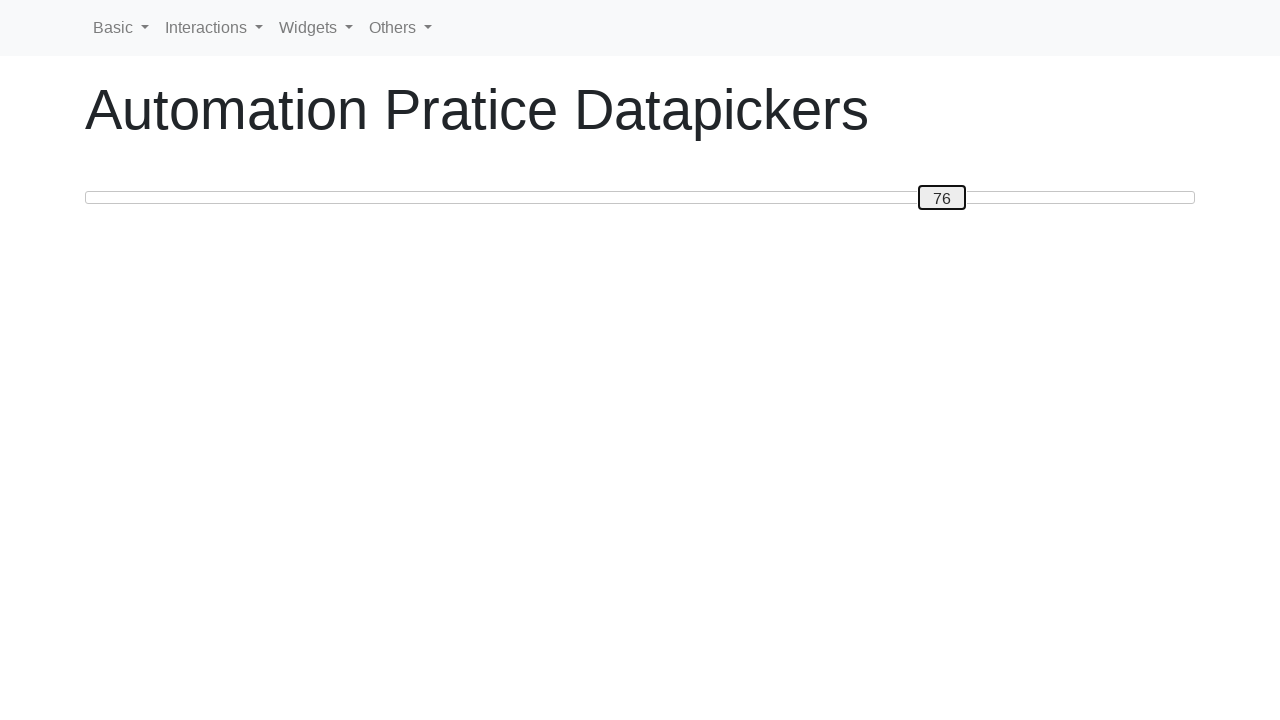

Retrieved slider handle text: 76
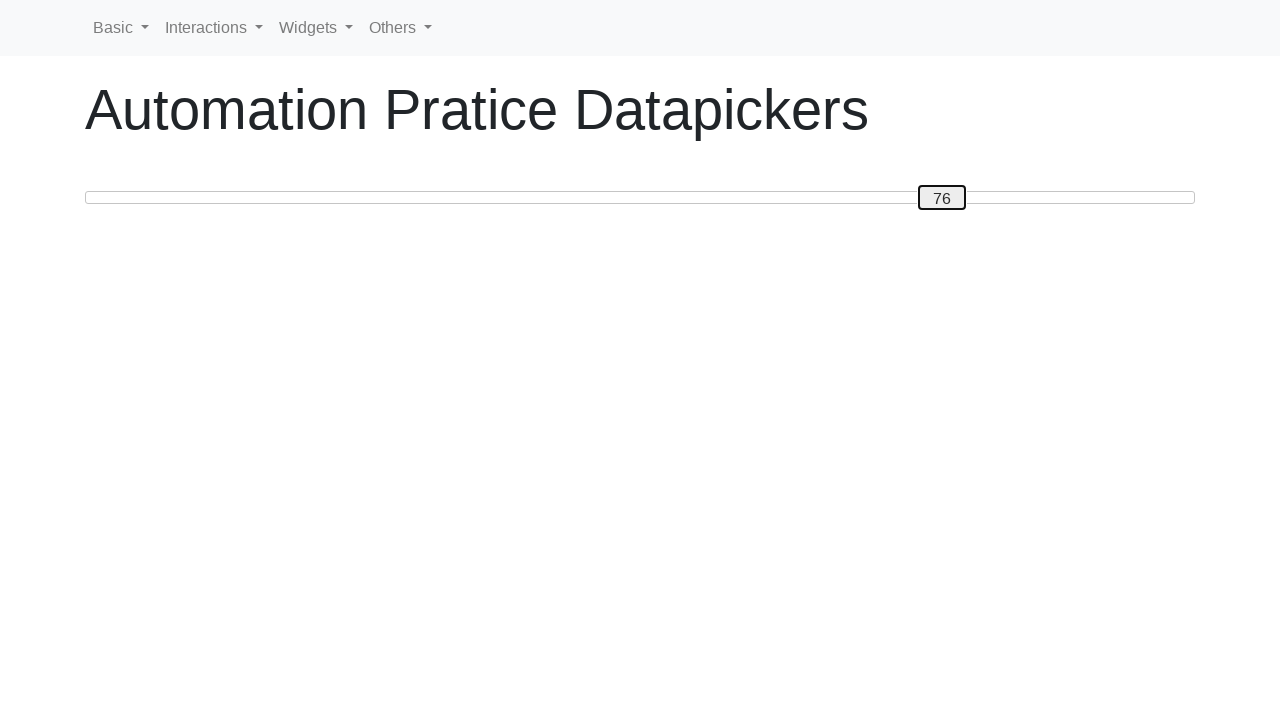

Pressed ArrowLeft to move slider towards target value 20 on #custom-handle
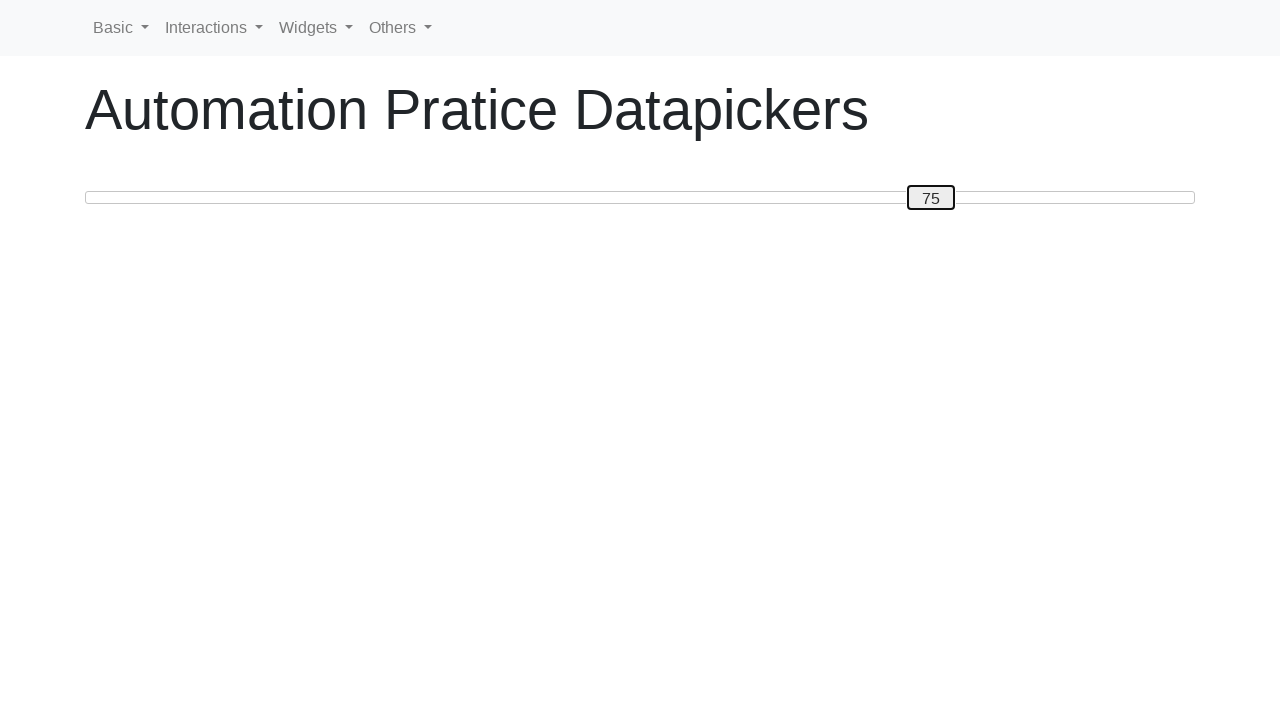

Retrieved slider handle text: 75
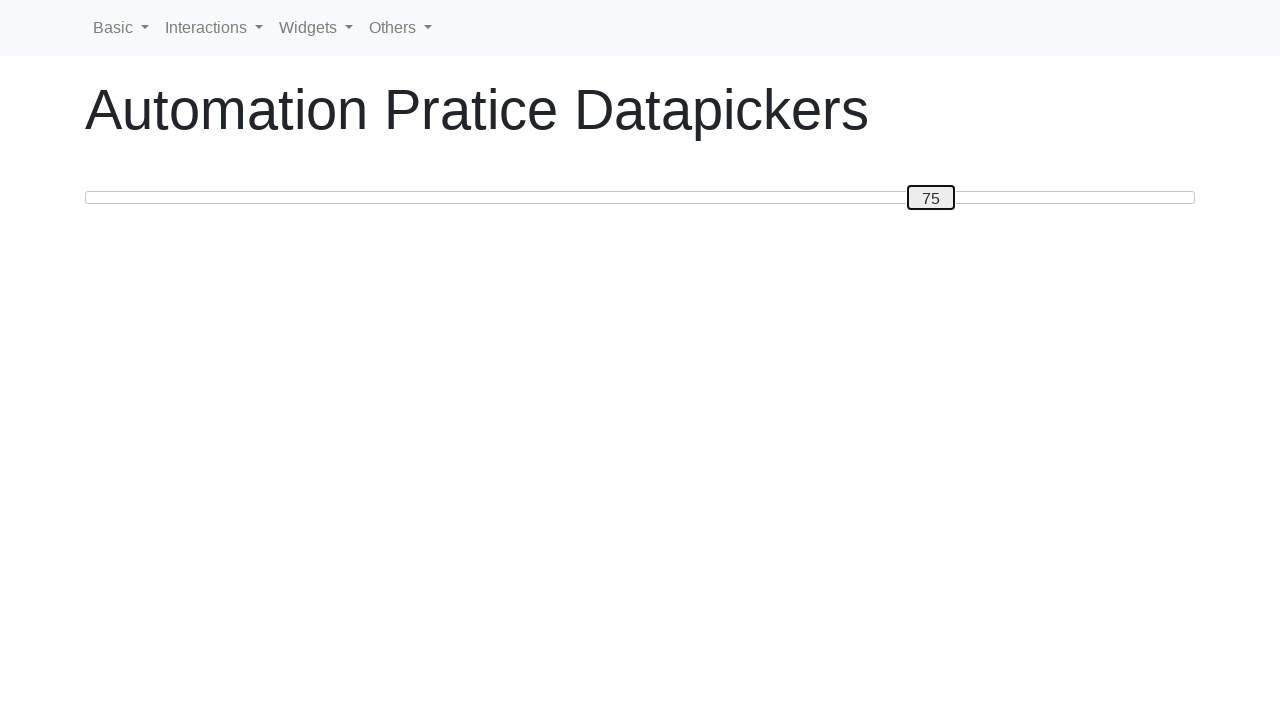

Pressed ArrowLeft to move slider towards target value 20 on #custom-handle
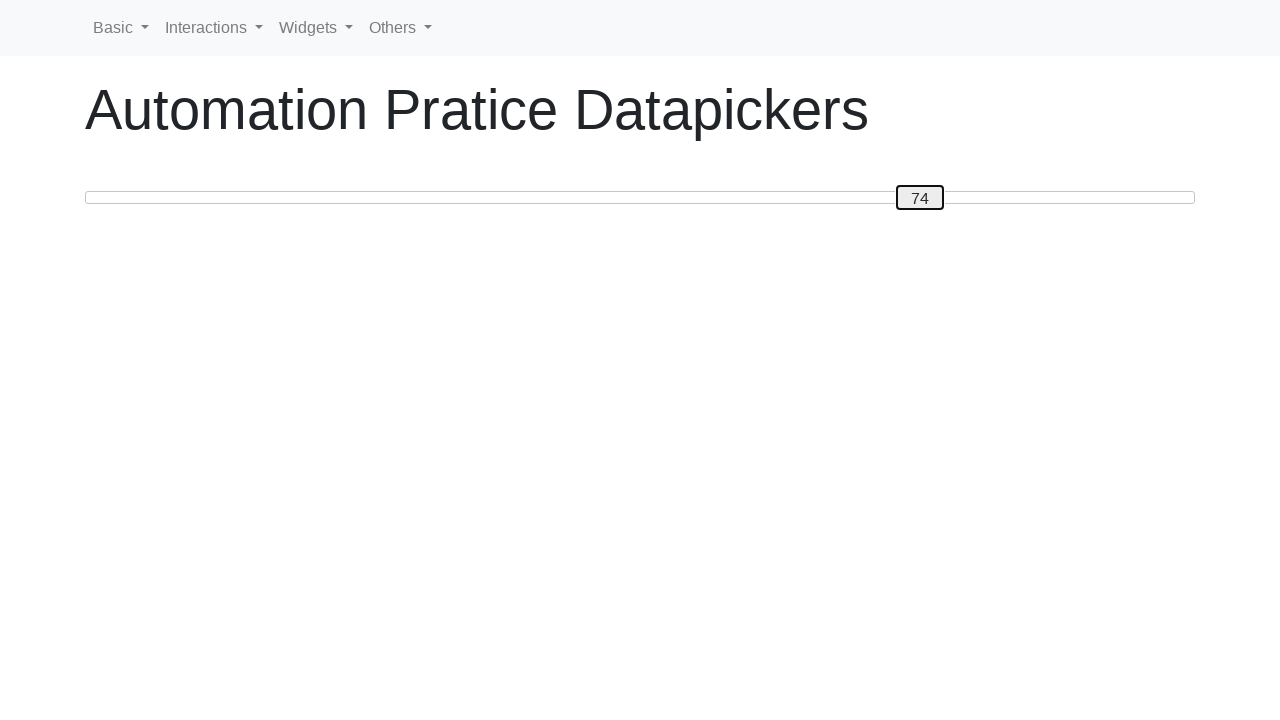

Retrieved slider handle text: 74
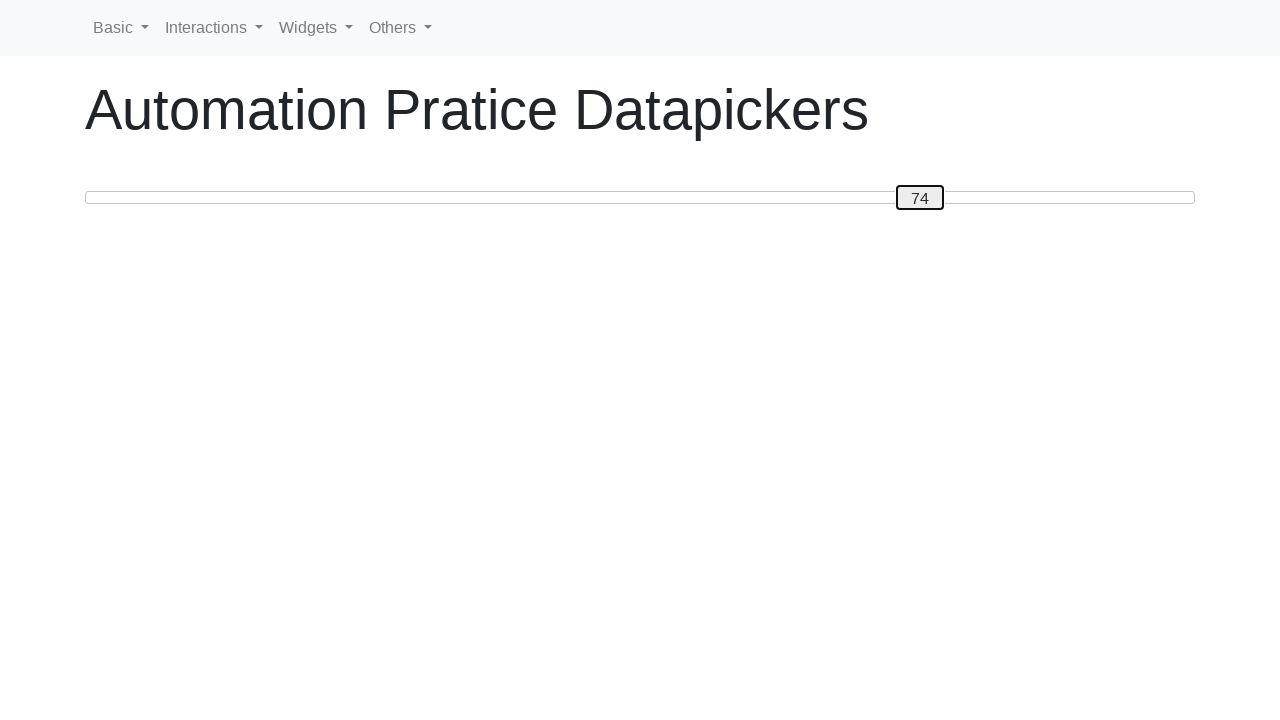

Pressed ArrowLeft to move slider towards target value 20 on #custom-handle
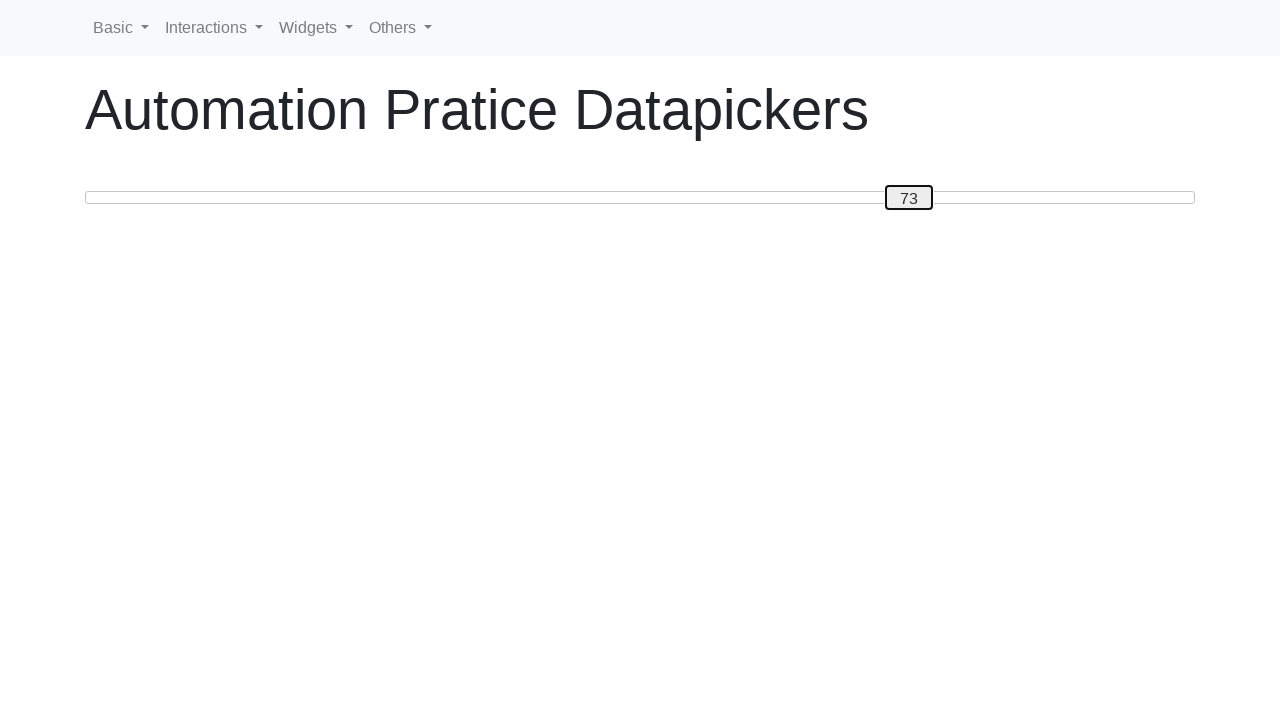

Retrieved slider handle text: 73
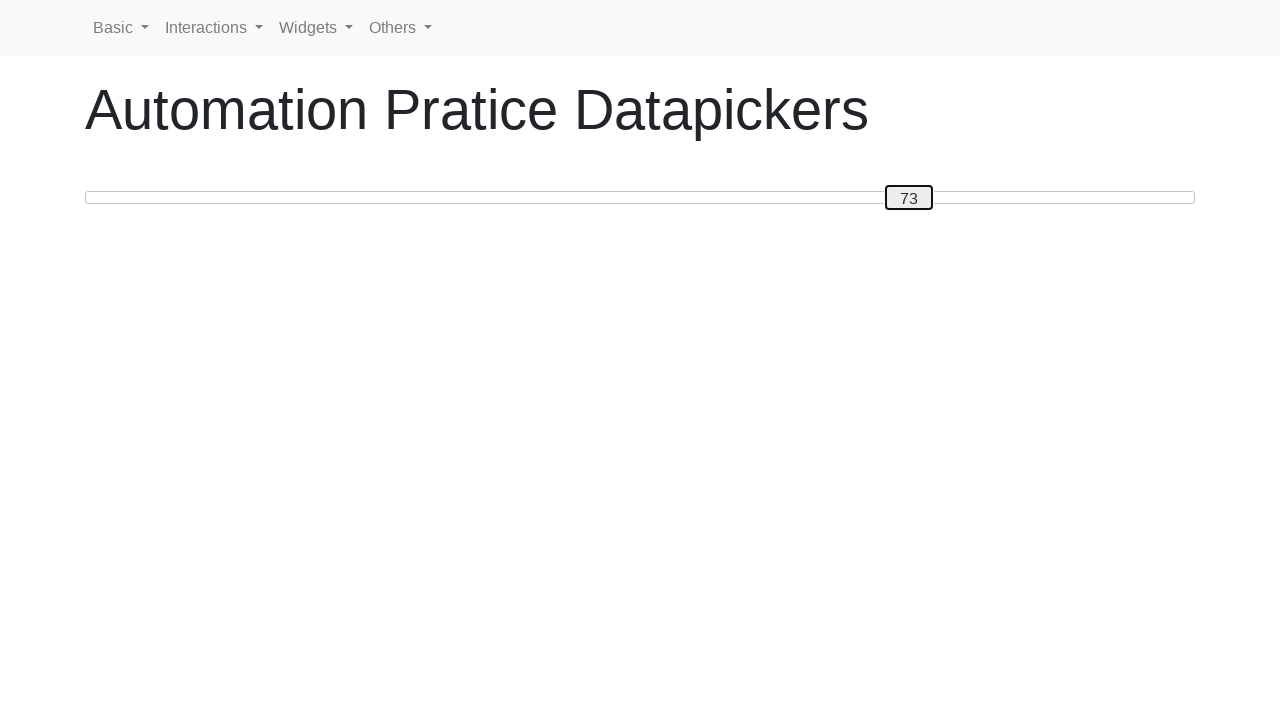

Pressed ArrowLeft to move slider towards target value 20 on #custom-handle
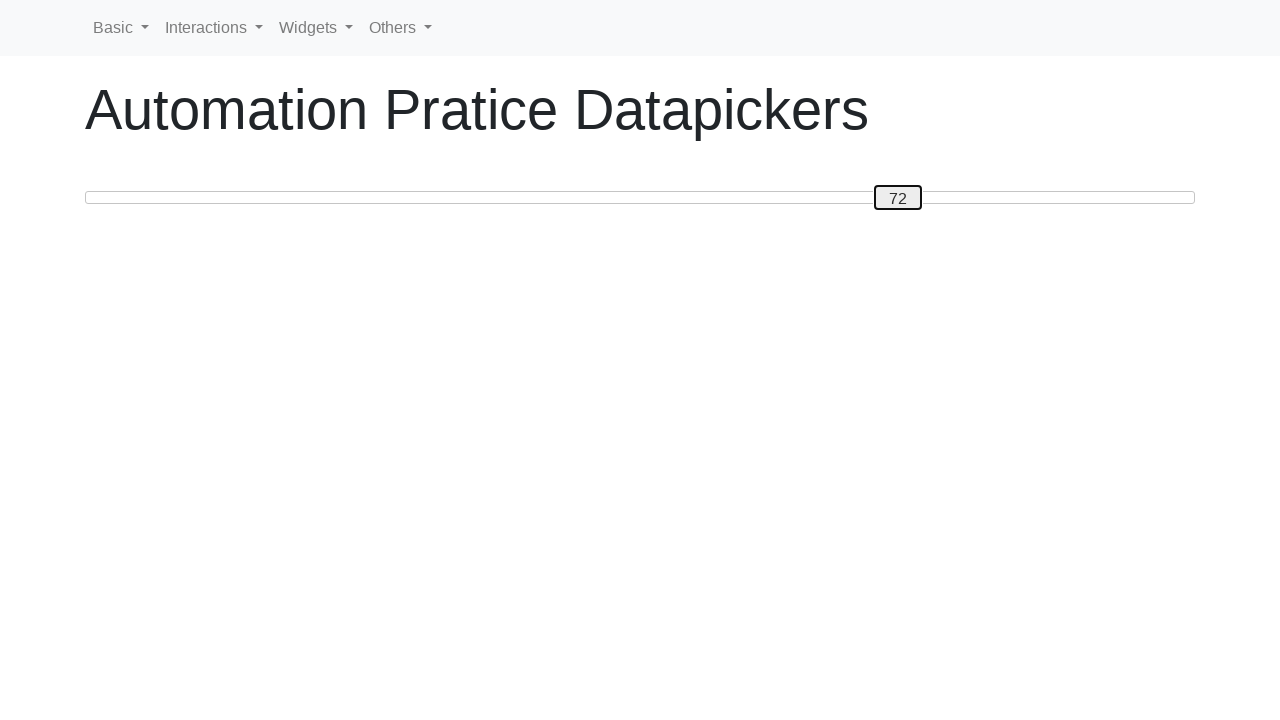

Retrieved slider handle text: 72
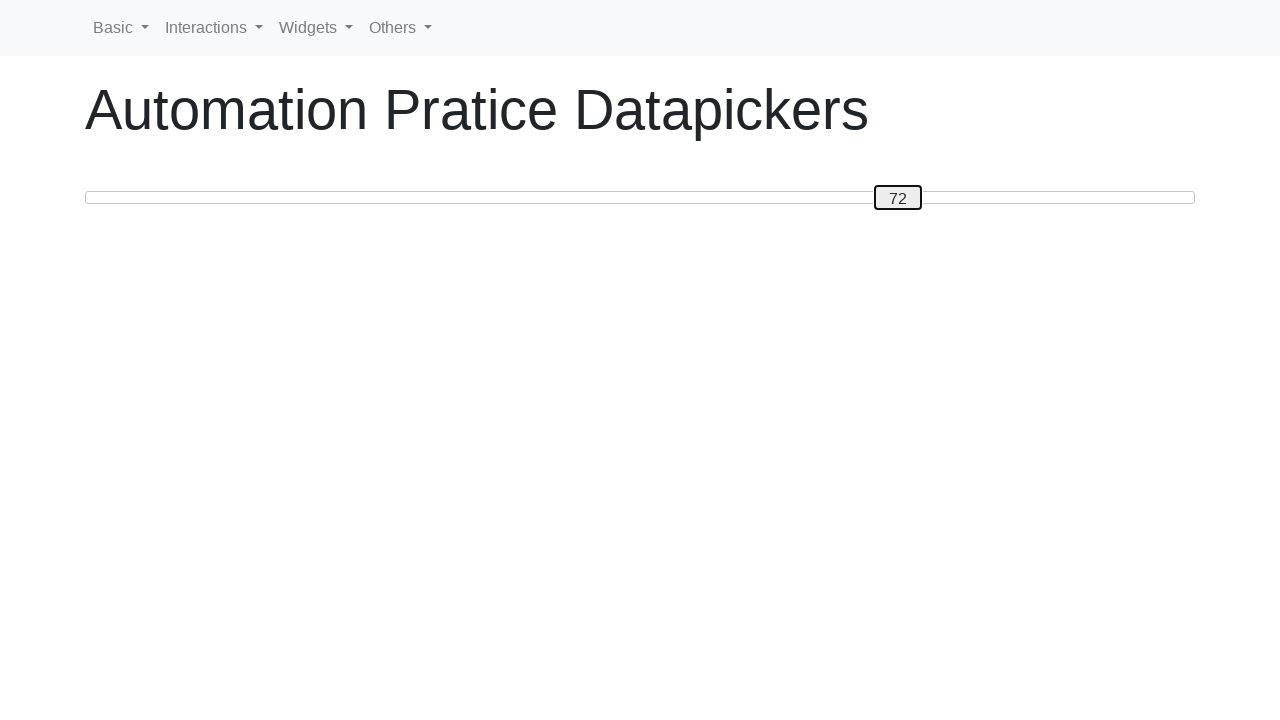

Pressed ArrowLeft to move slider towards target value 20 on #custom-handle
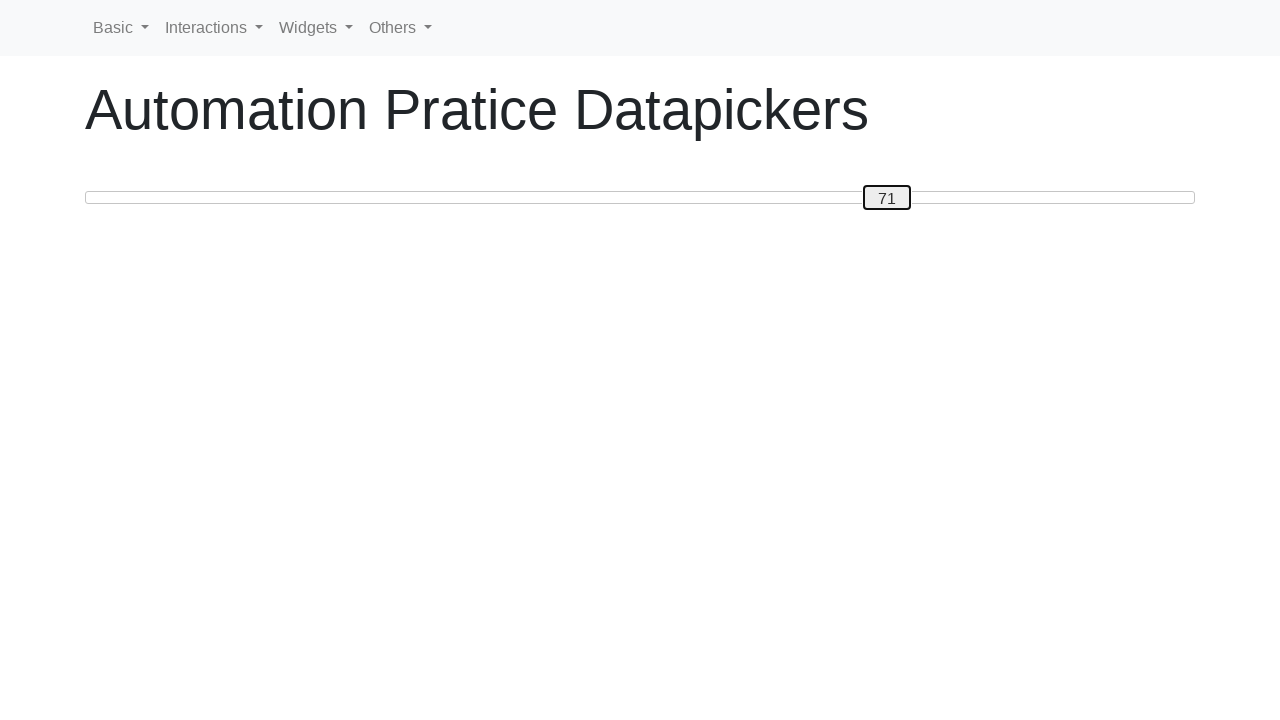

Retrieved slider handle text: 71
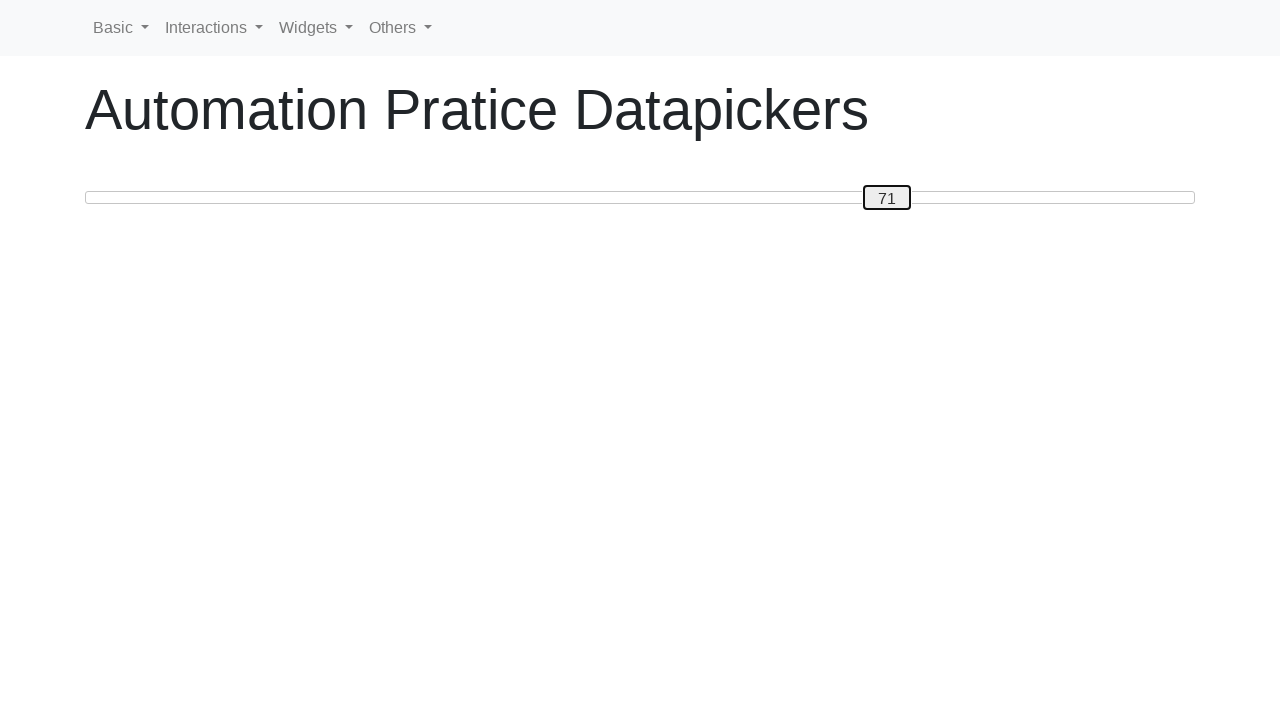

Pressed ArrowLeft to move slider towards target value 20 on #custom-handle
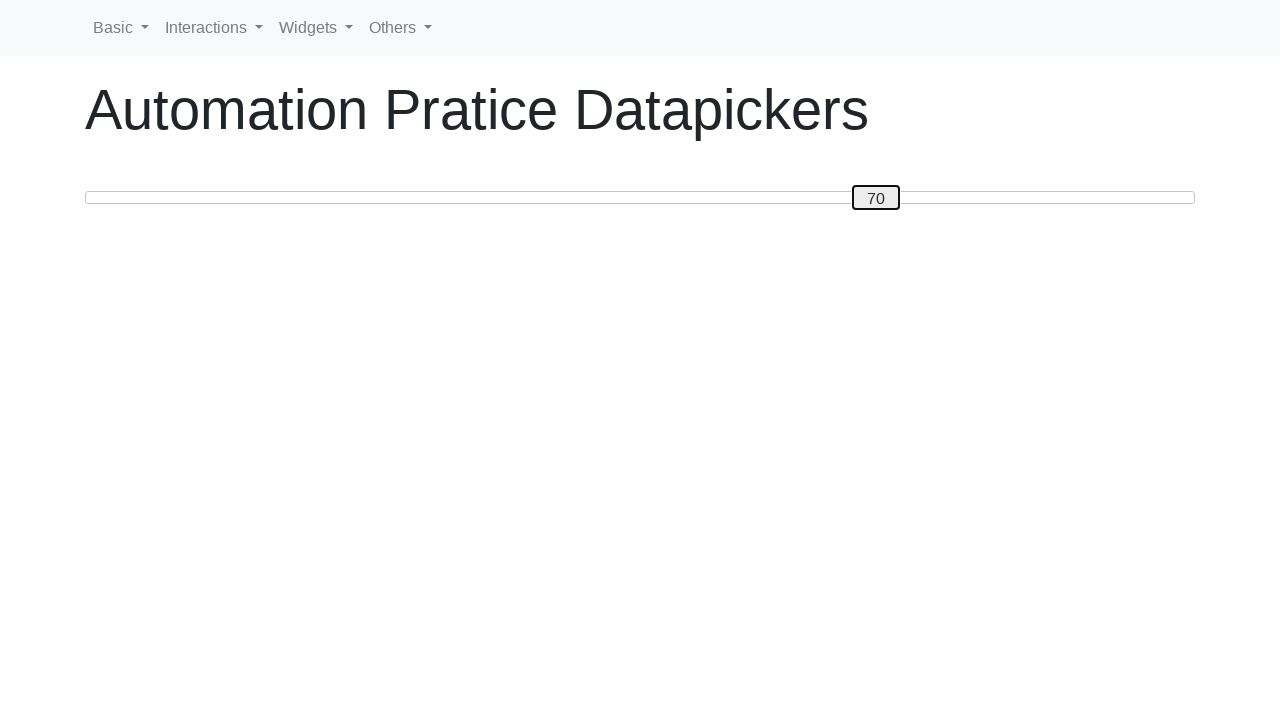

Retrieved slider handle text: 70
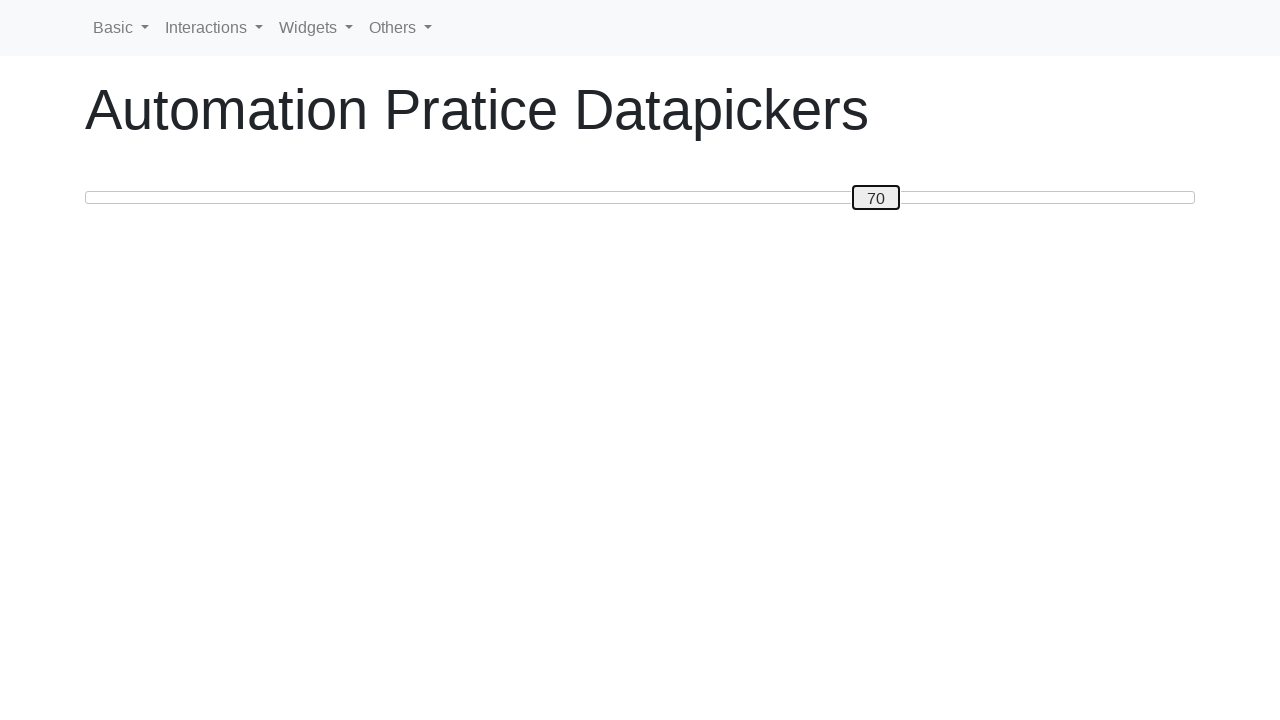

Pressed ArrowLeft to move slider towards target value 20 on #custom-handle
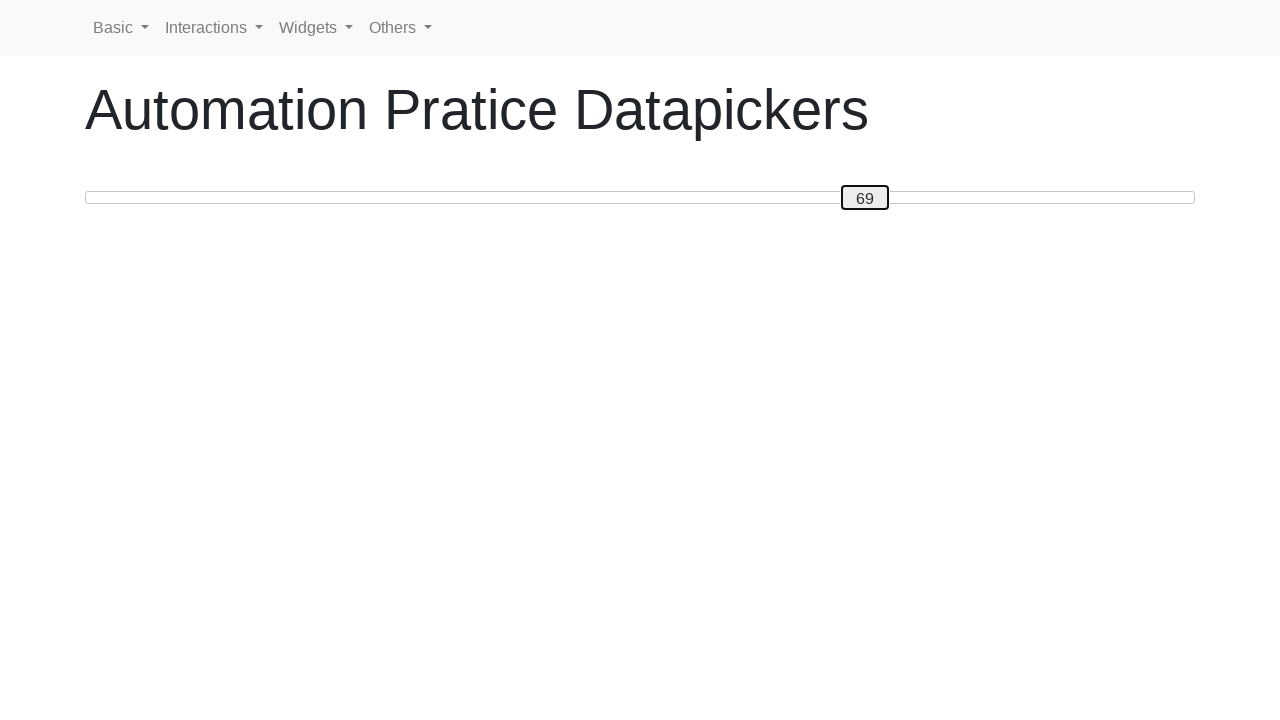

Retrieved slider handle text: 69
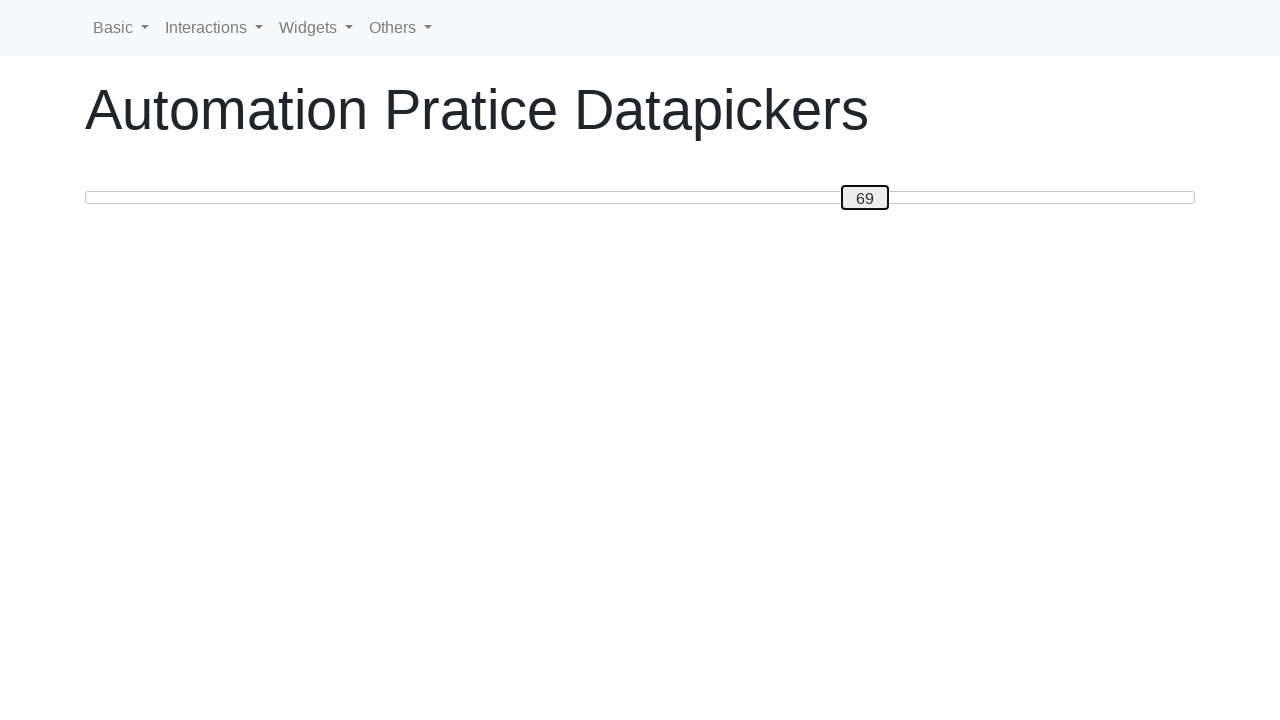

Pressed ArrowLeft to move slider towards target value 20 on #custom-handle
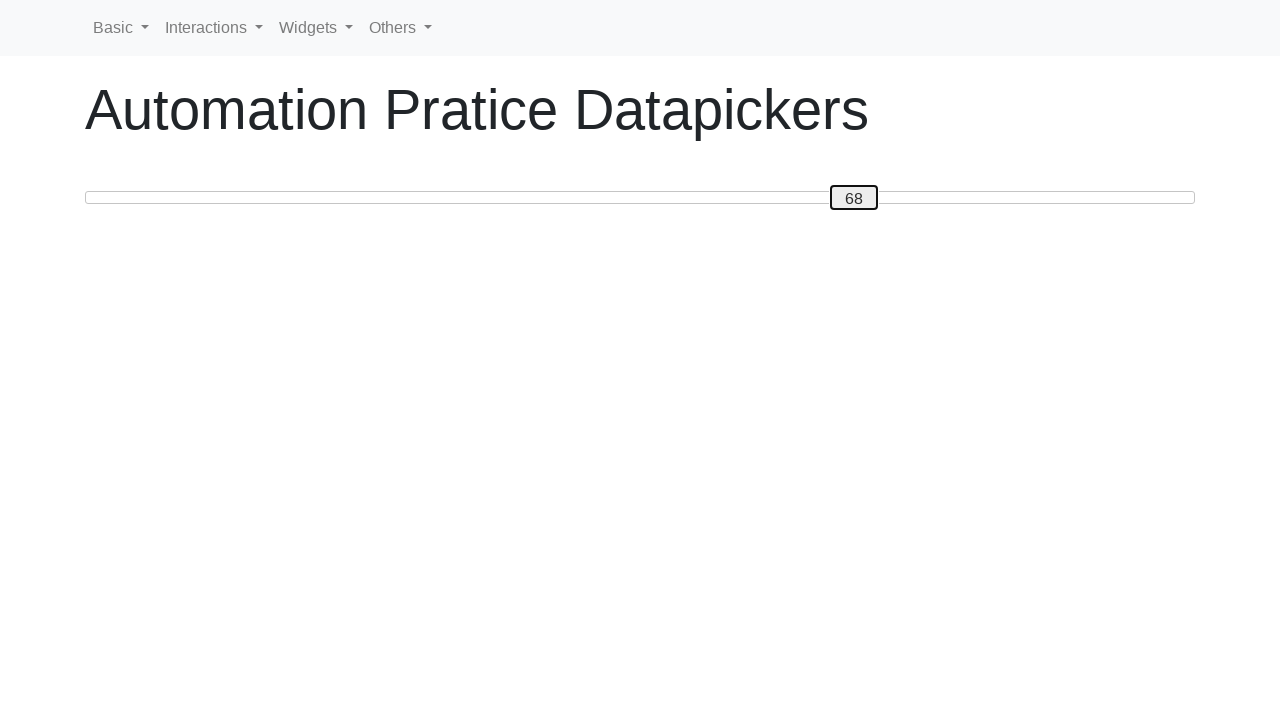

Retrieved slider handle text: 68
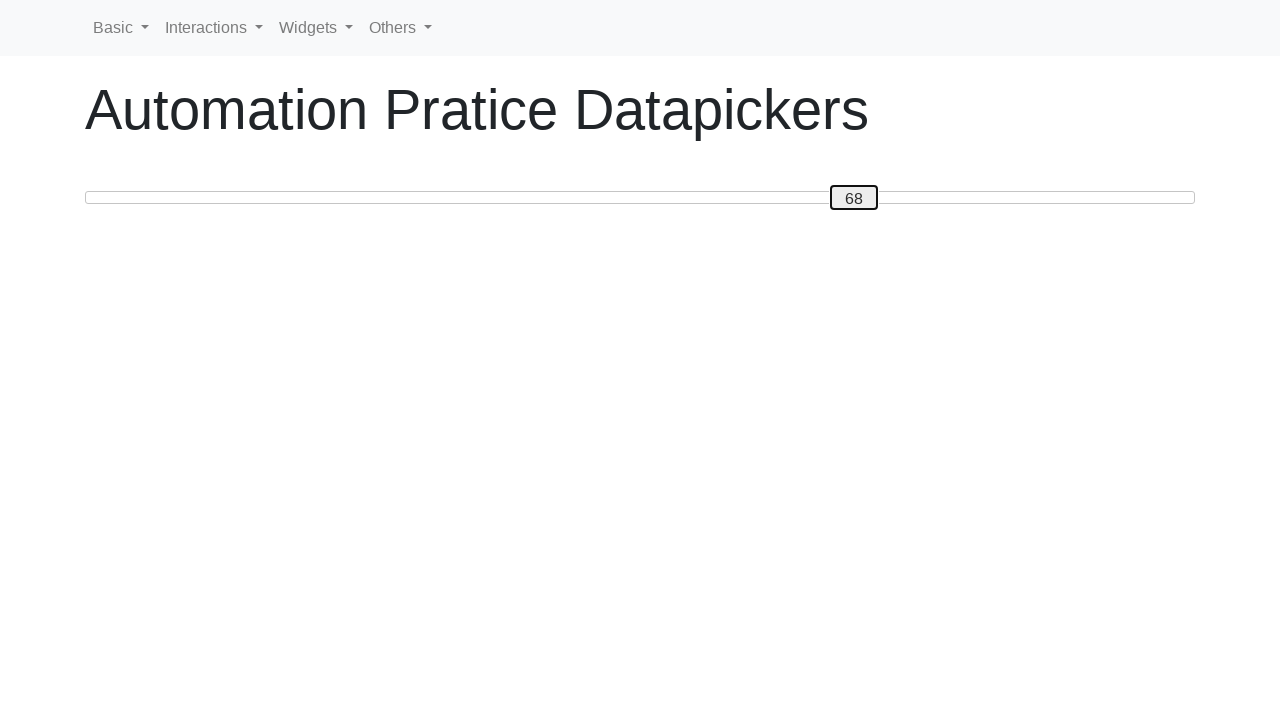

Pressed ArrowLeft to move slider towards target value 20 on #custom-handle
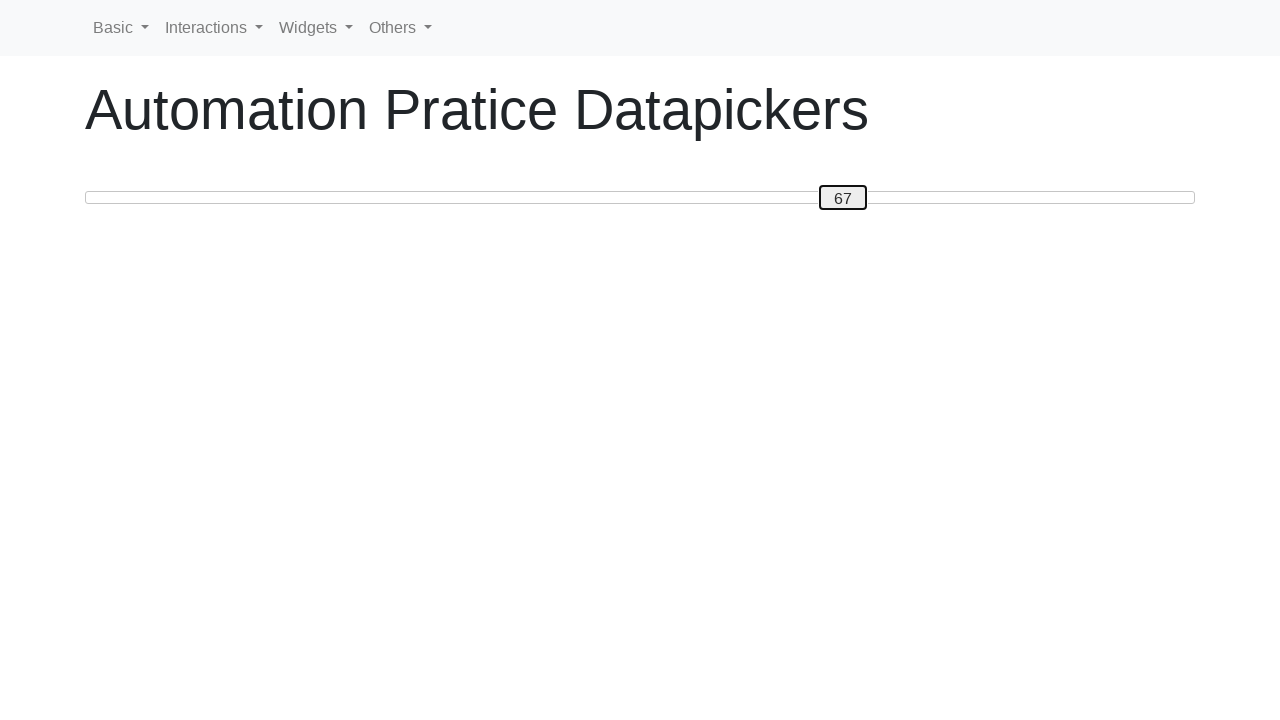

Retrieved slider handle text: 67
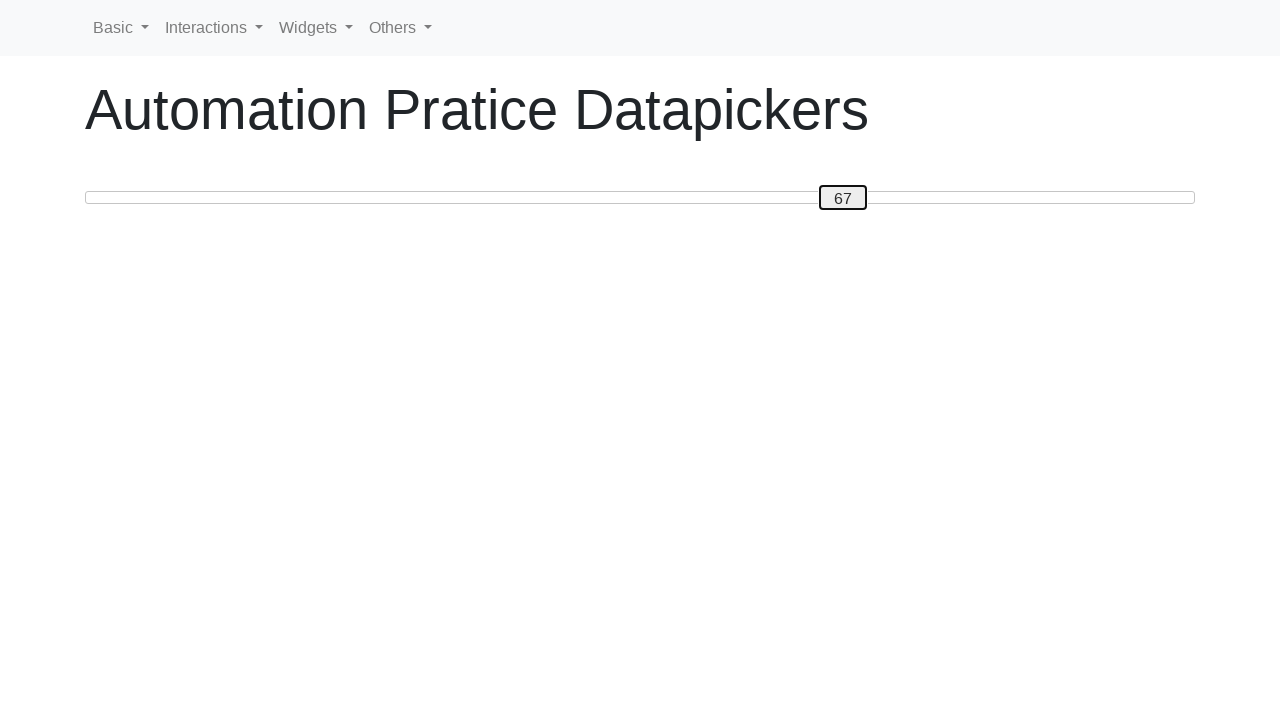

Pressed ArrowLeft to move slider towards target value 20 on #custom-handle
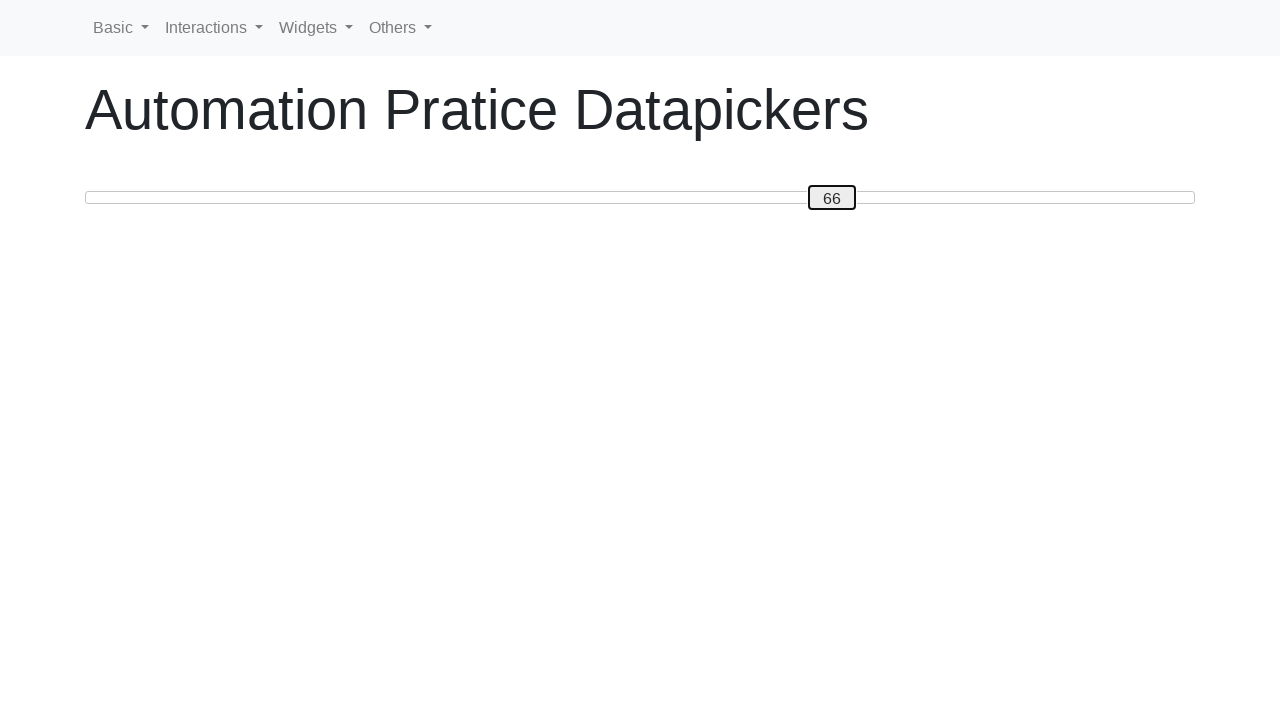

Retrieved slider handle text: 66
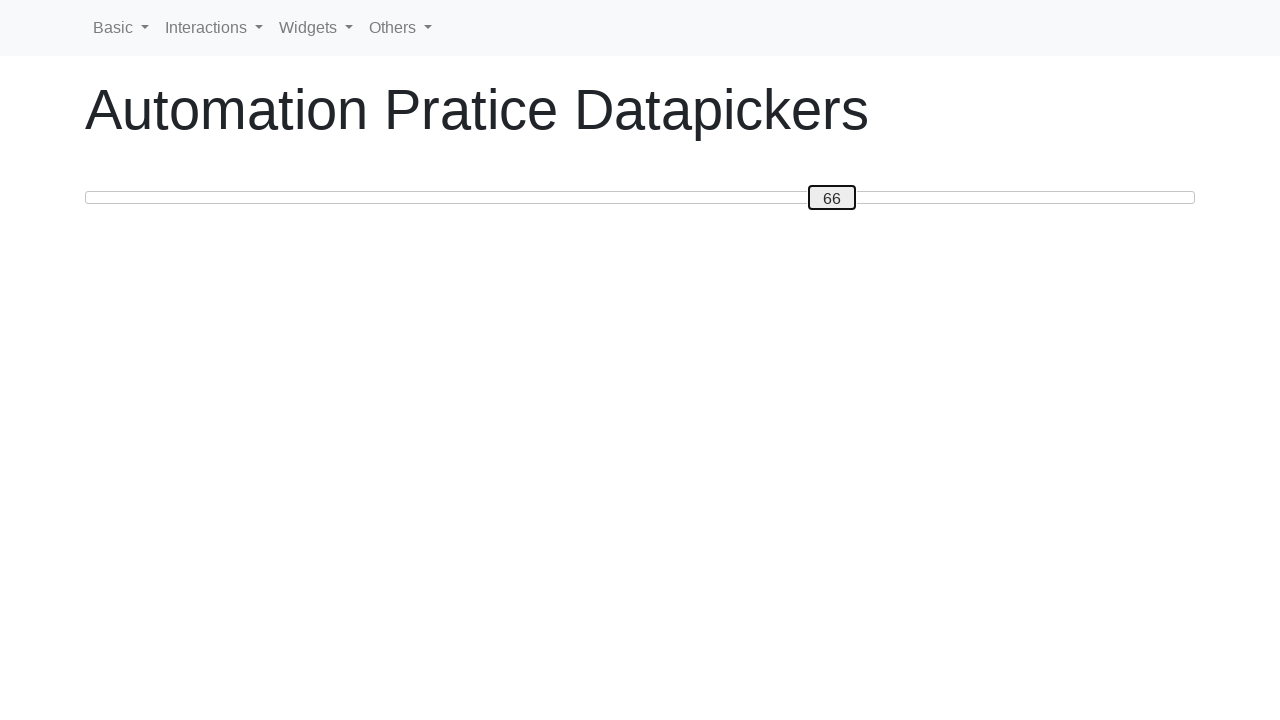

Pressed ArrowLeft to move slider towards target value 20 on #custom-handle
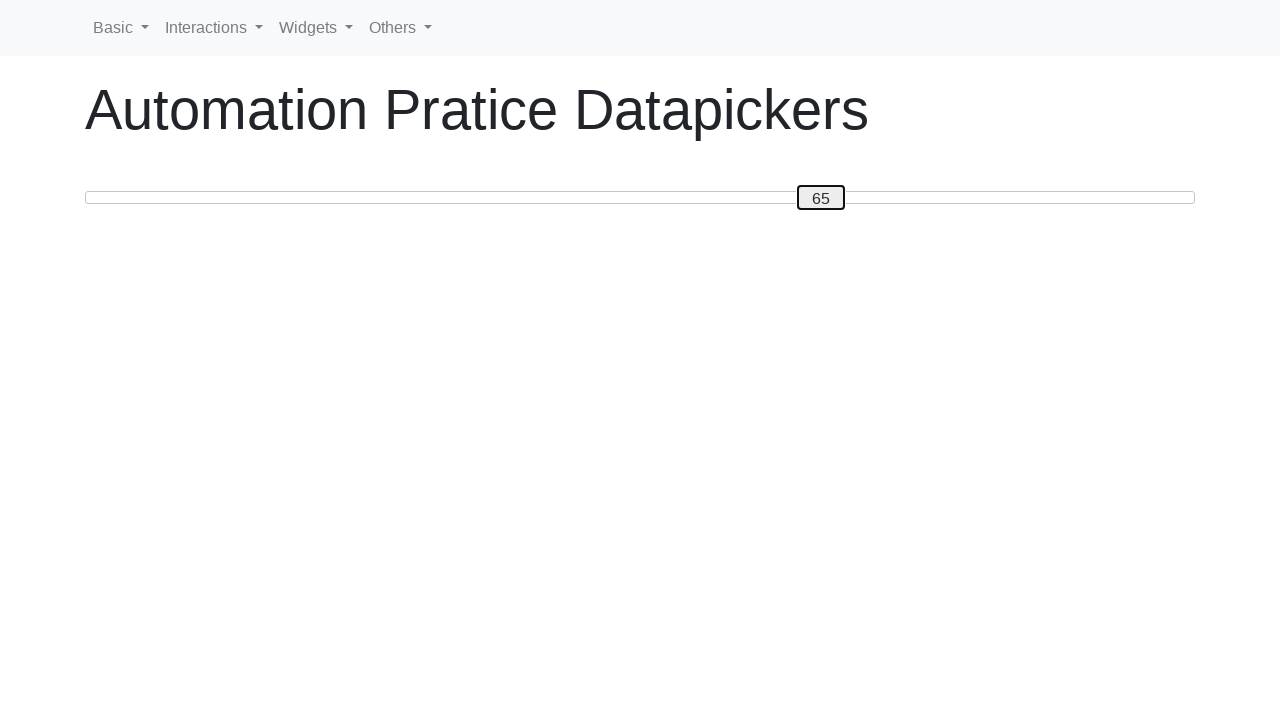

Retrieved slider handle text: 65
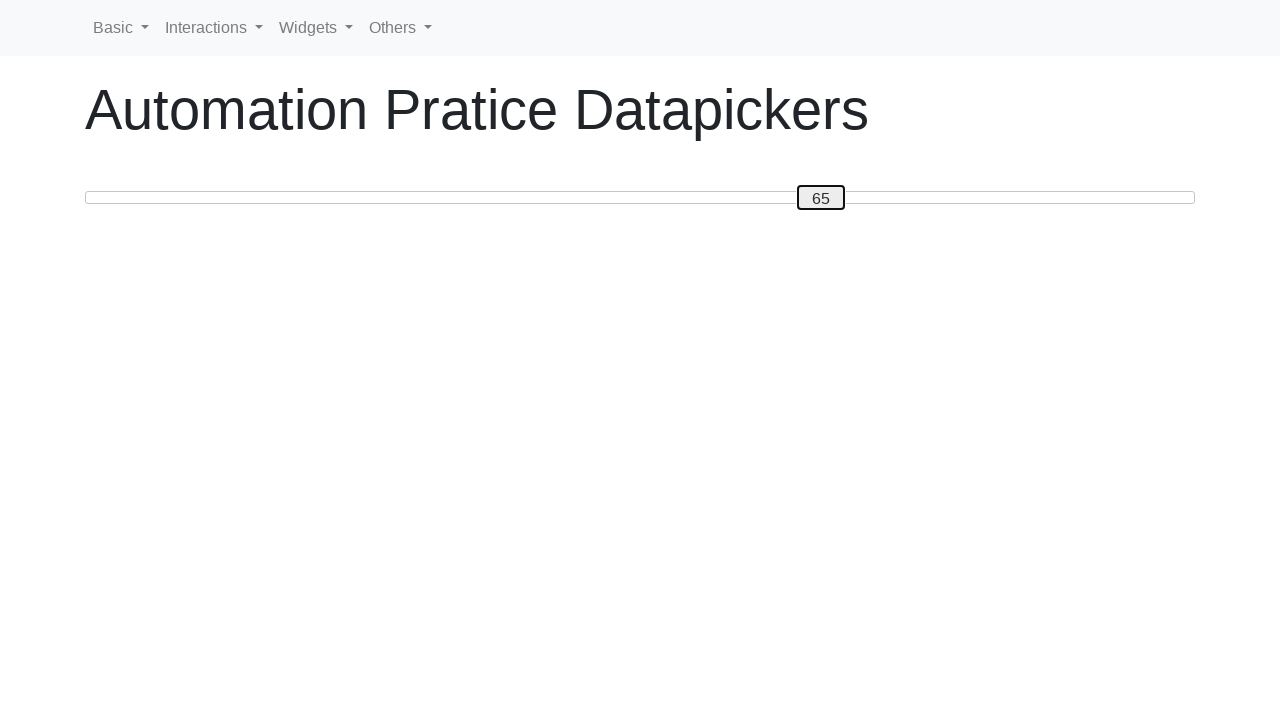

Pressed ArrowLeft to move slider towards target value 20 on #custom-handle
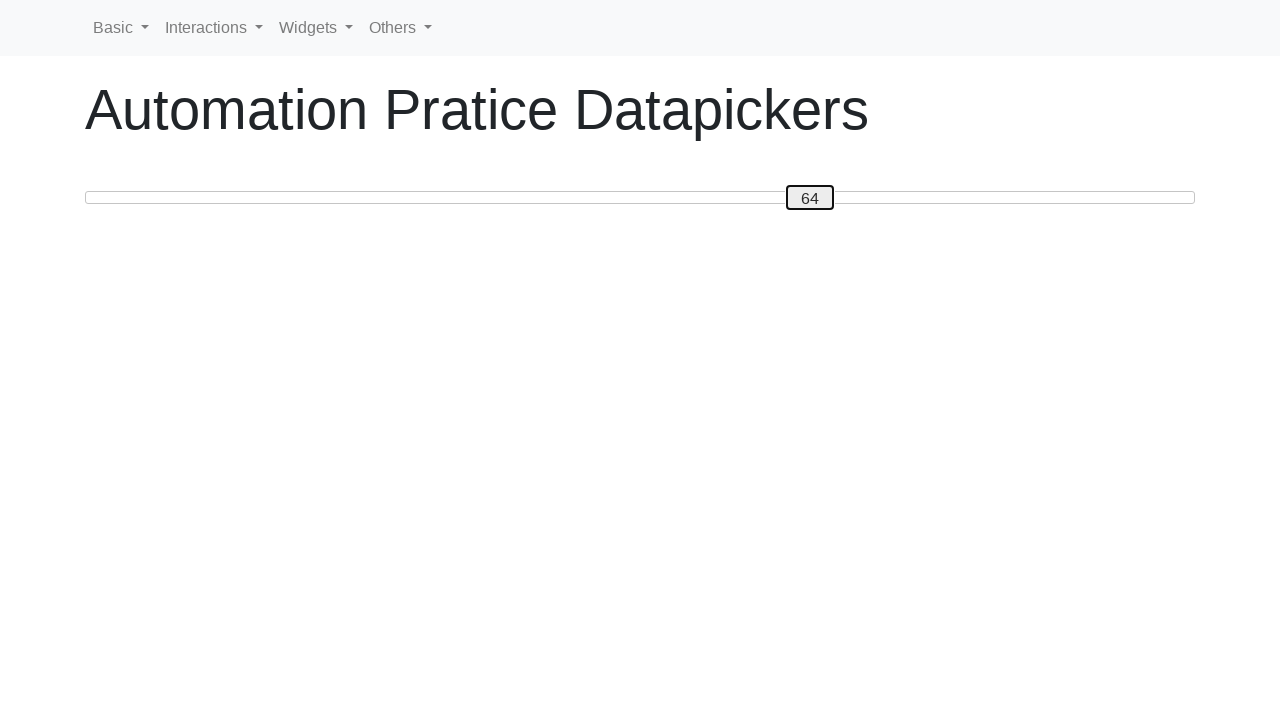

Retrieved slider handle text: 64
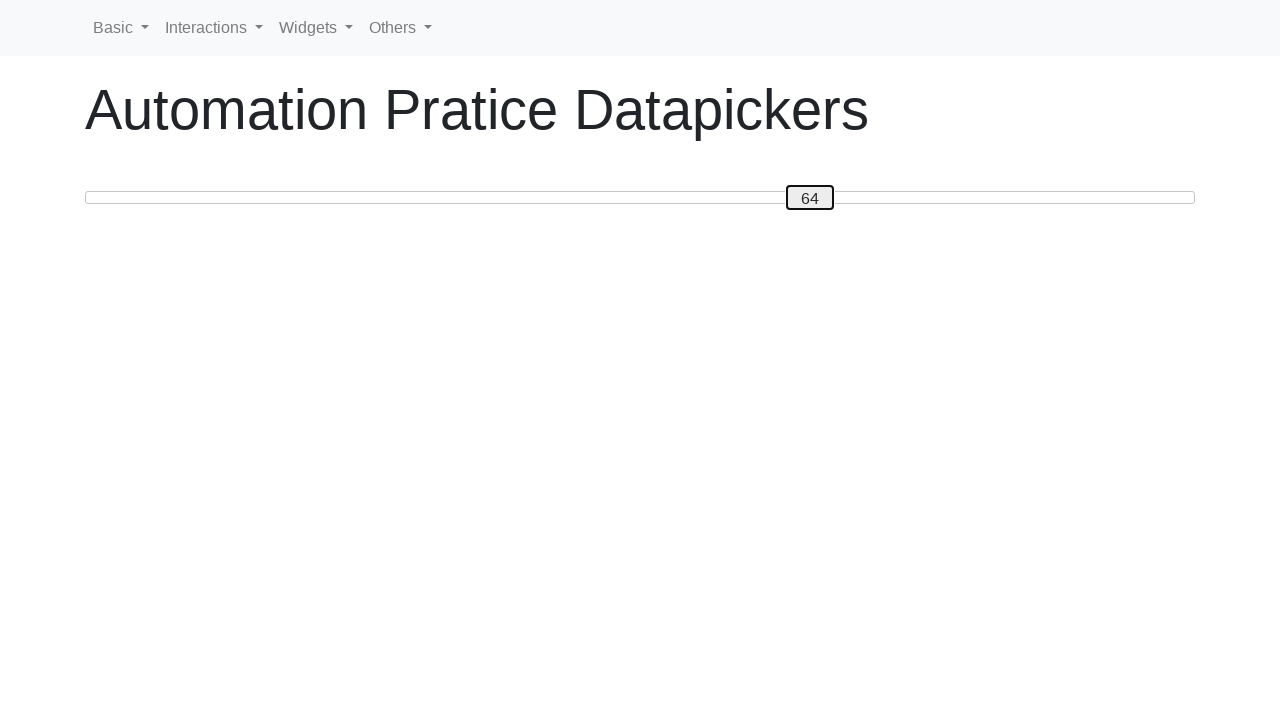

Pressed ArrowLeft to move slider towards target value 20 on #custom-handle
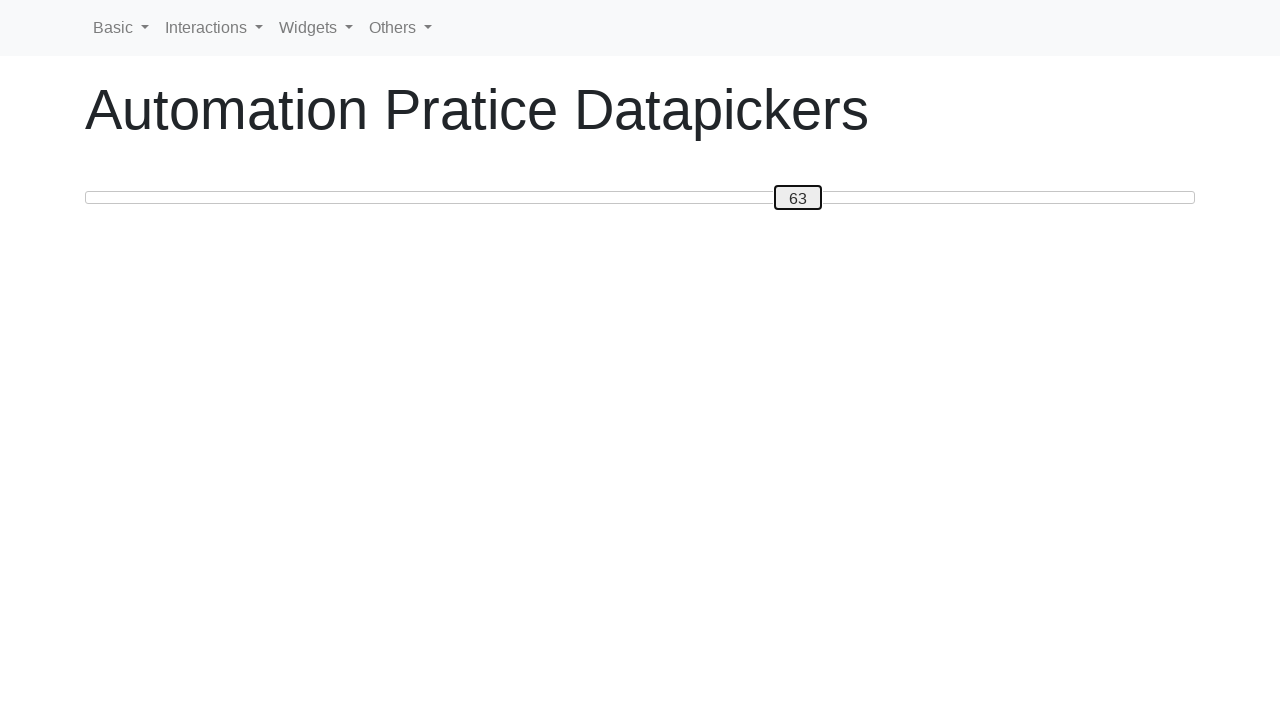

Retrieved slider handle text: 63
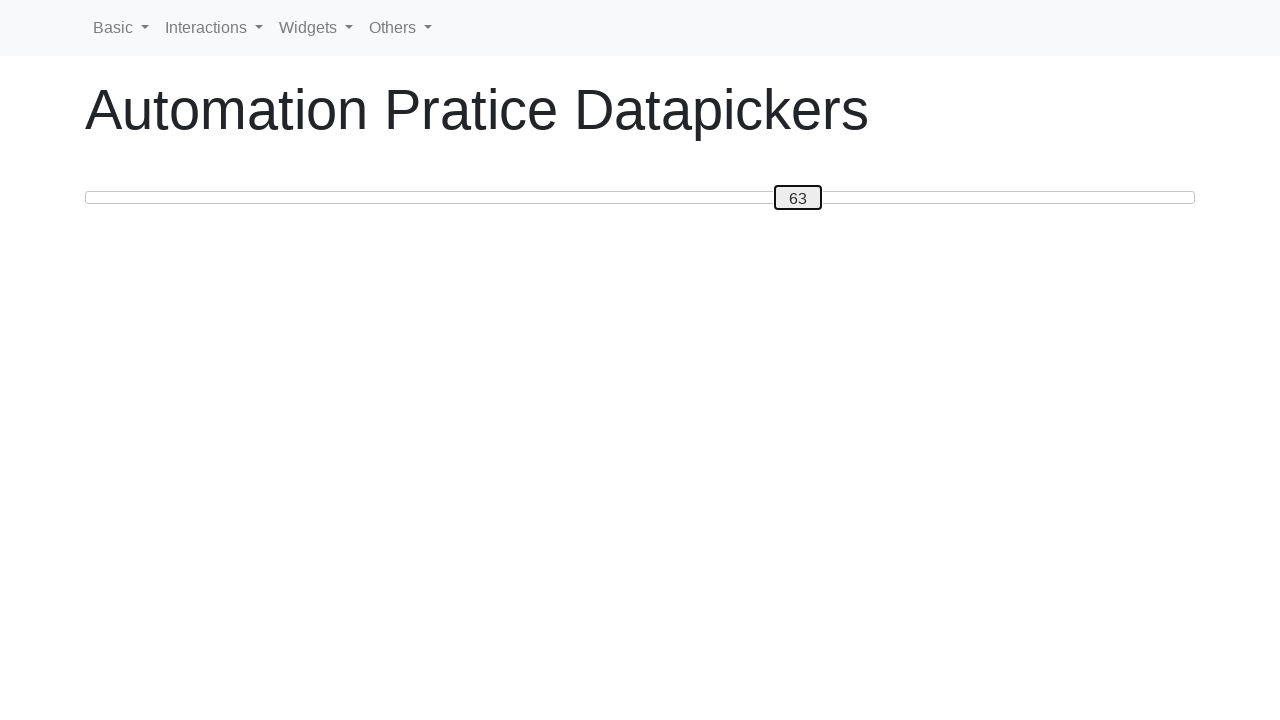

Pressed ArrowLeft to move slider towards target value 20 on #custom-handle
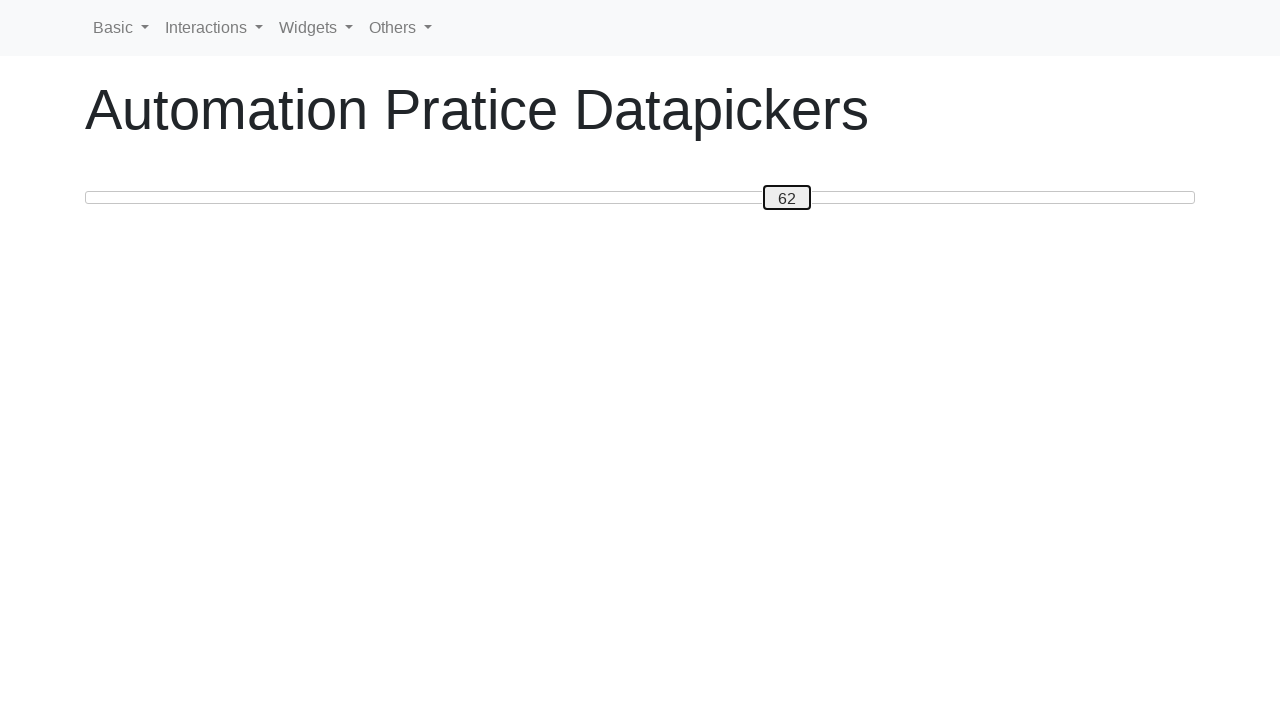

Retrieved slider handle text: 62
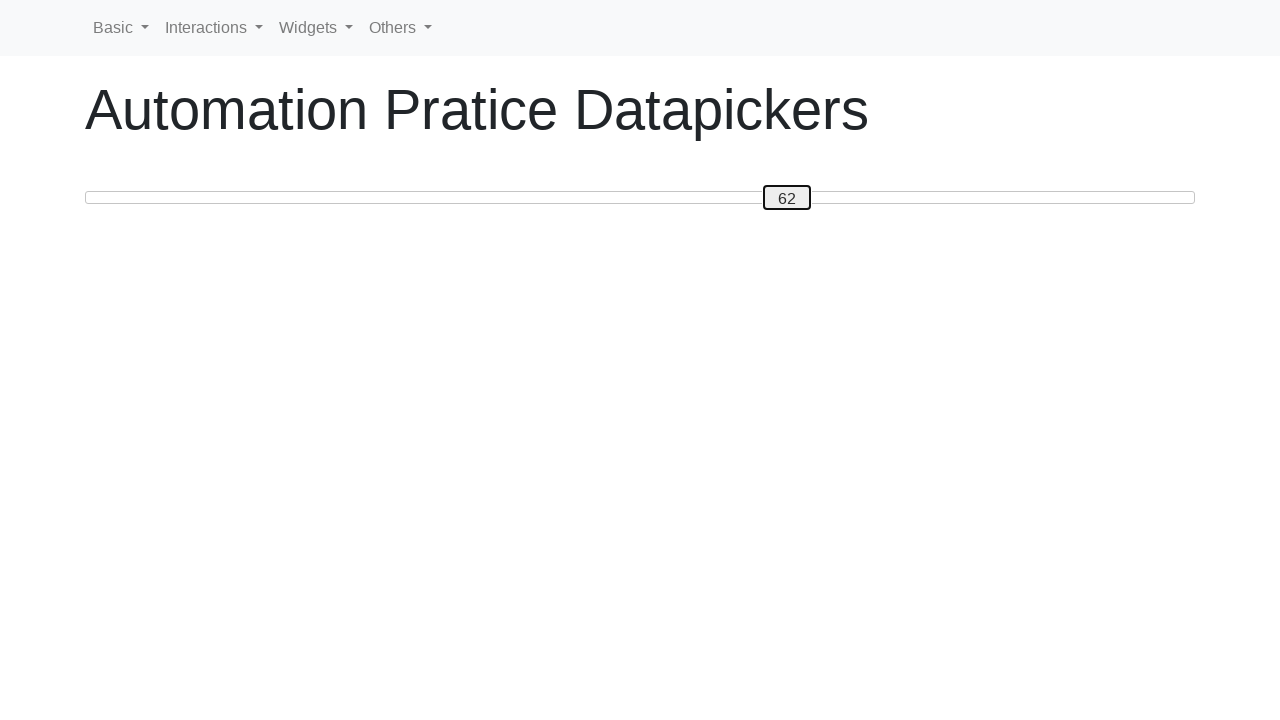

Pressed ArrowLeft to move slider towards target value 20 on #custom-handle
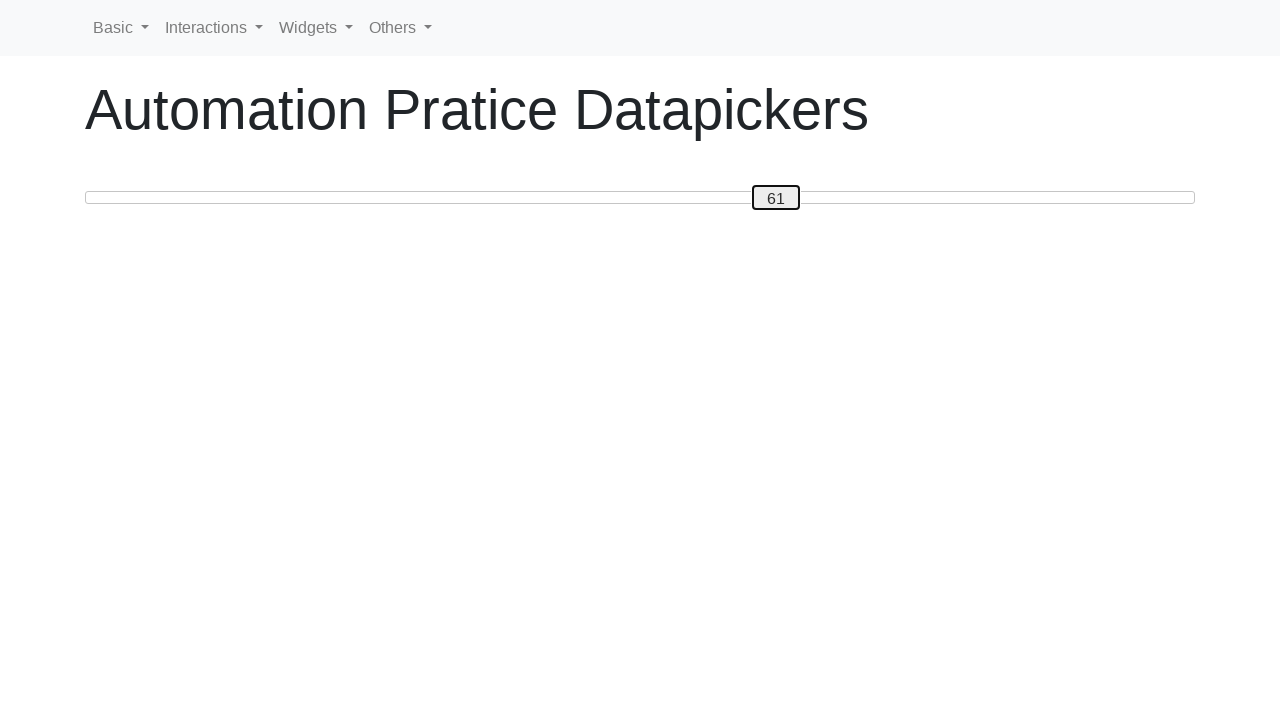

Retrieved slider handle text: 61
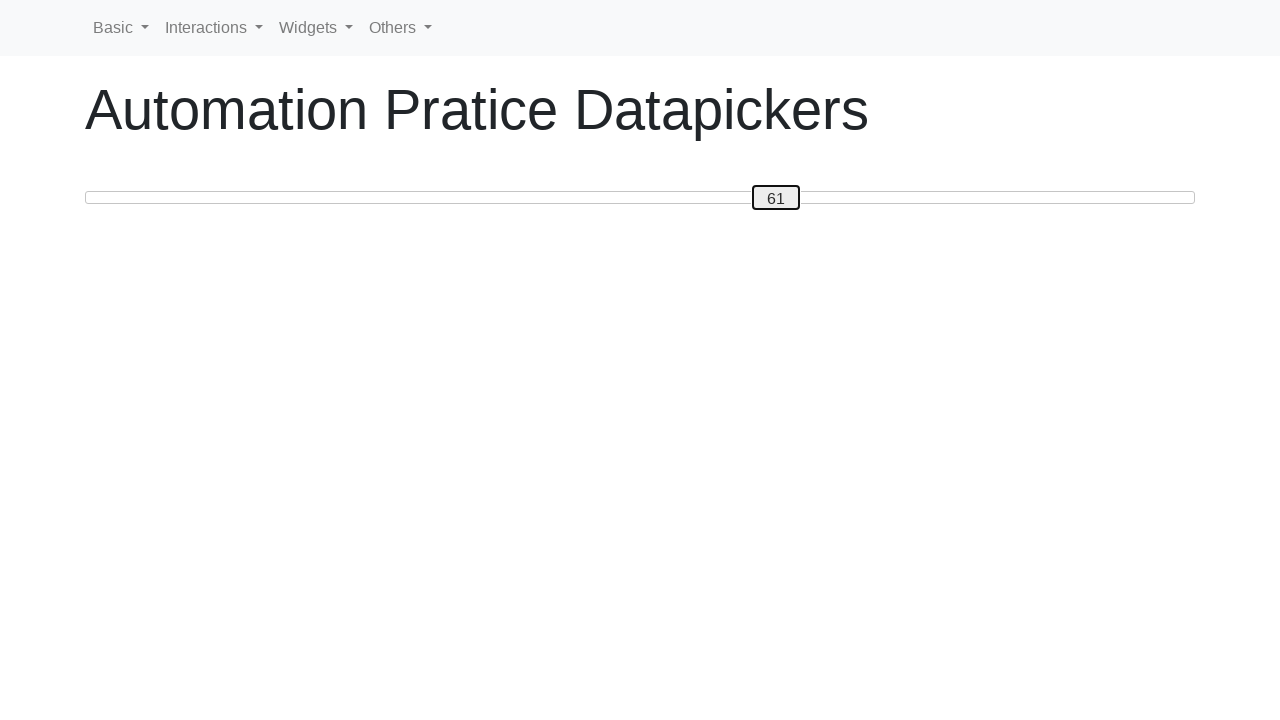

Pressed ArrowLeft to move slider towards target value 20 on #custom-handle
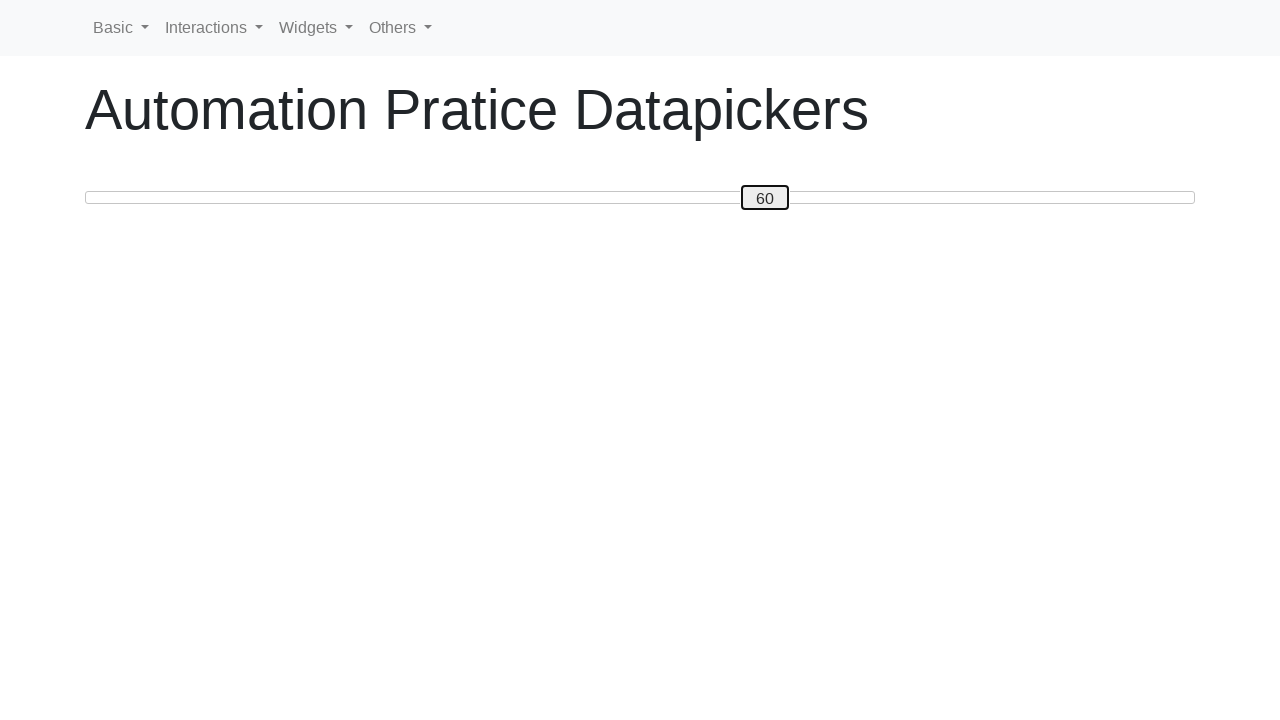

Retrieved slider handle text: 60
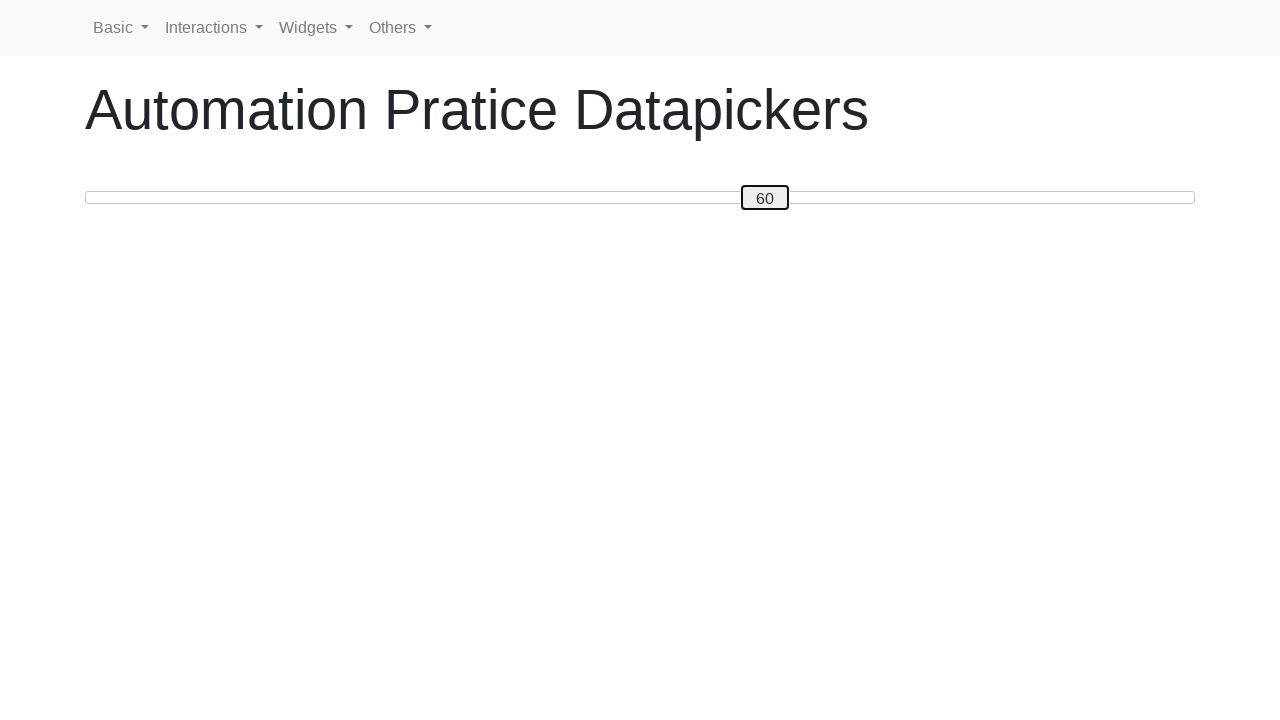

Pressed ArrowLeft to move slider towards target value 20 on #custom-handle
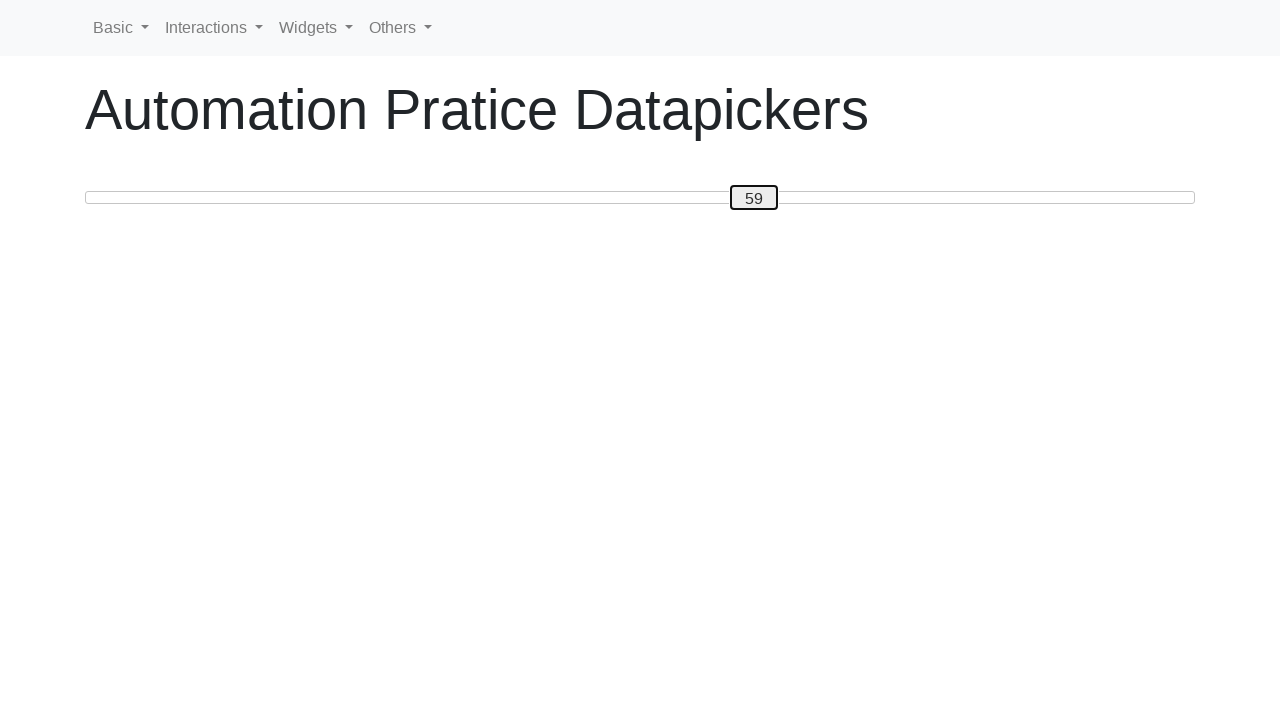

Retrieved slider handle text: 59
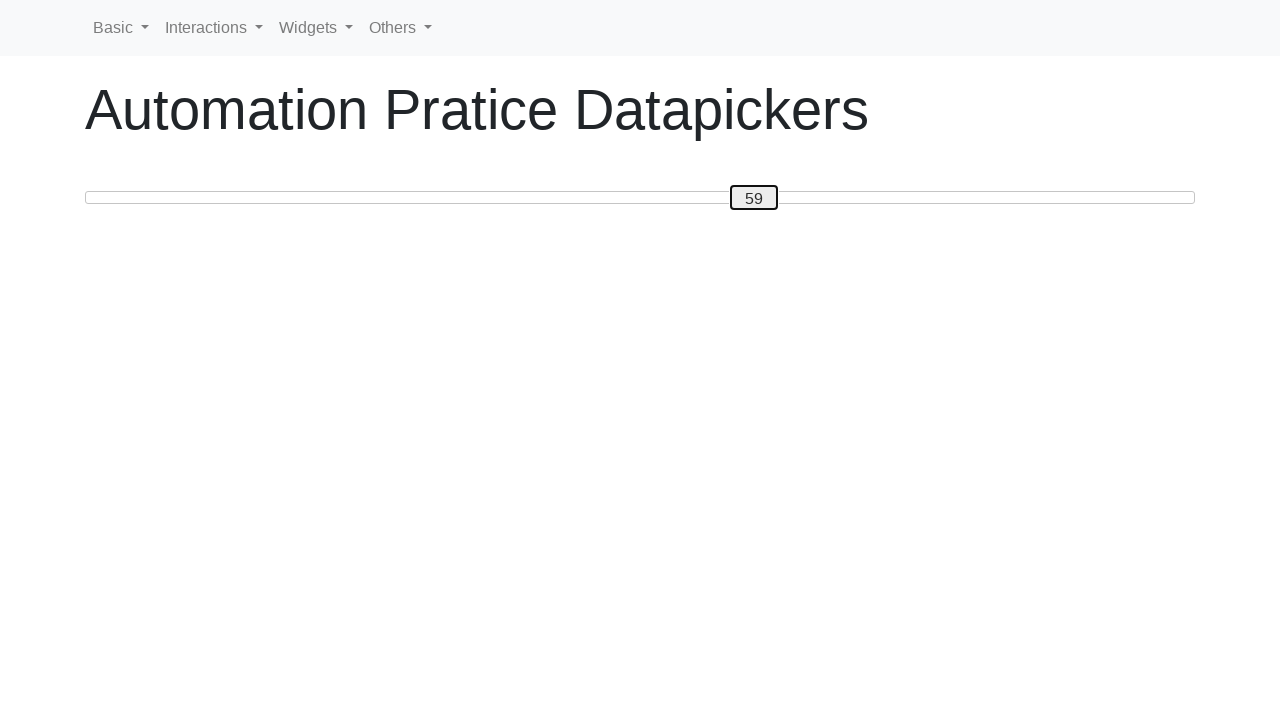

Pressed ArrowLeft to move slider towards target value 20 on #custom-handle
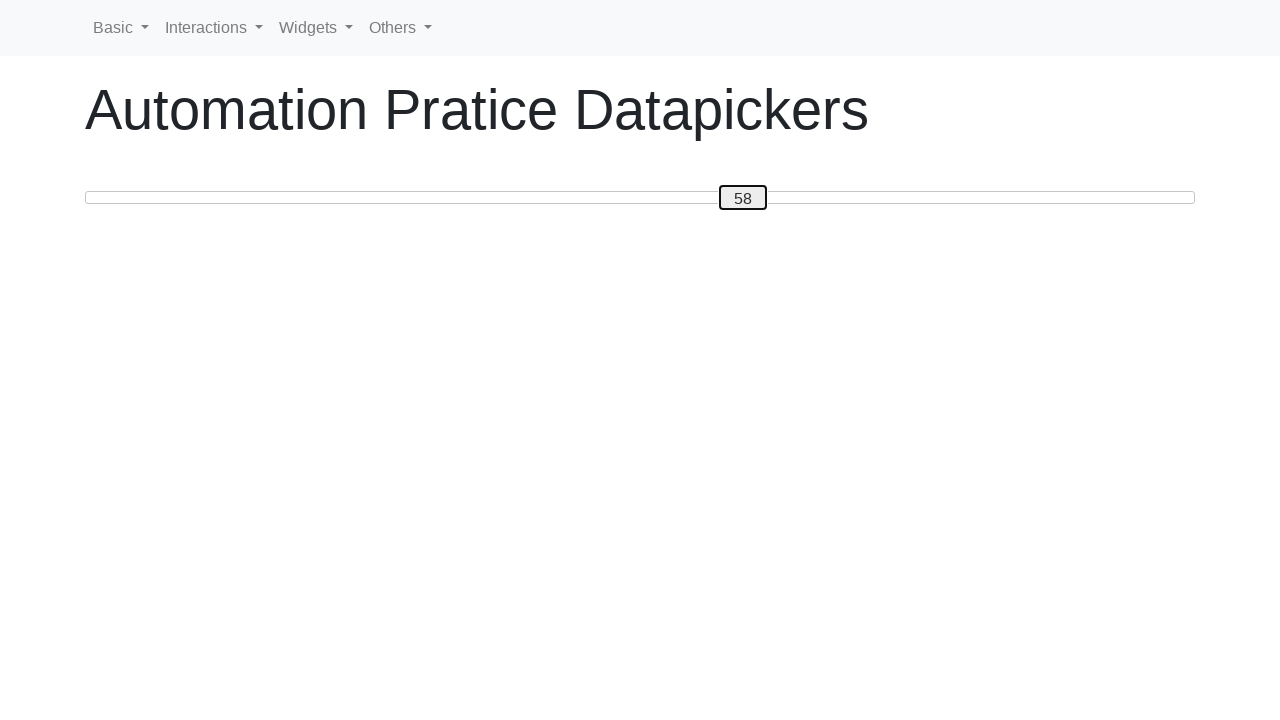

Retrieved slider handle text: 58
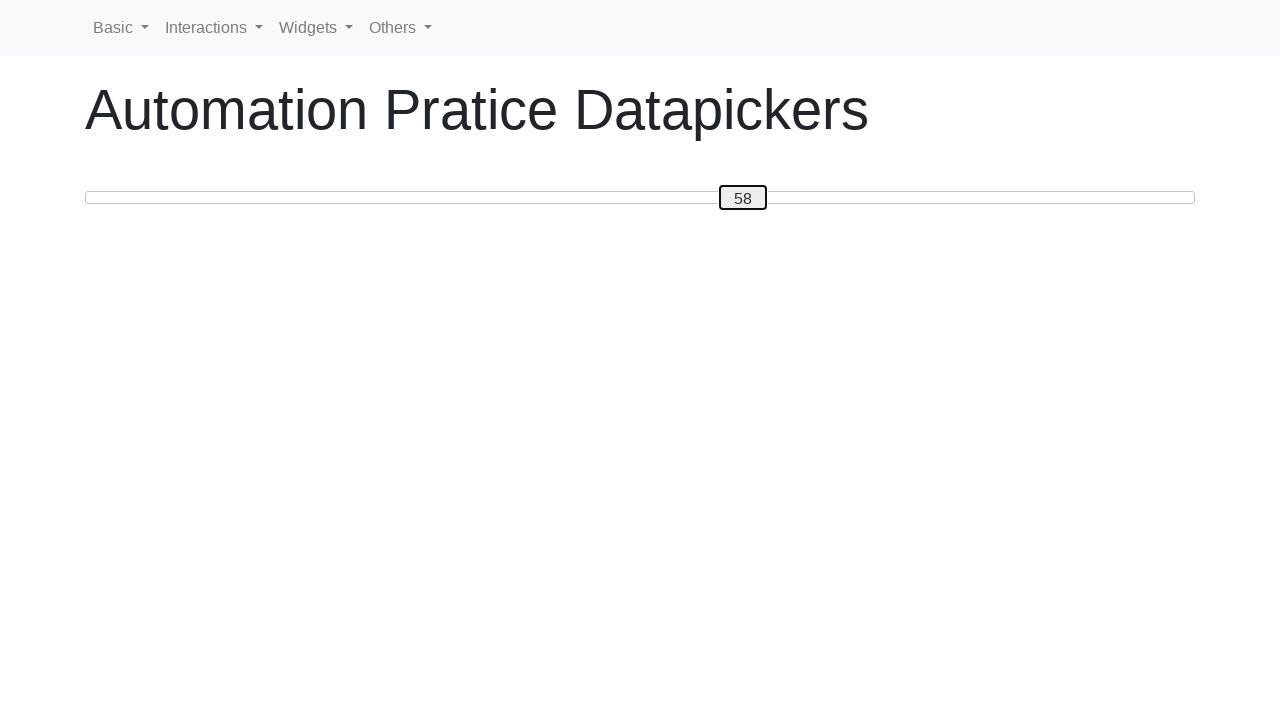

Pressed ArrowLeft to move slider towards target value 20 on #custom-handle
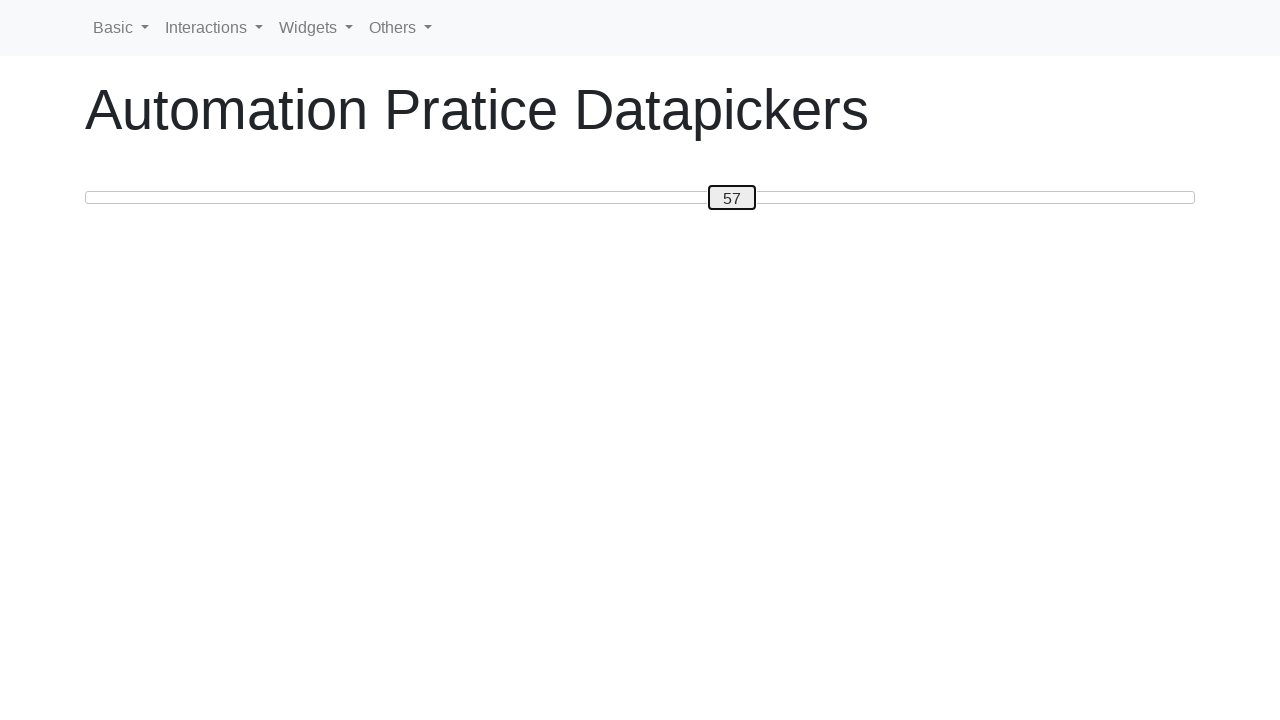

Retrieved slider handle text: 57
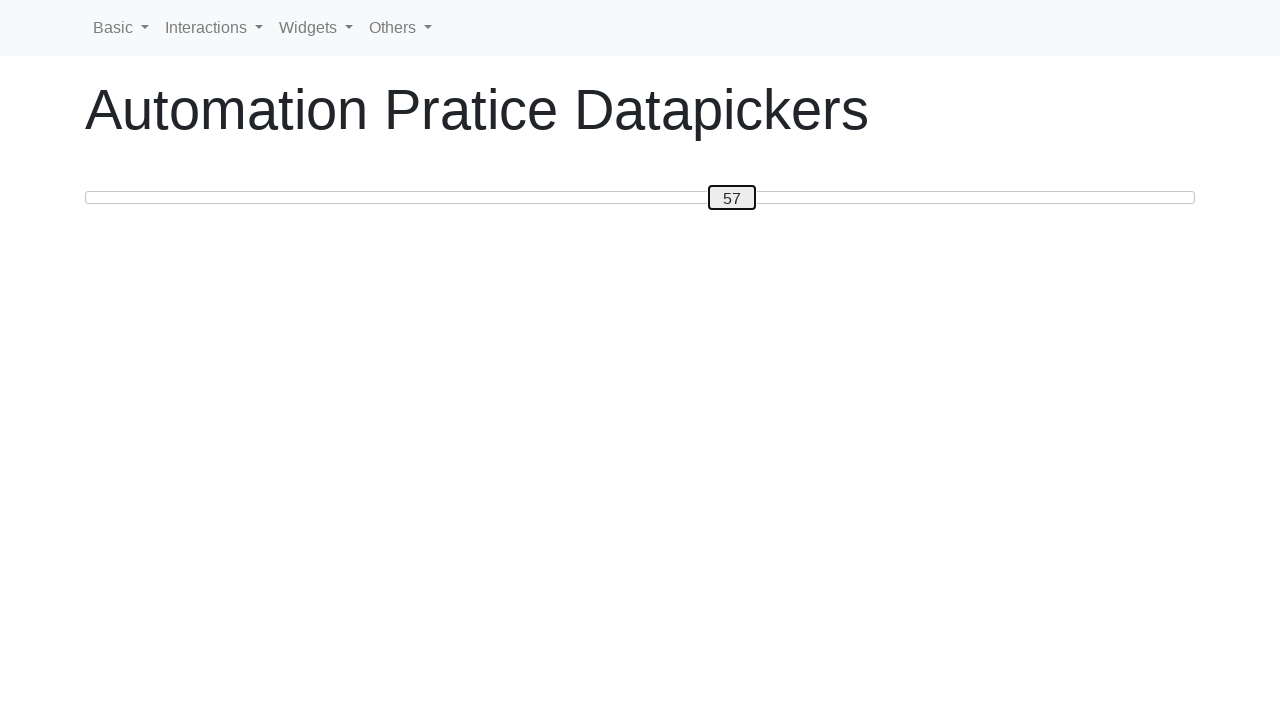

Pressed ArrowLeft to move slider towards target value 20 on #custom-handle
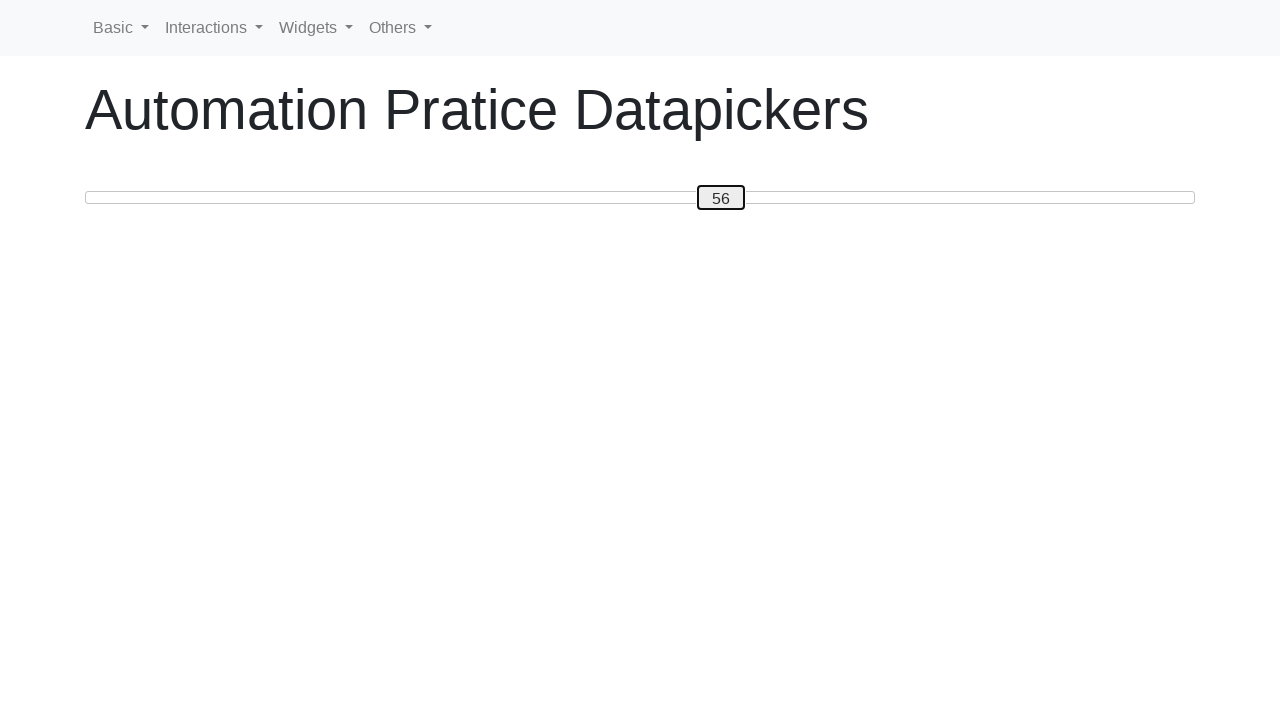

Retrieved slider handle text: 56
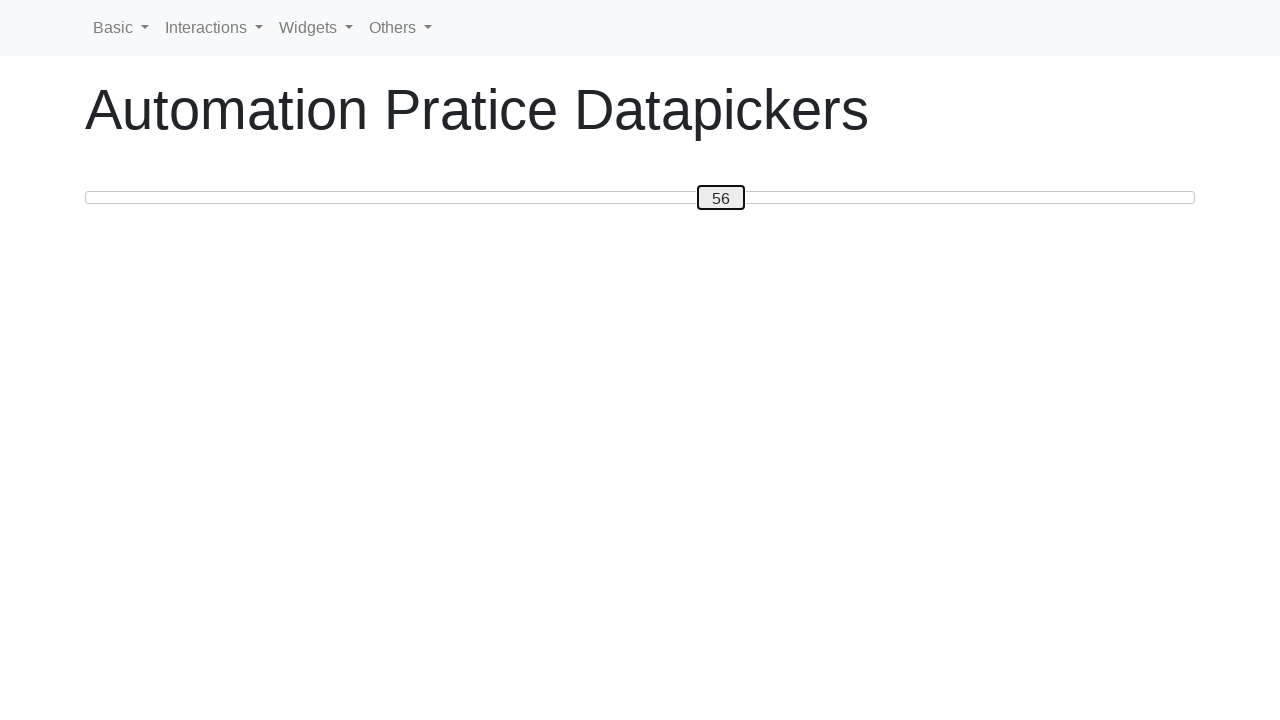

Pressed ArrowLeft to move slider towards target value 20 on #custom-handle
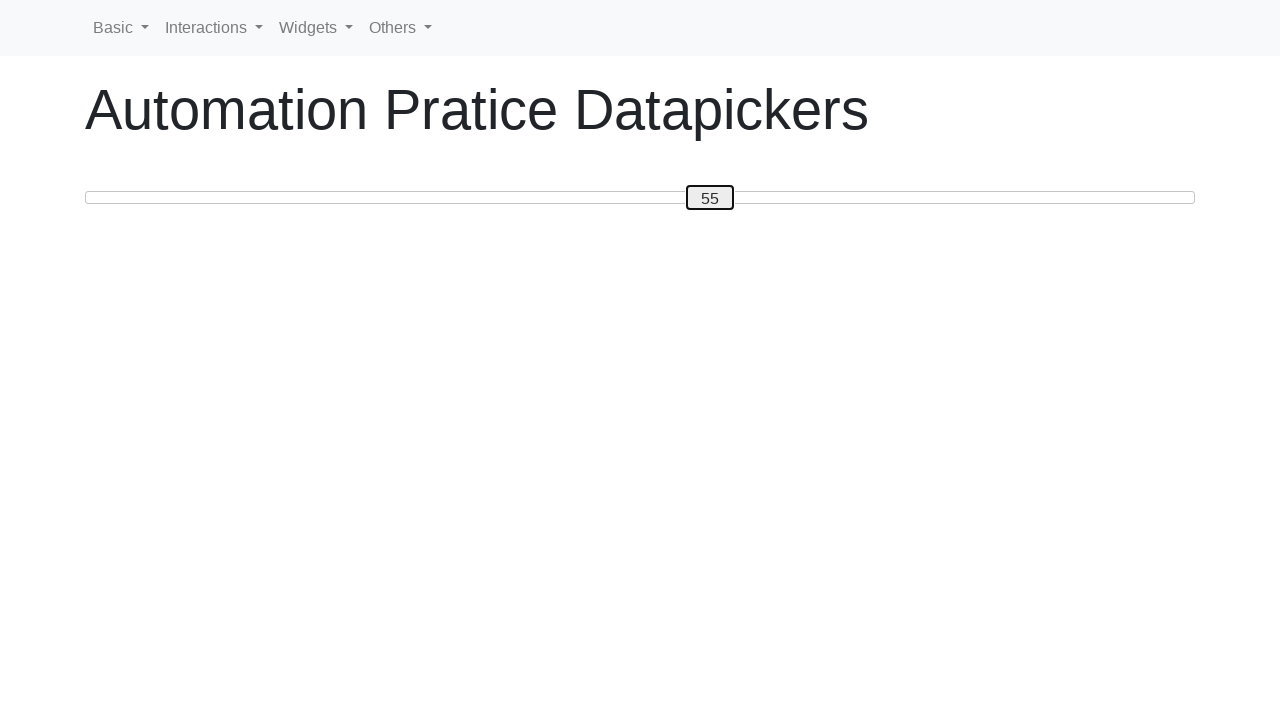

Retrieved slider handle text: 55
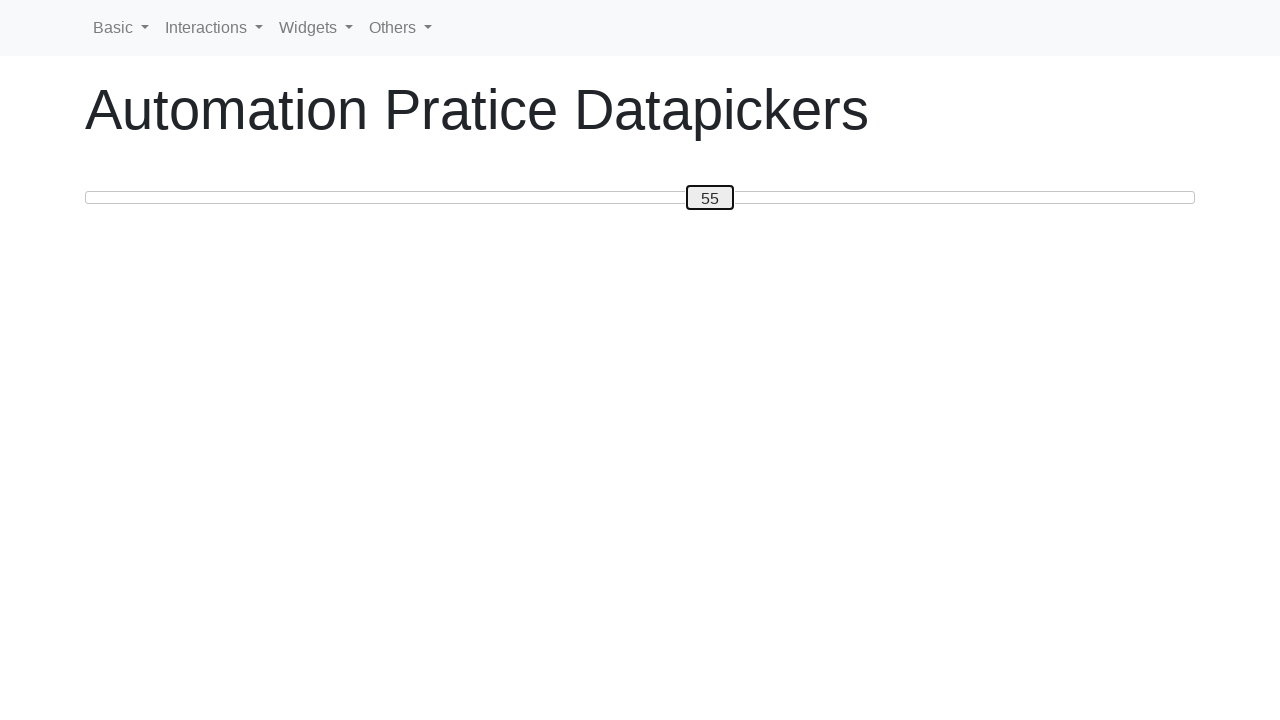

Pressed ArrowLeft to move slider towards target value 20 on #custom-handle
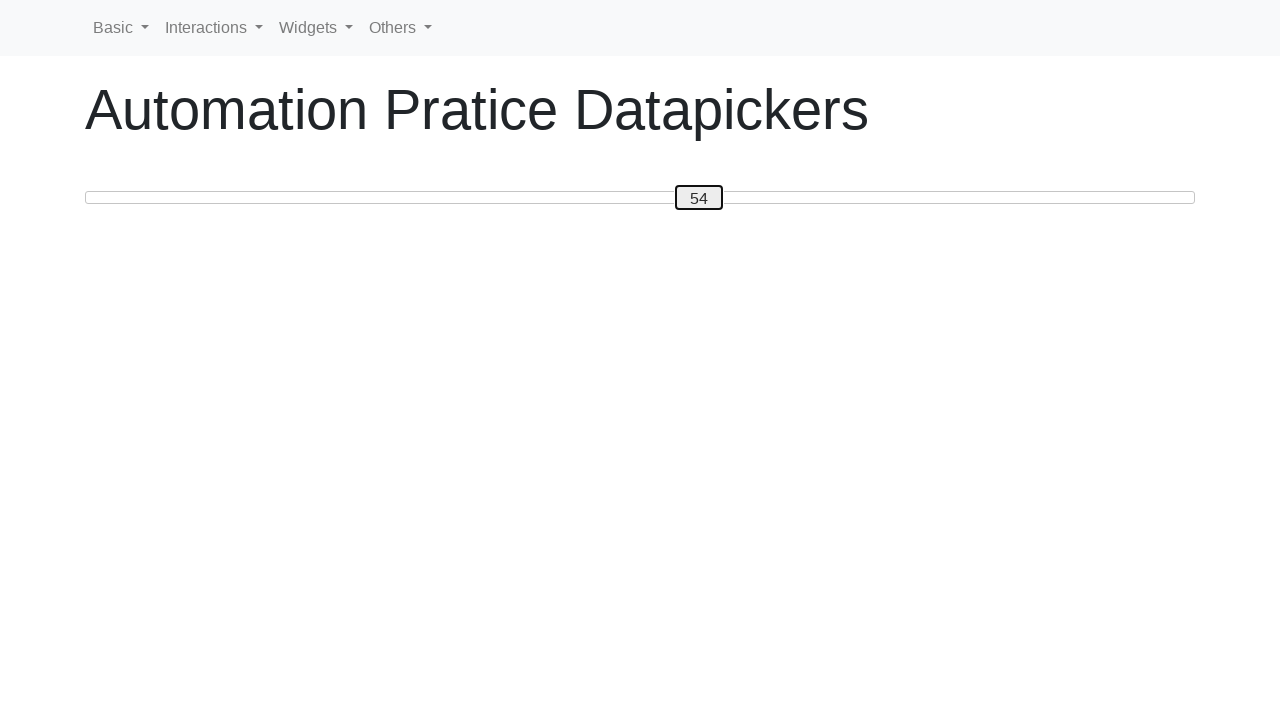

Retrieved slider handle text: 54
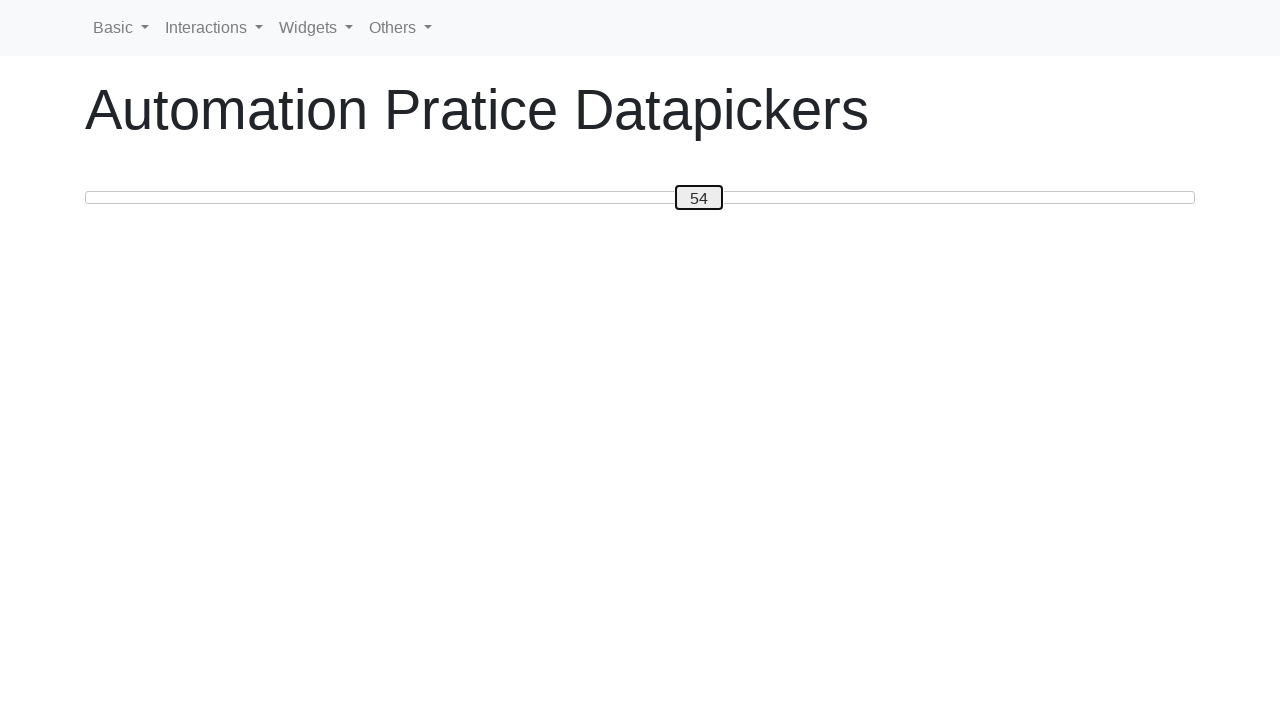

Pressed ArrowLeft to move slider towards target value 20 on #custom-handle
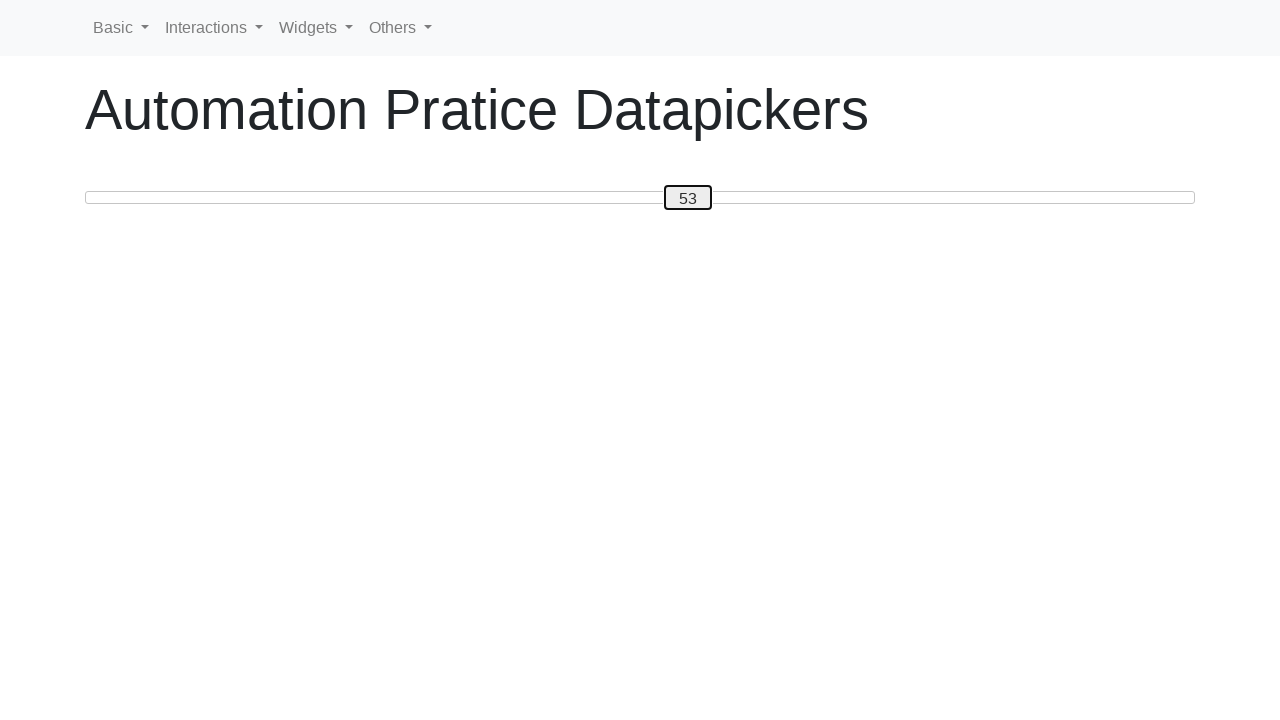

Retrieved slider handle text: 53
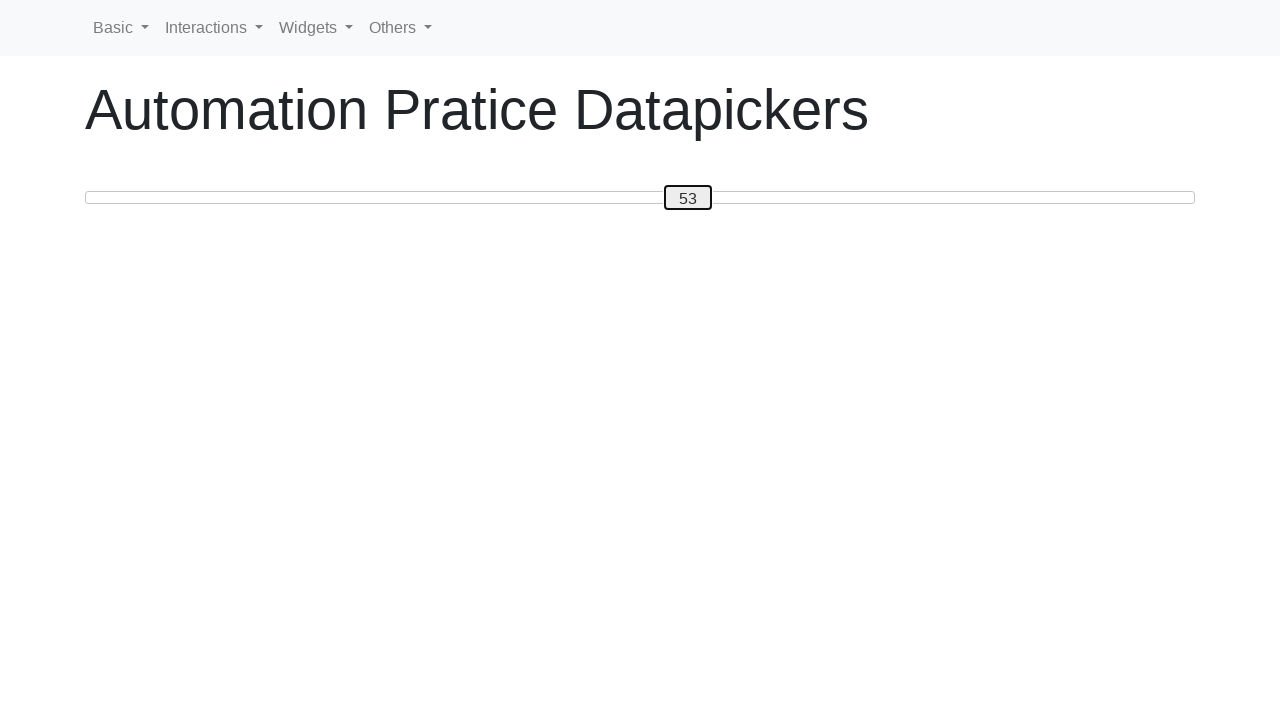

Pressed ArrowLeft to move slider towards target value 20 on #custom-handle
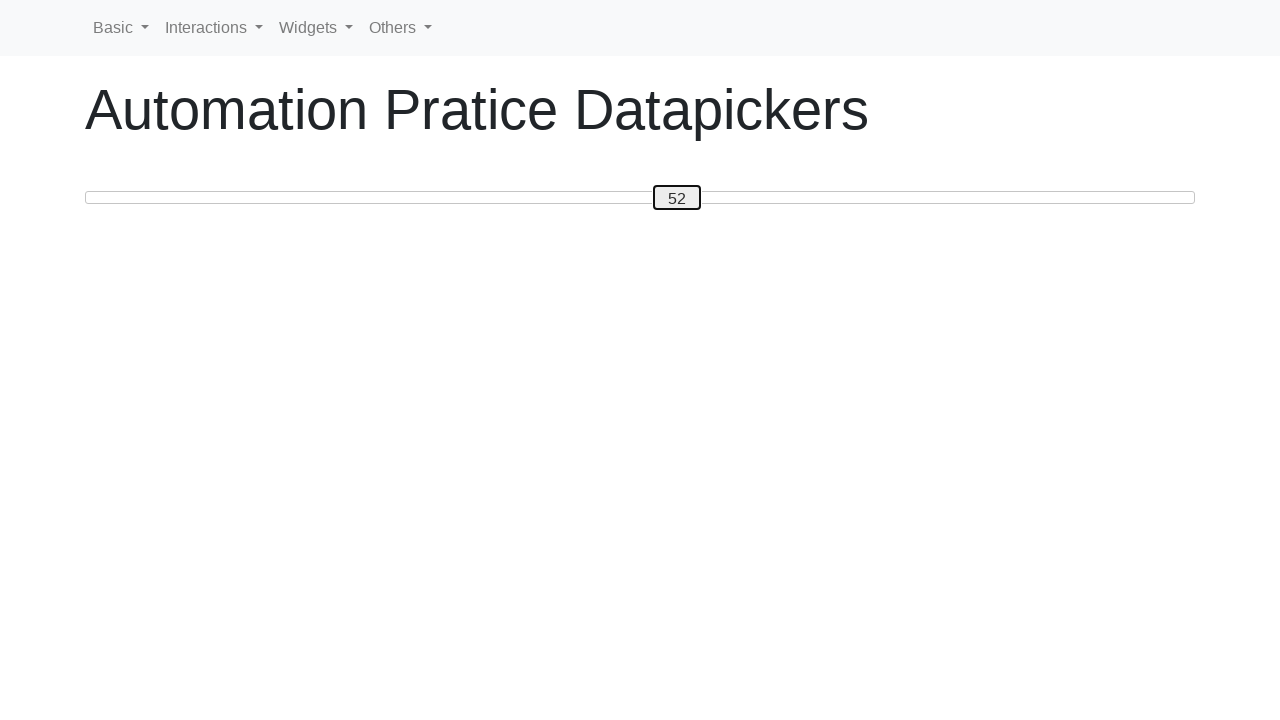

Retrieved slider handle text: 52
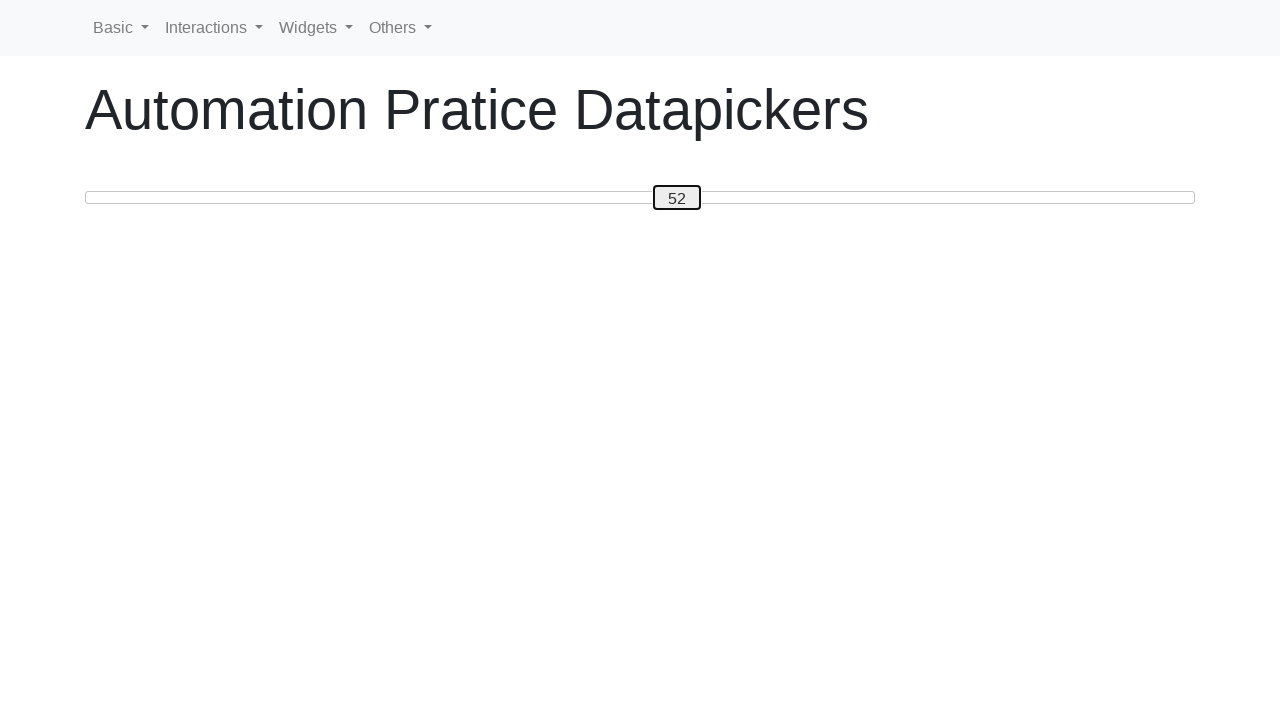

Pressed ArrowLeft to move slider towards target value 20 on #custom-handle
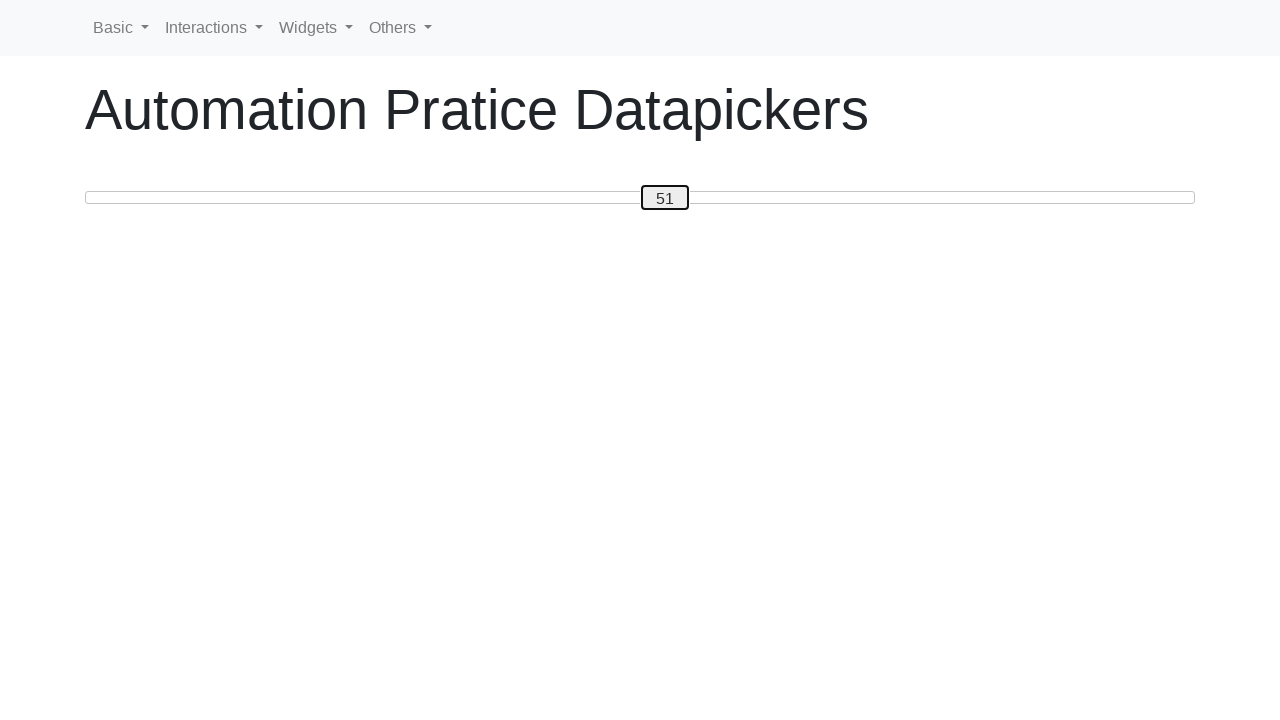

Retrieved slider handle text: 51
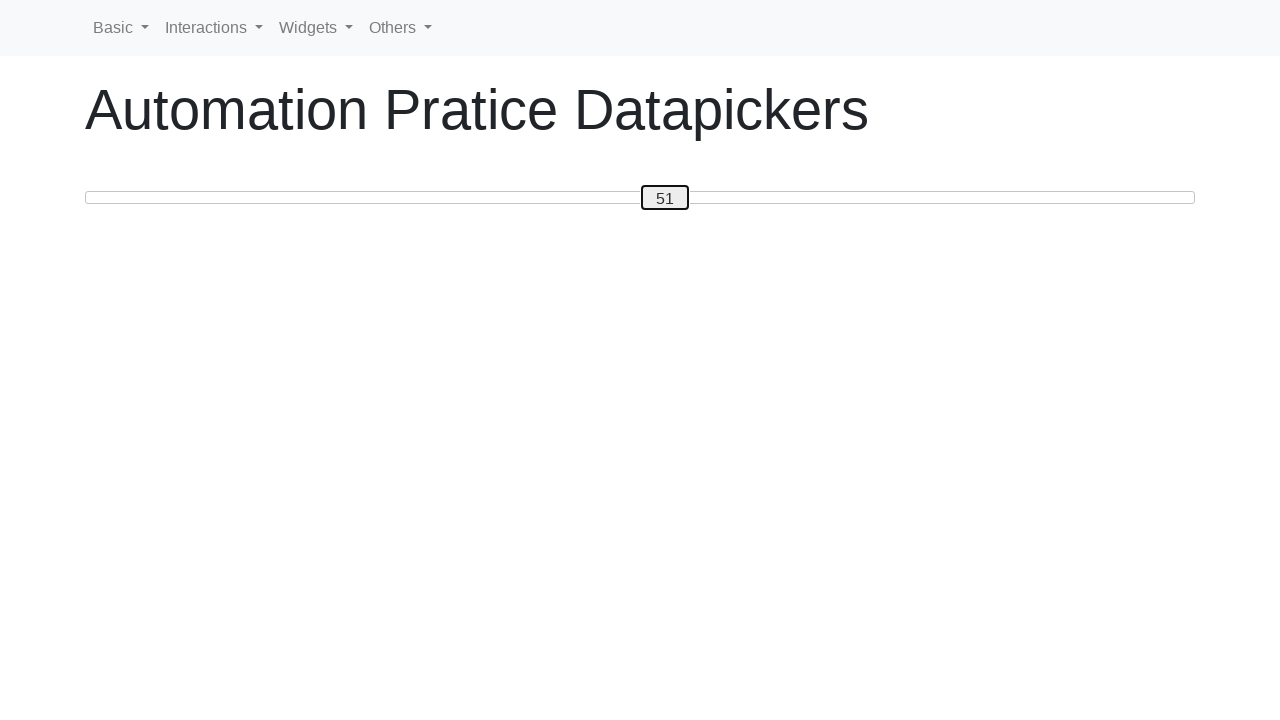

Pressed ArrowLeft to move slider towards target value 20 on #custom-handle
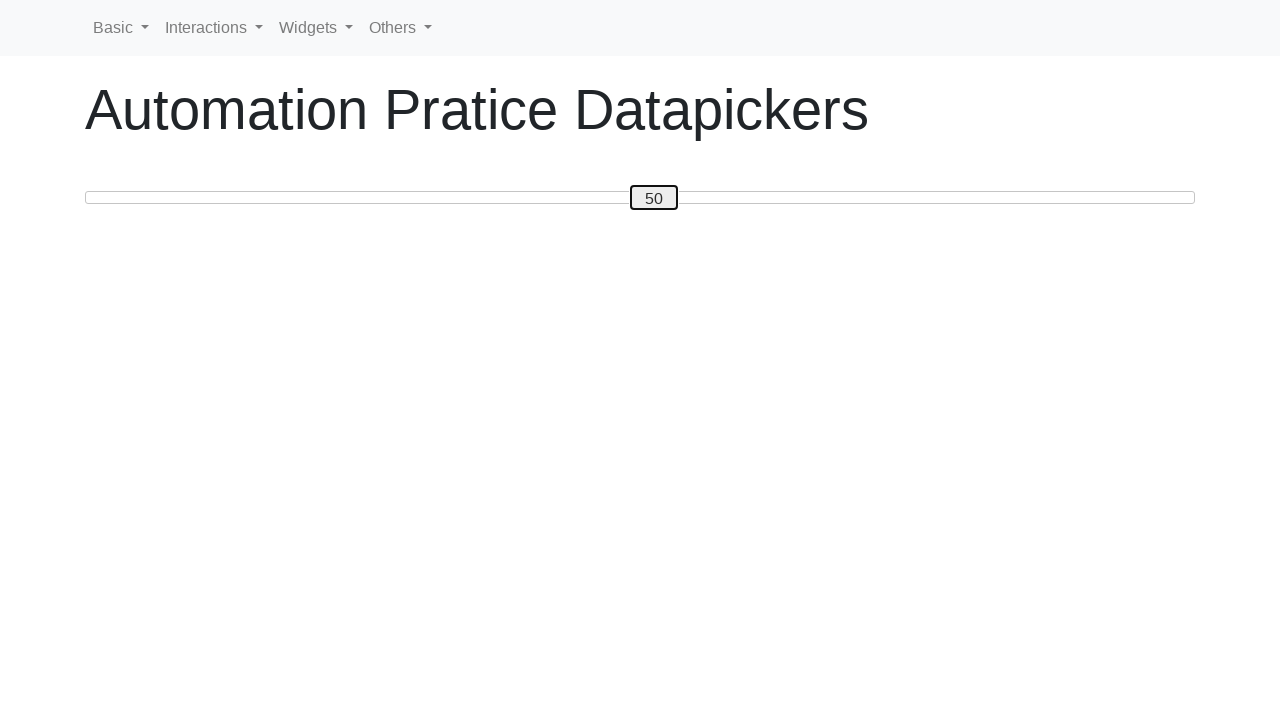

Retrieved slider handle text: 50
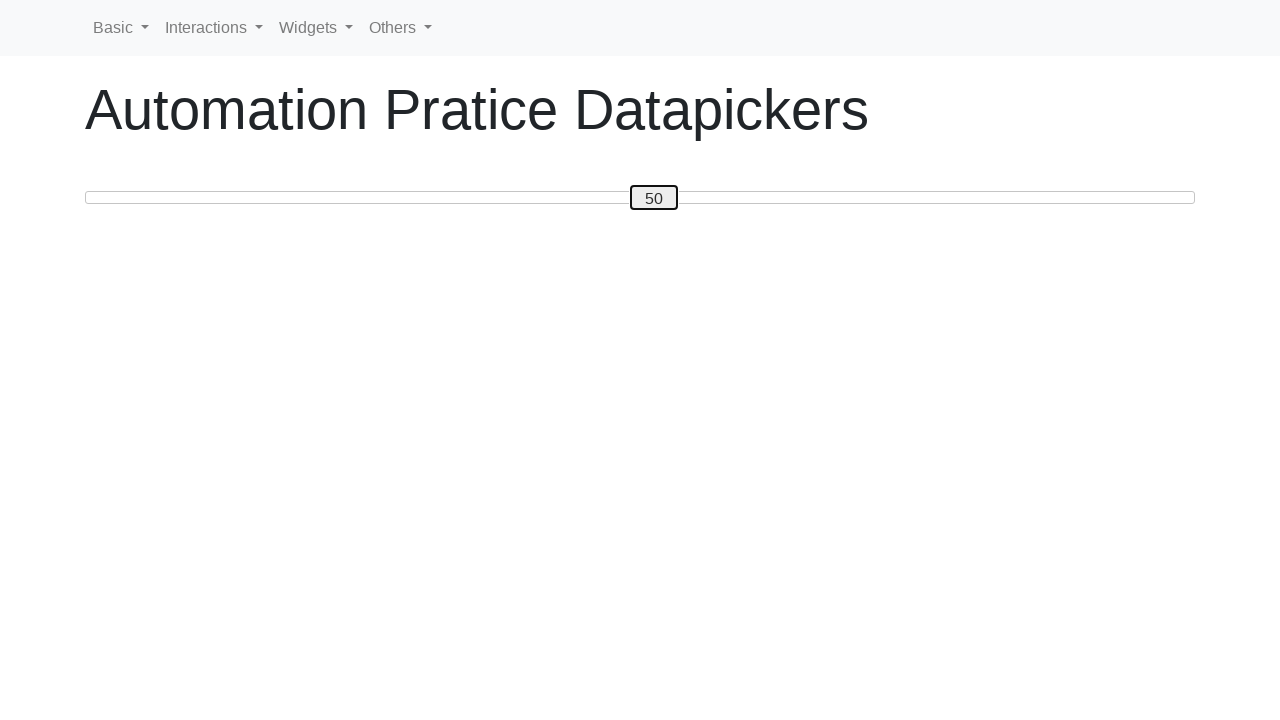

Pressed ArrowLeft to move slider towards target value 20 on #custom-handle
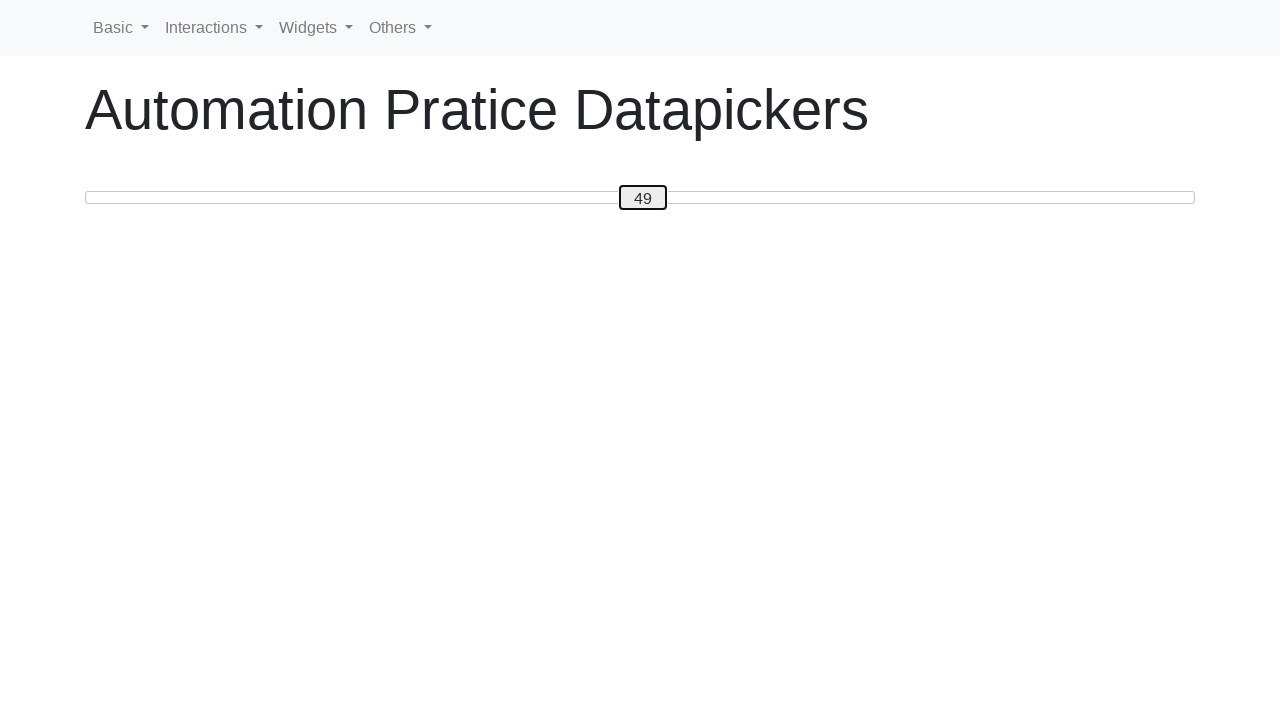

Retrieved slider handle text: 49
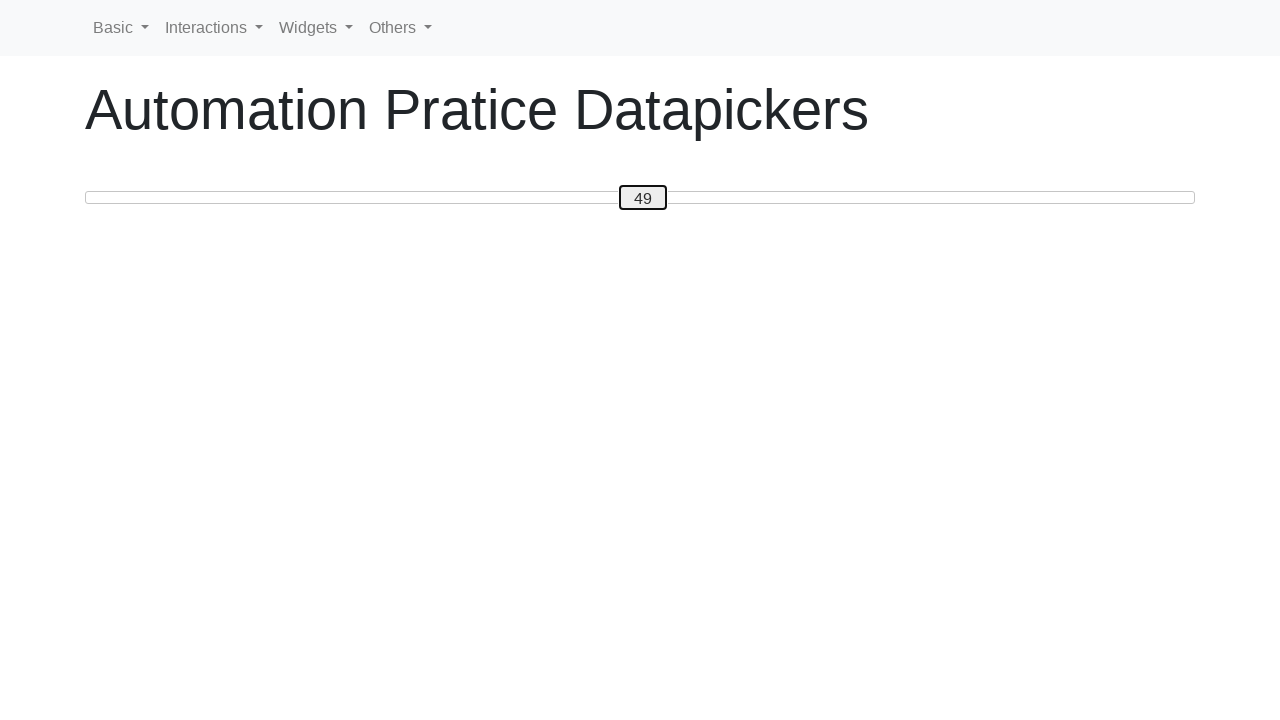

Pressed ArrowLeft to move slider towards target value 20 on #custom-handle
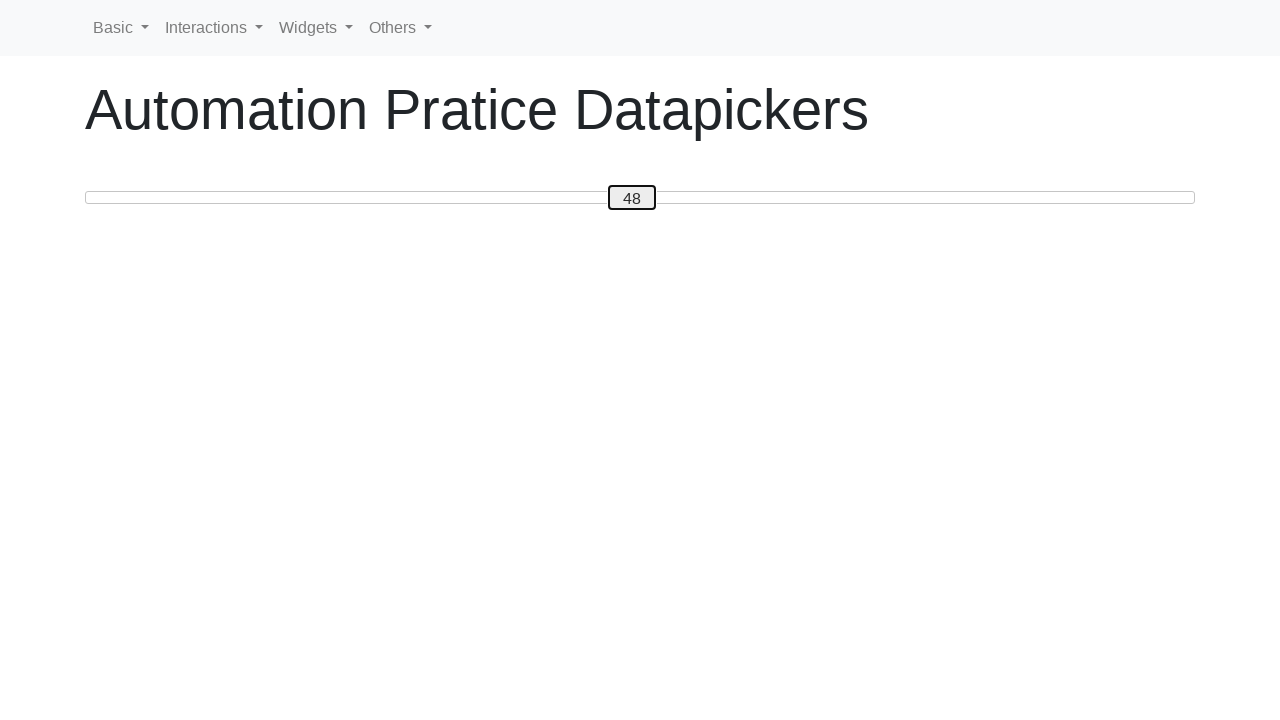

Retrieved slider handle text: 48
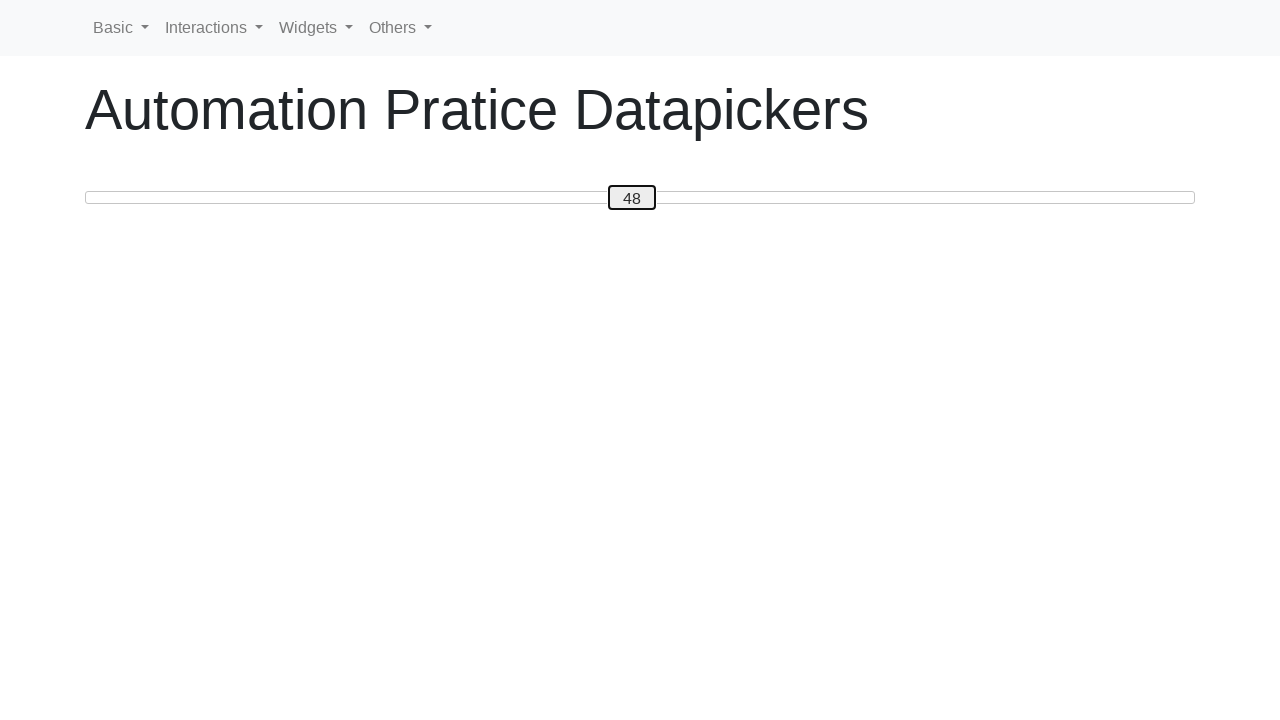

Pressed ArrowLeft to move slider towards target value 20 on #custom-handle
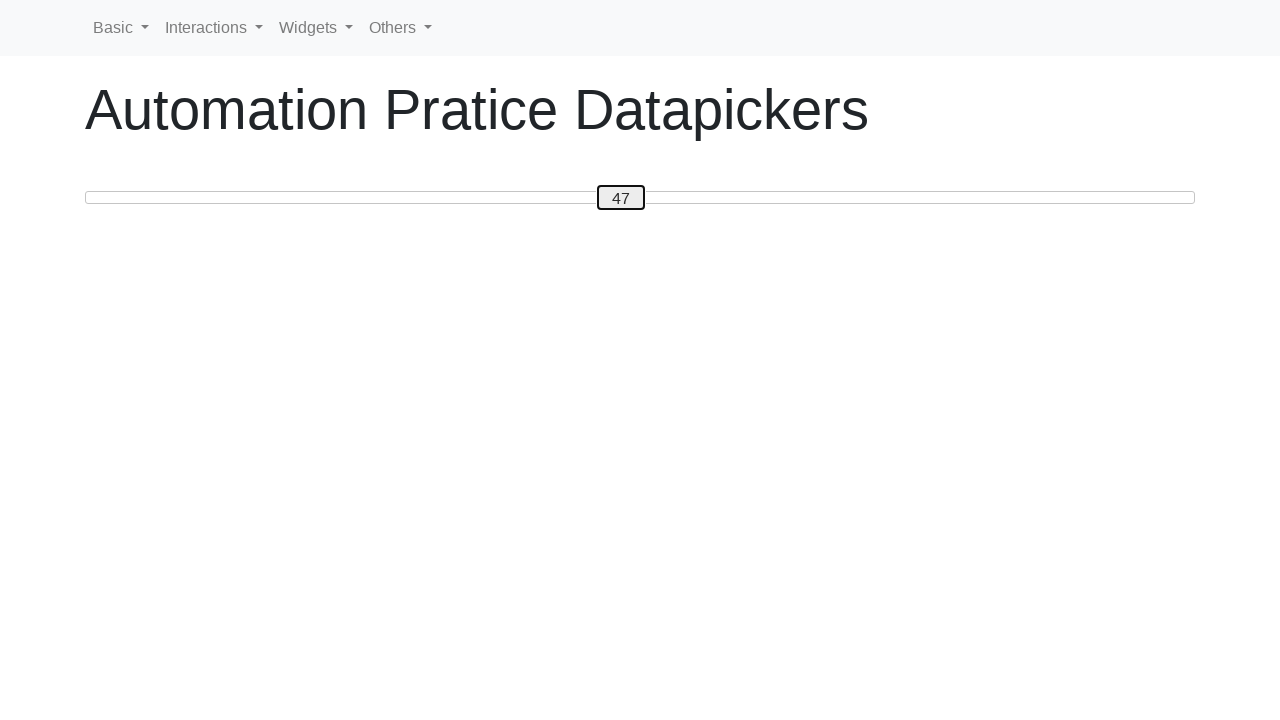

Retrieved slider handle text: 47
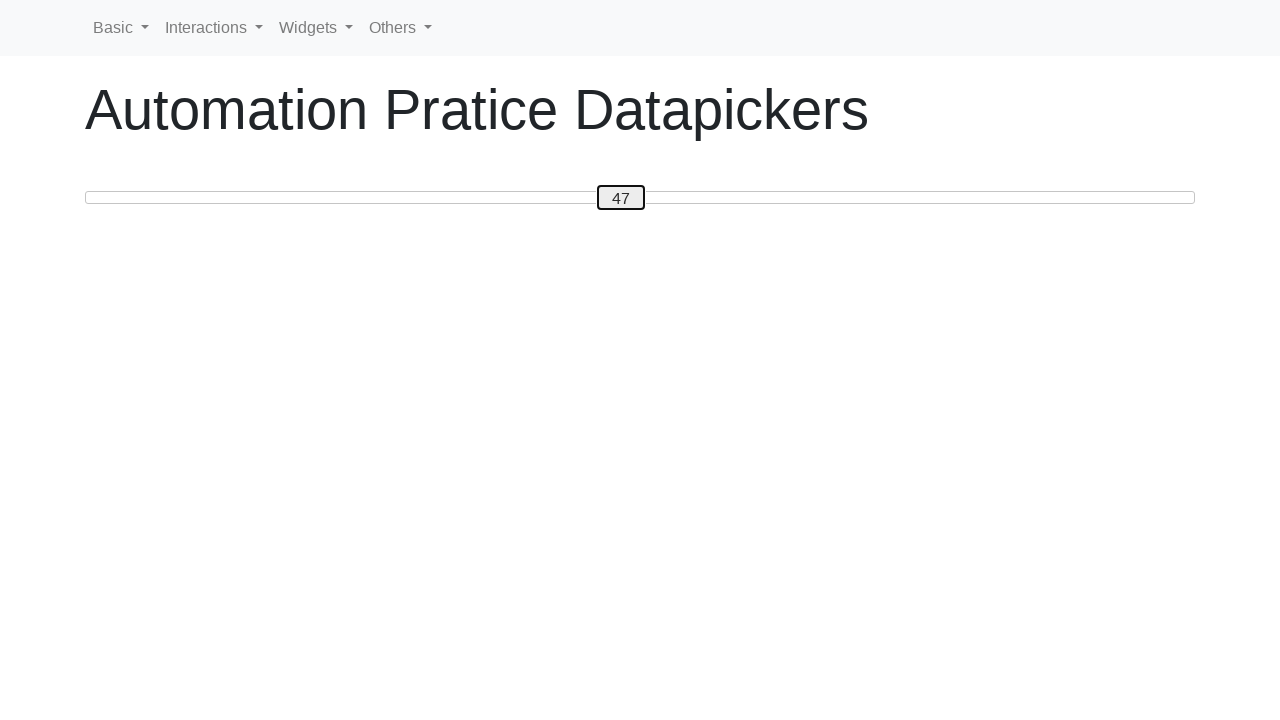

Pressed ArrowLeft to move slider towards target value 20 on #custom-handle
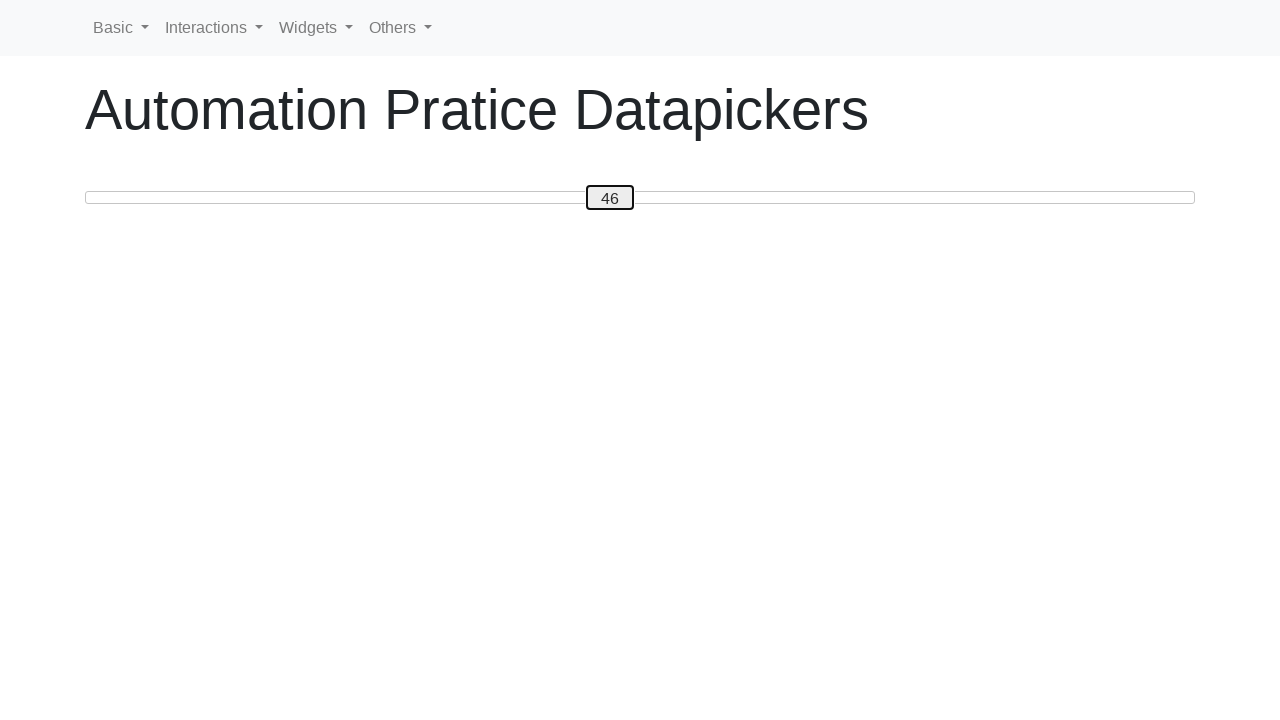

Retrieved slider handle text: 46
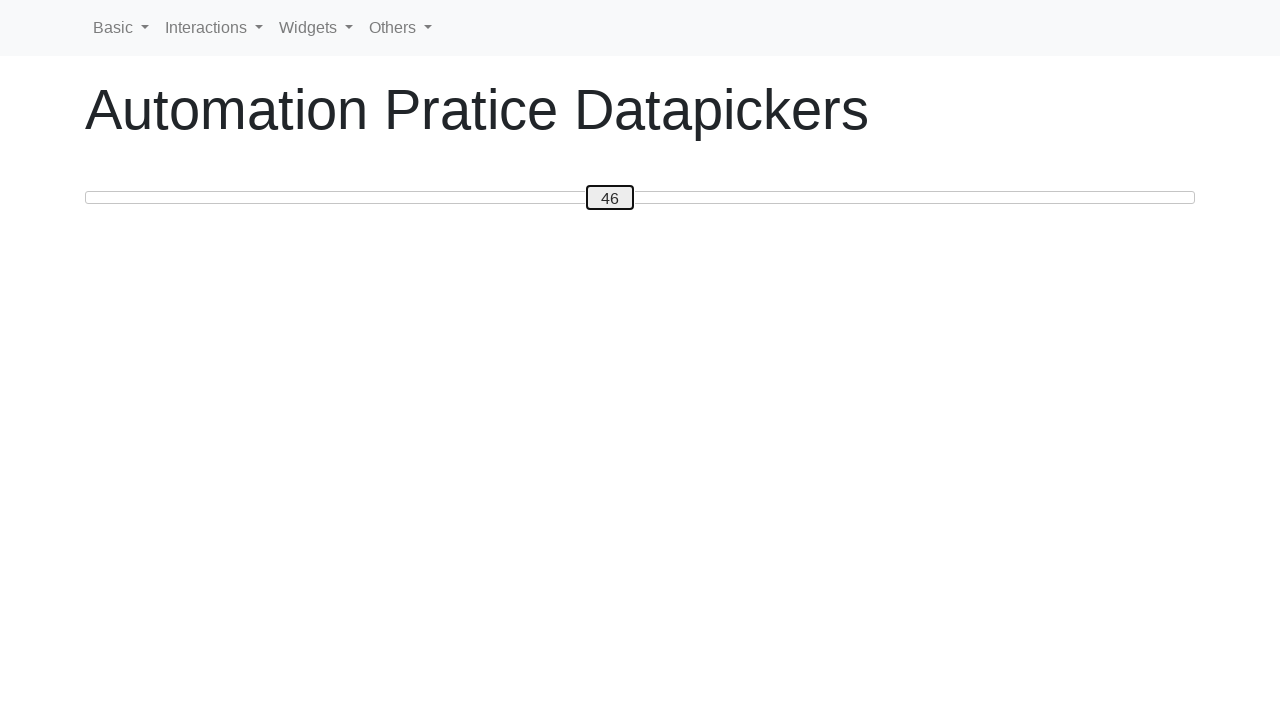

Pressed ArrowLeft to move slider towards target value 20 on #custom-handle
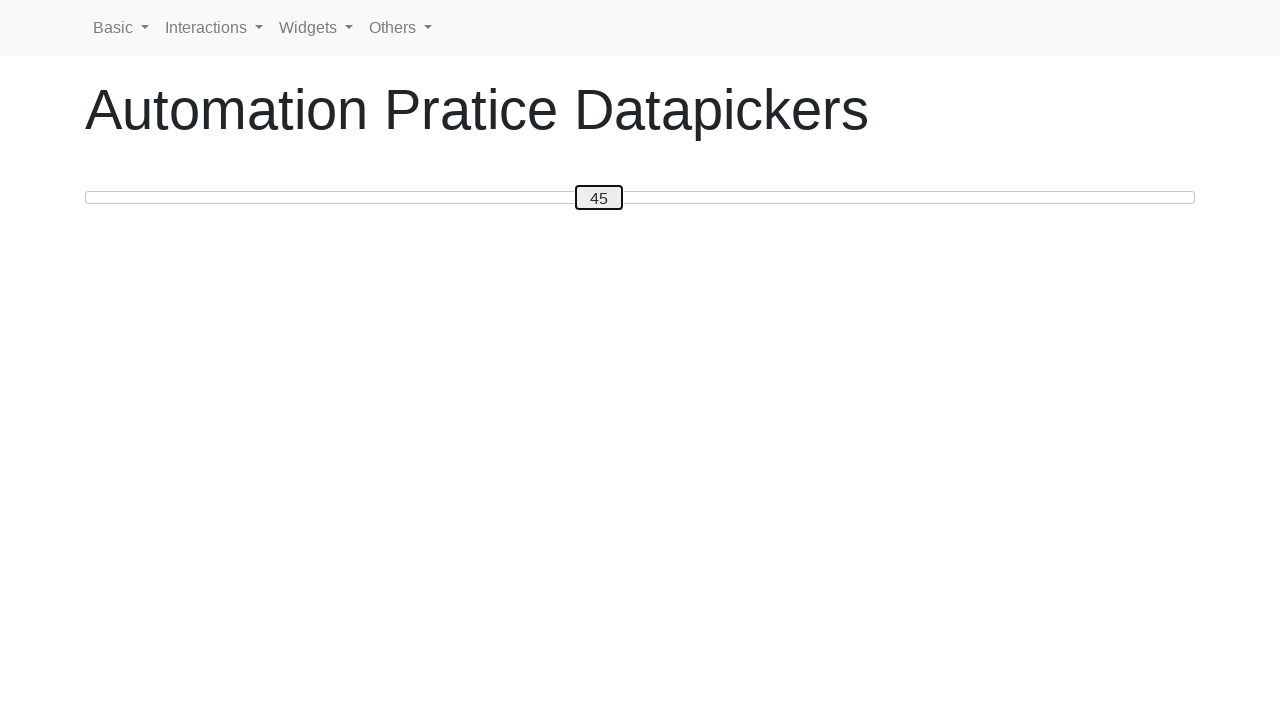

Retrieved slider handle text: 45
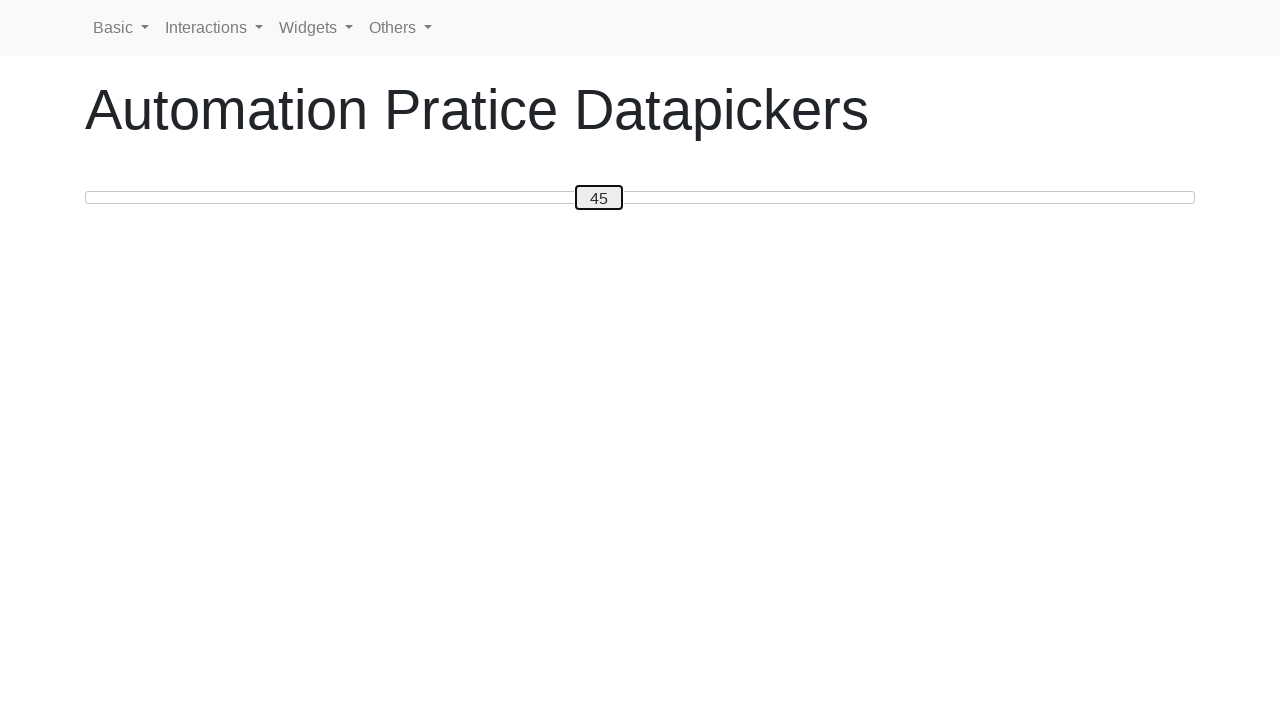

Pressed ArrowLeft to move slider towards target value 20 on #custom-handle
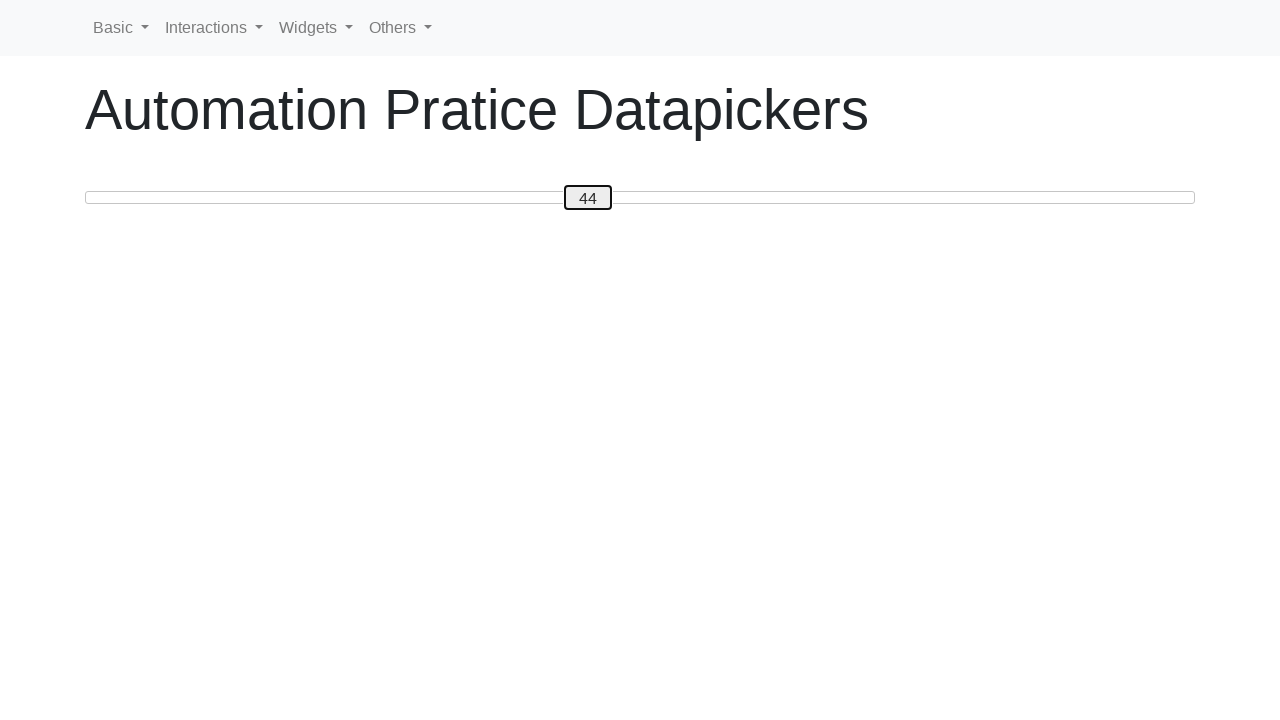

Retrieved slider handle text: 44
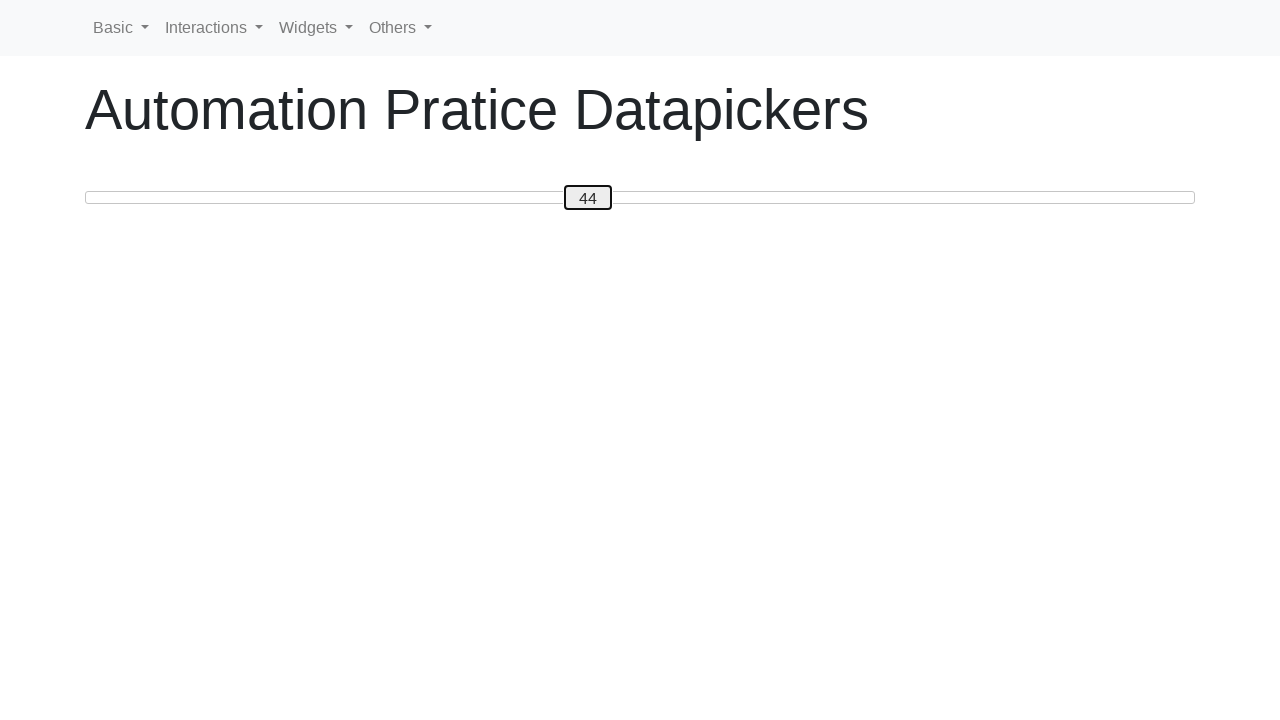

Pressed ArrowLeft to move slider towards target value 20 on #custom-handle
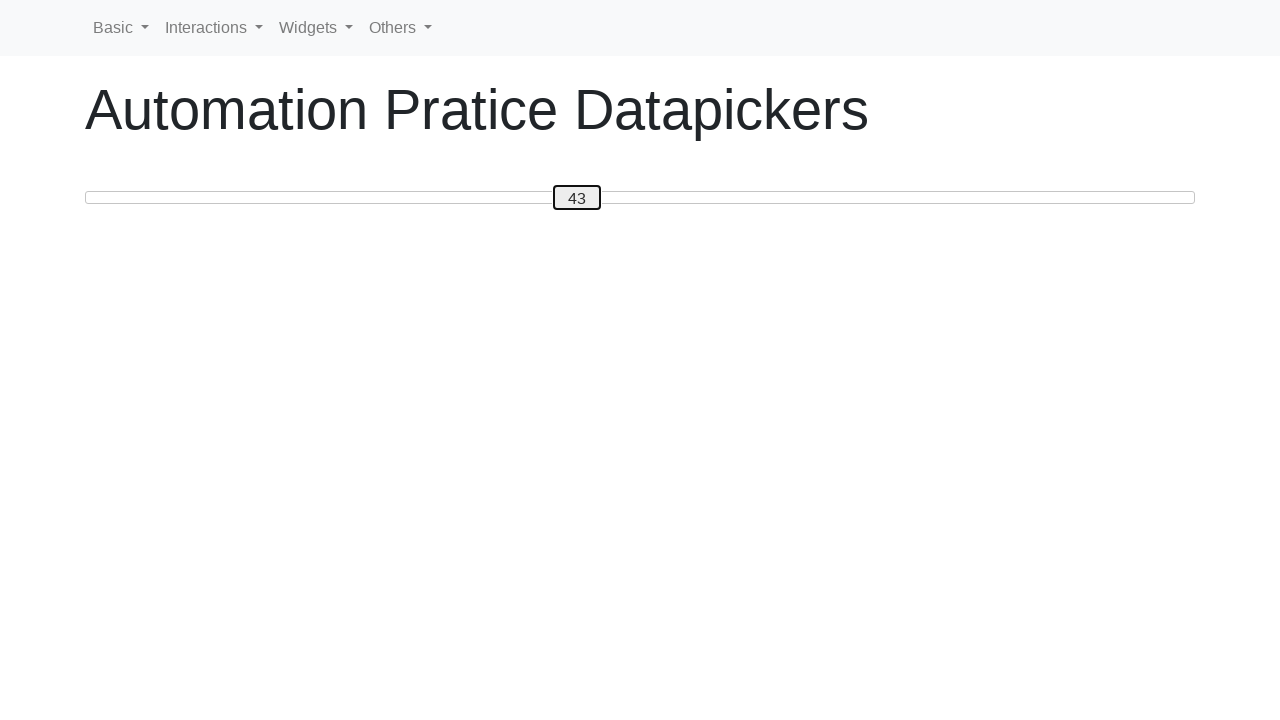

Retrieved slider handle text: 43
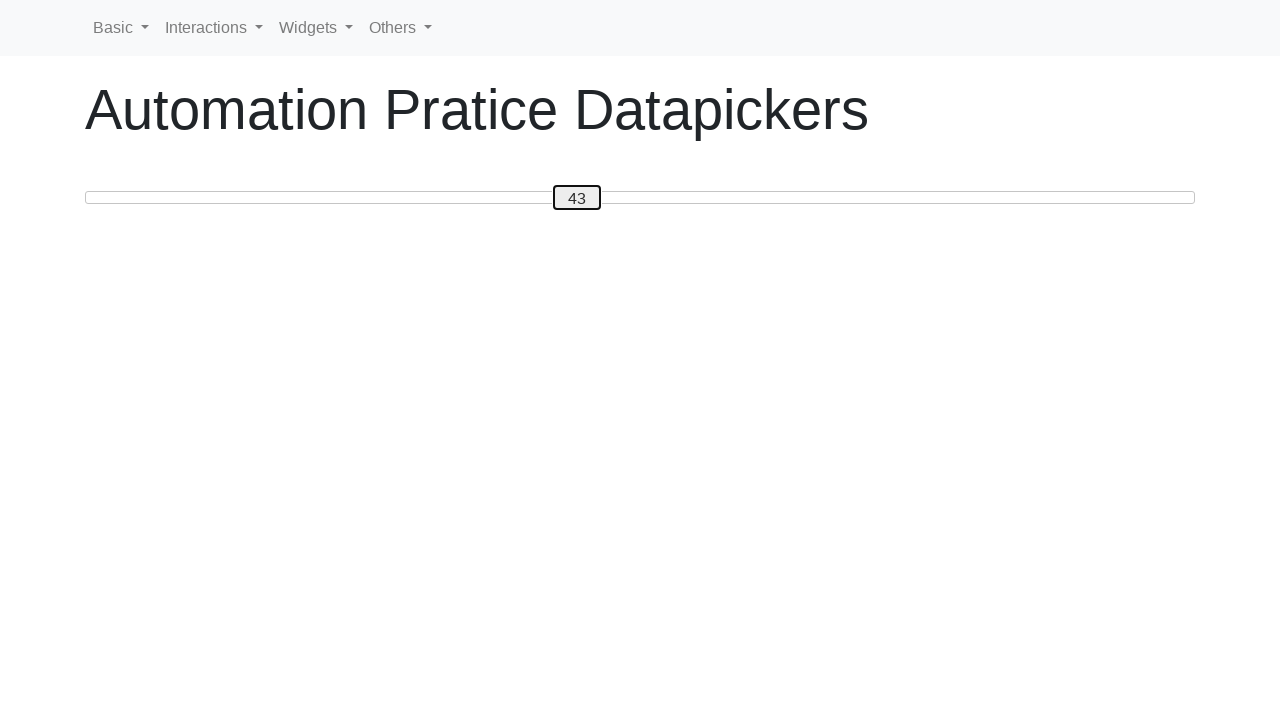

Pressed ArrowLeft to move slider towards target value 20 on #custom-handle
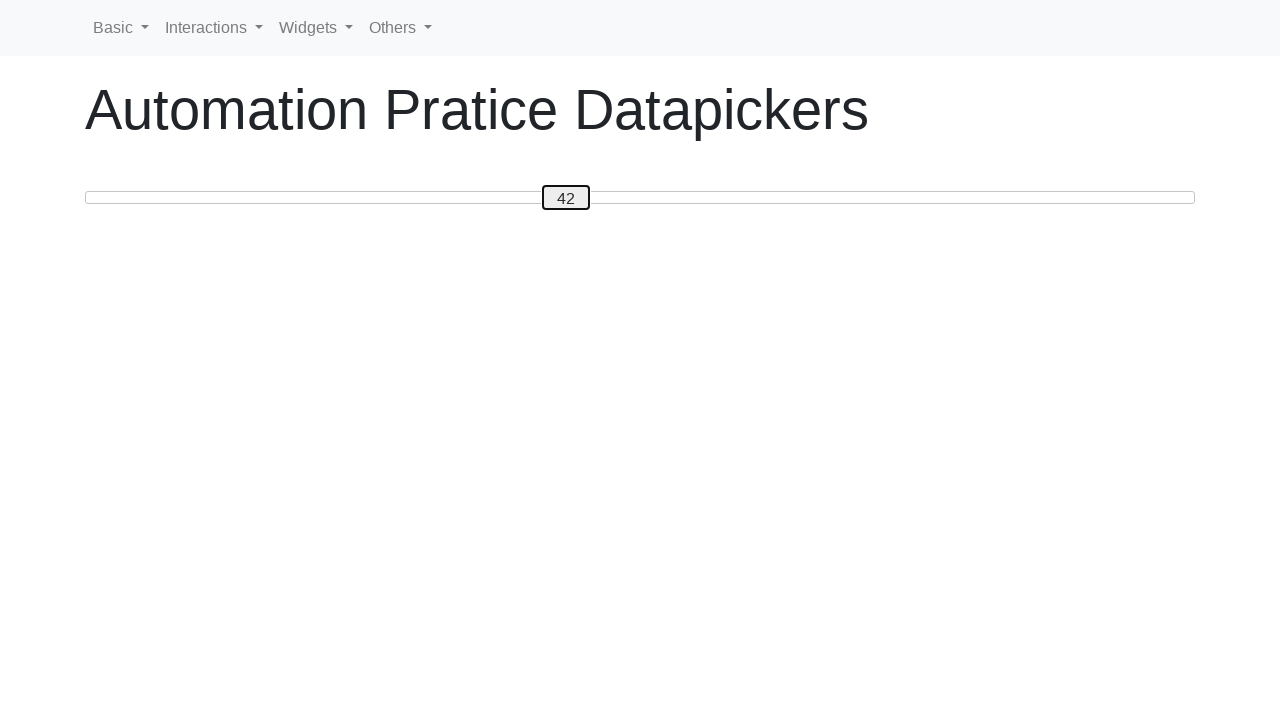

Retrieved slider handle text: 42
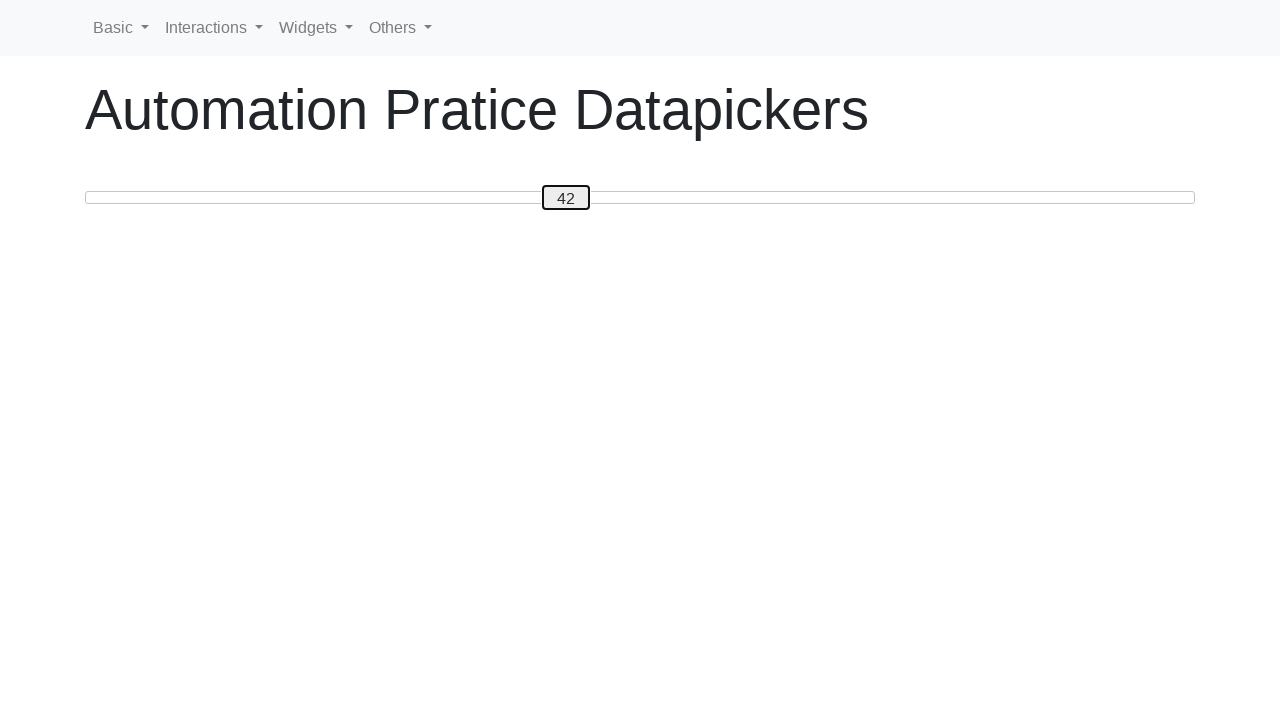

Pressed ArrowLeft to move slider towards target value 20 on #custom-handle
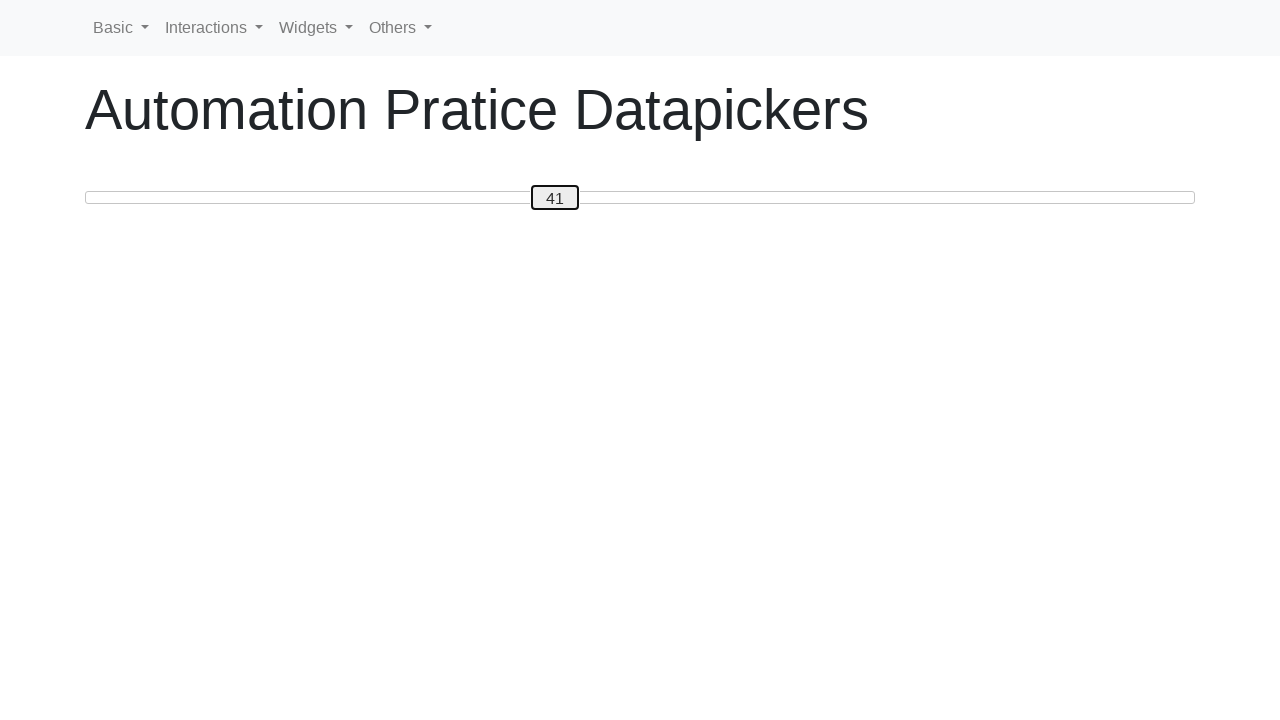

Retrieved slider handle text: 41
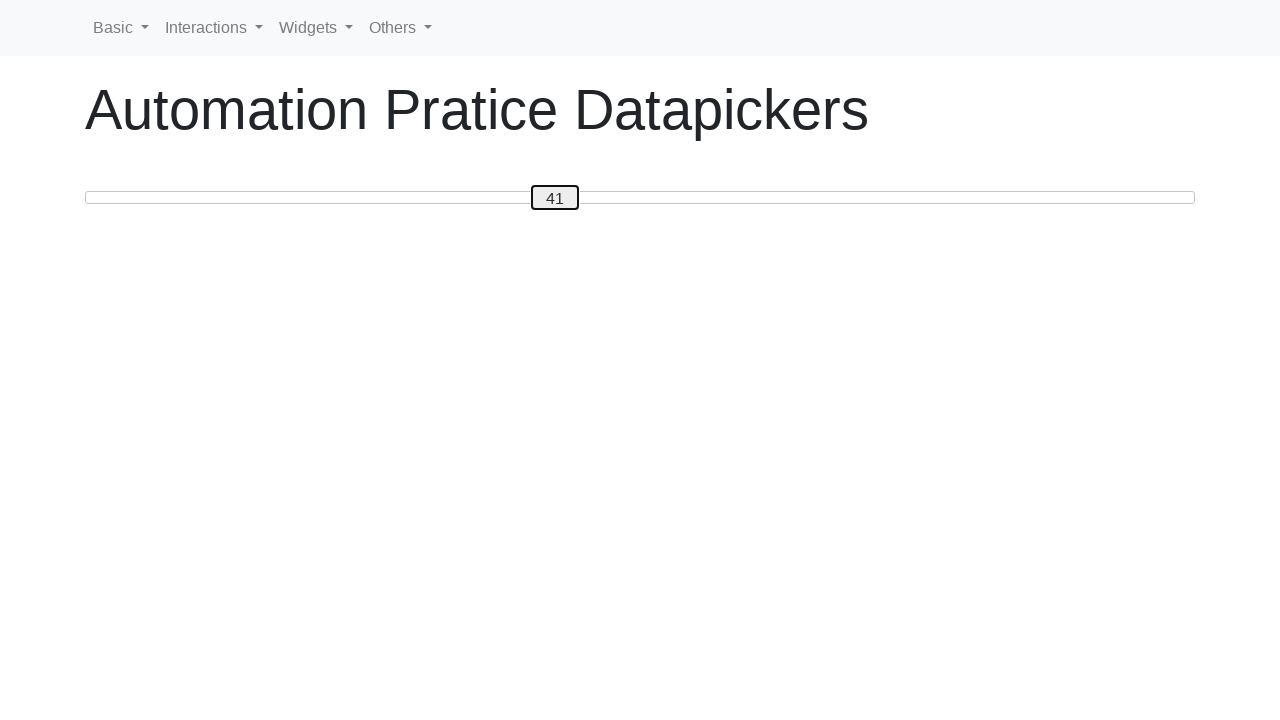

Pressed ArrowLeft to move slider towards target value 20 on #custom-handle
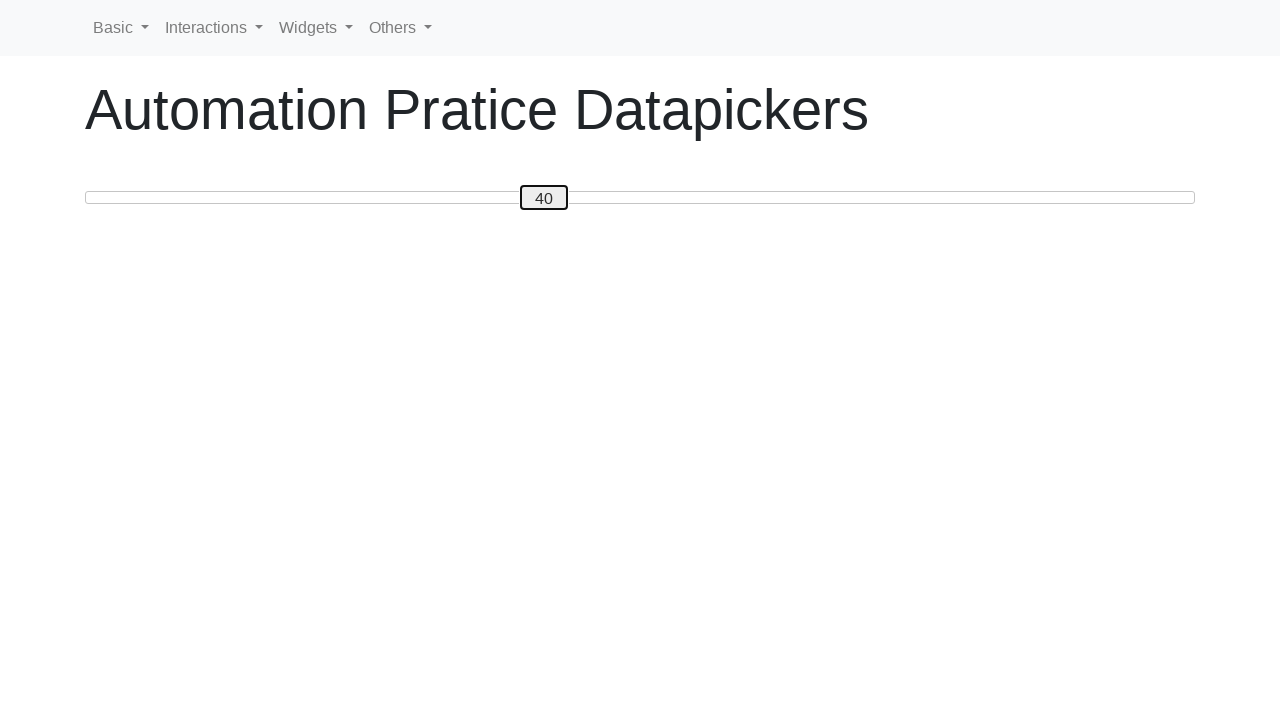

Retrieved slider handle text: 40
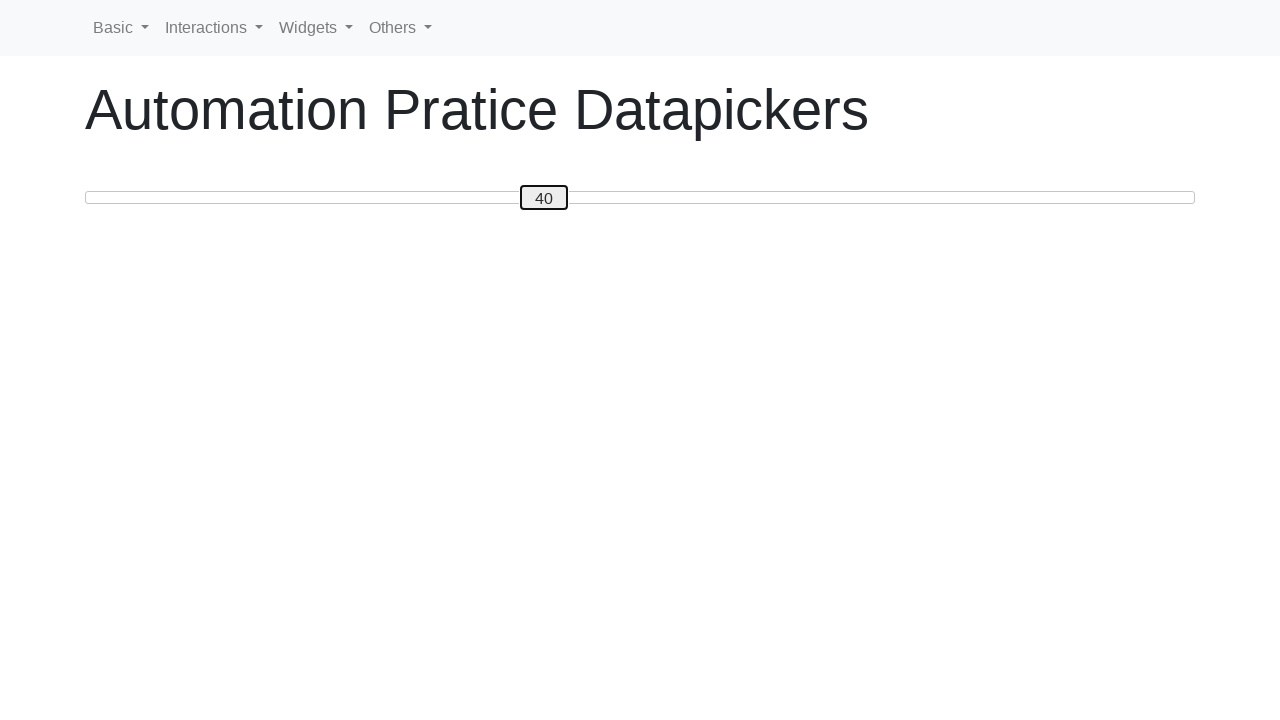

Pressed ArrowLeft to move slider towards target value 20 on #custom-handle
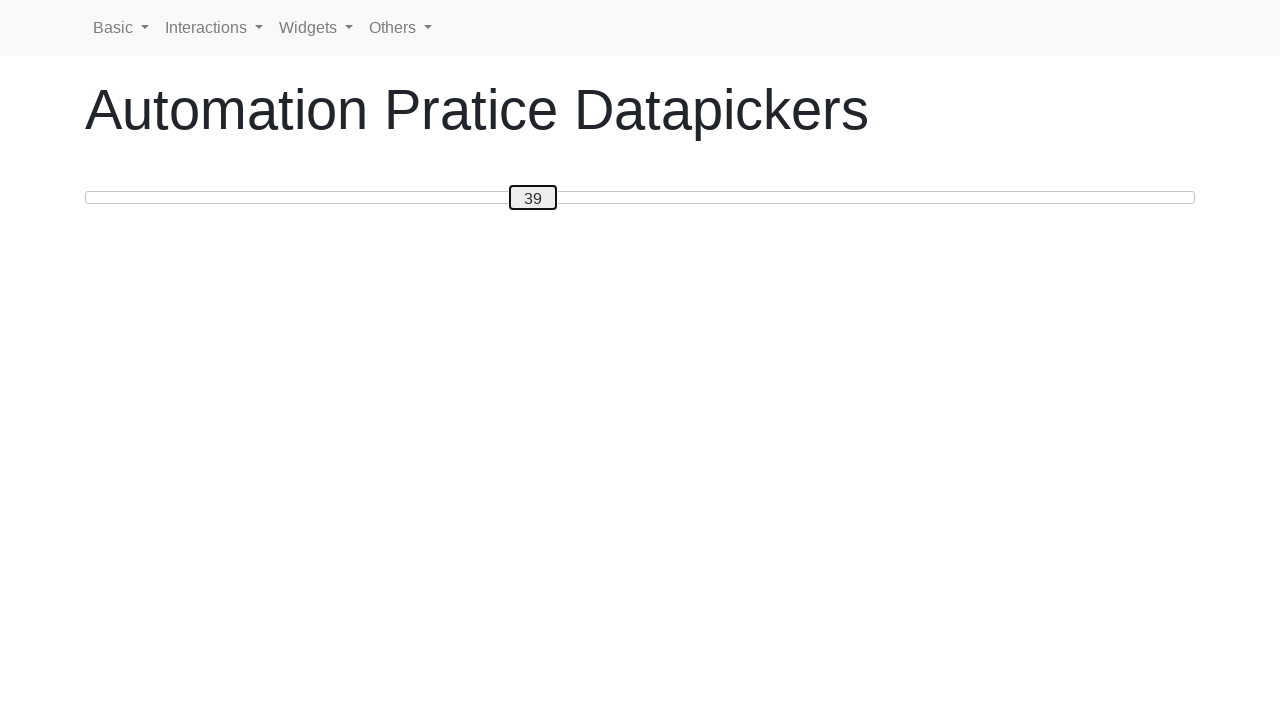

Retrieved slider handle text: 39
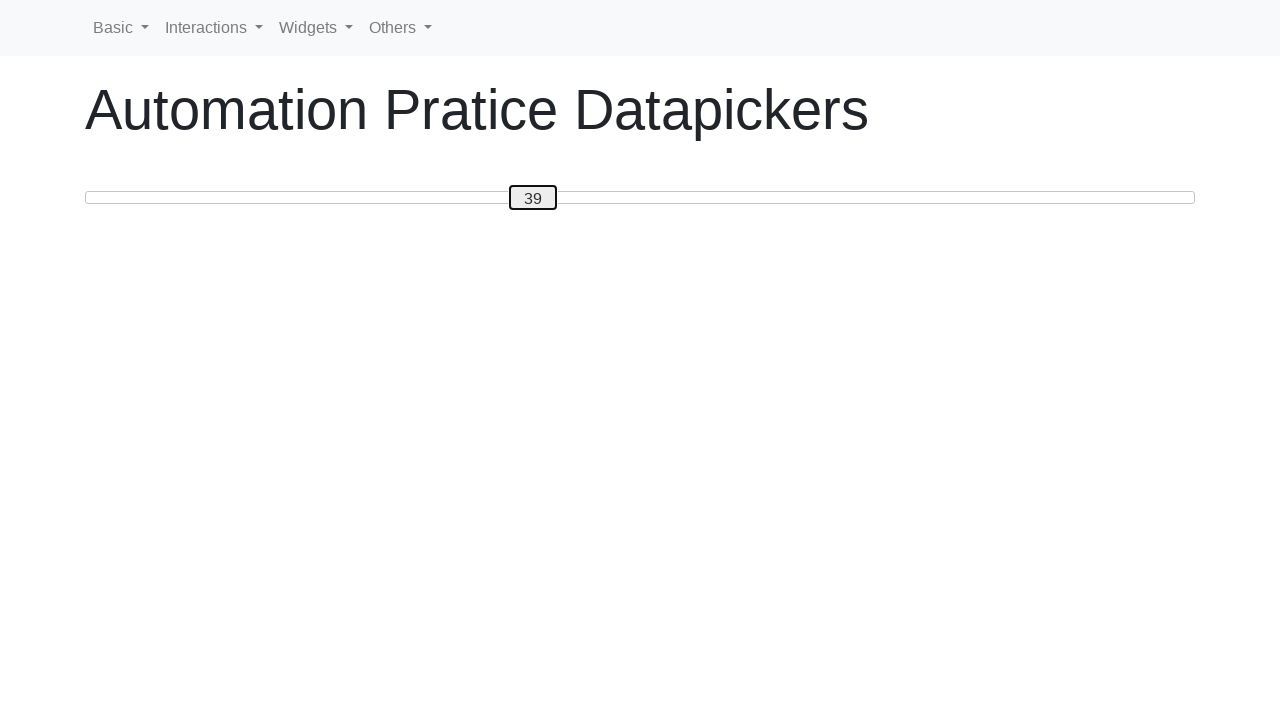

Pressed ArrowLeft to move slider towards target value 20 on #custom-handle
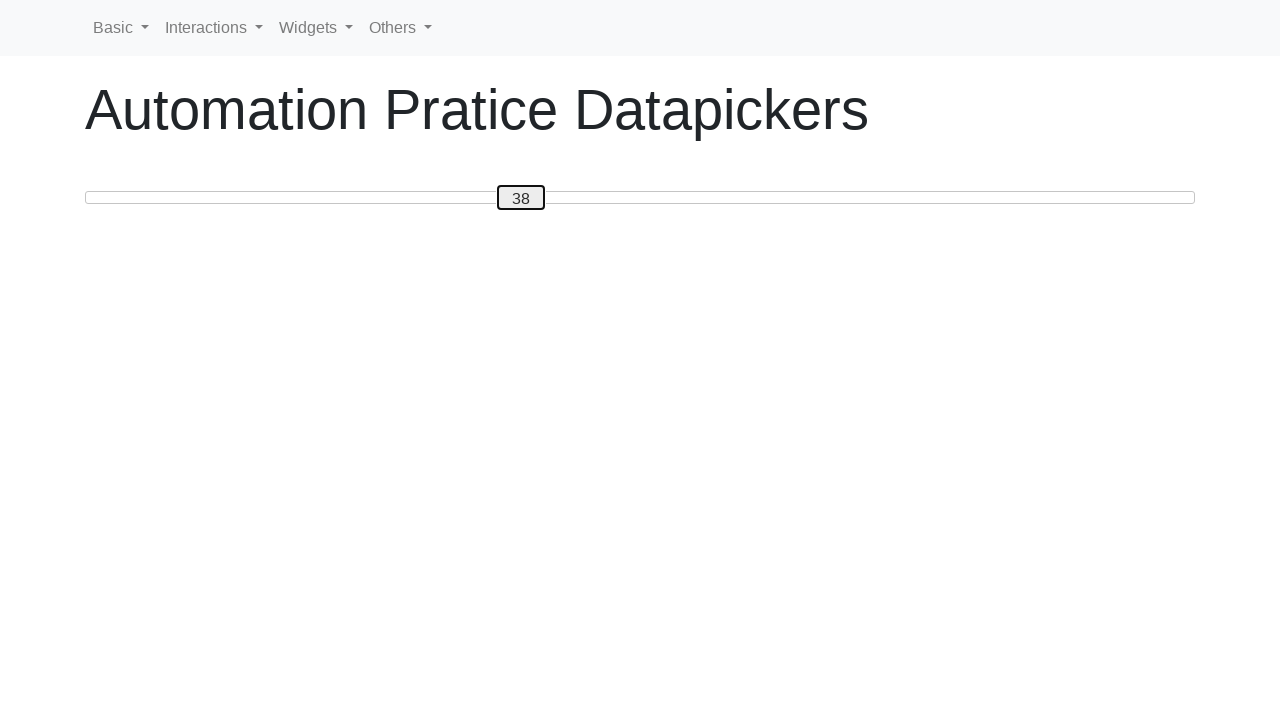

Retrieved slider handle text: 38
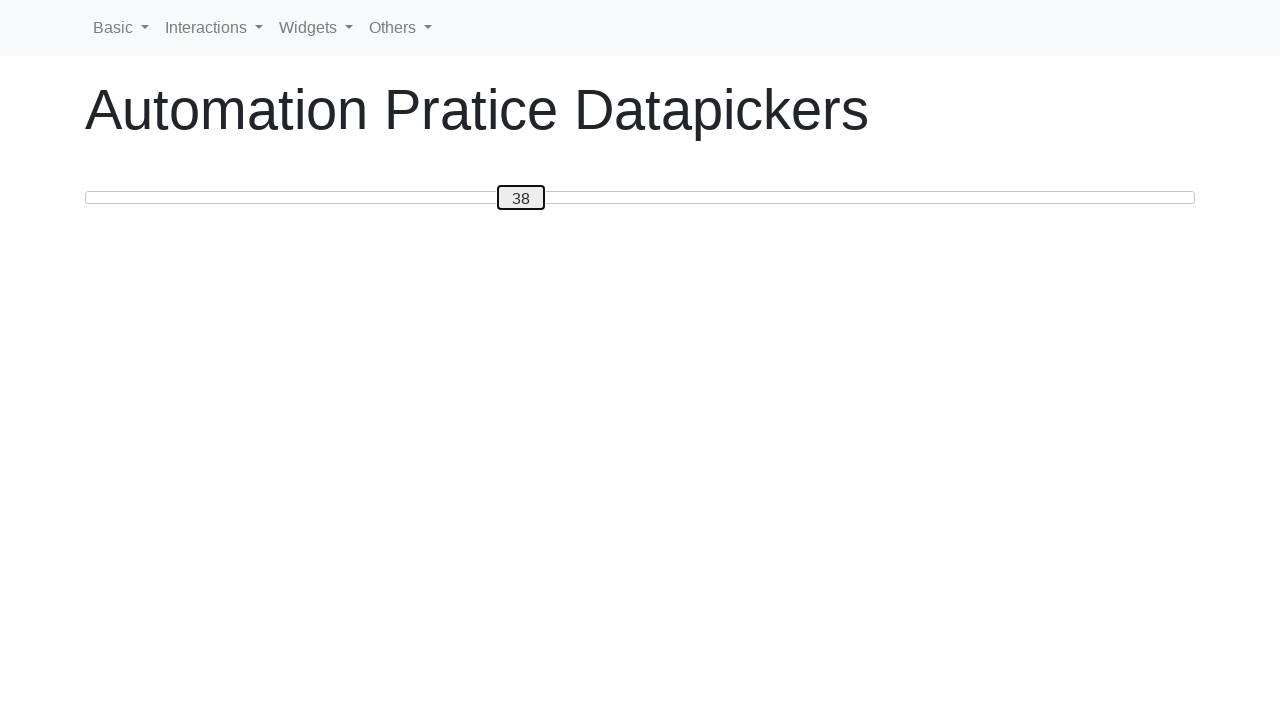

Pressed ArrowLeft to move slider towards target value 20 on #custom-handle
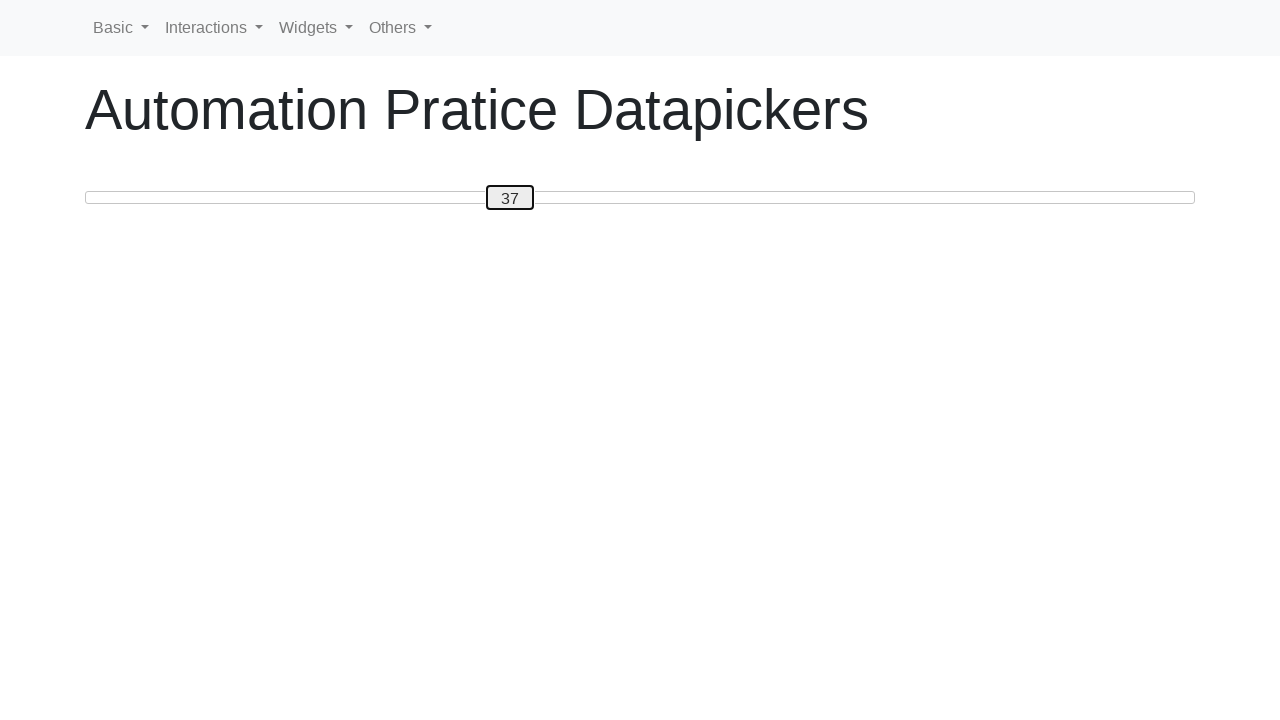

Retrieved slider handle text: 37
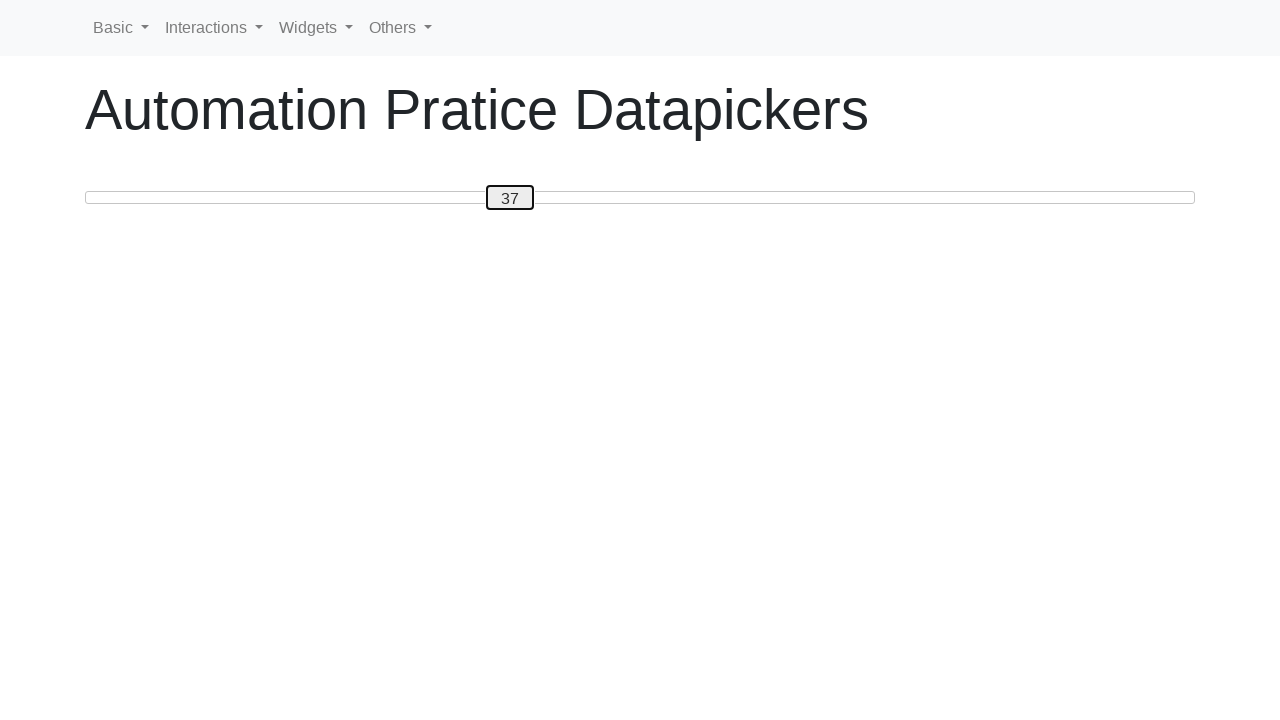

Pressed ArrowLeft to move slider towards target value 20 on #custom-handle
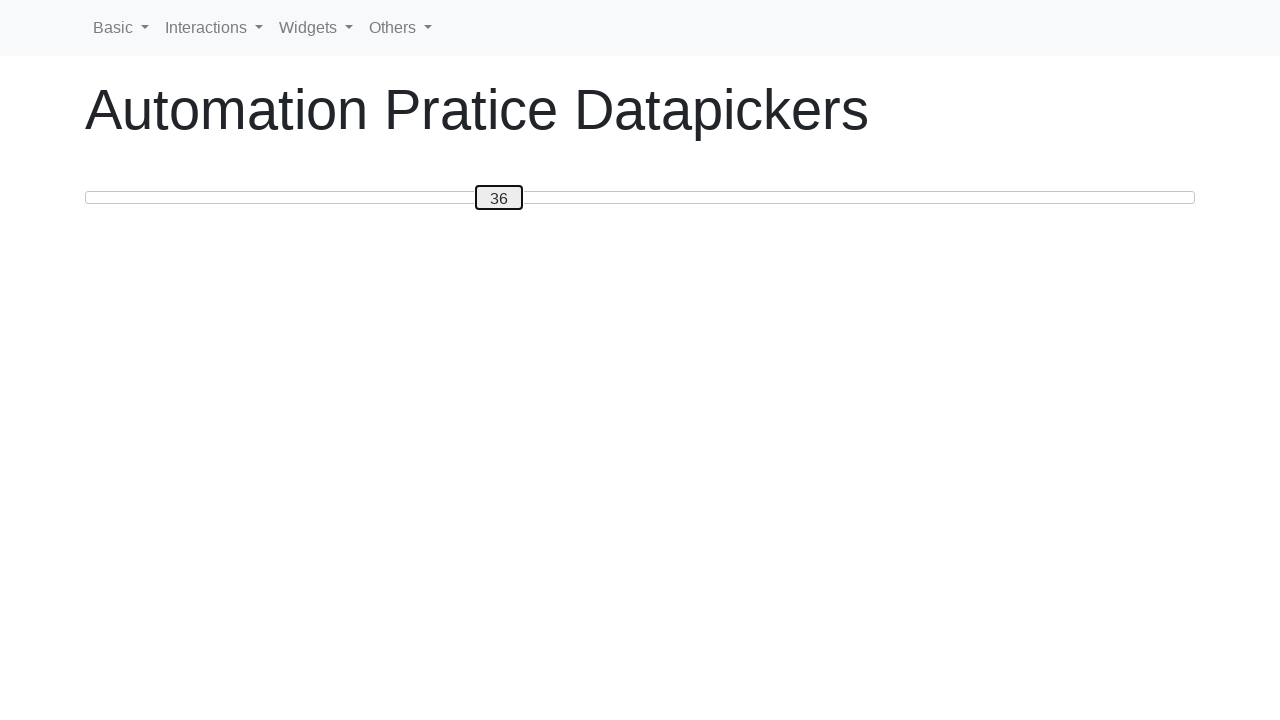

Retrieved slider handle text: 36
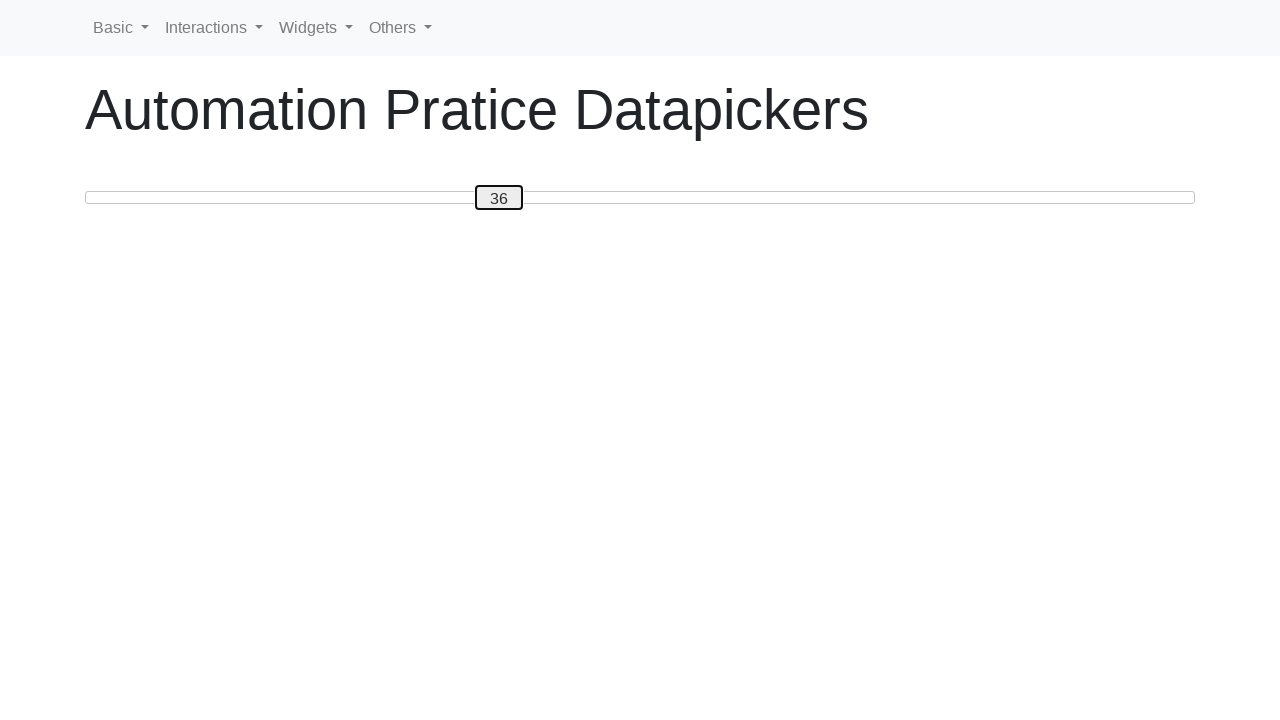

Pressed ArrowLeft to move slider towards target value 20 on #custom-handle
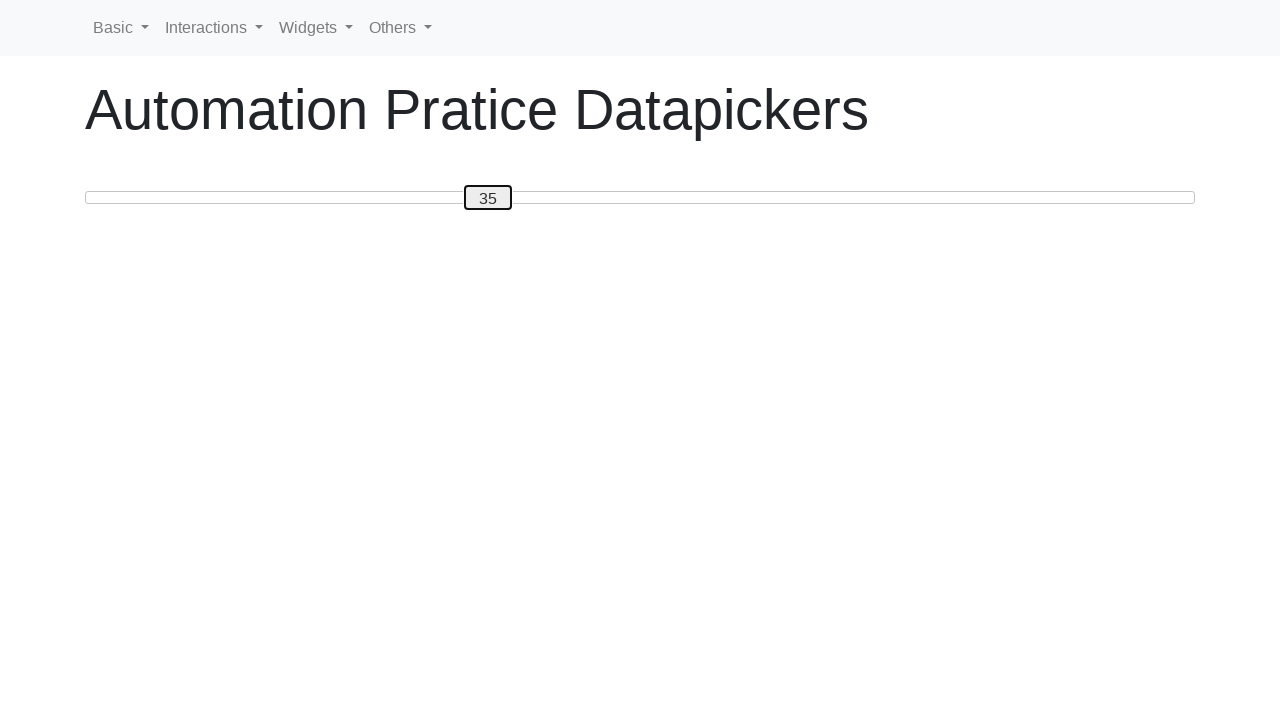

Retrieved slider handle text: 35
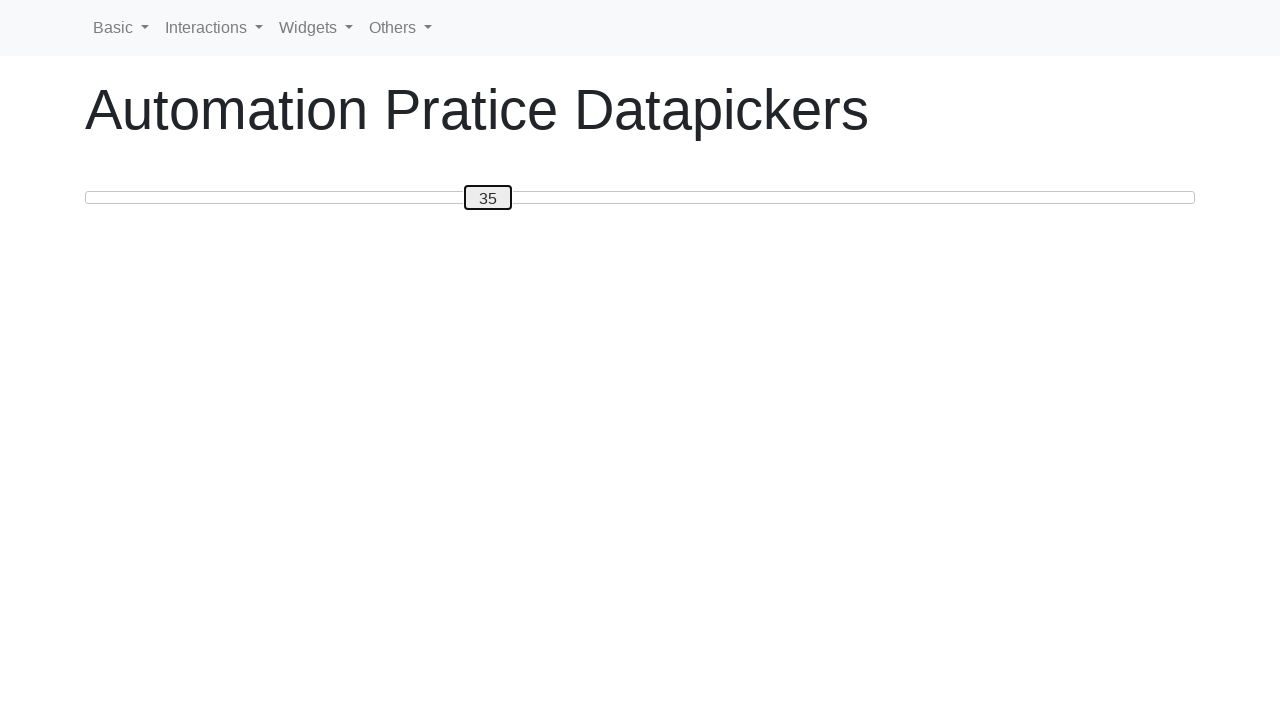

Pressed ArrowLeft to move slider towards target value 20 on #custom-handle
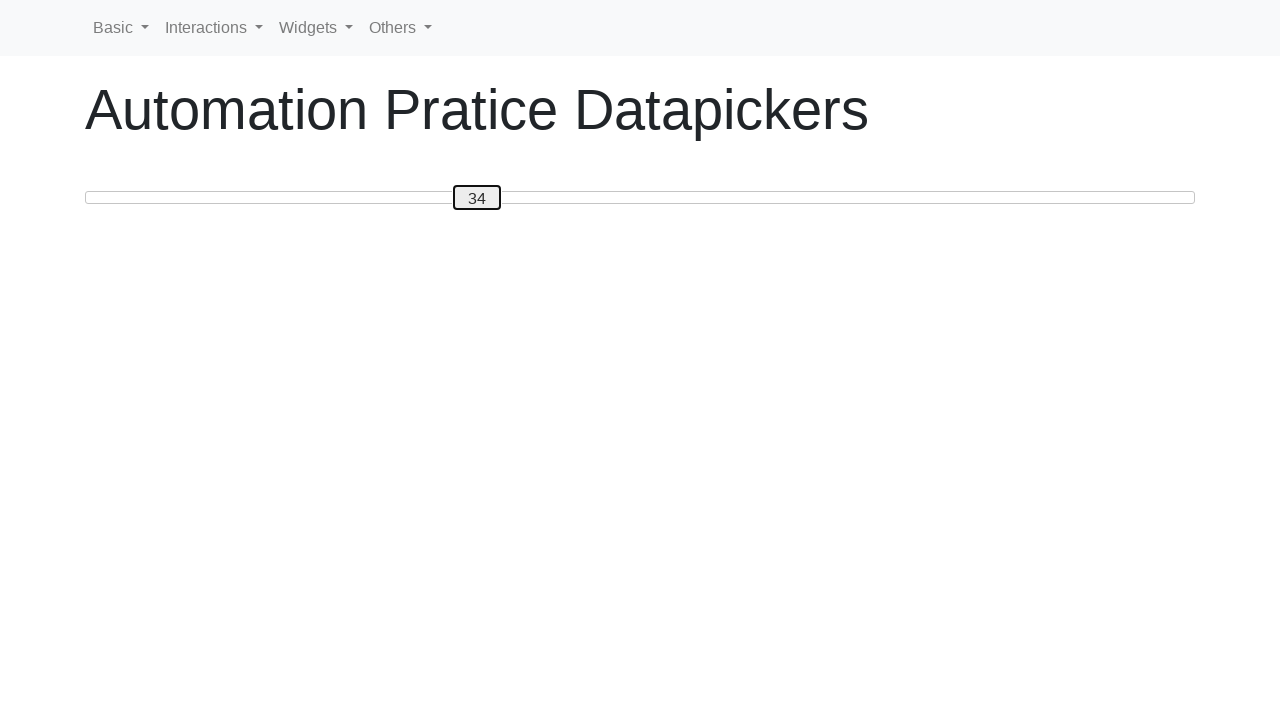

Retrieved slider handle text: 34
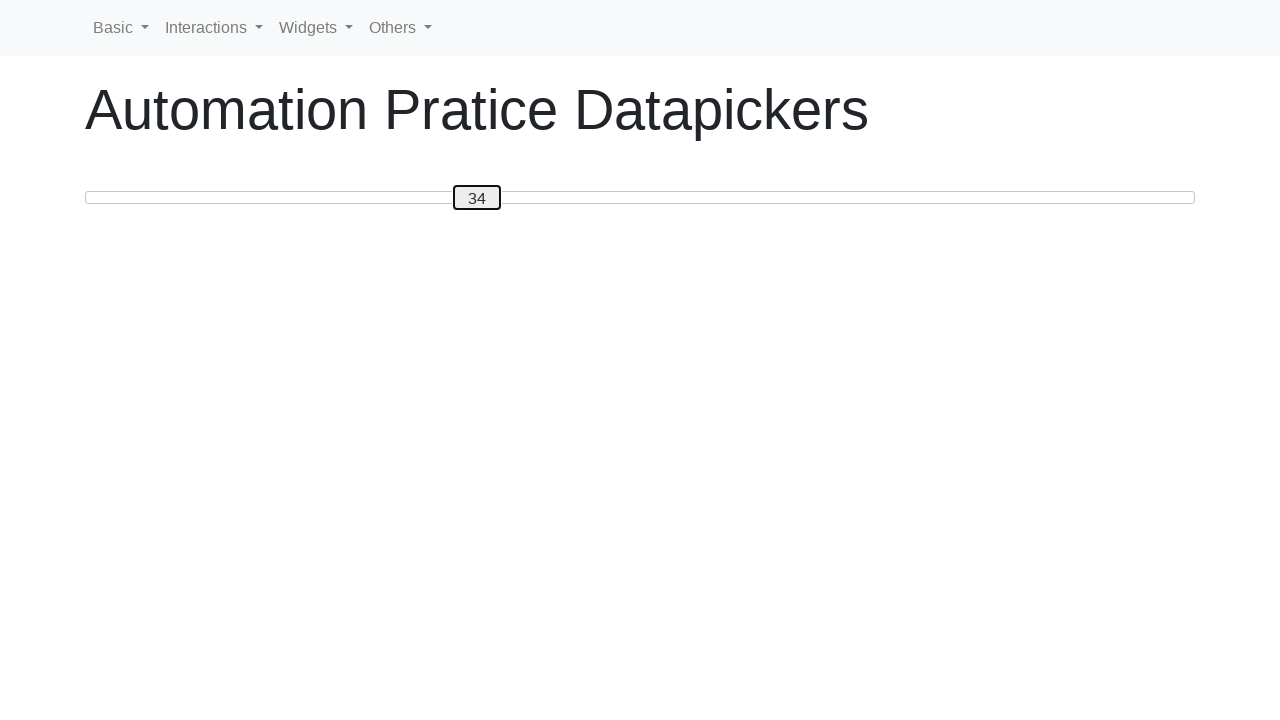

Pressed ArrowLeft to move slider towards target value 20 on #custom-handle
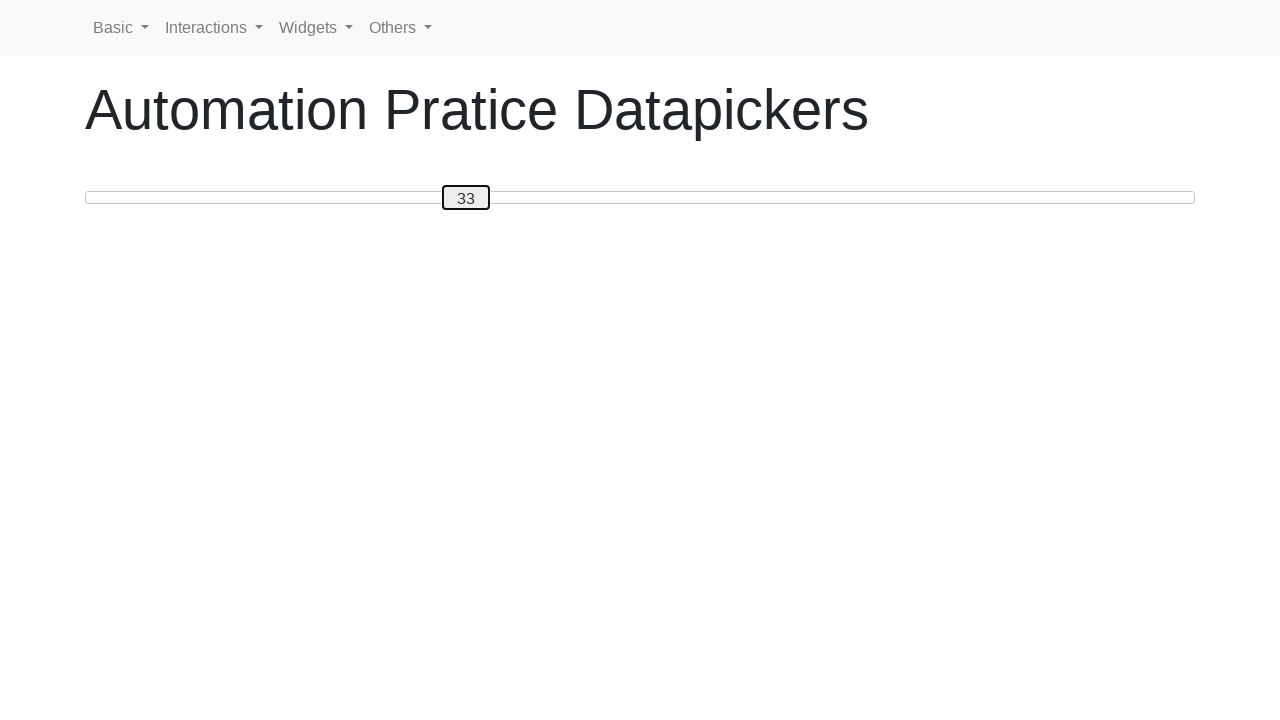

Retrieved slider handle text: 33
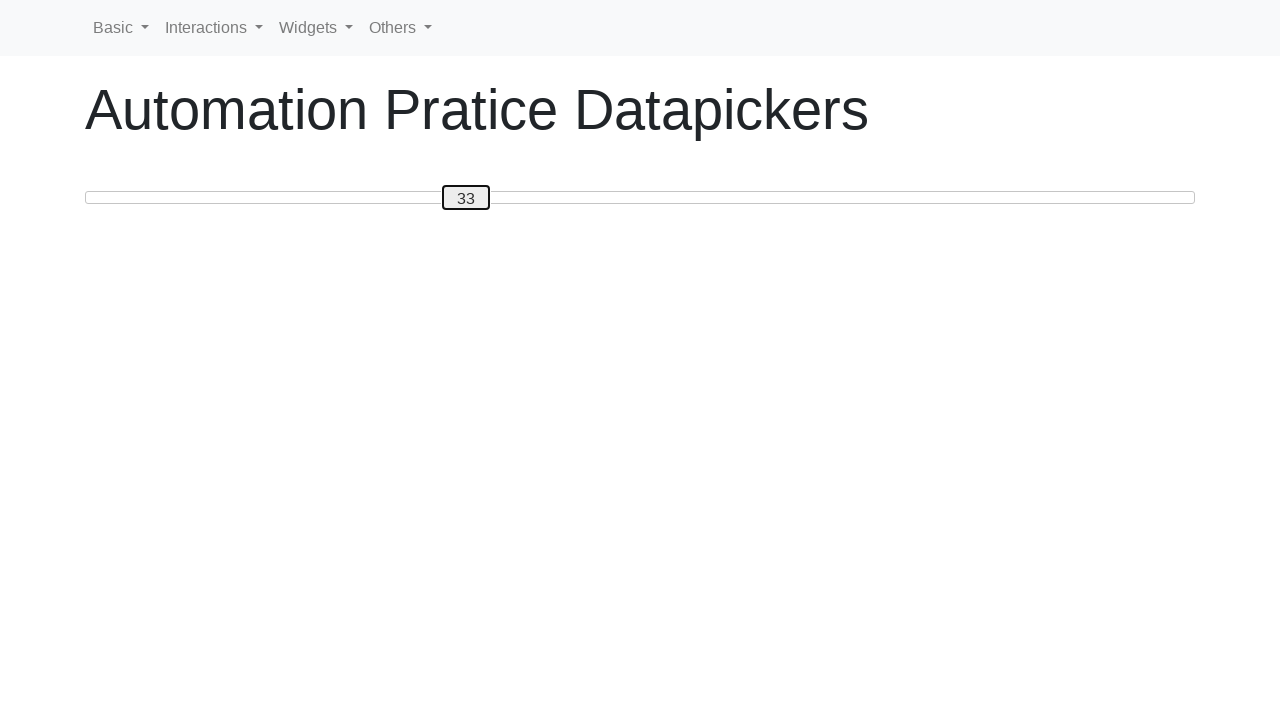

Pressed ArrowLeft to move slider towards target value 20 on #custom-handle
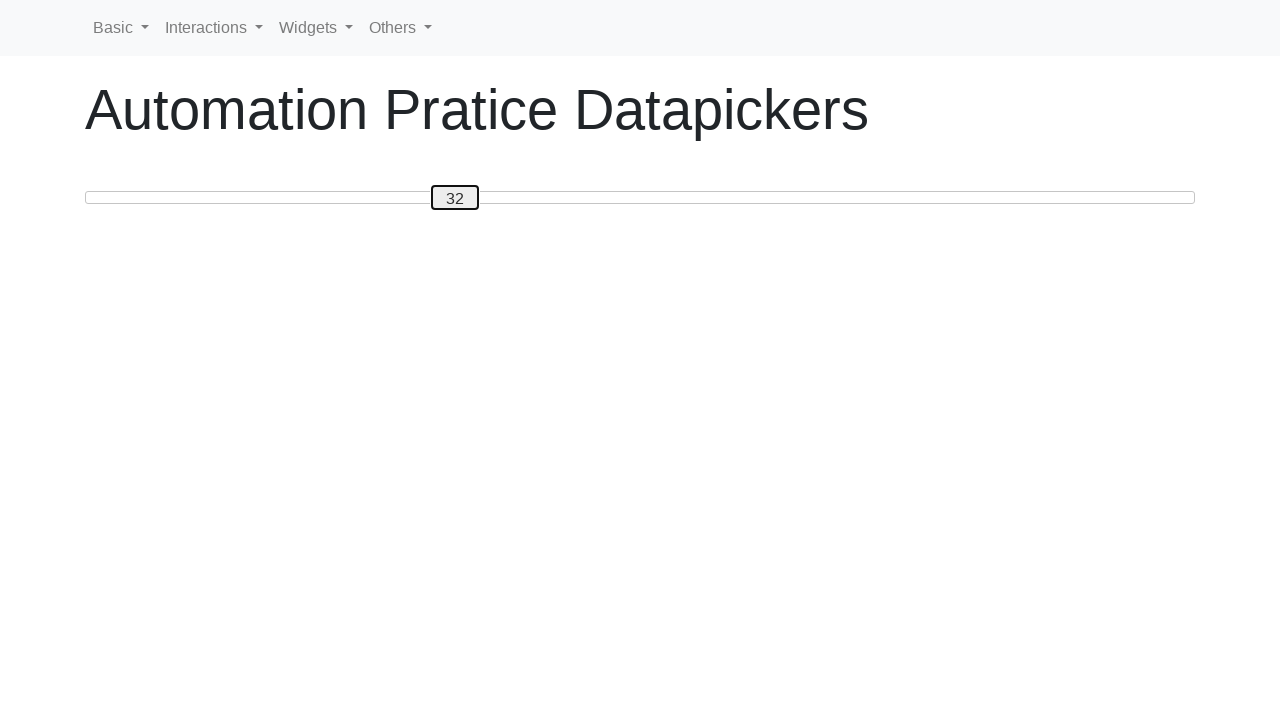

Retrieved slider handle text: 32
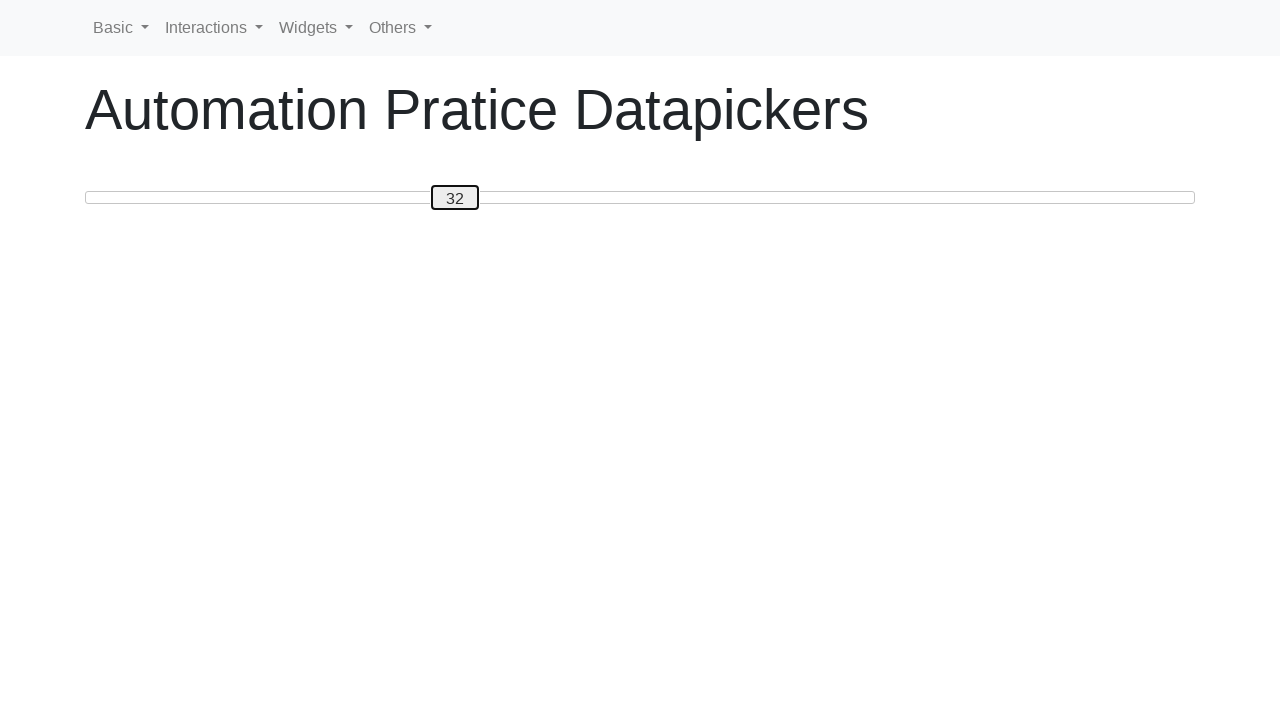

Pressed ArrowLeft to move slider towards target value 20 on #custom-handle
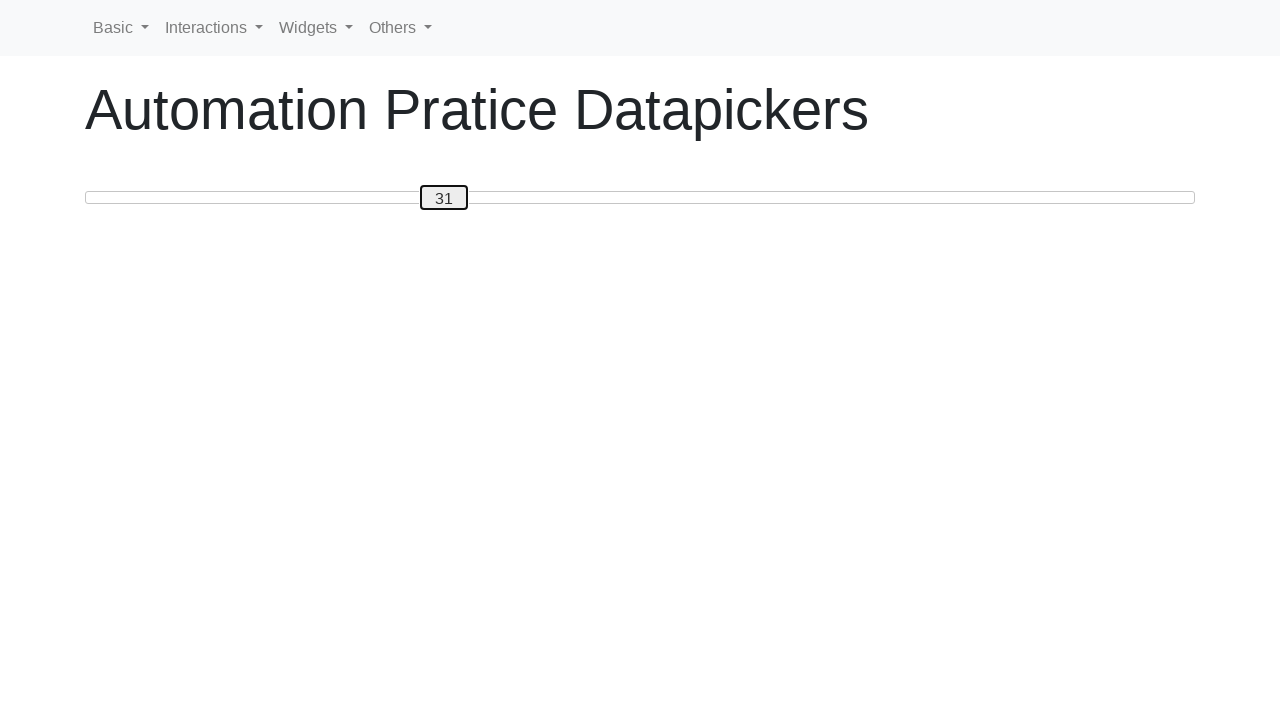

Retrieved slider handle text: 31
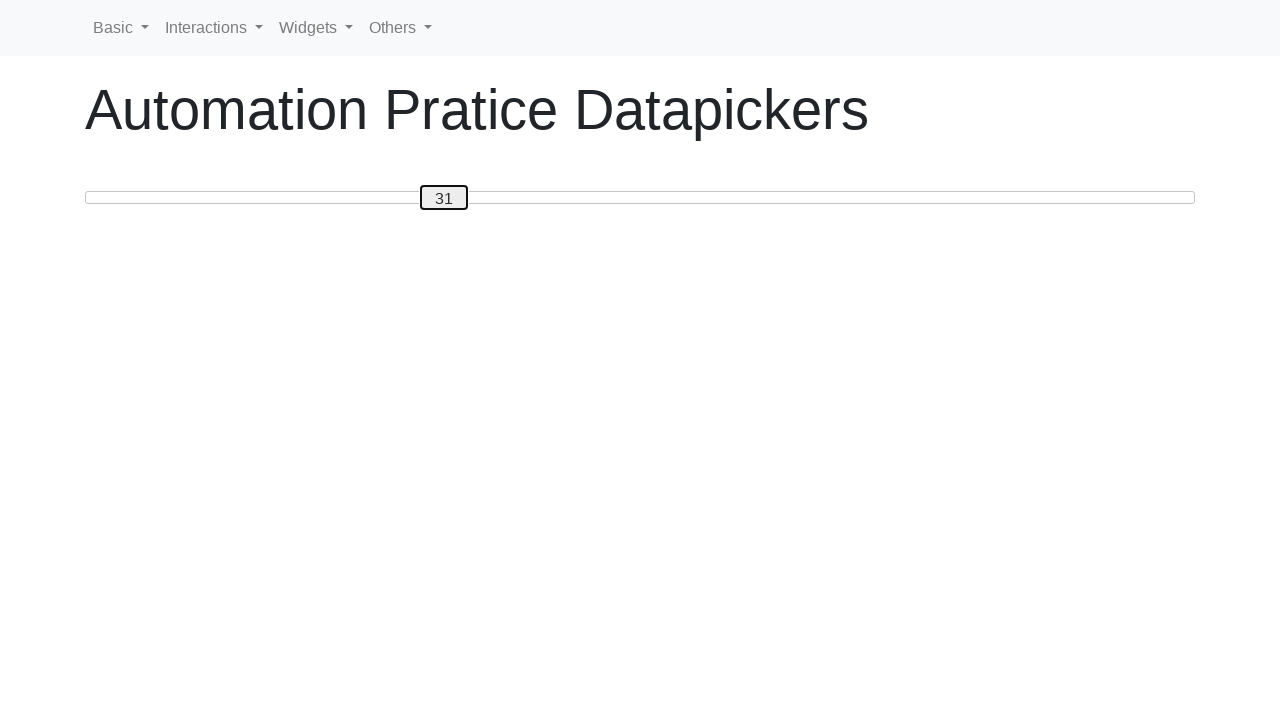

Pressed ArrowLeft to move slider towards target value 20 on #custom-handle
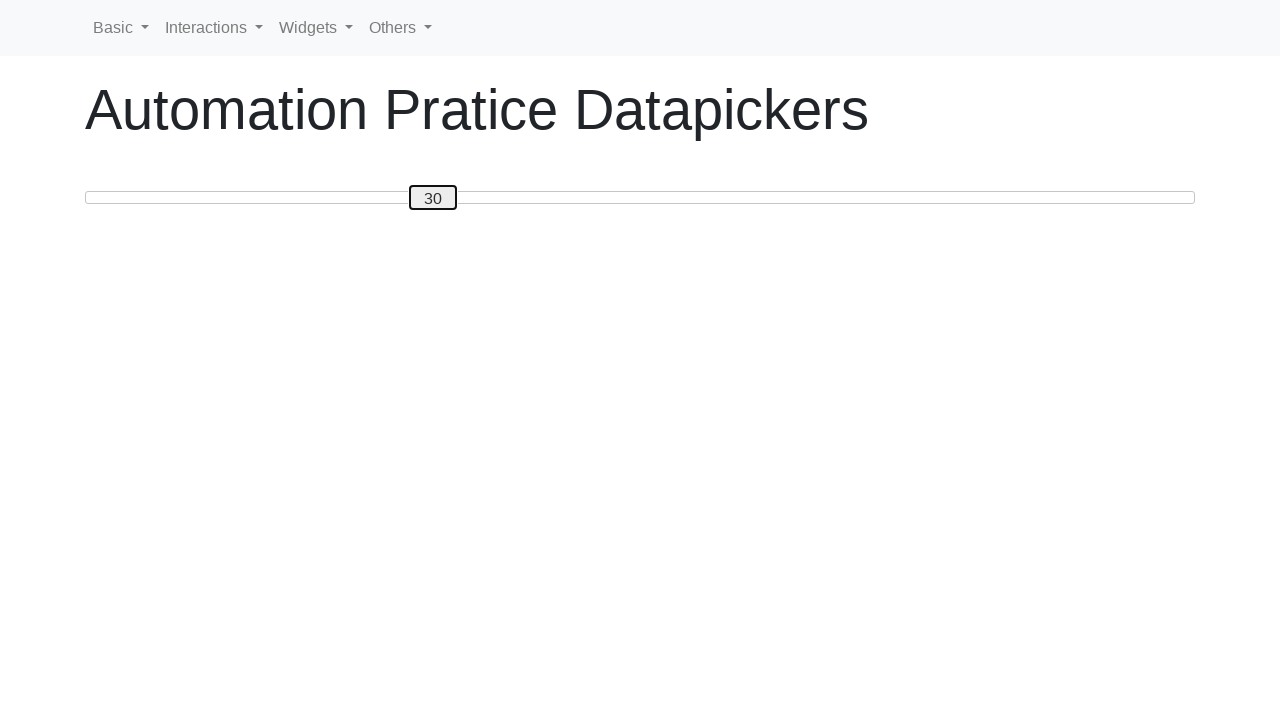

Retrieved slider handle text: 30
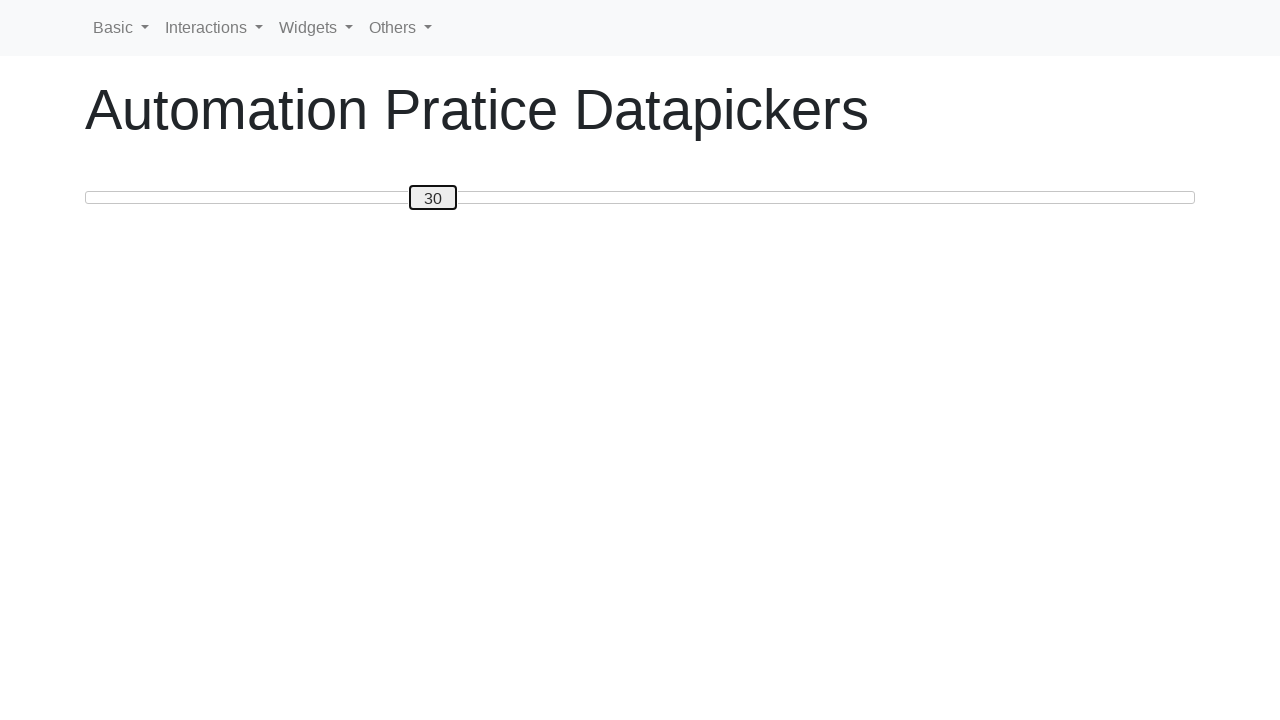

Pressed ArrowLeft to move slider towards target value 20 on #custom-handle
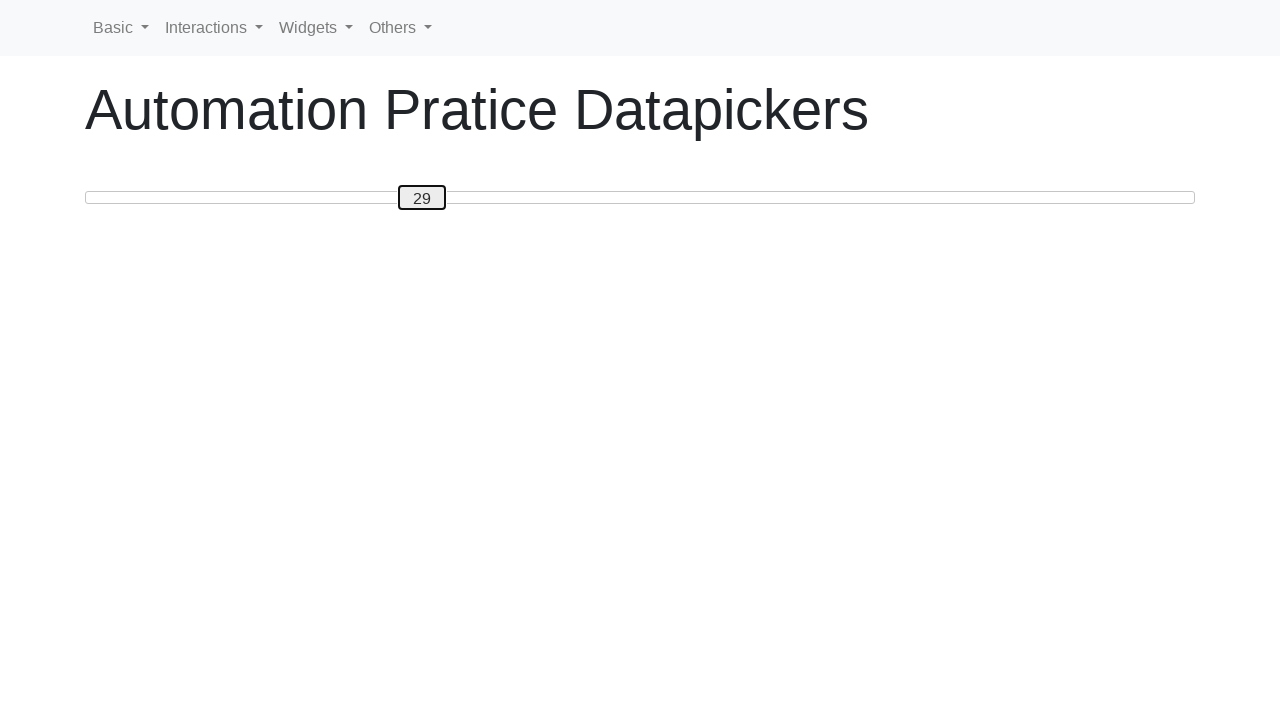

Retrieved slider handle text: 29
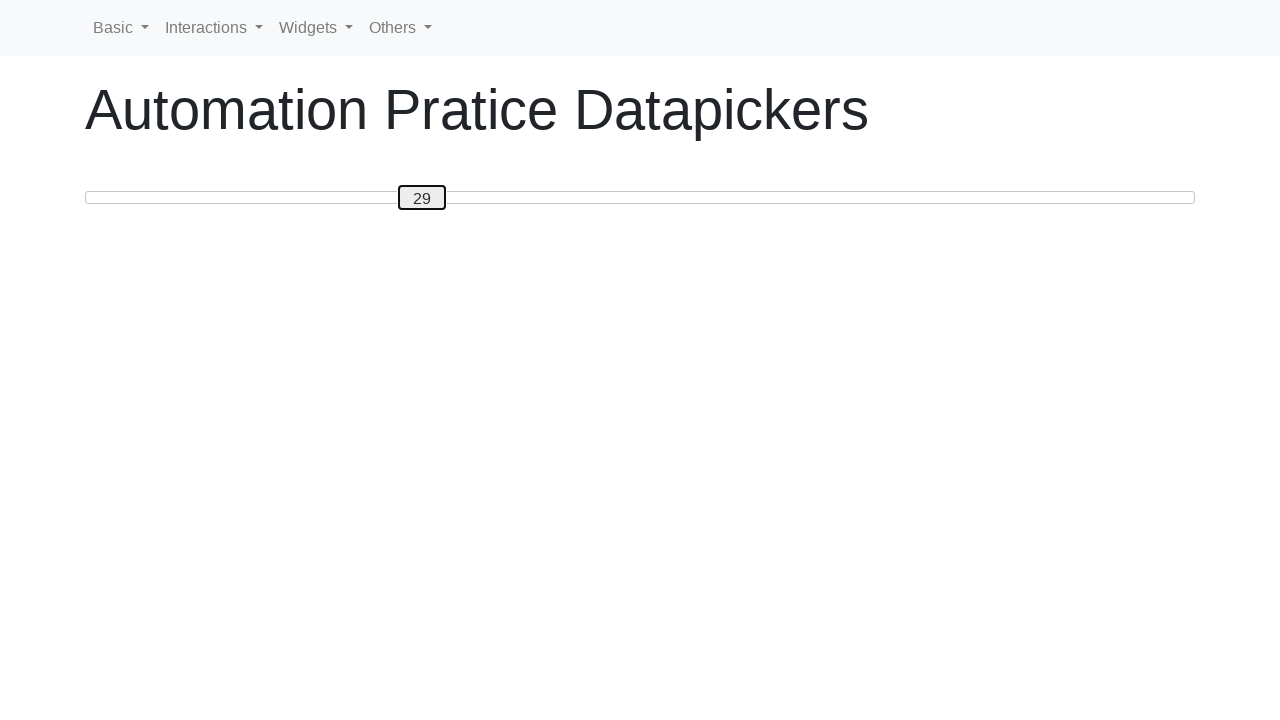

Pressed ArrowLeft to move slider towards target value 20 on #custom-handle
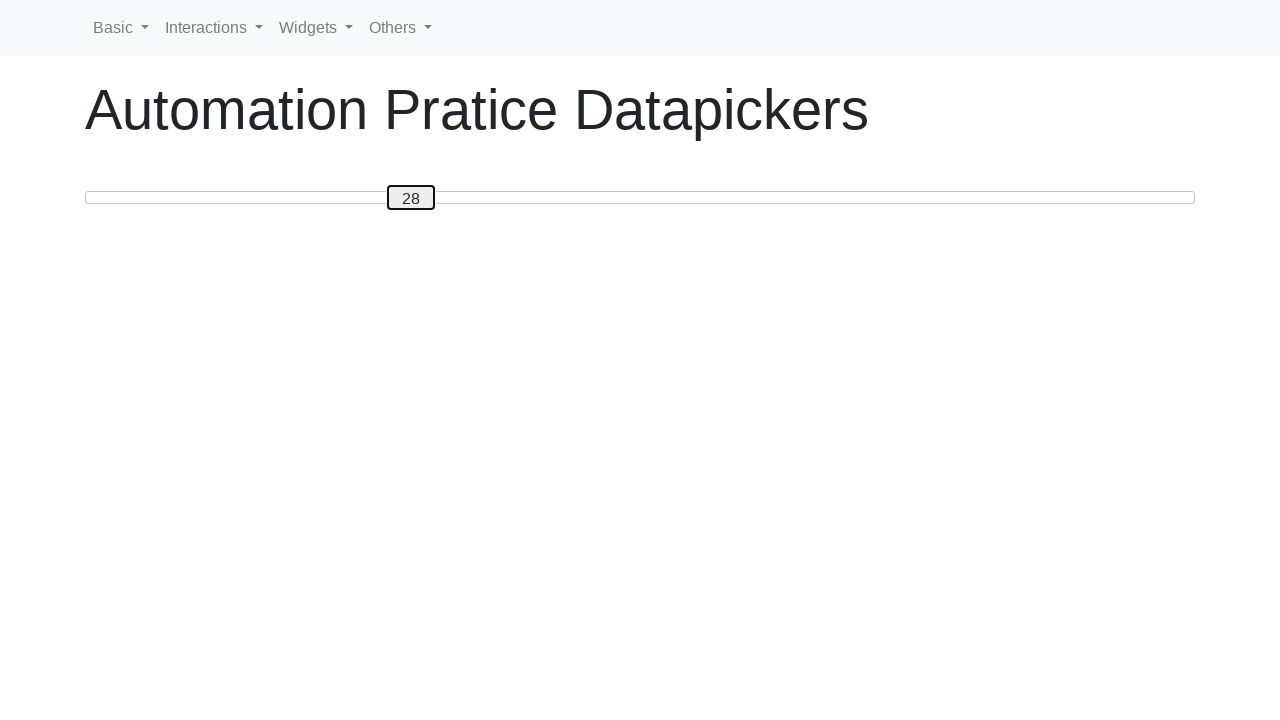

Retrieved slider handle text: 28
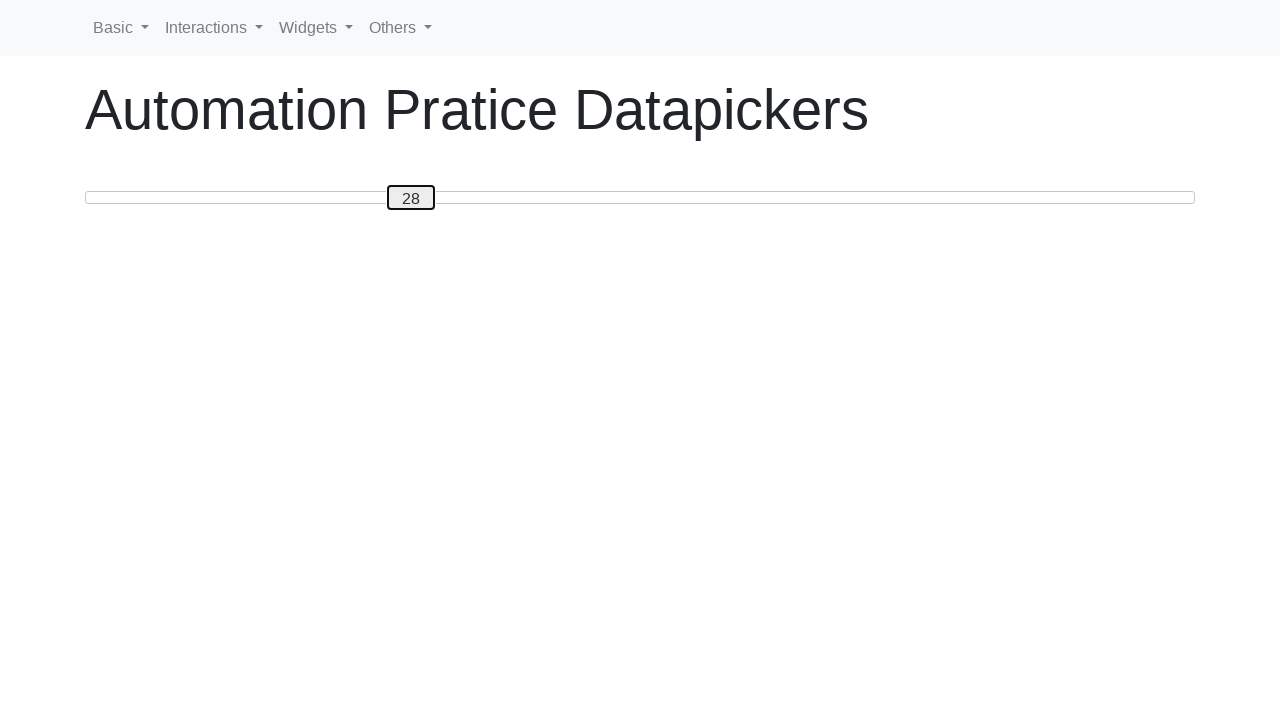

Pressed ArrowLeft to move slider towards target value 20 on #custom-handle
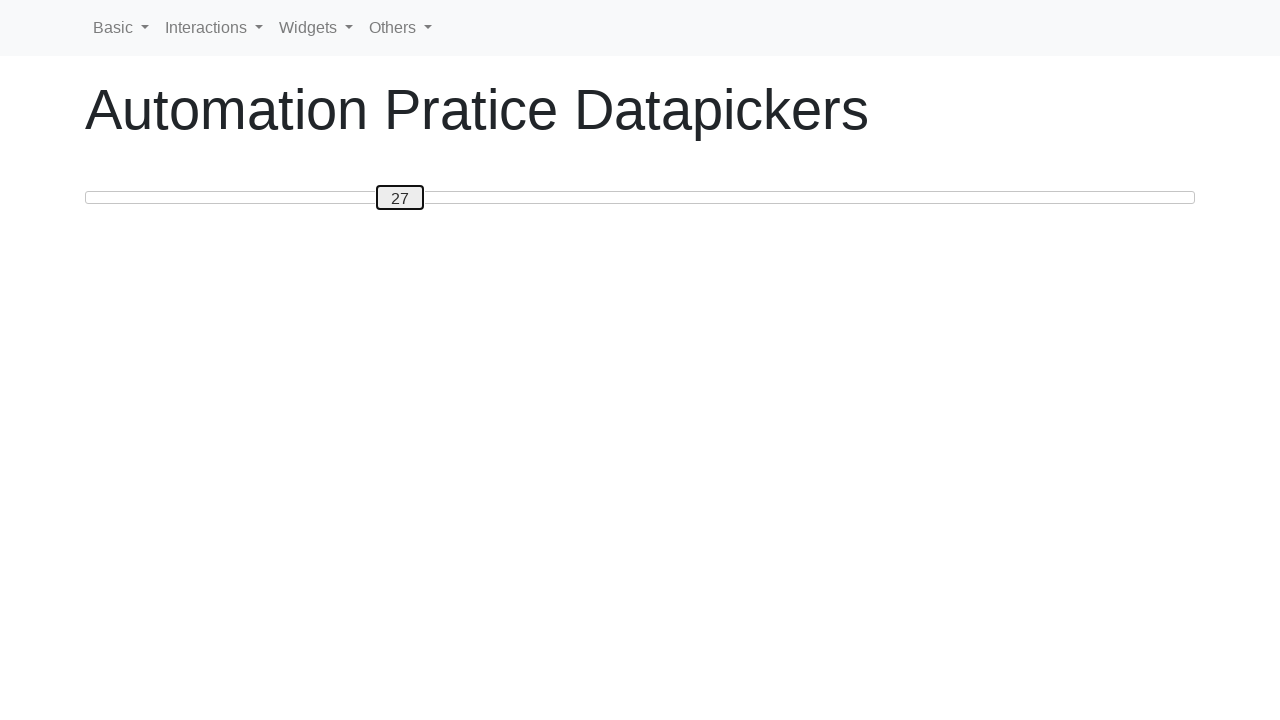

Retrieved slider handle text: 27
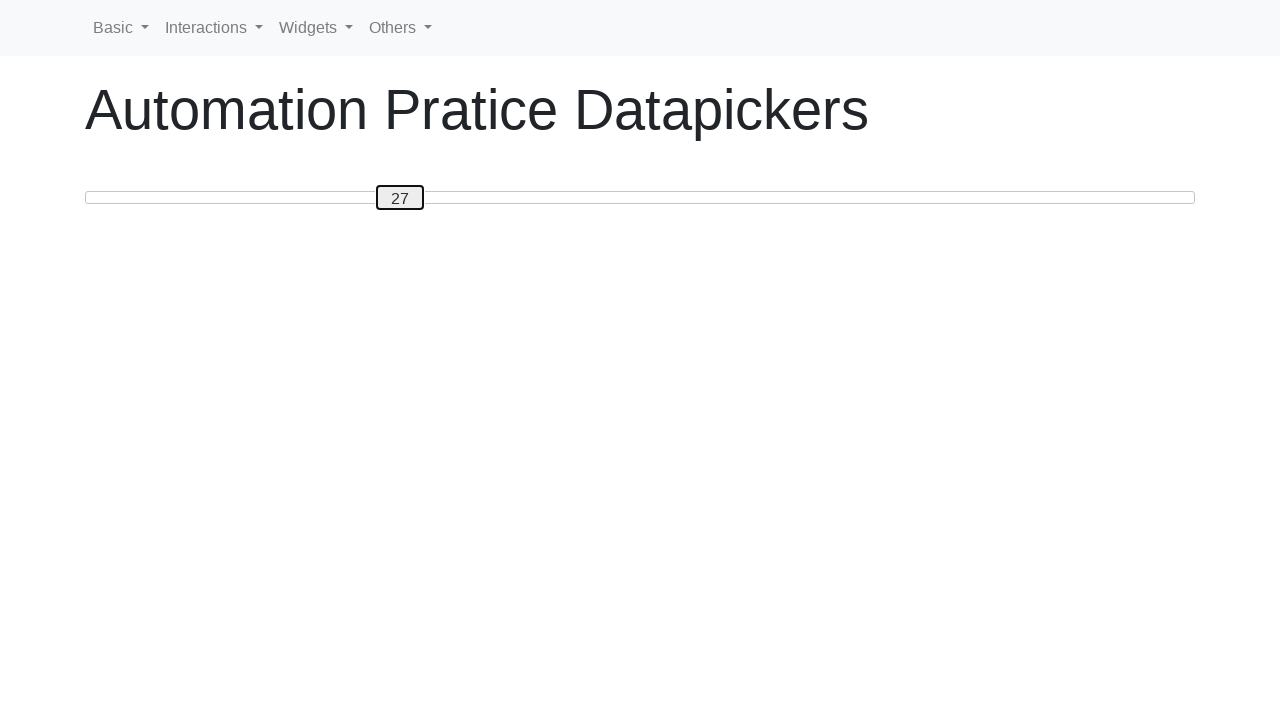

Pressed ArrowLeft to move slider towards target value 20 on #custom-handle
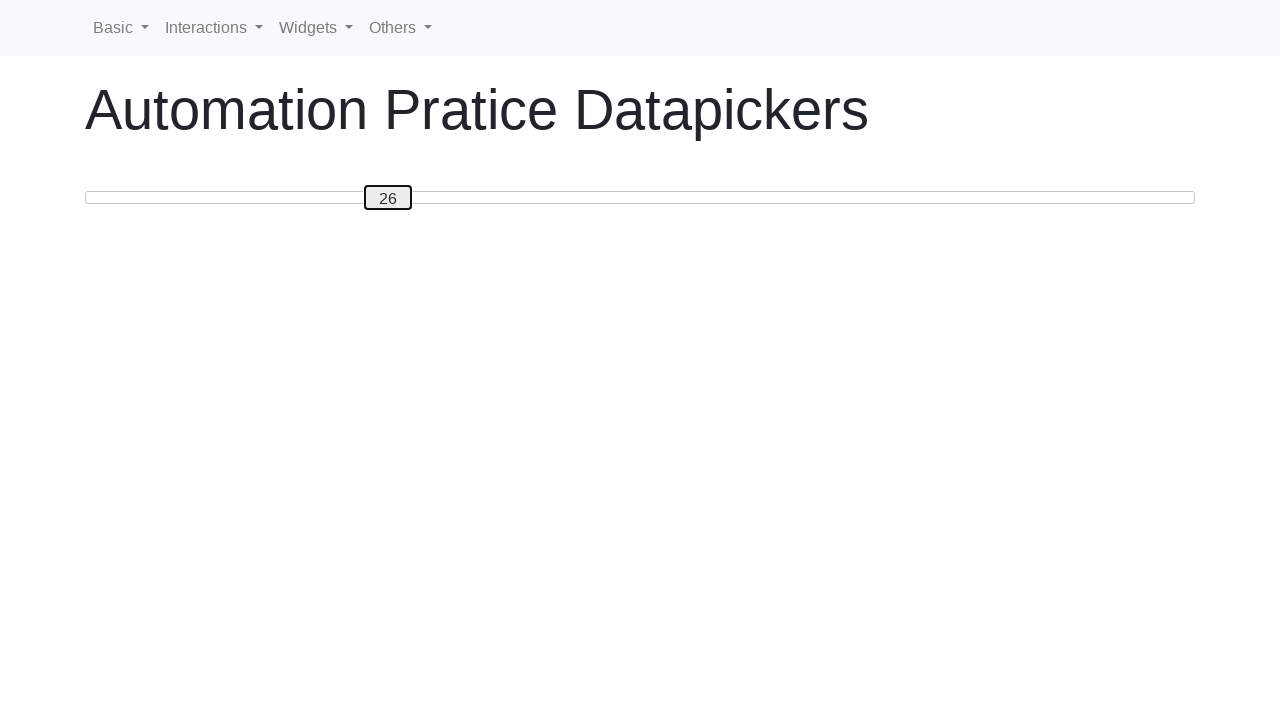

Retrieved slider handle text: 26
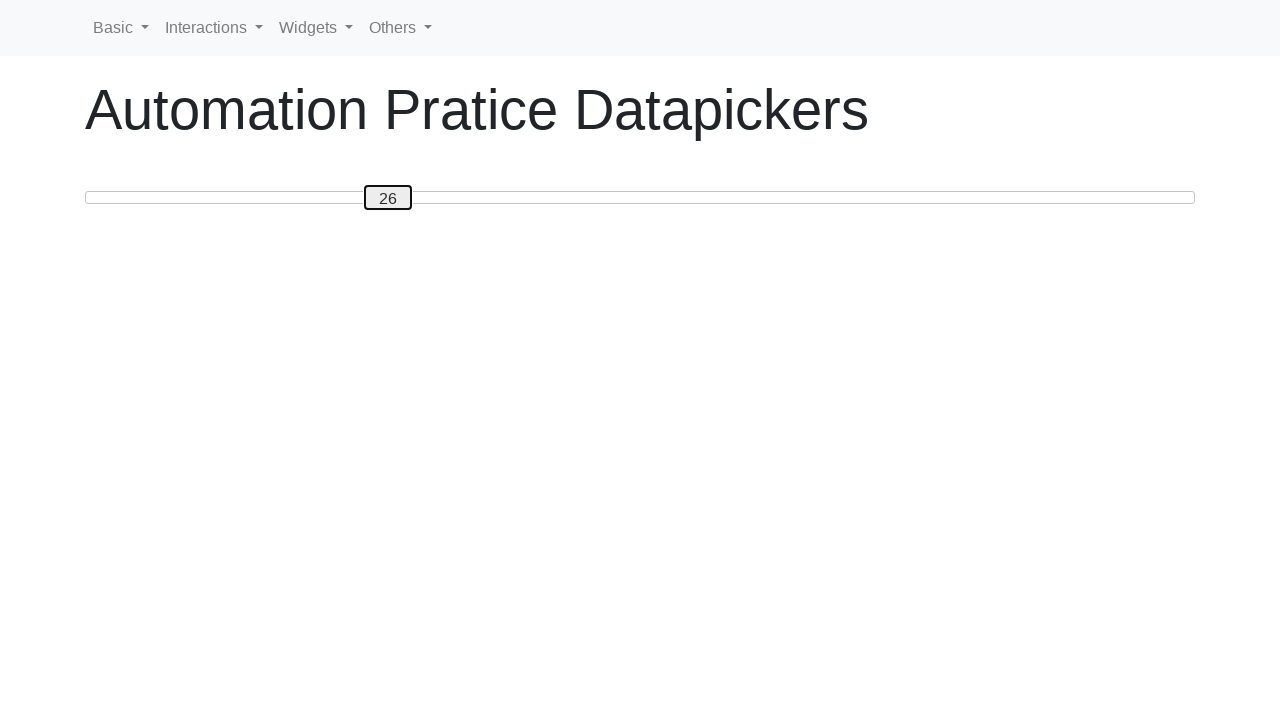

Pressed ArrowLeft to move slider towards target value 20 on #custom-handle
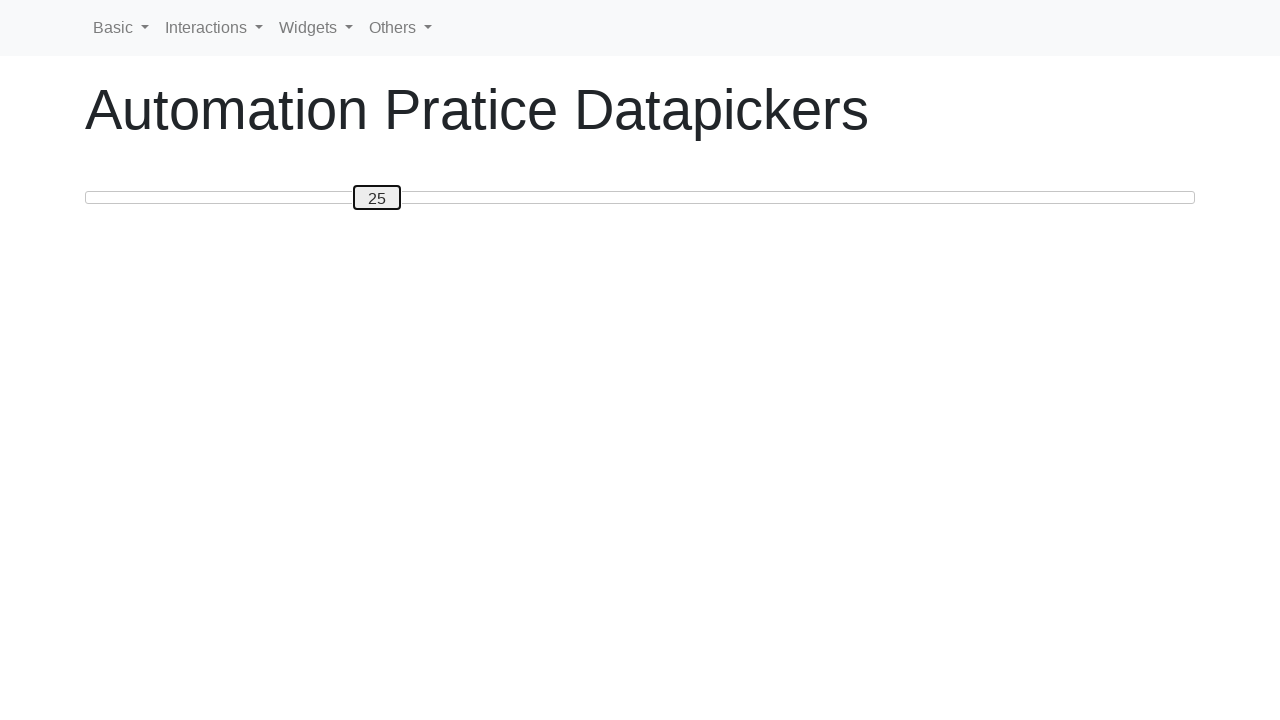

Retrieved slider handle text: 25
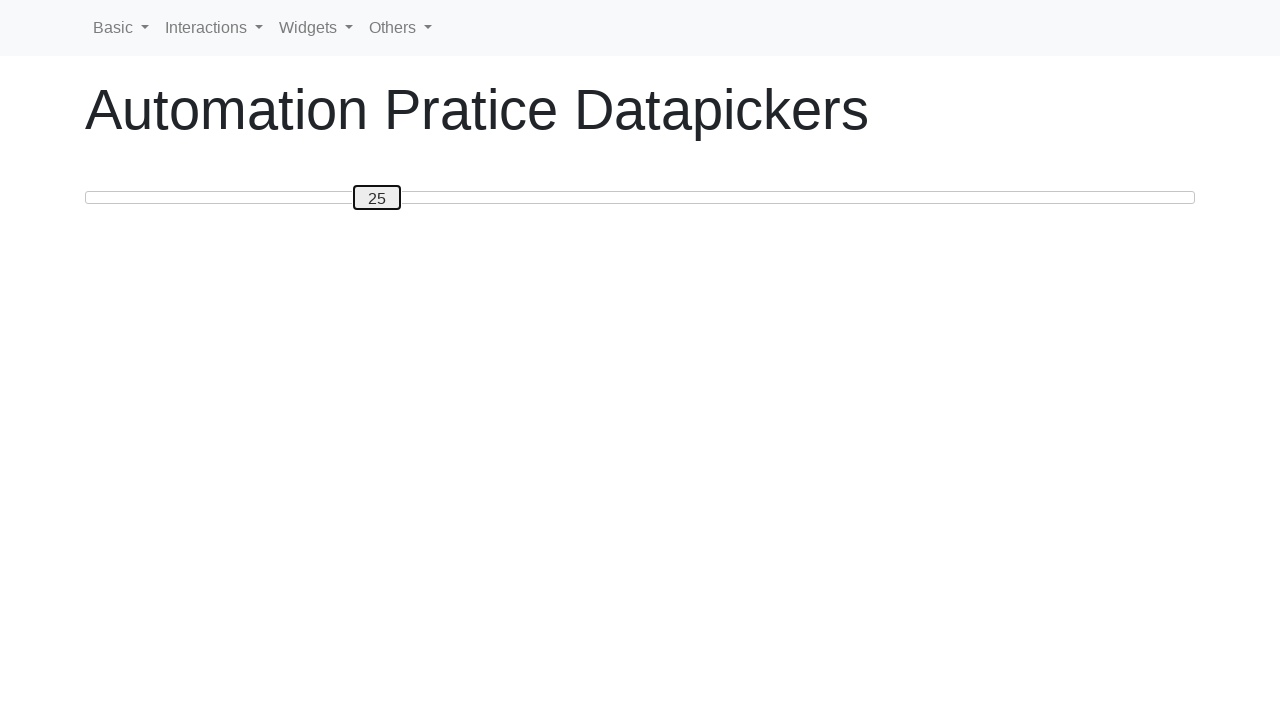

Pressed ArrowLeft to move slider towards target value 20 on #custom-handle
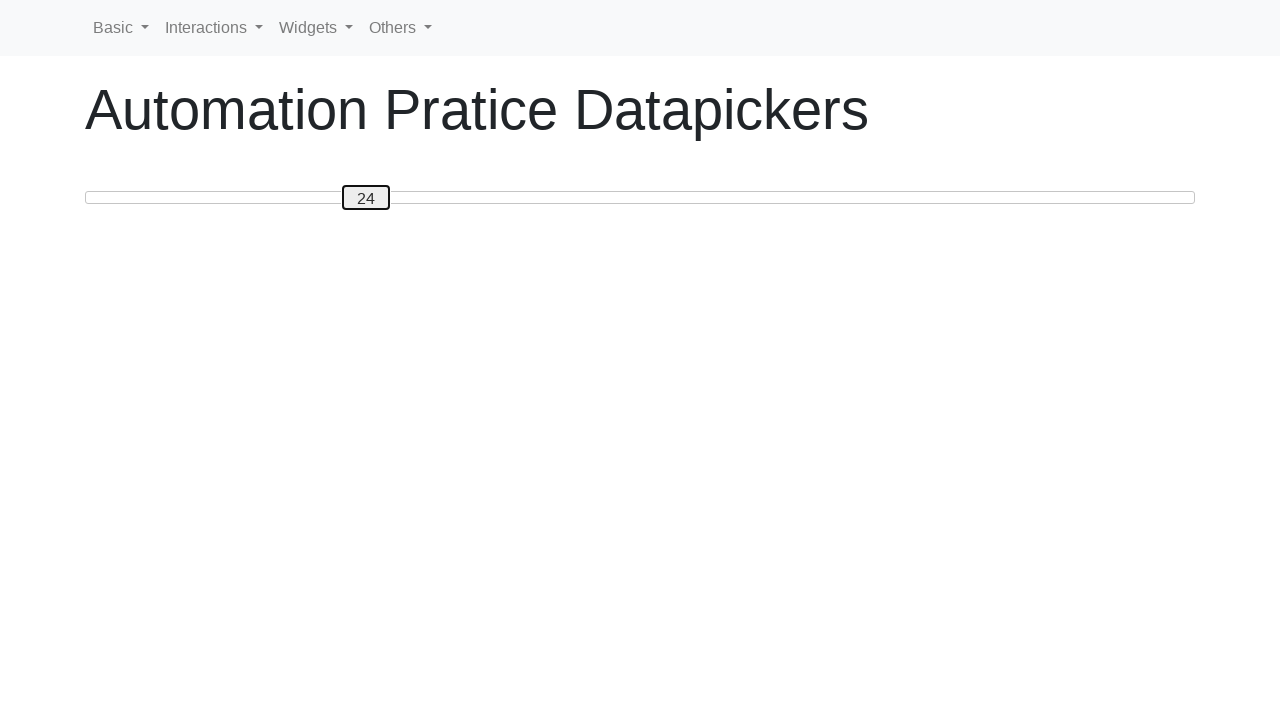

Retrieved slider handle text: 24
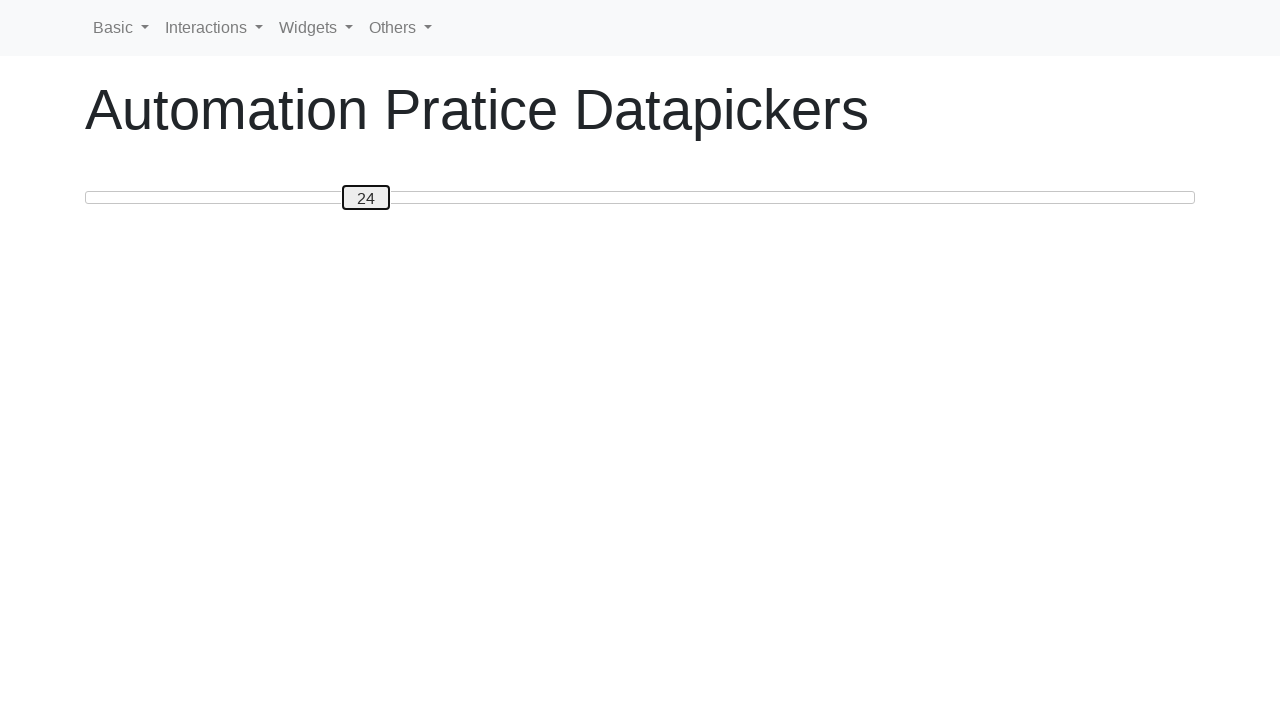

Pressed ArrowLeft to move slider towards target value 20 on #custom-handle
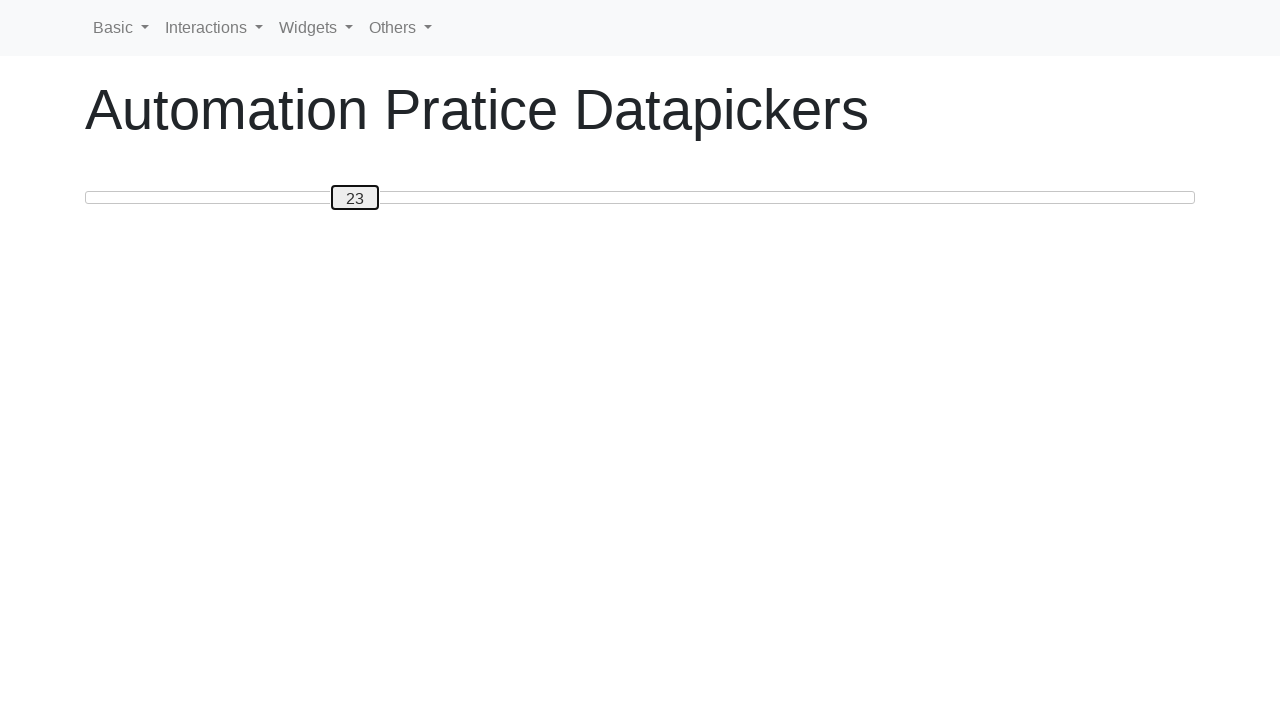

Retrieved slider handle text: 23
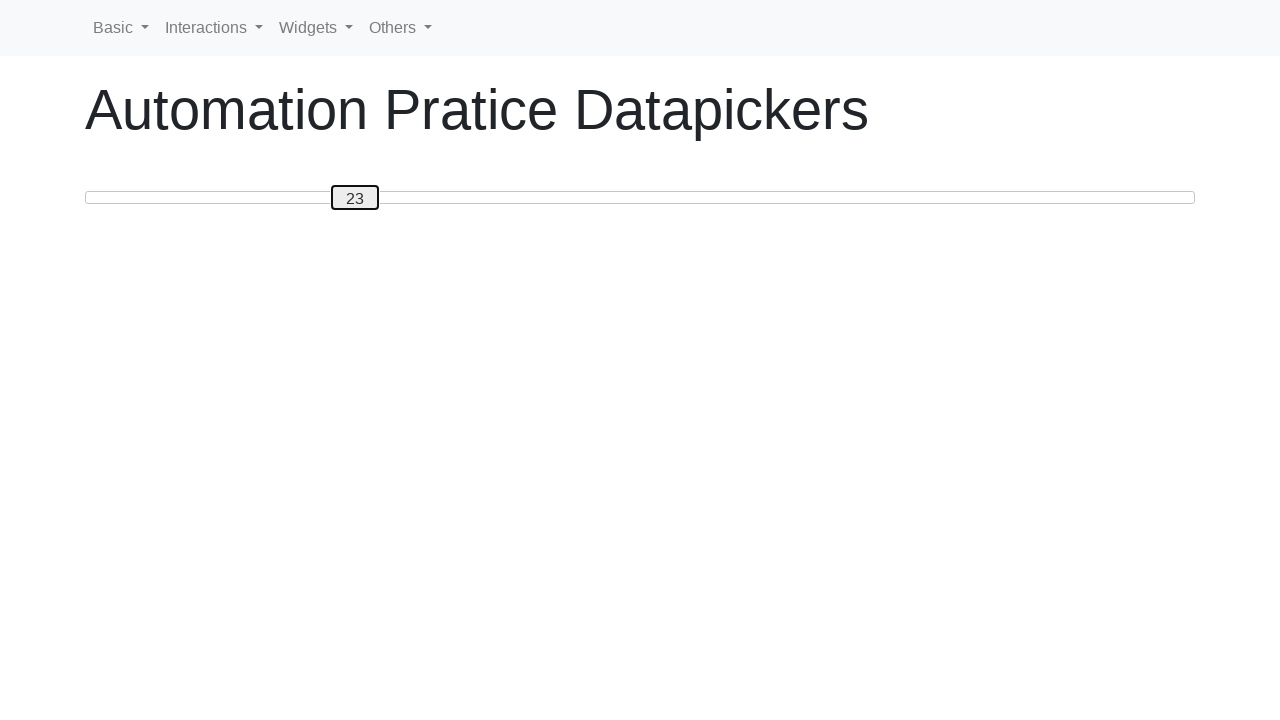

Pressed ArrowLeft to move slider towards target value 20 on #custom-handle
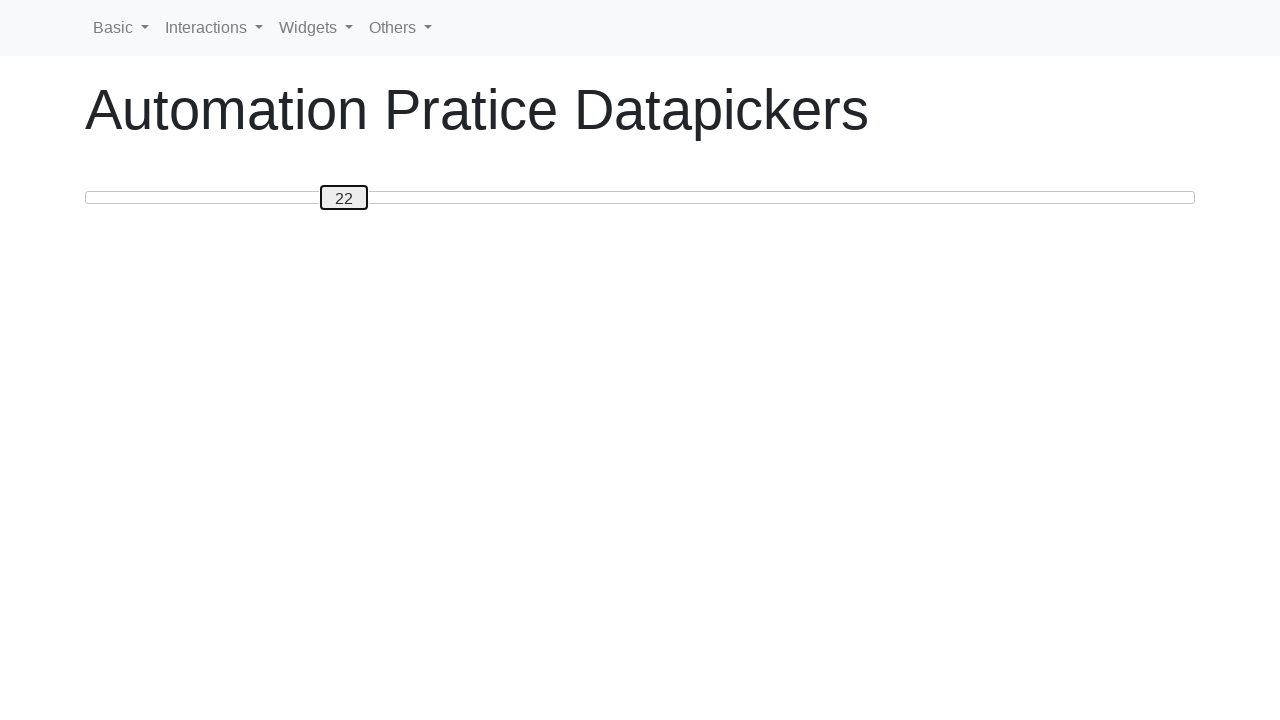

Retrieved slider handle text: 22
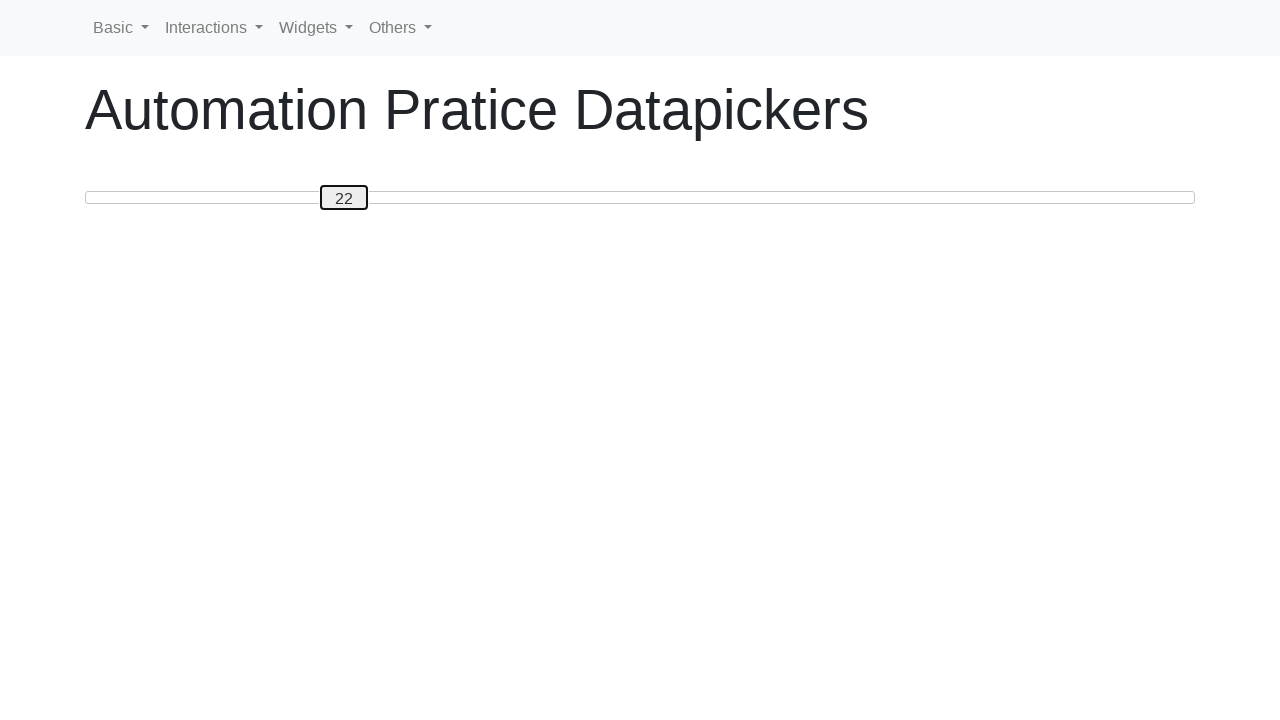

Pressed ArrowLeft to move slider towards target value 20 on #custom-handle
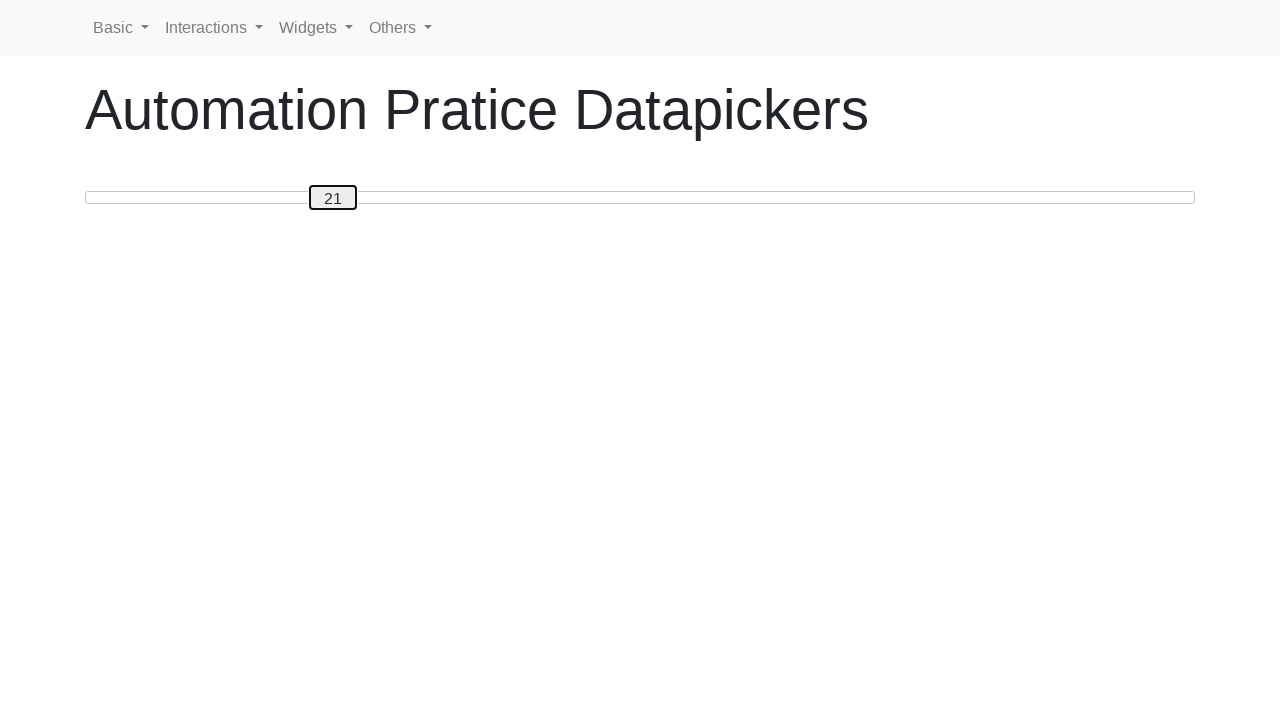

Retrieved slider handle text: 21
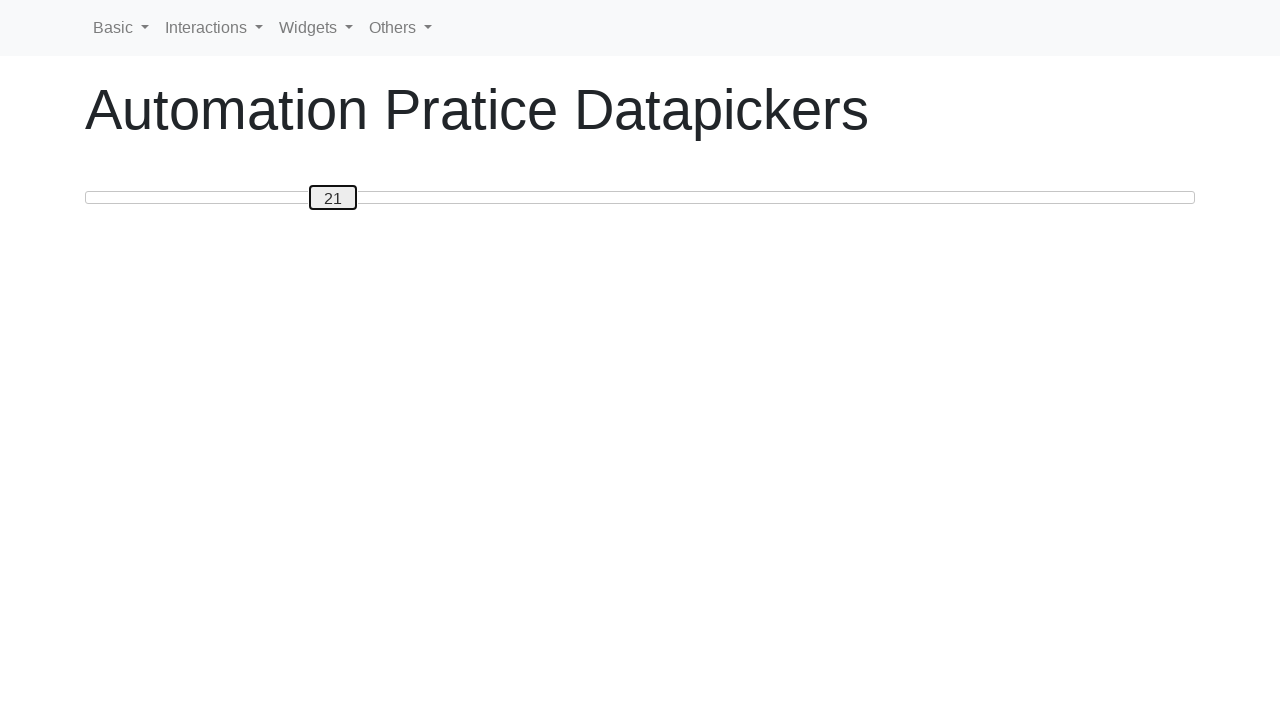

Pressed ArrowLeft to move slider towards target value 20 on #custom-handle
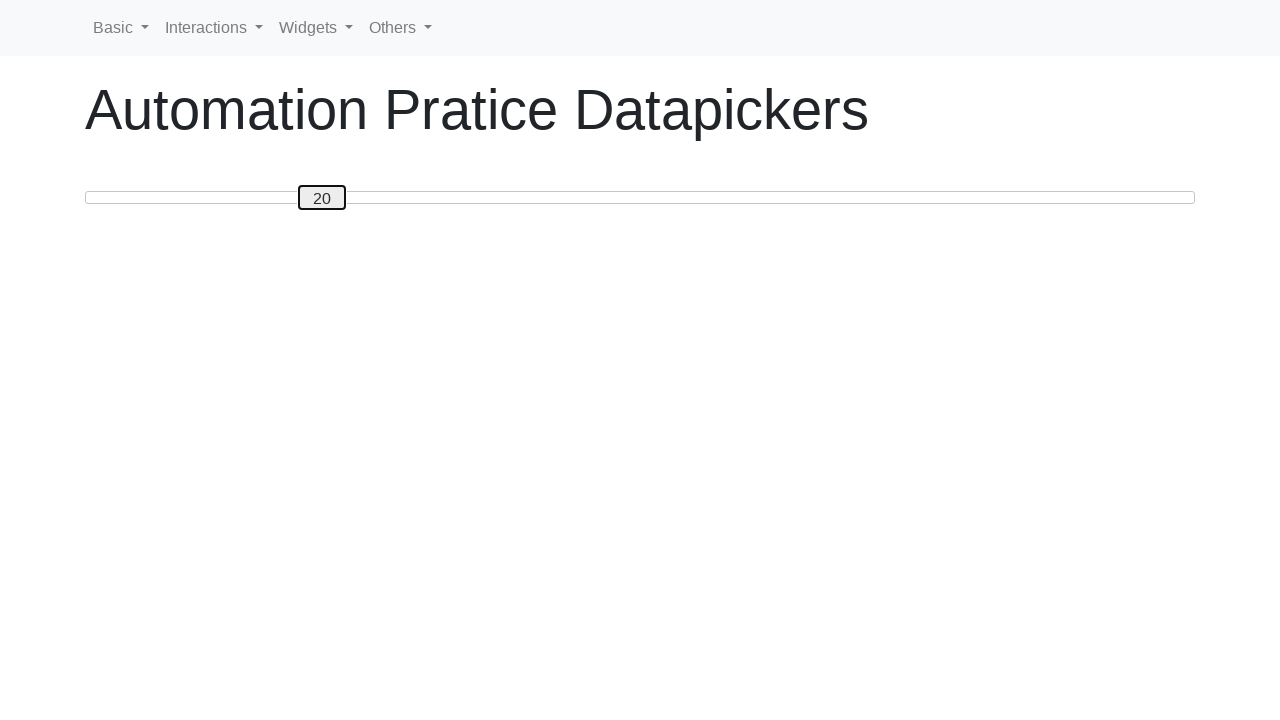

Retrieved slider handle text: 20
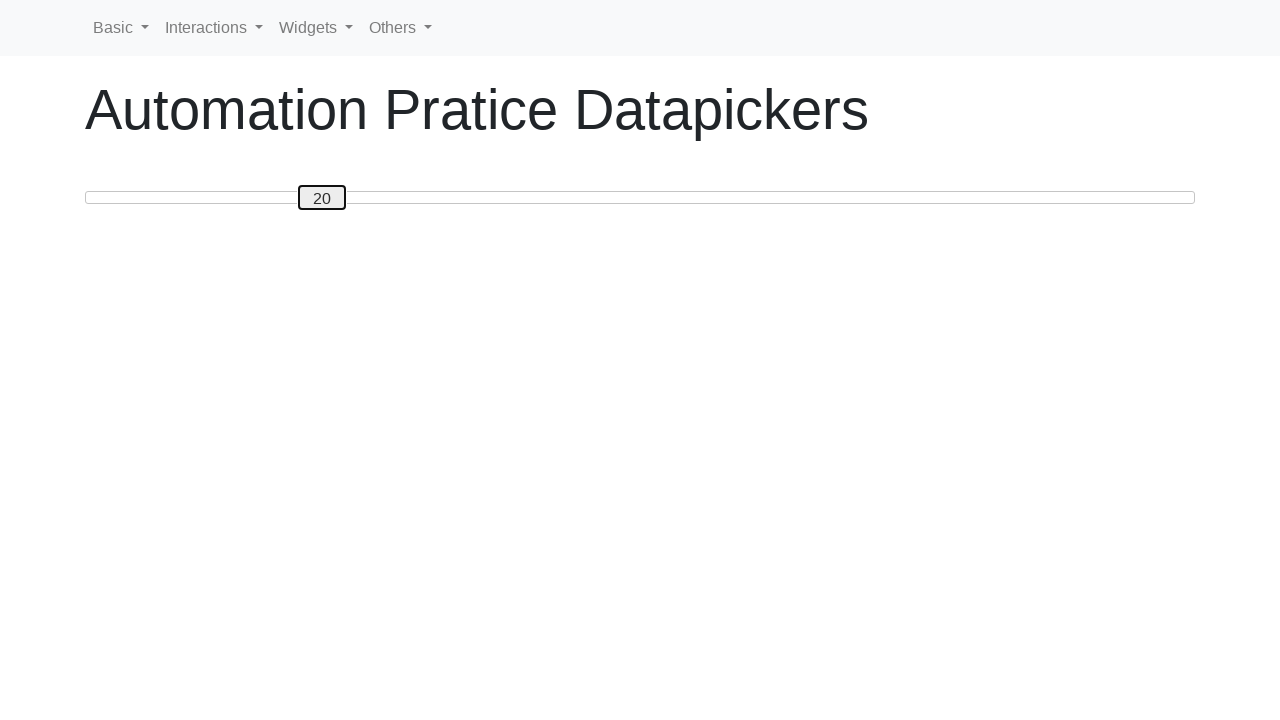

Verified slider is positioned at target value 20
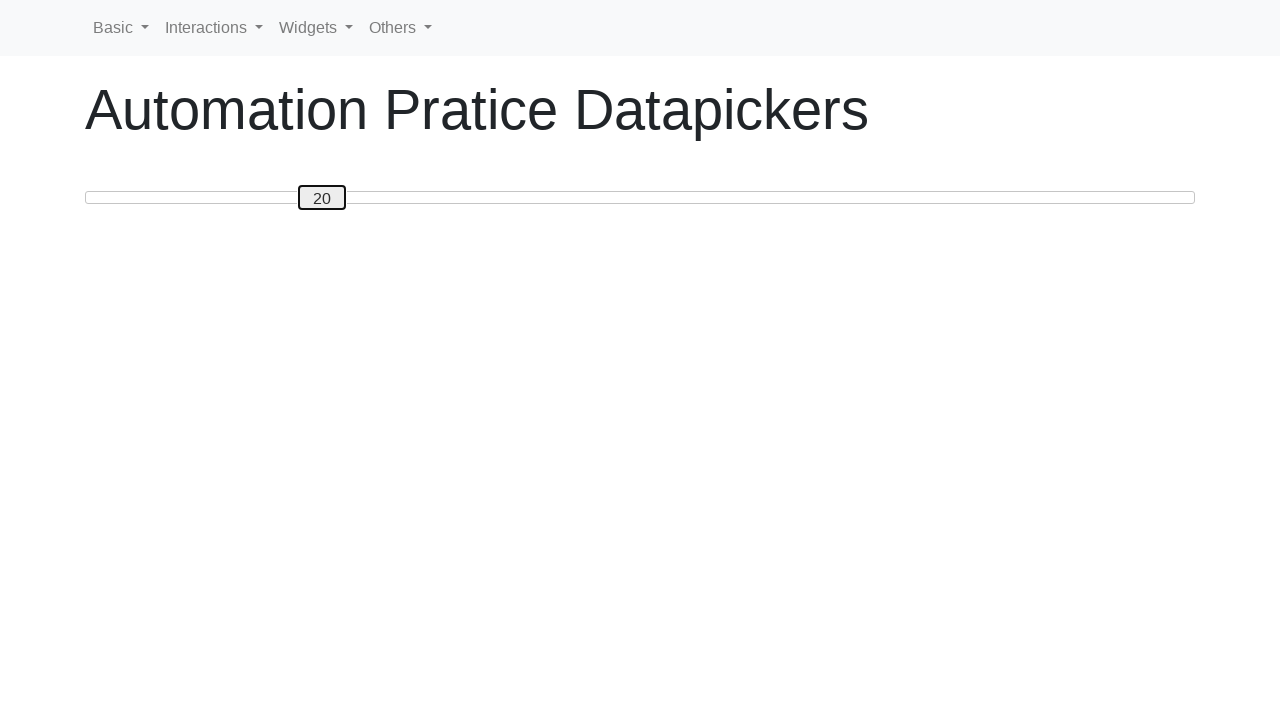

Retrieved slider handle text: 20
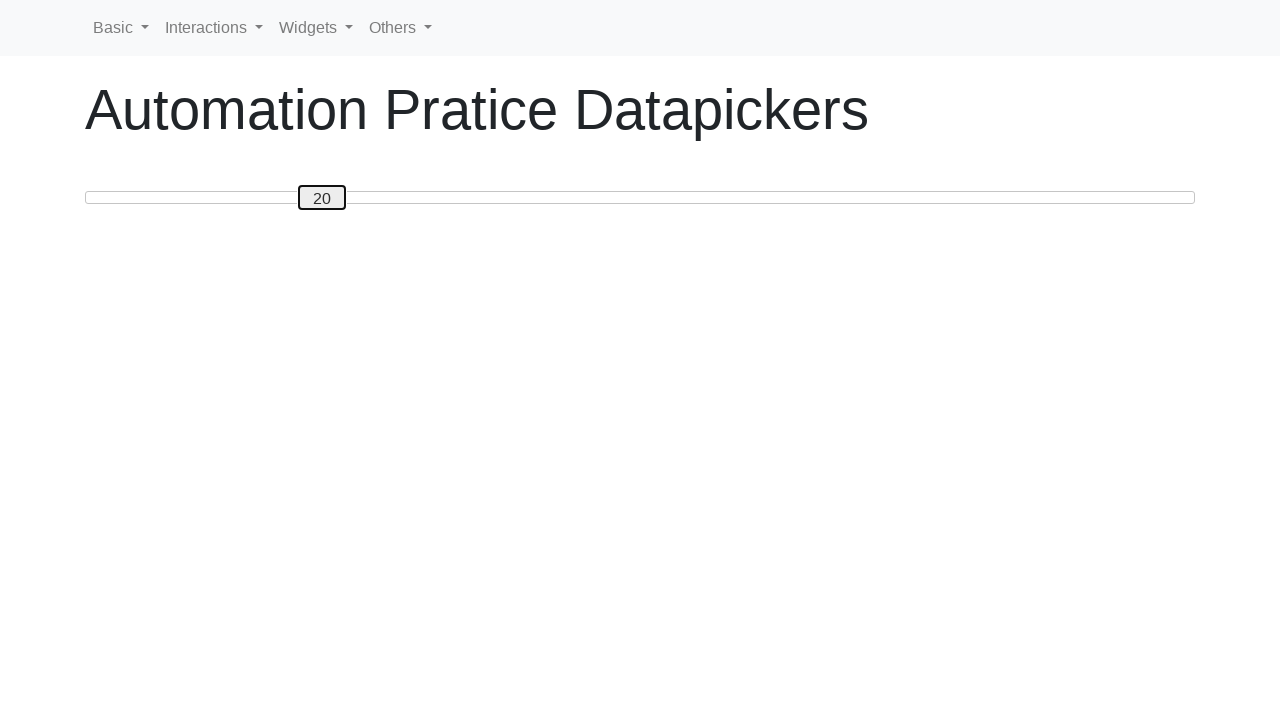

Pressed ArrowLeft to move slider towards target value 0 on #custom-handle
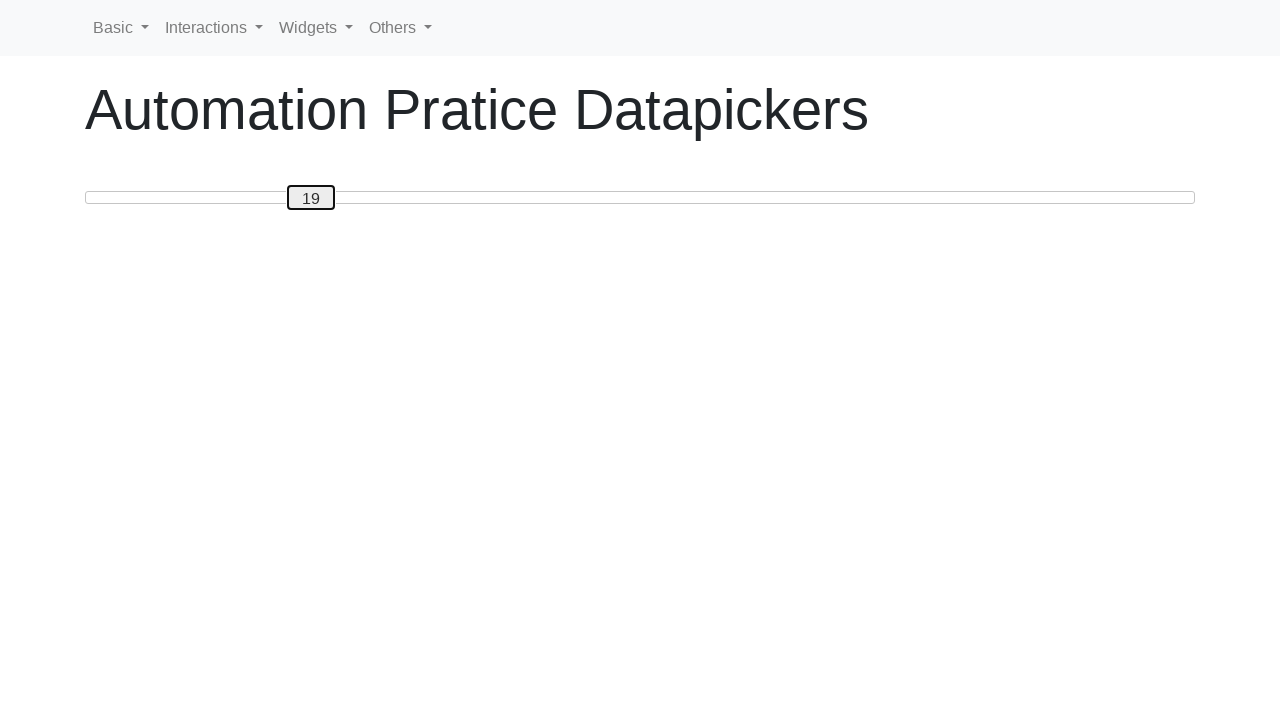

Retrieved slider handle text: 19
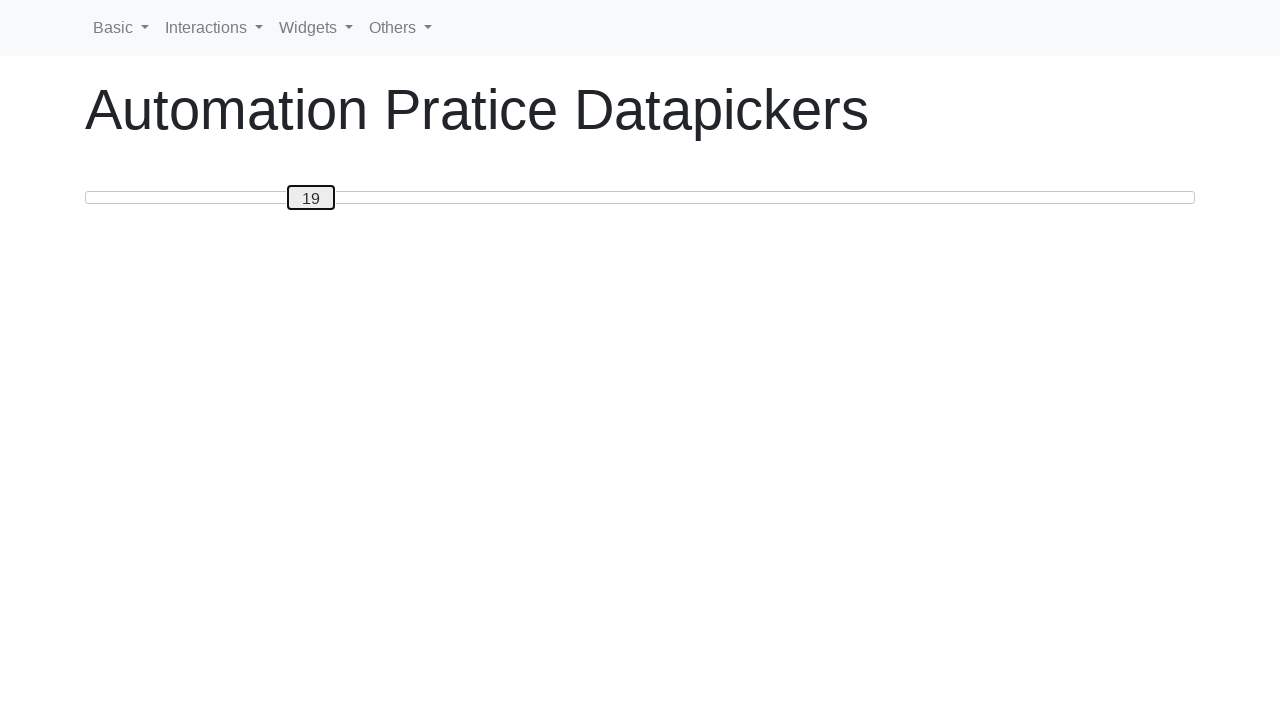

Pressed ArrowLeft to move slider towards target value 0 on #custom-handle
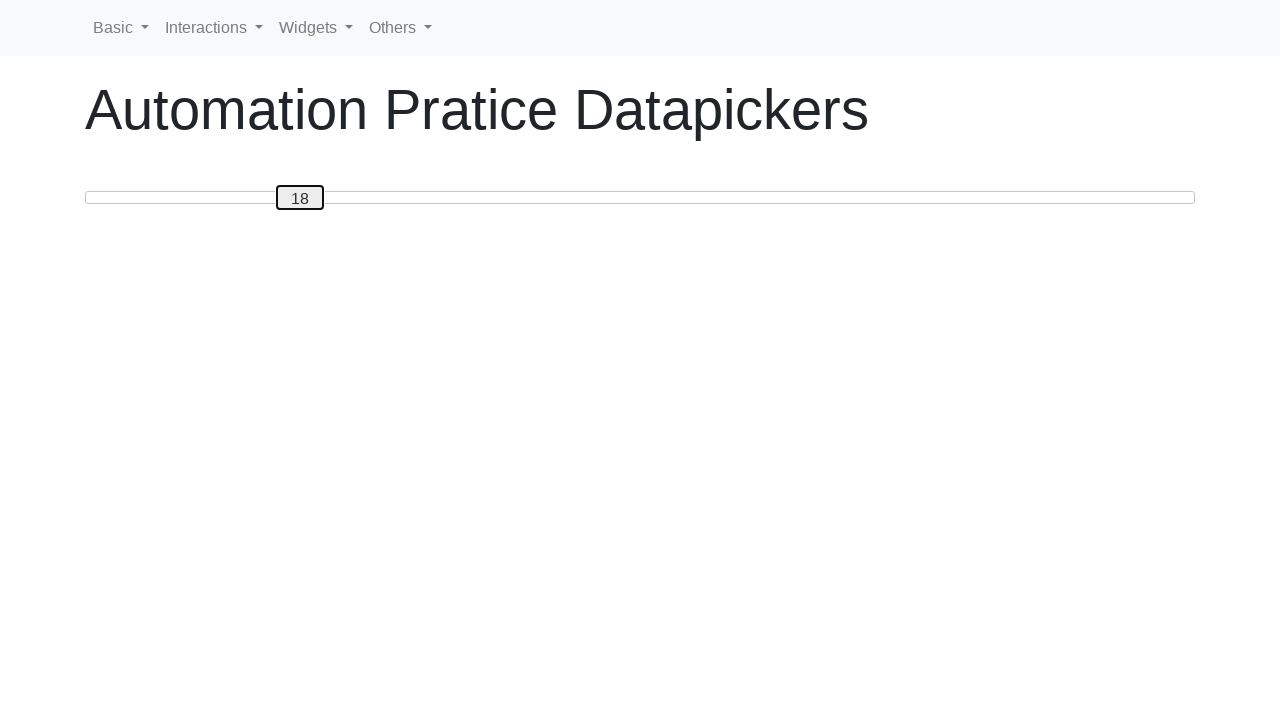

Retrieved slider handle text: 18
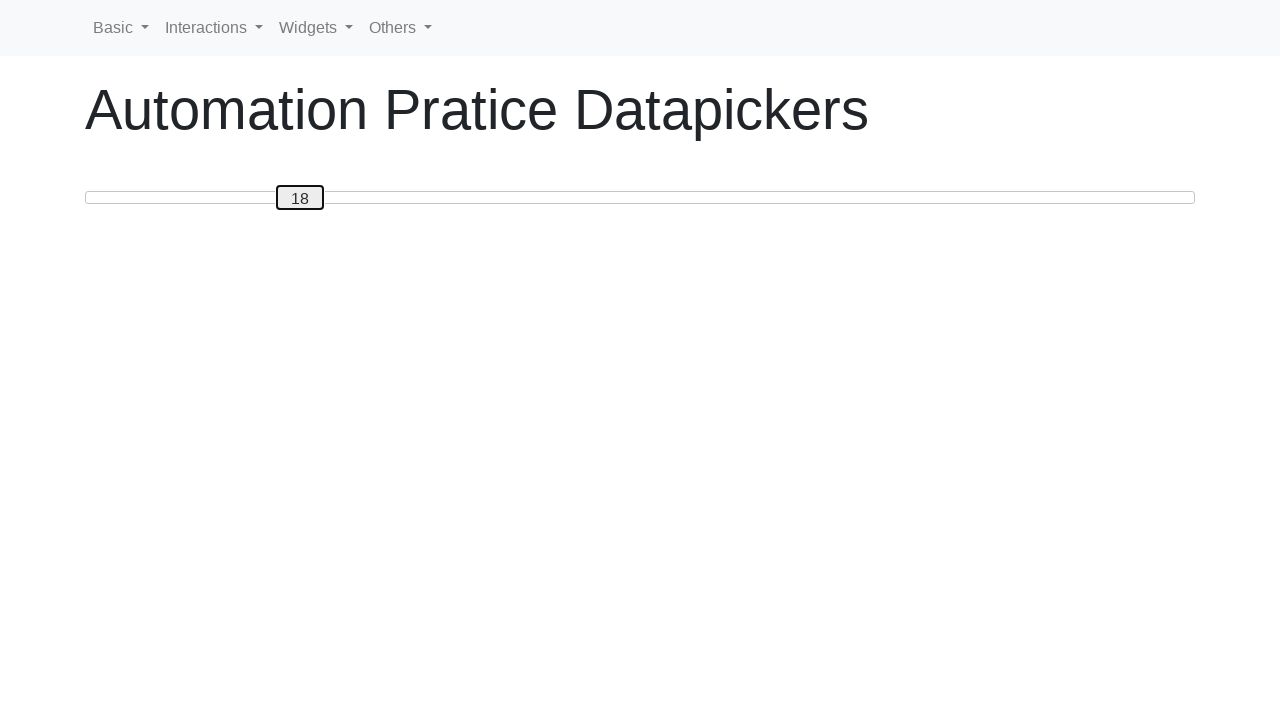

Pressed ArrowLeft to move slider towards target value 0 on #custom-handle
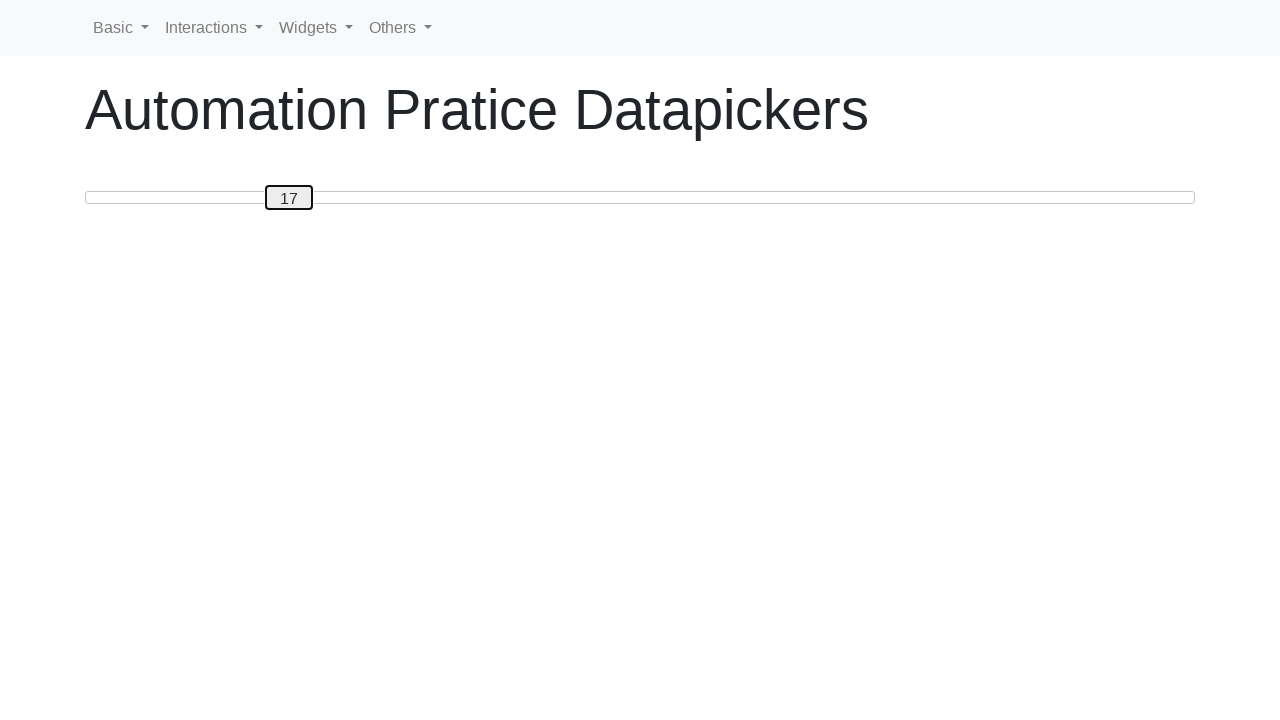

Retrieved slider handle text: 17
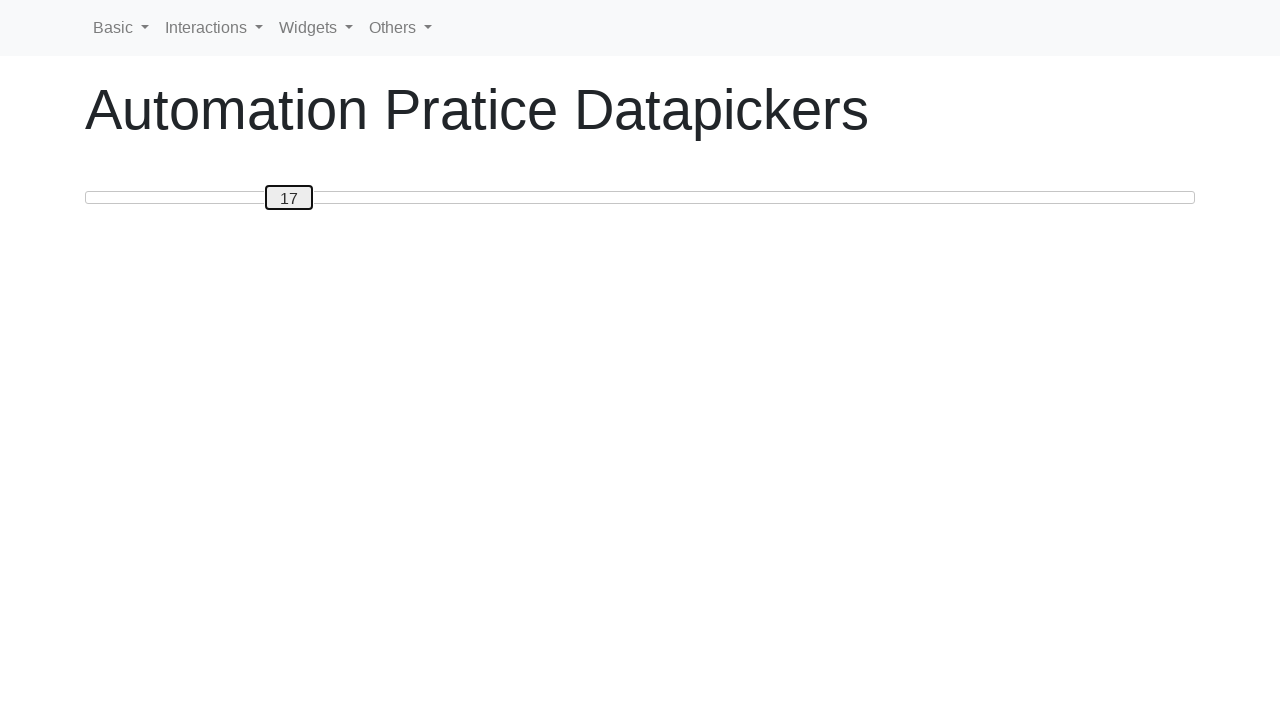

Pressed ArrowLeft to move slider towards target value 0 on #custom-handle
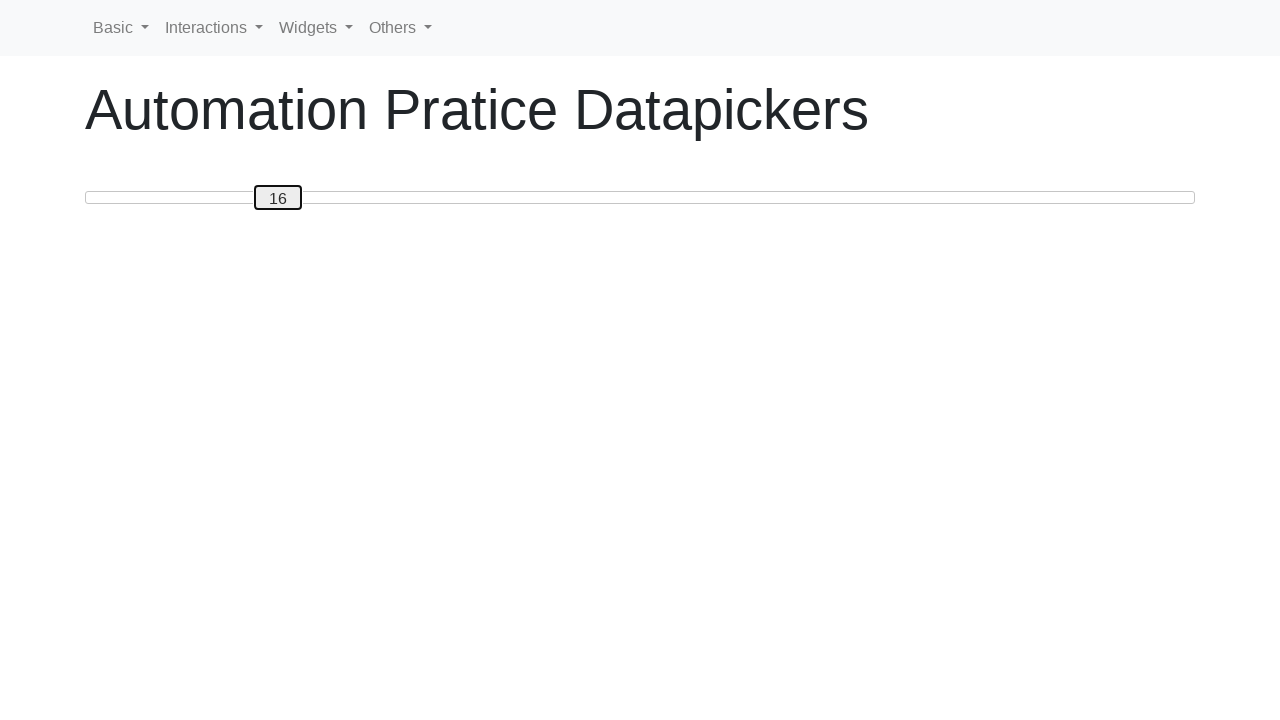

Retrieved slider handle text: 16
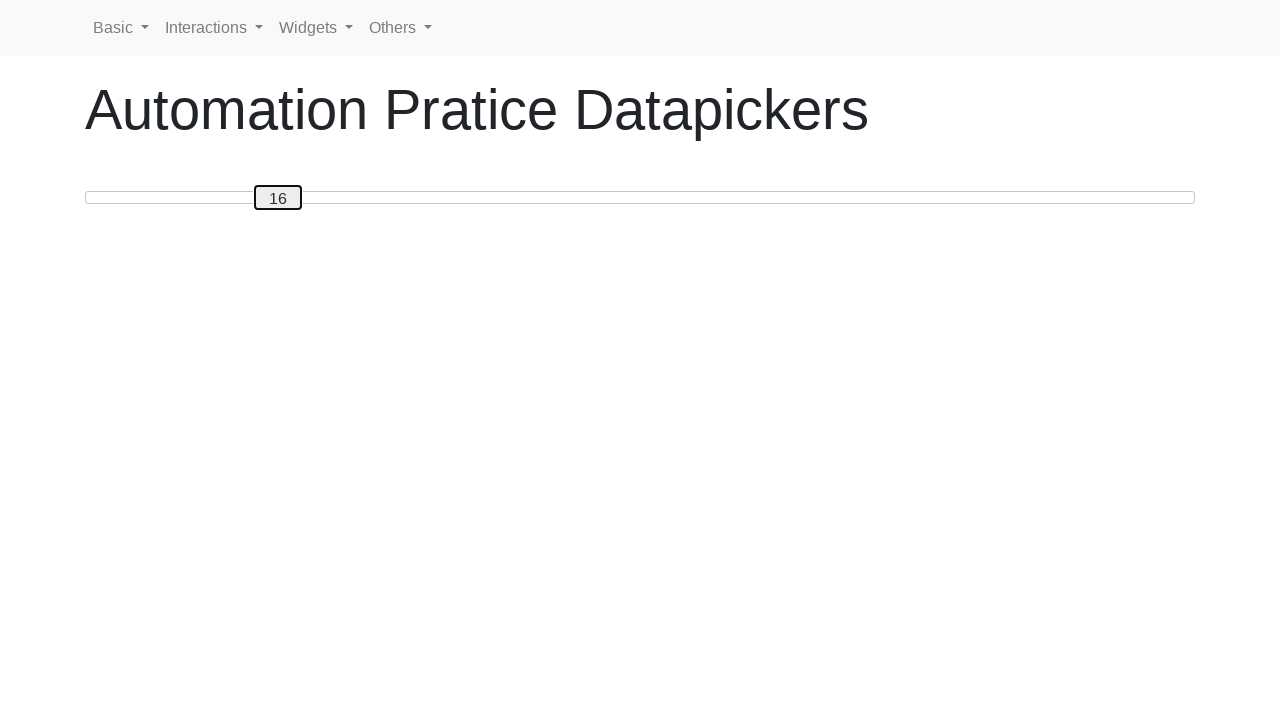

Pressed ArrowLeft to move slider towards target value 0 on #custom-handle
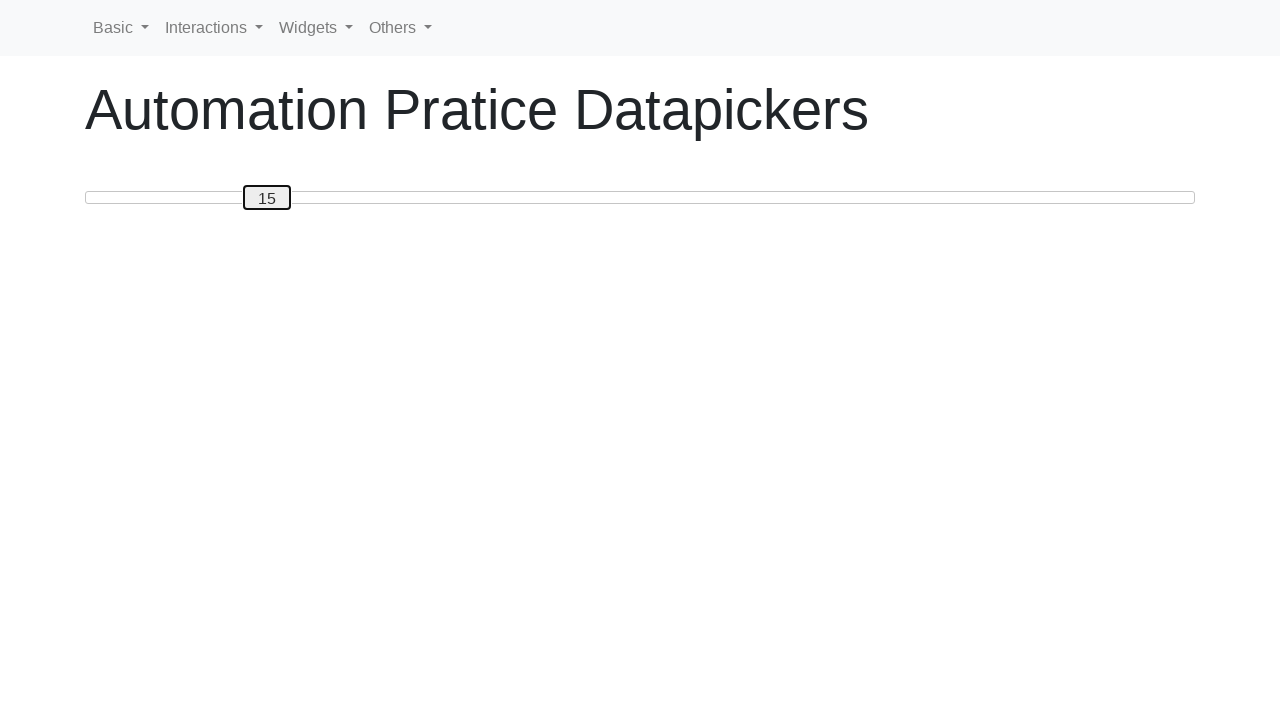

Retrieved slider handle text: 15
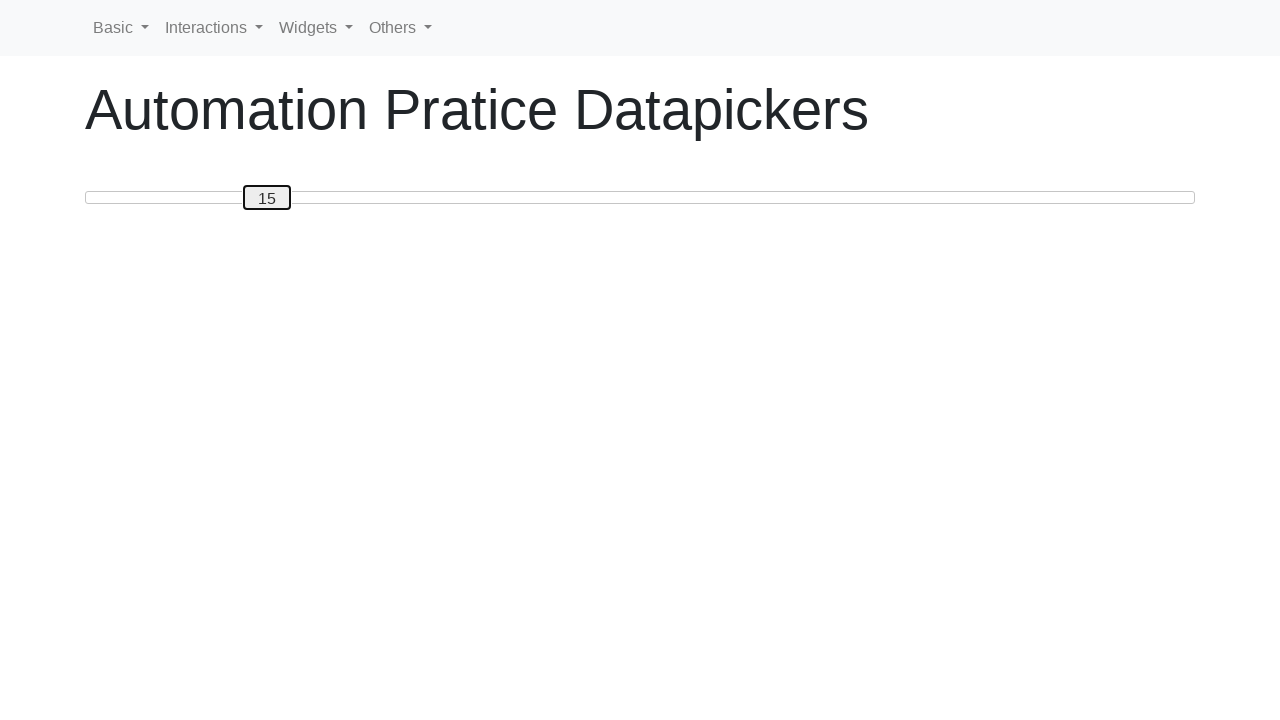

Pressed ArrowLeft to move slider towards target value 0 on #custom-handle
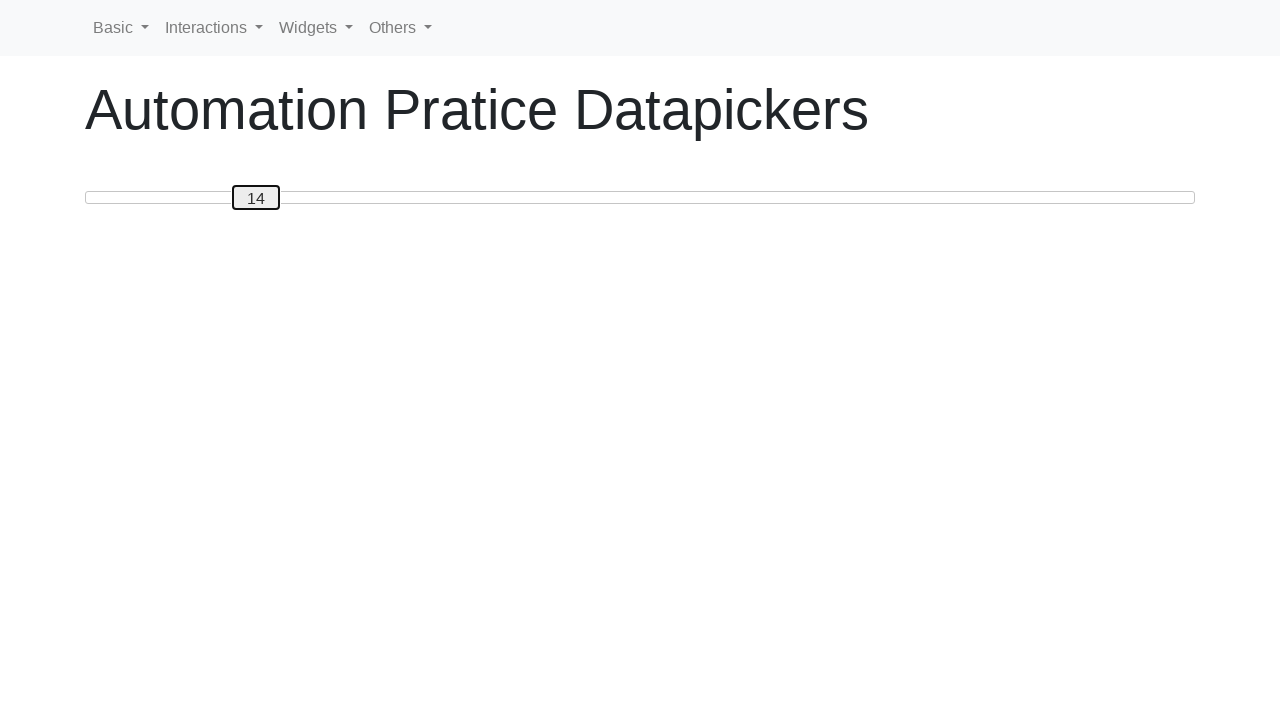

Retrieved slider handle text: 14
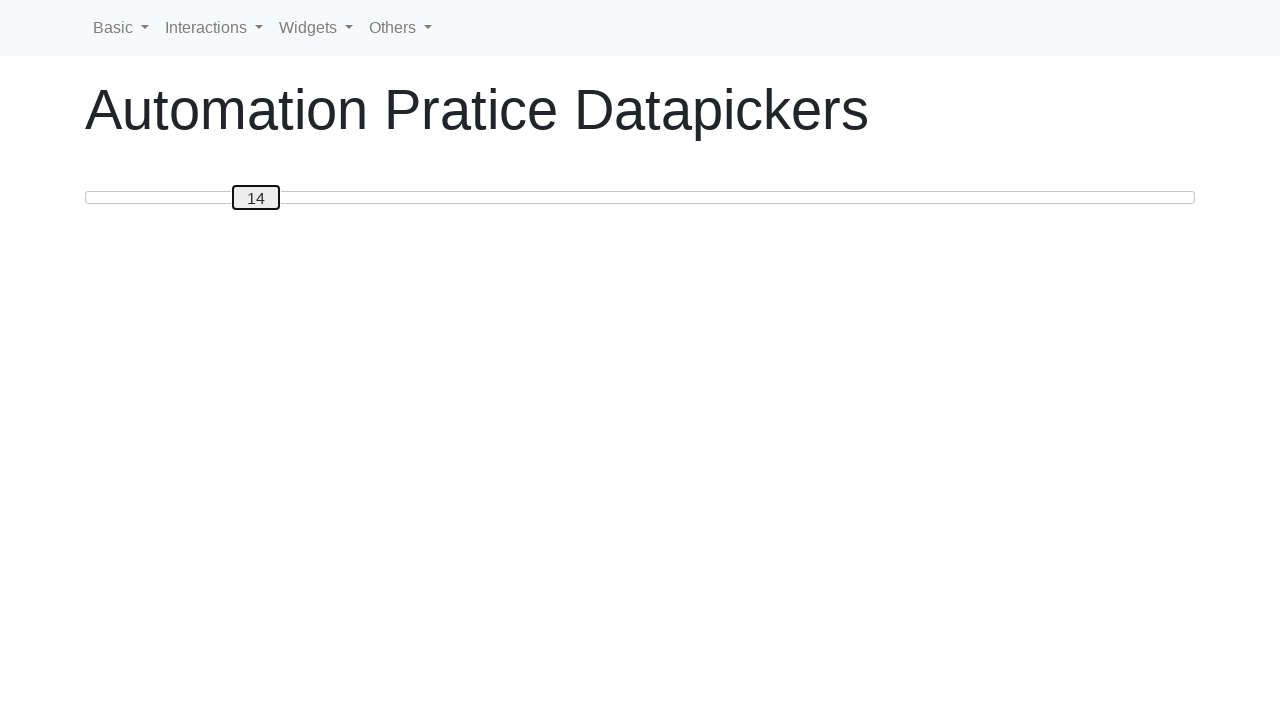

Pressed ArrowLeft to move slider towards target value 0 on #custom-handle
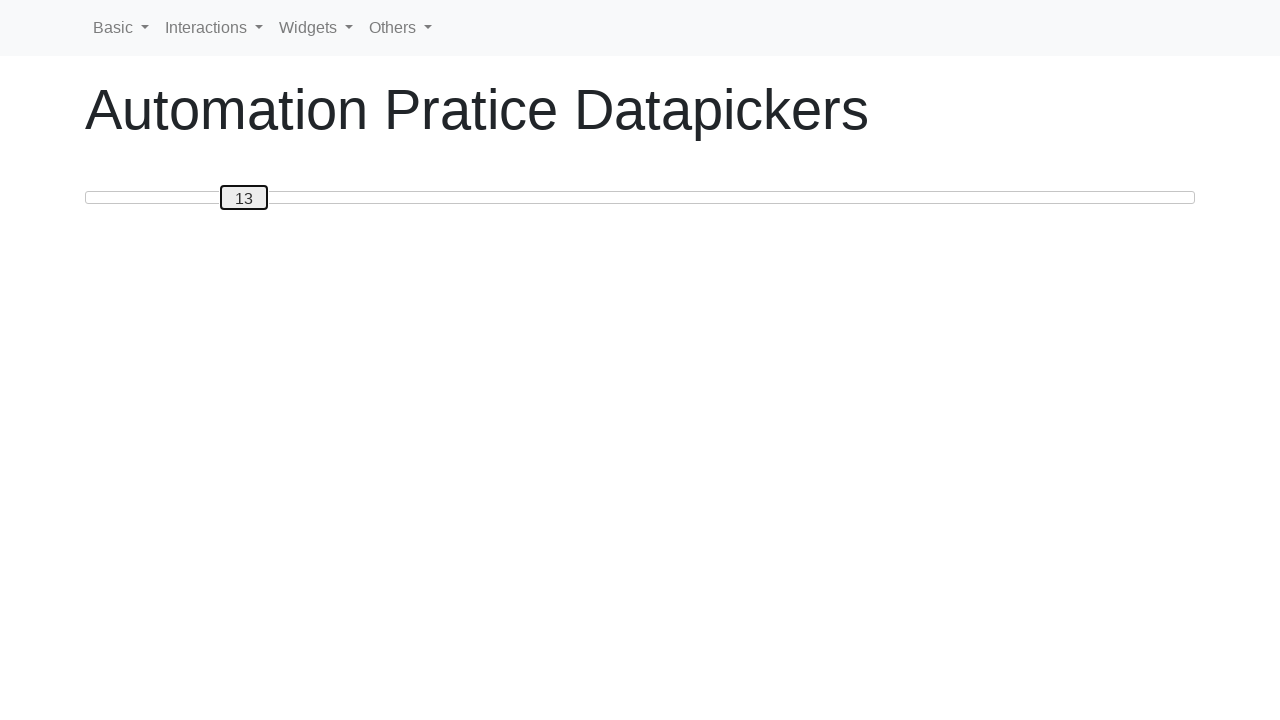

Retrieved slider handle text: 13
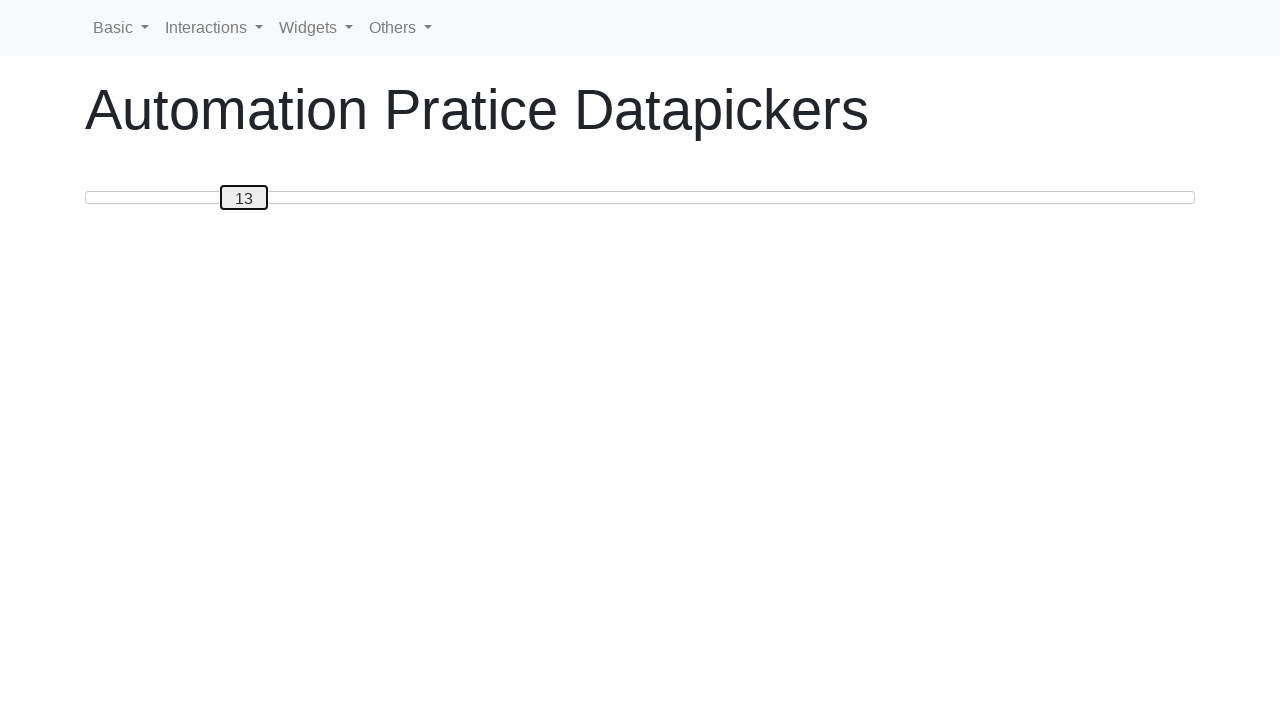

Pressed ArrowLeft to move slider towards target value 0 on #custom-handle
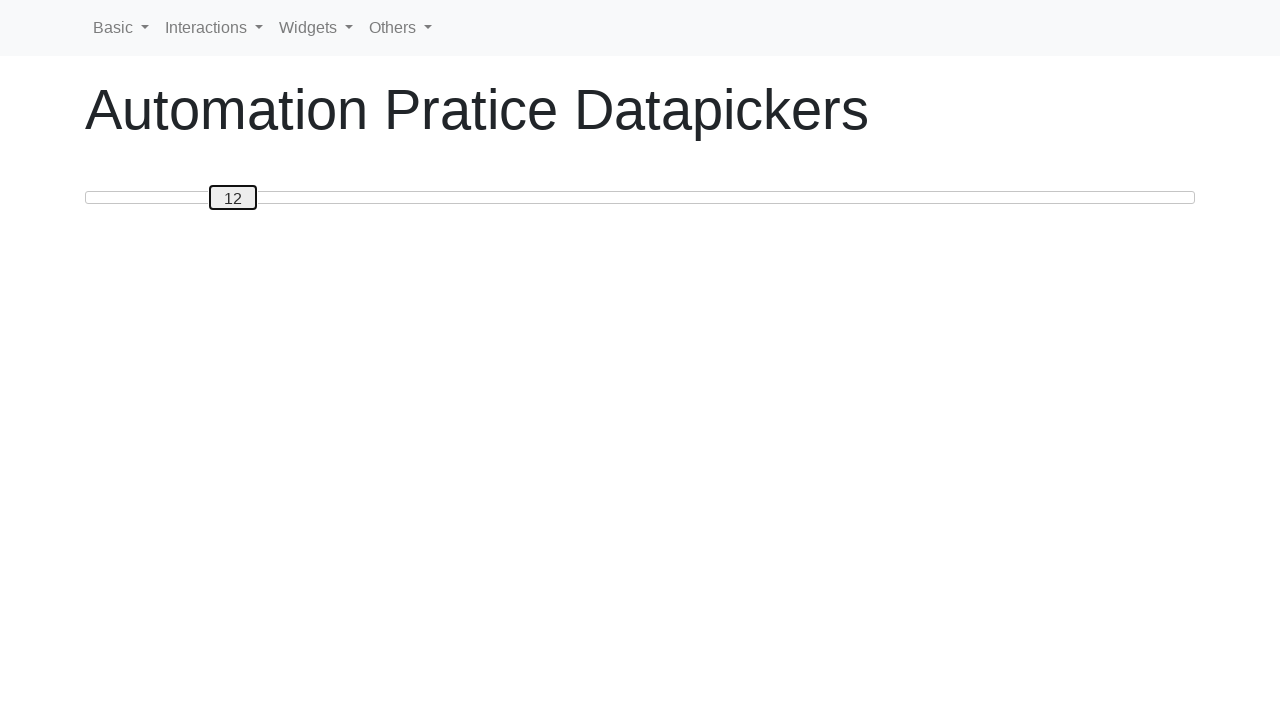

Retrieved slider handle text: 12
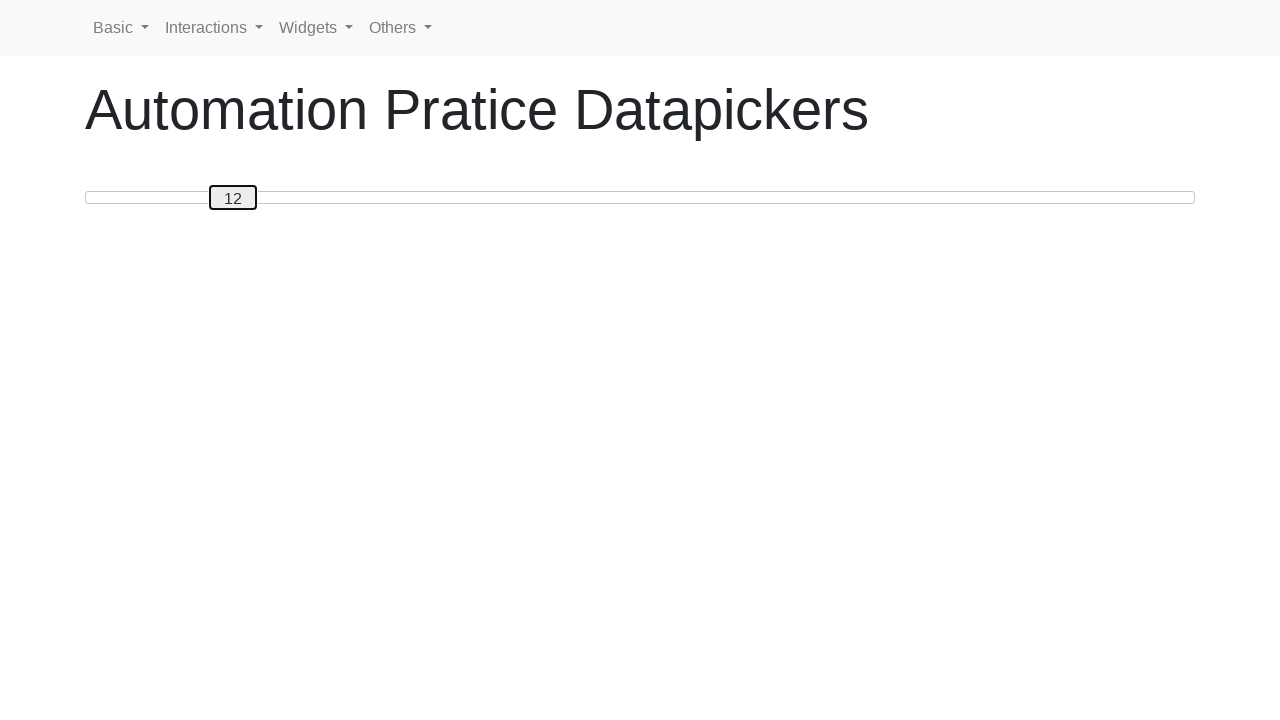

Pressed ArrowLeft to move slider towards target value 0 on #custom-handle
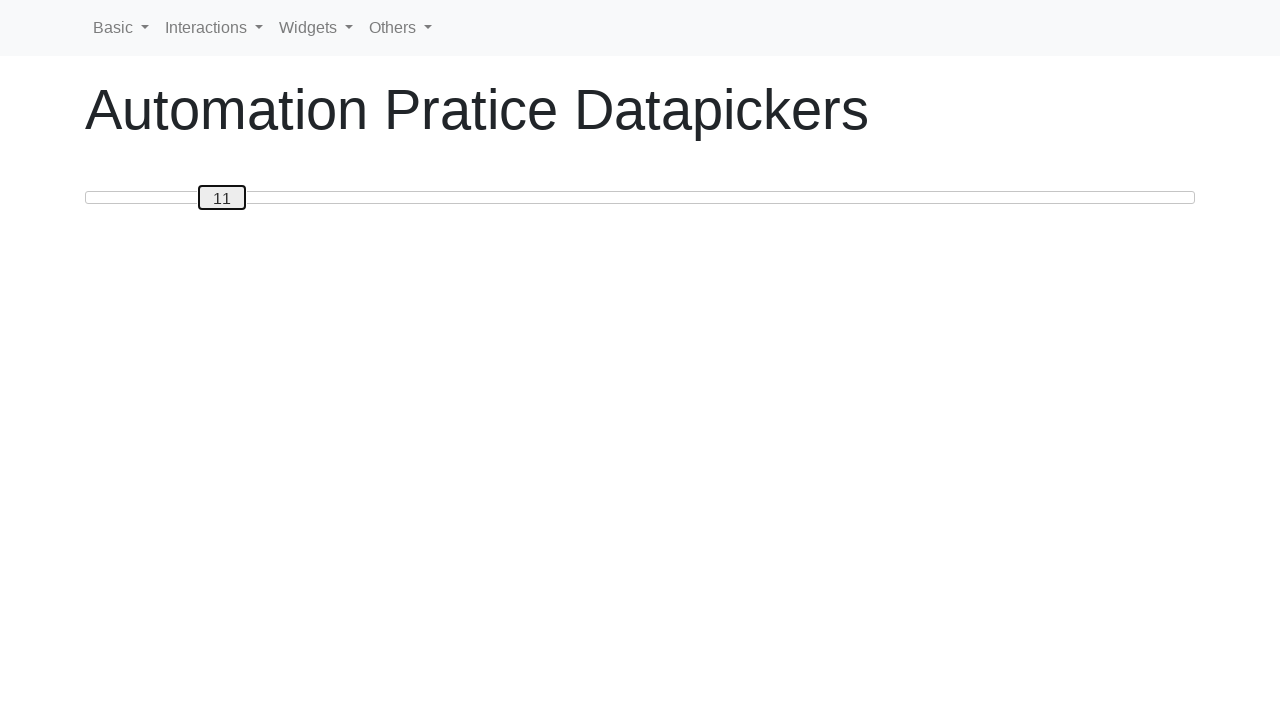

Retrieved slider handle text: 11
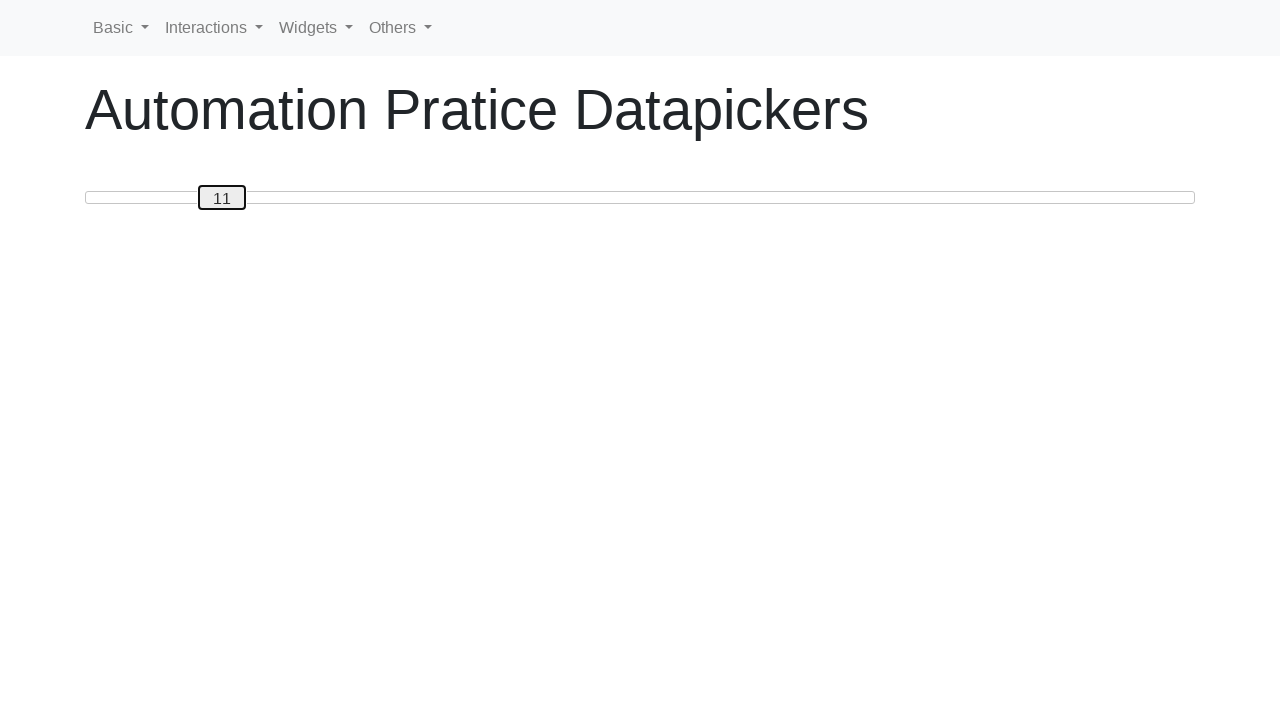

Pressed ArrowLeft to move slider towards target value 0 on #custom-handle
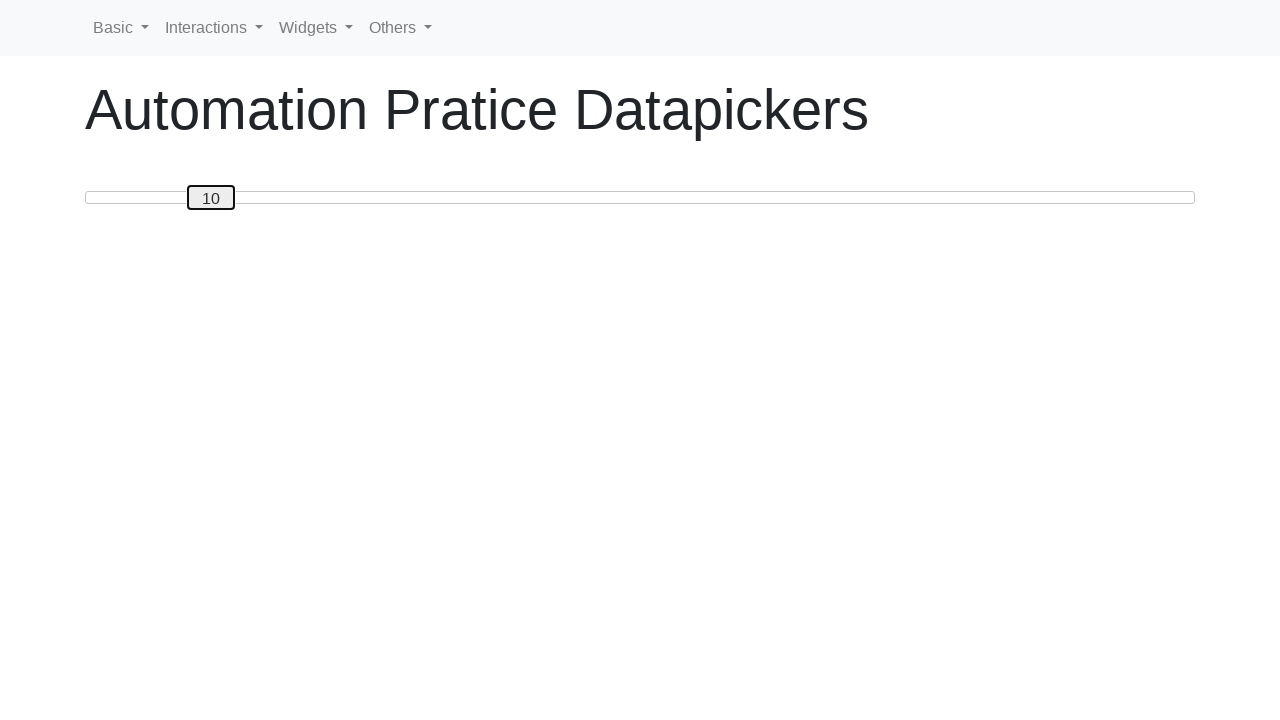

Retrieved slider handle text: 10
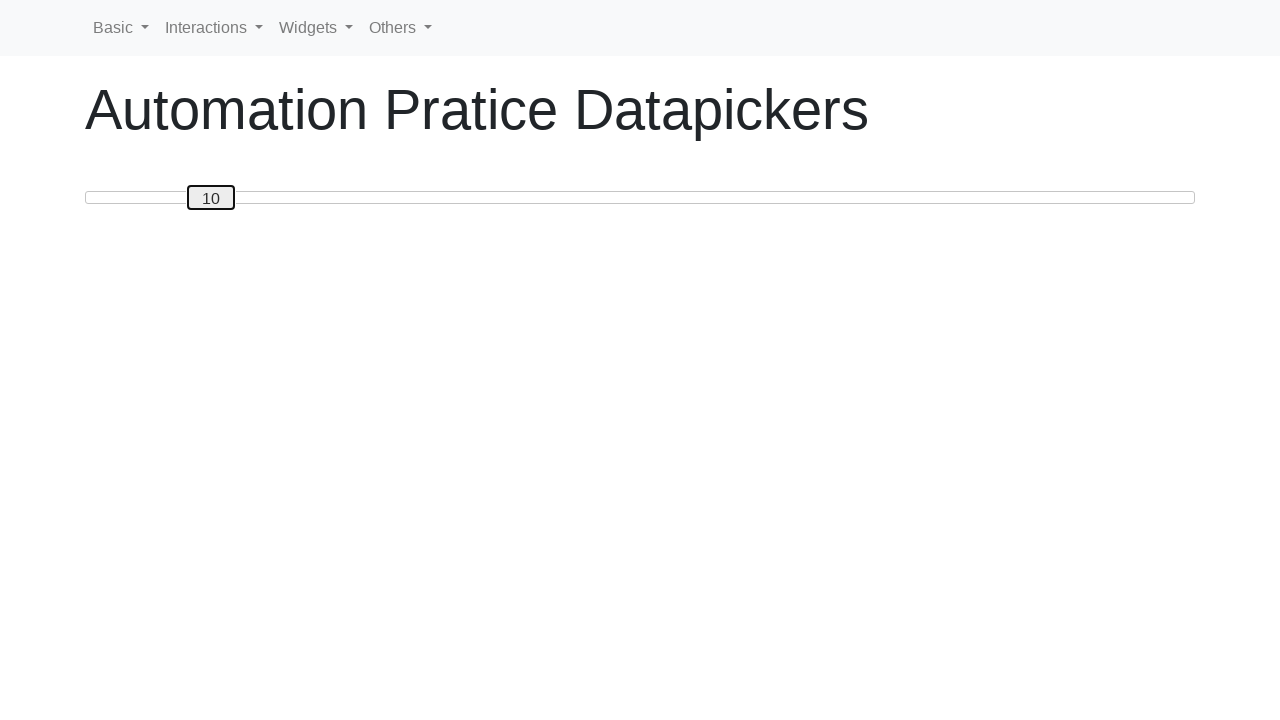

Pressed ArrowLeft to move slider towards target value 0 on #custom-handle
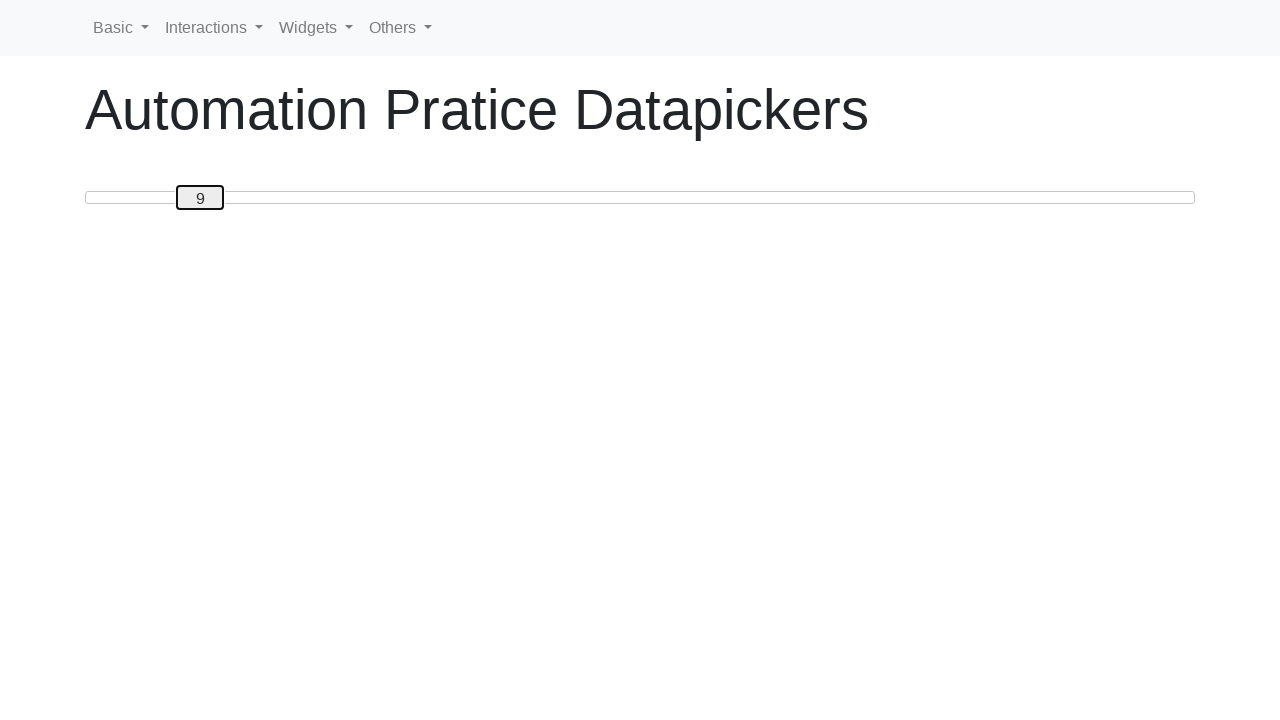

Retrieved slider handle text: 9
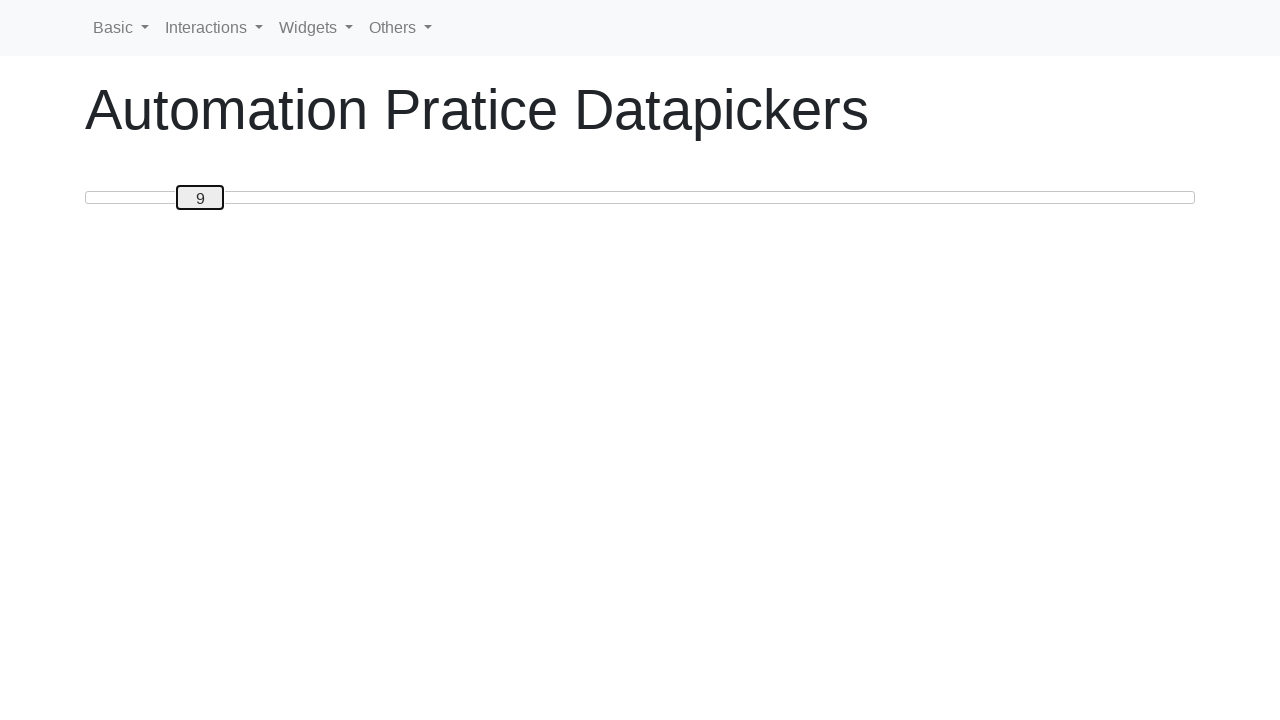

Pressed ArrowLeft to move slider towards target value 0 on #custom-handle
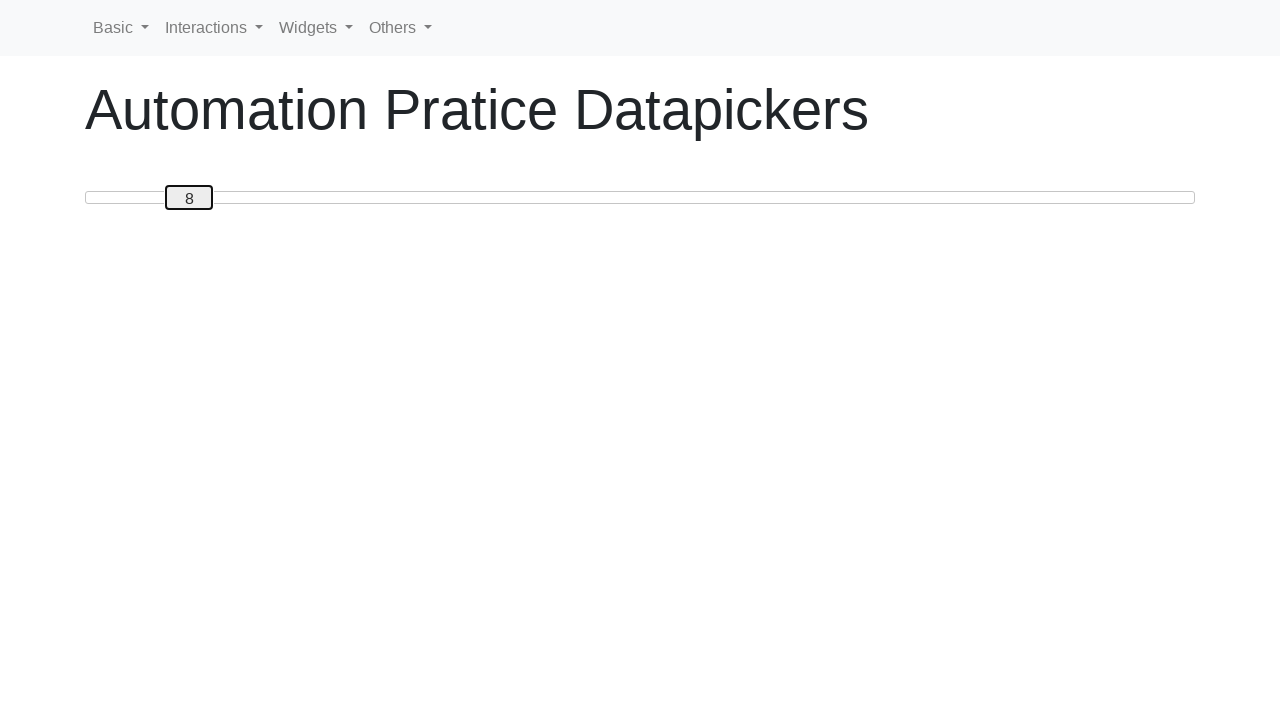

Retrieved slider handle text: 8
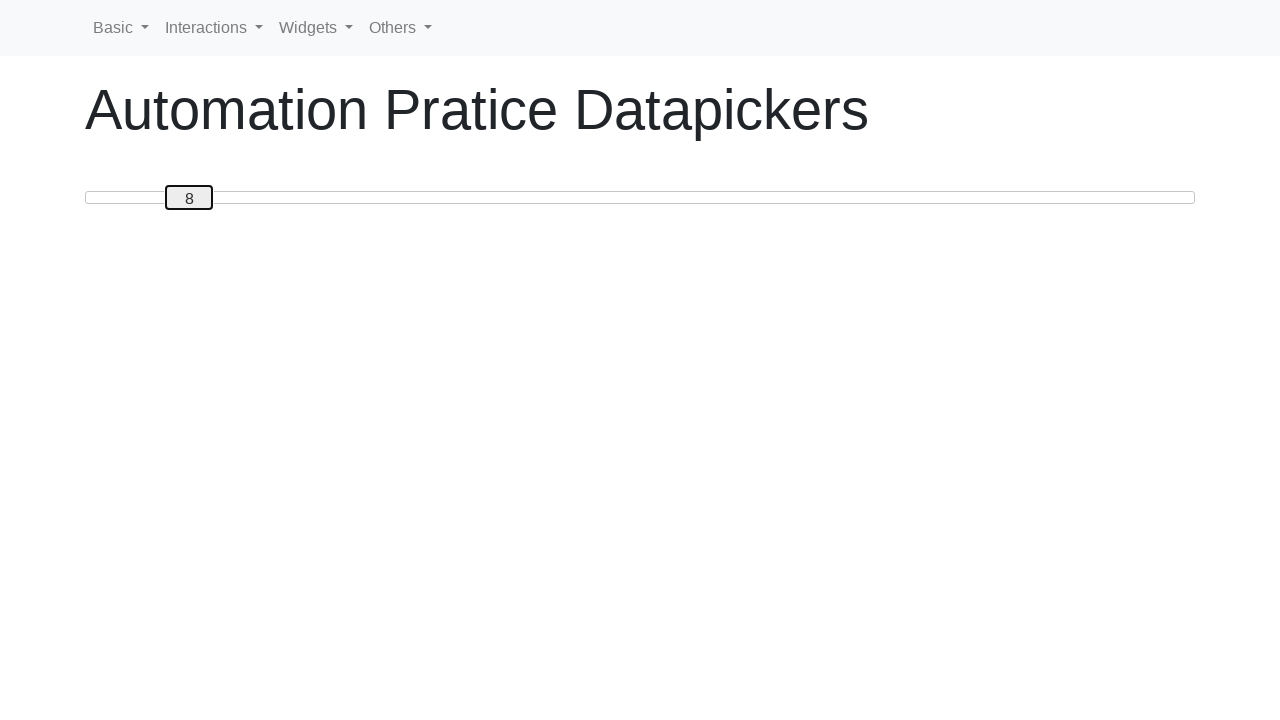

Pressed ArrowLeft to move slider towards target value 0 on #custom-handle
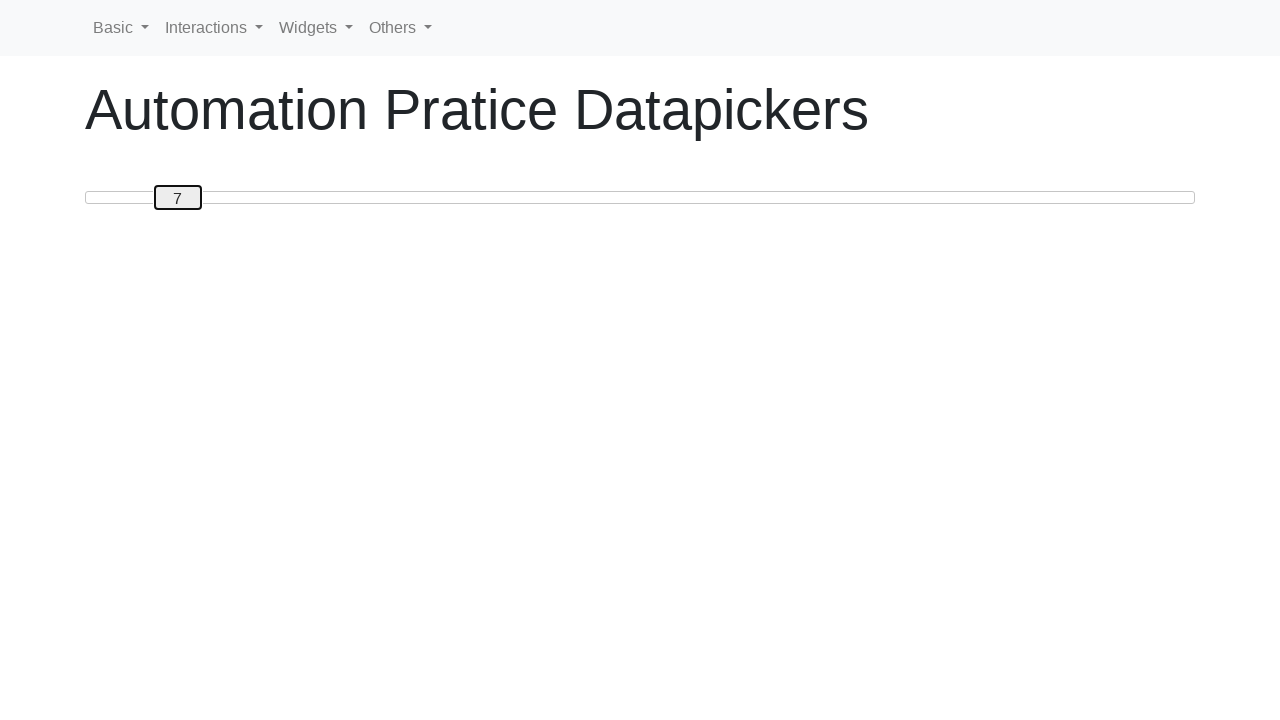

Retrieved slider handle text: 7
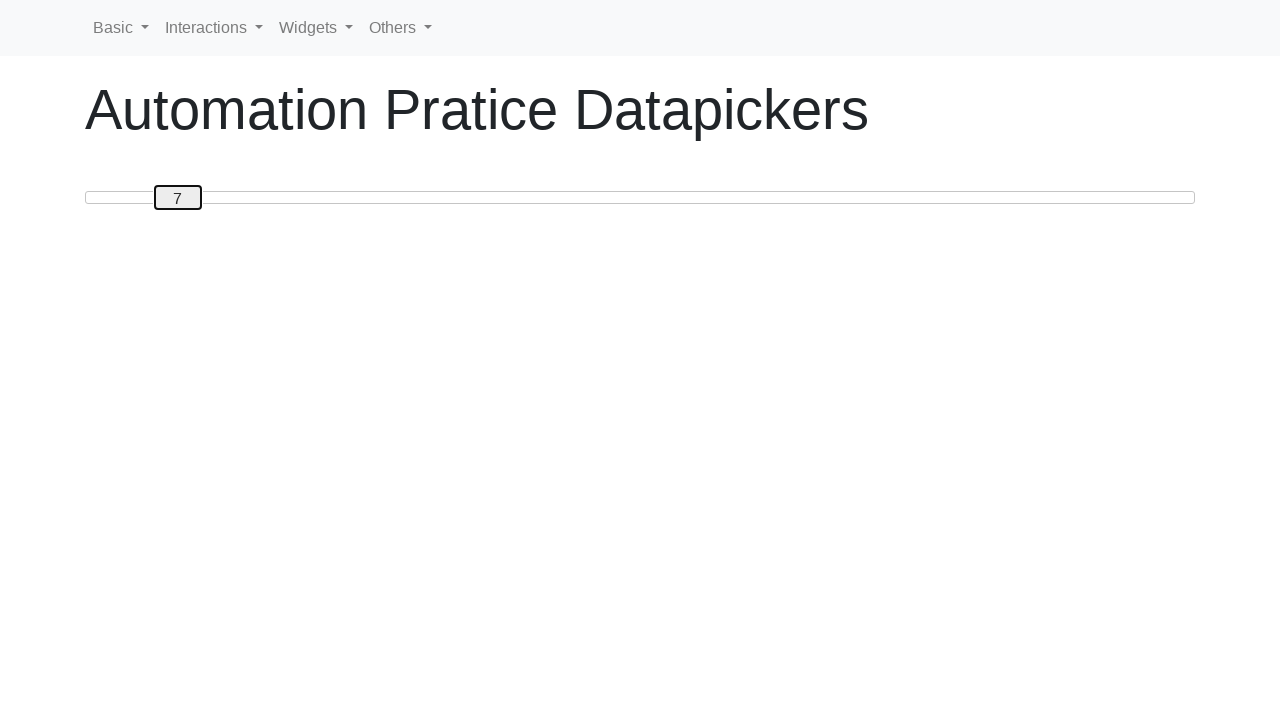

Pressed ArrowLeft to move slider towards target value 0 on #custom-handle
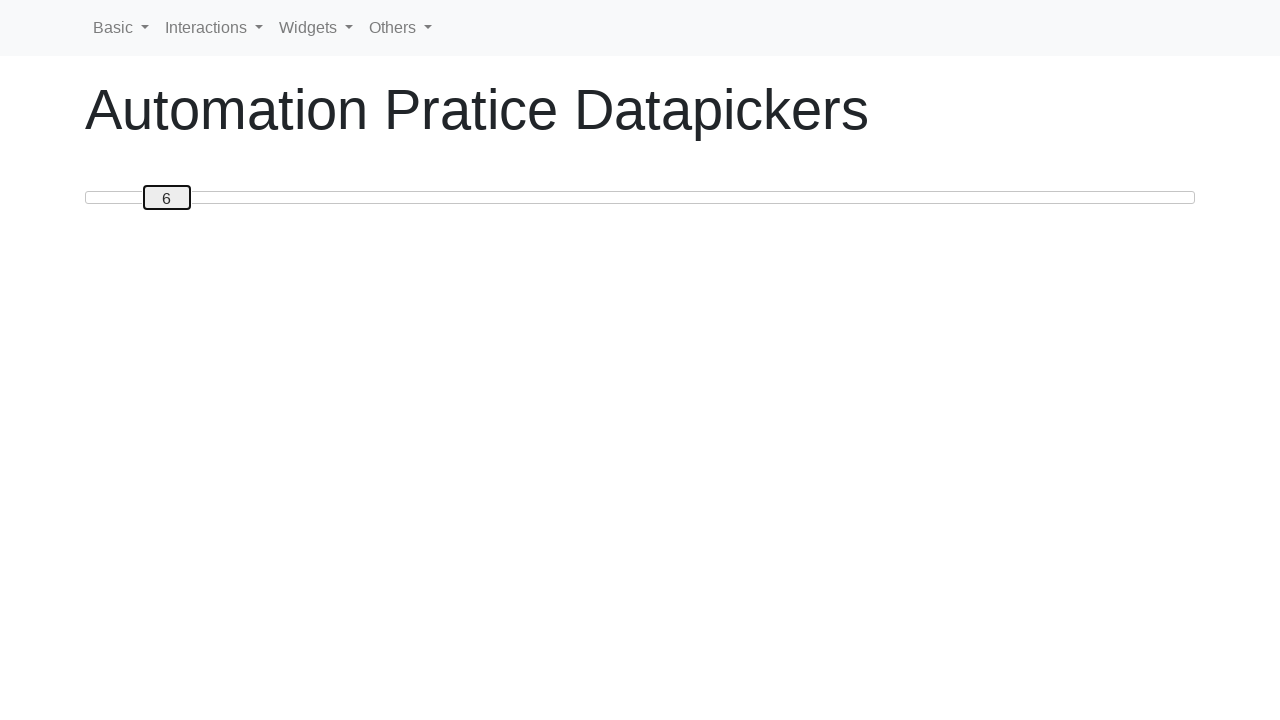

Retrieved slider handle text: 6
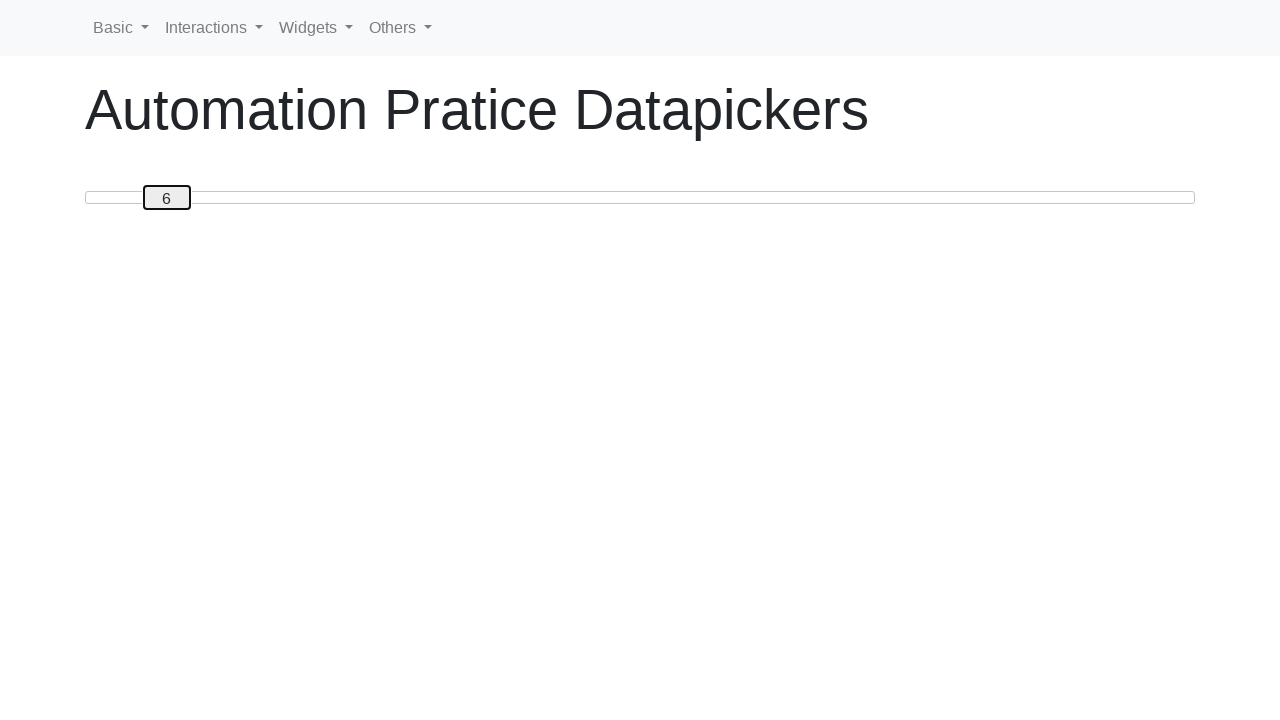

Pressed ArrowLeft to move slider towards target value 0 on #custom-handle
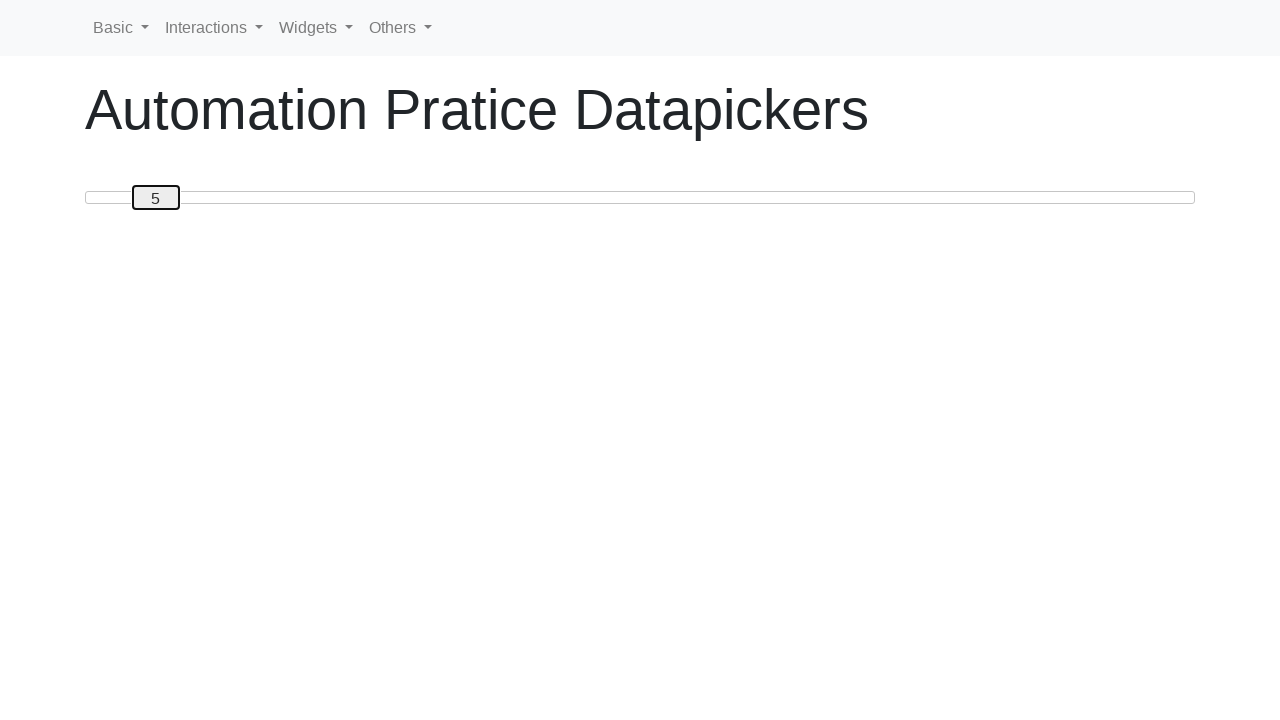

Retrieved slider handle text: 5
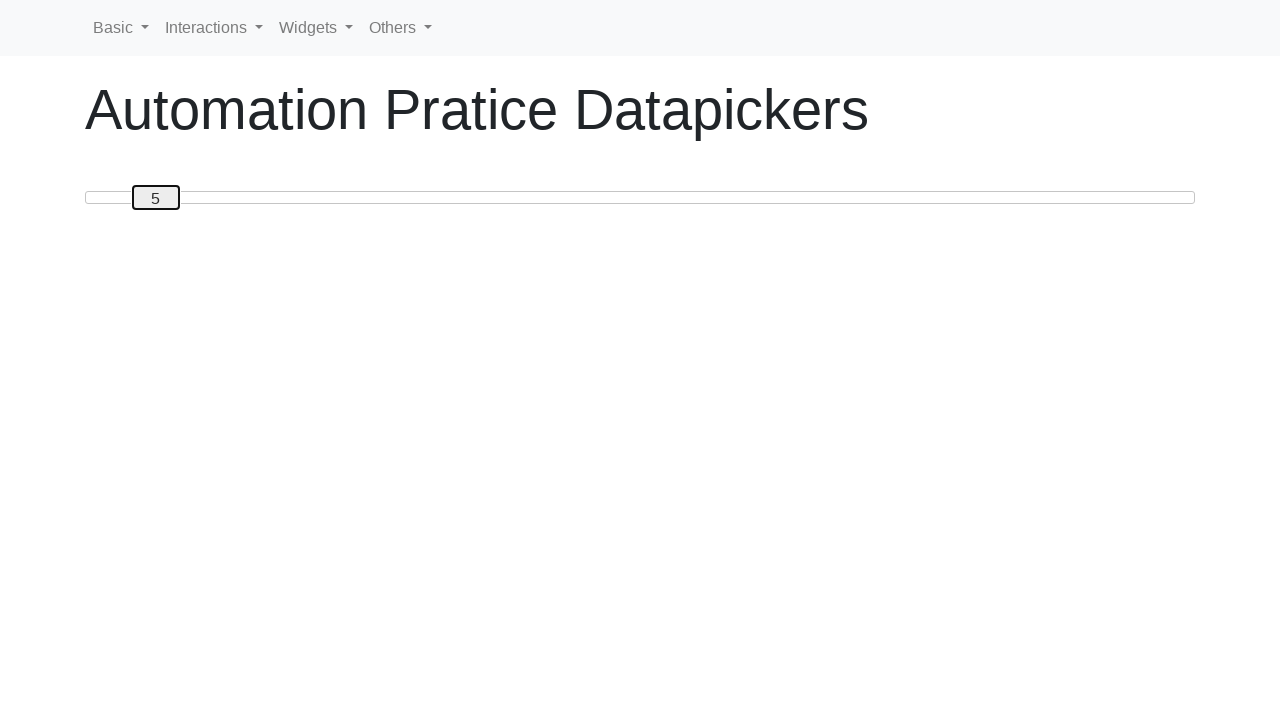

Pressed ArrowLeft to move slider towards target value 0 on #custom-handle
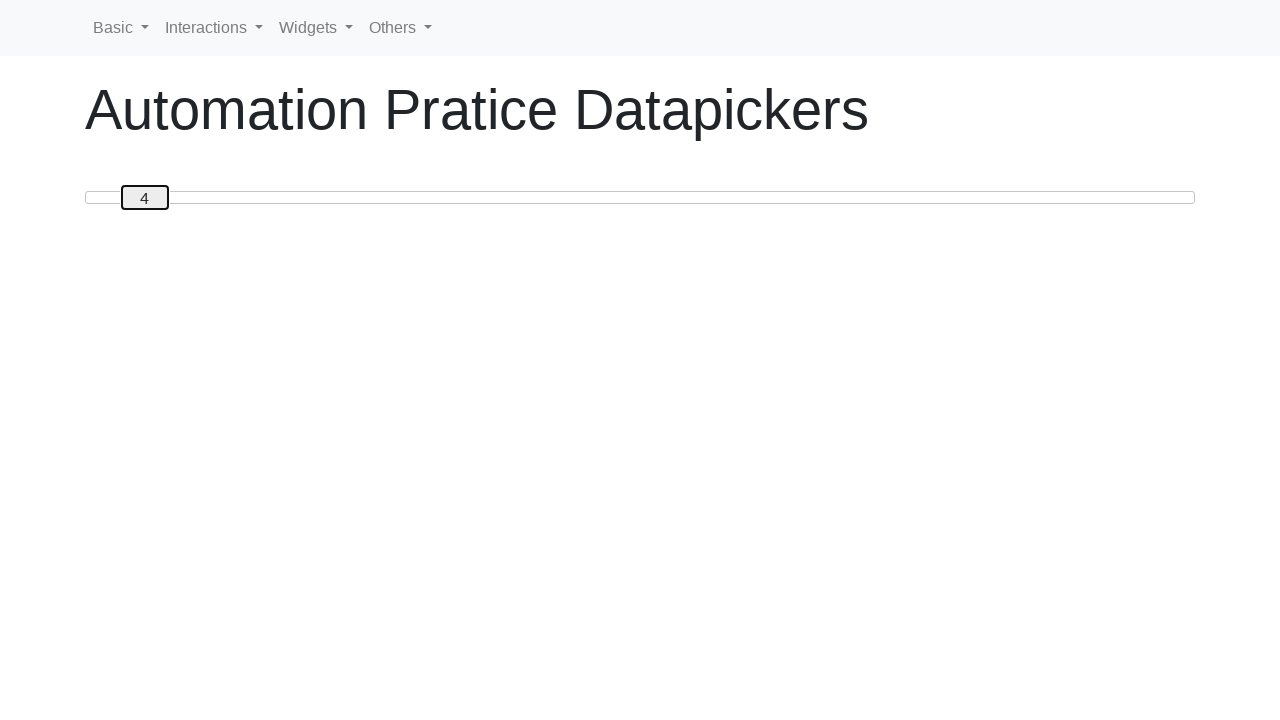

Retrieved slider handle text: 4
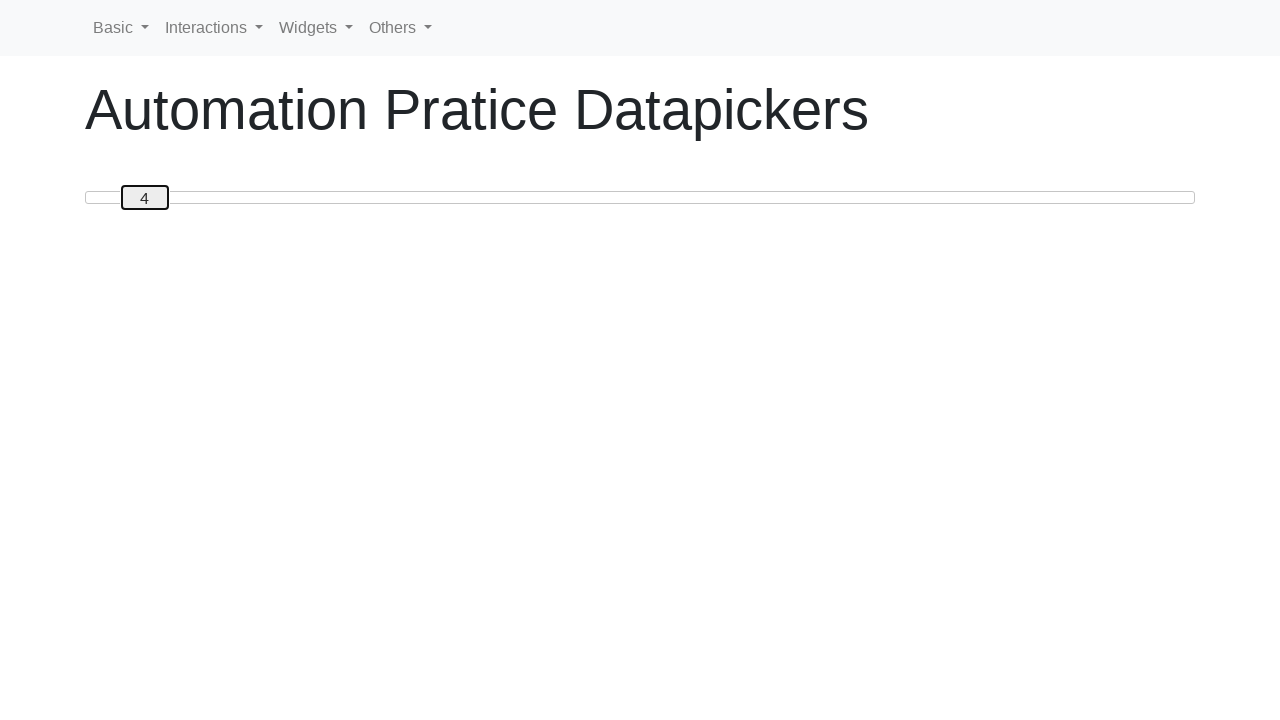

Pressed ArrowLeft to move slider towards target value 0 on #custom-handle
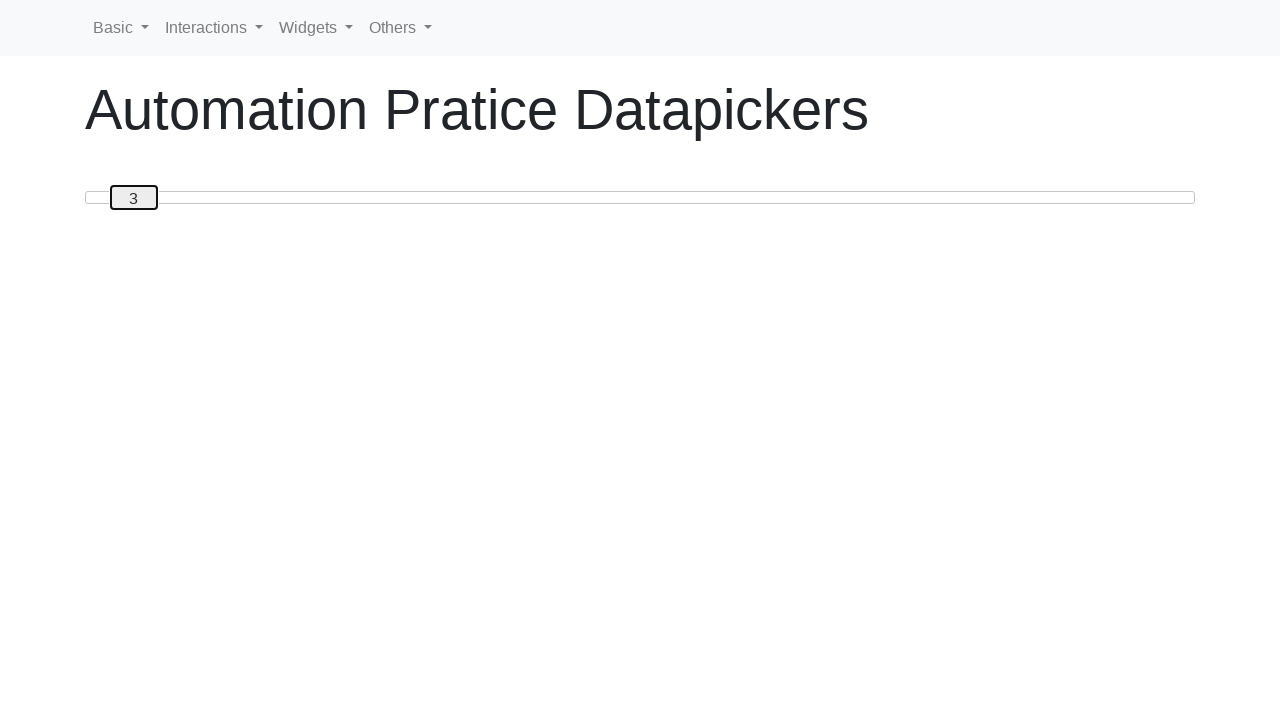

Retrieved slider handle text: 3
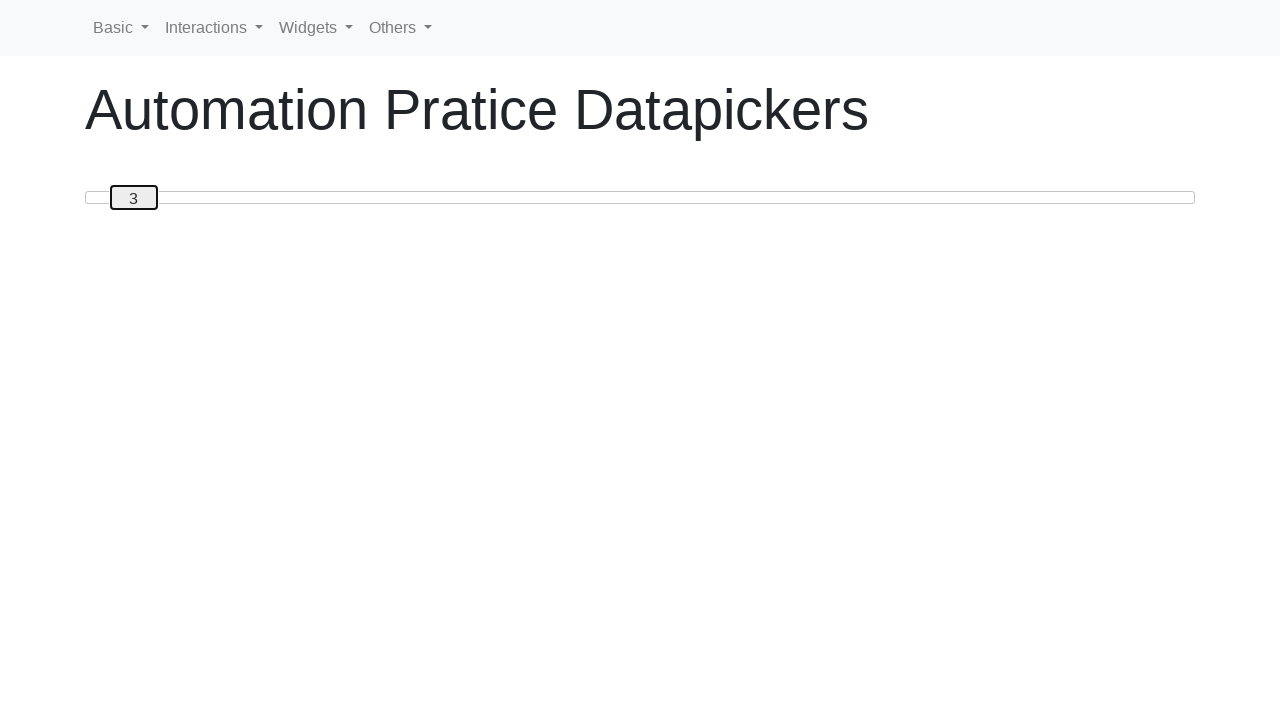

Pressed ArrowLeft to move slider towards target value 0 on #custom-handle
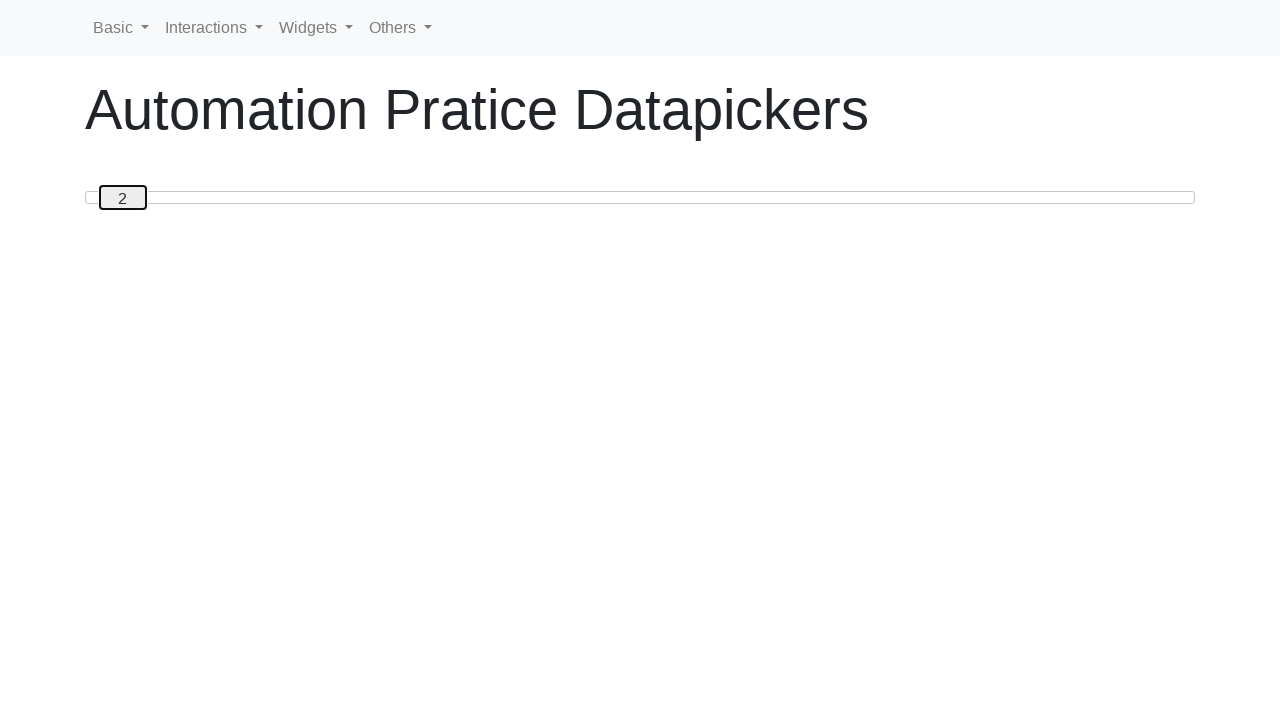

Retrieved slider handle text: 2
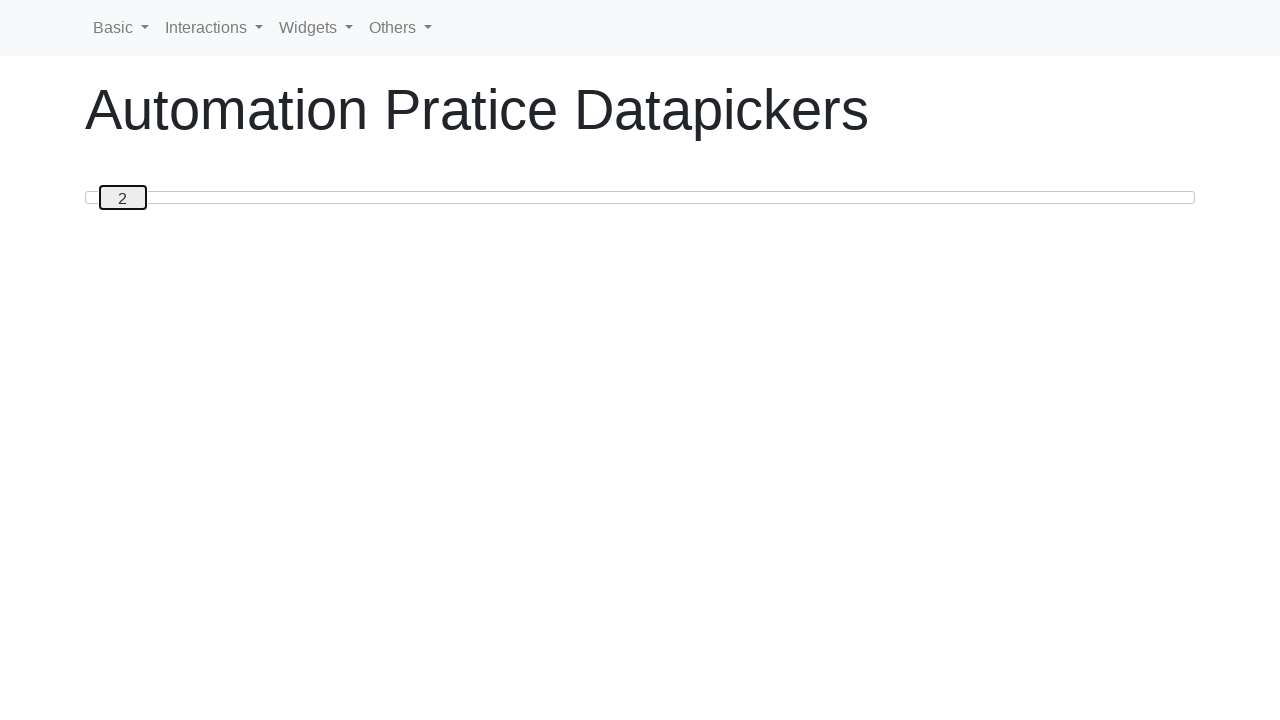

Pressed ArrowLeft to move slider towards target value 0 on #custom-handle
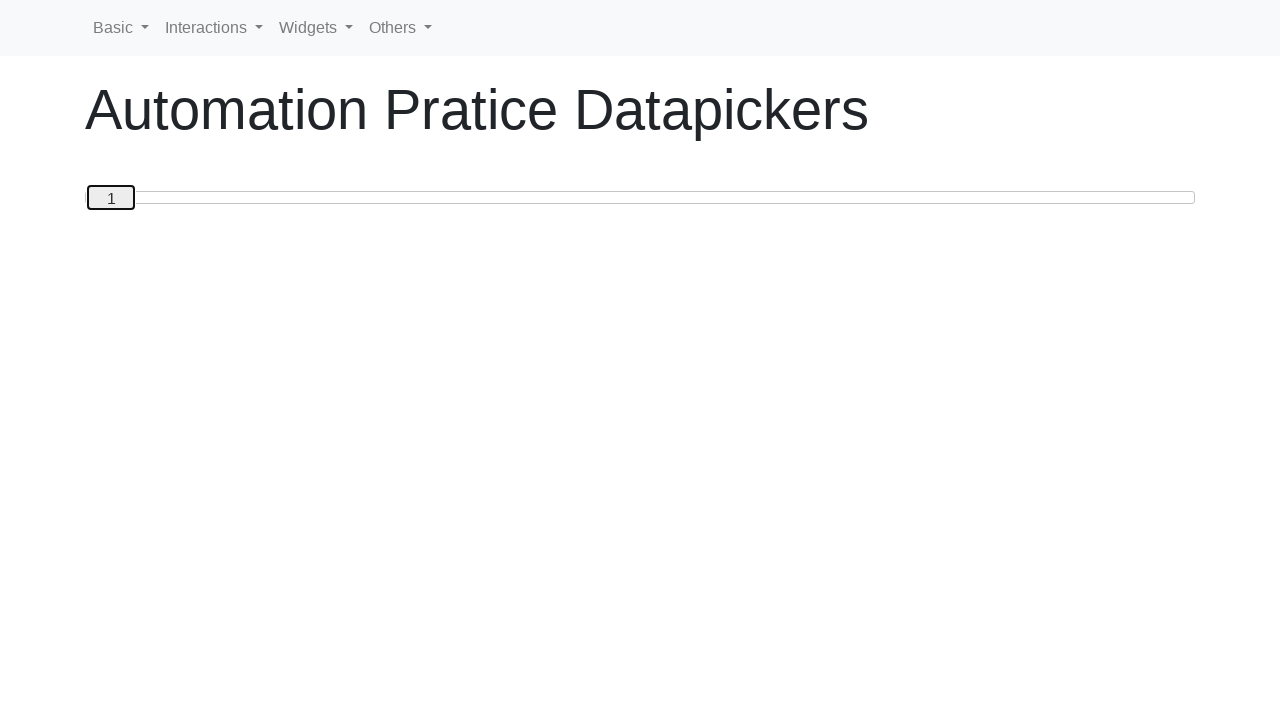

Retrieved slider handle text: 1
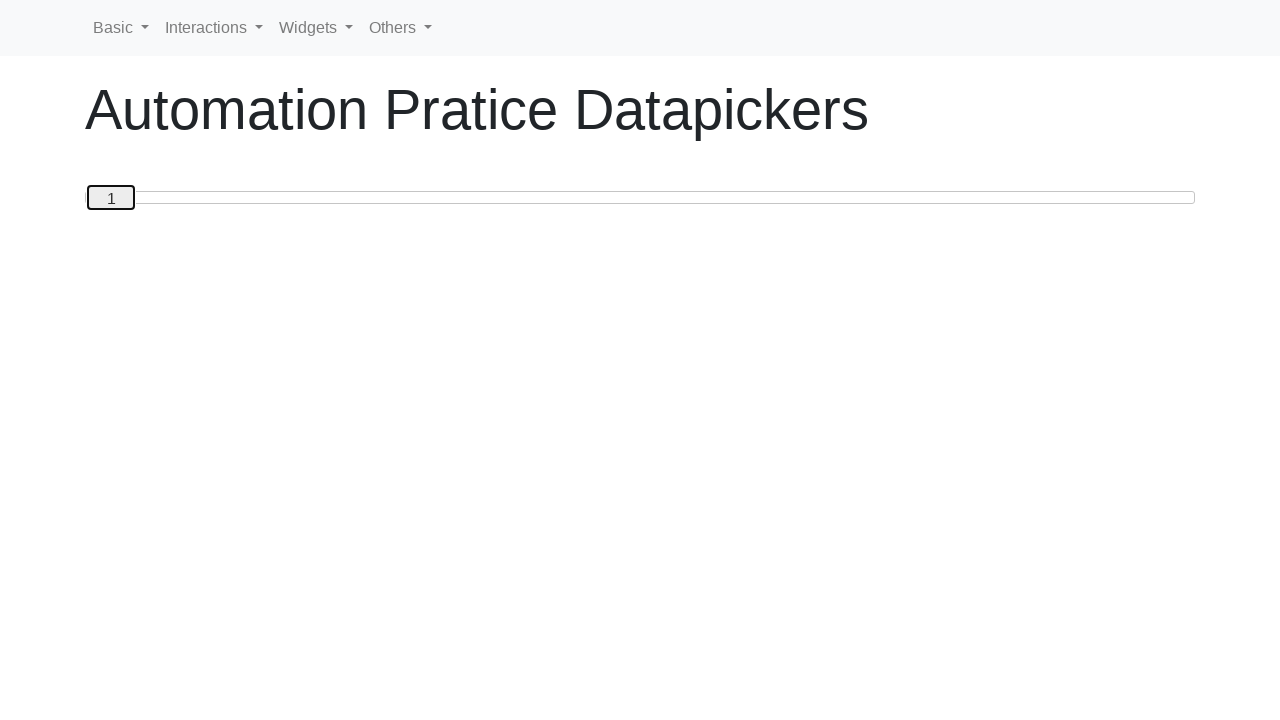

Pressed ArrowLeft to move slider towards target value 0 on #custom-handle
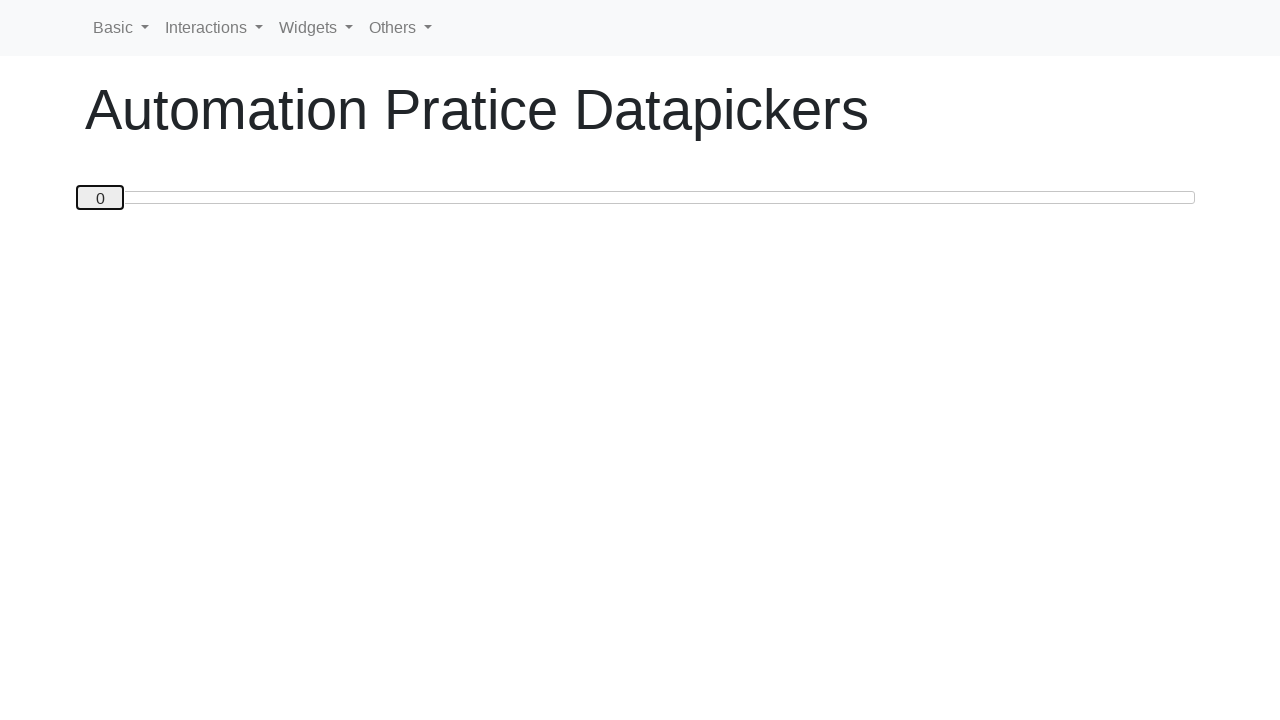

Retrieved slider handle text: 0
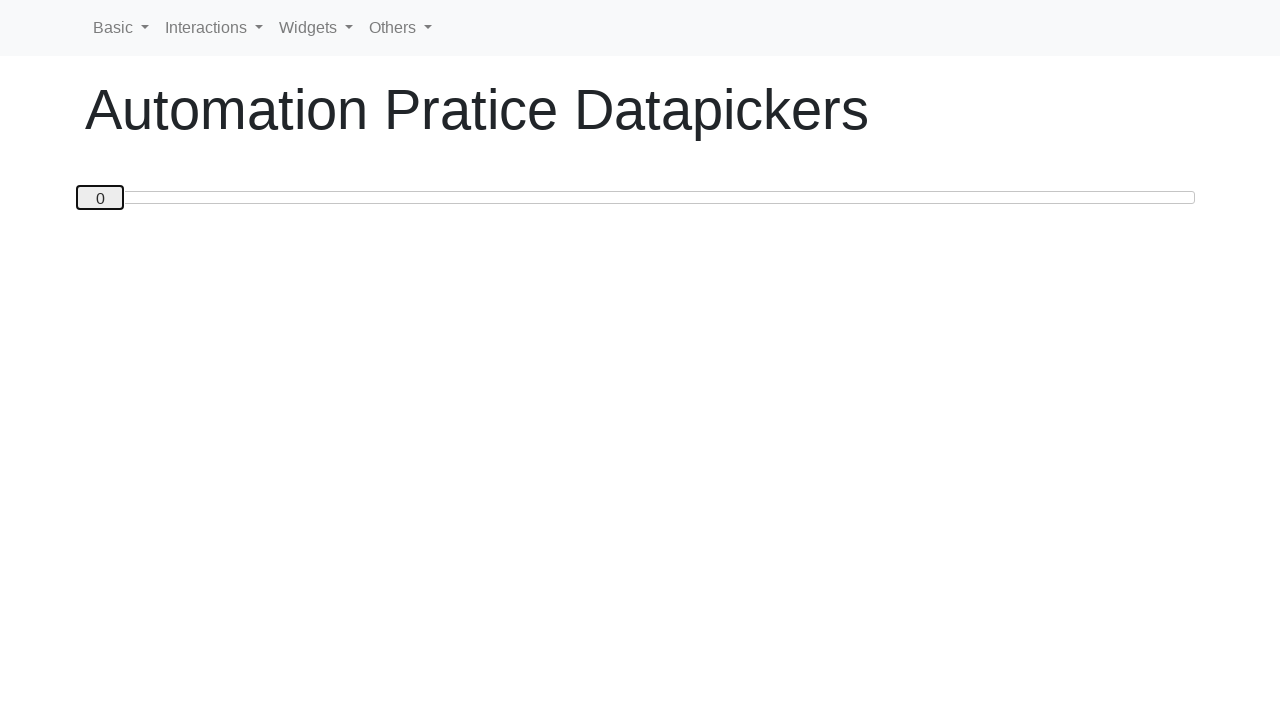

Verified slider is positioned at target value 0
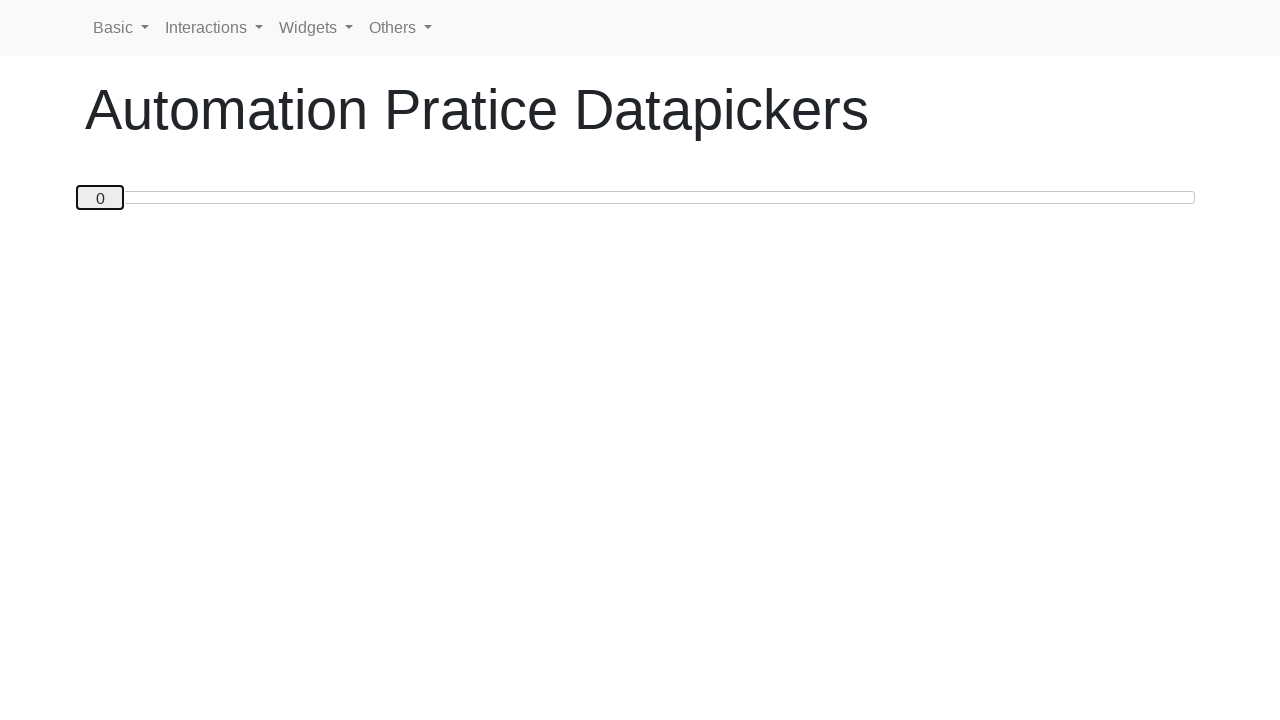

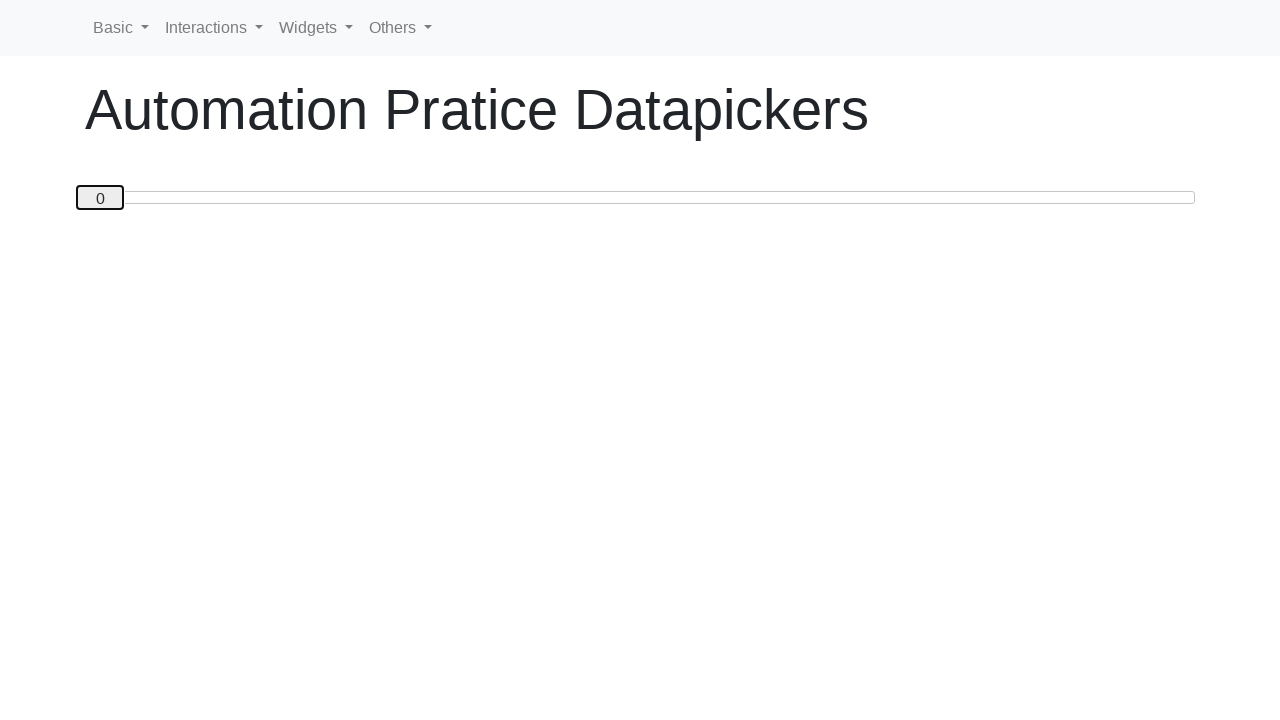